Tests date picker functionality by entering a date directly and also using the calendar widget to select a date by navigating months

Starting URL: https://demo.automationtesting.in/Datepicker.html

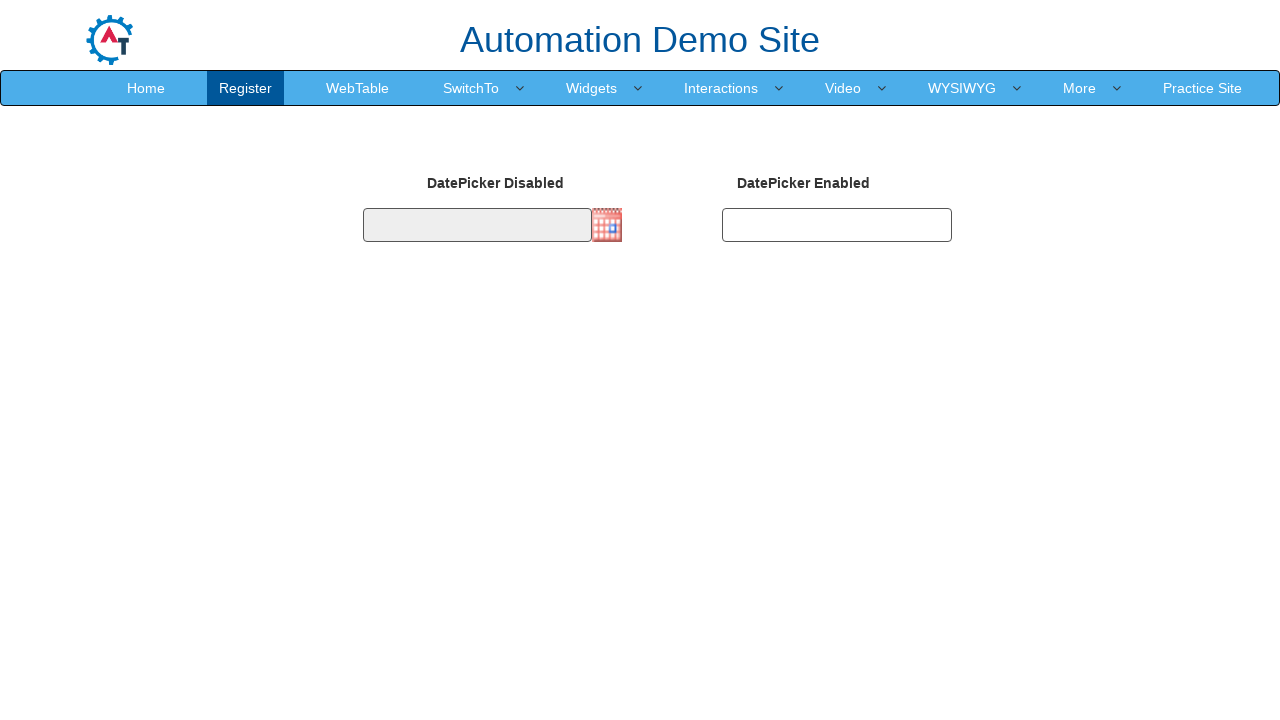

Page loaded - DOM content ready
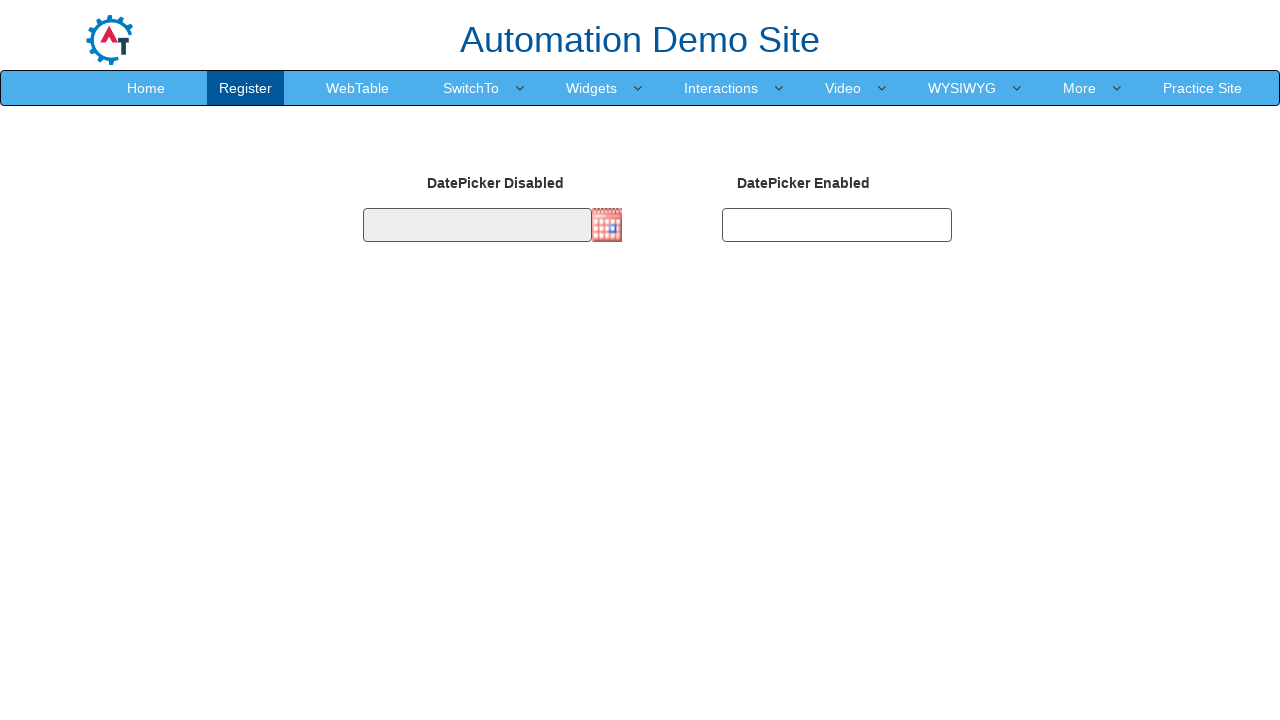

Filled second datepicker directly with date 15/08/1999 on #datepicker2
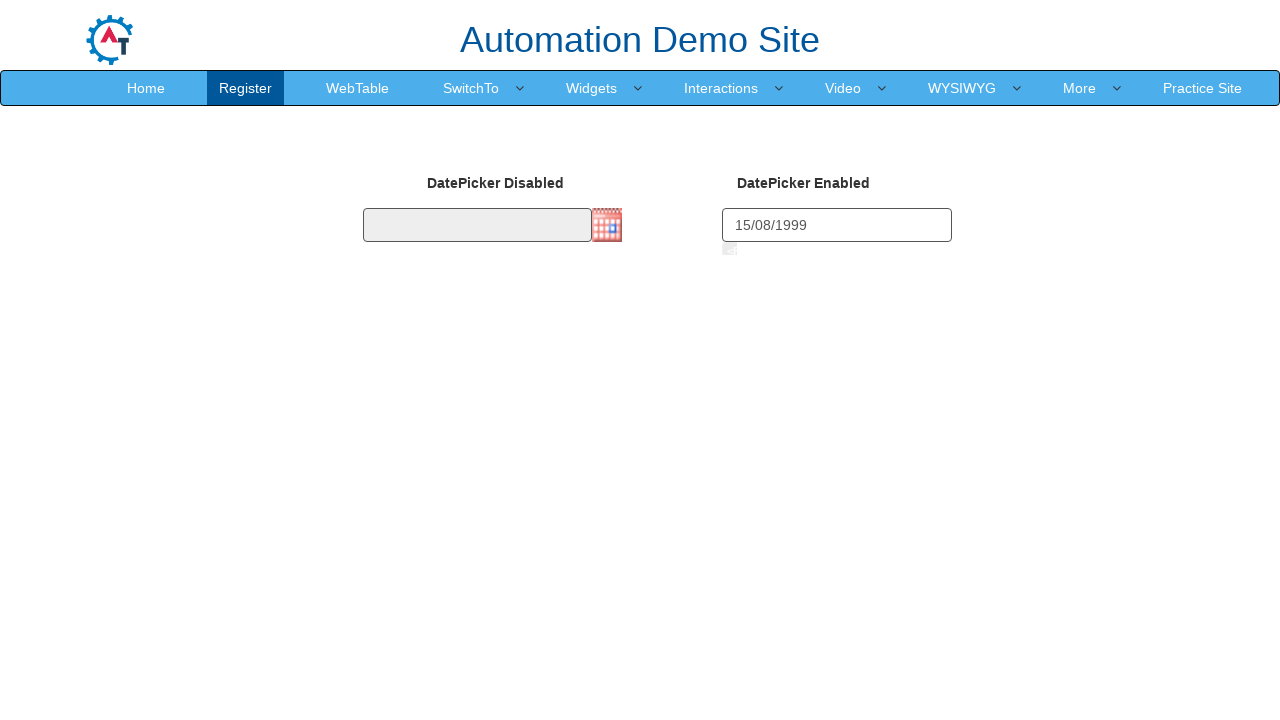

Clicked on first datepicker to open calendar widget at (477, 225) on #datepicker1
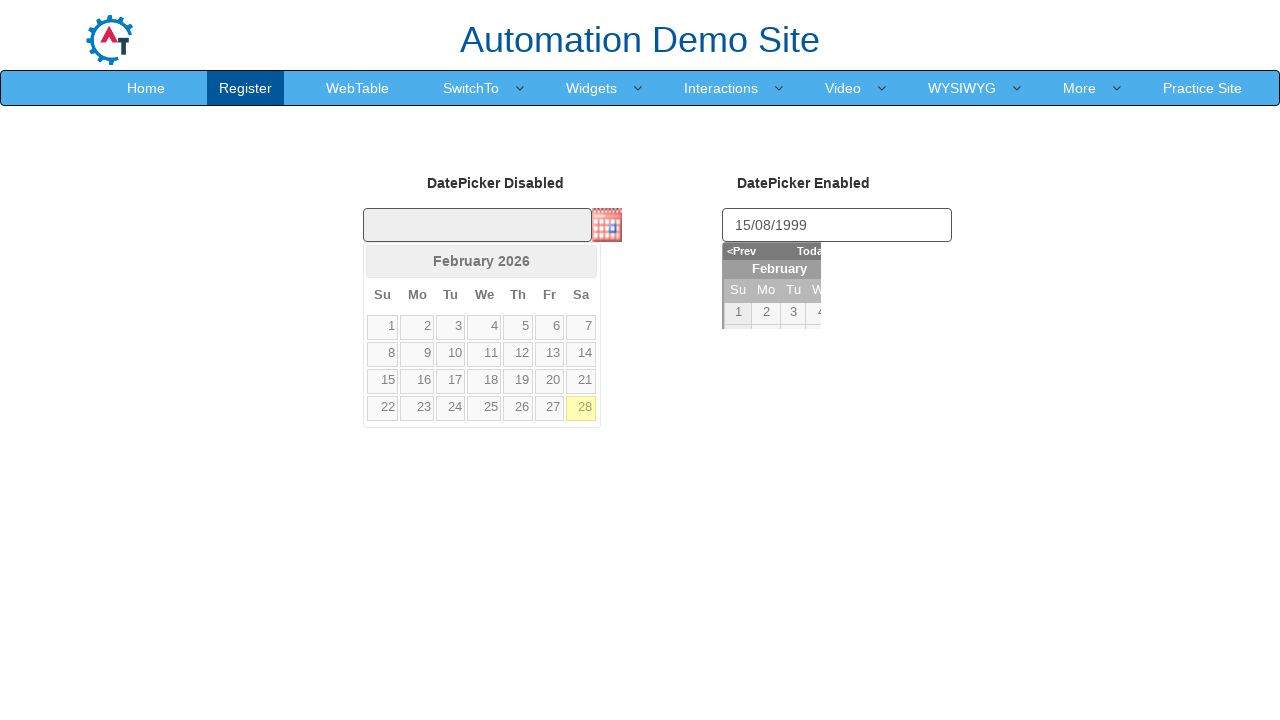

Calendar widget appeared on page
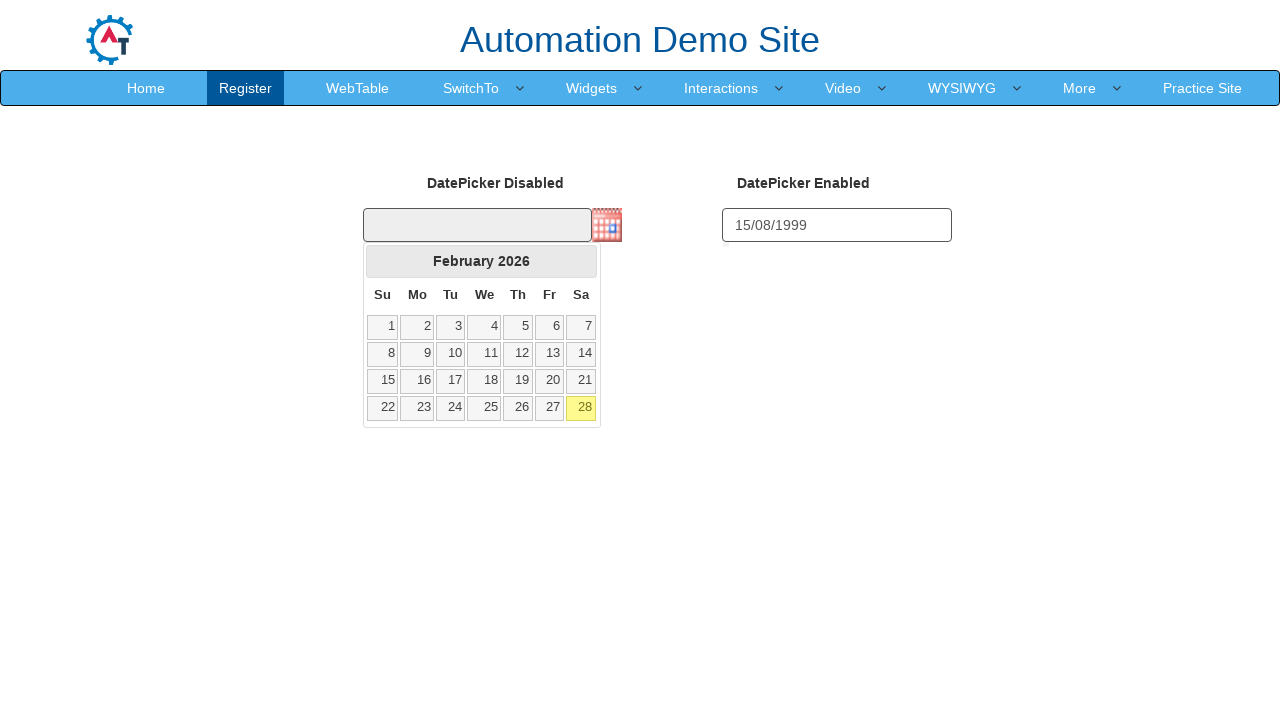

Clicked previous button to navigate months (iteration 1) at (382, 261) on a[data-handler='prev']
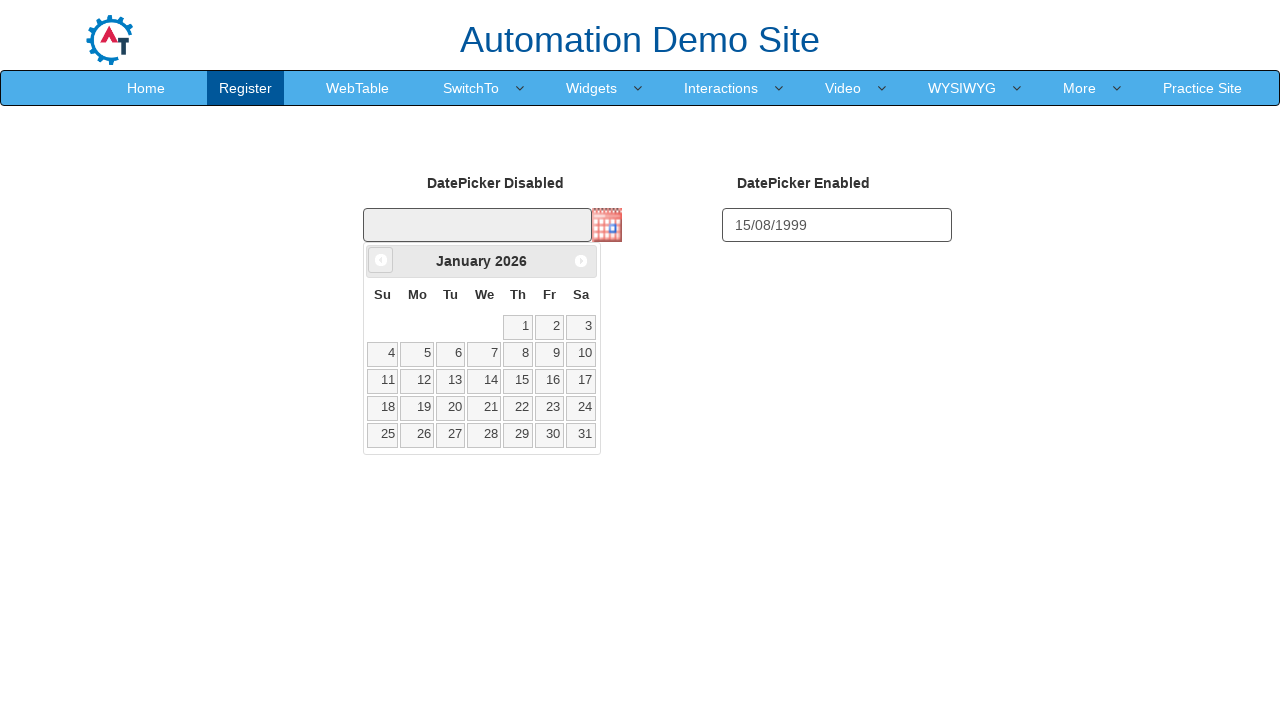

Waited 50ms for calendar to update
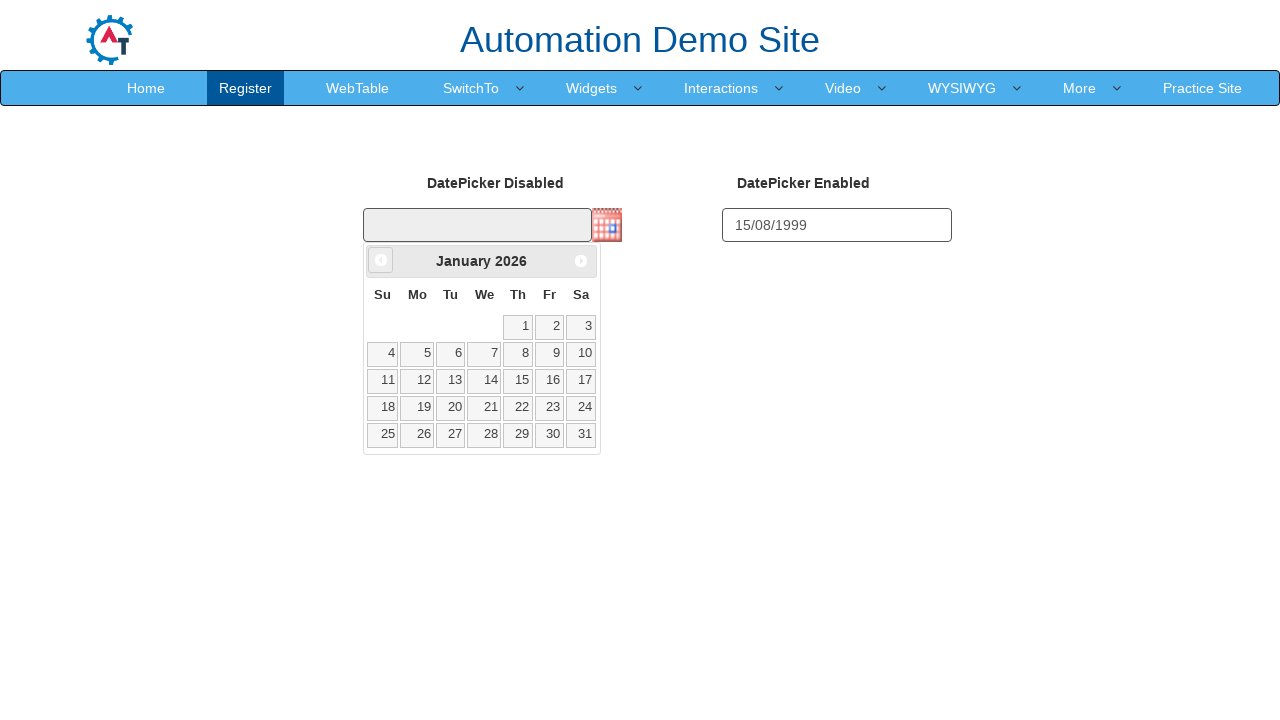

Clicked previous button to navigate months (iteration 2) at (381, 260) on a[data-handler='prev']
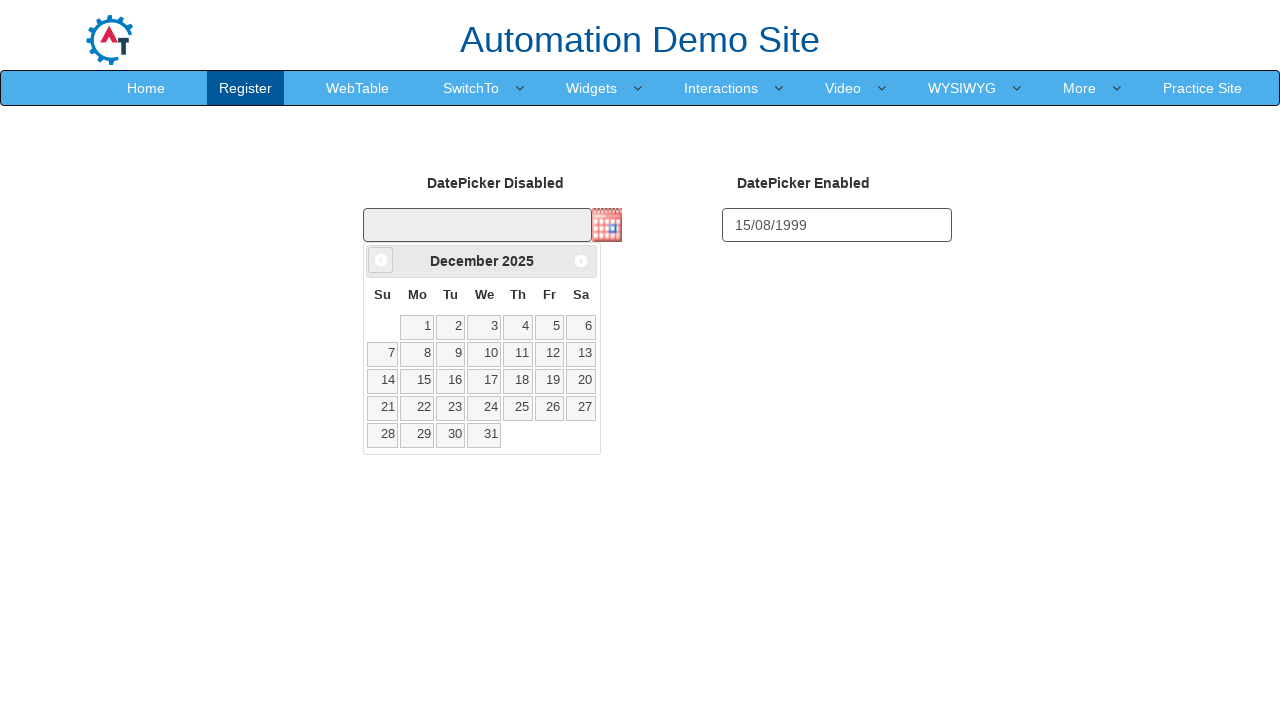

Waited 50ms for calendar to update
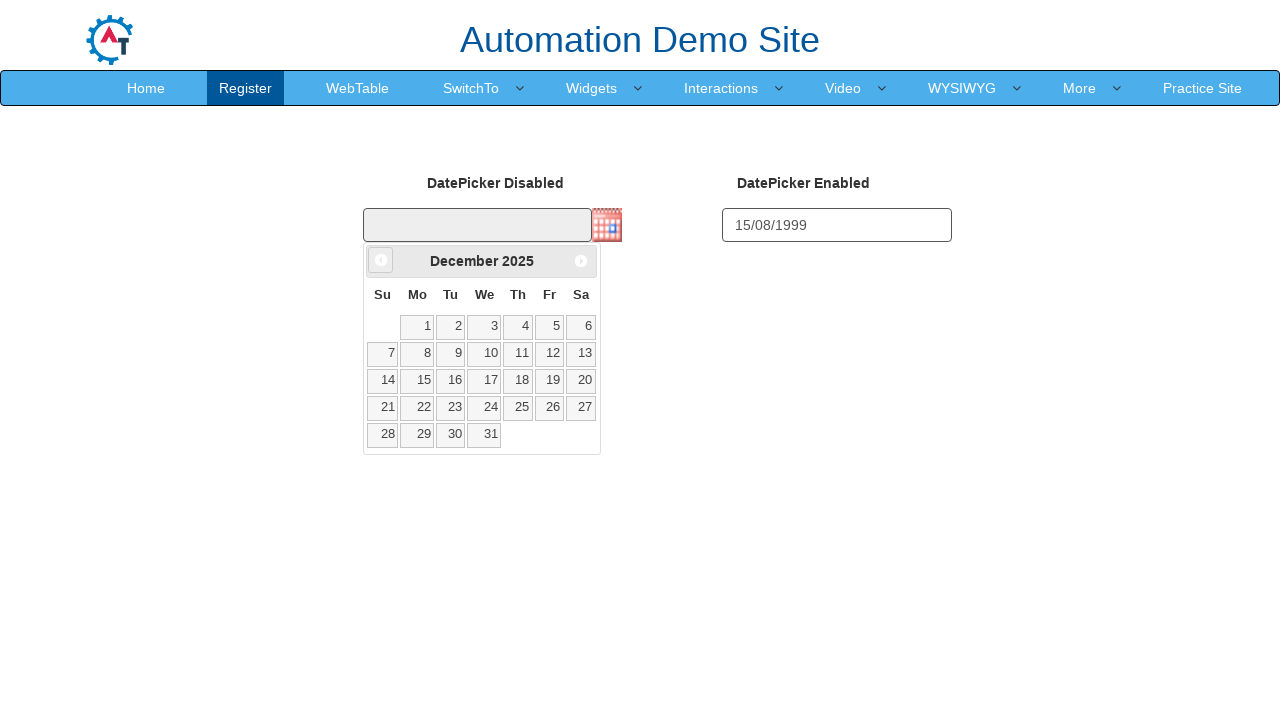

Clicked previous button to navigate months (iteration 3) at (381, 260) on a[data-handler='prev']
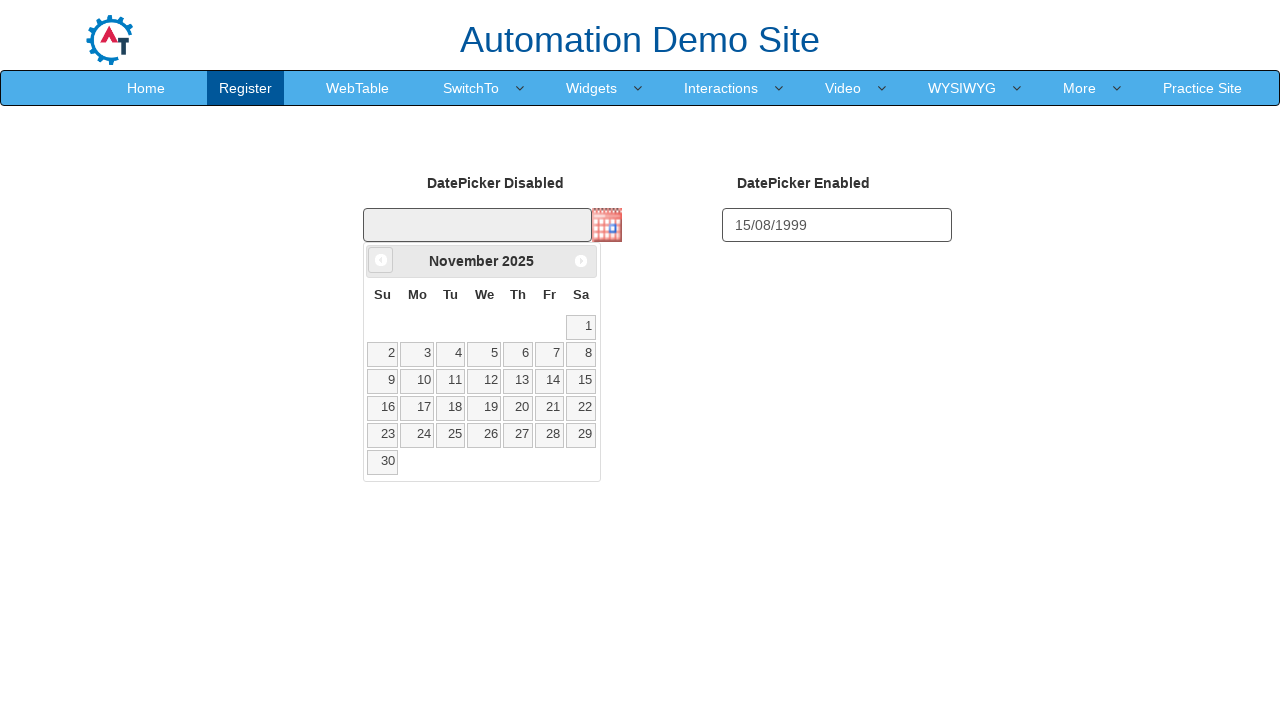

Waited 50ms for calendar to update
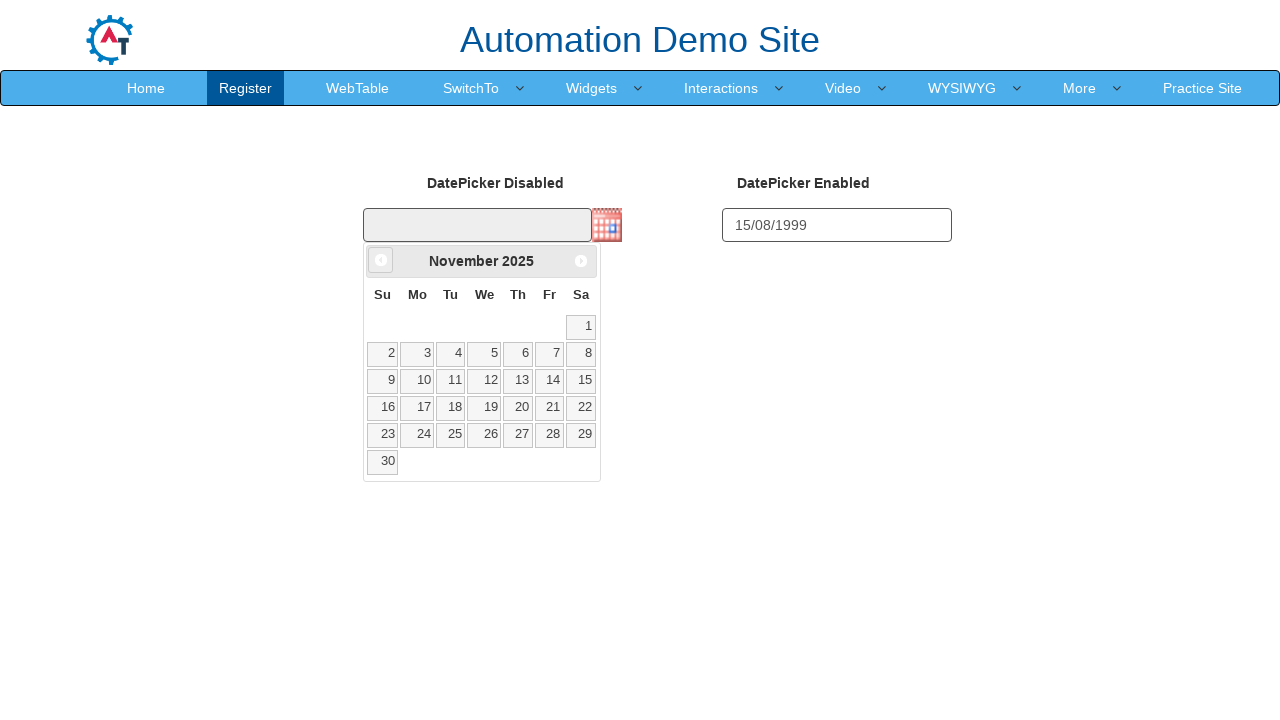

Clicked previous button to navigate months (iteration 4) at (381, 260) on a[data-handler='prev']
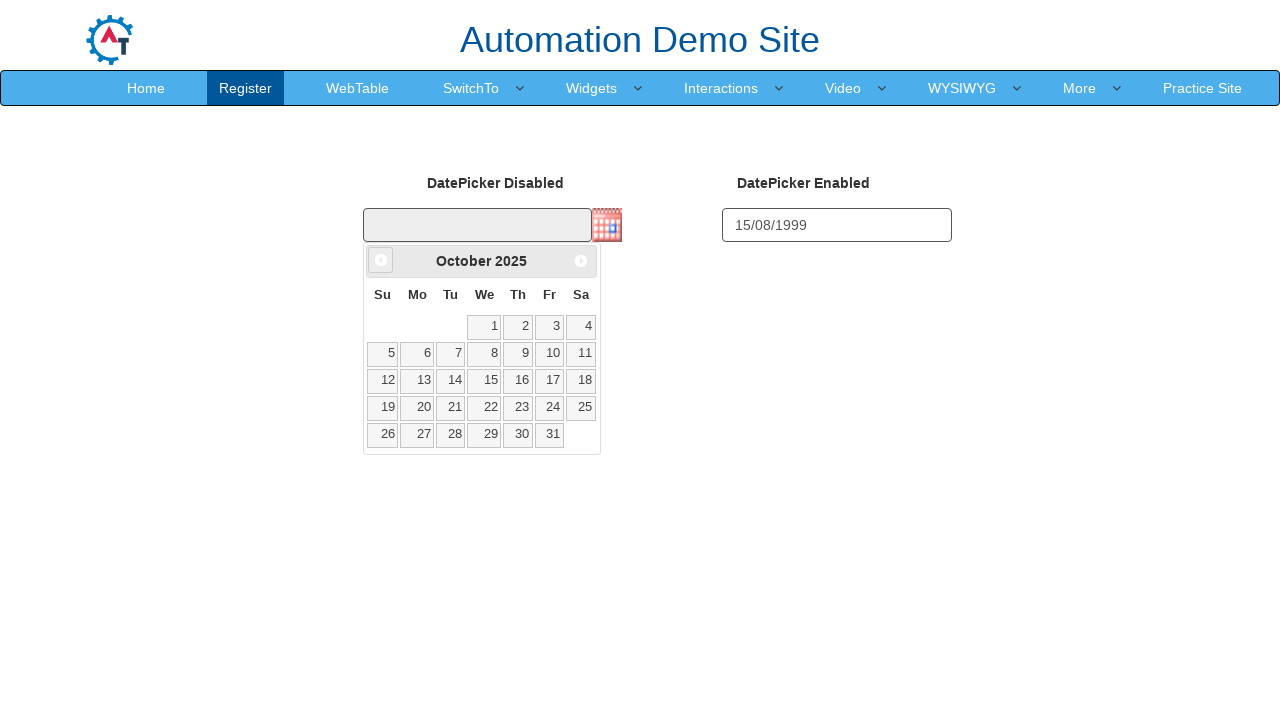

Waited 50ms for calendar to update
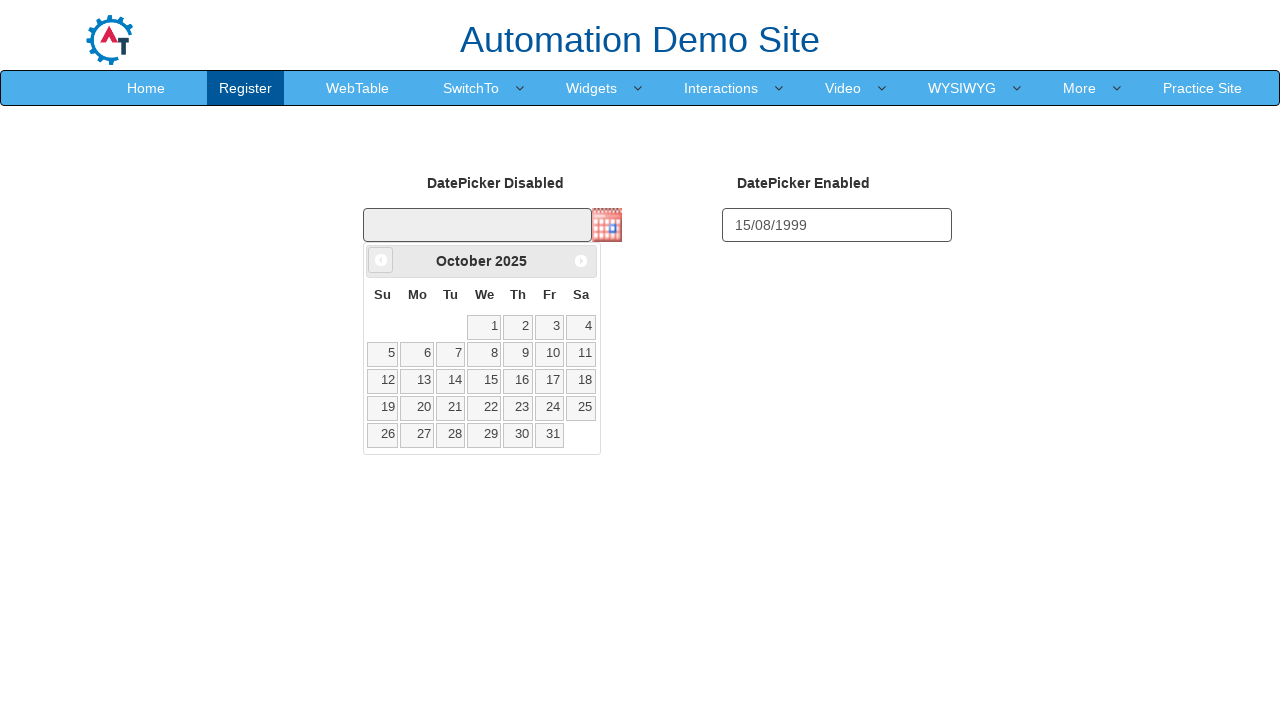

Clicked previous button to navigate months (iteration 5) at (381, 260) on a[data-handler='prev']
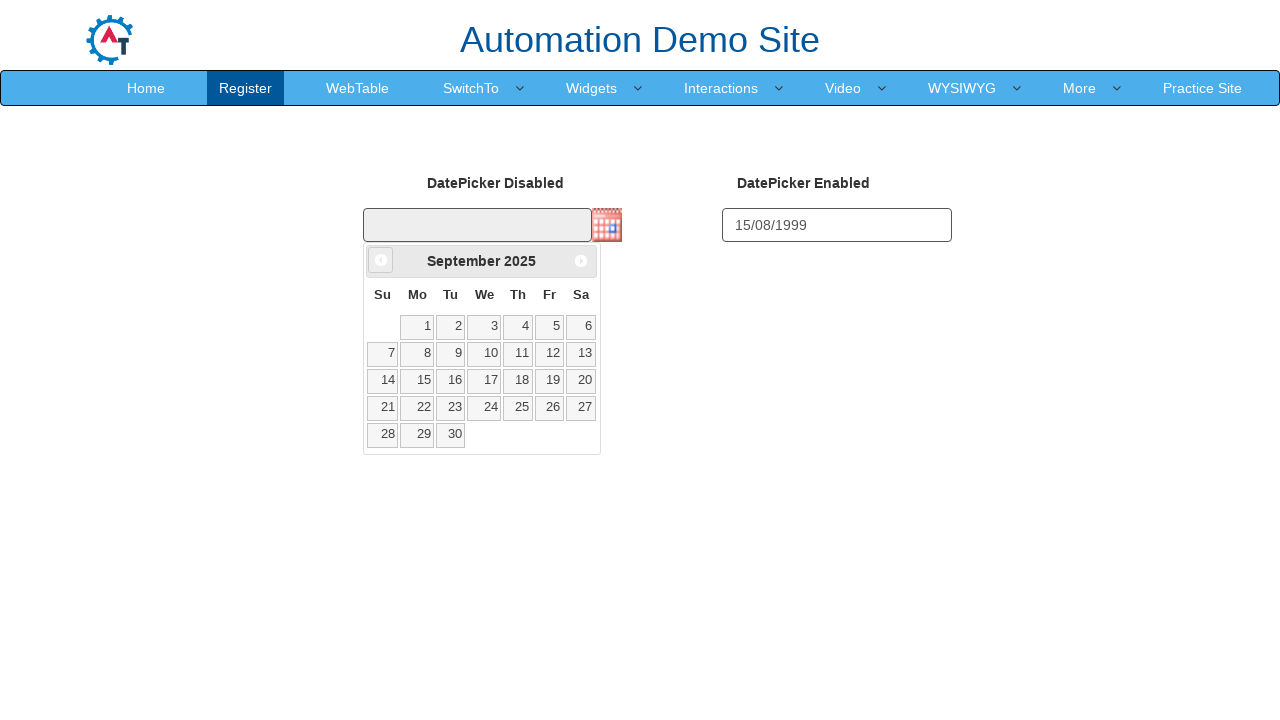

Waited 50ms for calendar to update
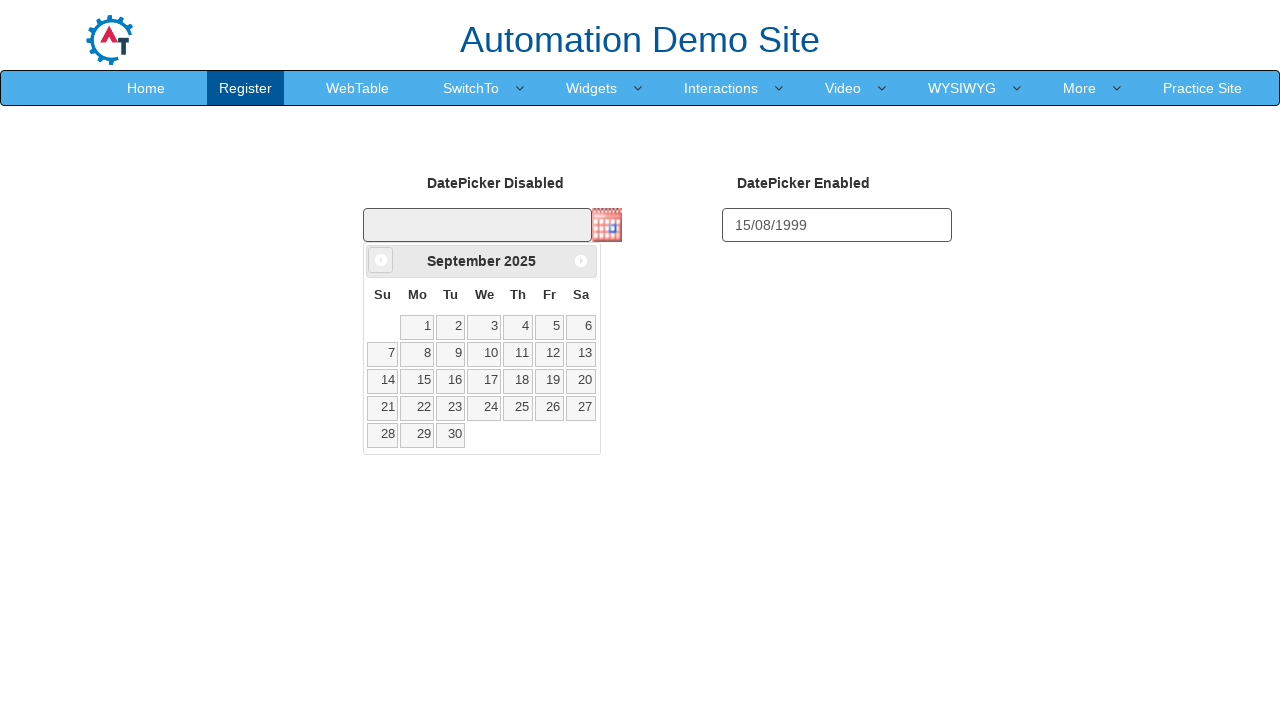

Clicked previous button to navigate months (iteration 6) at (381, 260) on a[data-handler='prev']
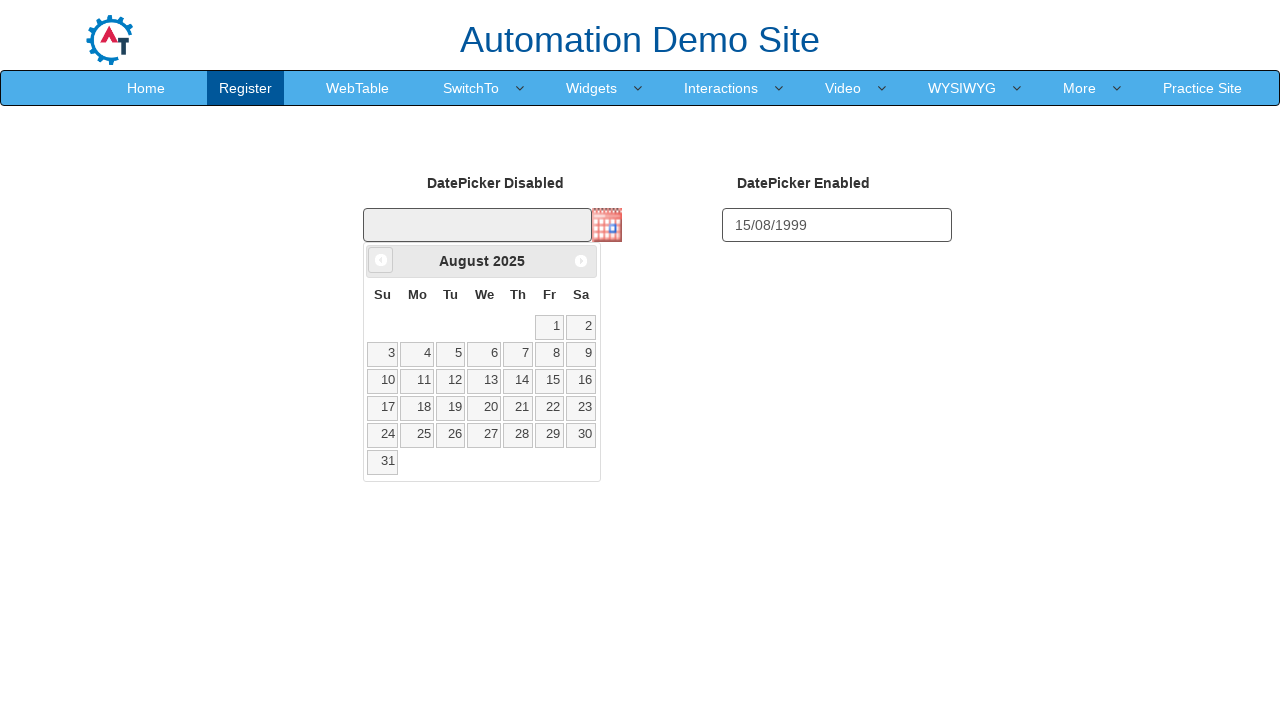

Waited 50ms for calendar to update
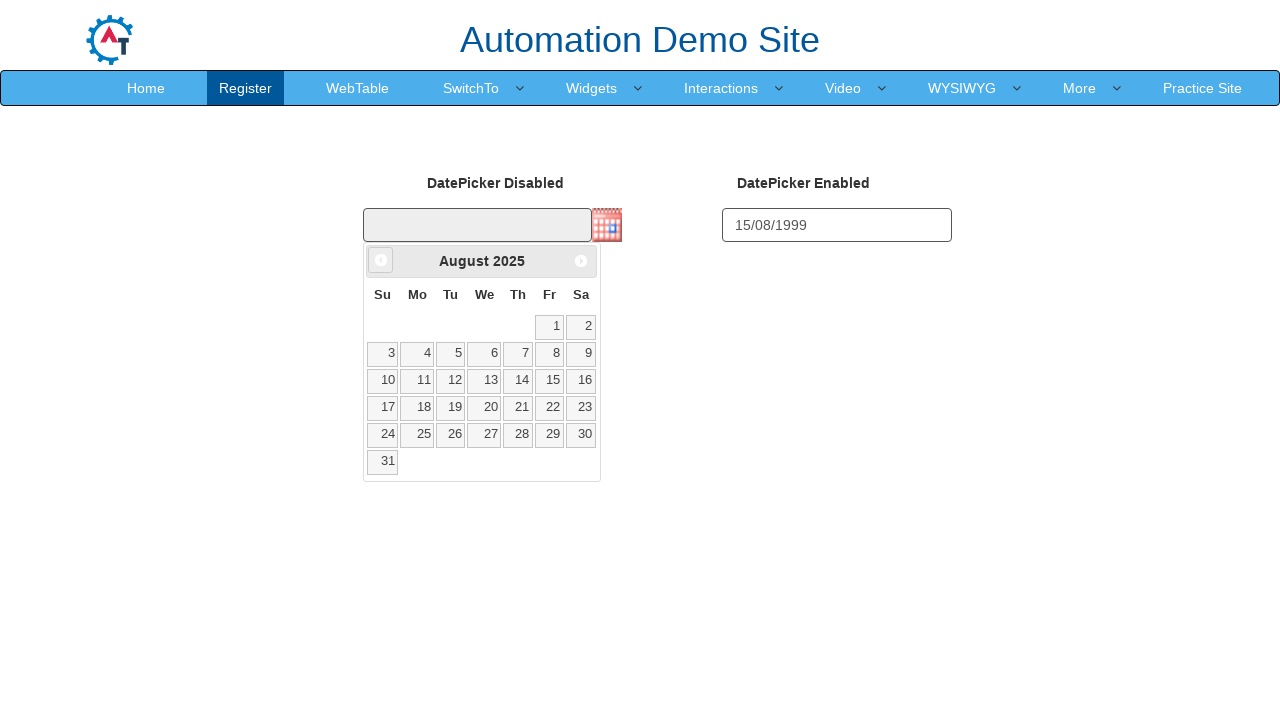

Clicked previous button to navigate months (iteration 7) at (381, 260) on a[data-handler='prev']
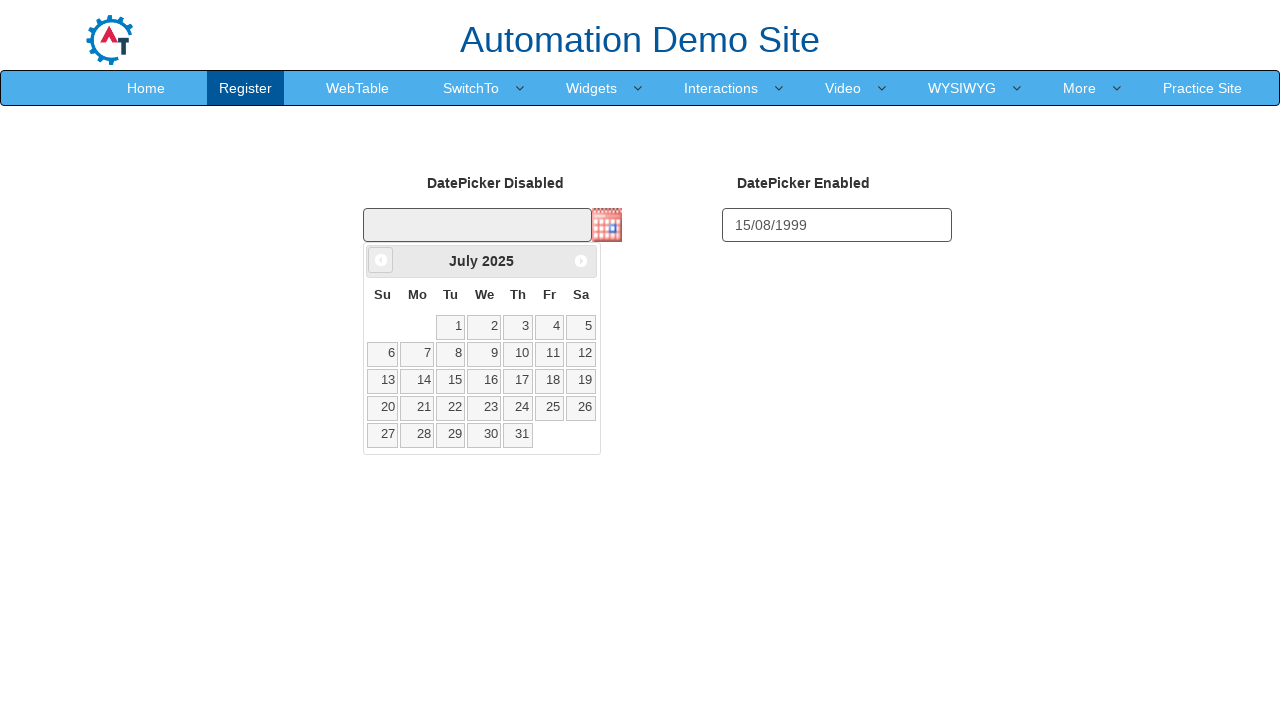

Waited 50ms for calendar to update
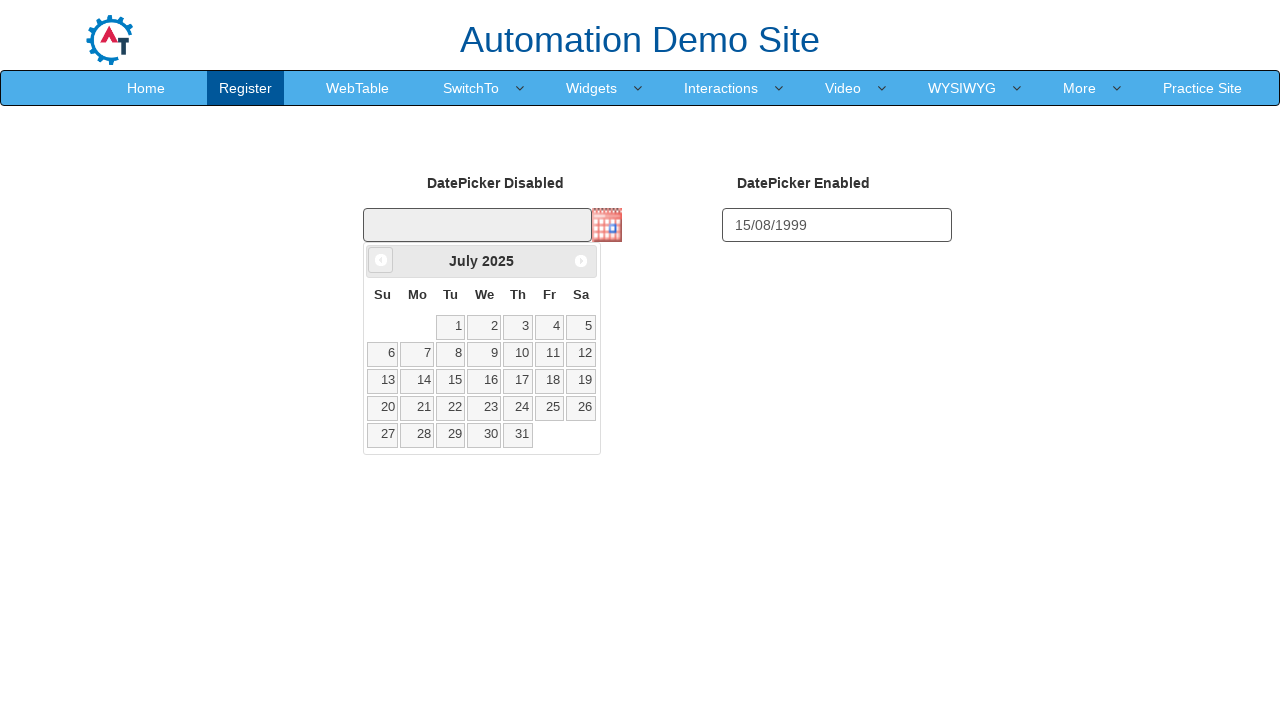

Clicked previous button to navigate months (iteration 8) at (381, 260) on a[data-handler='prev']
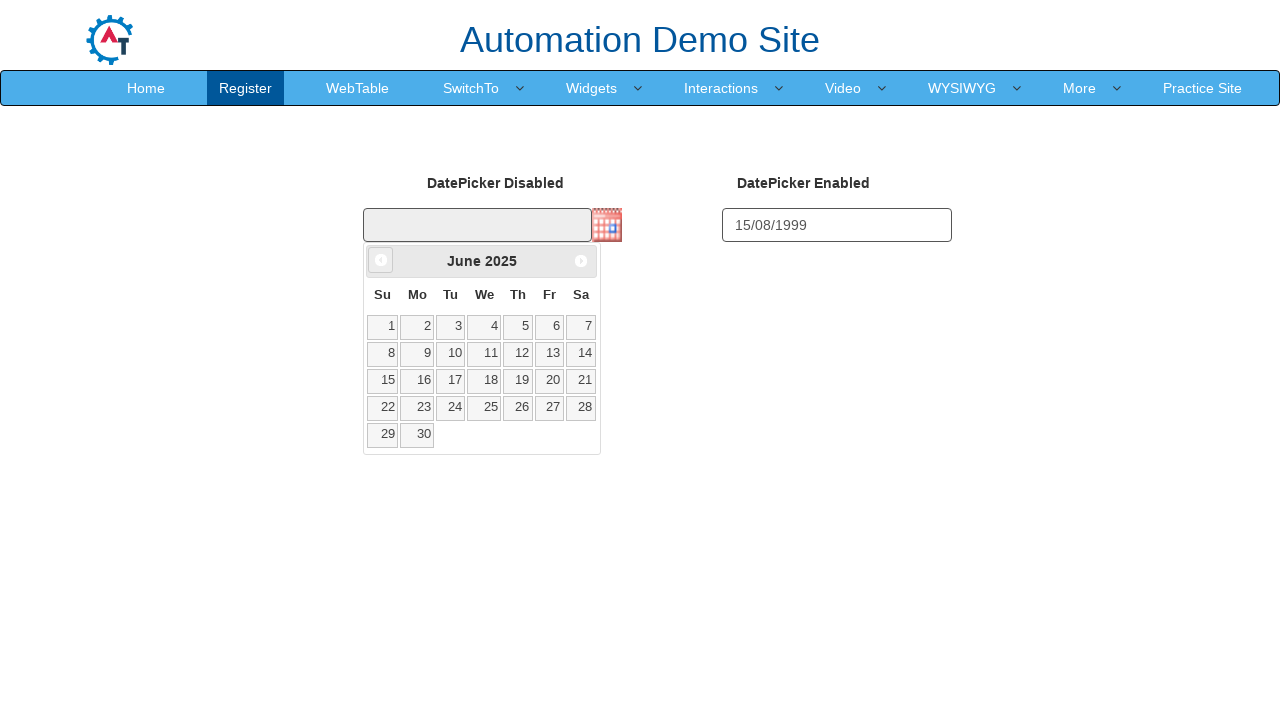

Waited 50ms for calendar to update
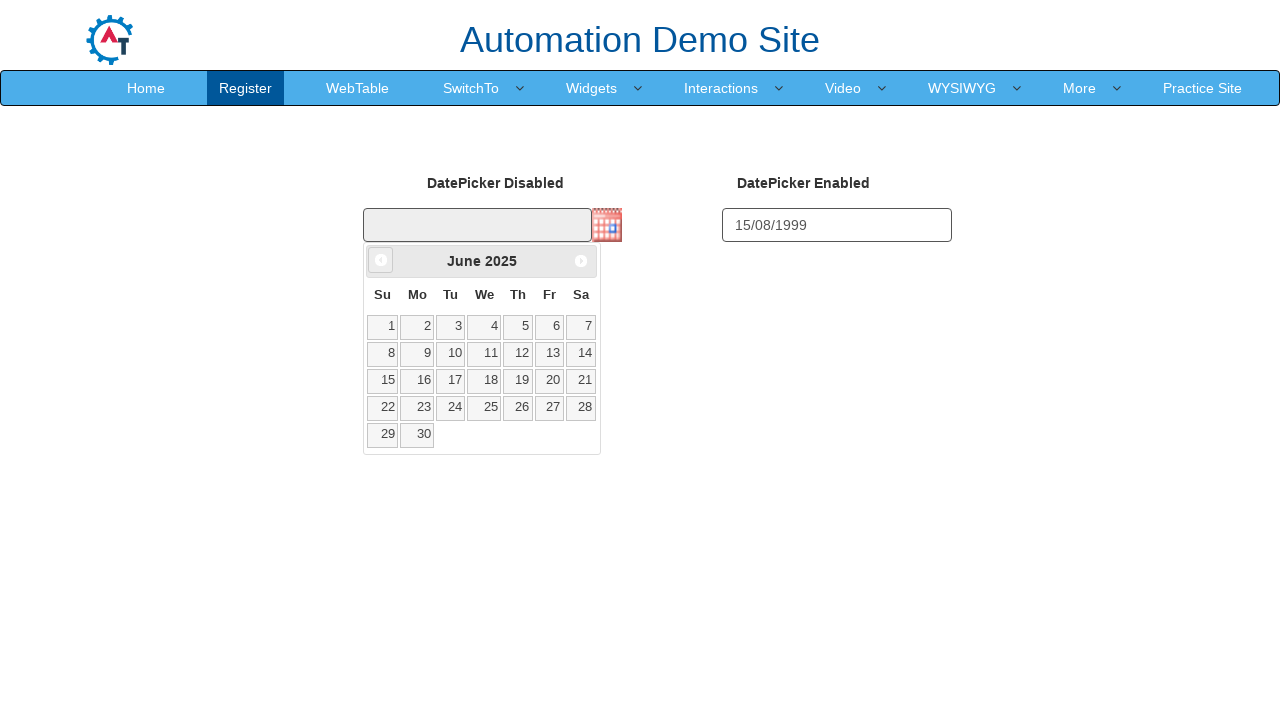

Clicked previous button to navigate months (iteration 9) at (381, 260) on a[data-handler='prev']
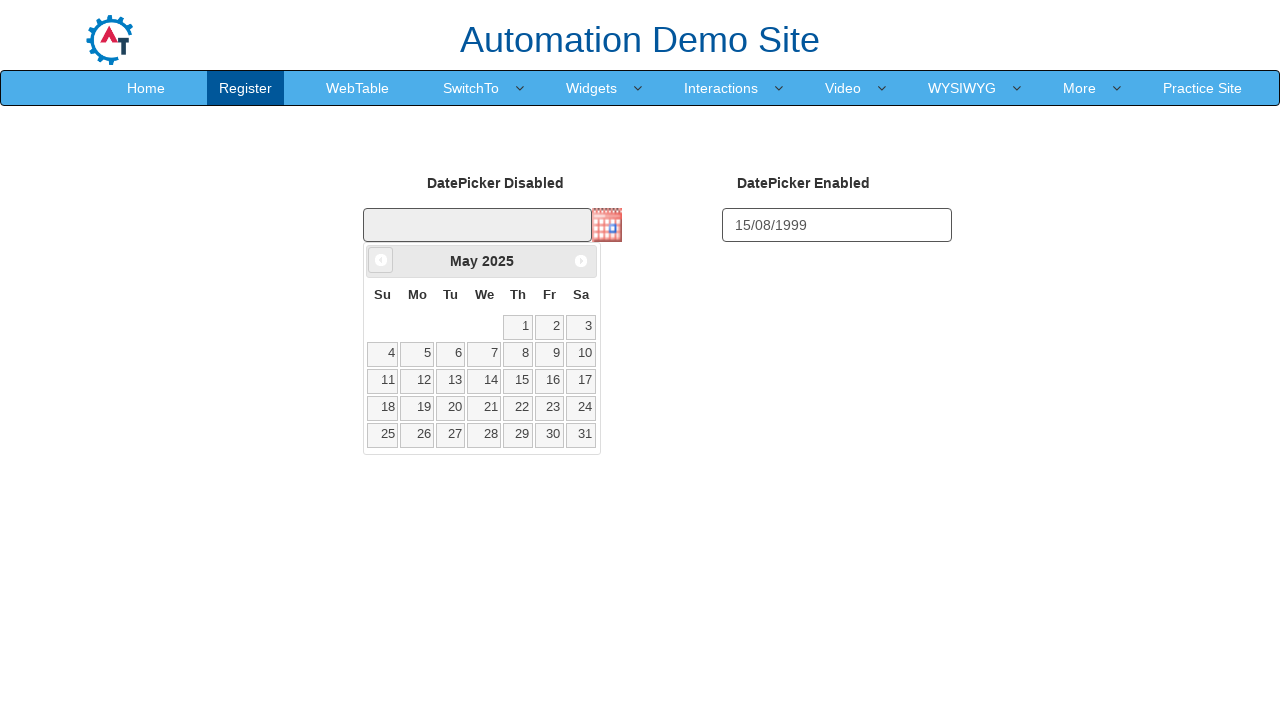

Waited 50ms for calendar to update
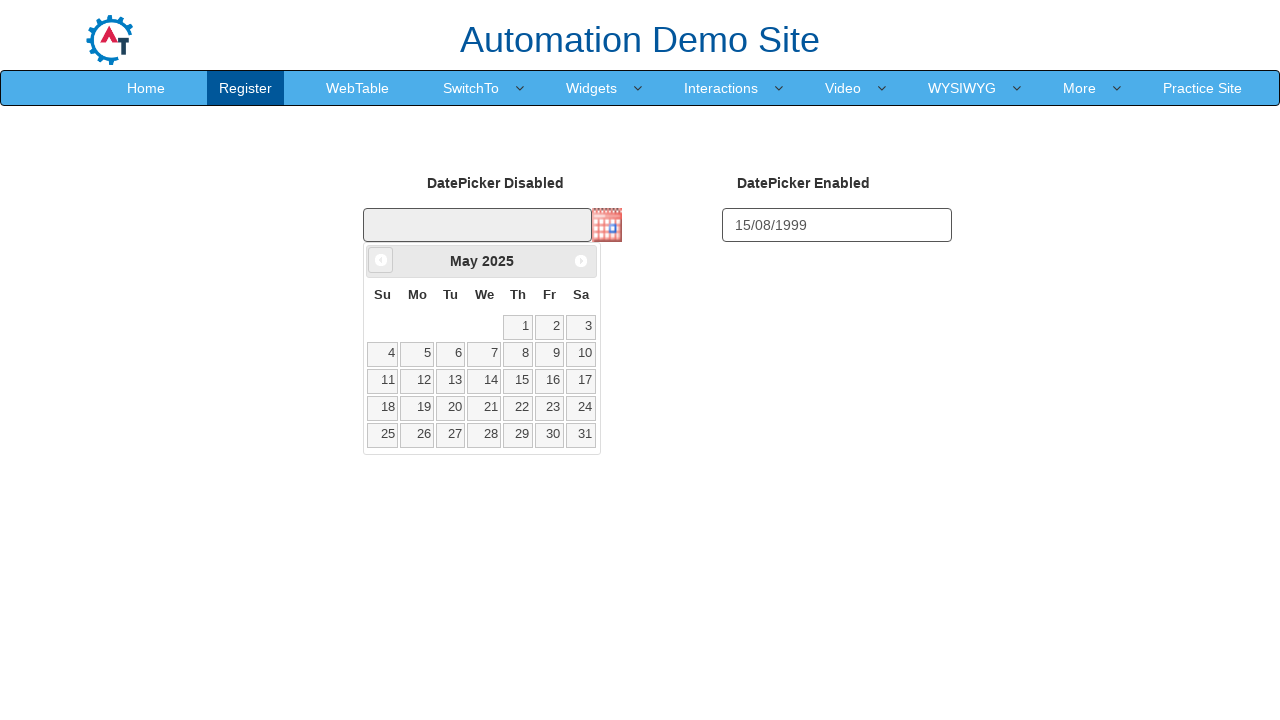

Clicked previous button to navigate months (iteration 10) at (381, 260) on a[data-handler='prev']
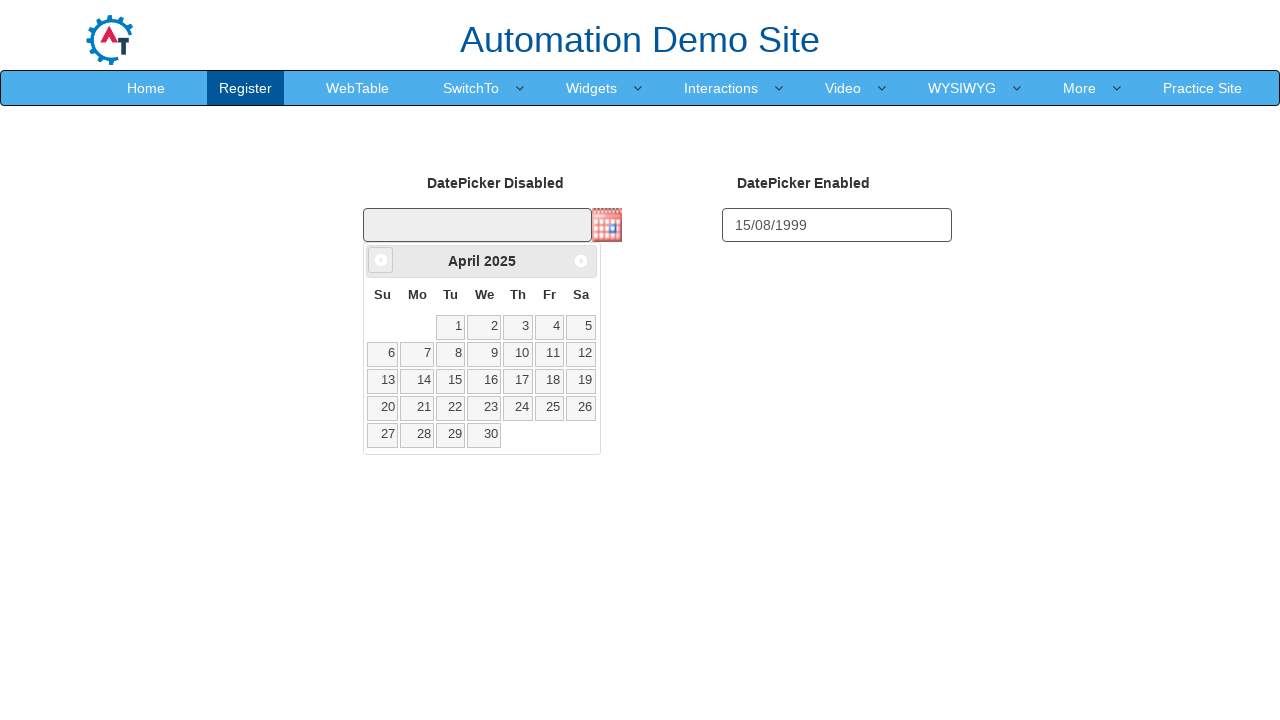

Waited 50ms for calendar to update
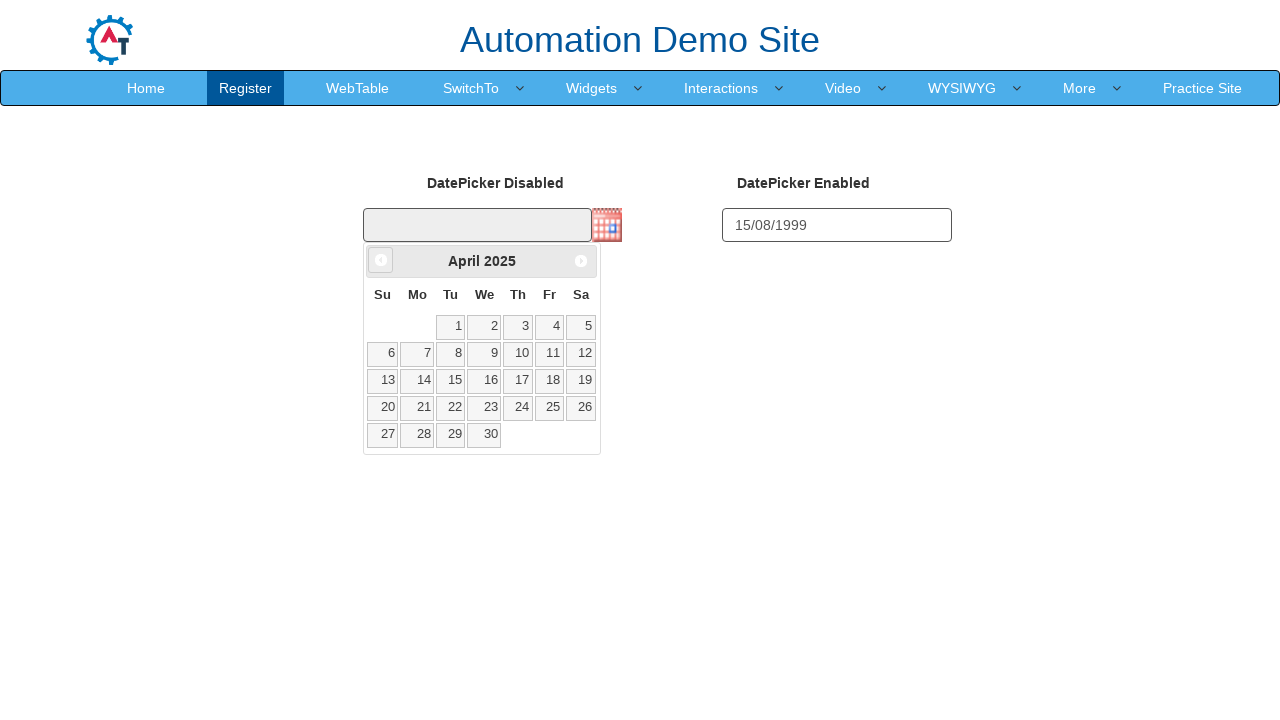

Clicked previous button to navigate months (iteration 11) at (381, 260) on a[data-handler='prev']
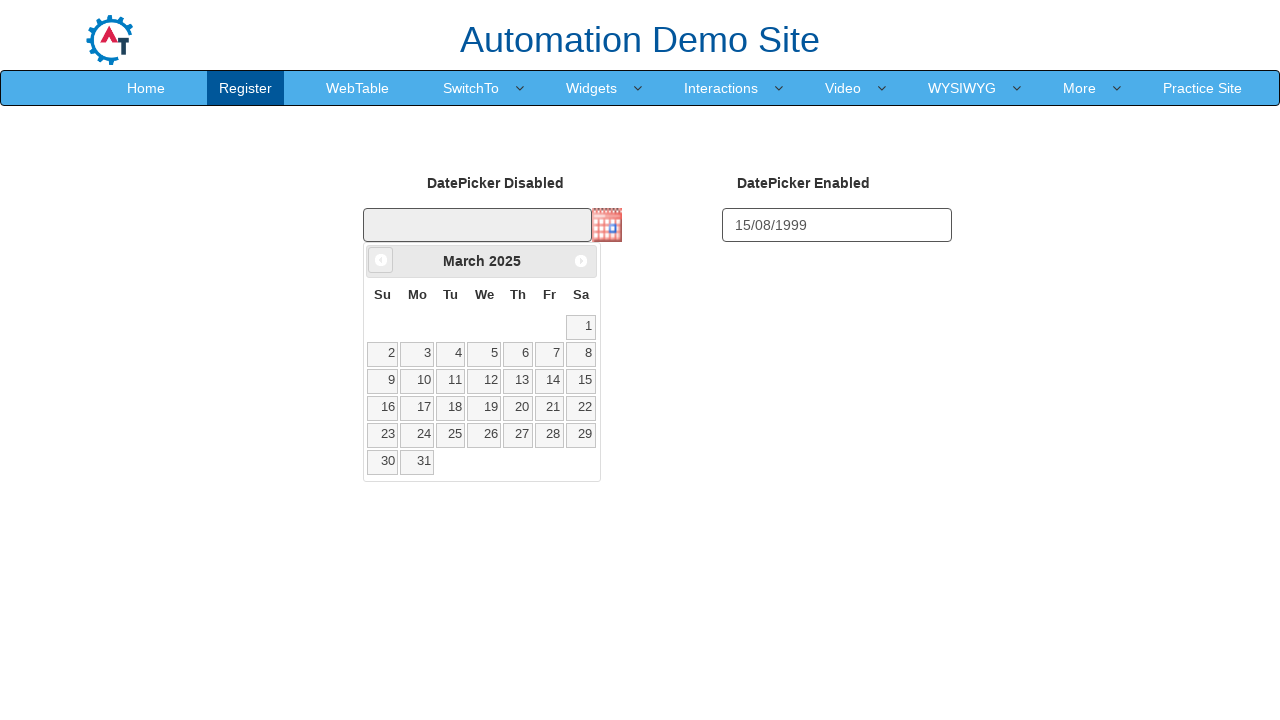

Waited 50ms for calendar to update
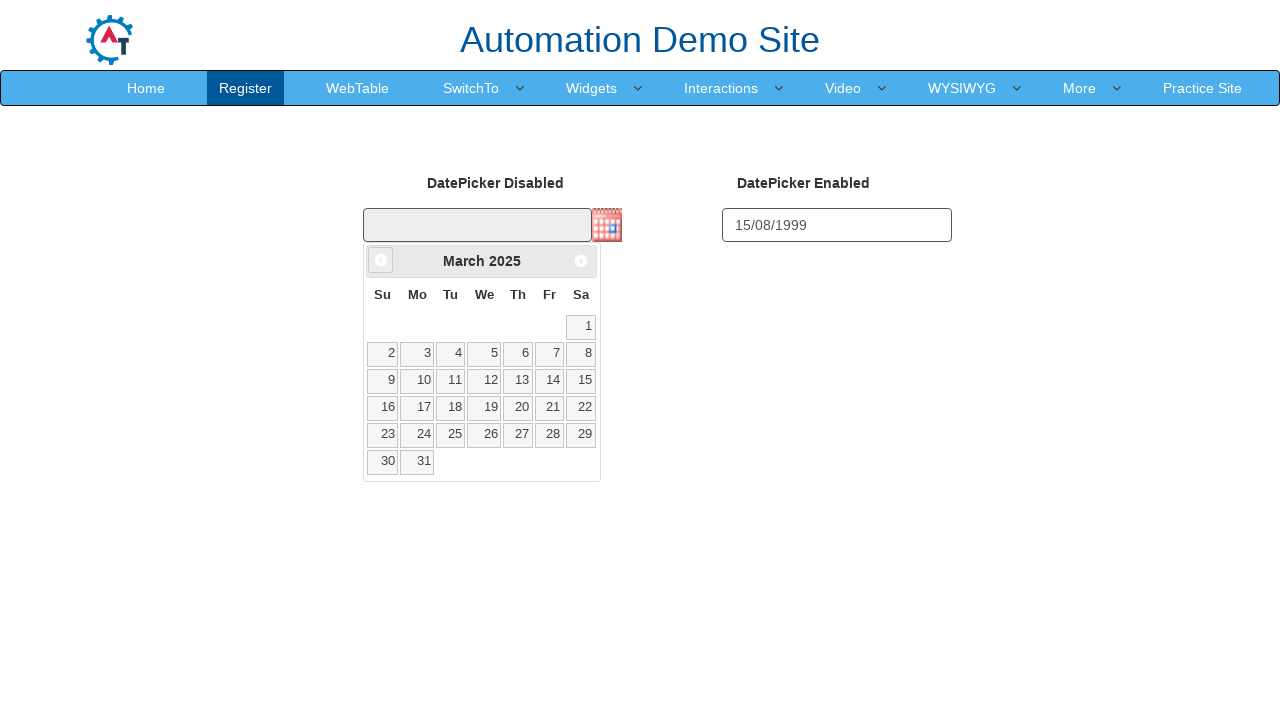

Clicked previous button to navigate months (iteration 12) at (381, 260) on a[data-handler='prev']
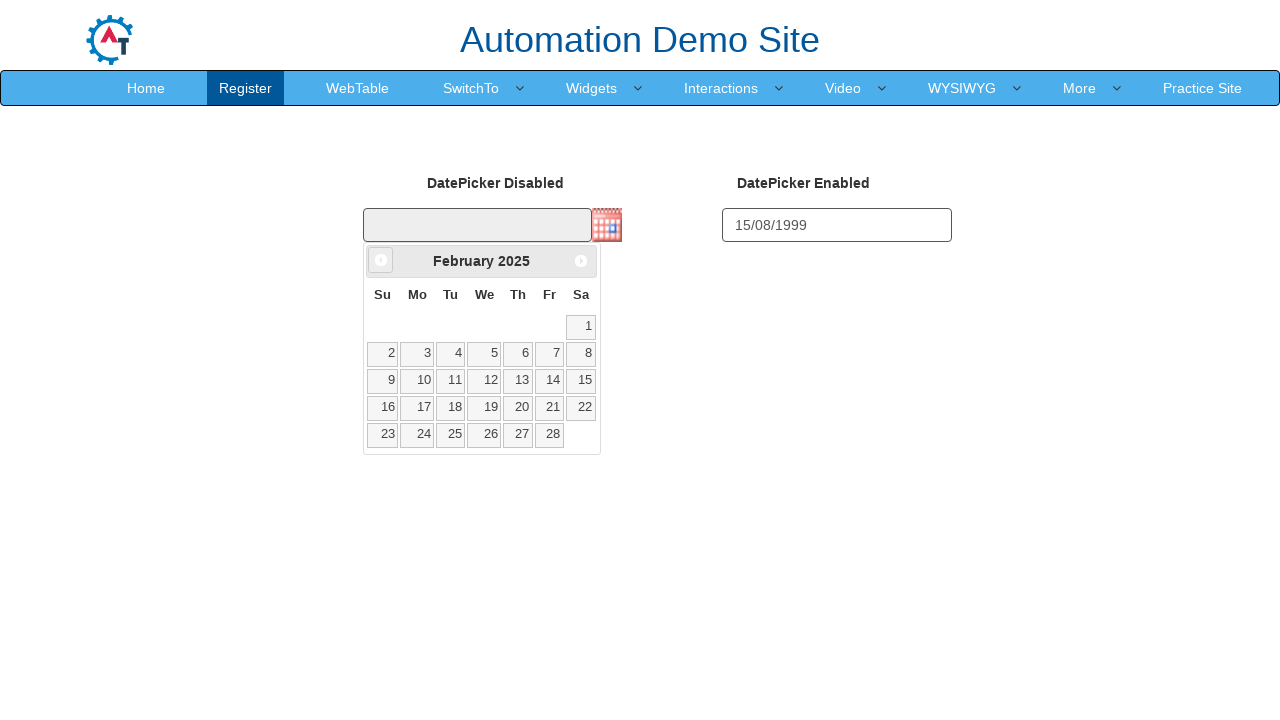

Waited 50ms for calendar to update
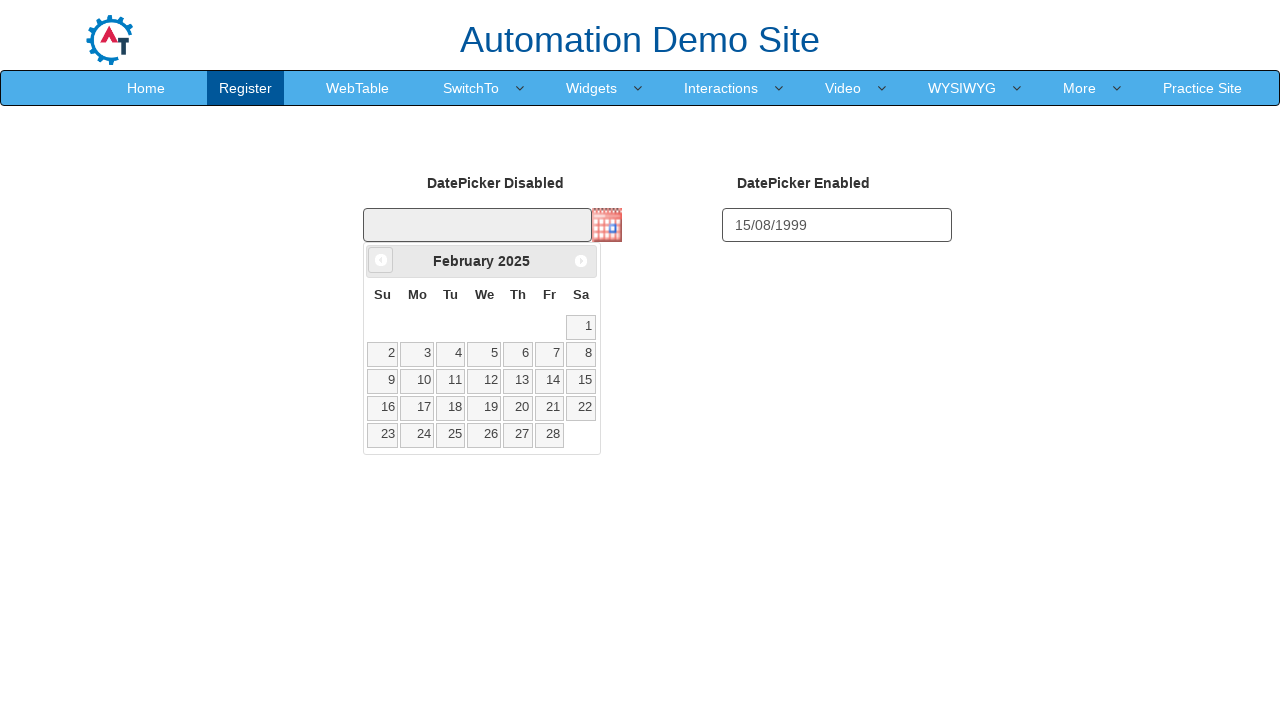

Clicked previous button to navigate months (iteration 13) at (381, 260) on a[data-handler='prev']
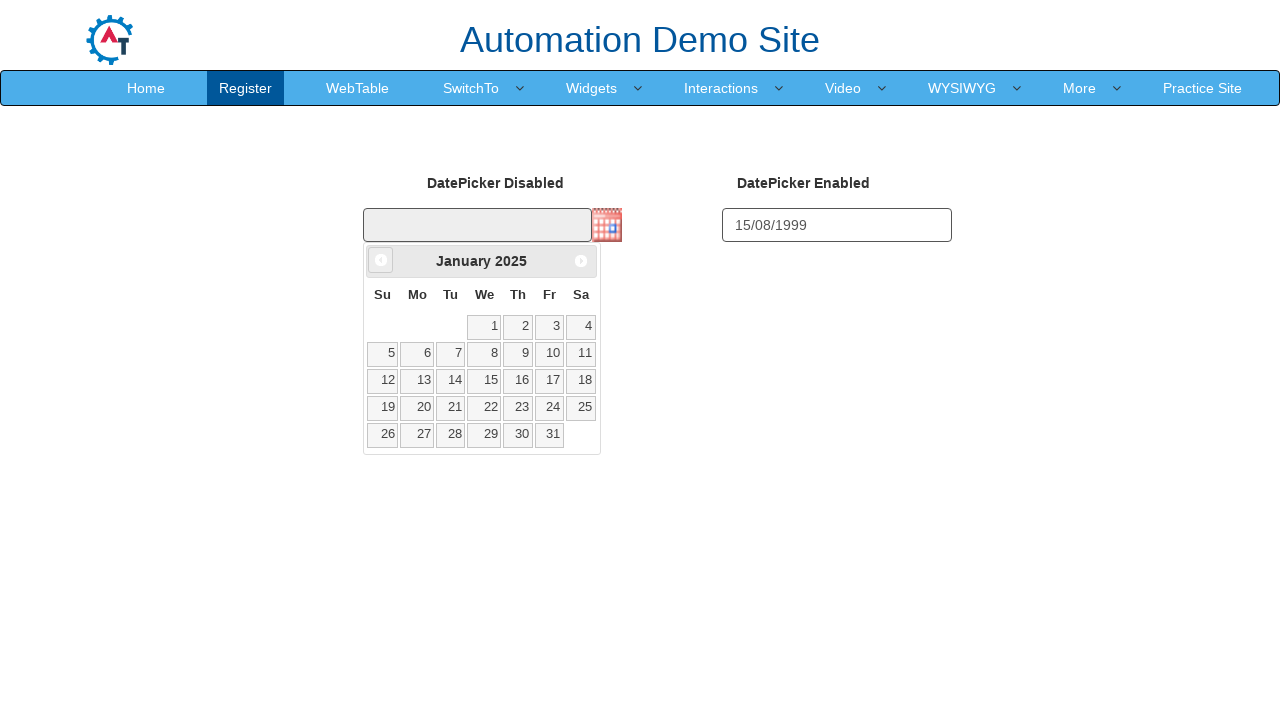

Waited 50ms for calendar to update
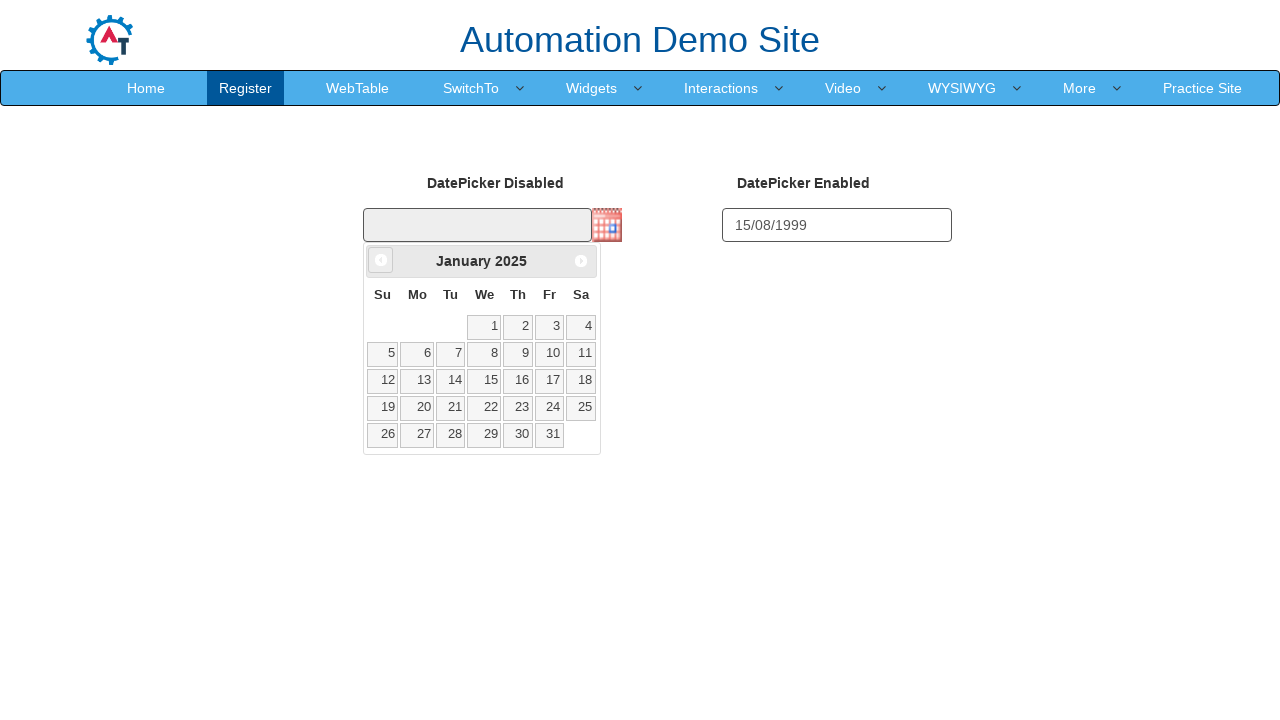

Clicked previous button to navigate months (iteration 14) at (381, 260) on a[data-handler='prev']
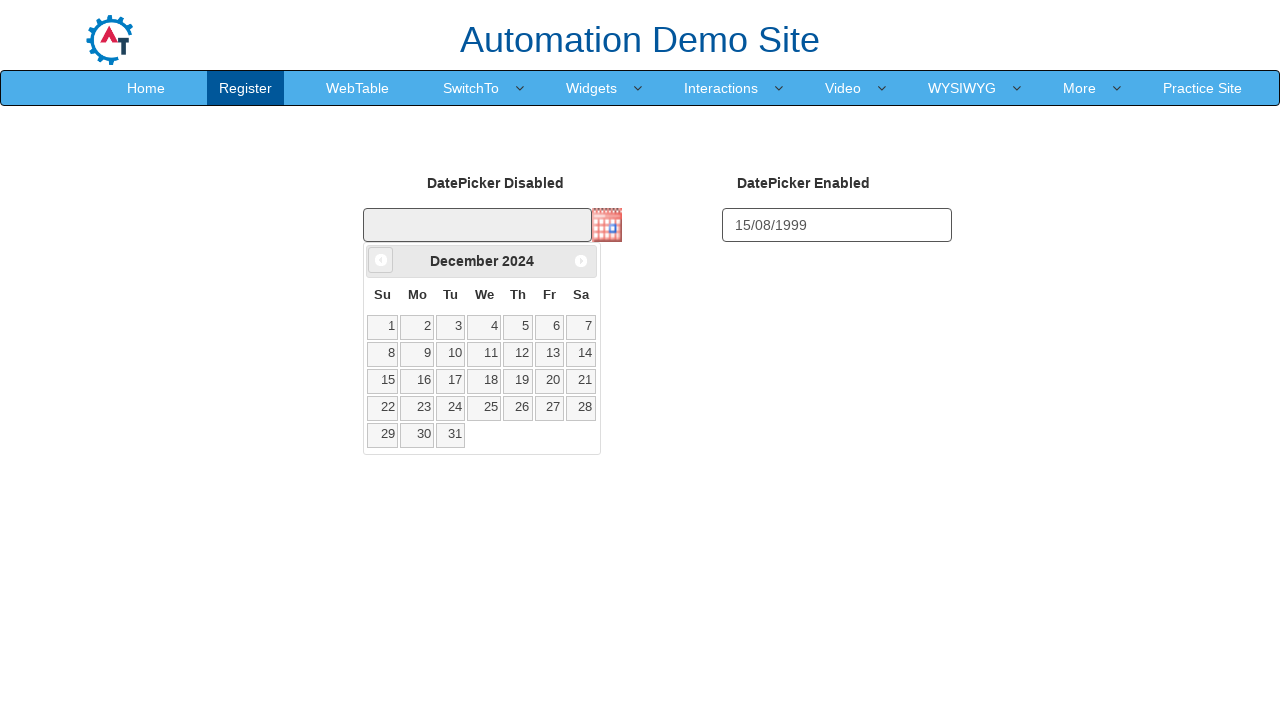

Waited 50ms for calendar to update
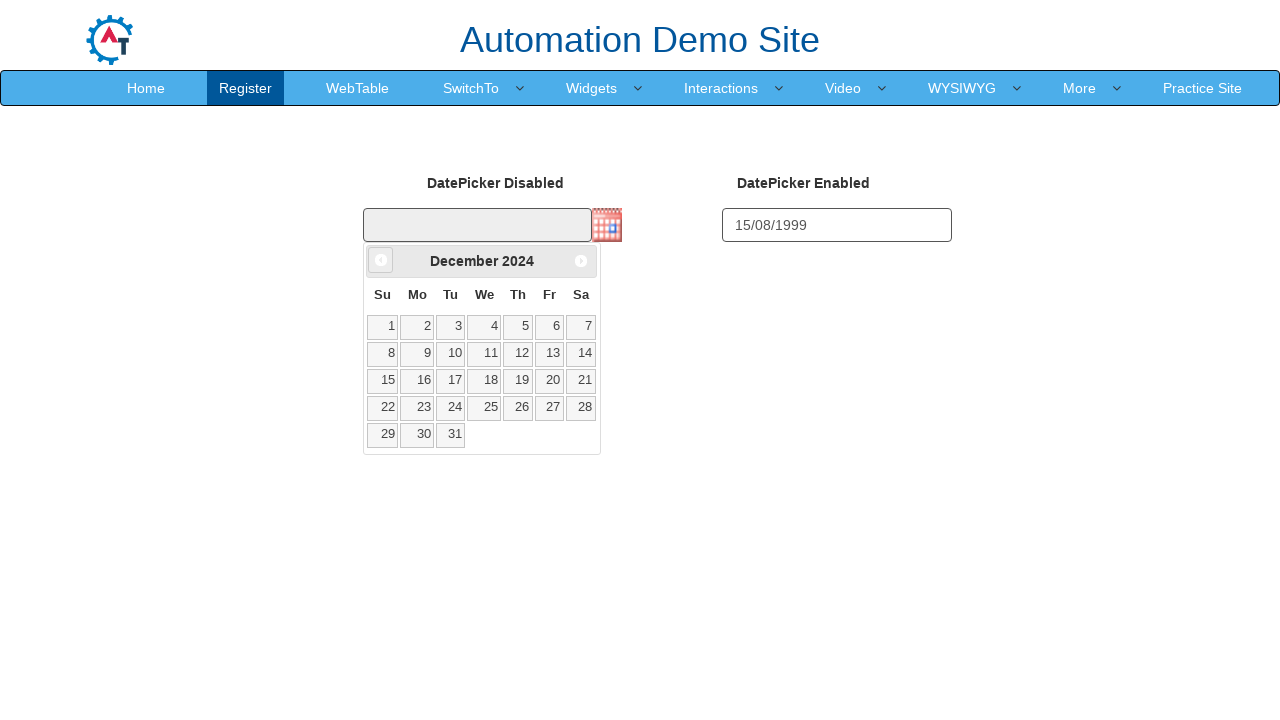

Clicked previous button to navigate months (iteration 15) at (381, 260) on a[data-handler='prev']
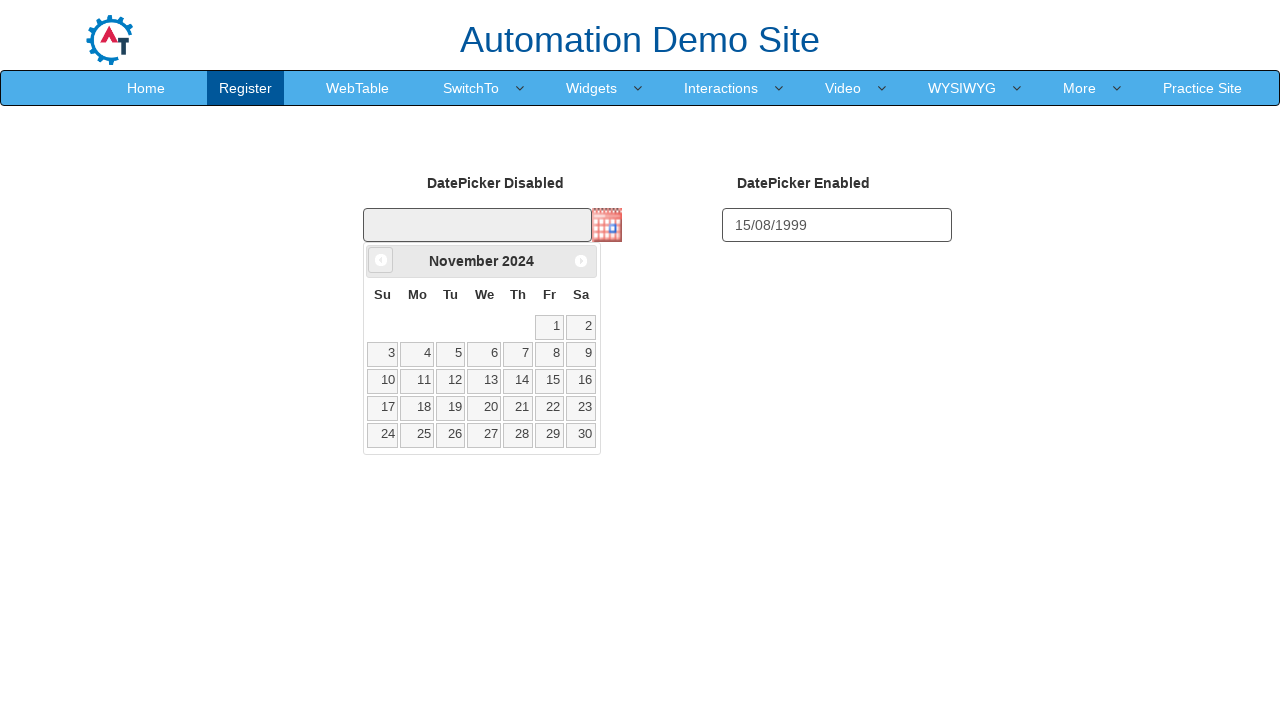

Waited 50ms for calendar to update
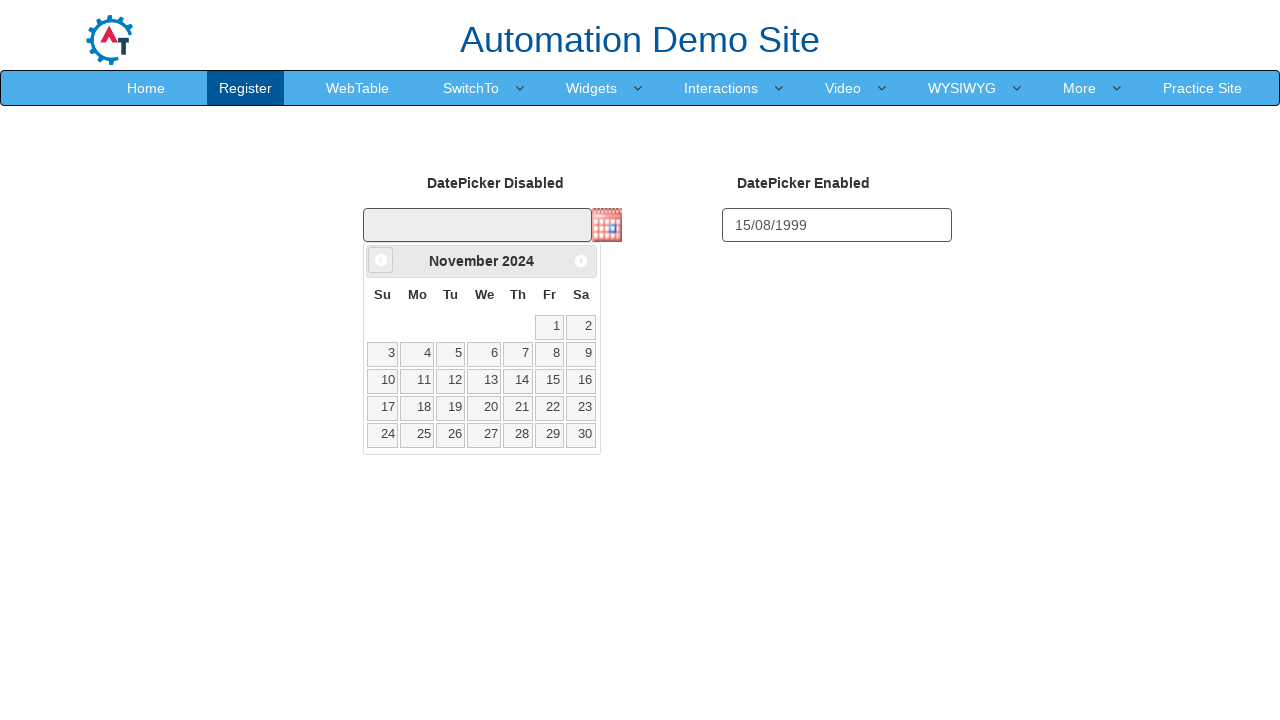

Clicked previous button to navigate months (iteration 16) at (381, 260) on a[data-handler='prev']
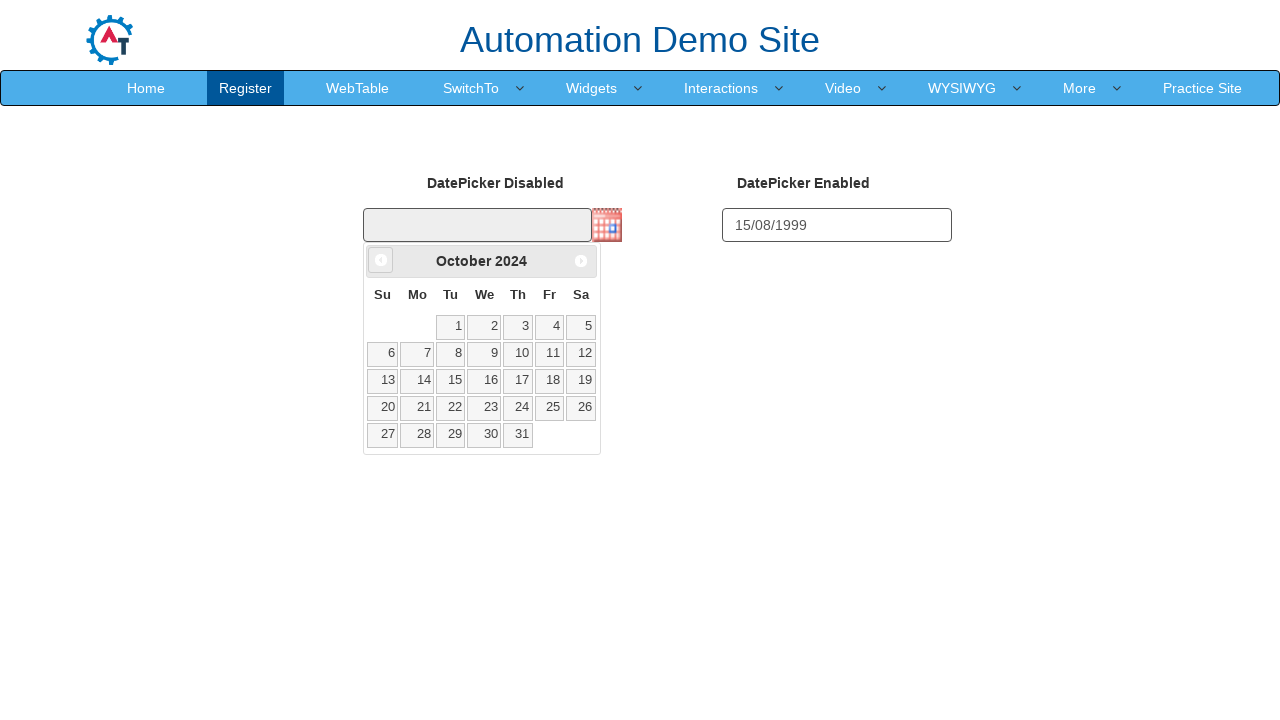

Waited 50ms for calendar to update
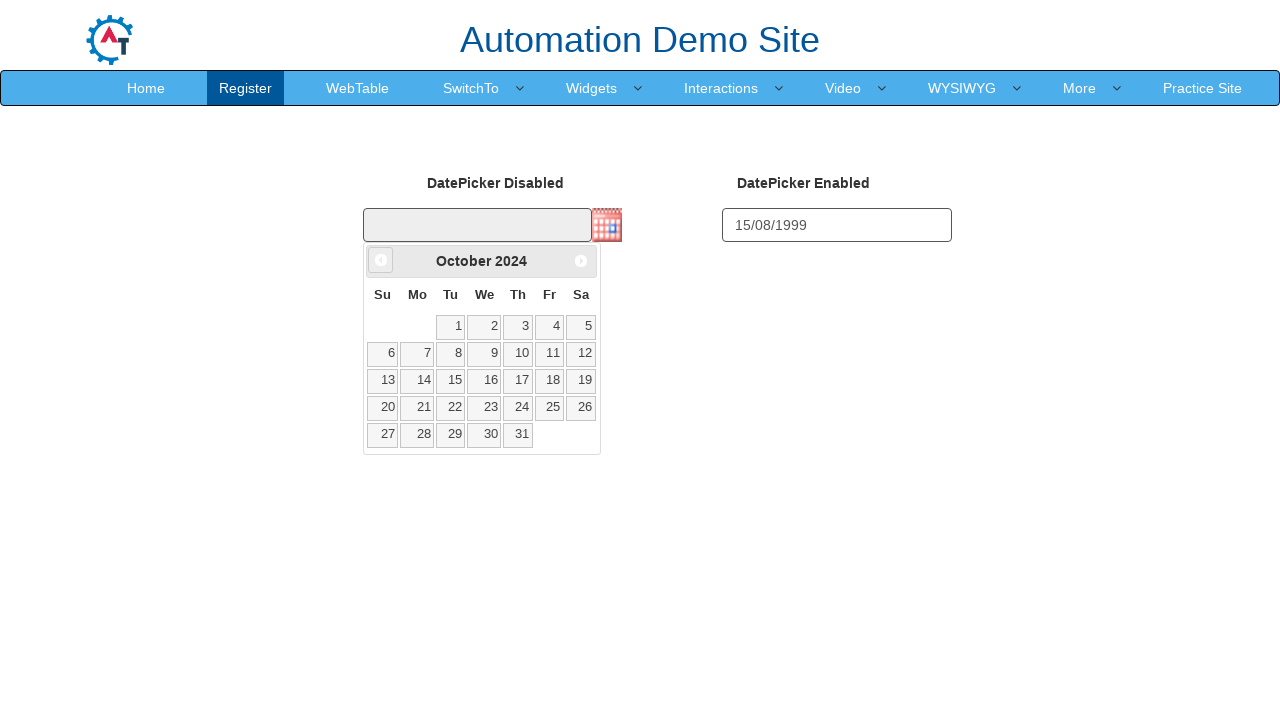

Clicked previous button to navigate months (iteration 17) at (381, 260) on a[data-handler='prev']
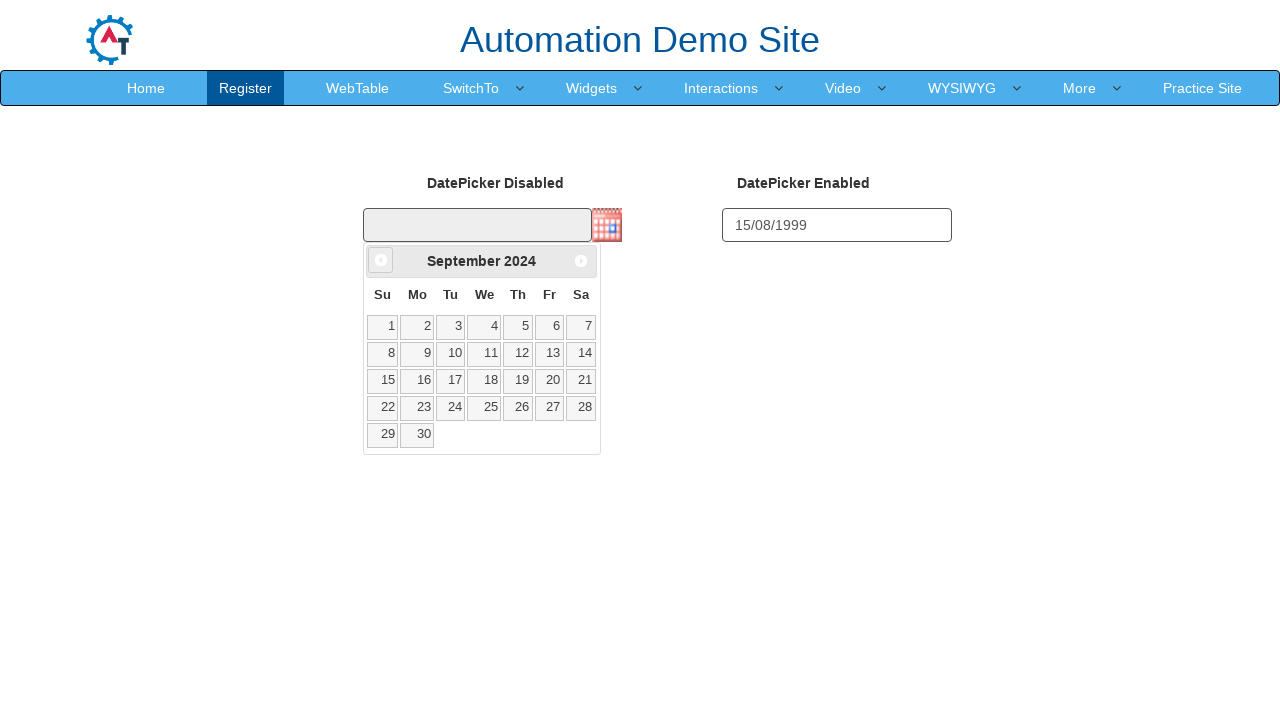

Waited 50ms for calendar to update
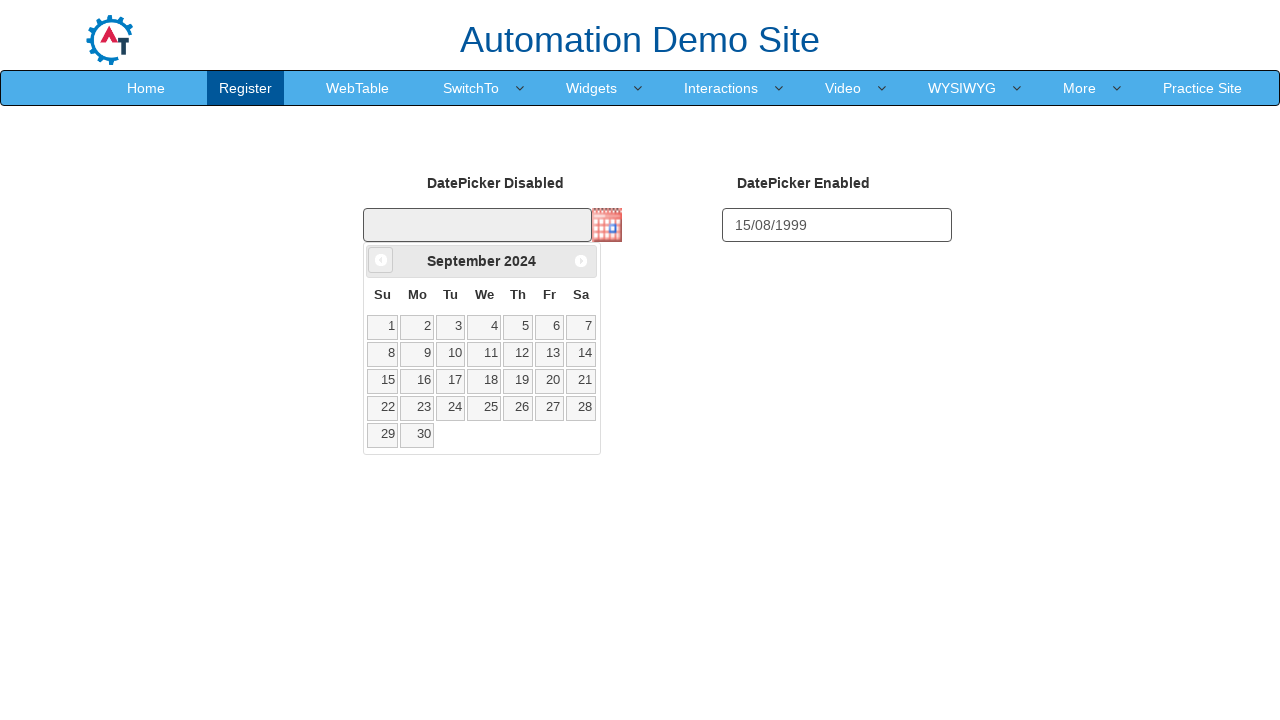

Clicked previous button to navigate months (iteration 18) at (381, 260) on a[data-handler='prev']
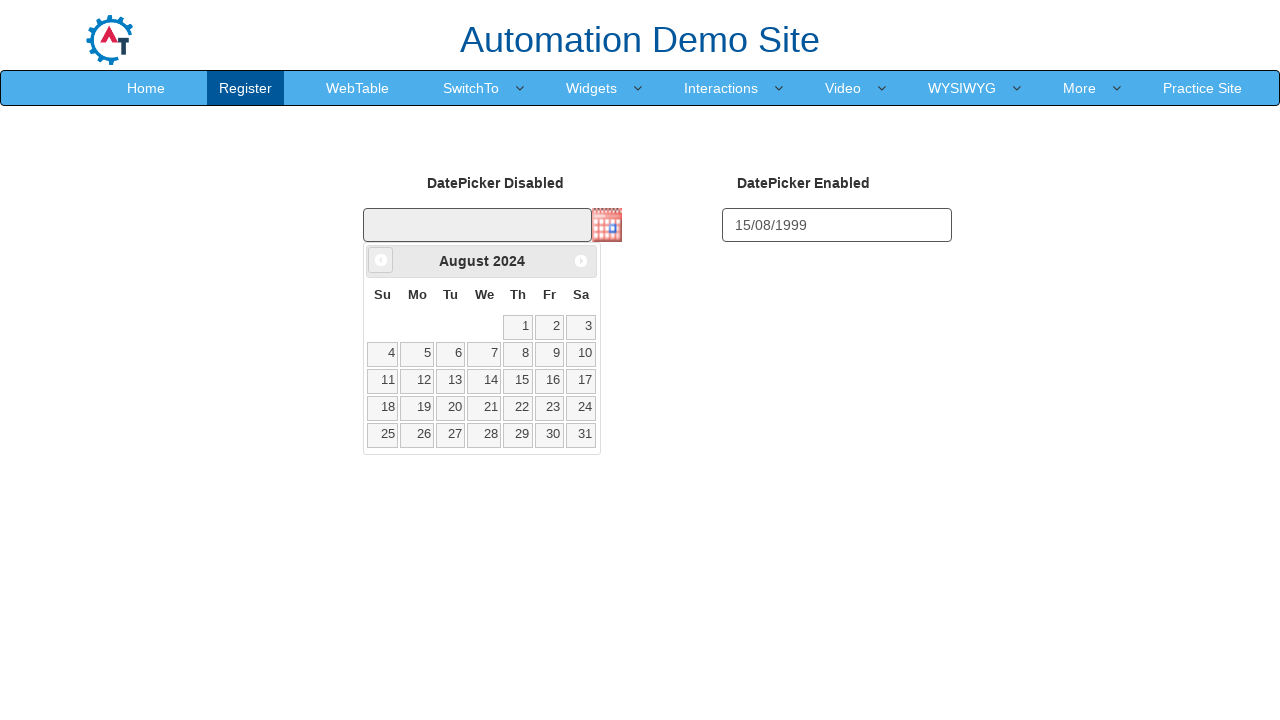

Waited 50ms for calendar to update
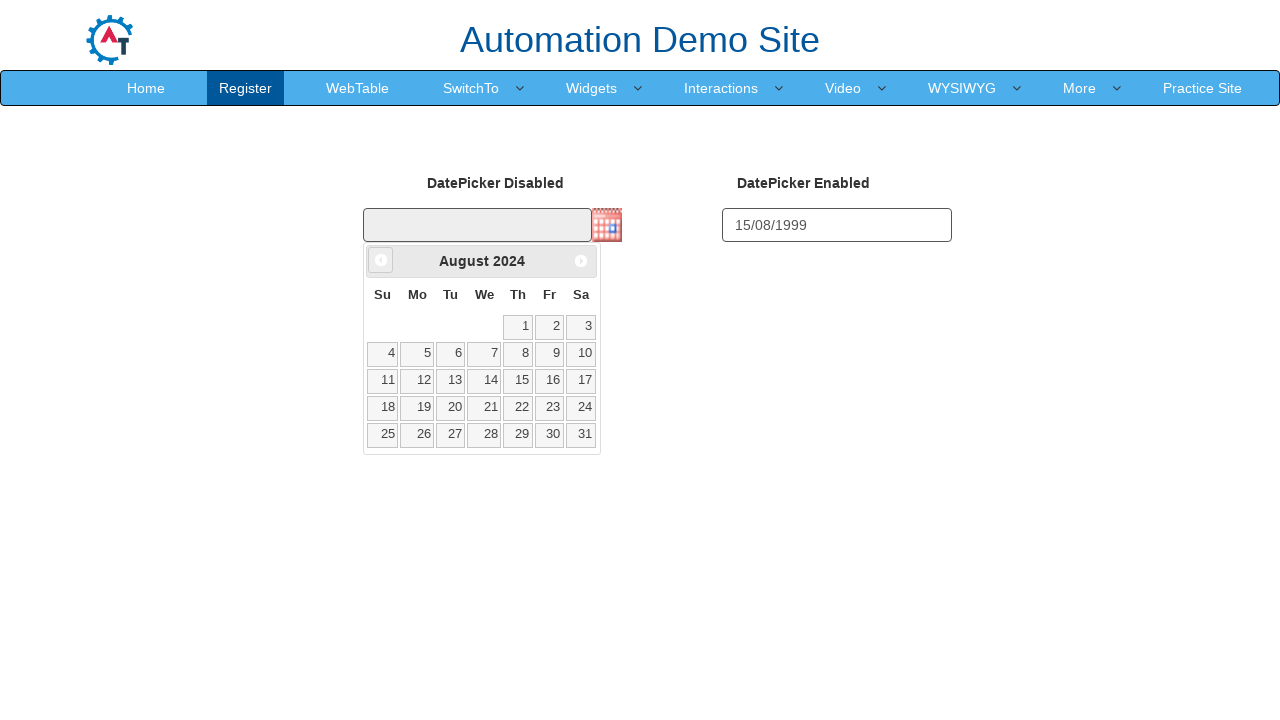

Clicked previous button to navigate months (iteration 19) at (381, 260) on a[data-handler='prev']
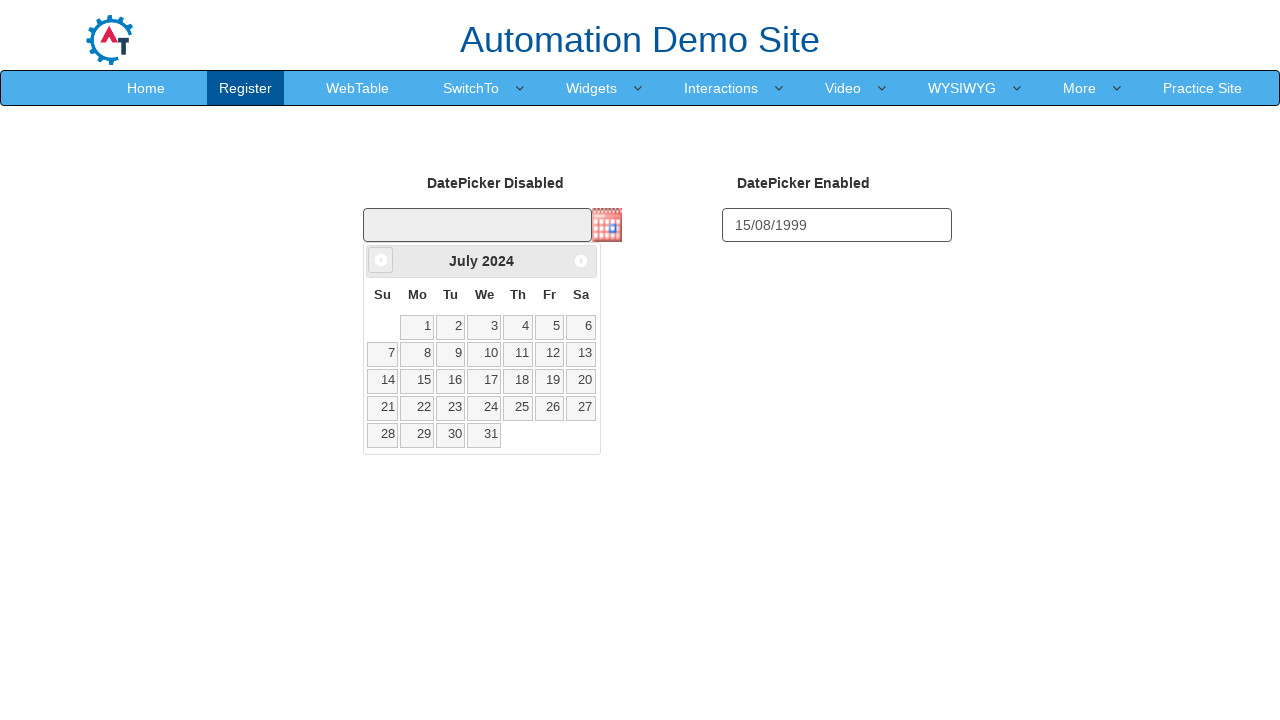

Waited 50ms for calendar to update
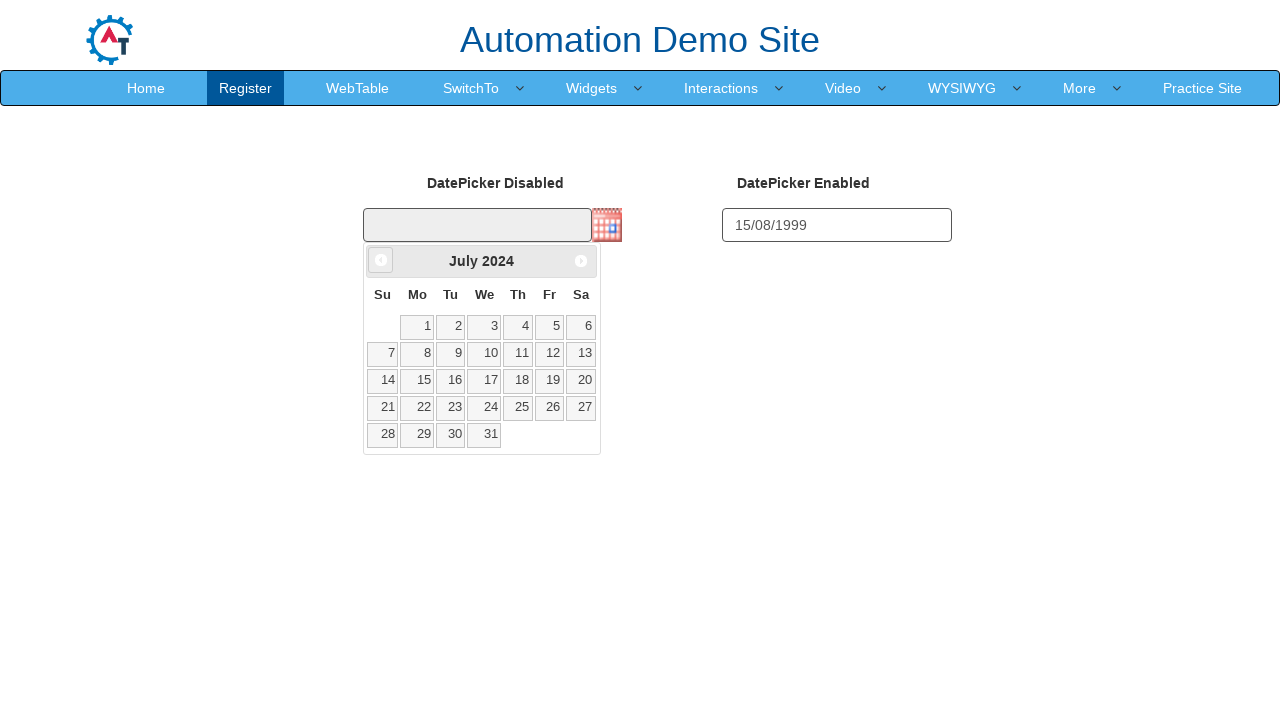

Clicked previous button to navigate months (iteration 20) at (381, 260) on a[data-handler='prev']
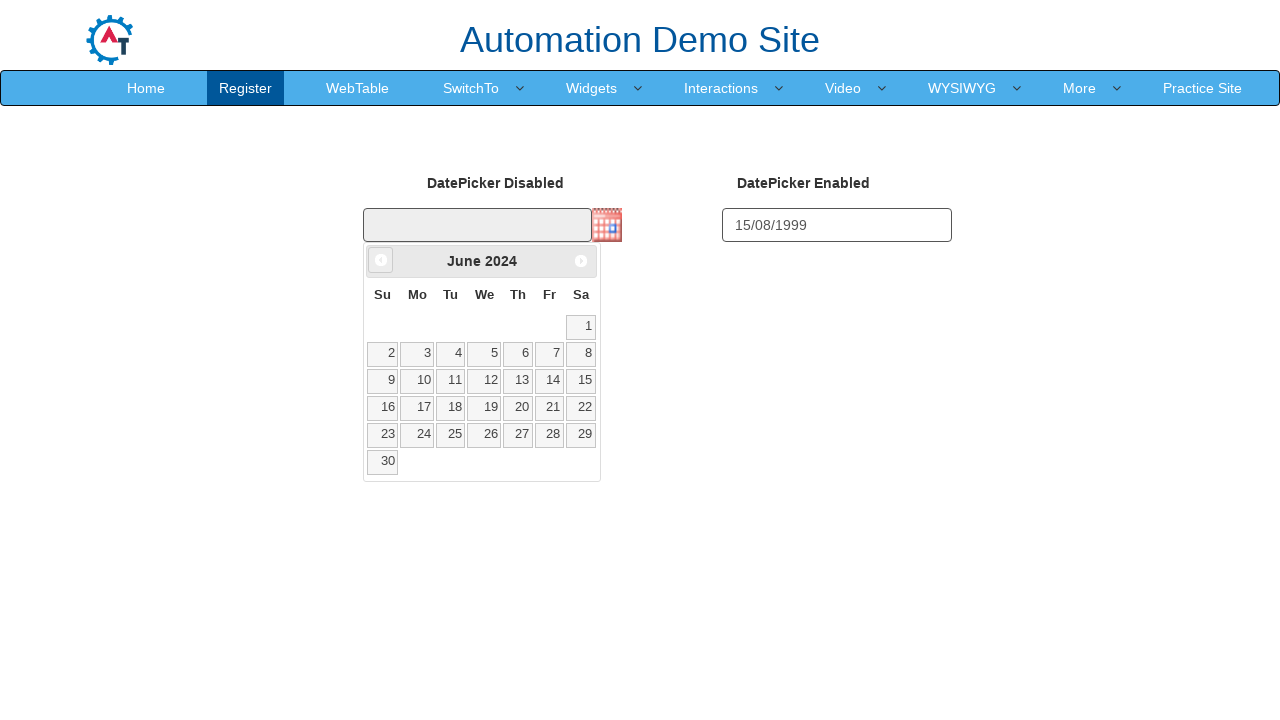

Waited 50ms for calendar to update
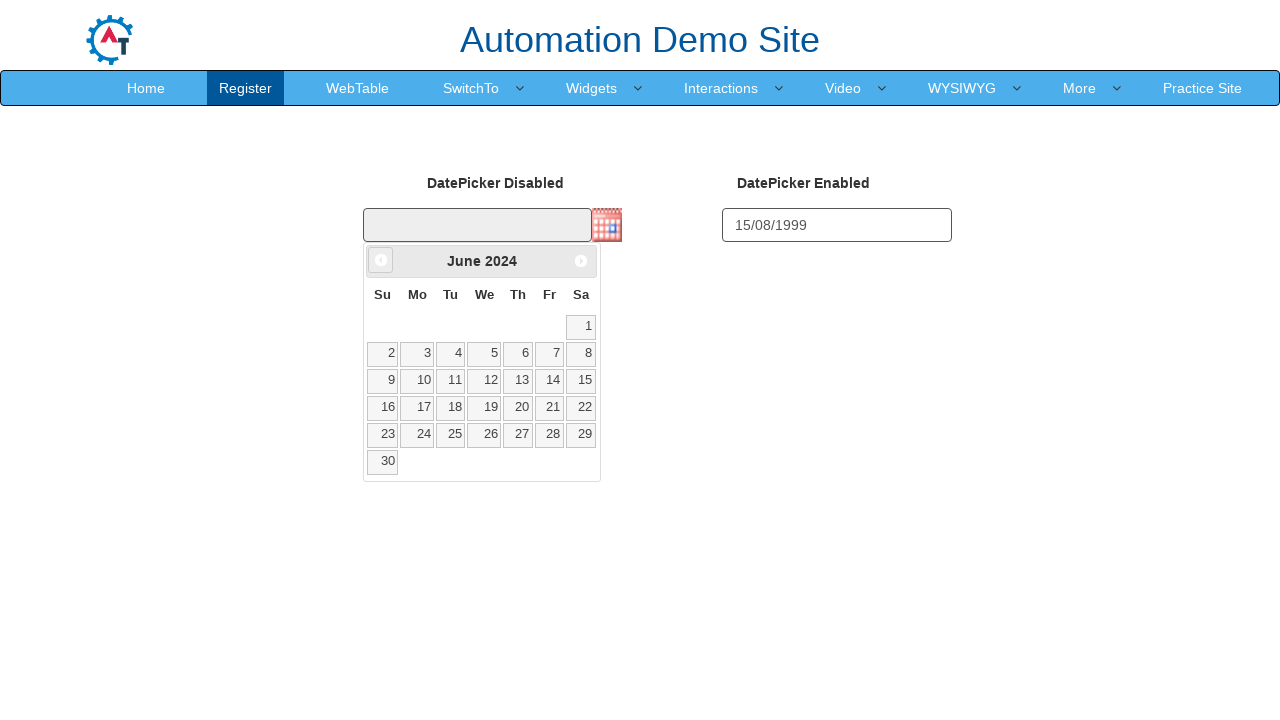

Clicked previous button to navigate months (iteration 21) at (381, 260) on a[data-handler='prev']
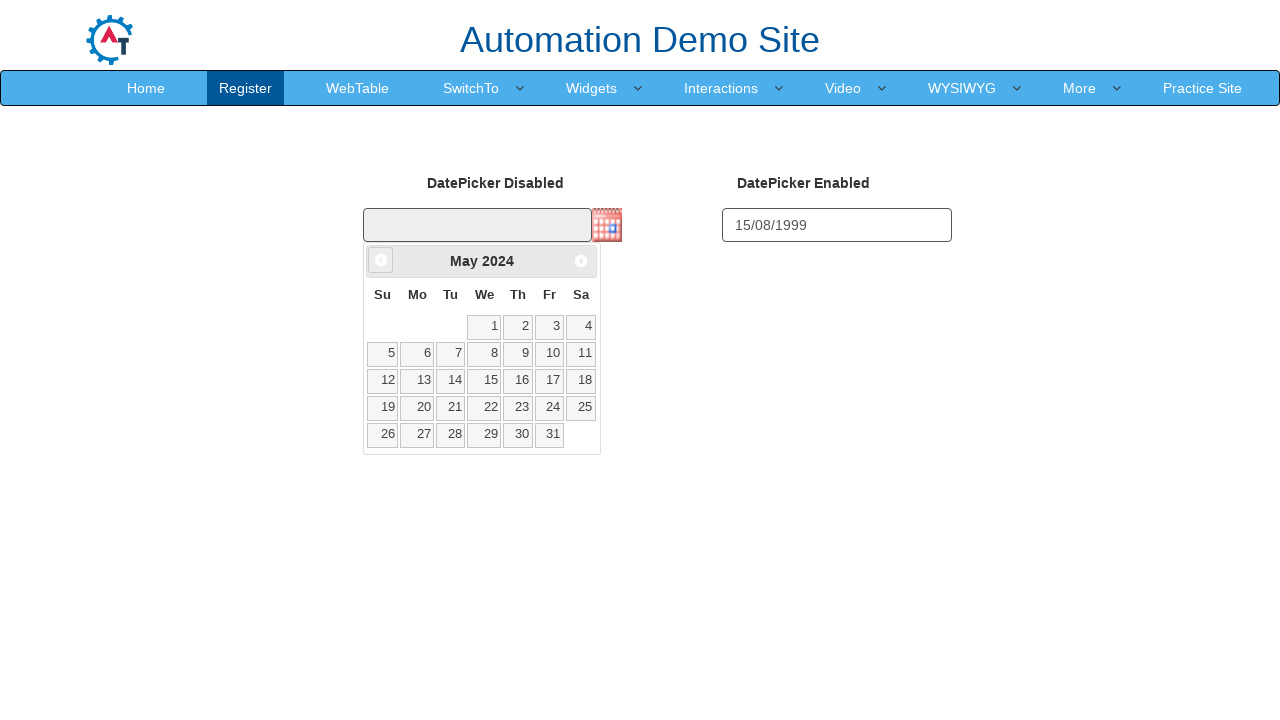

Waited 50ms for calendar to update
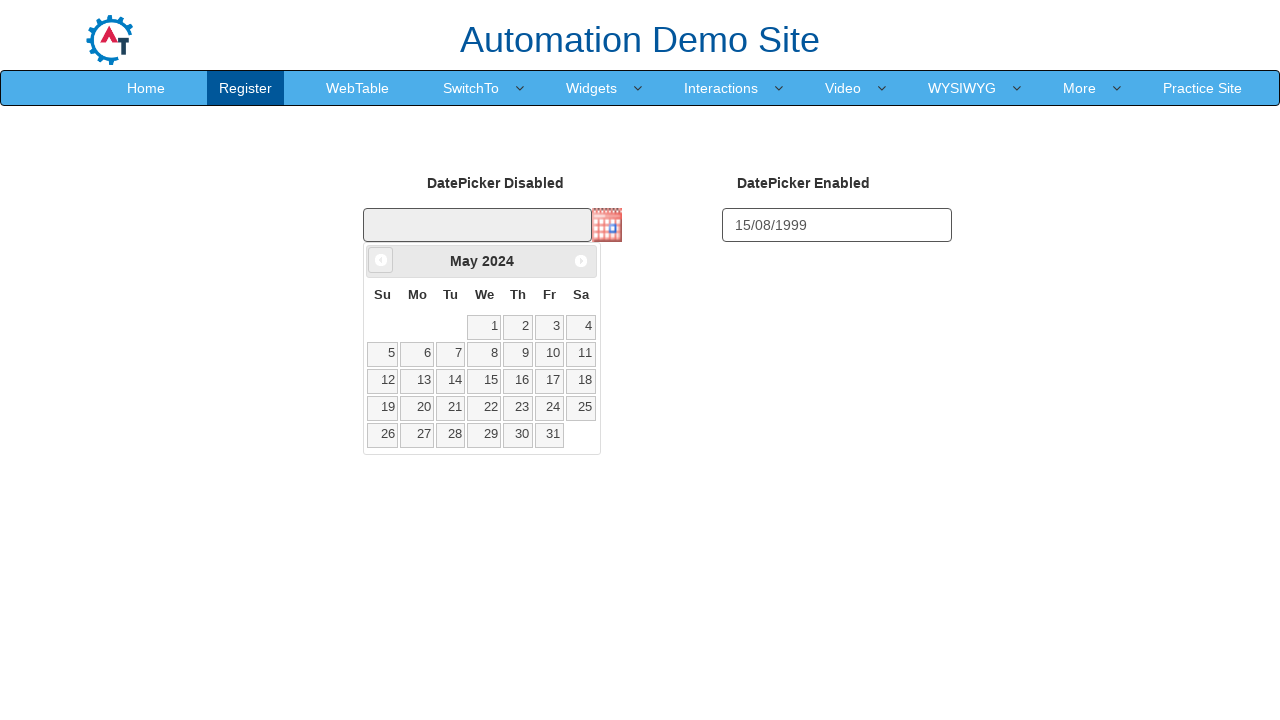

Clicked previous button to navigate months (iteration 22) at (381, 260) on a[data-handler='prev']
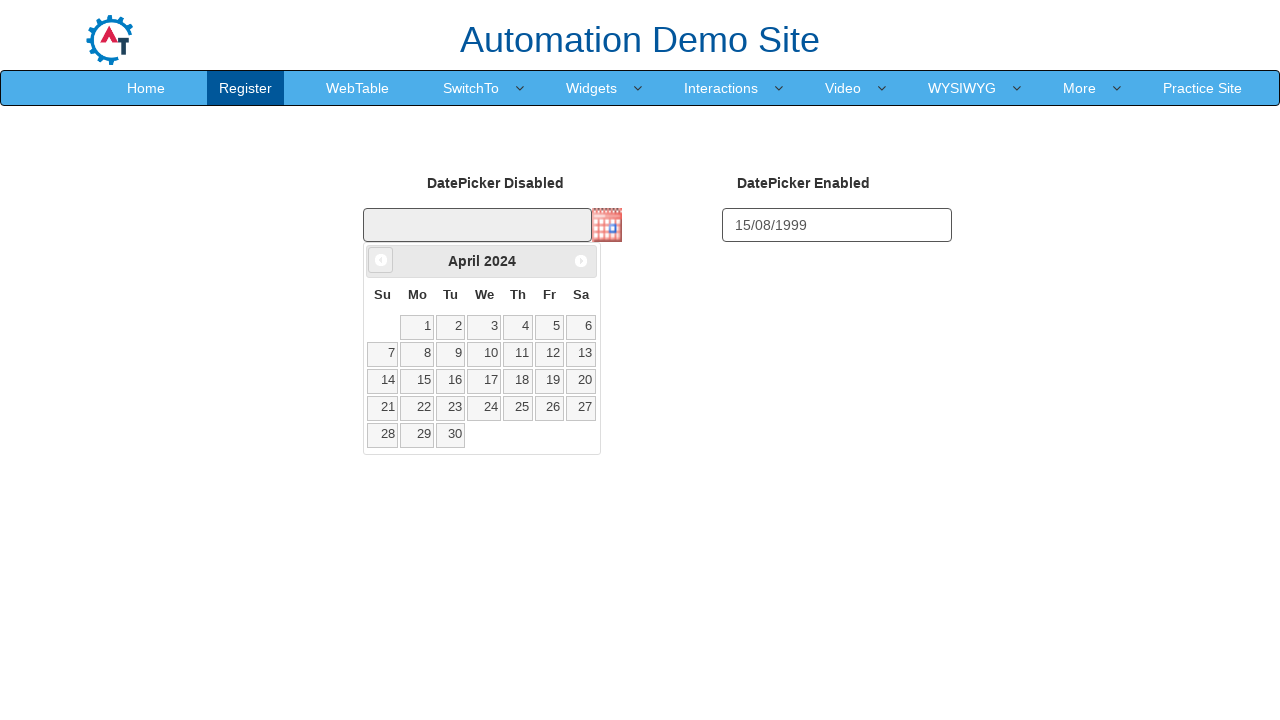

Waited 50ms for calendar to update
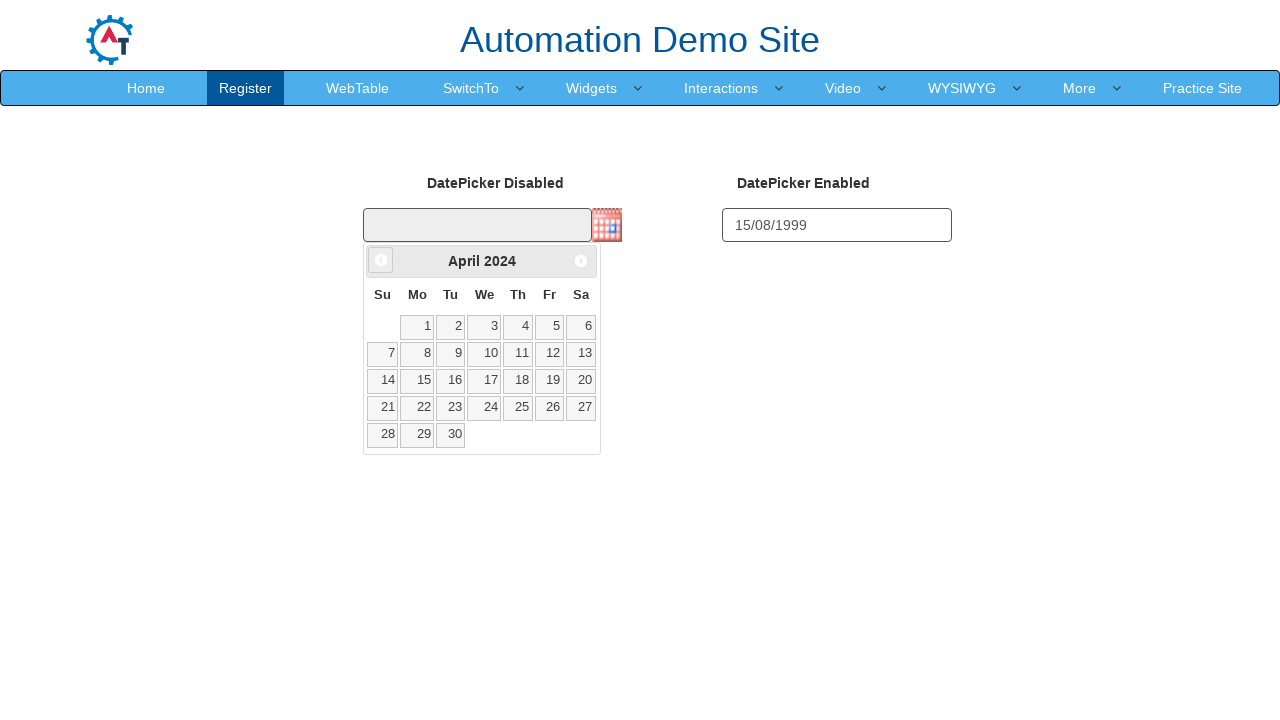

Clicked previous button to navigate months (iteration 23) at (381, 260) on a[data-handler='prev']
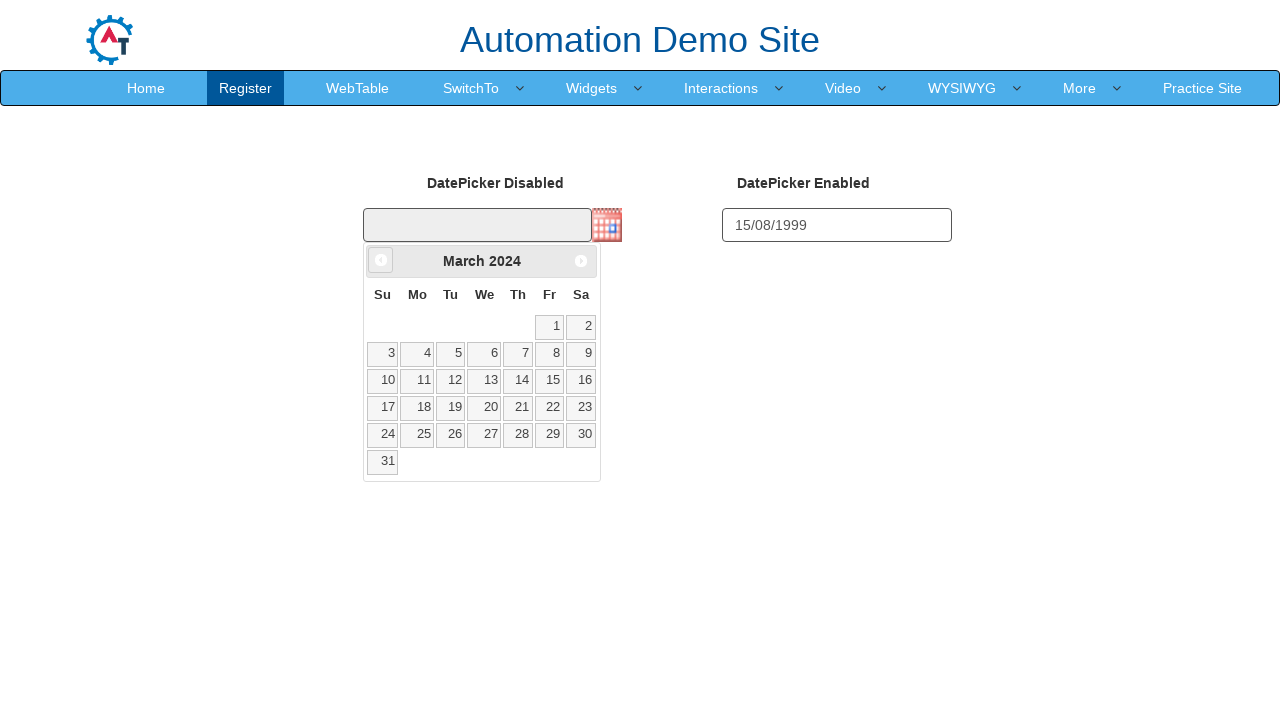

Waited 50ms for calendar to update
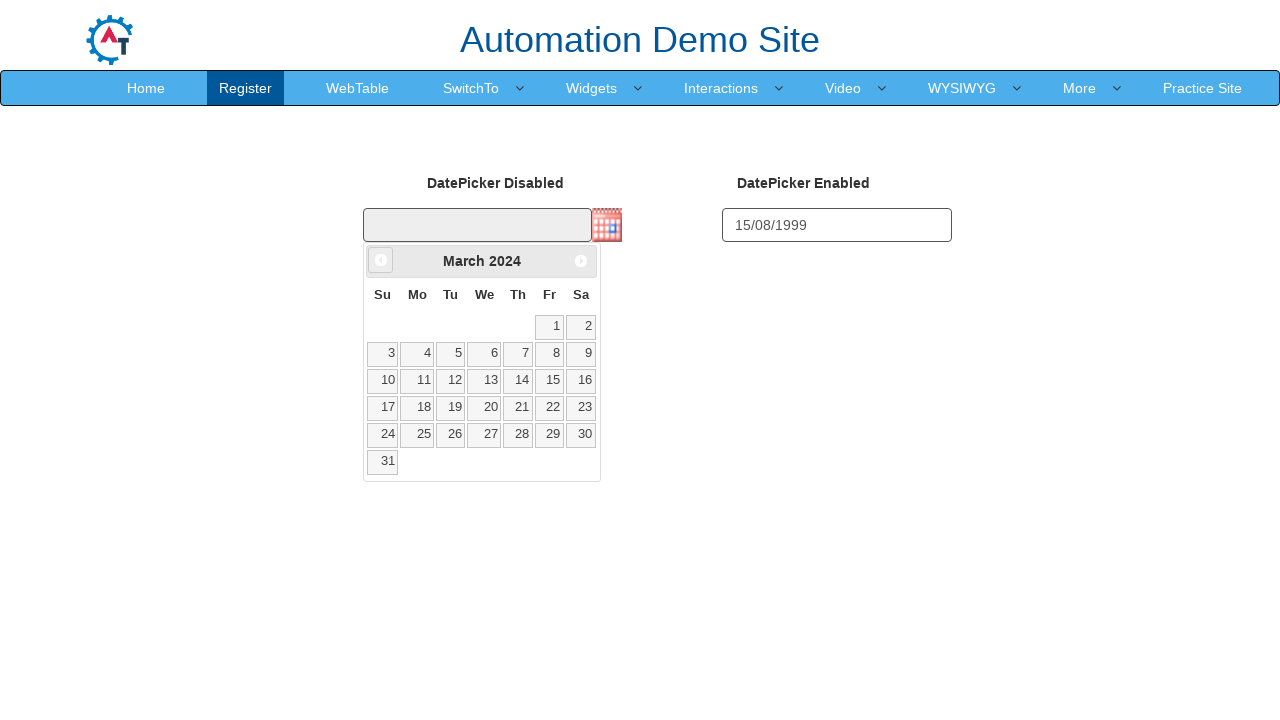

Clicked previous button to navigate months (iteration 24) at (381, 260) on a[data-handler='prev']
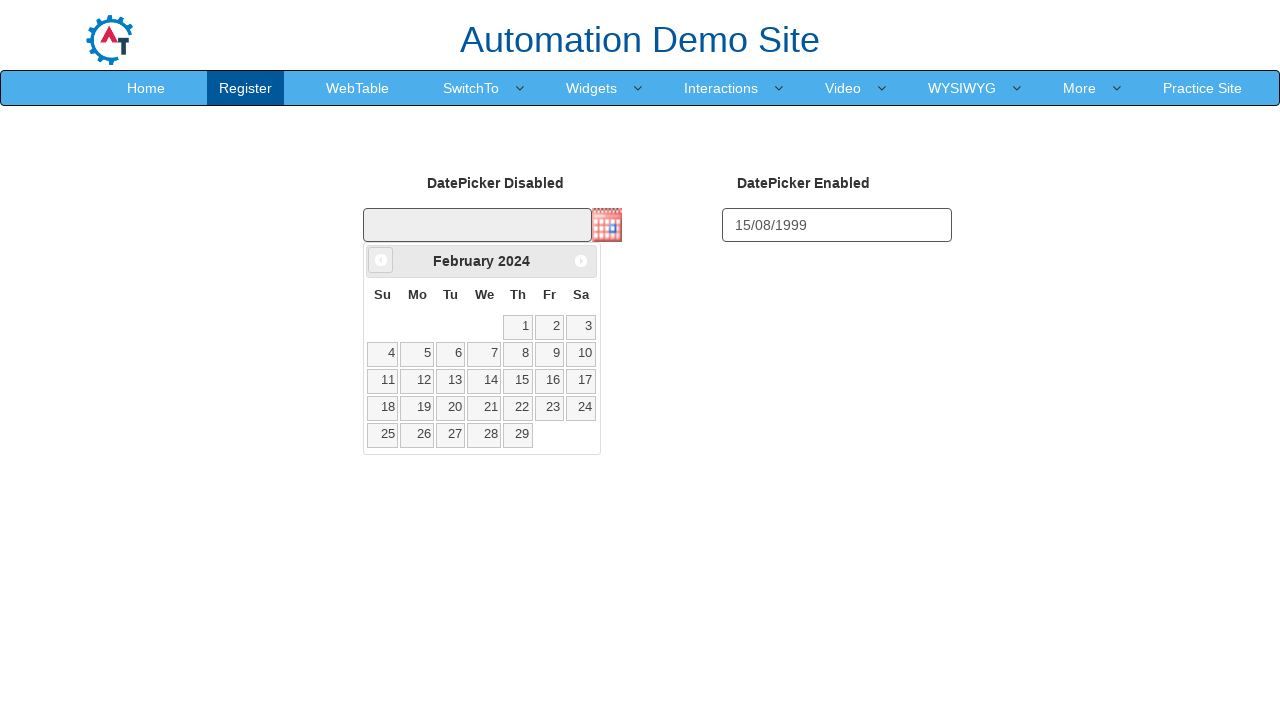

Waited 50ms for calendar to update
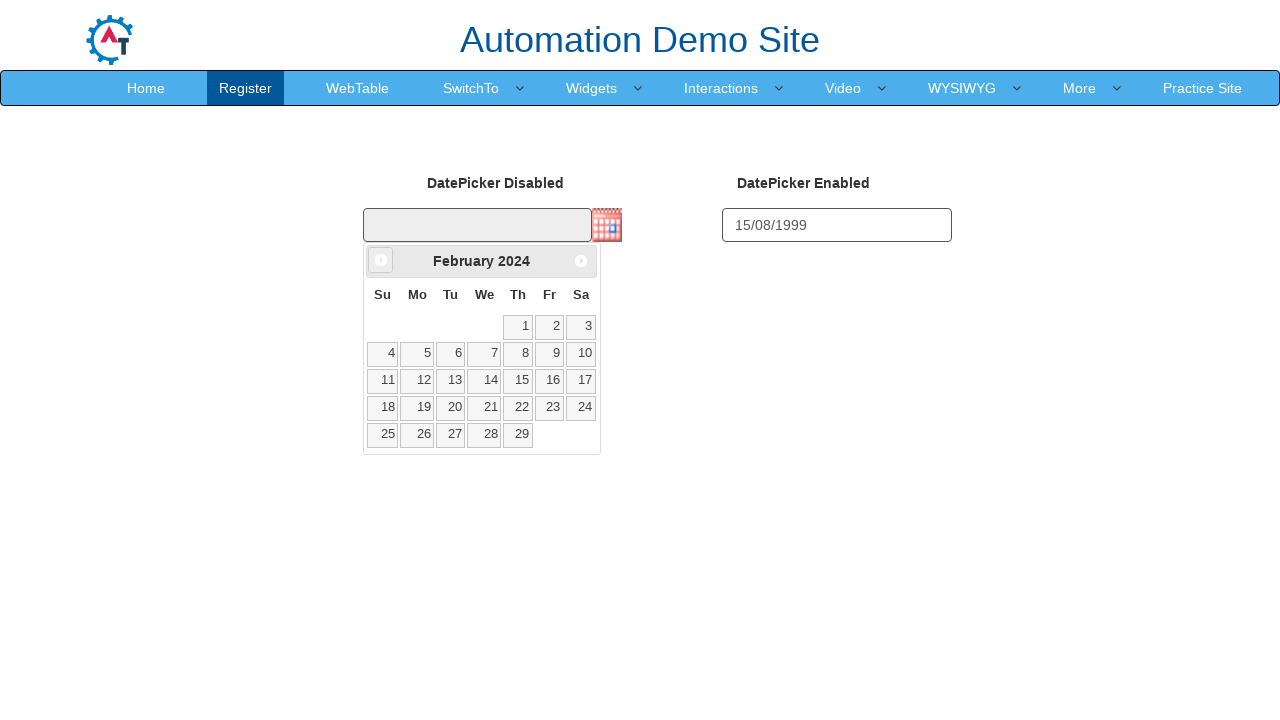

Clicked previous button to navigate months (iteration 25) at (381, 260) on a[data-handler='prev']
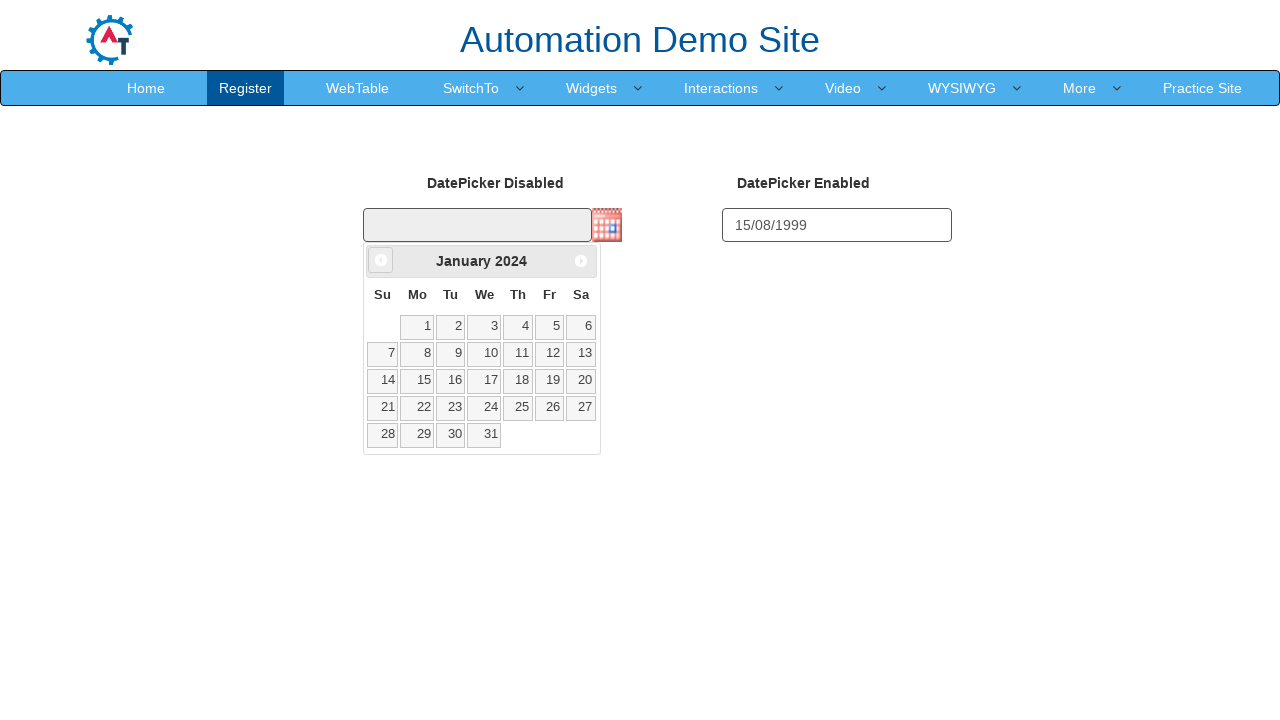

Waited 50ms for calendar to update
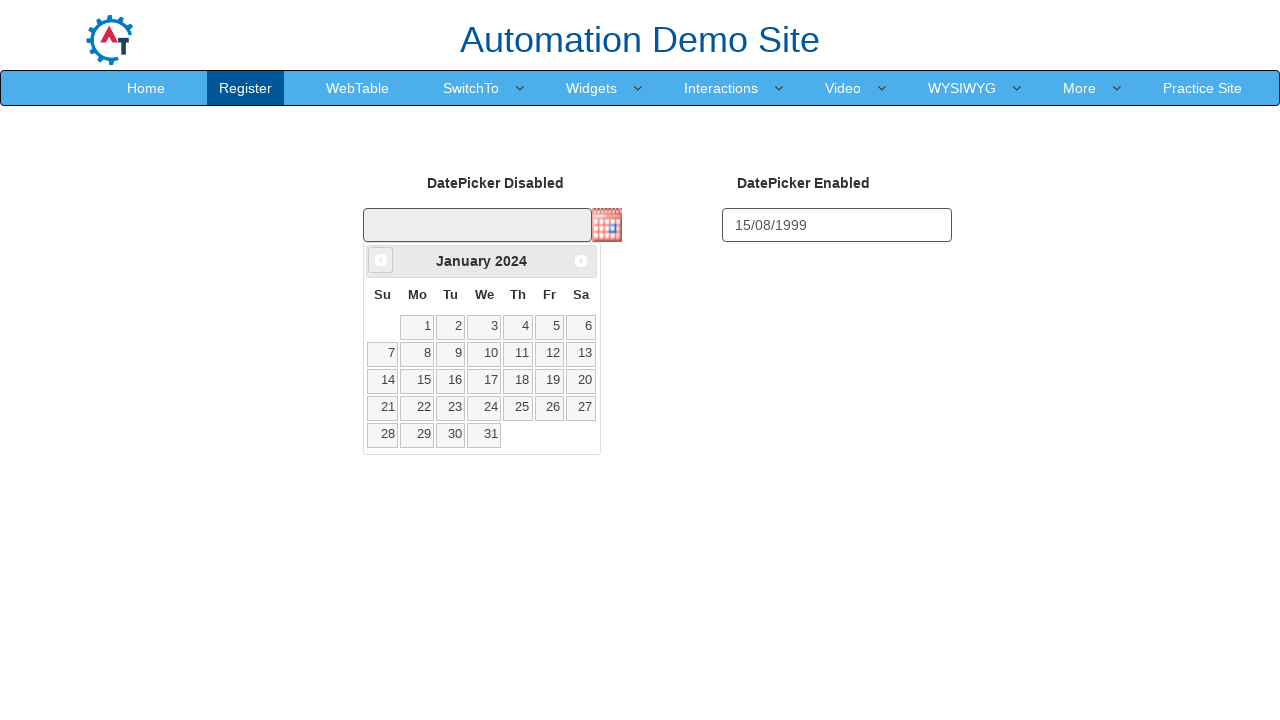

Clicked previous button to navigate months (iteration 26) at (381, 260) on a[data-handler='prev']
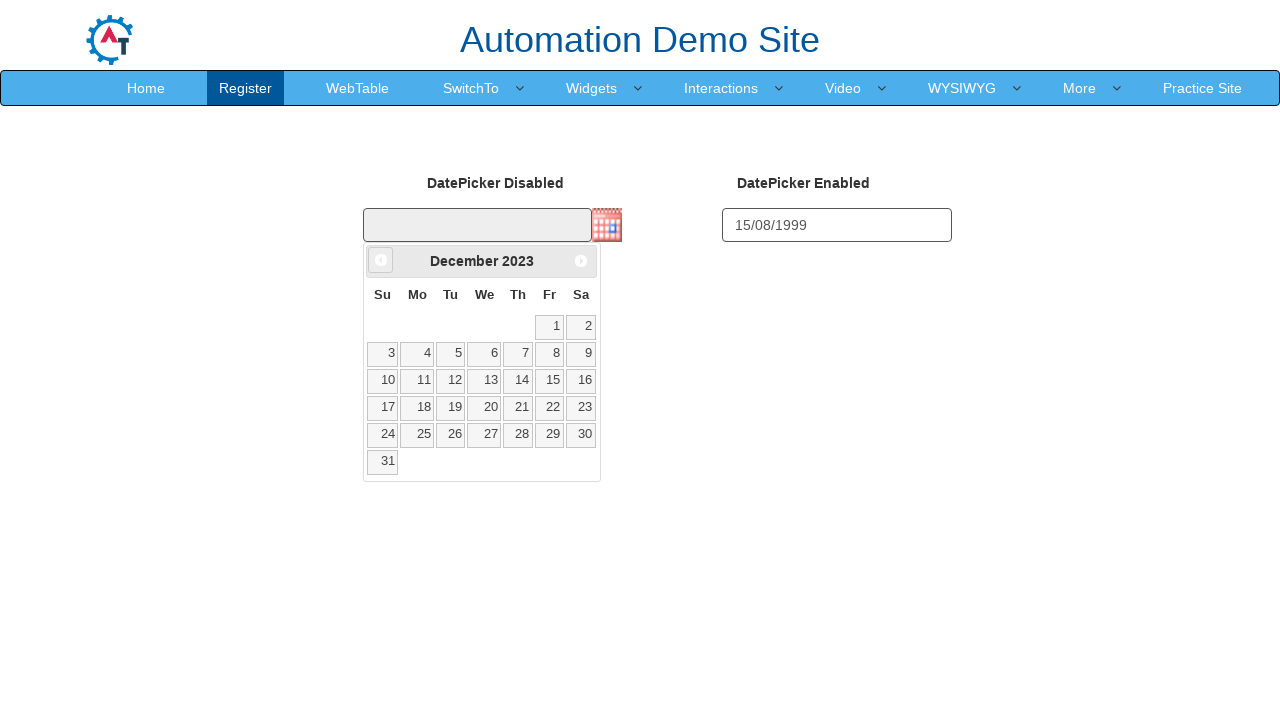

Waited 50ms for calendar to update
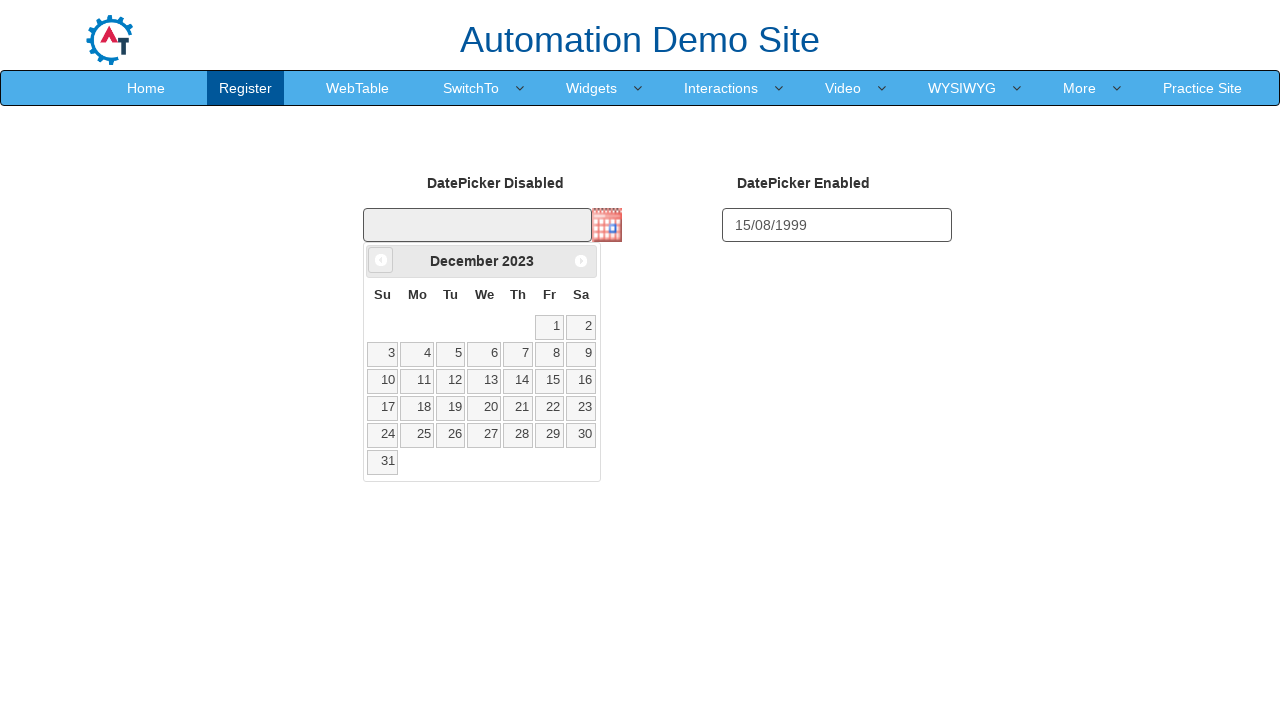

Clicked previous button to navigate months (iteration 27) at (381, 260) on a[data-handler='prev']
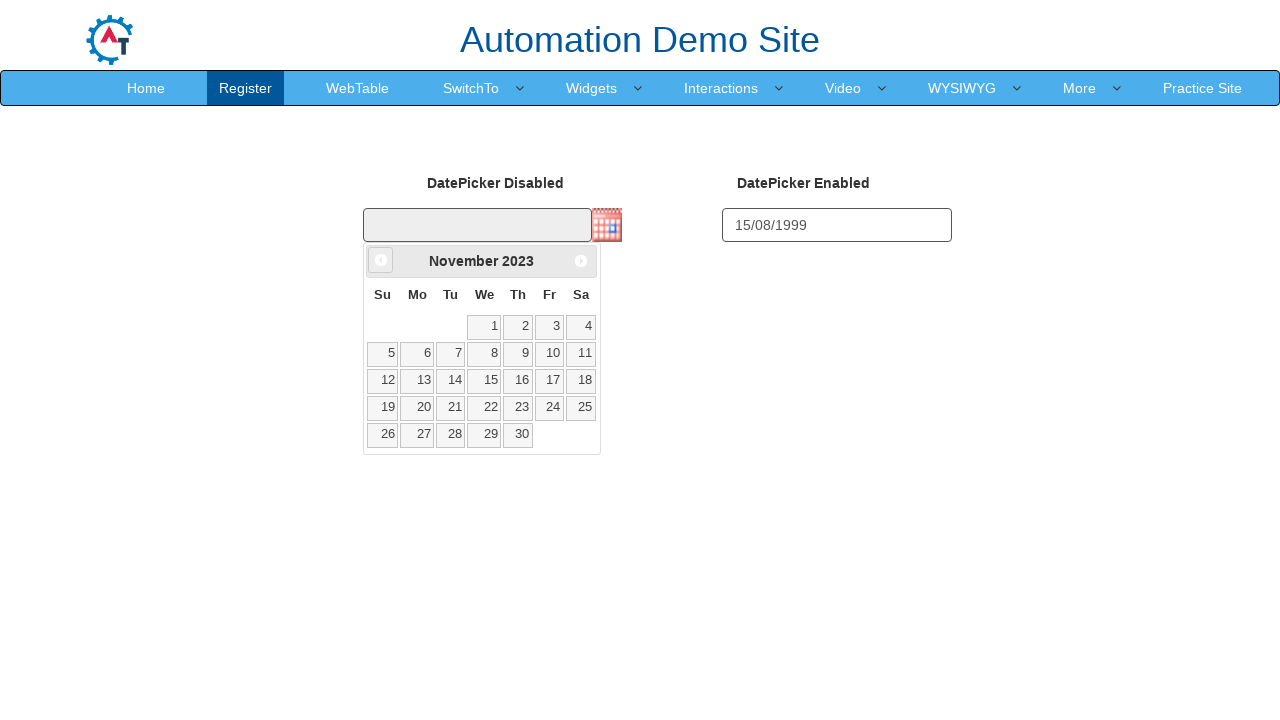

Waited 50ms for calendar to update
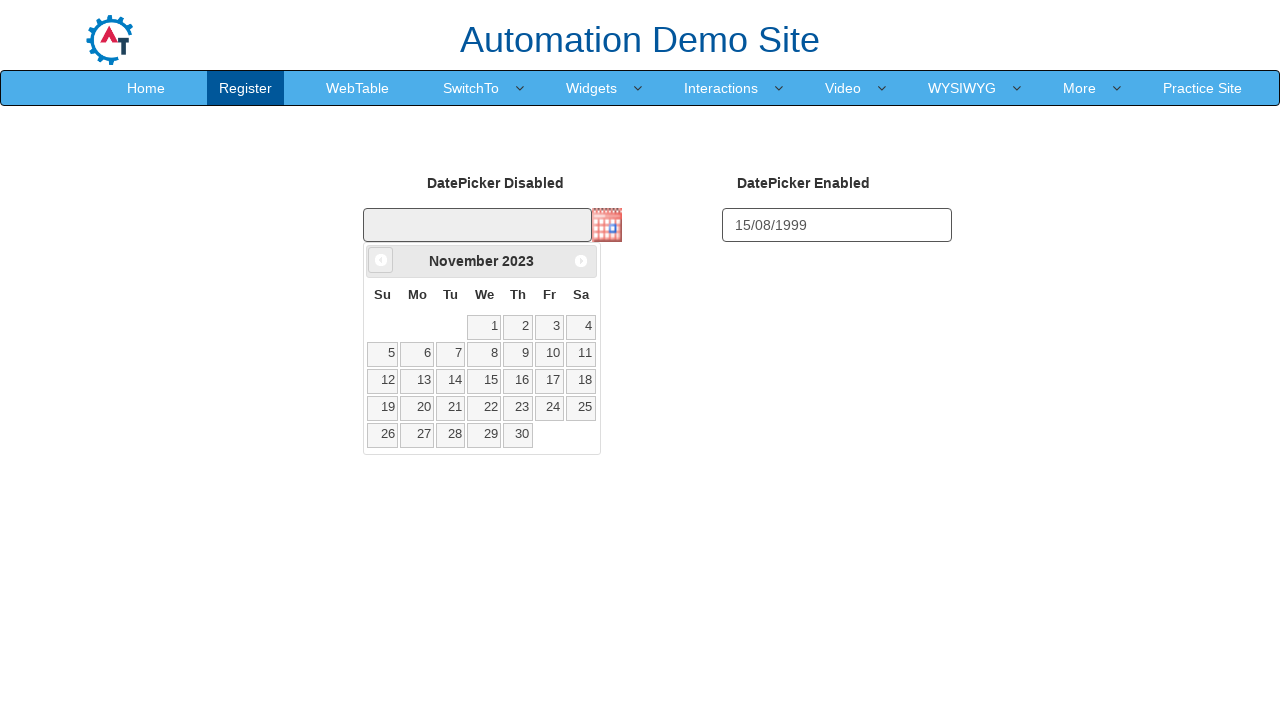

Clicked previous button to navigate months (iteration 28) at (381, 260) on a[data-handler='prev']
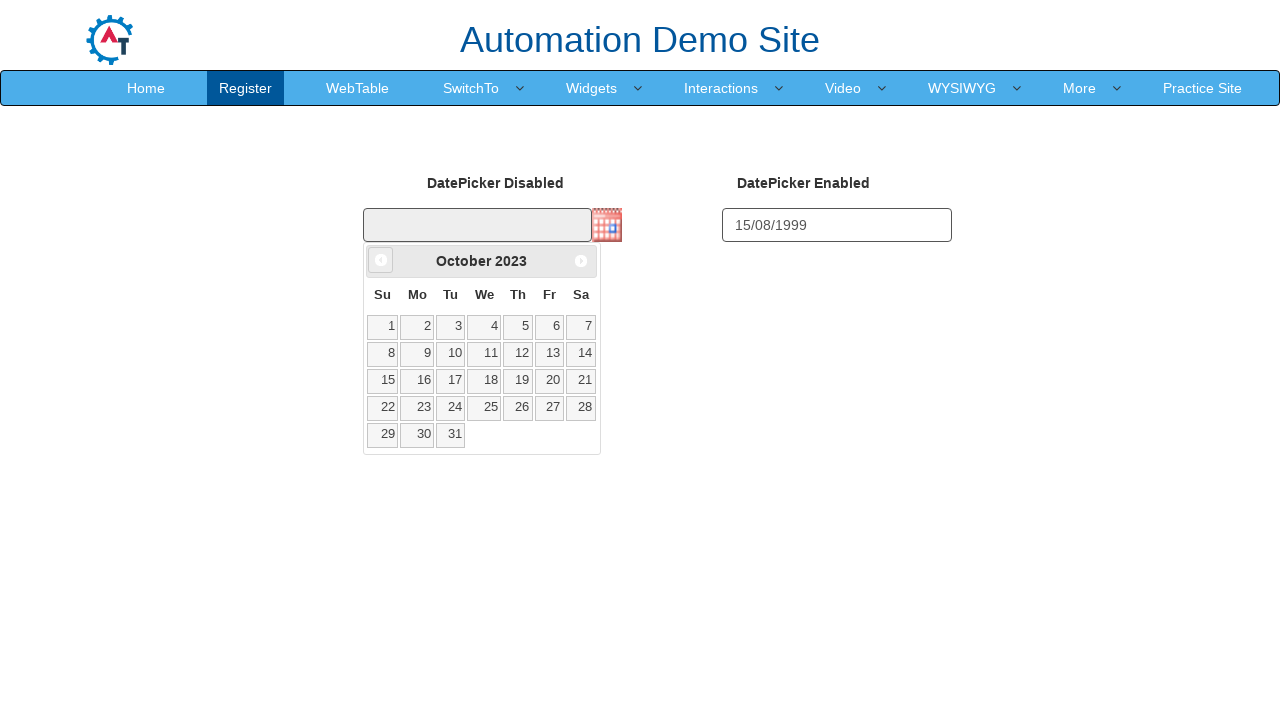

Waited 50ms for calendar to update
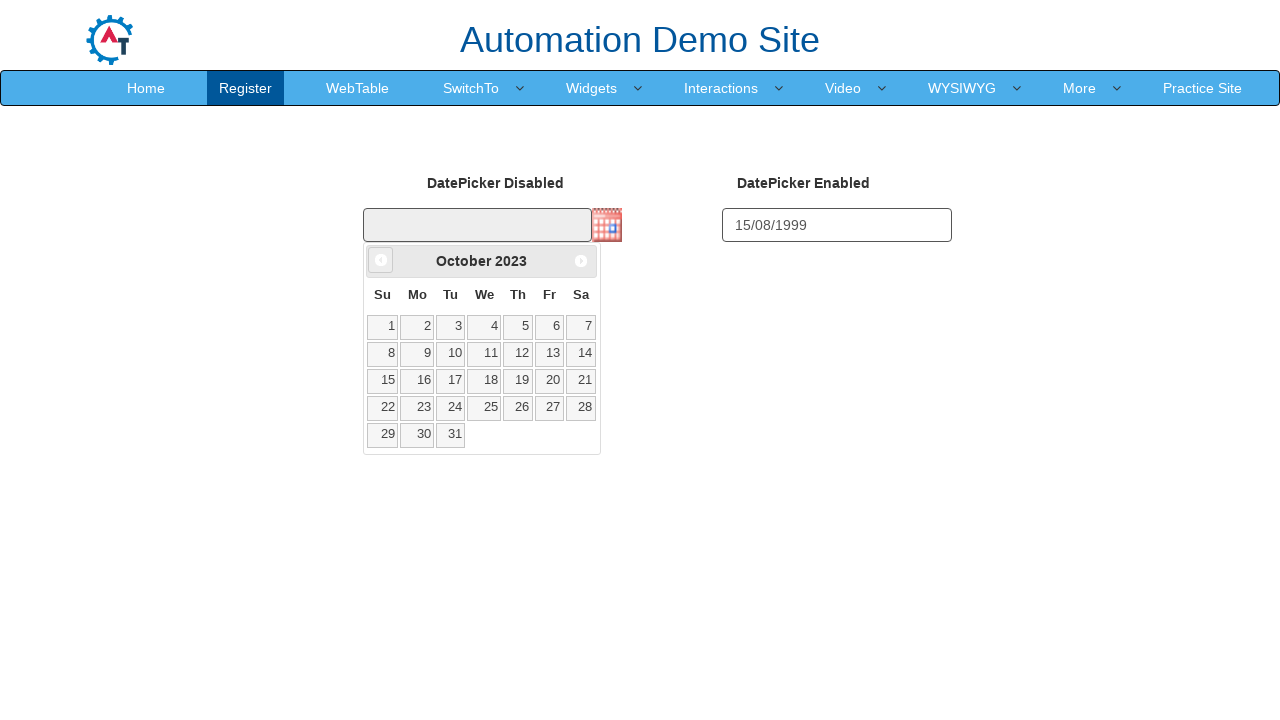

Clicked previous button to navigate months (iteration 29) at (381, 260) on a[data-handler='prev']
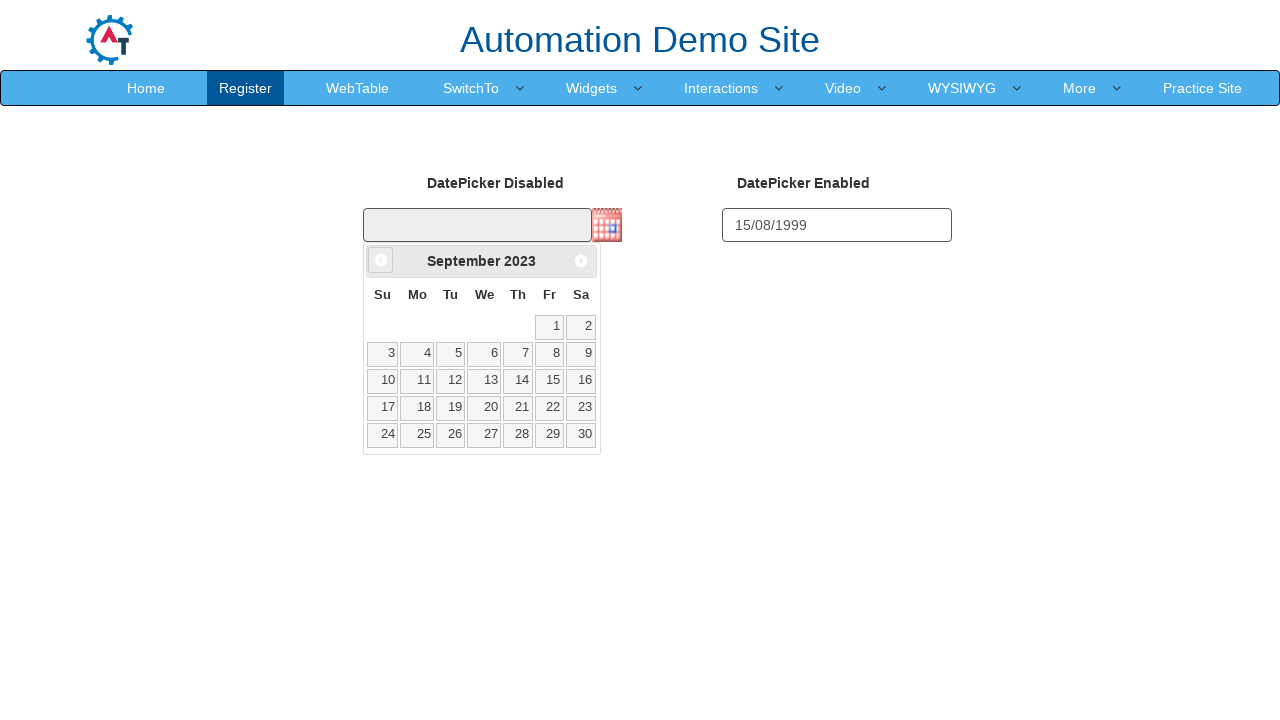

Waited 50ms for calendar to update
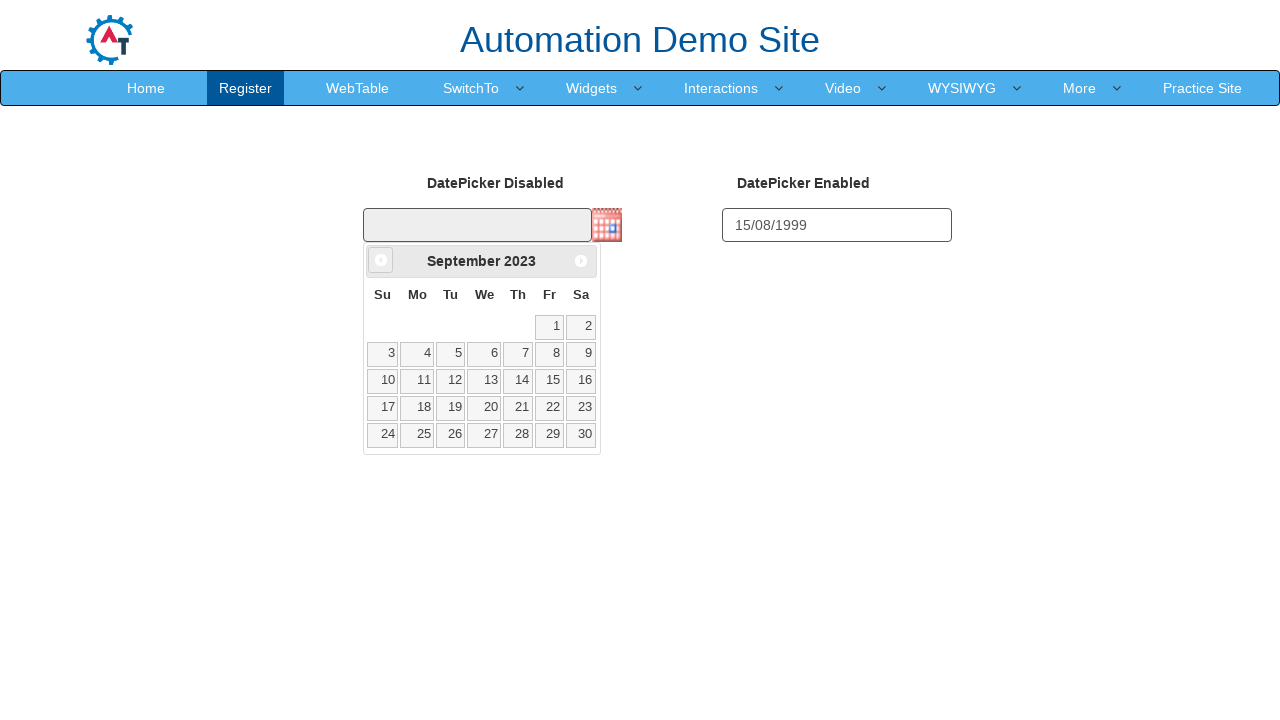

Clicked previous button to navigate months (iteration 30) at (381, 260) on a[data-handler='prev']
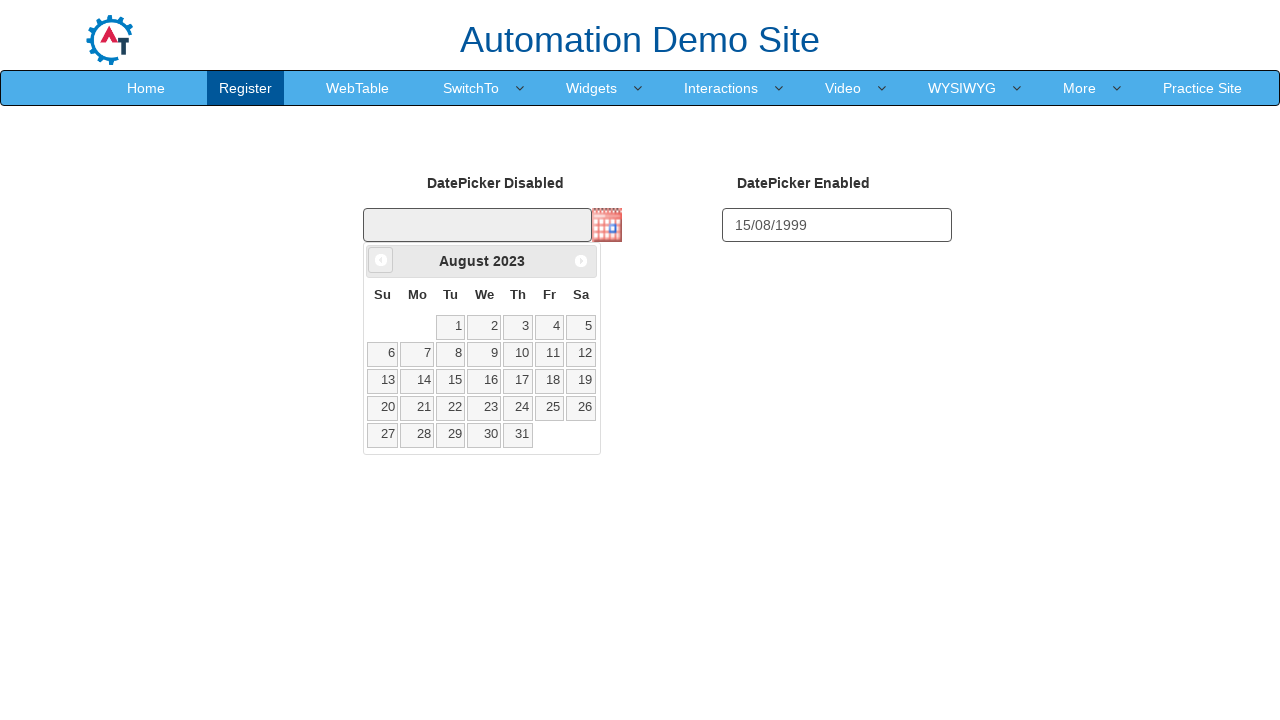

Waited 50ms for calendar to update
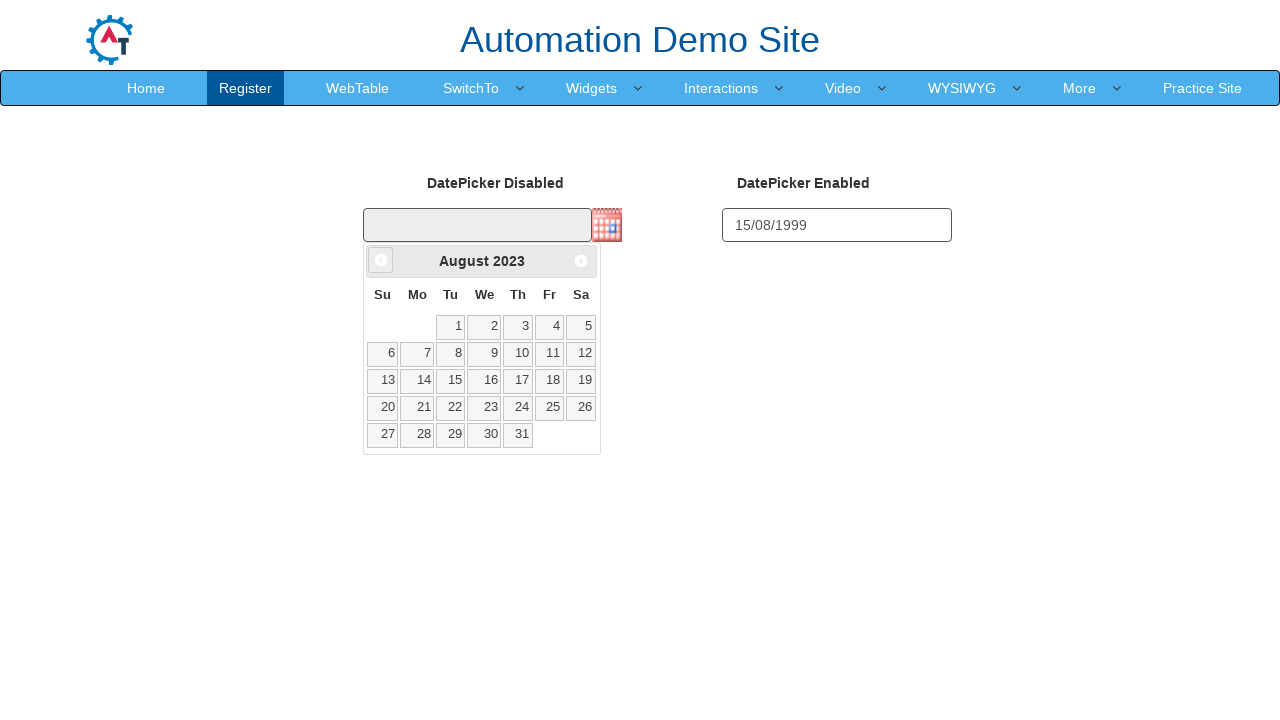

Clicked previous button to navigate months (iteration 31) at (381, 260) on a[data-handler='prev']
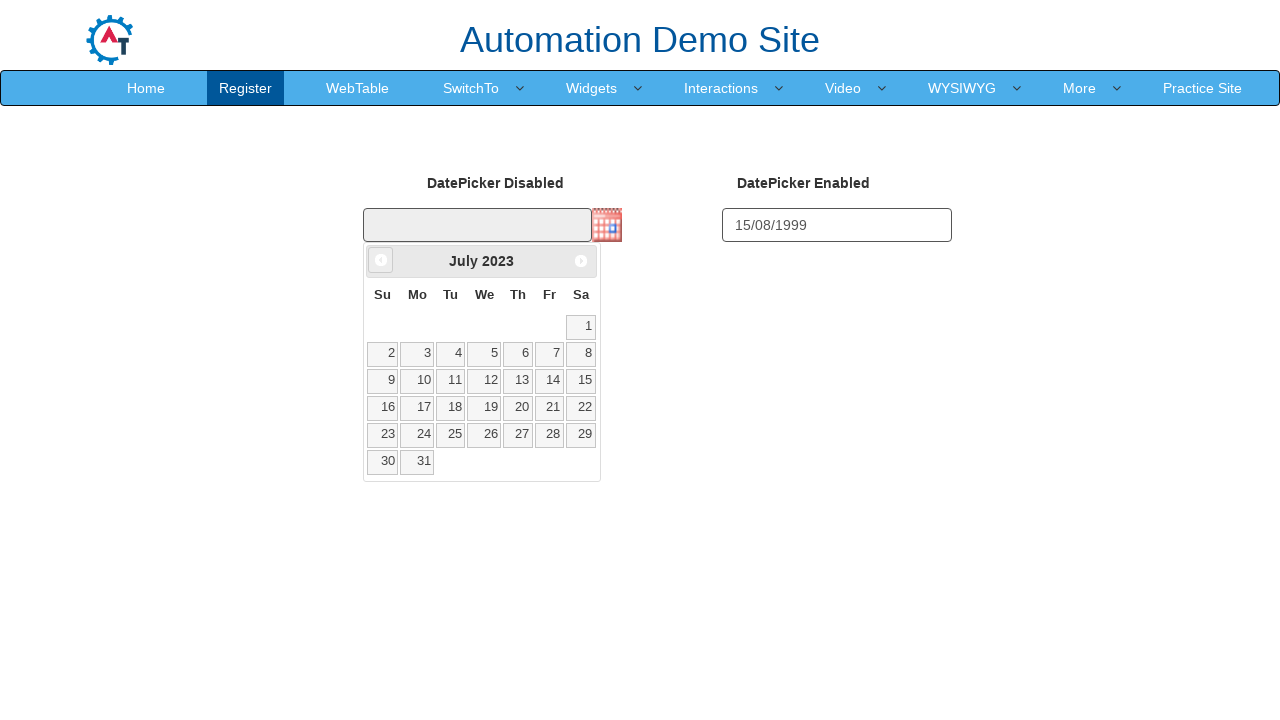

Waited 50ms for calendar to update
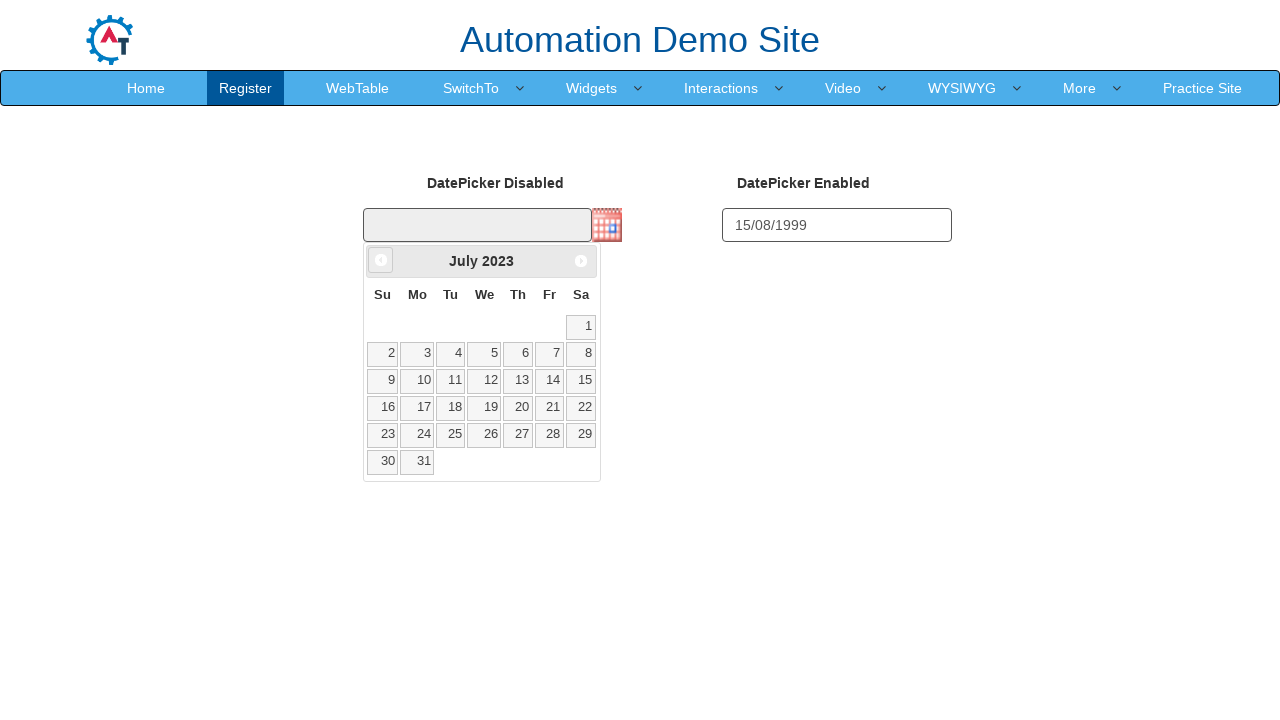

Clicked previous button to navigate months (iteration 32) at (381, 260) on a[data-handler='prev']
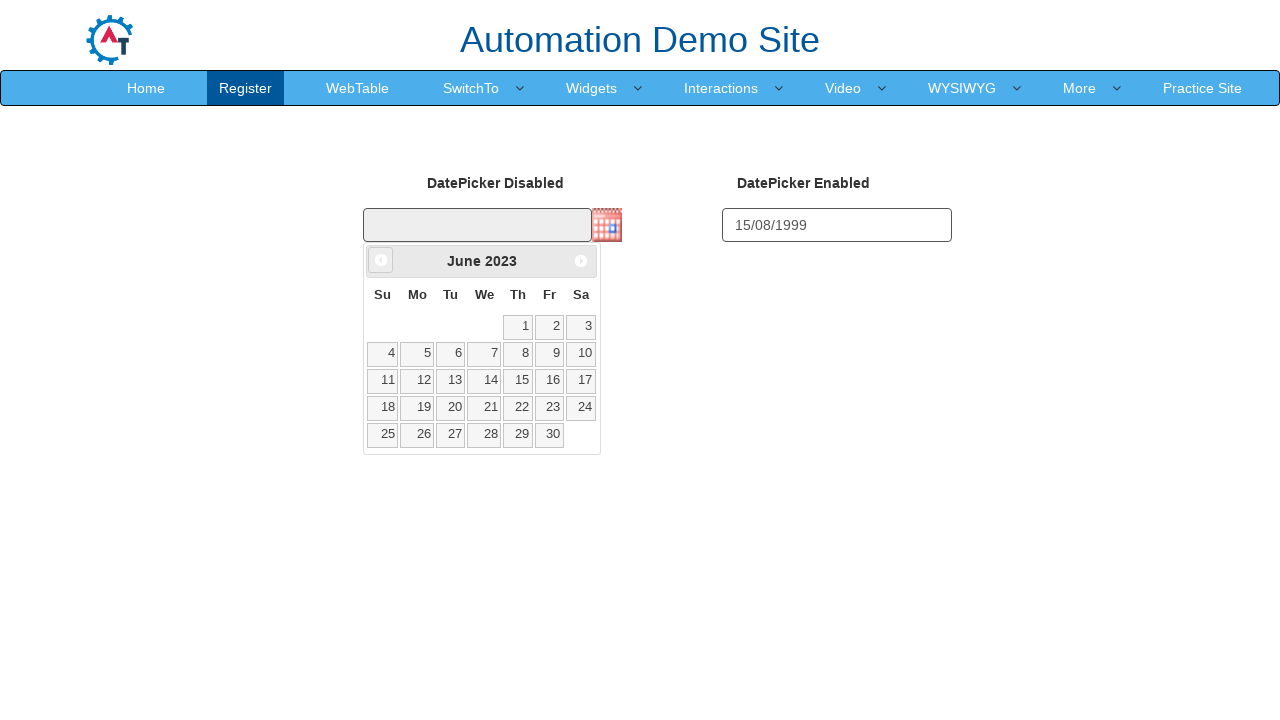

Waited 50ms for calendar to update
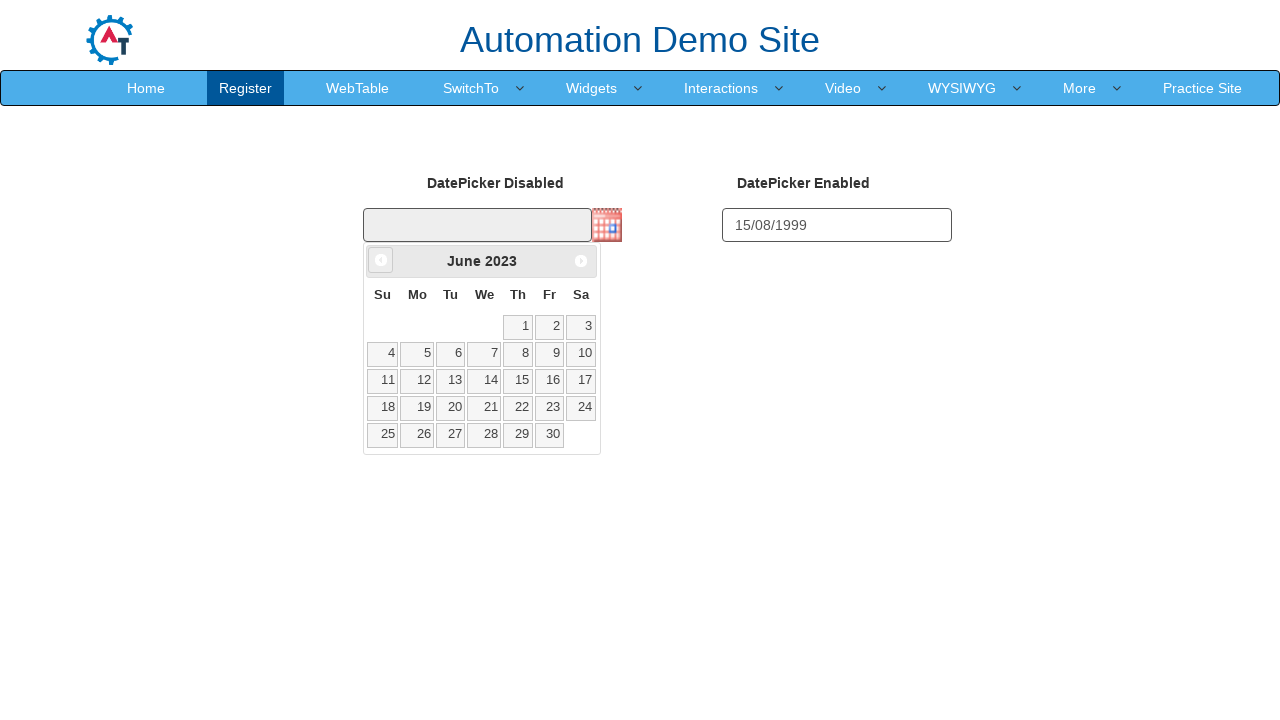

Clicked previous button to navigate months (iteration 33) at (381, 260) on a[data-handler='prev']
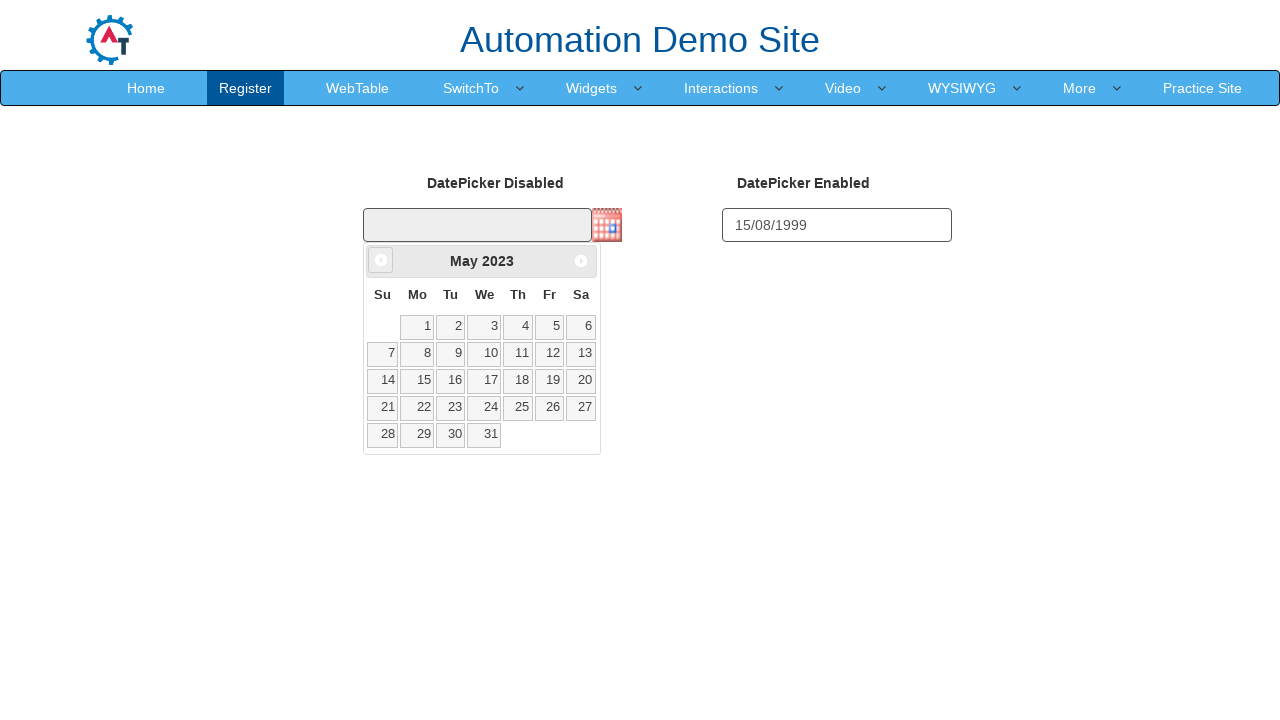

Waited 50ms for calendar to update
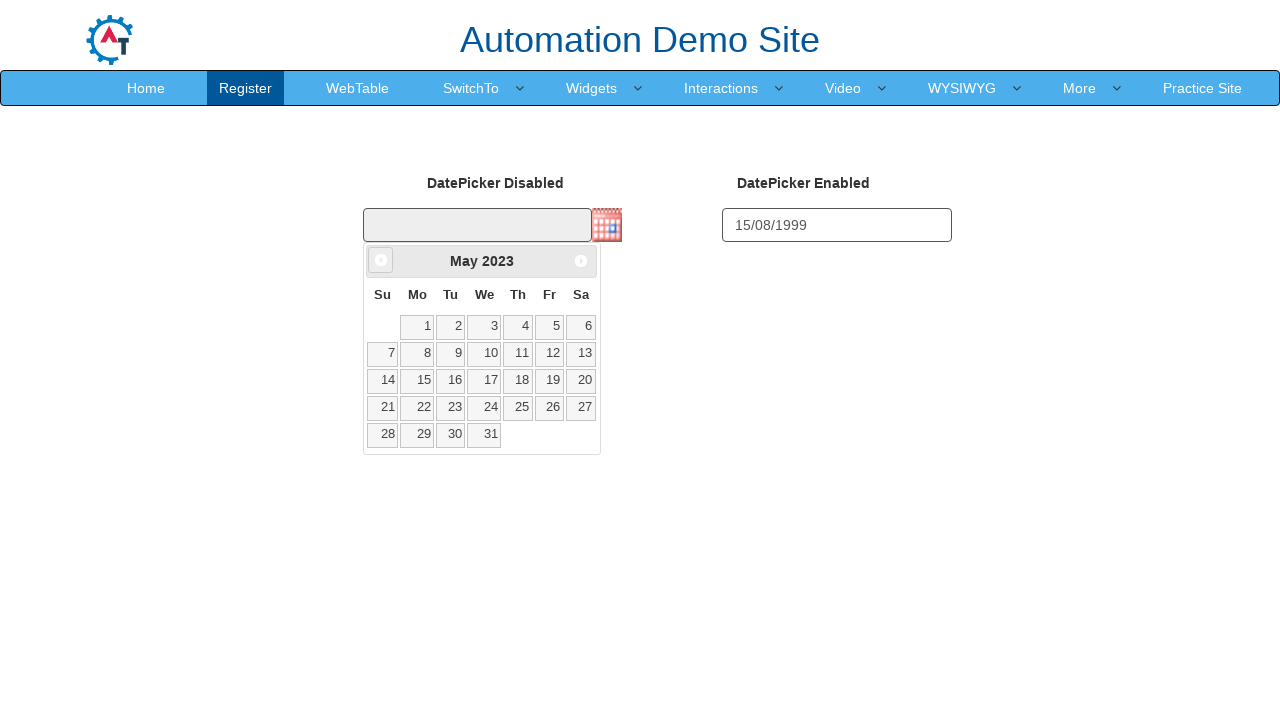

Clicked previous button to navigate months (iteration 34) at (381, 260) on a[data-handler='prev']
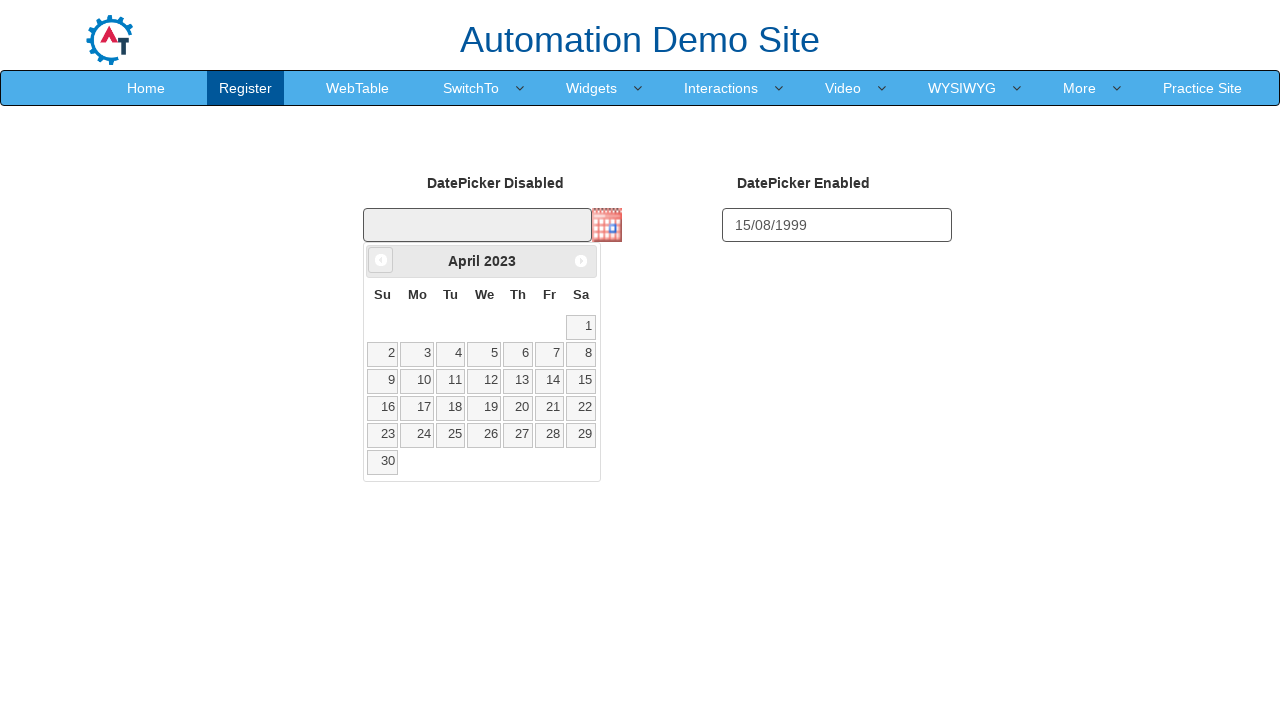

Waited 50ms for calendar to update
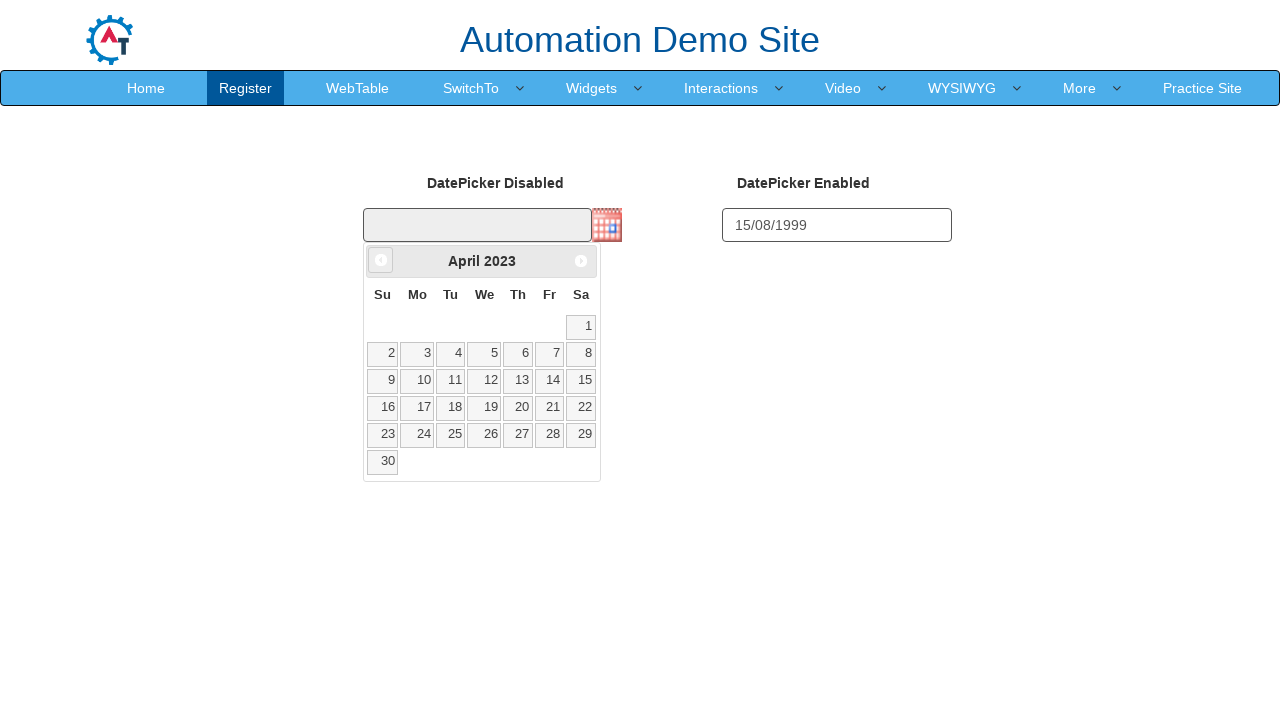

Clicked previous button to navigate months (iteration 35) at (381, 260) on a[data-handler='prev']
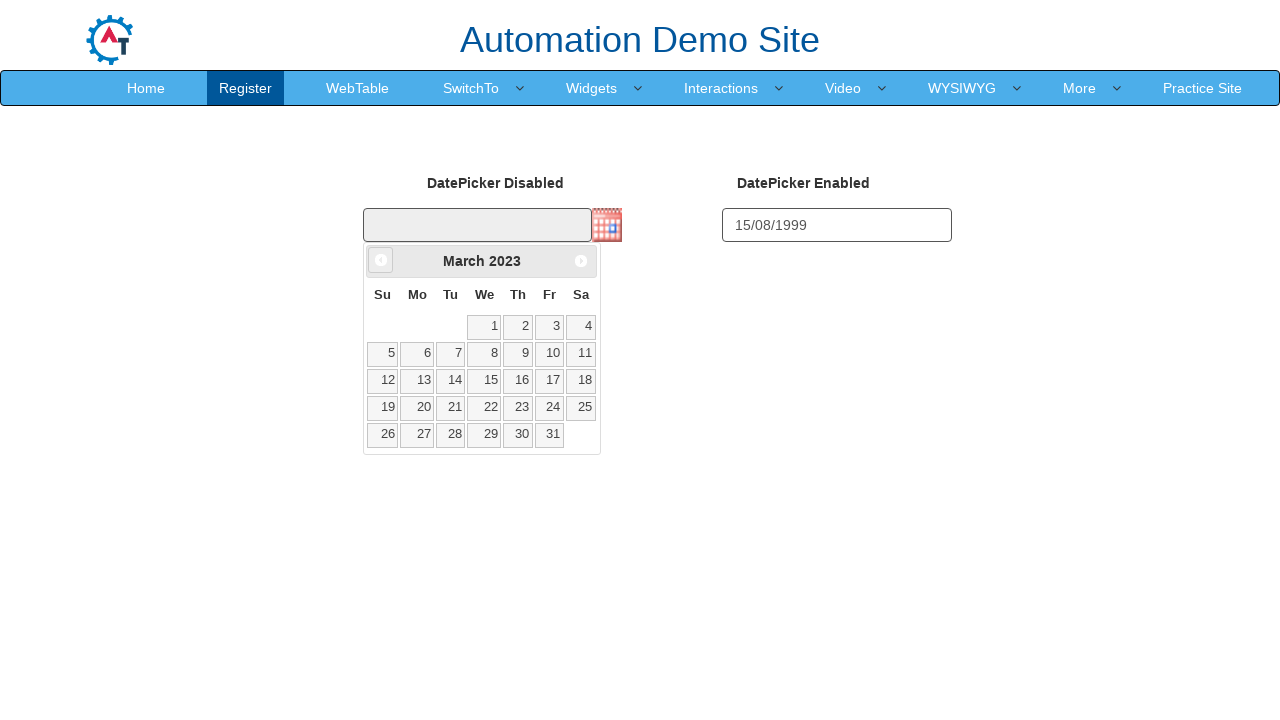

Waited 50ms for calendar to update
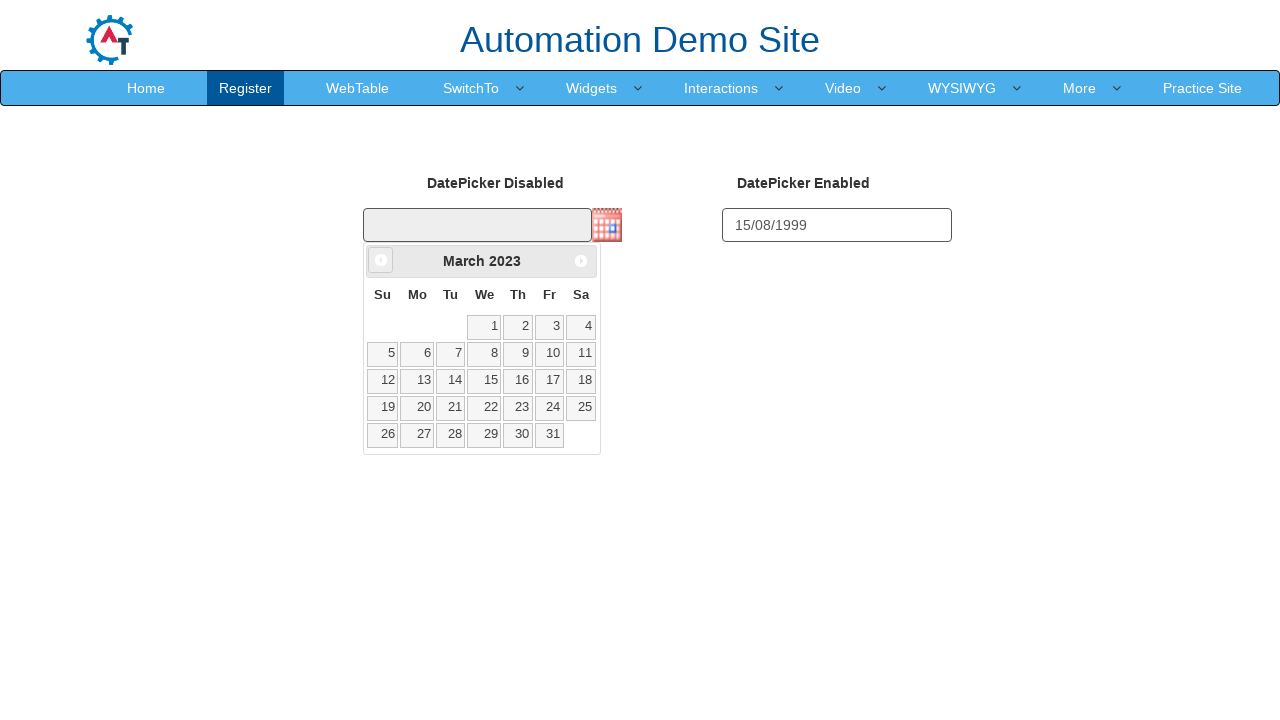

Clicked previous button to navigate months (iteration 36) at (381, 260) on a[data-handler='prev']
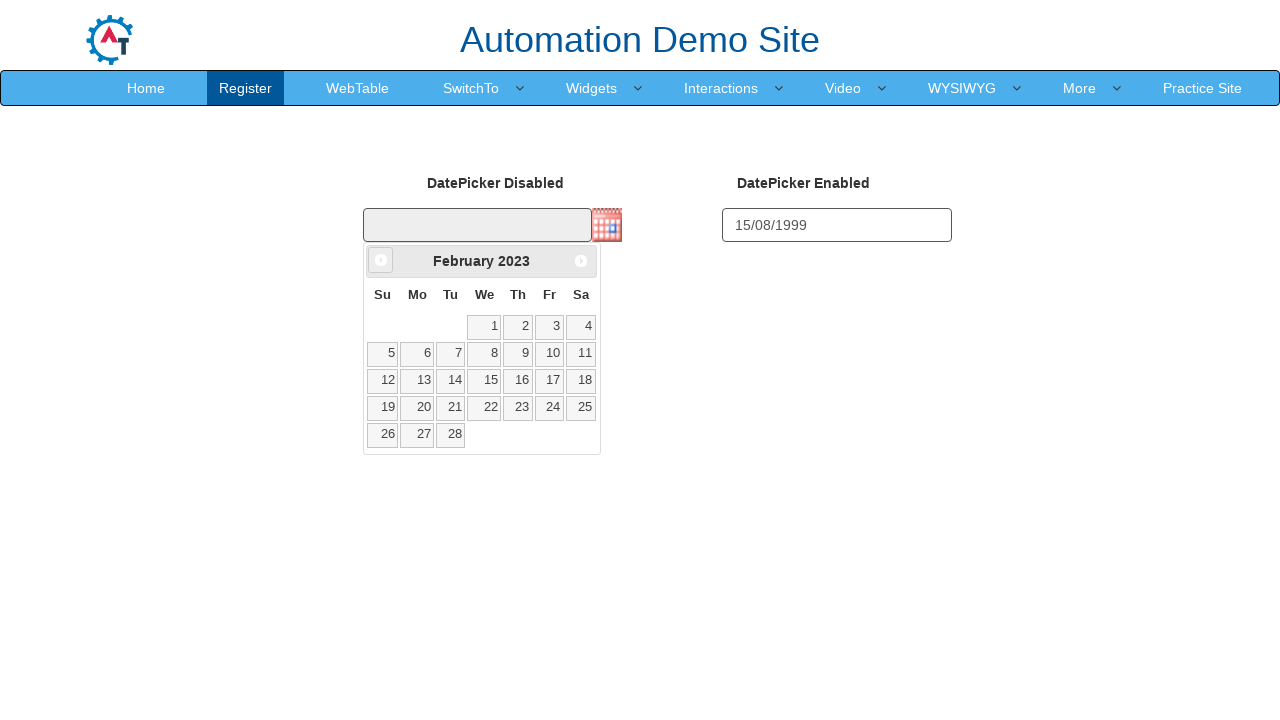

Waited 50ms for calendar to update
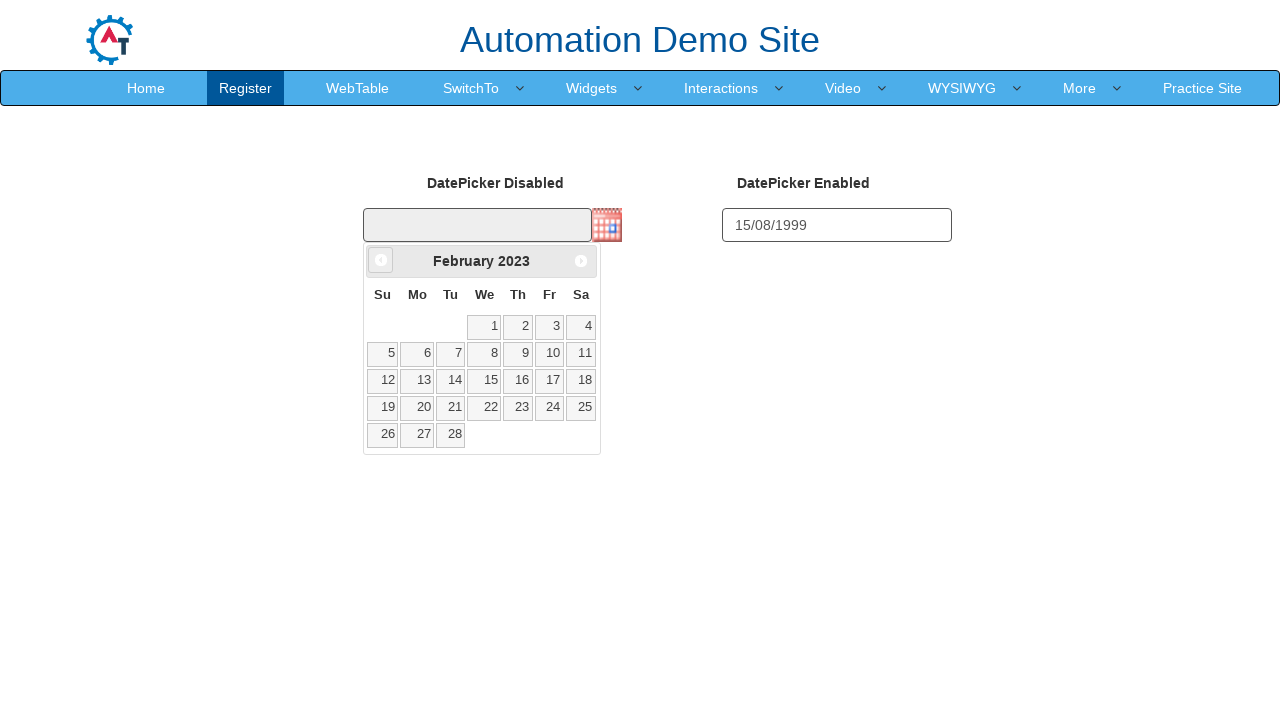

Clicked previous button to navigate months (iteration 37) at (381, 260) on a[data-handler='prev']
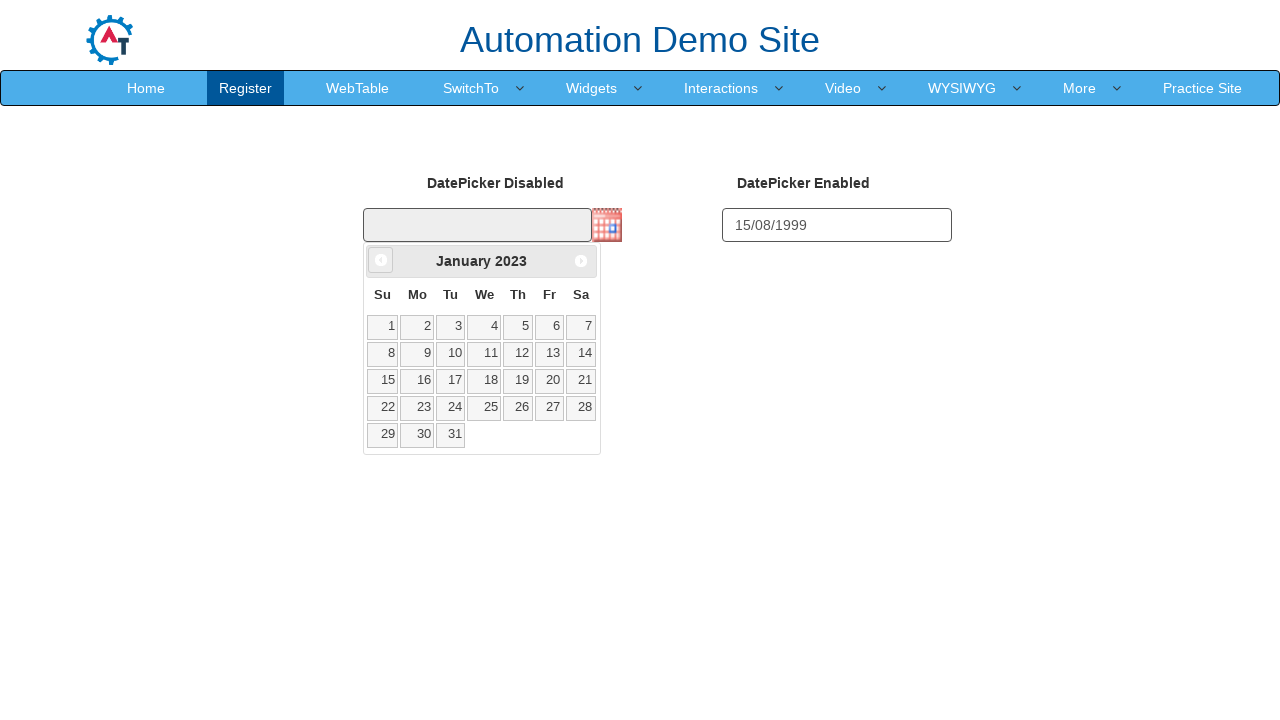

Waited 50ms for calendar to update
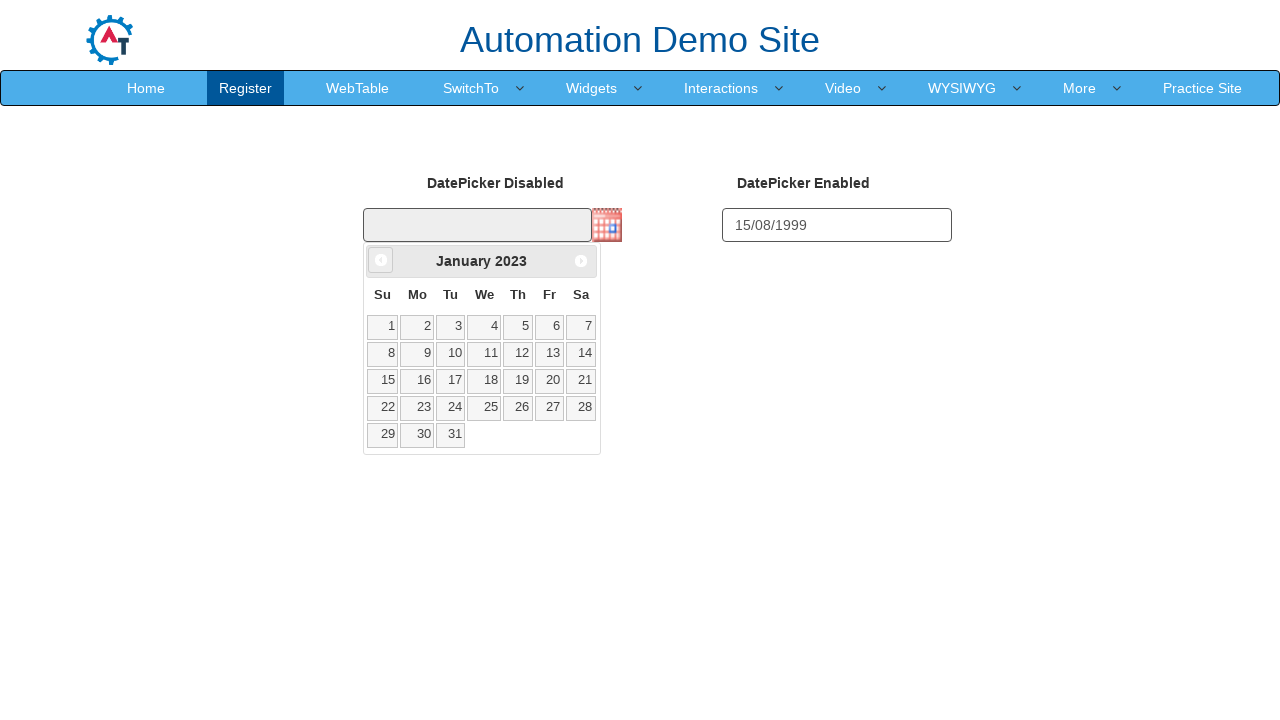

Clicked previous button to navigate months (iteration 38) at (381, 260) on a[data-handler='prev']
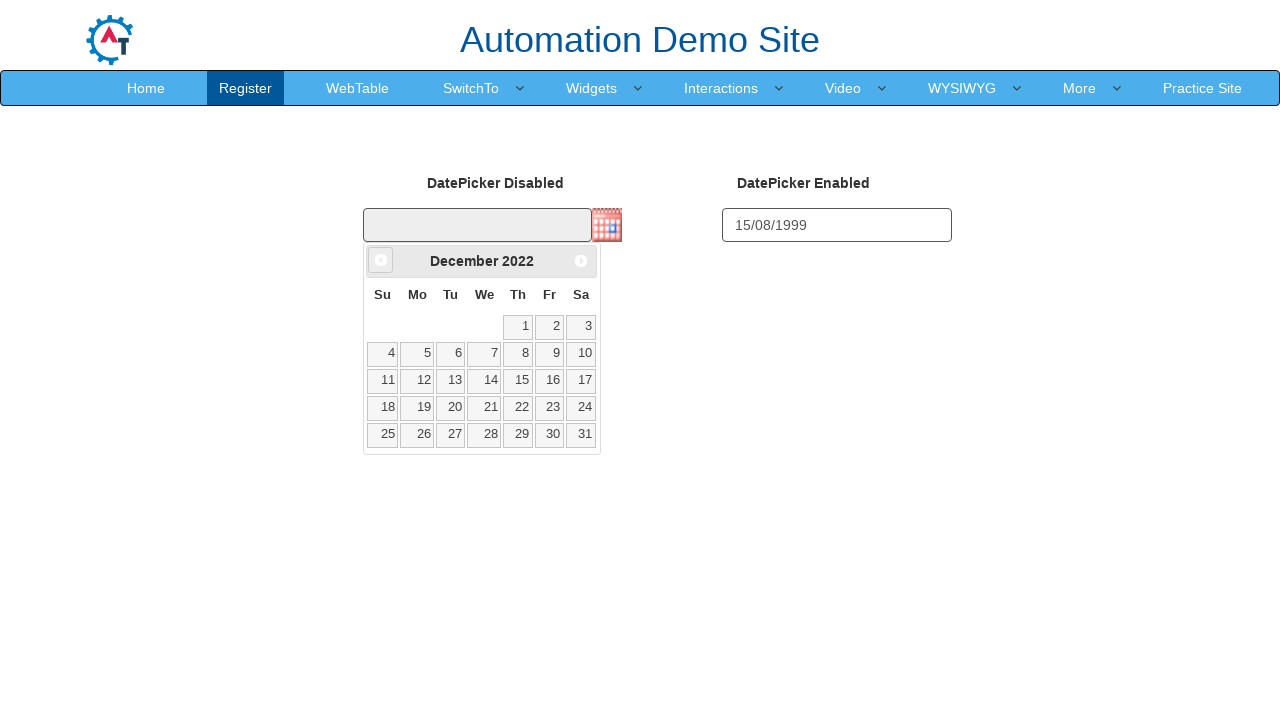

Waited 50ms for calendar to update
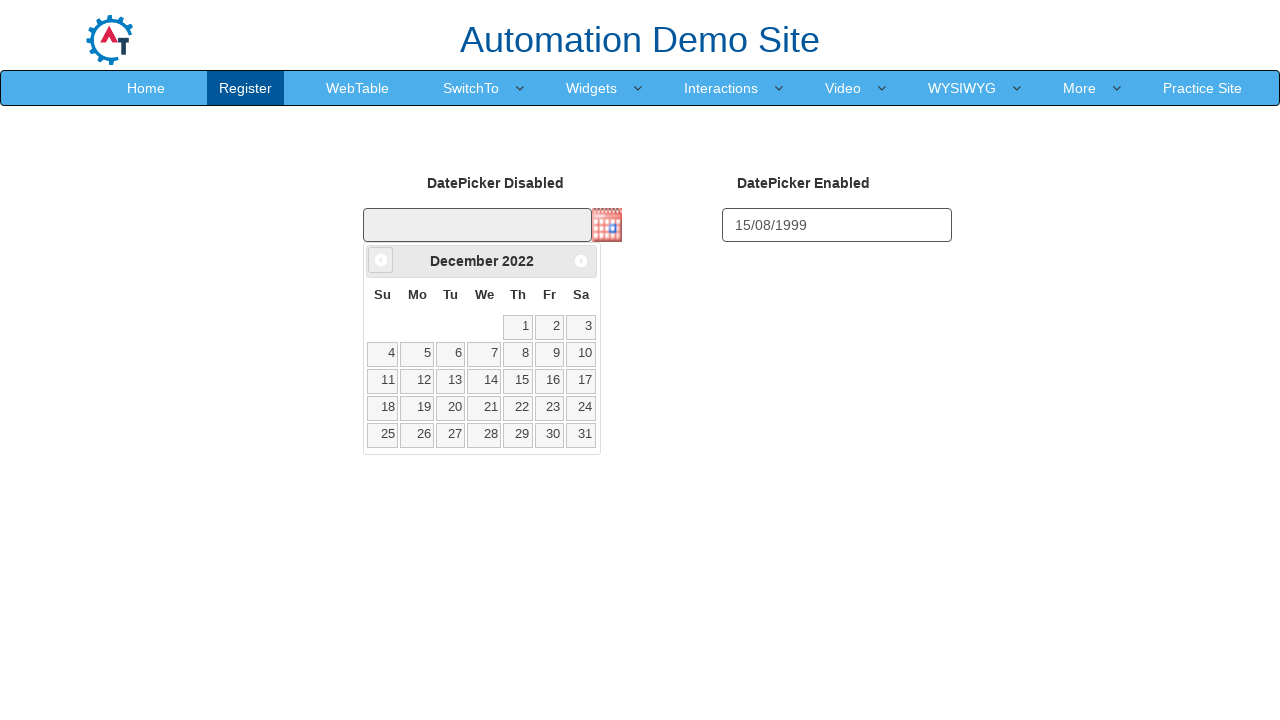

Clicked previous button to navigate months (iteration 39) at (381, 260) on a[data-handler='prev']
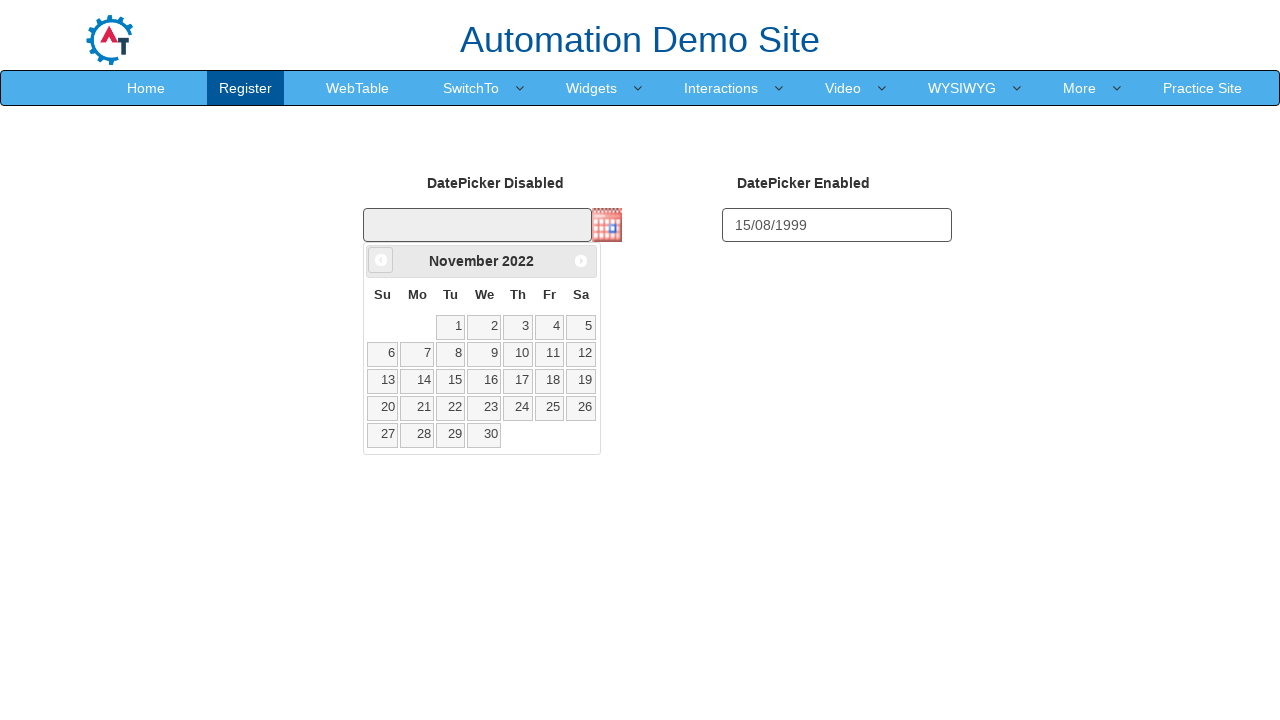

Waited 50ms for calendar to update
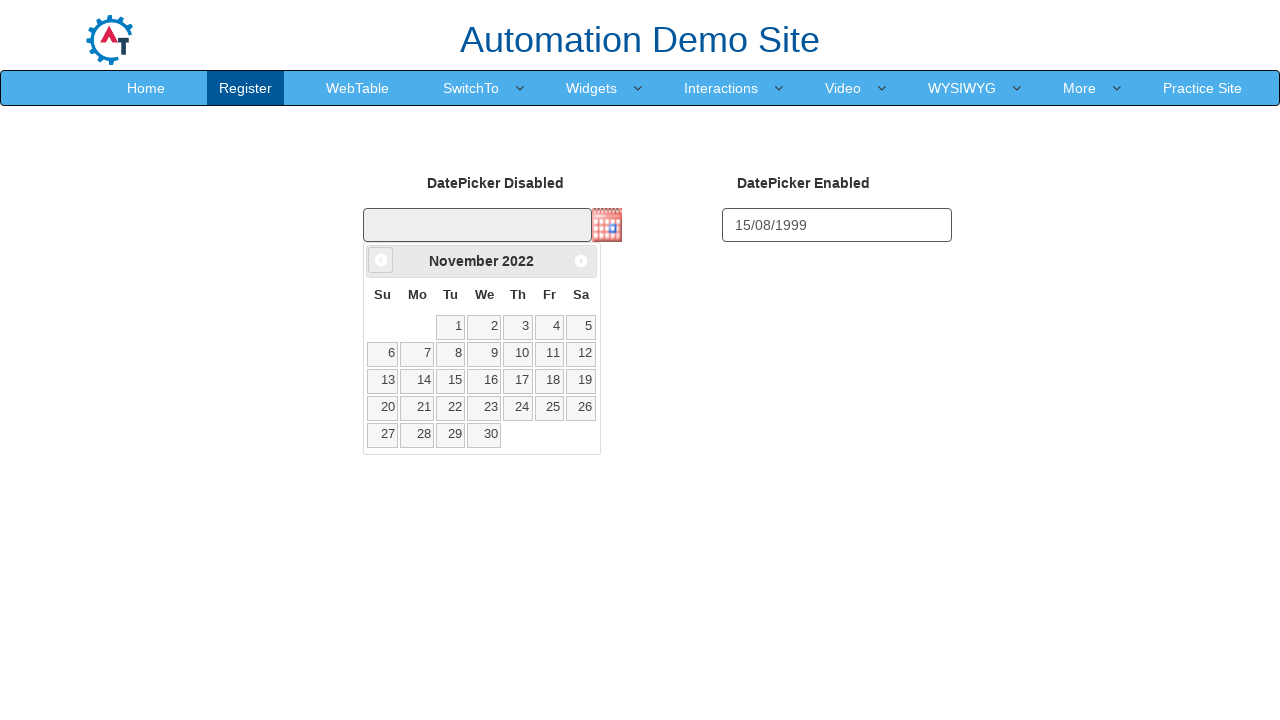

Clicked previous button to navigate months (iteration 40) at (381, 260) on a[data-handler='prev']
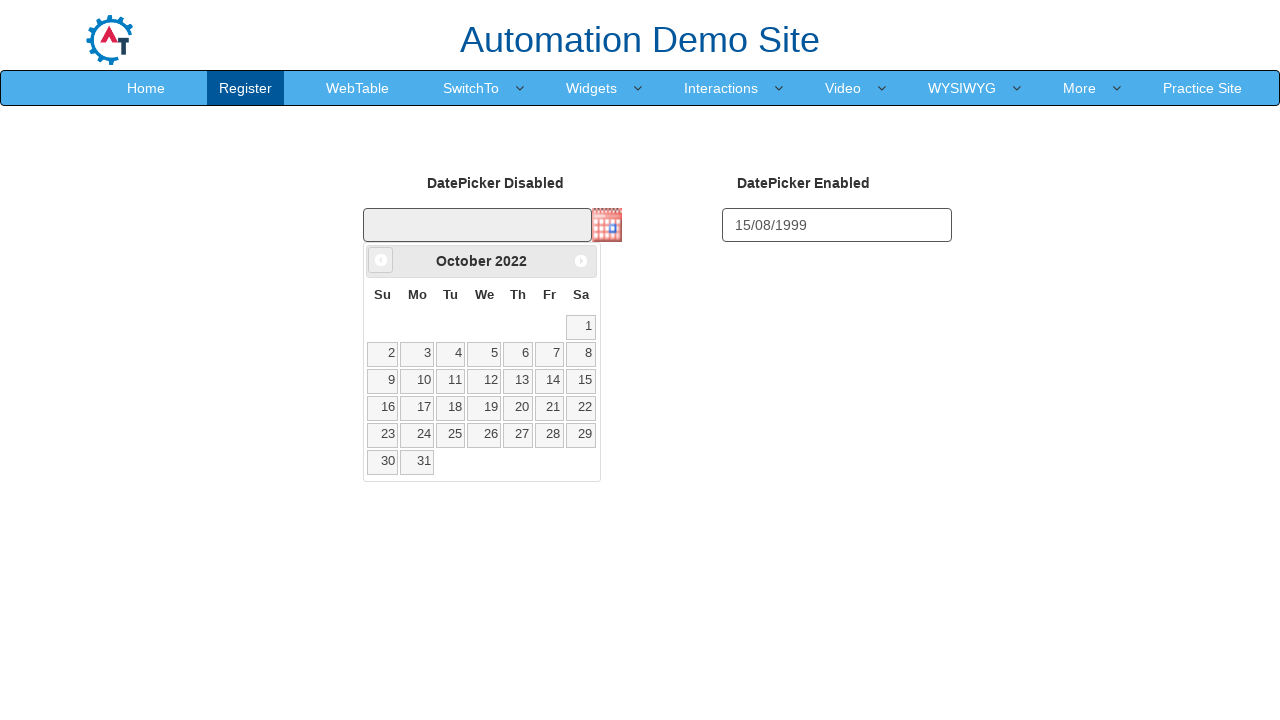

Waited 50ms for calendar to update
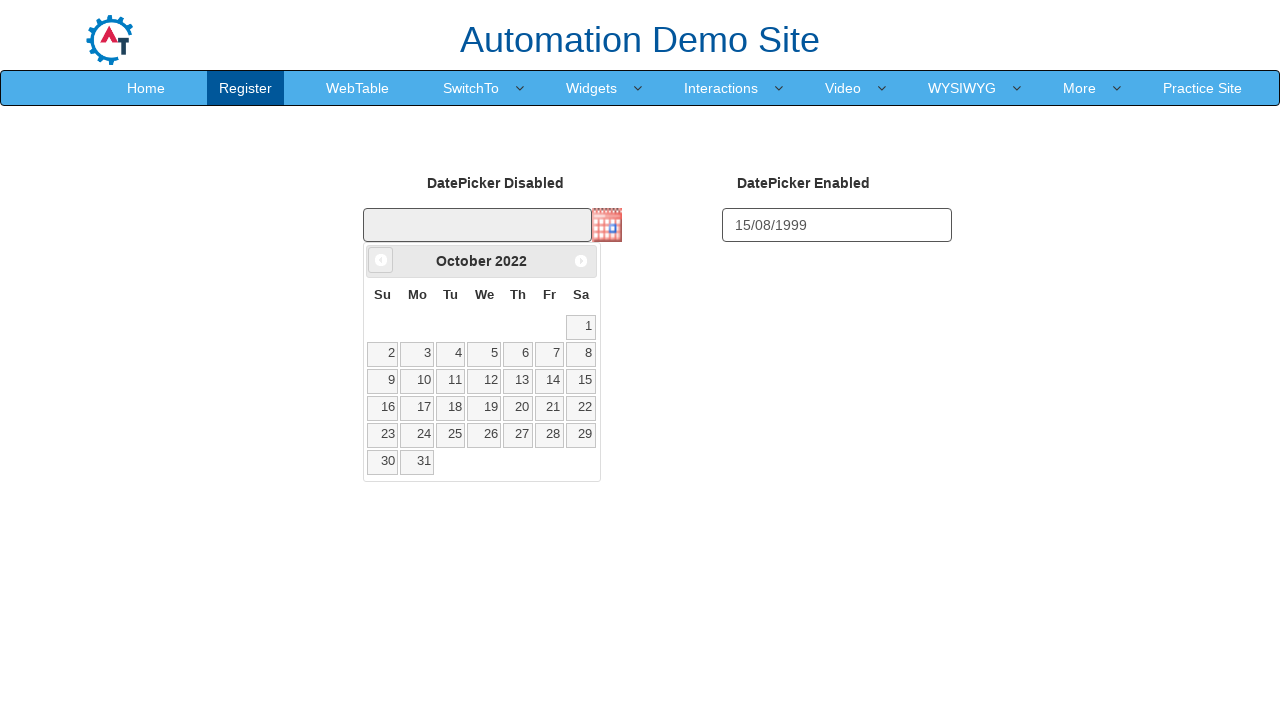

Clicked previous button to navigate months (iteration 41) at (381, 260) on a[data-handler='prev']
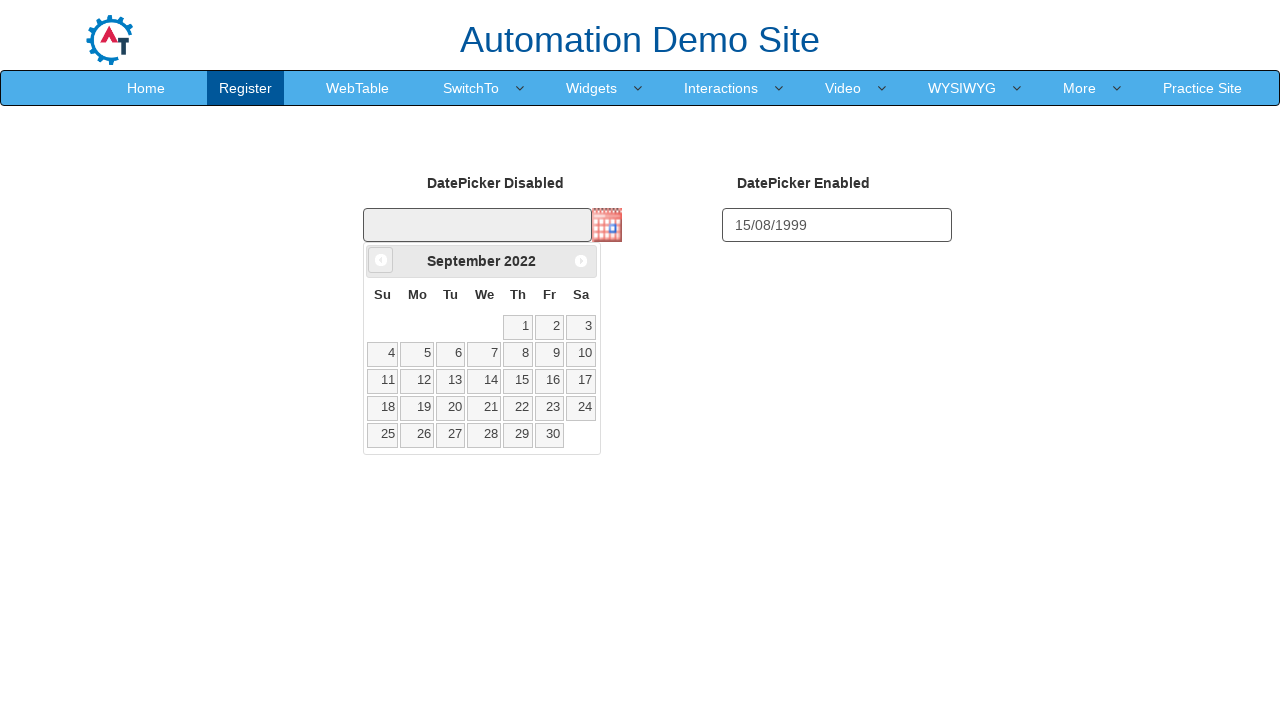

Waited 50ms for calendar to update
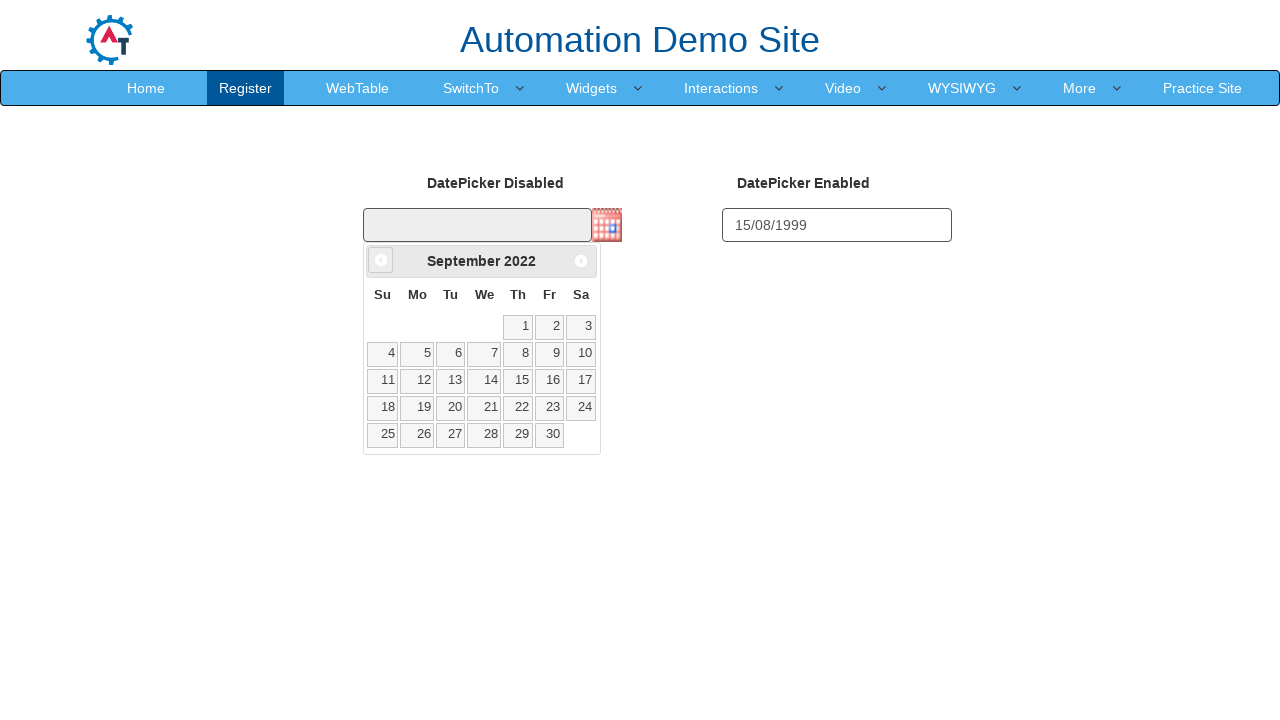

Clicked previous button to navigate months (iteration 42) at (381, 260) on a[data-handler='prev']
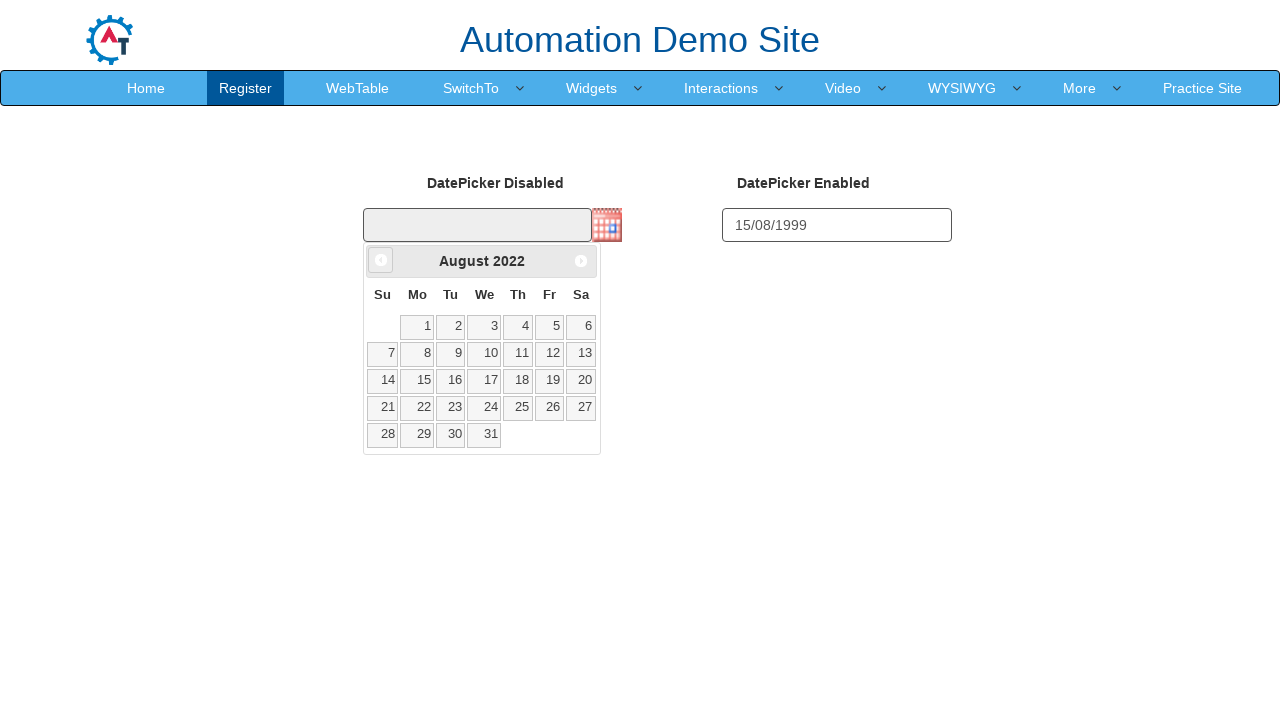

Waited 50ms for calendar to update
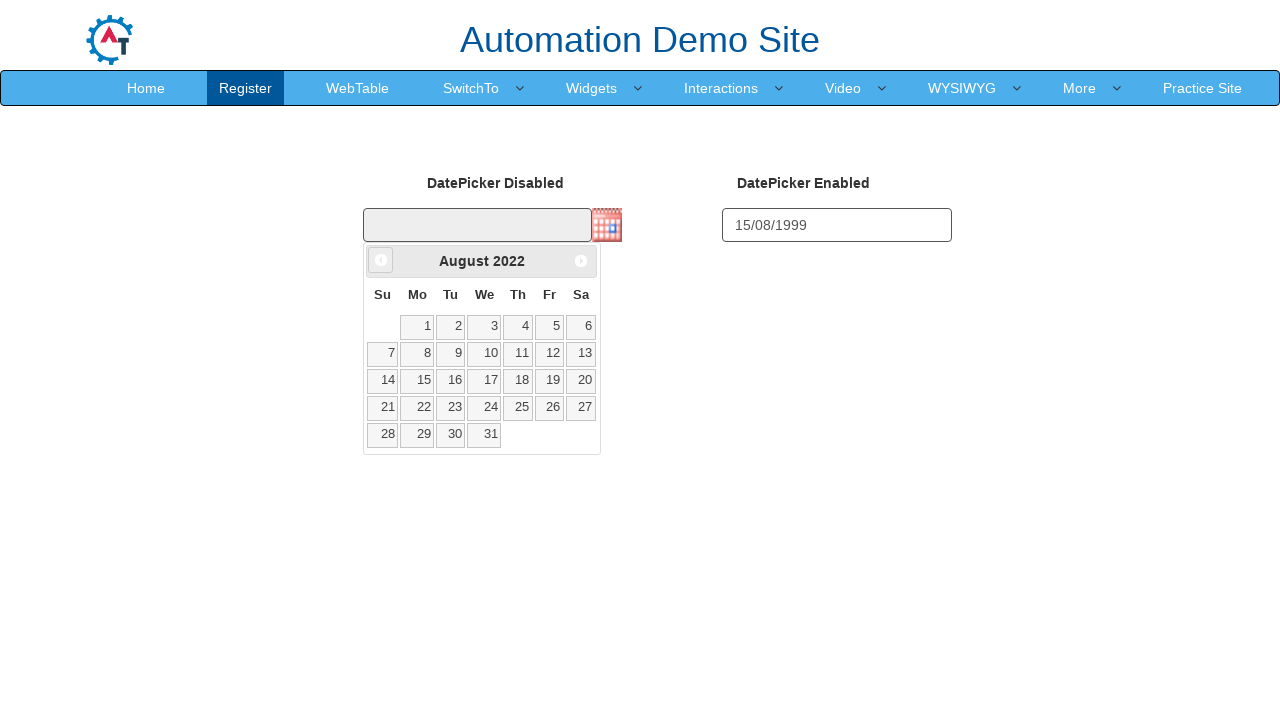

Clicked previous button to navigate months (iteration 43) at (381, 260) on a[data-handler='prev']
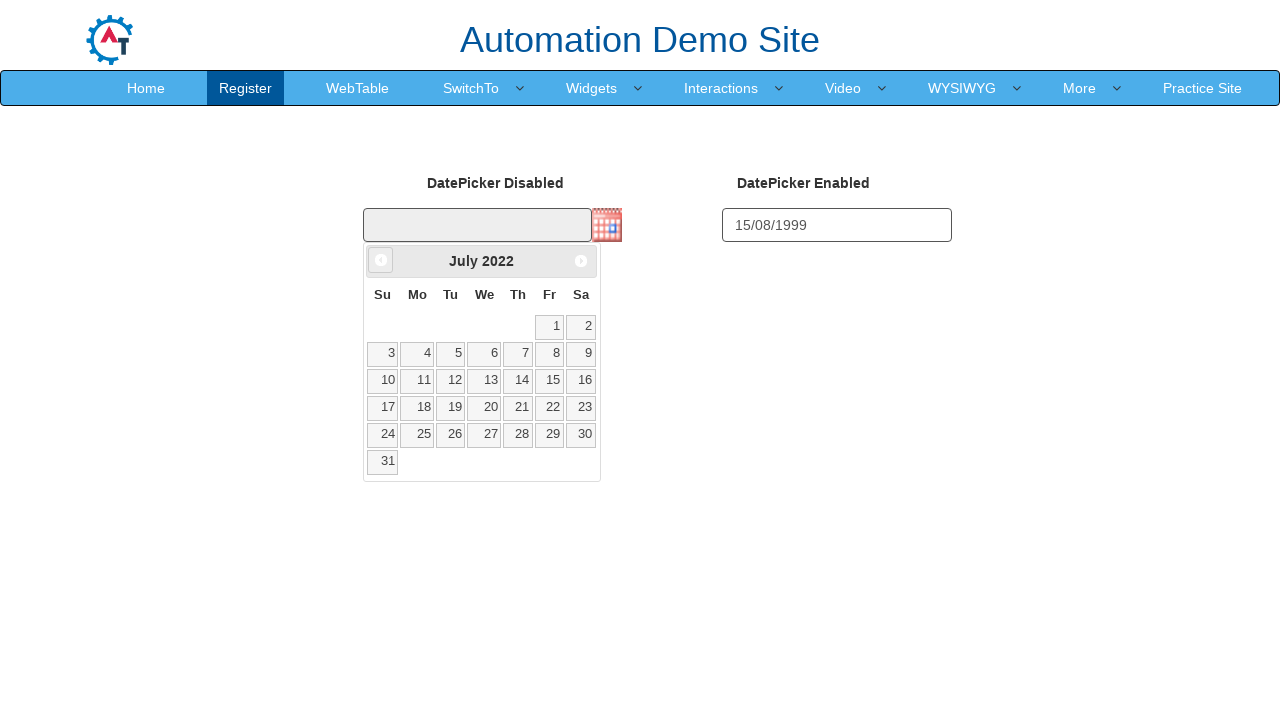

Waited 50ms for calendar to update
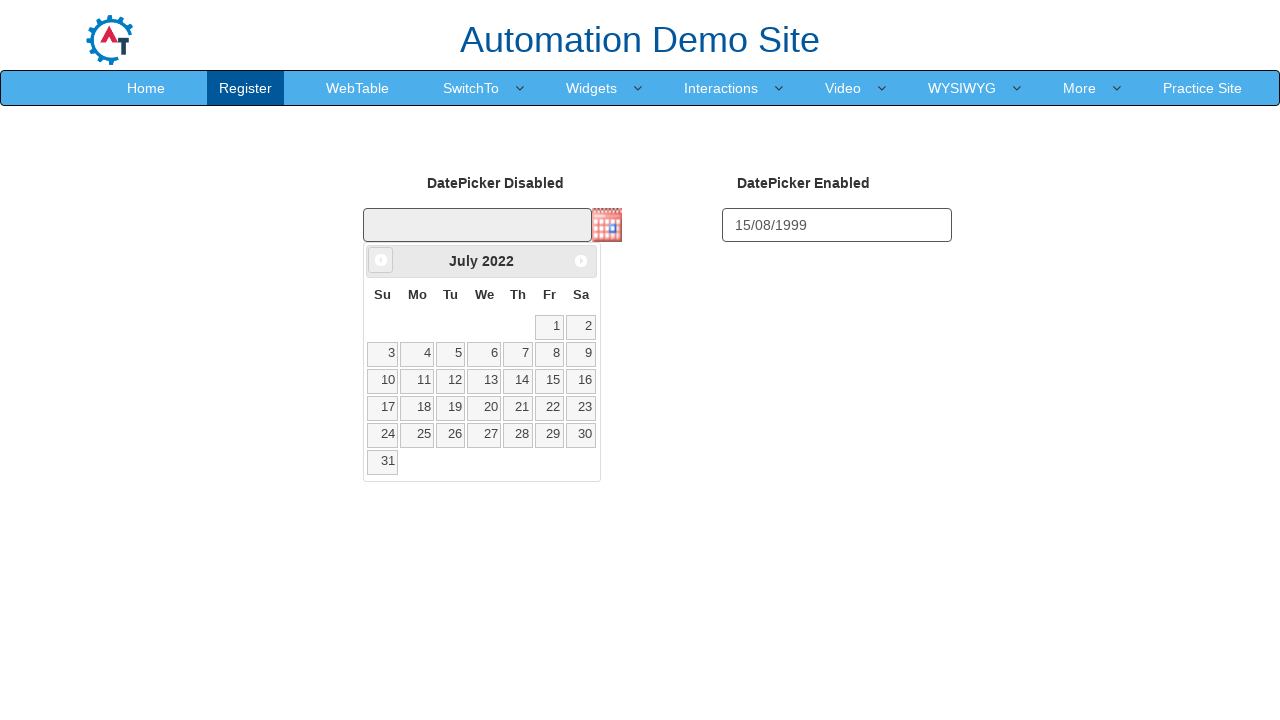

Clicked previous button to navigate months (iteration 44) at (381, 260) on a[data-handler='prev']
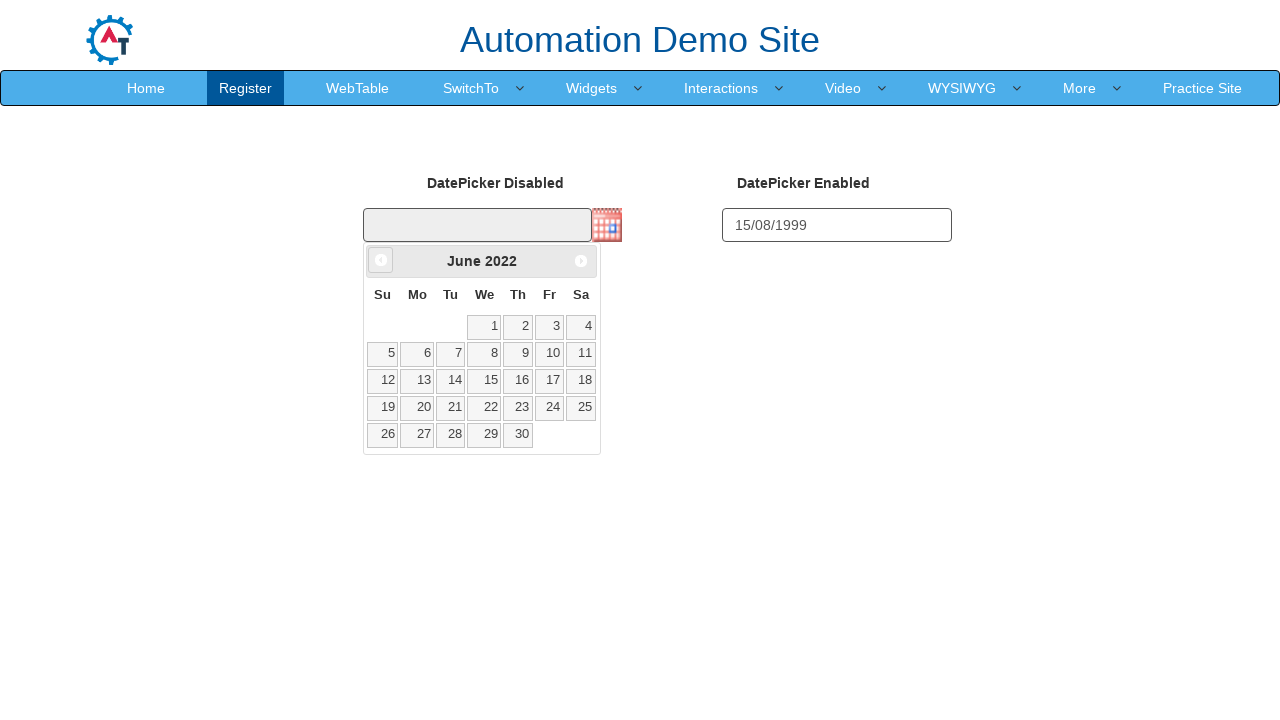

Waited 50ms for calendar to update
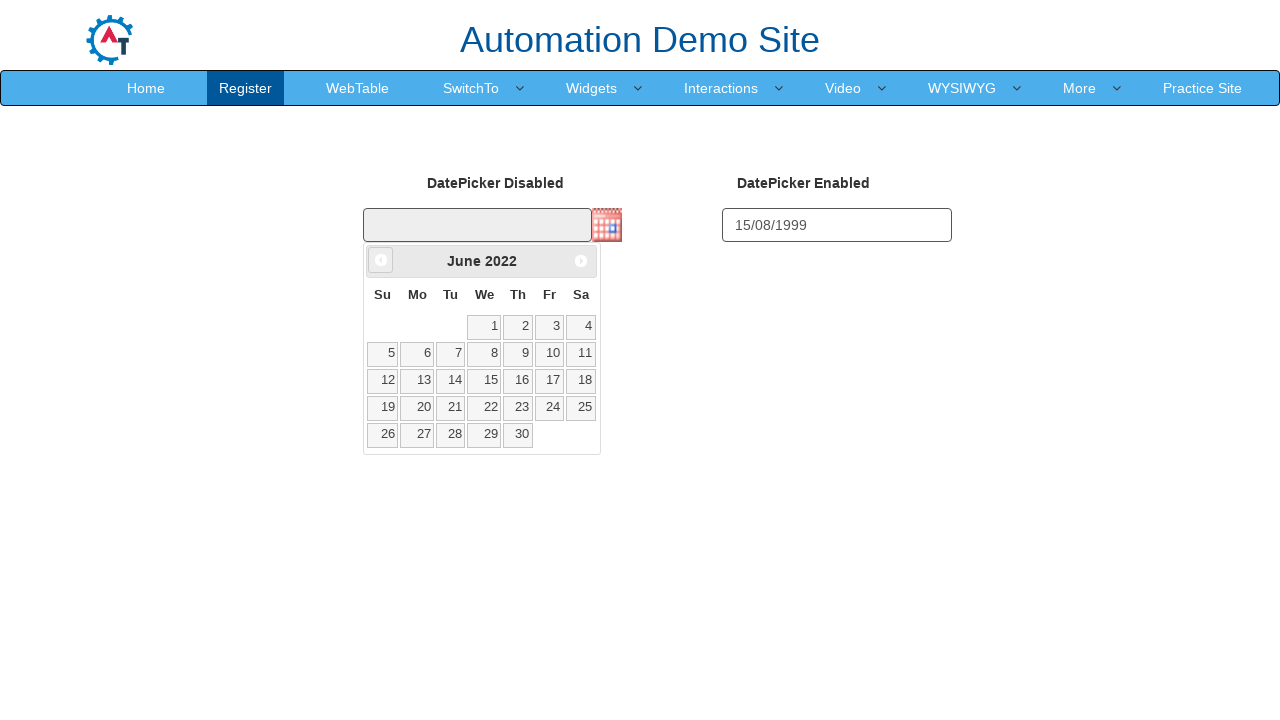

Clicked previous button to navigate months (iteration 45) at (381, 260) on a[data-handler='prev']
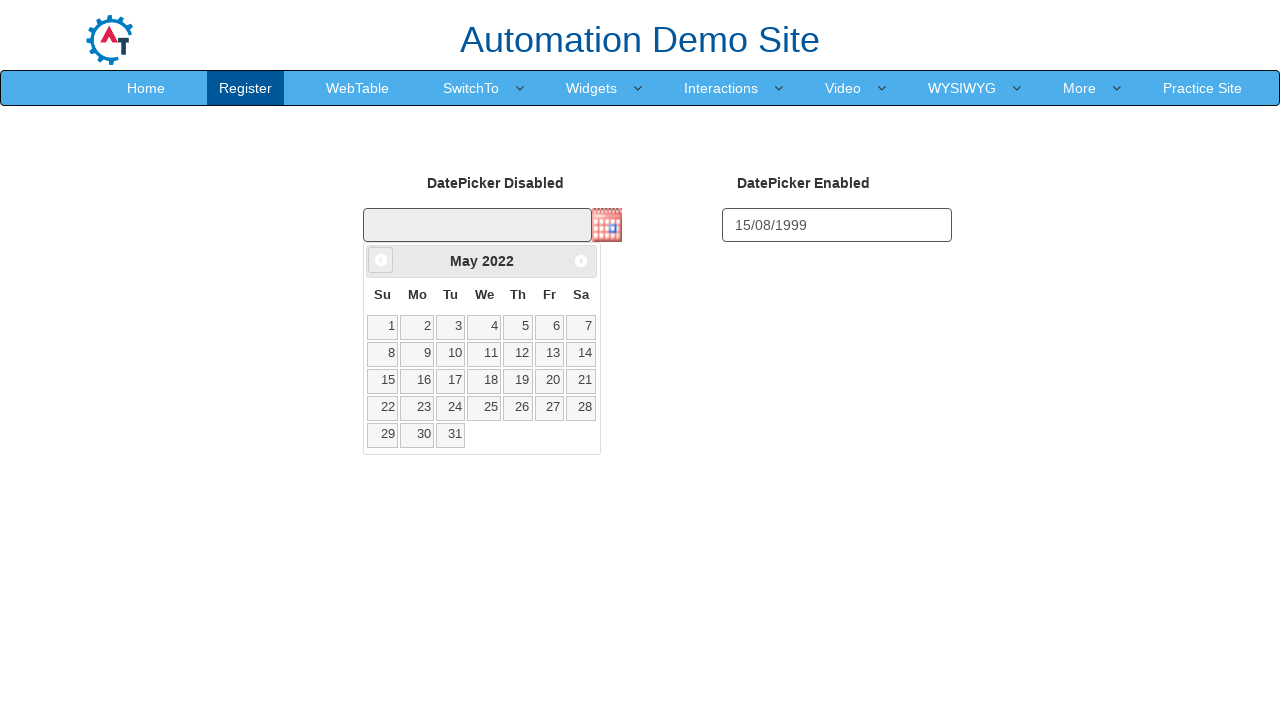

Waited 50ms for calendar to update
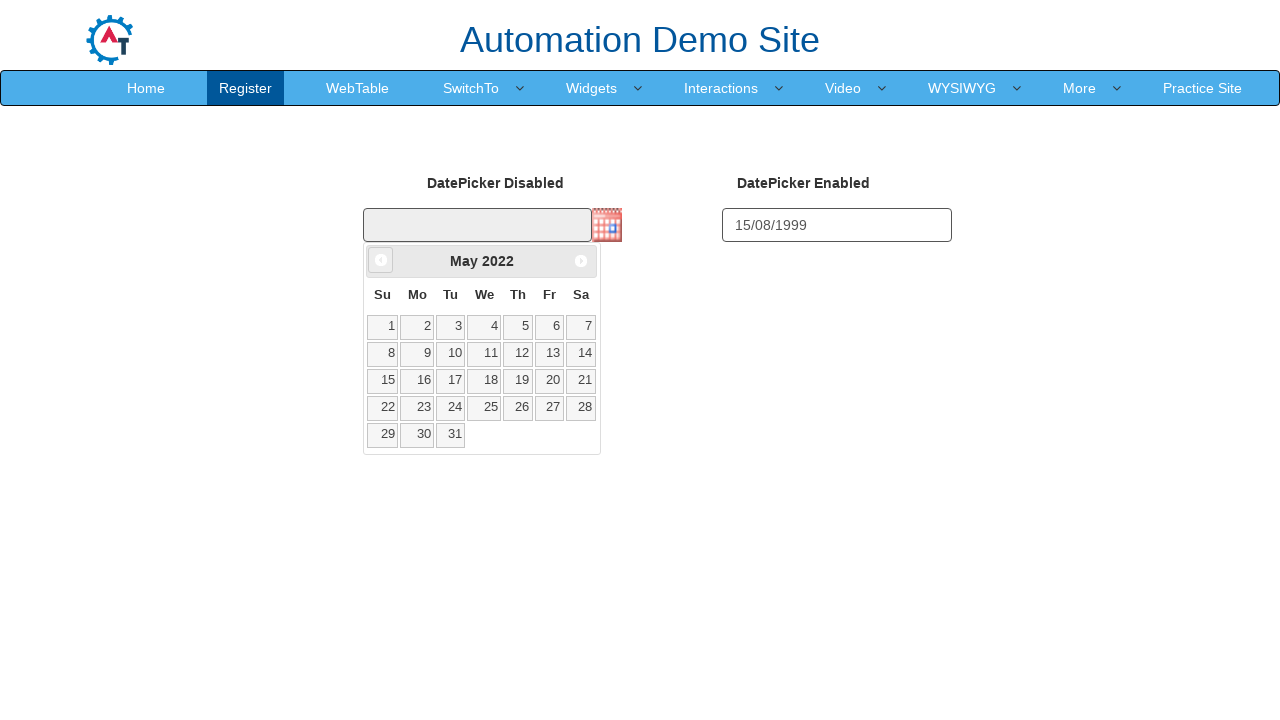

Clicked previous button to navigate months (iteration 46) at (381, 260) on a[data-handler='prev']
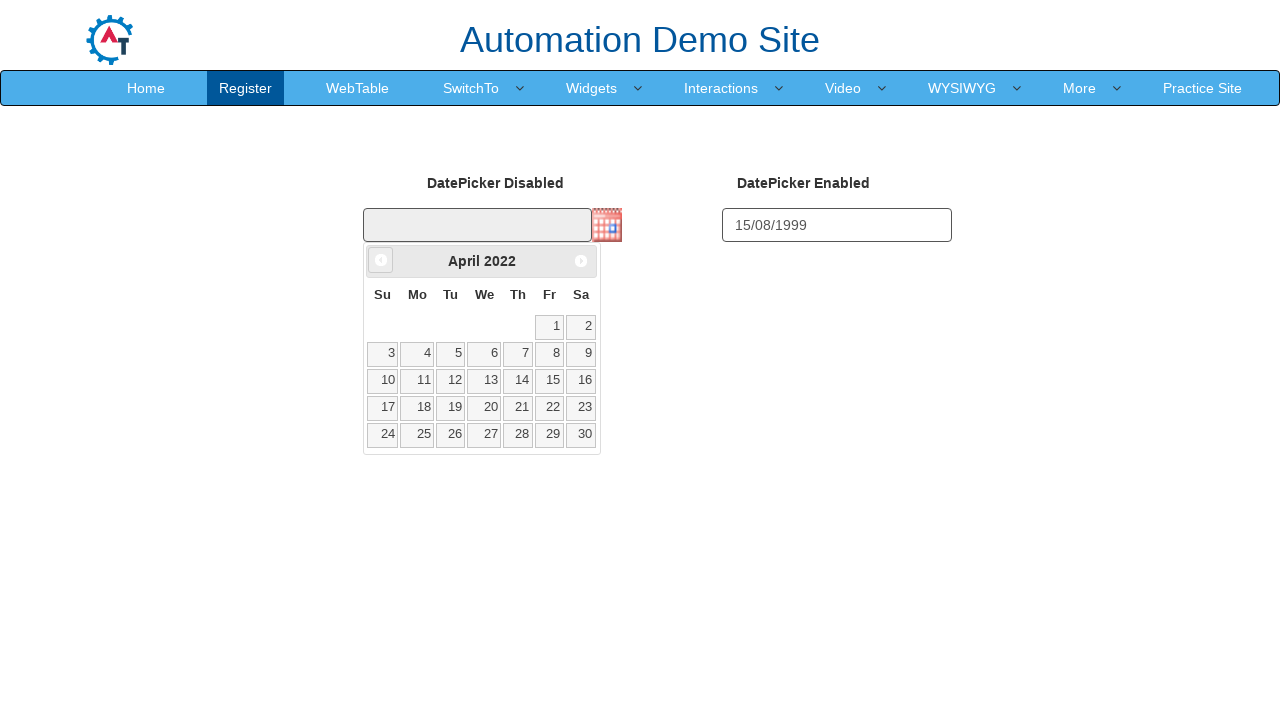

Waited 50ms for calendar to update
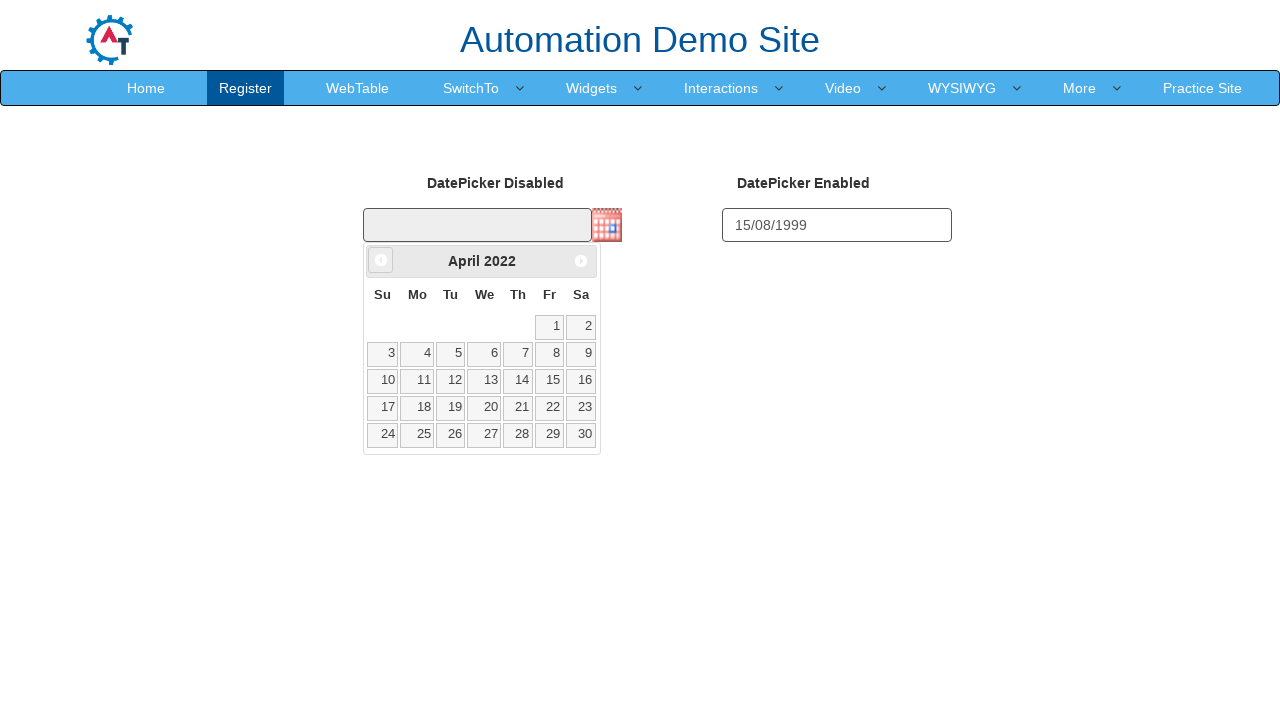

Clicked previous button to navigate months (iteration 47) at (381, 260) on a[data-handler='prev']
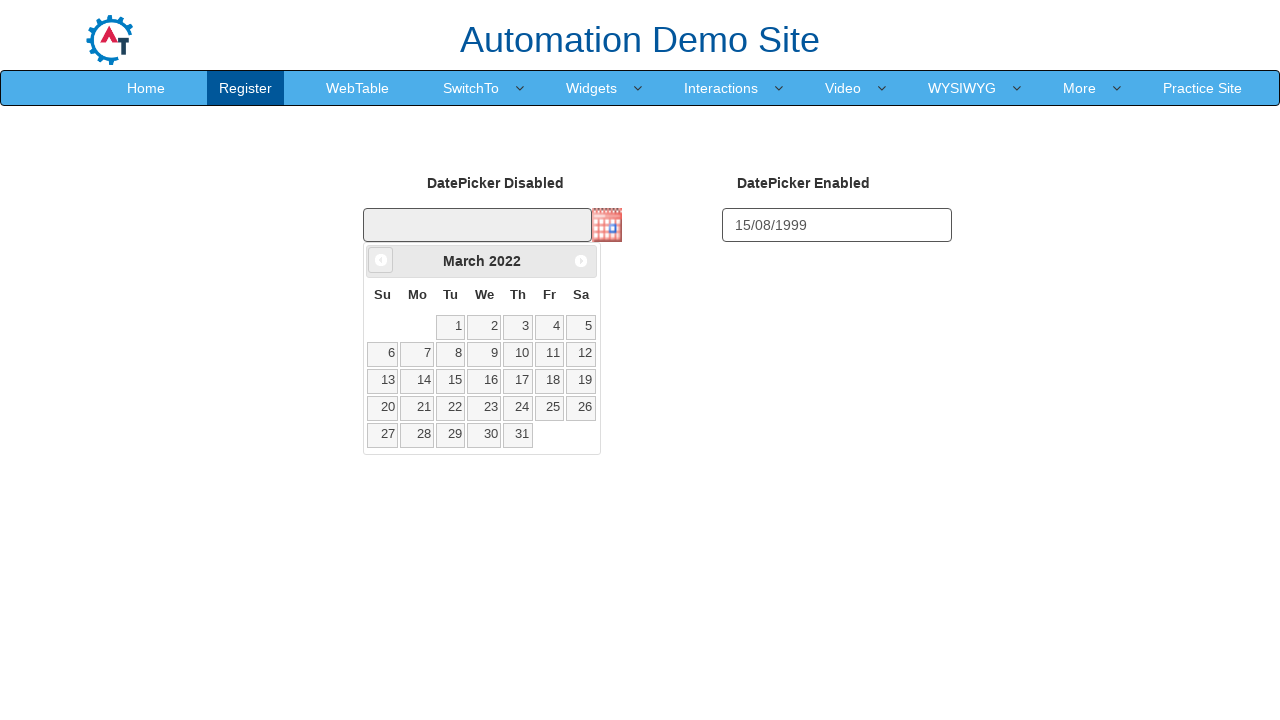

Waited 50ms for calendar to update
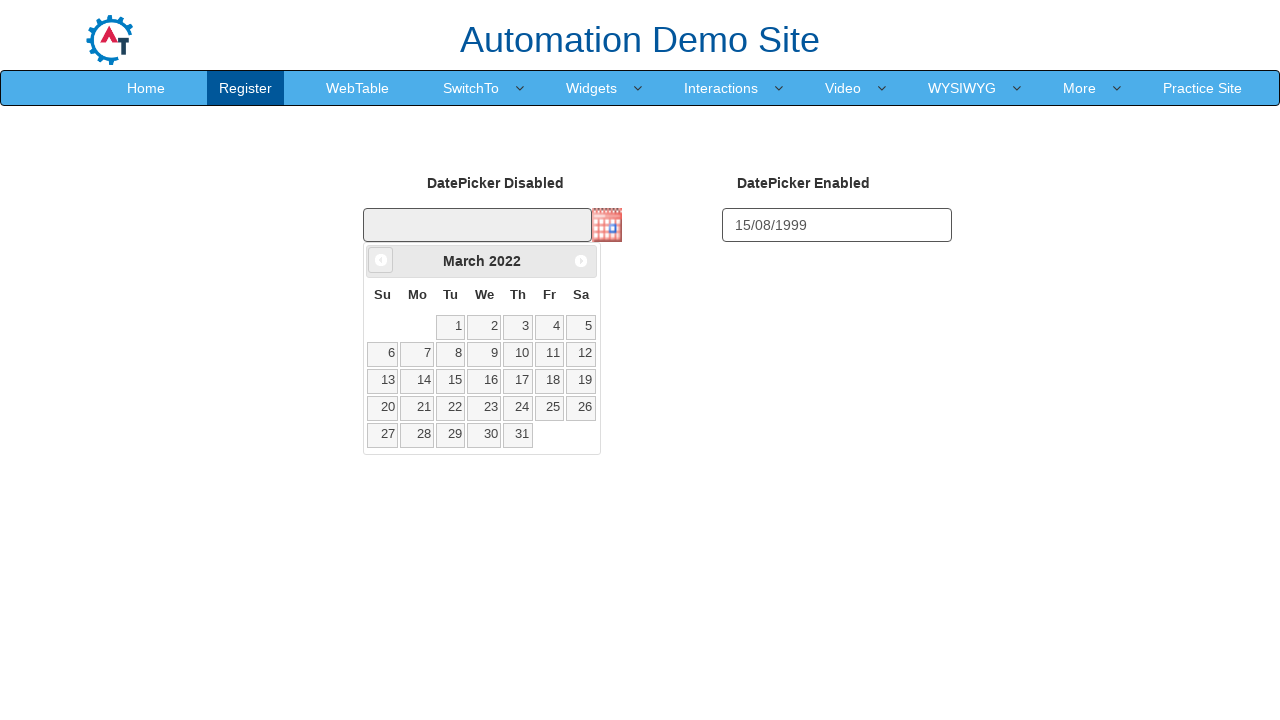

Clicked previous button to navigate months (iteration 48) at (381, 260) on a[data-handler='prev']
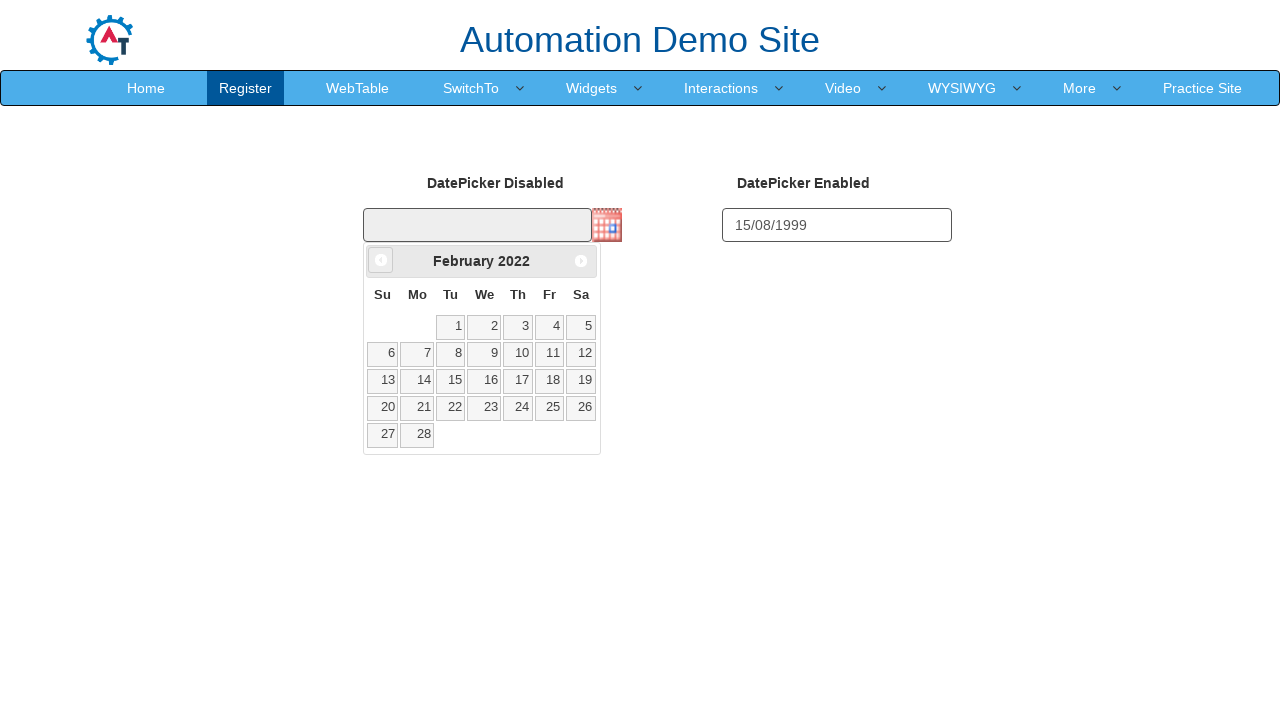

Waited 50ms for calendar to update
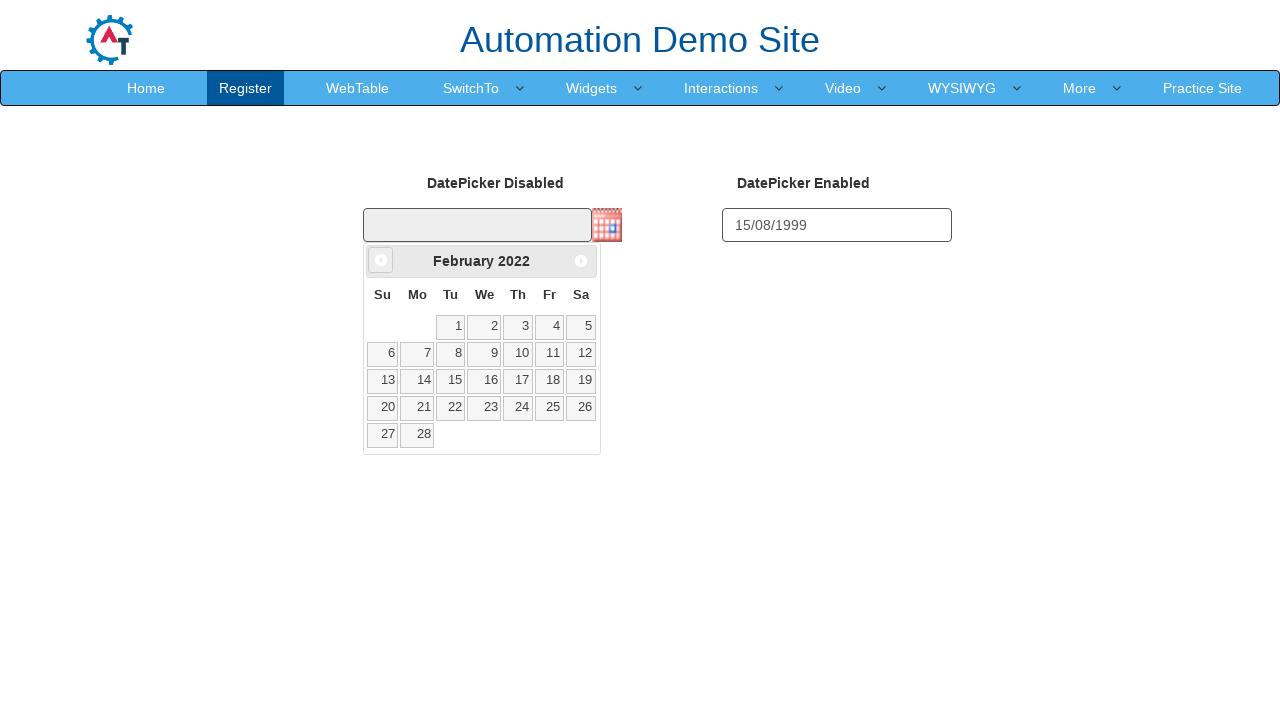

Clicked previous button to navigate months (iteration 49) at (381, 260) on a[data-handler='prev']
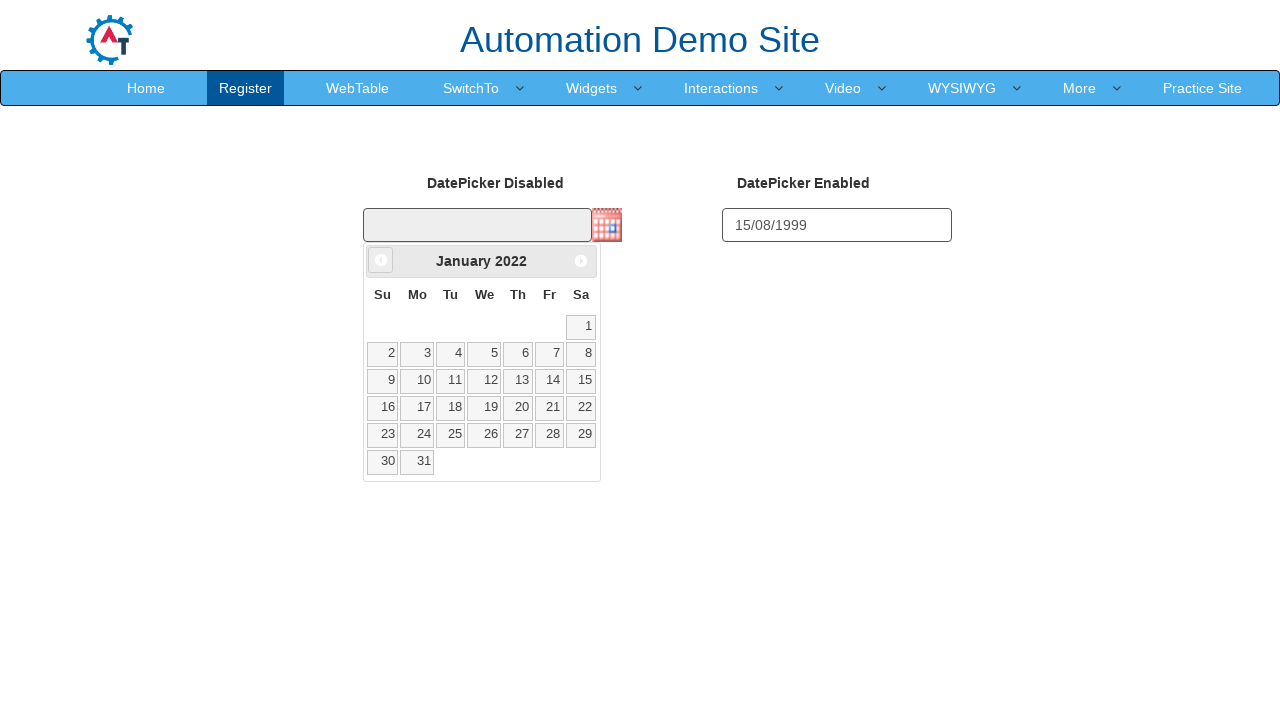

Waited 50ms for calendar to update
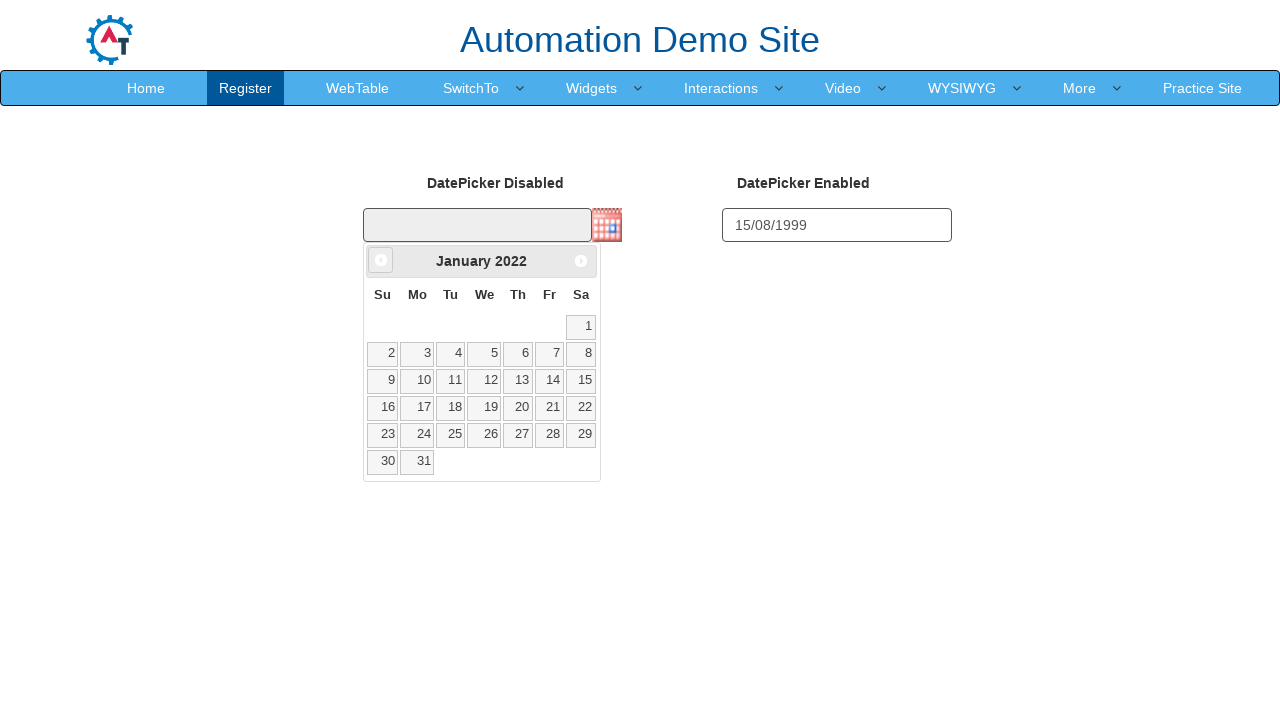

Clicked previous button to navigate months (iteration 50) at (381, 260) on a[data-handler='prev']
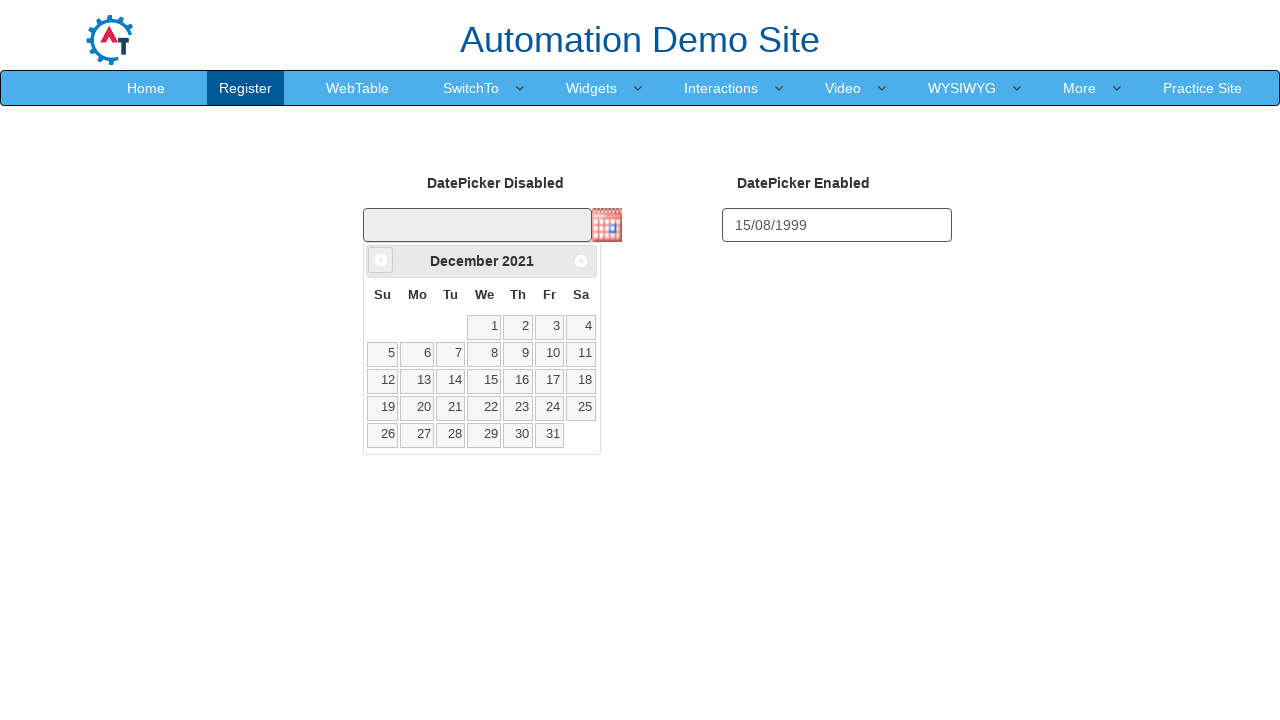

Waited 50ms for calendar to update
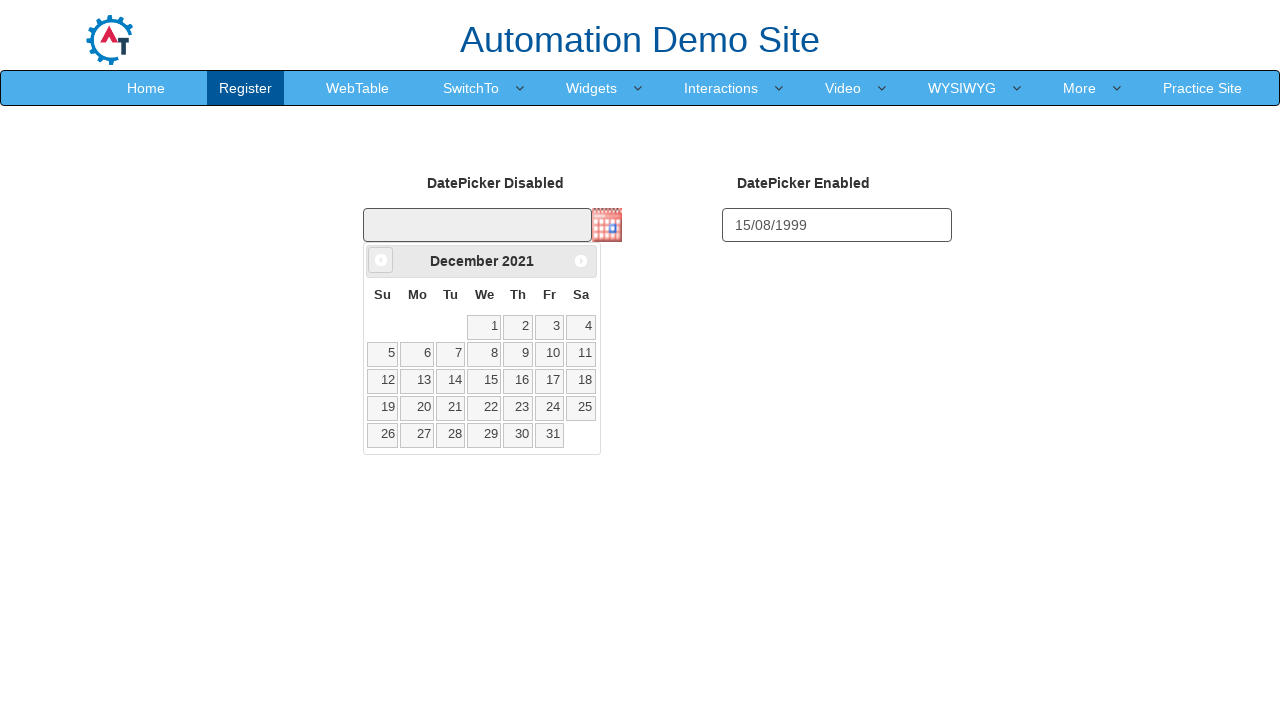

Clicked previous button to navigate months (iteration 51) at (381, 260) on a[data-handler='prev']
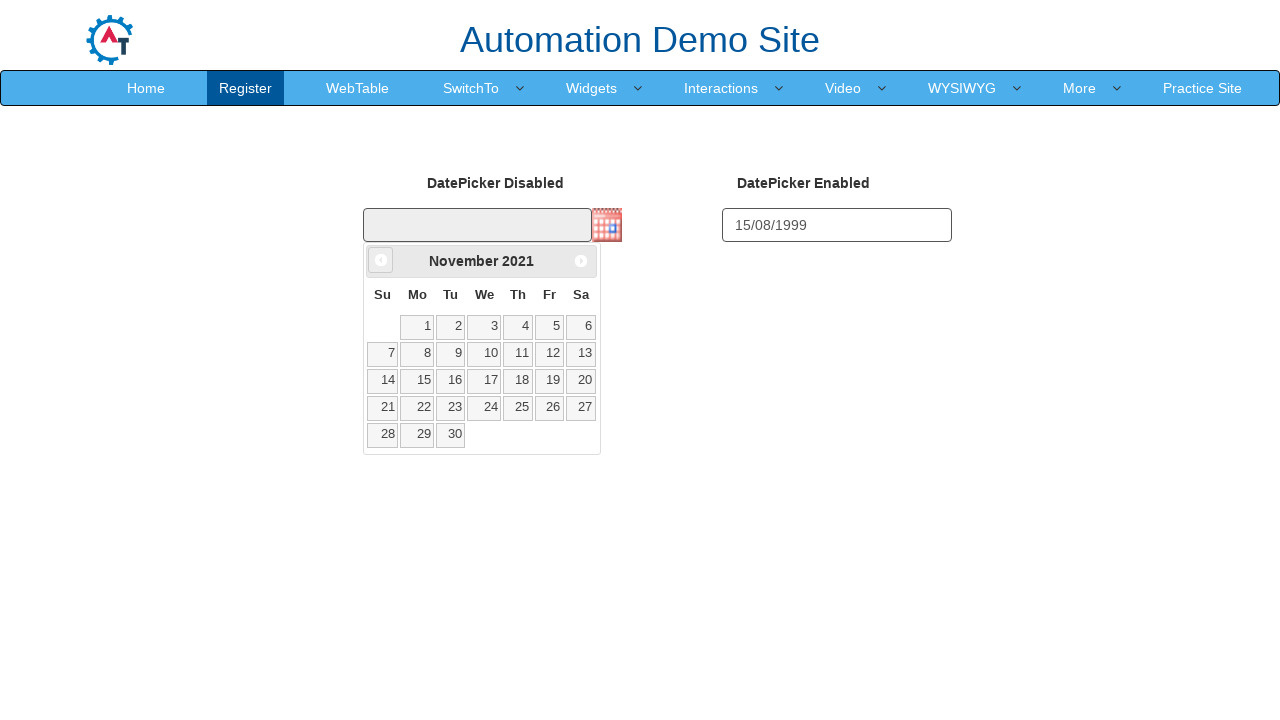

Waited 50ms for calendar to update
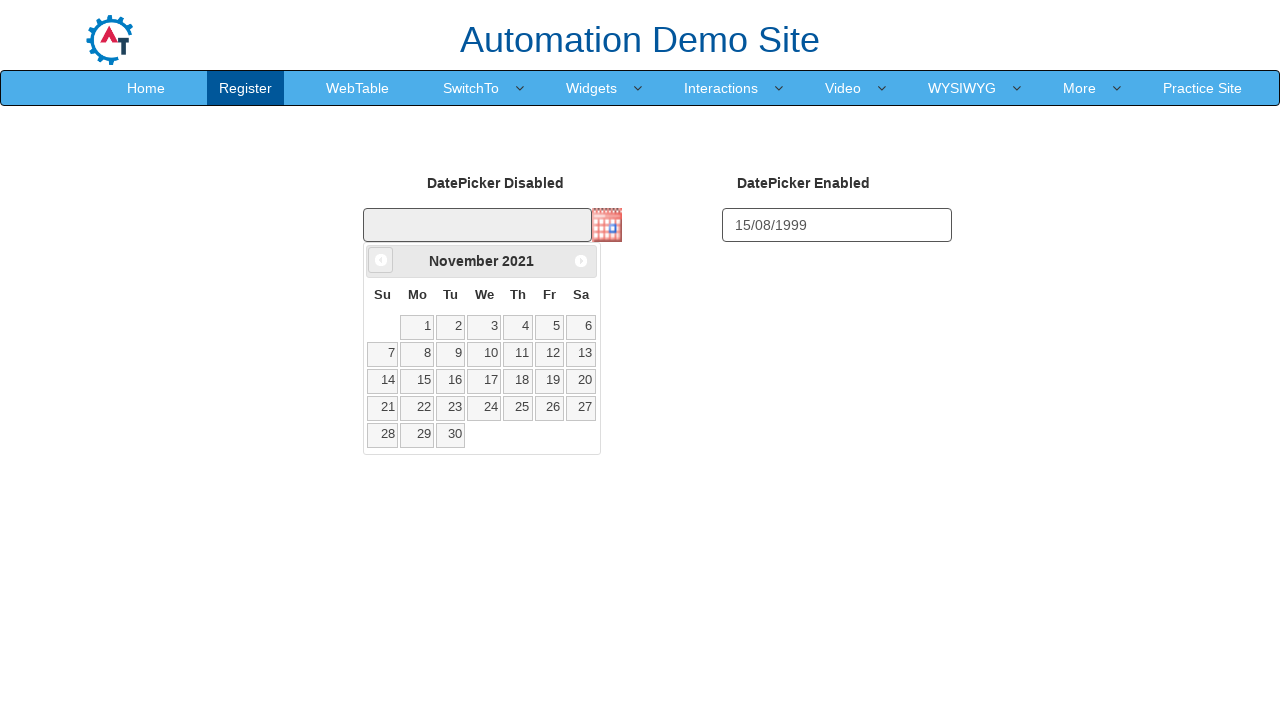

Clicked previous button to navigate months (iteration 52) at (381, 260) on a[data-handler='prev']
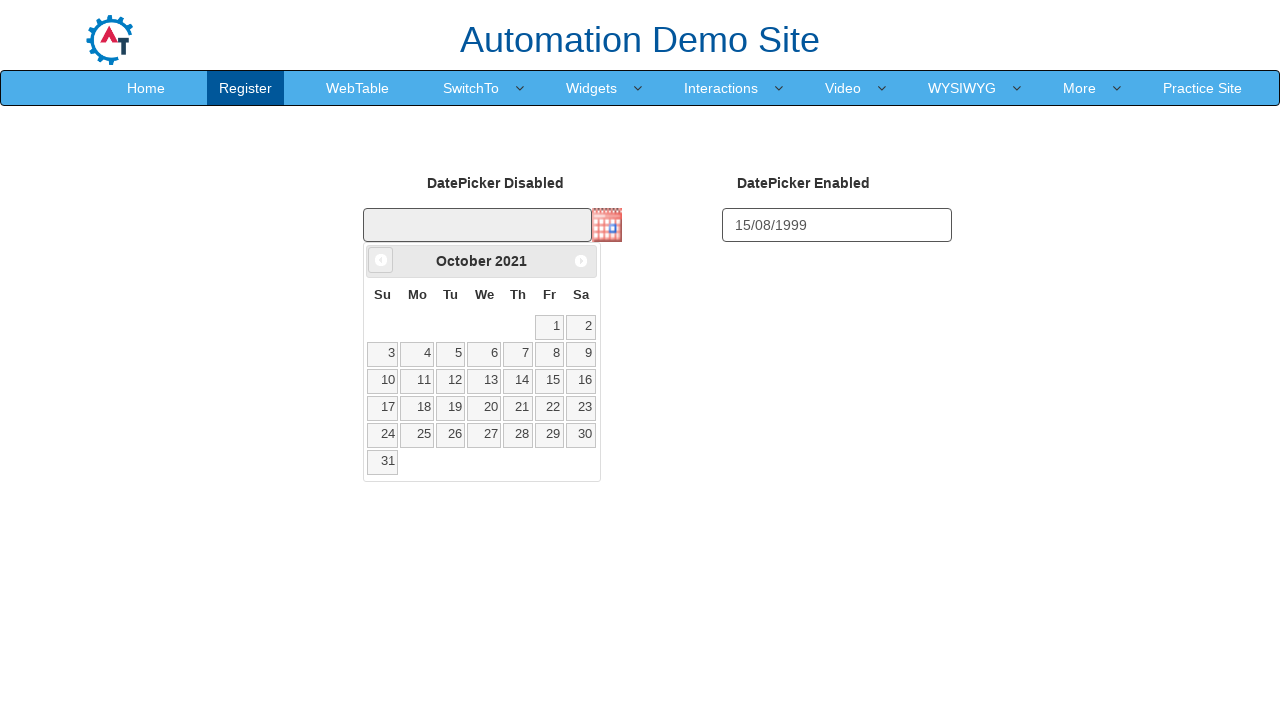

Waited 50ms for calendar to update
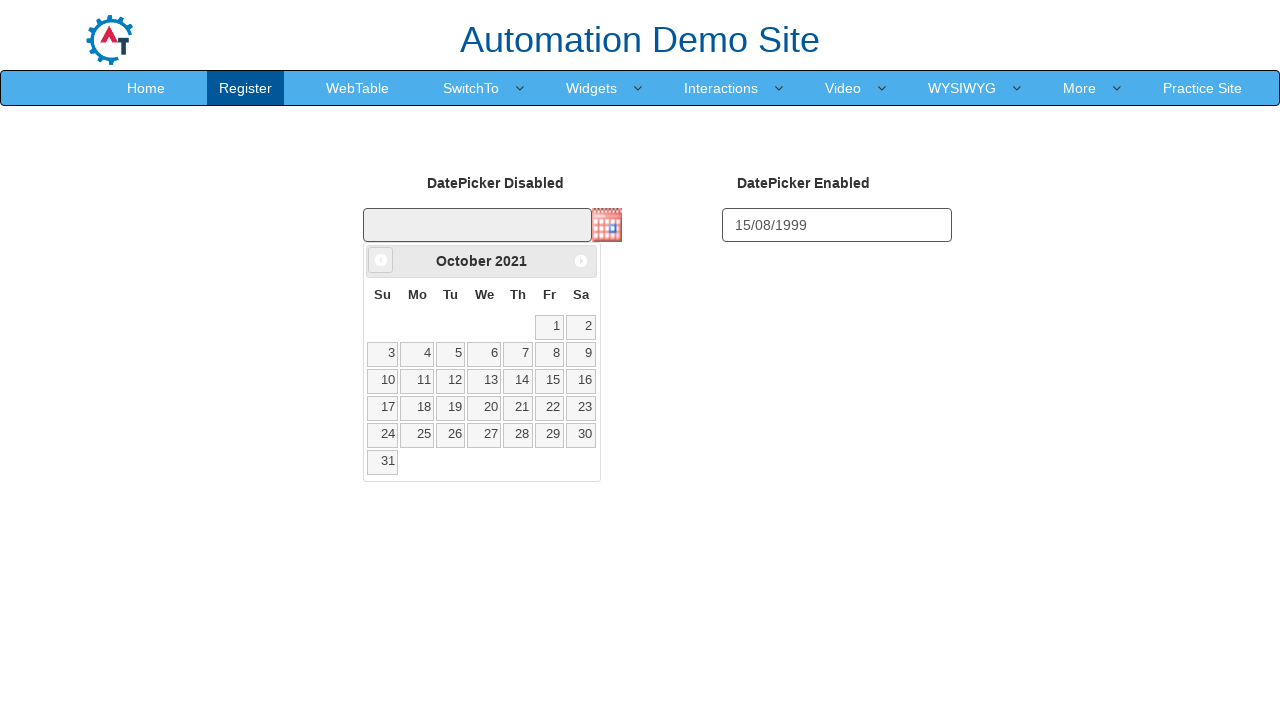

Clicked previous button to navigate months (iteration 53) at (381, 260) on a[data-handler='prev']
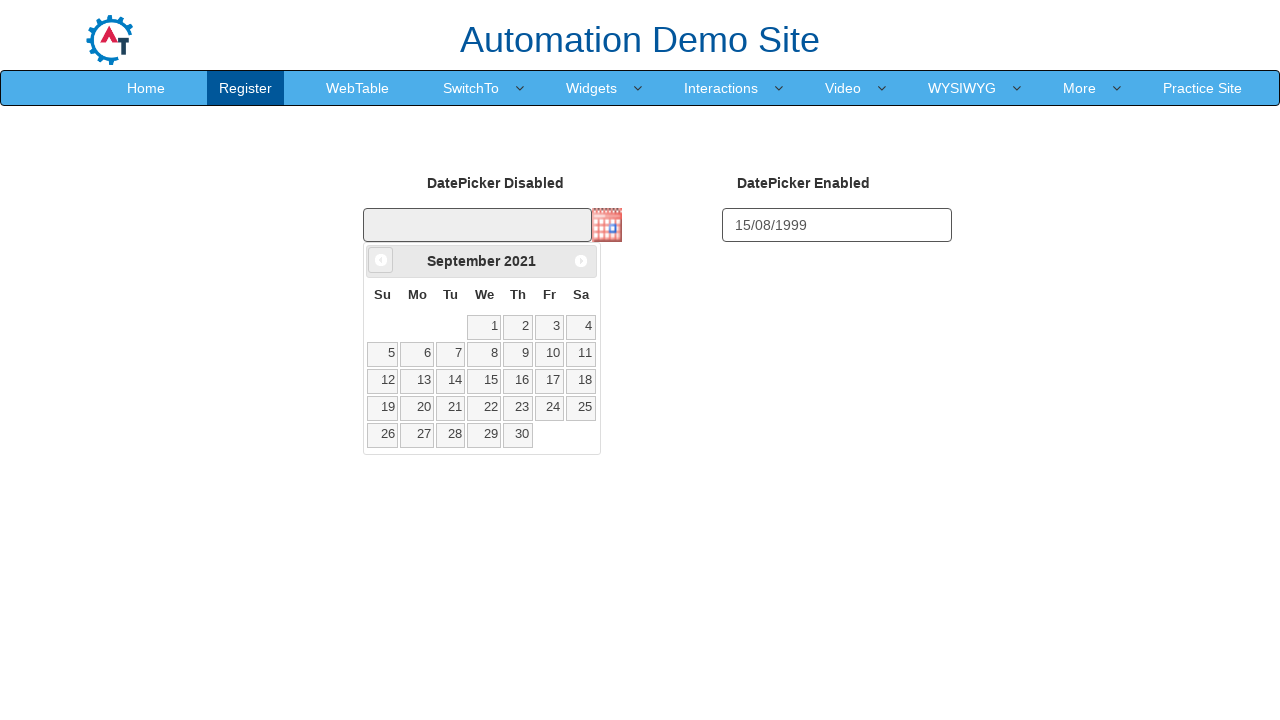

Waited 50ms for calendar to update
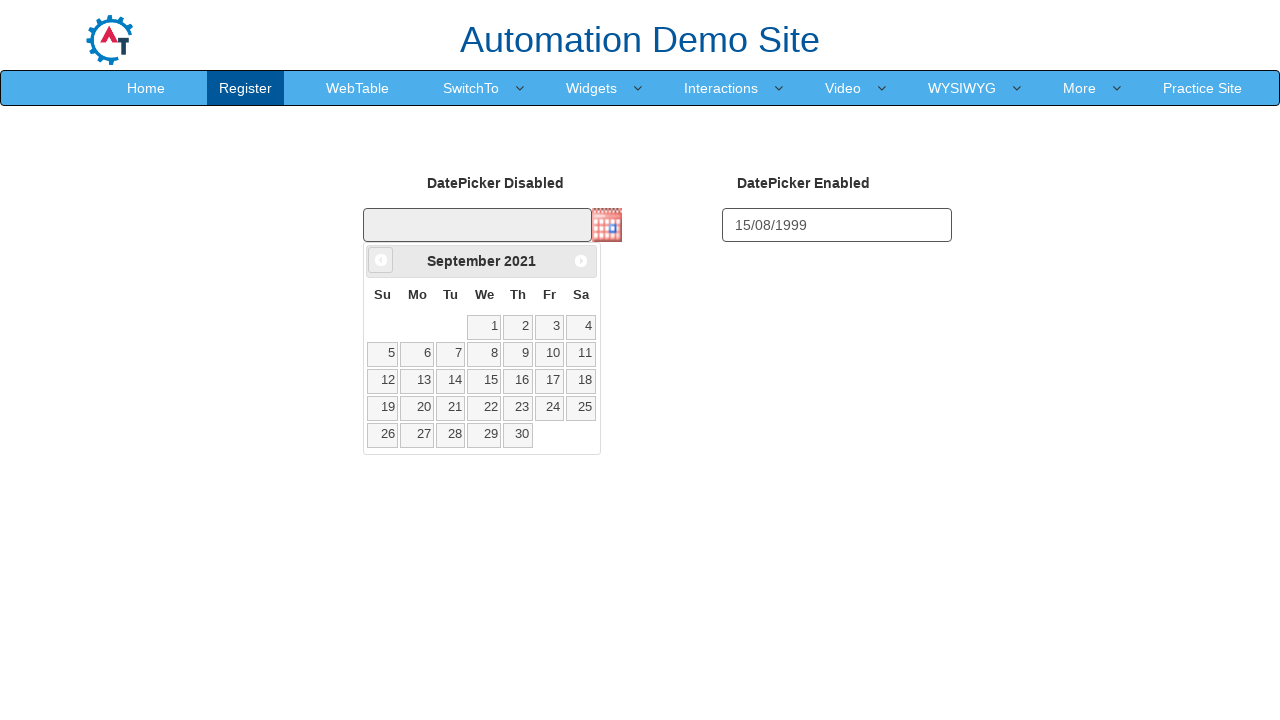

Clicked previous button to navigate months (iteration 54) at (381, 260) on a[data-handler='prev']
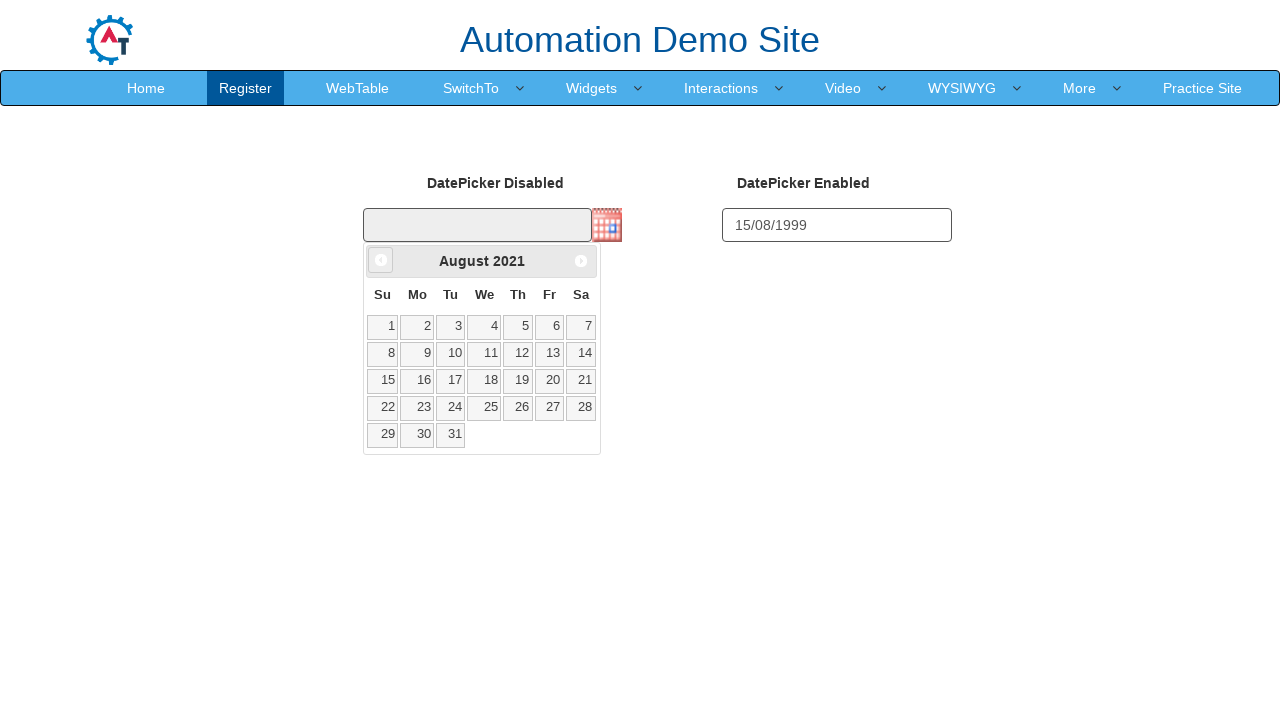

Waited 50ms for calendar to update
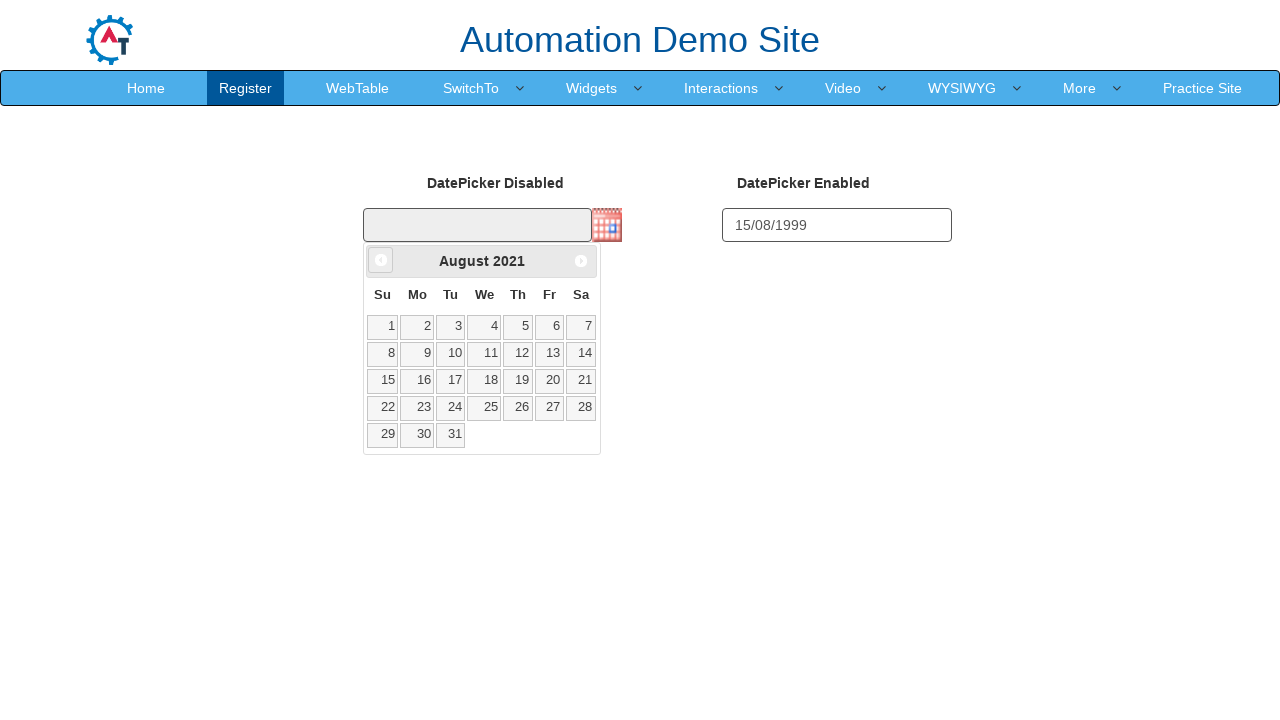

Clicked previous button to navigate months (iteration 55) at (381, 260) on a[data-handler='prev']
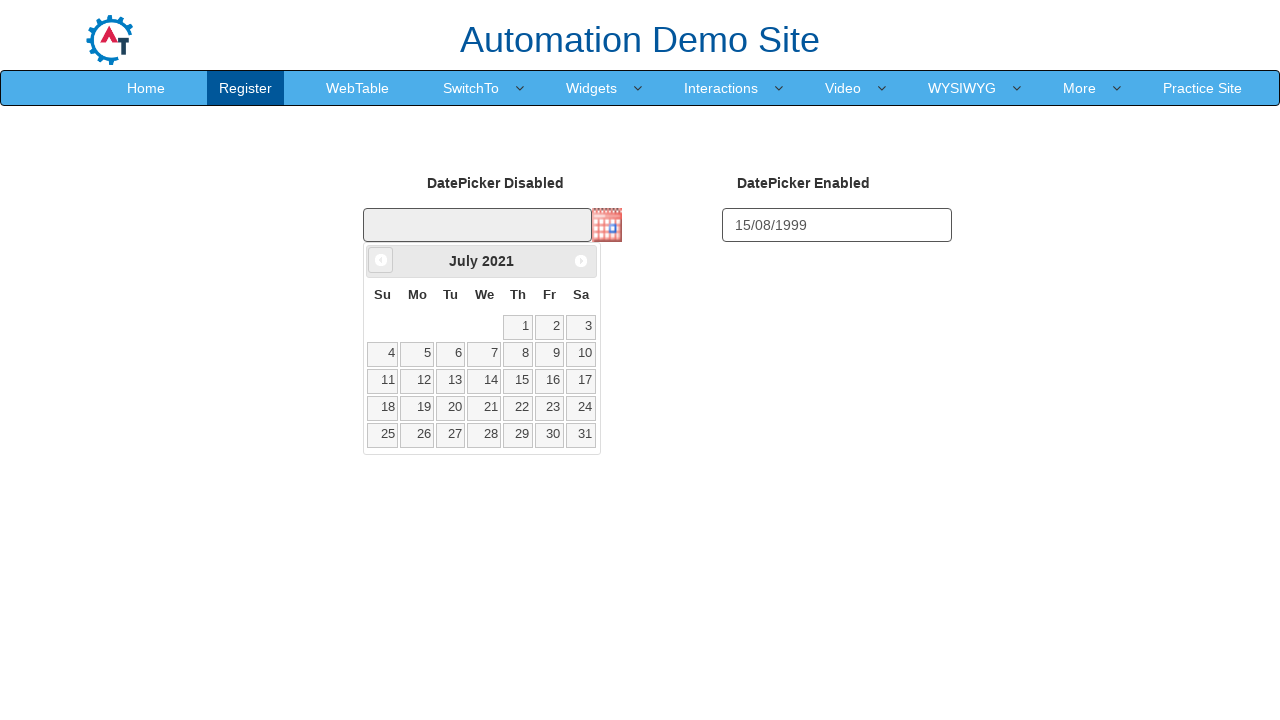

Waited 50ms for calendar to update
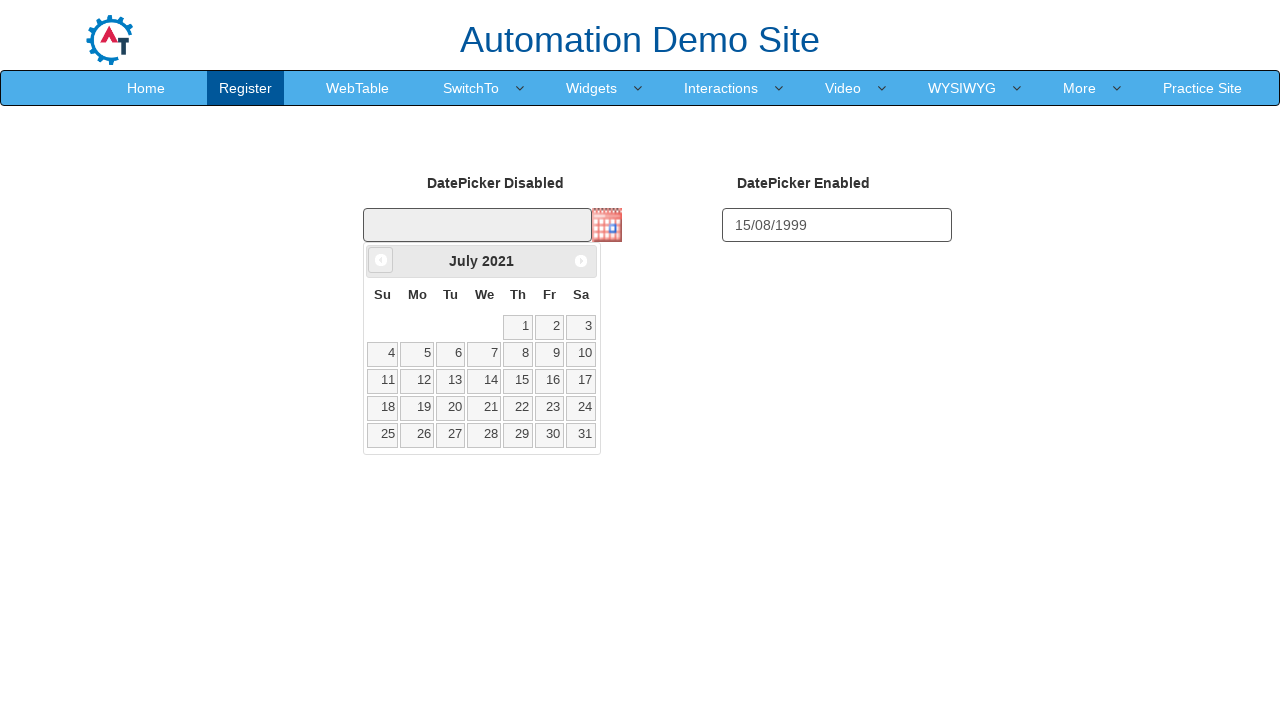

Clicked previous button to navigate months (iteration 56) at (381, 260) on a[data-handler='prev']
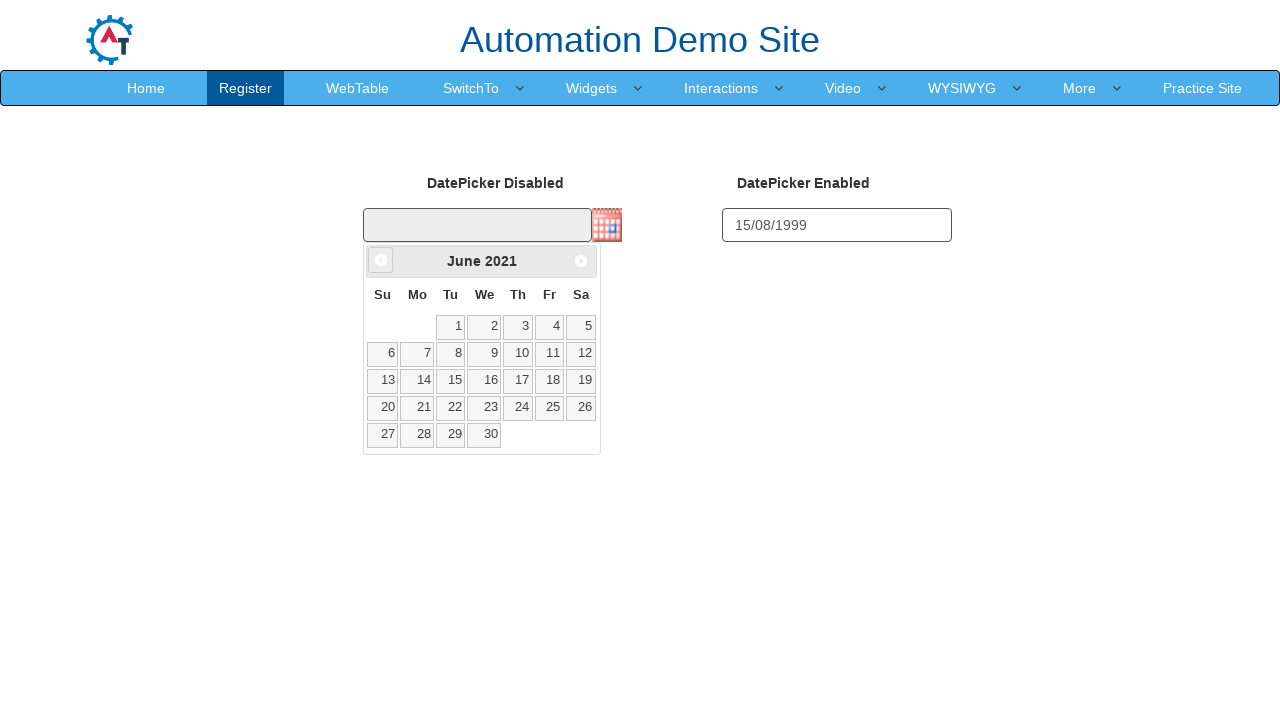

Waited 50ms for calendar to update
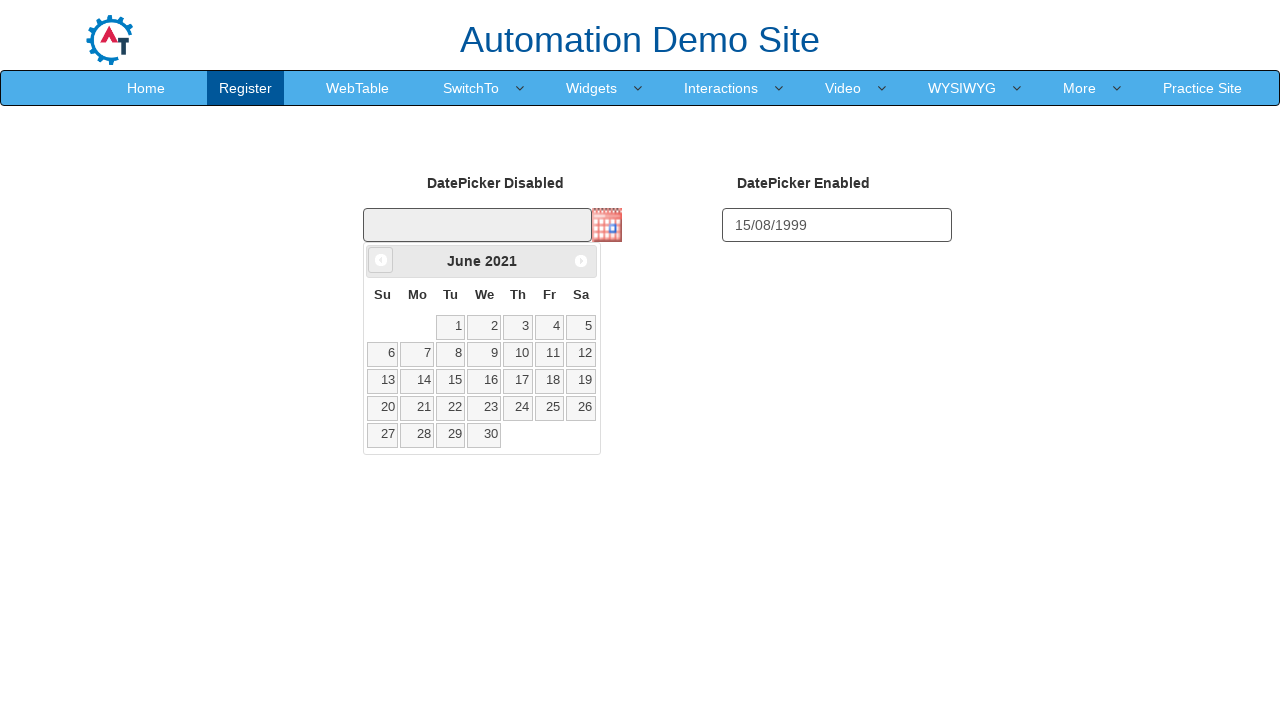

Clicked previous button to navigate months (iteration 57) at (381, 260) on a[data-handler='prev']
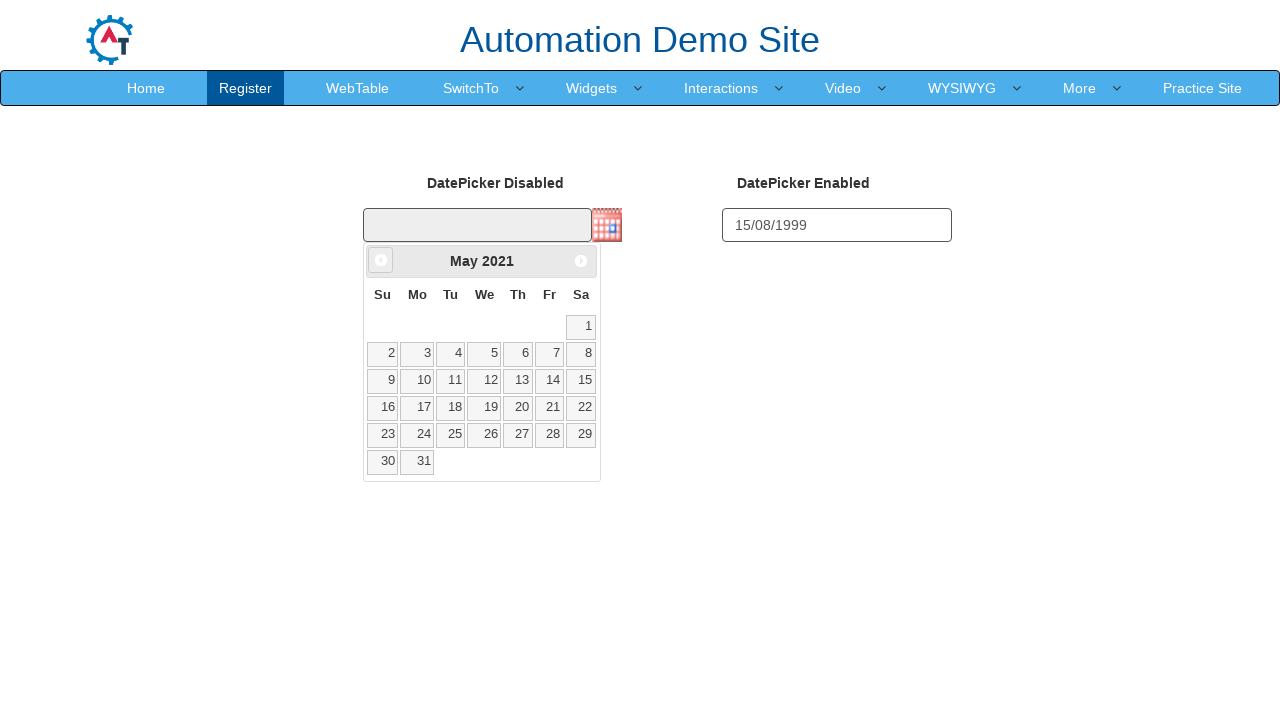

Waited 50ms for calendar to update
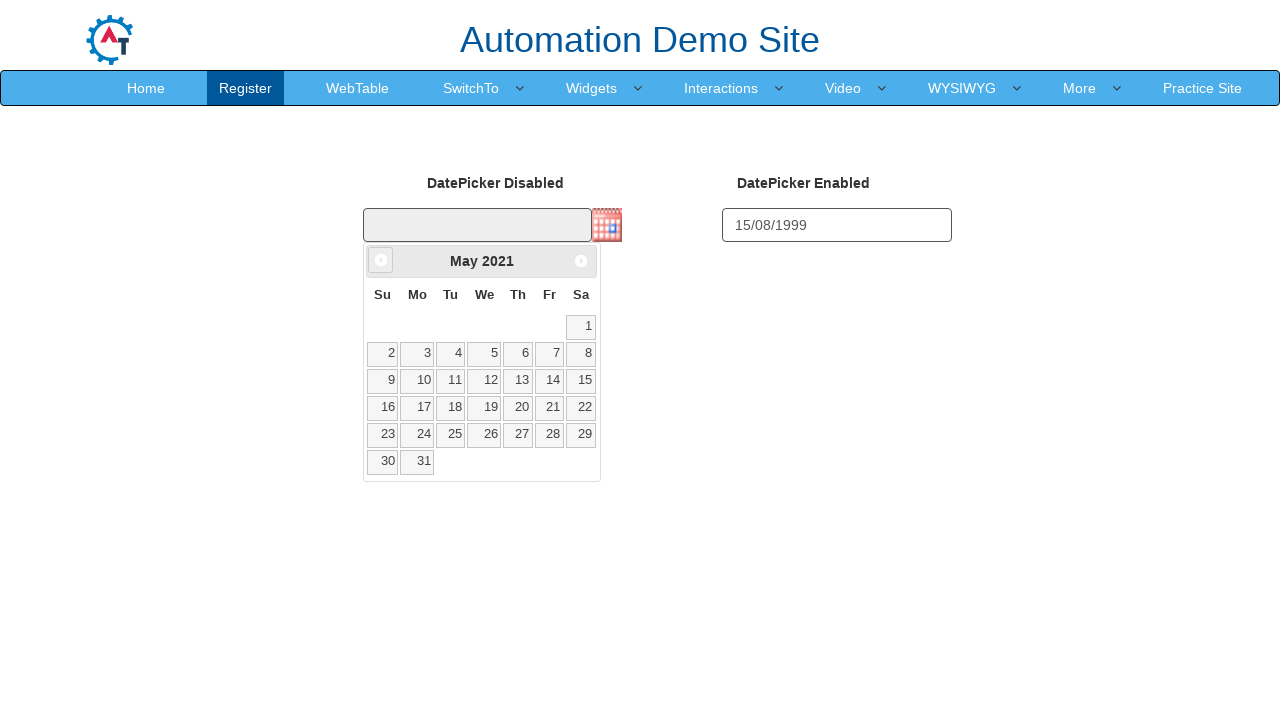

Clicked previous button to navigate months (iteration 58) at (381, 260) on a[data-handler='prev']
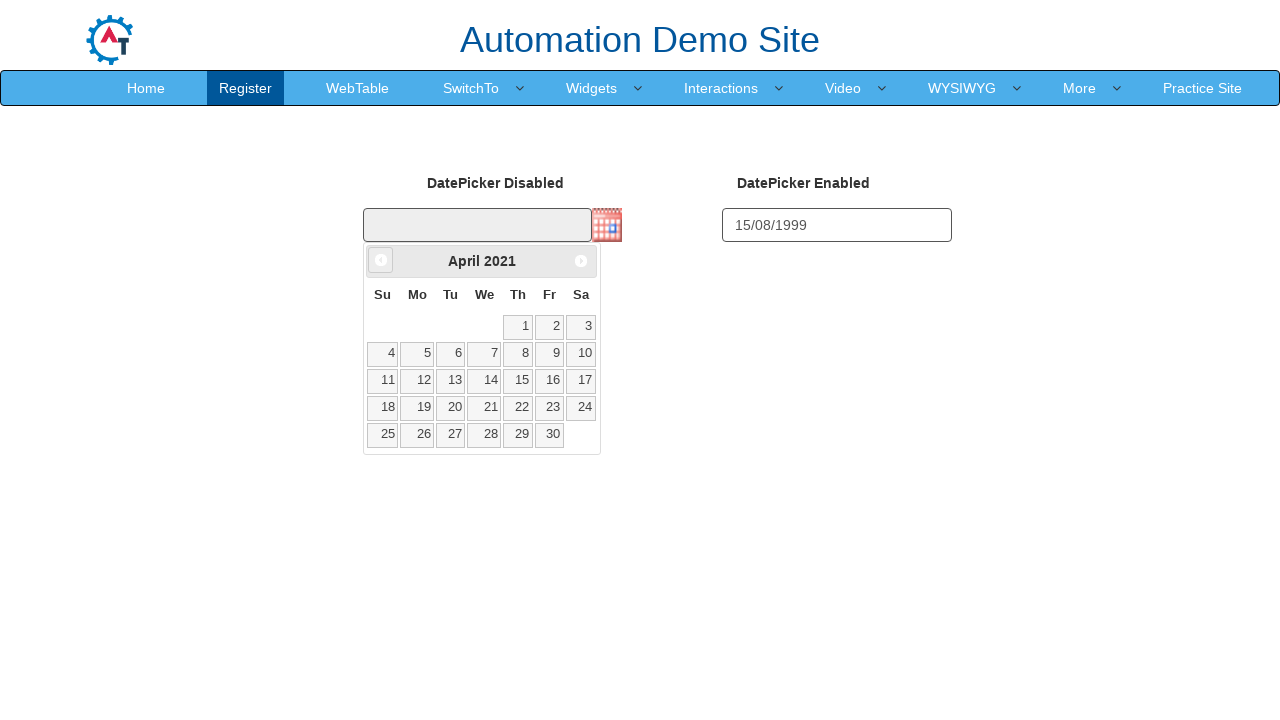

Waited 50ms for calendar to update
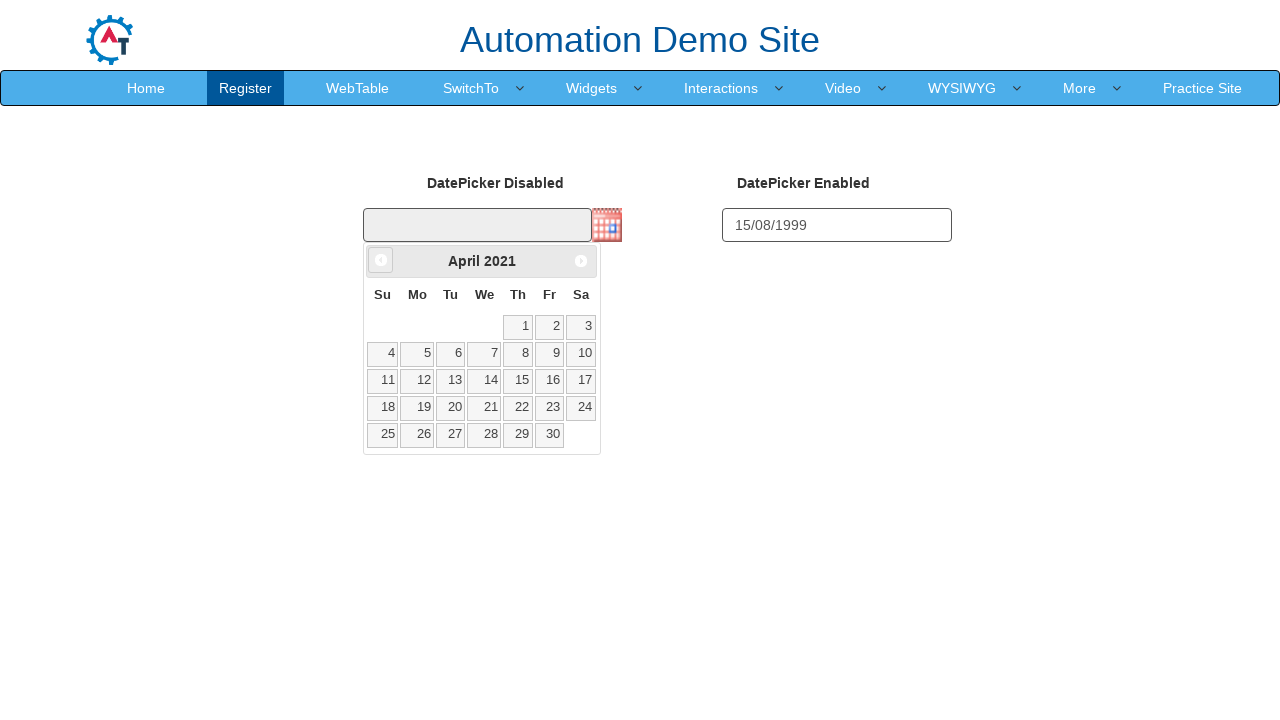

Clicked previous button to navigate months (iteration 59) at (381, 260) on a[data-handler='prev']
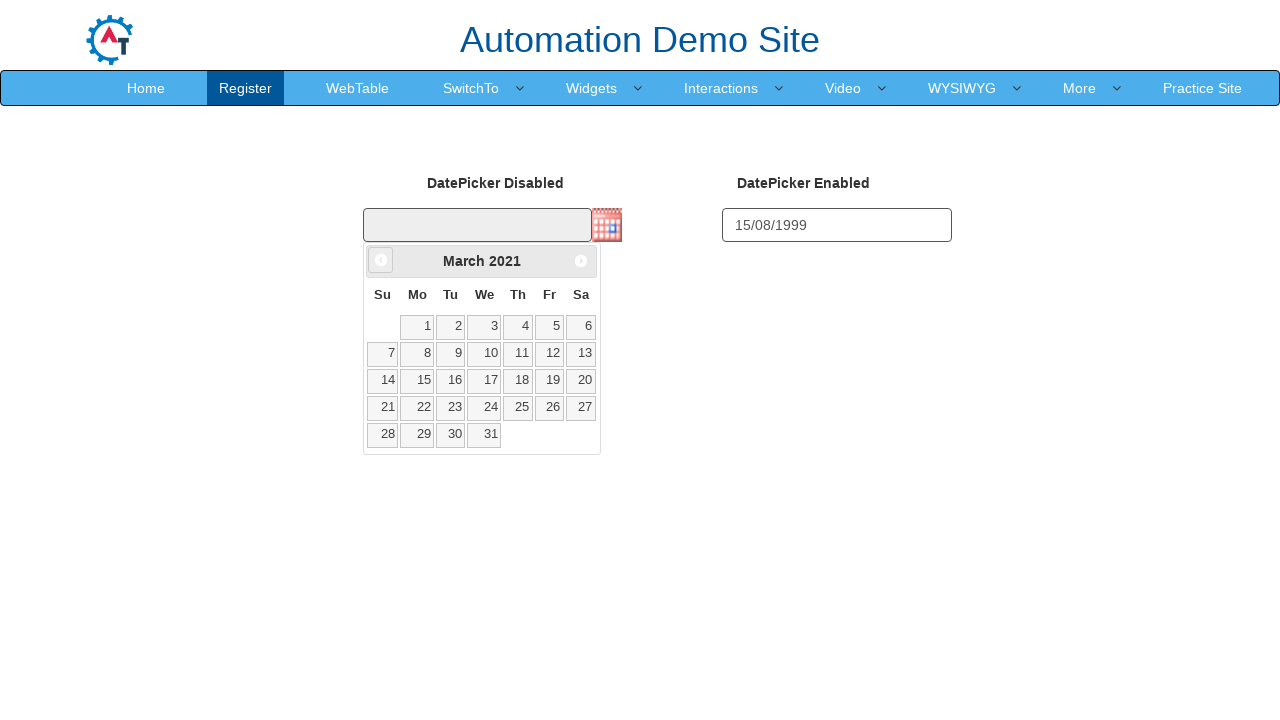

Waited 50ms for calendar to update
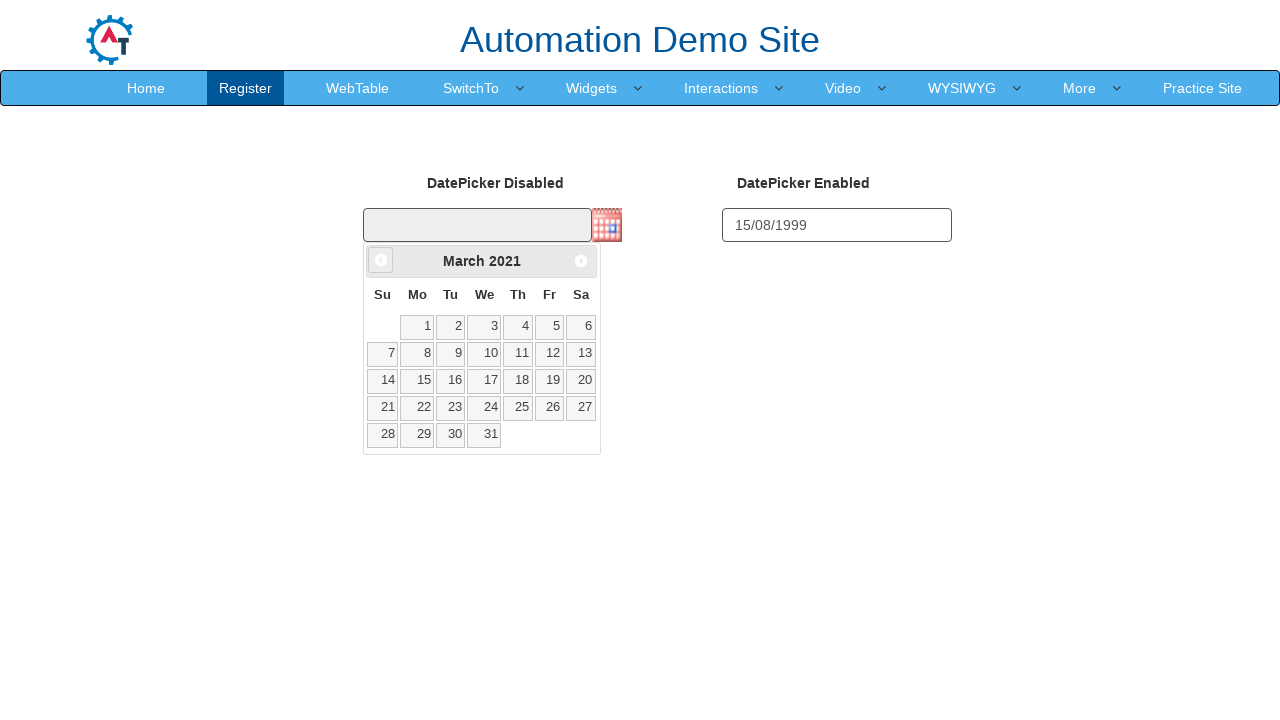

Clicked previous button to navigate months (iteration 60) at (381, 260) on a[data-handler='prev']
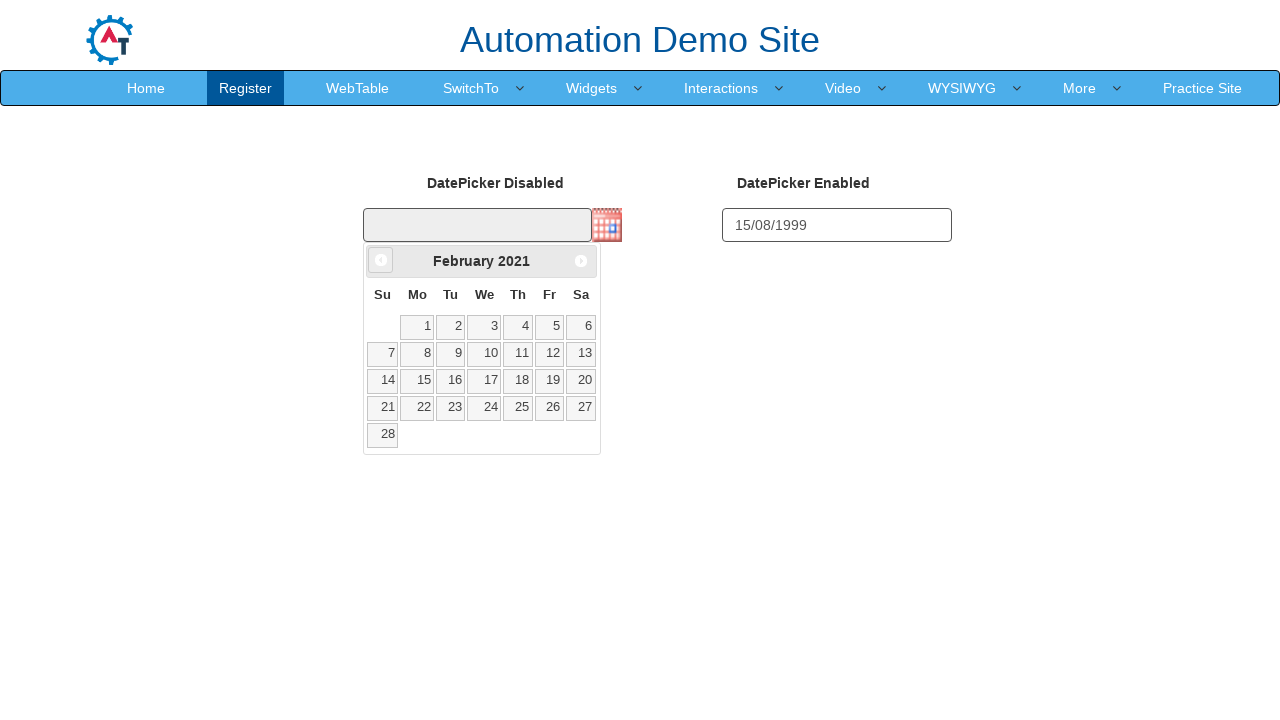

Waited 50ms for calendar to update
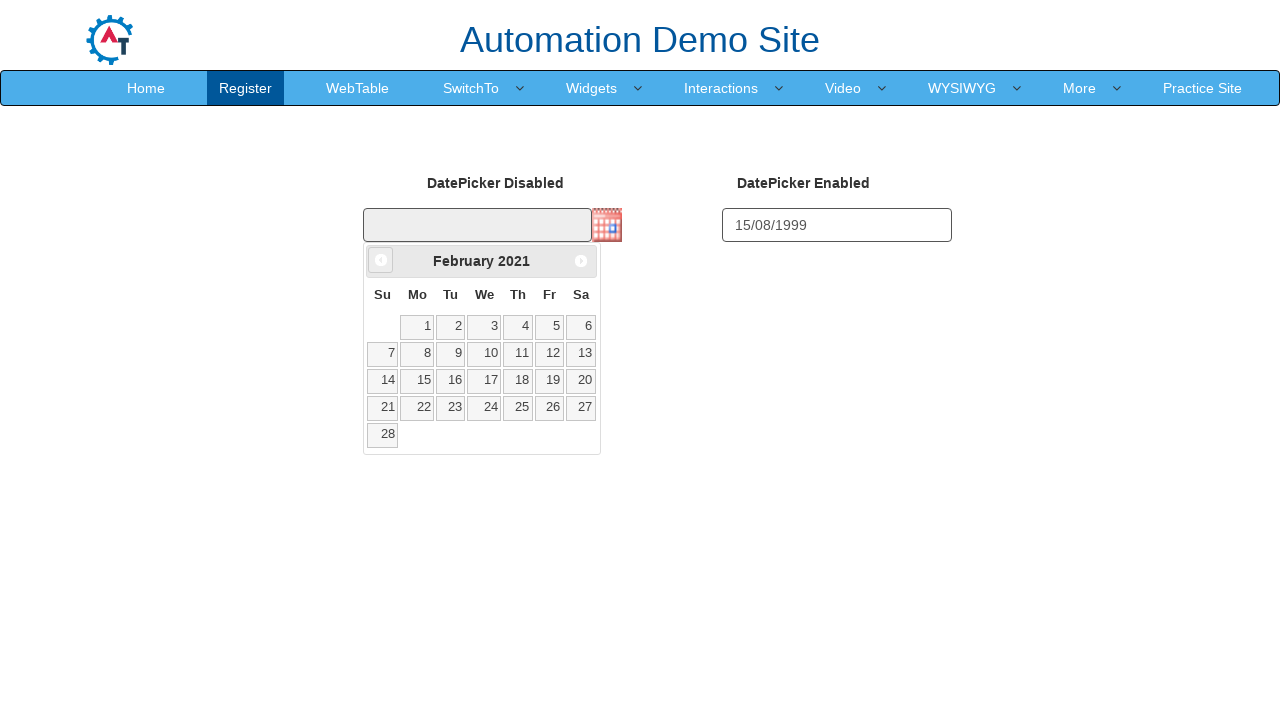

Clicked previous button to navigate months (iteration 61) at (381, 260) on a[data-handler='prev']
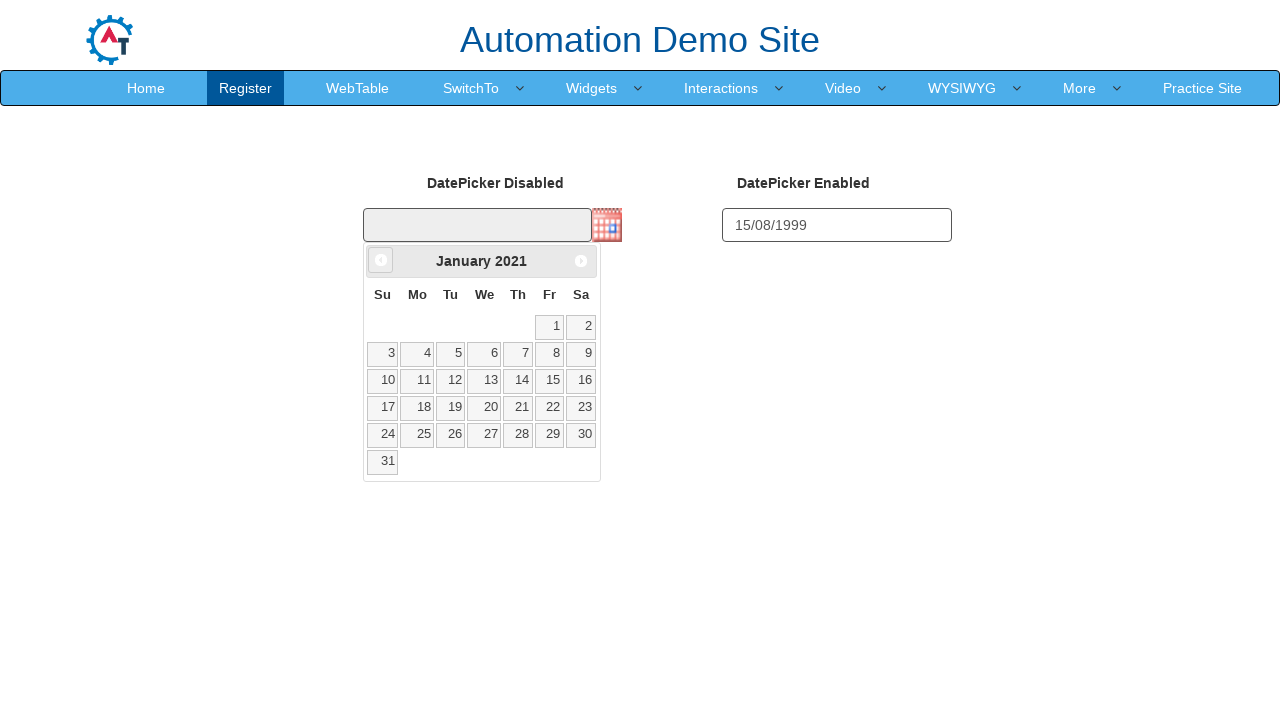

Waited 50ms for calendar to update
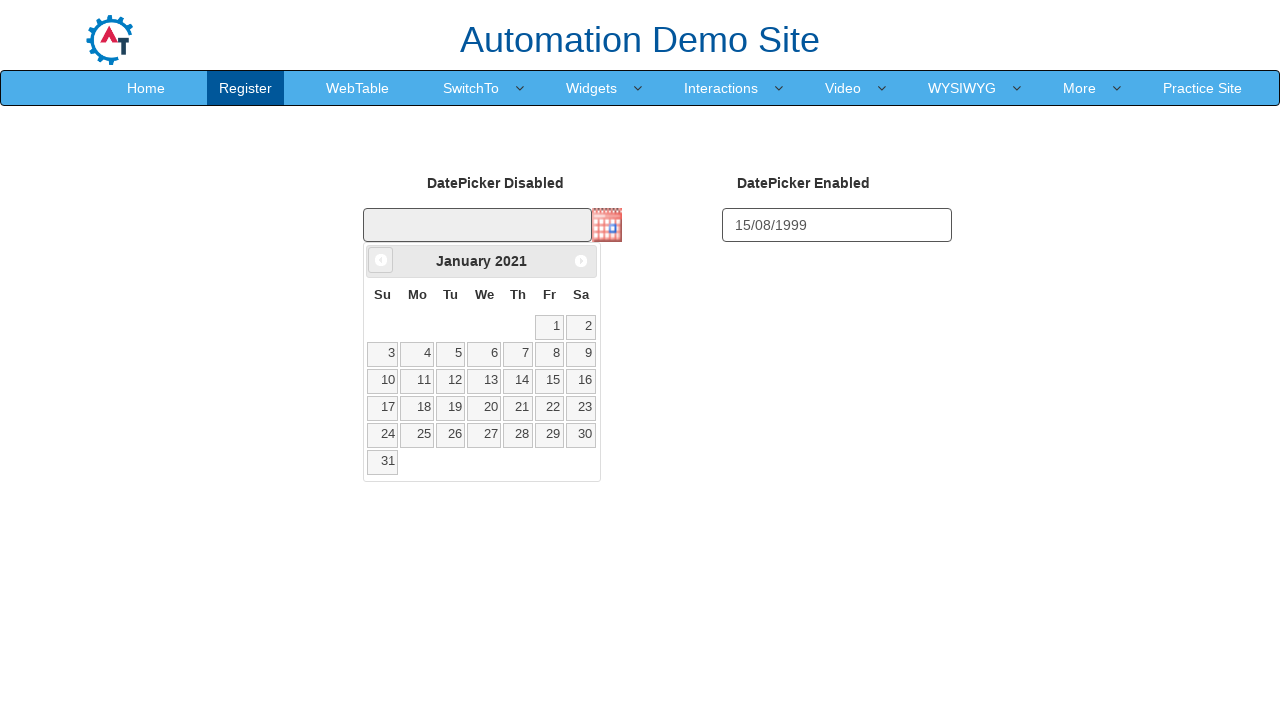

Clicked previous button to navigate months (iteration 62) at (381, 260) on a[data-handler='prev']
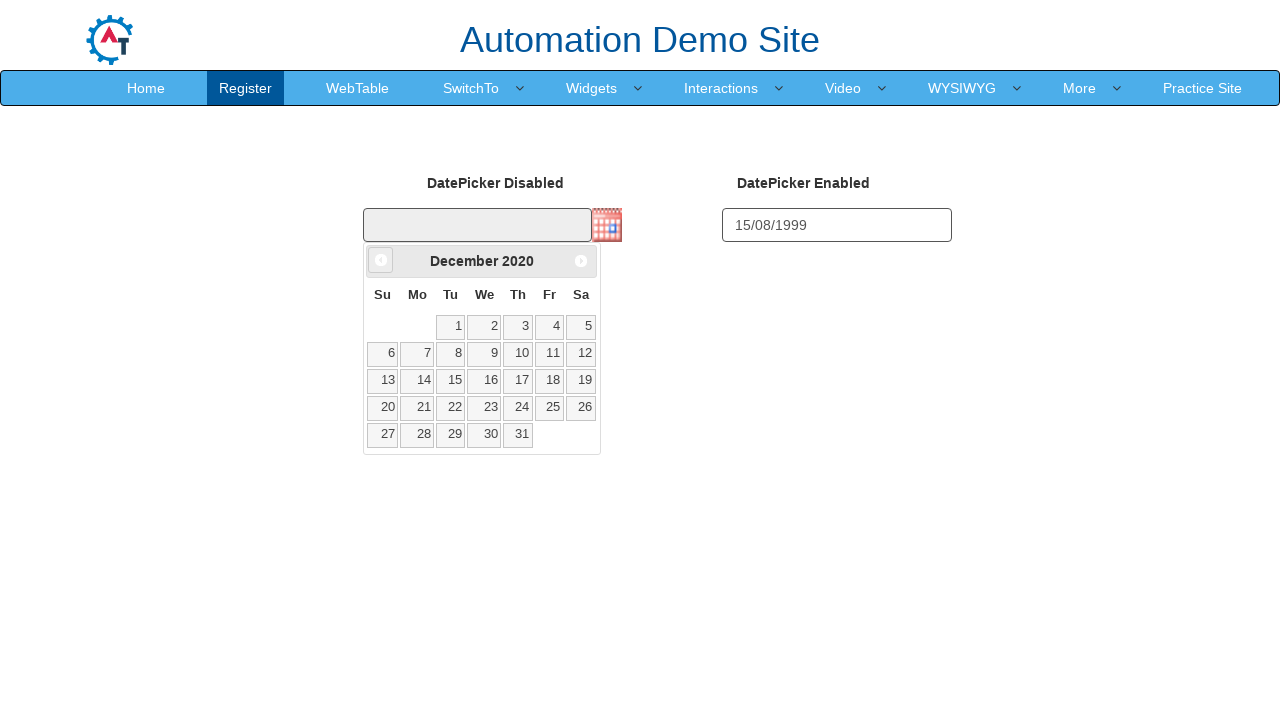

Waited 50ms for calendar to update
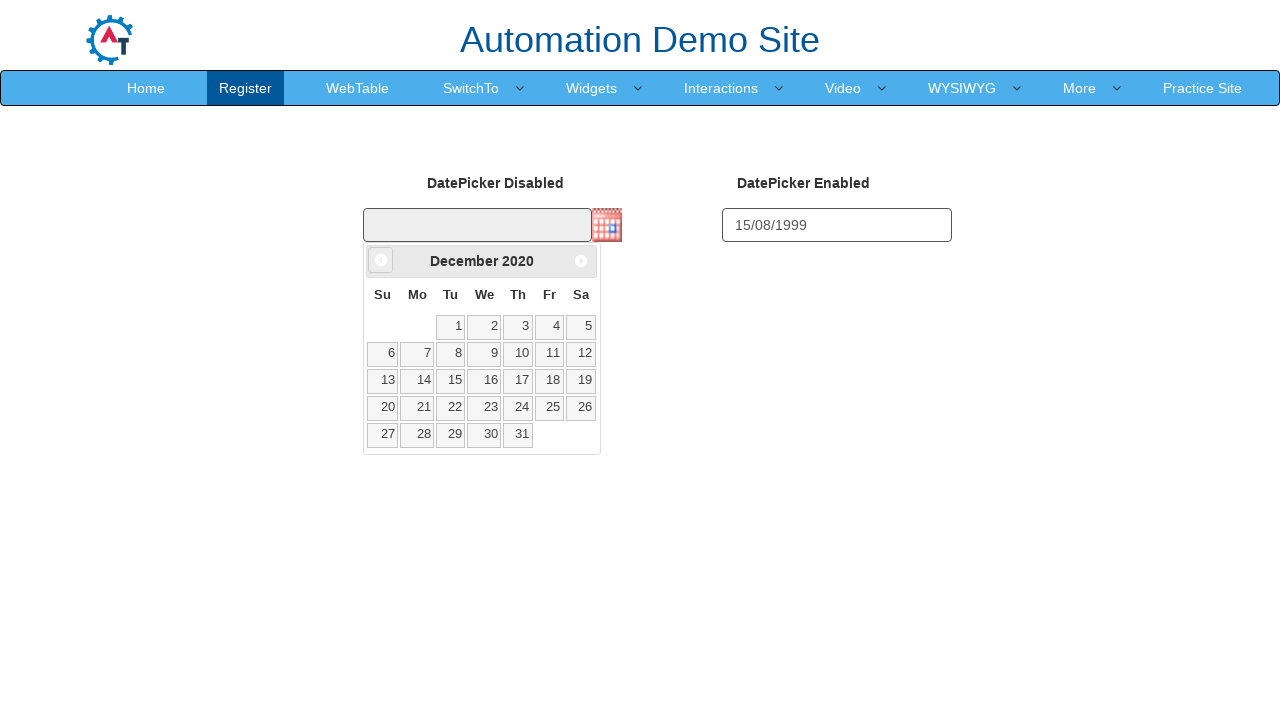

Clicked previous button to navigate months (iteration 63) at (381, 260) on a[data-handler='prev']
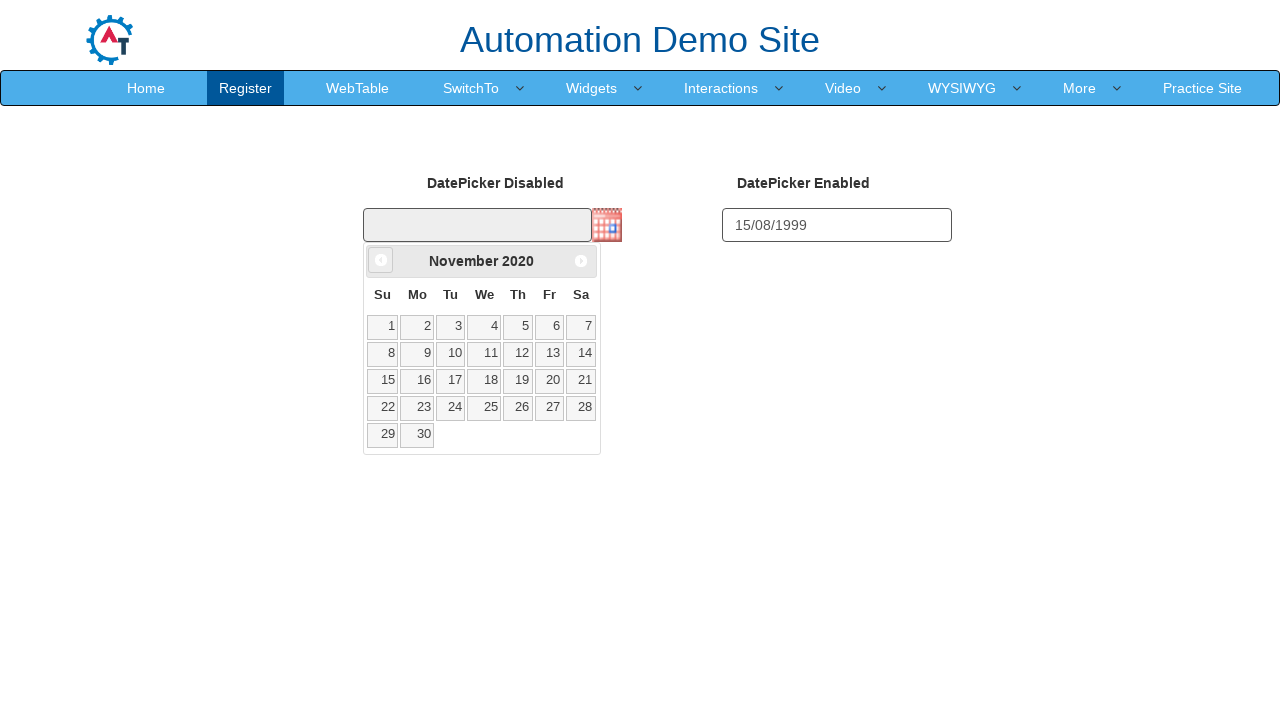

Waited 50ms for calendar to update
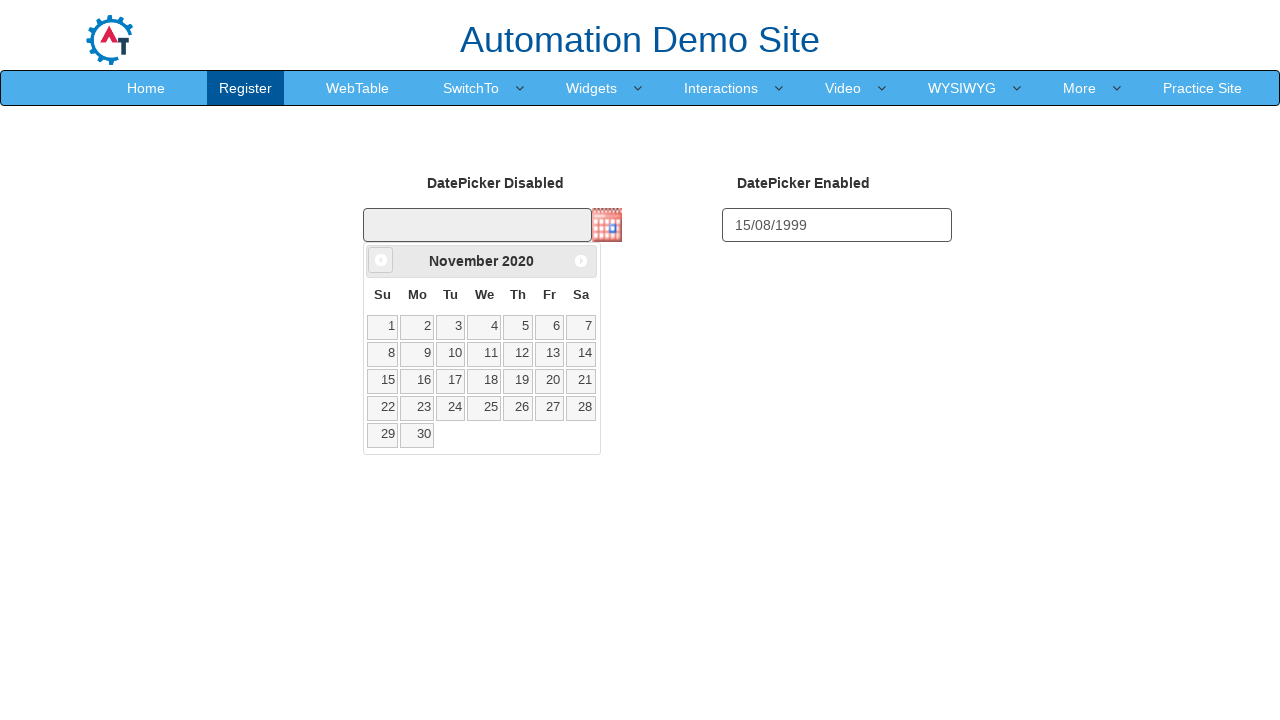

Clicked previous button to navigate months (iteration 64) at (381, 260) on a[data-handler='prev']
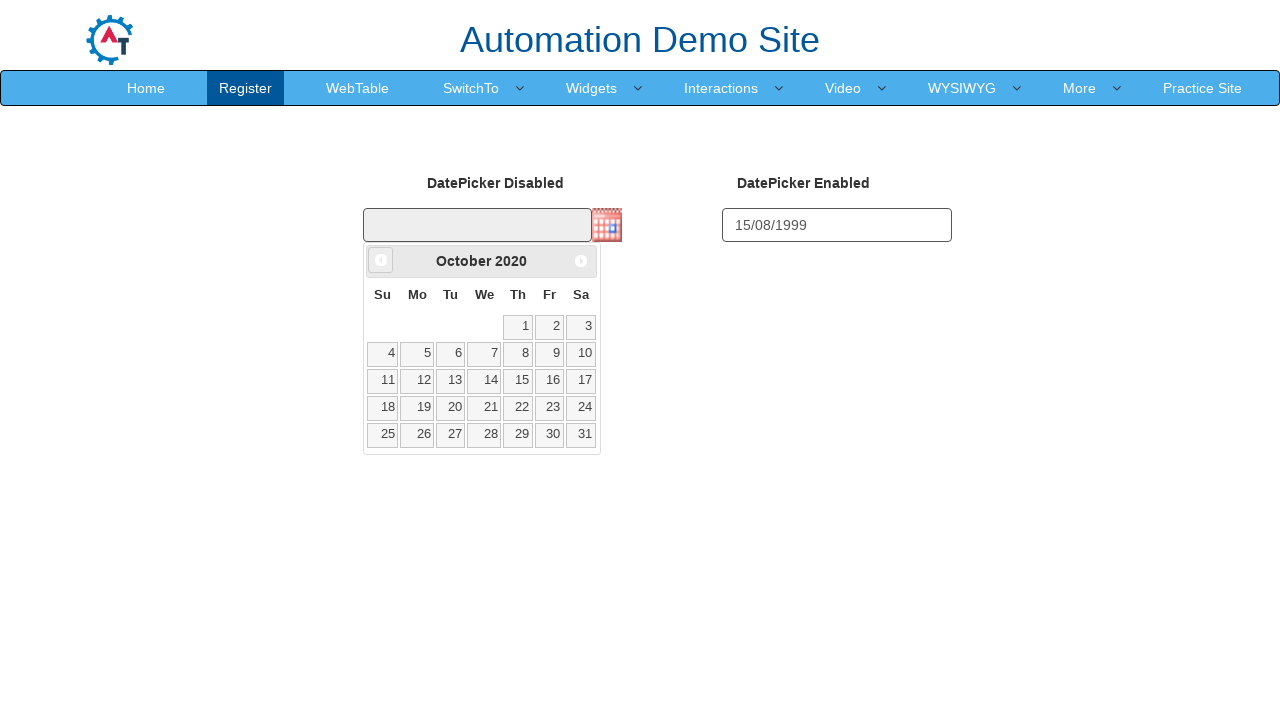

Waited 50ms for calendar to update
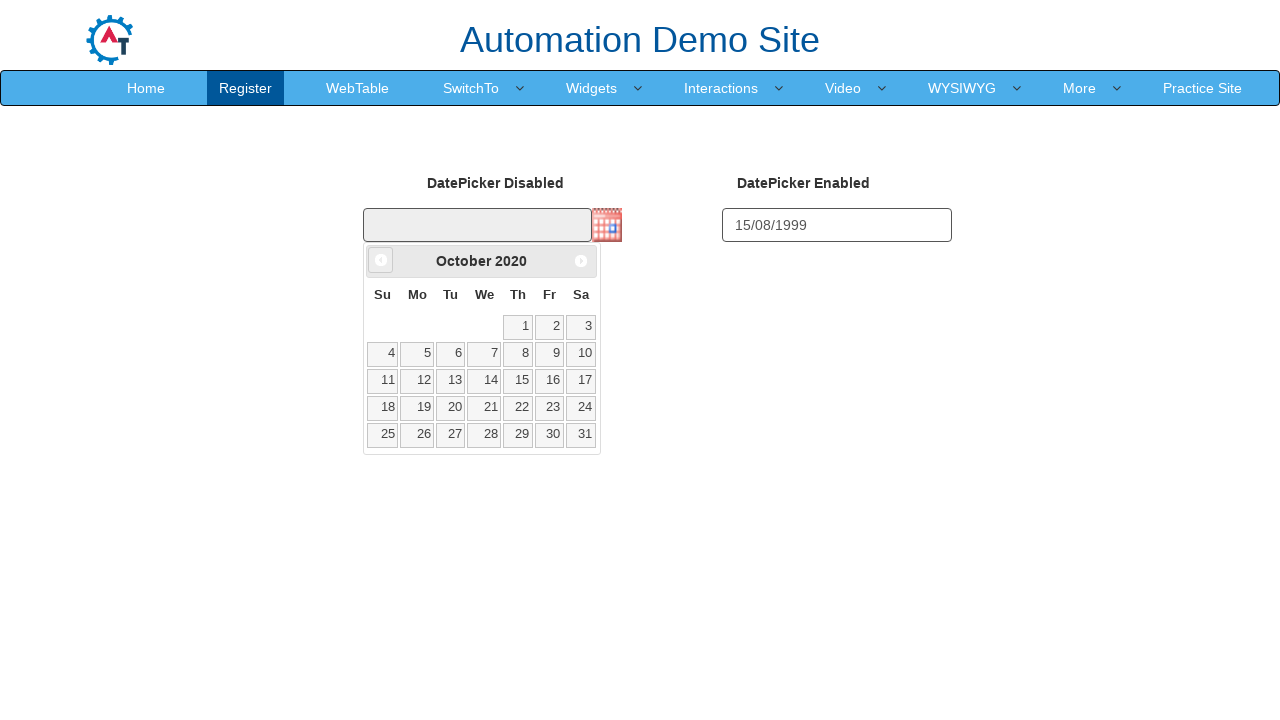

Clicked previous button to navigate months (iteration 65) at (381, 260) on a[data-handler='prev']
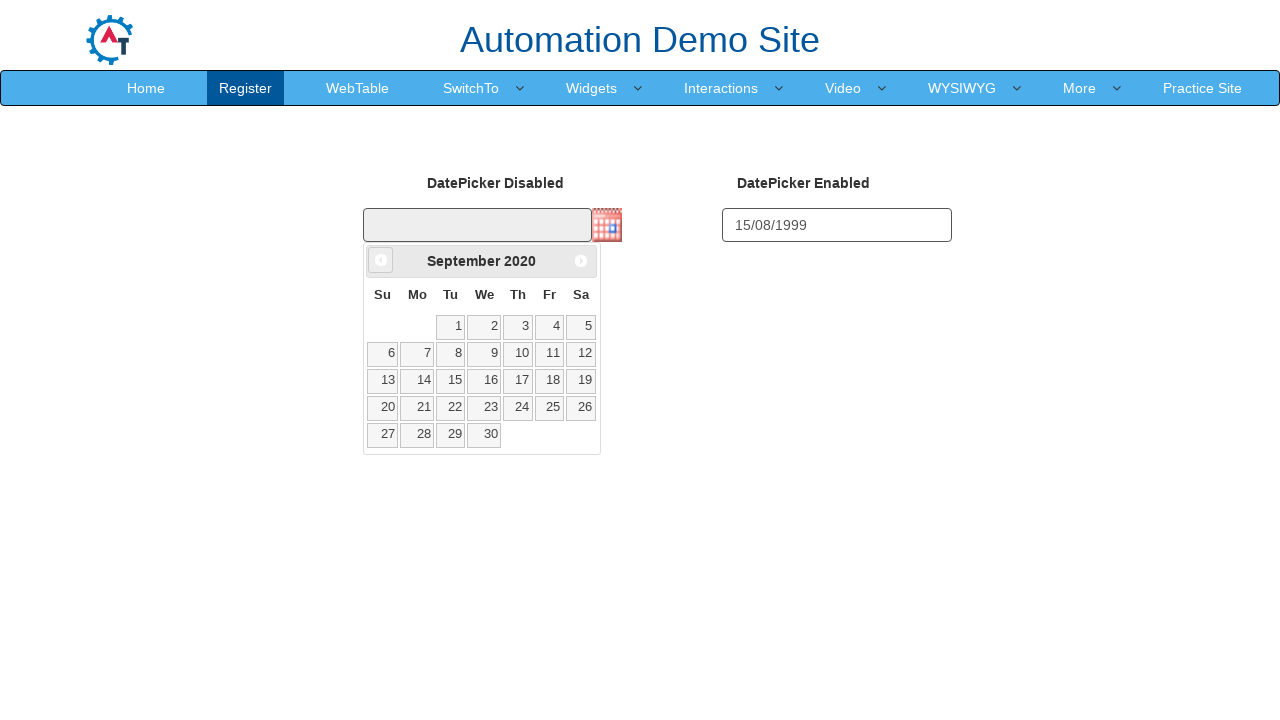

Waited 50ms for calendar to update
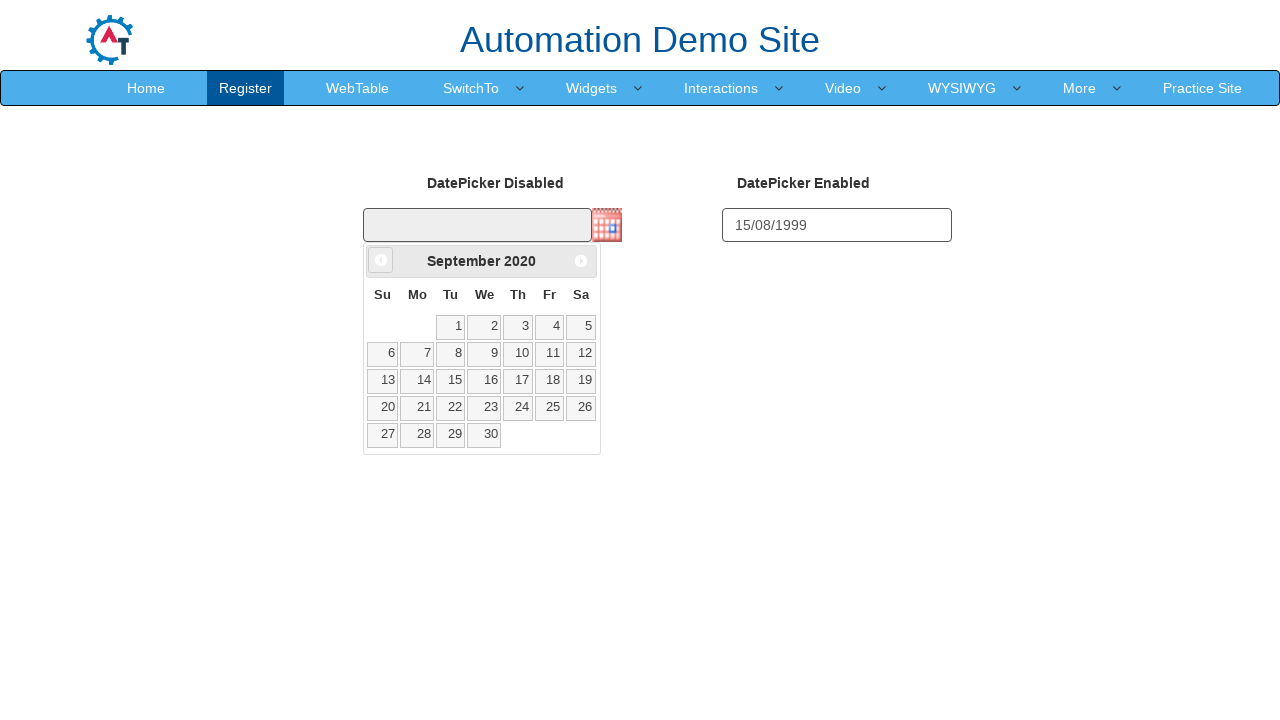

Clicked previous button to navigate months (iteration 66) at (381, 260) on a[data-handler='prev']
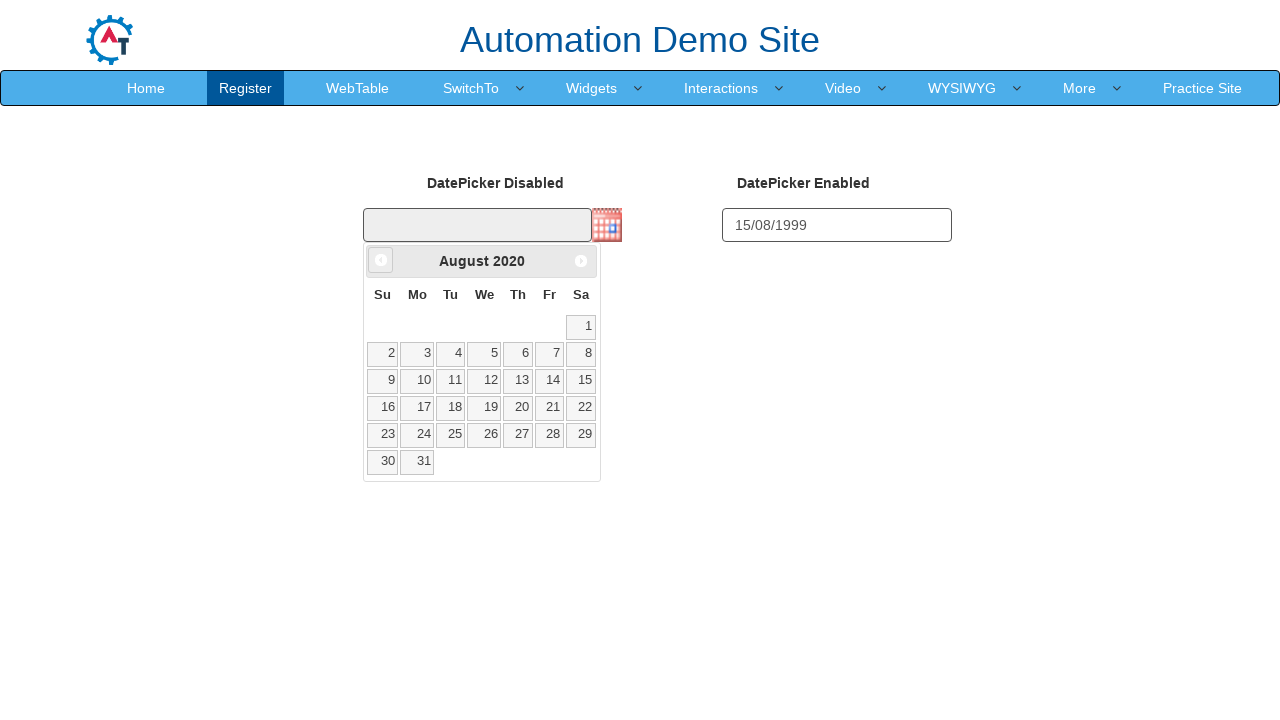

Waited 50ms for calendar to update
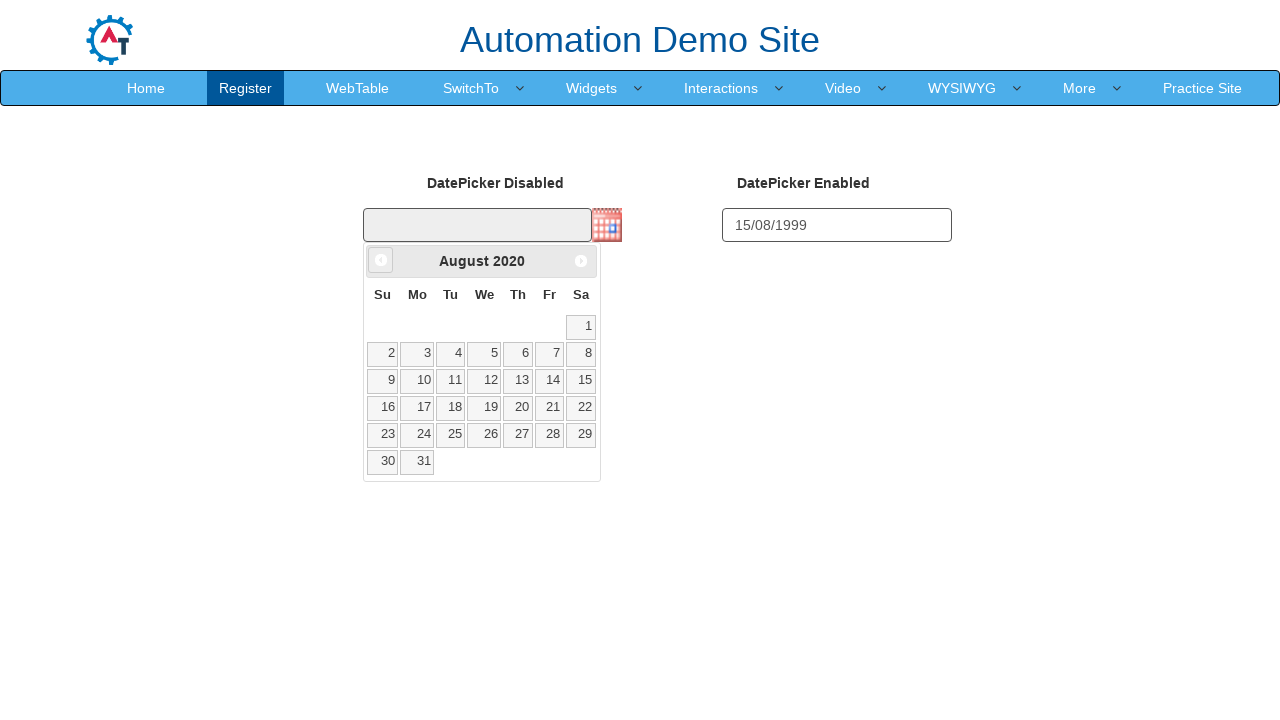

Clicked previous button to navigate months (iteration 67) at (381, 260) on a[data-handler='prev']
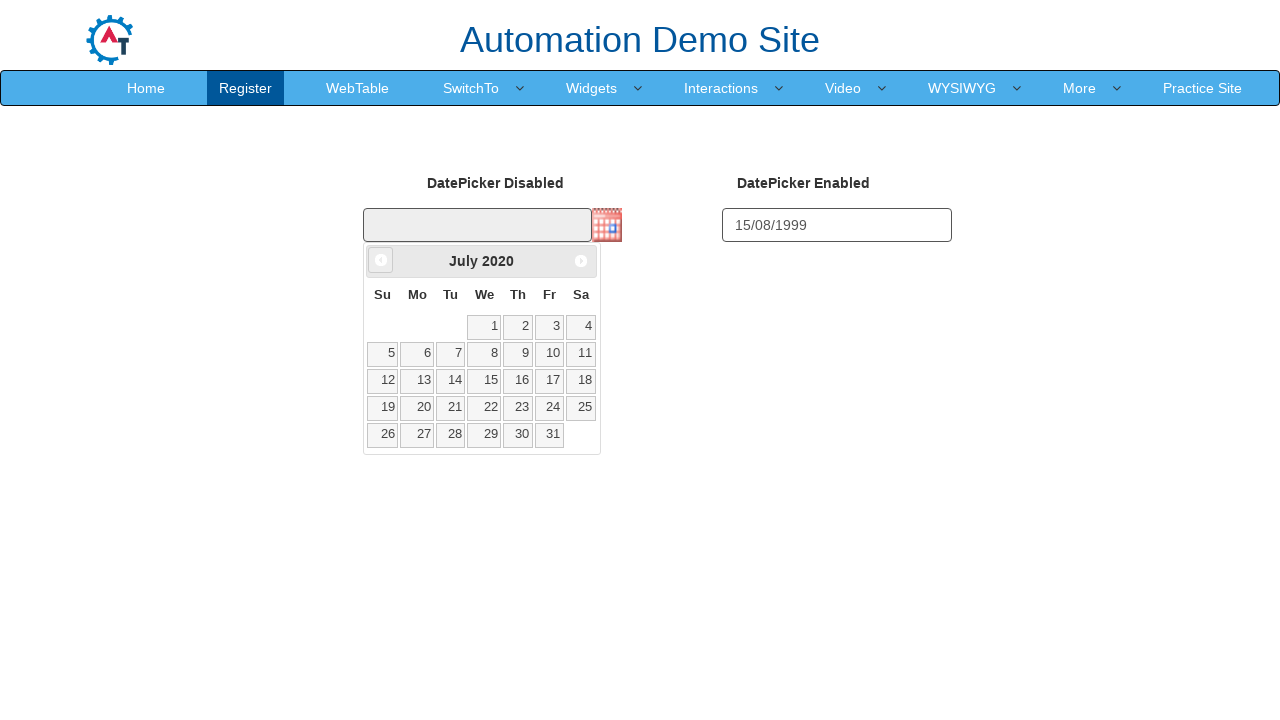

Waited 50ms for calendar to update
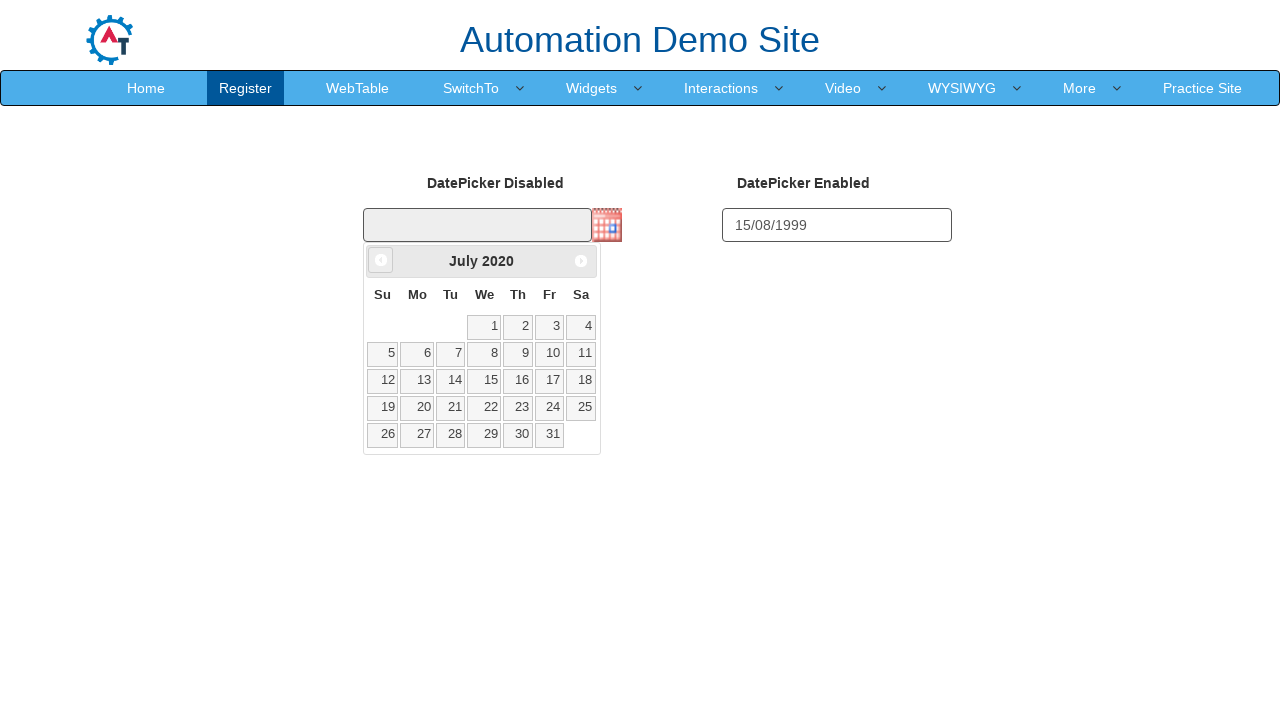

Clicked previous button to navigate months (iteration 68) at (381, 260) on a[data-handler='prev']
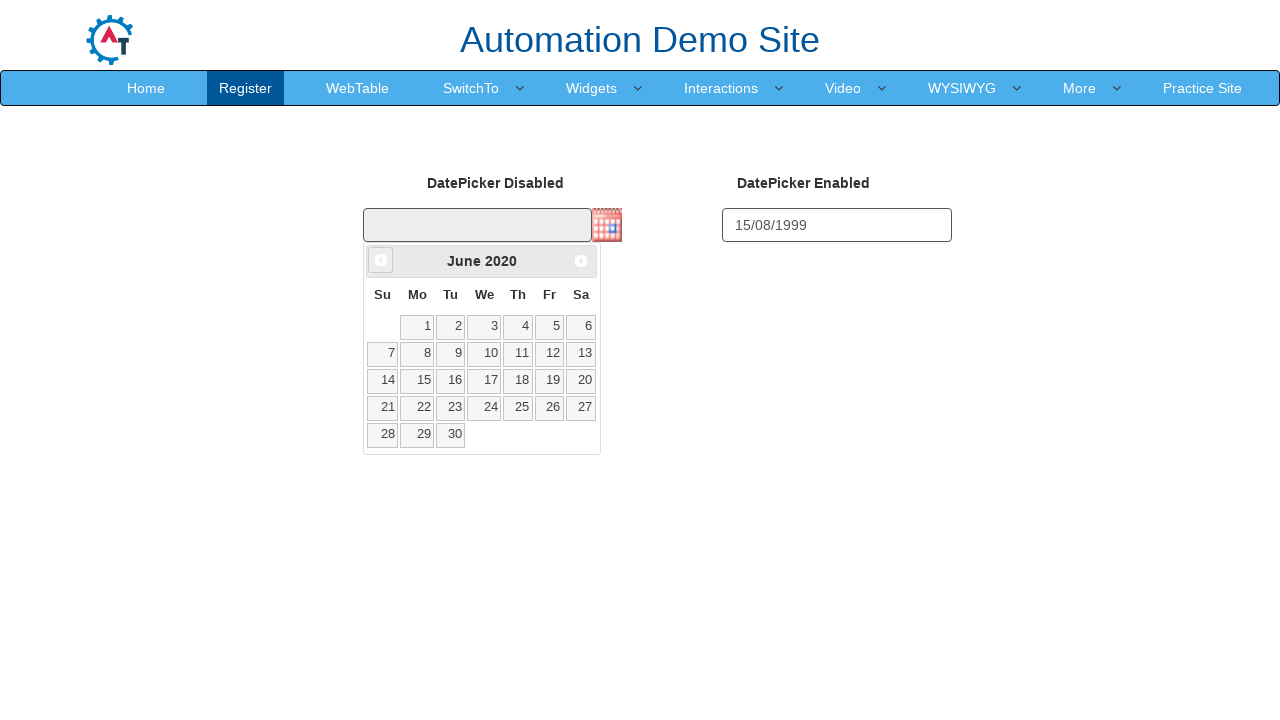

Waited 50ms for calendar to update
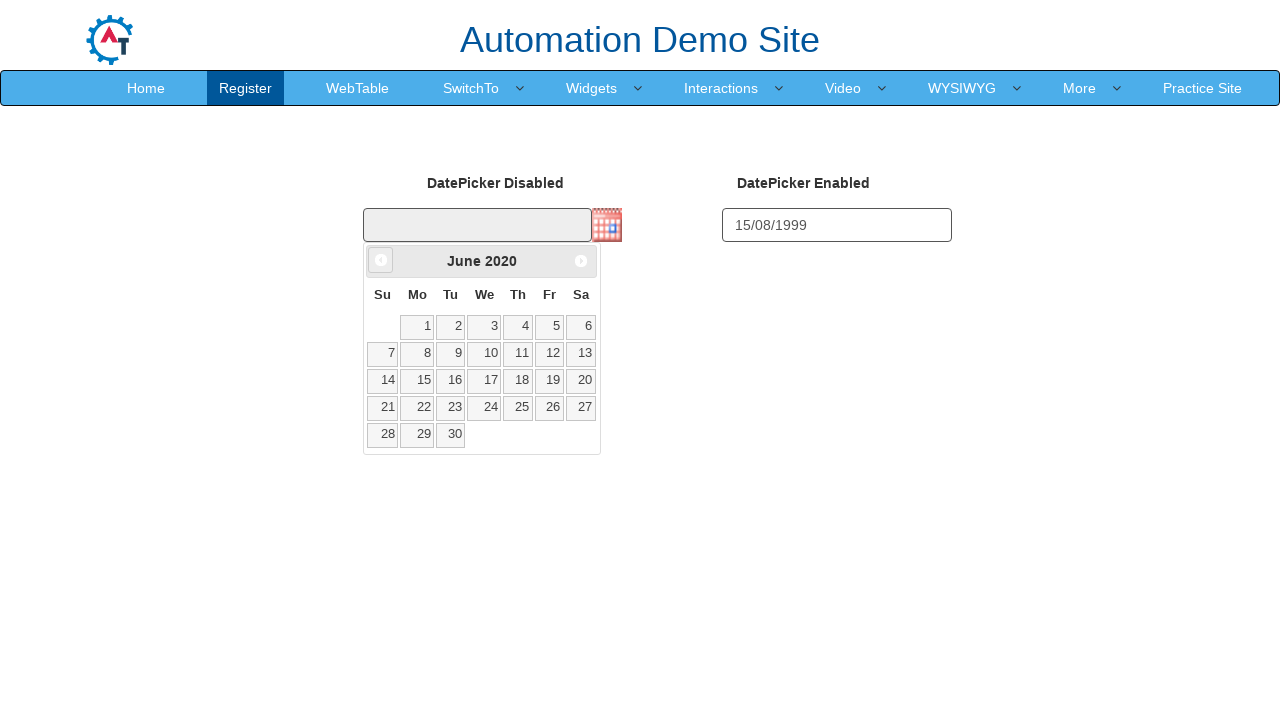

Clicked previous button to navigate months (iteration 69) at (381, 260) on a[data-handler='prev']
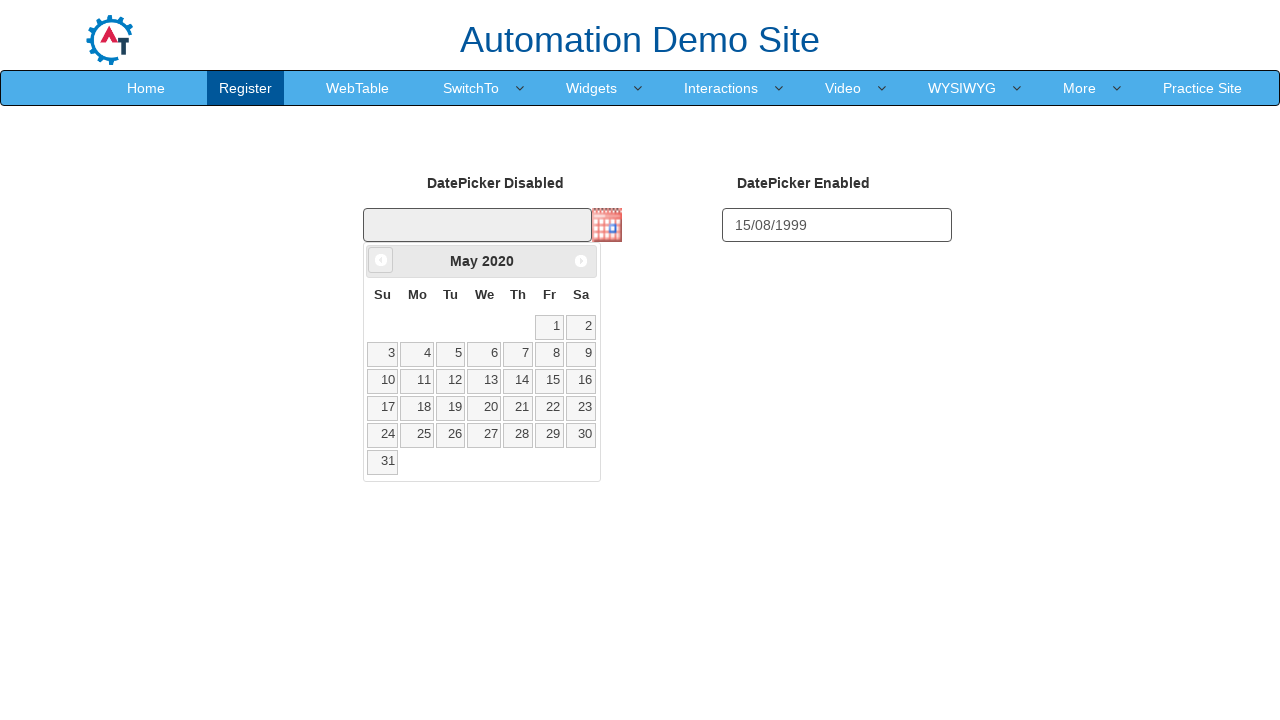

Waited 50ms for calendar to update
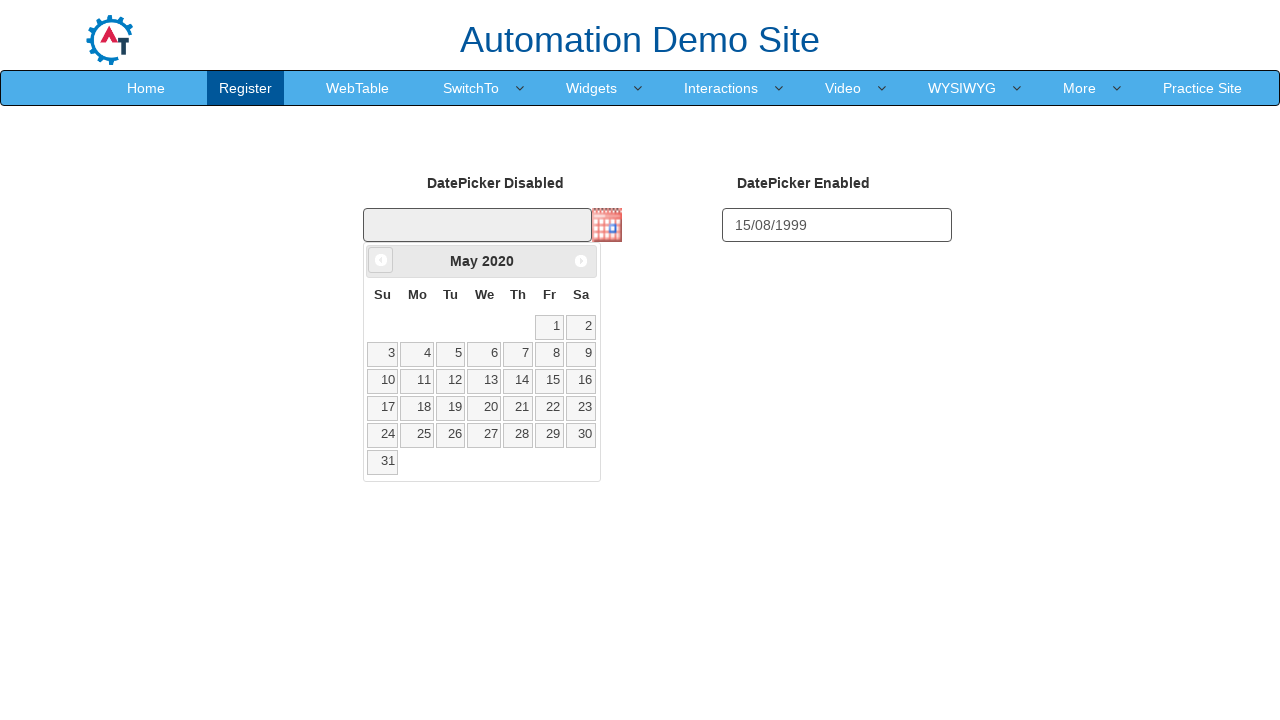

Clicked previous button to navigate months (iteration 70) at (381, 260) on a[data-handler='prev']
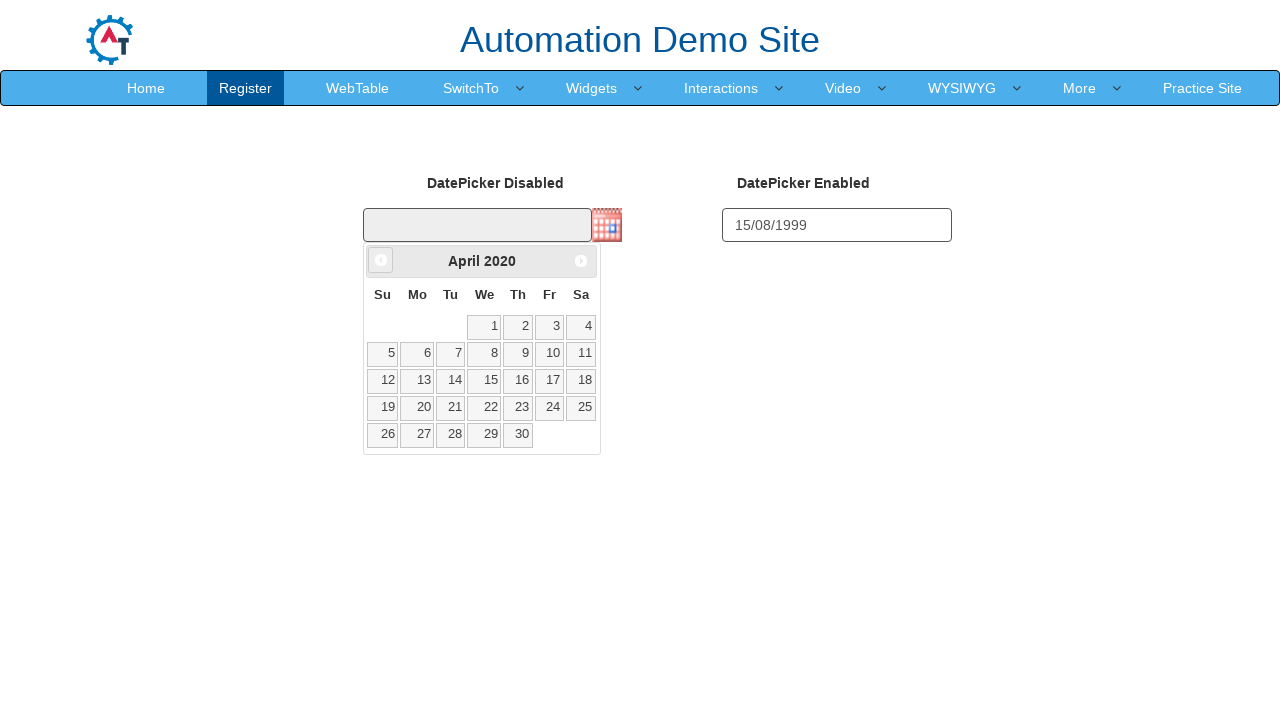

Waited 50ms for calendar to update
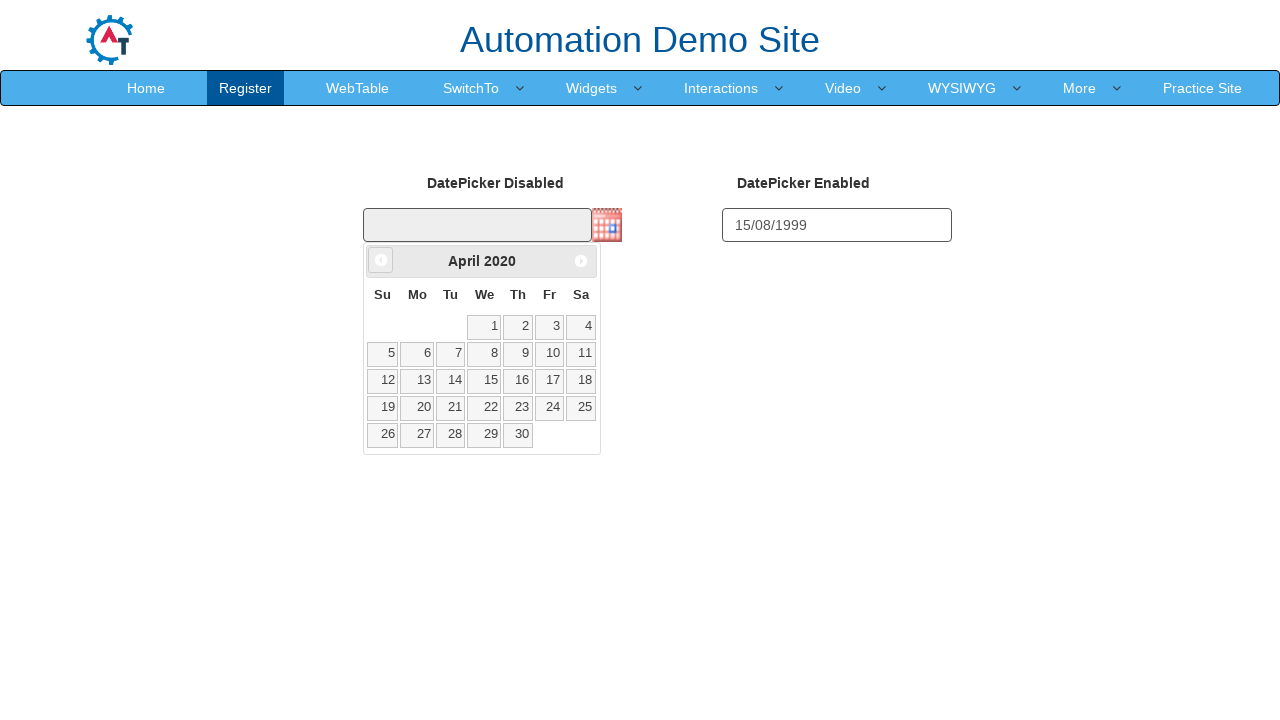

Clicked previous button to navigate months (iteration 71) at (381, 260) on a[data-handler='prev']
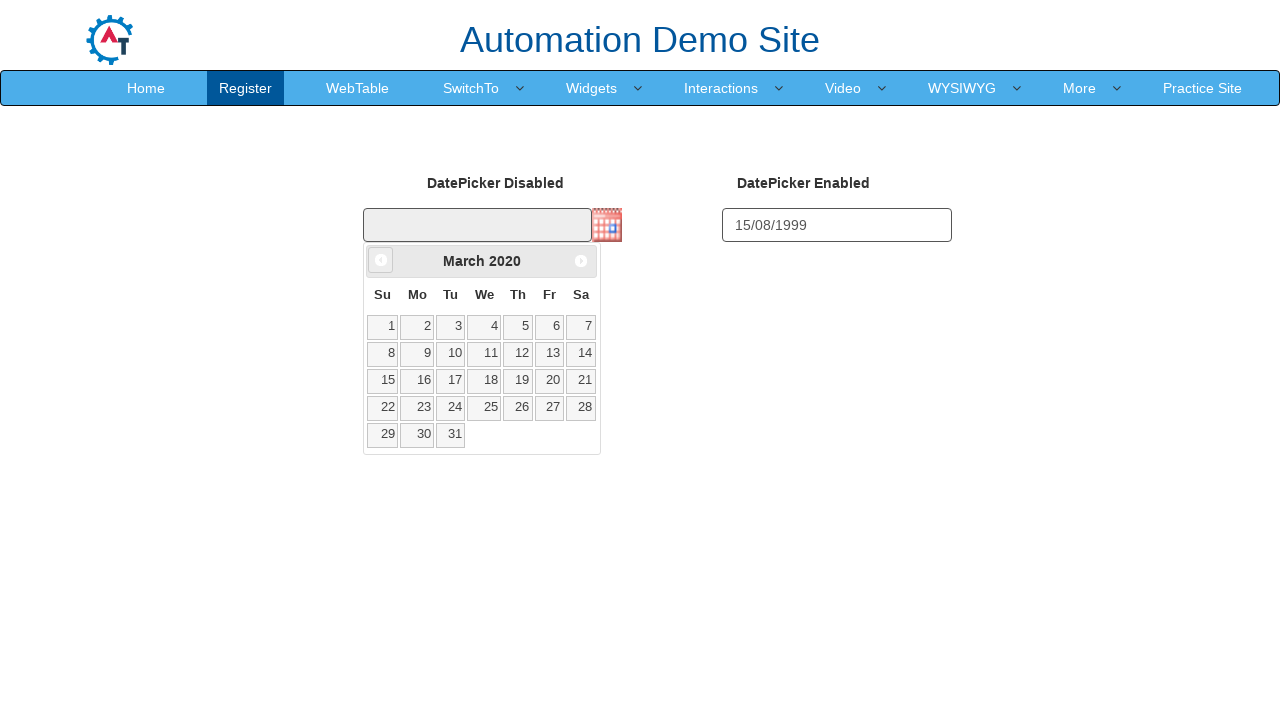

Waited 50ms for calendar to update
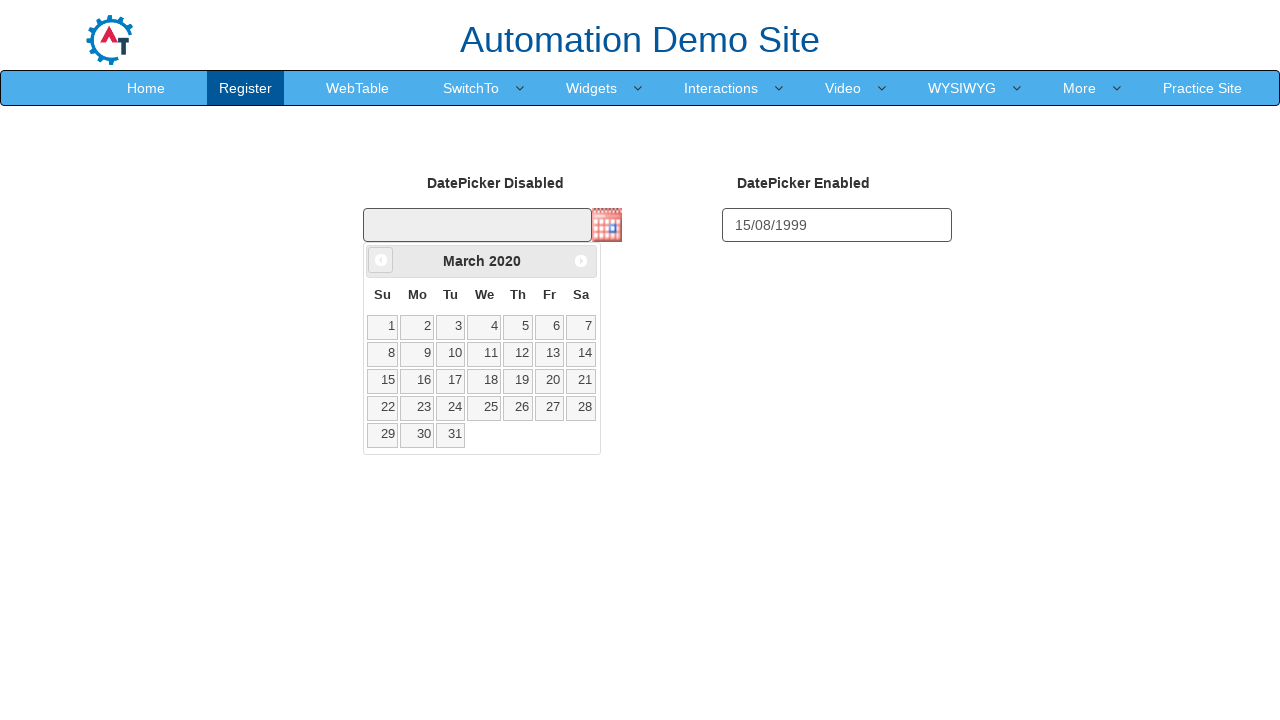

Clicked previous button to navigate months (iteration 72) at (381, 260) on a[data-handler='prev']
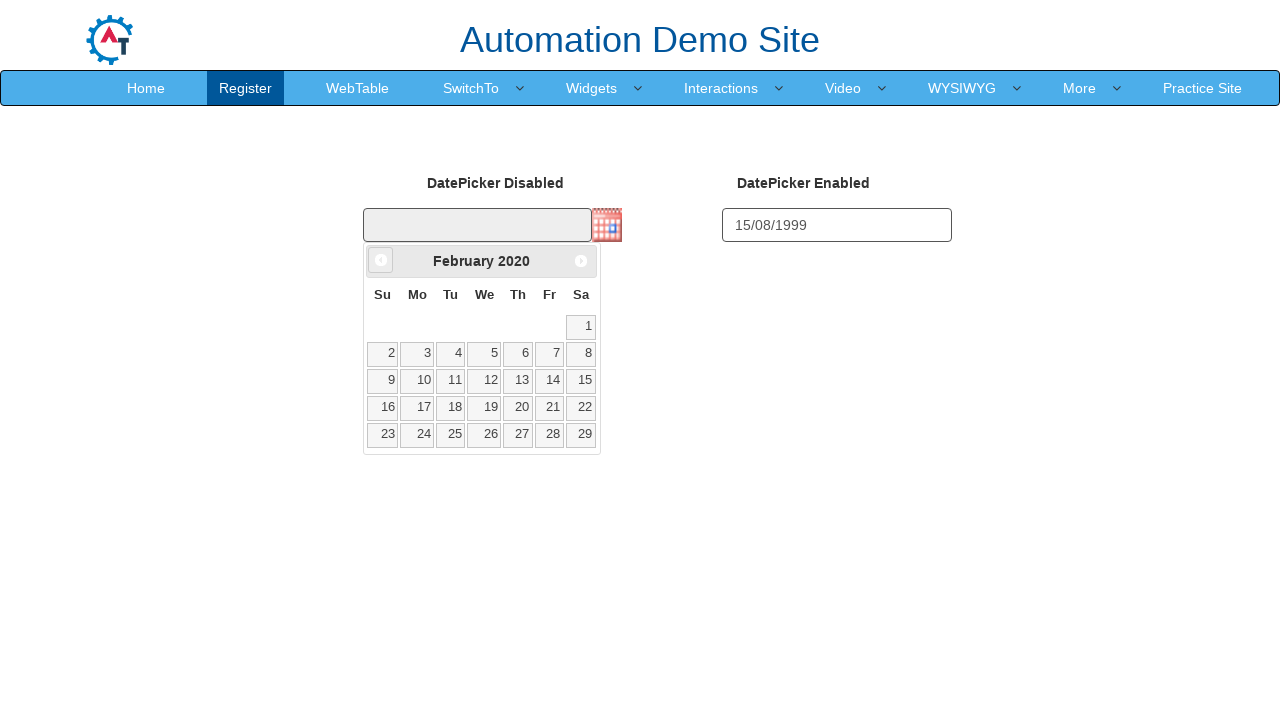

Waited 50ms for calendar to update
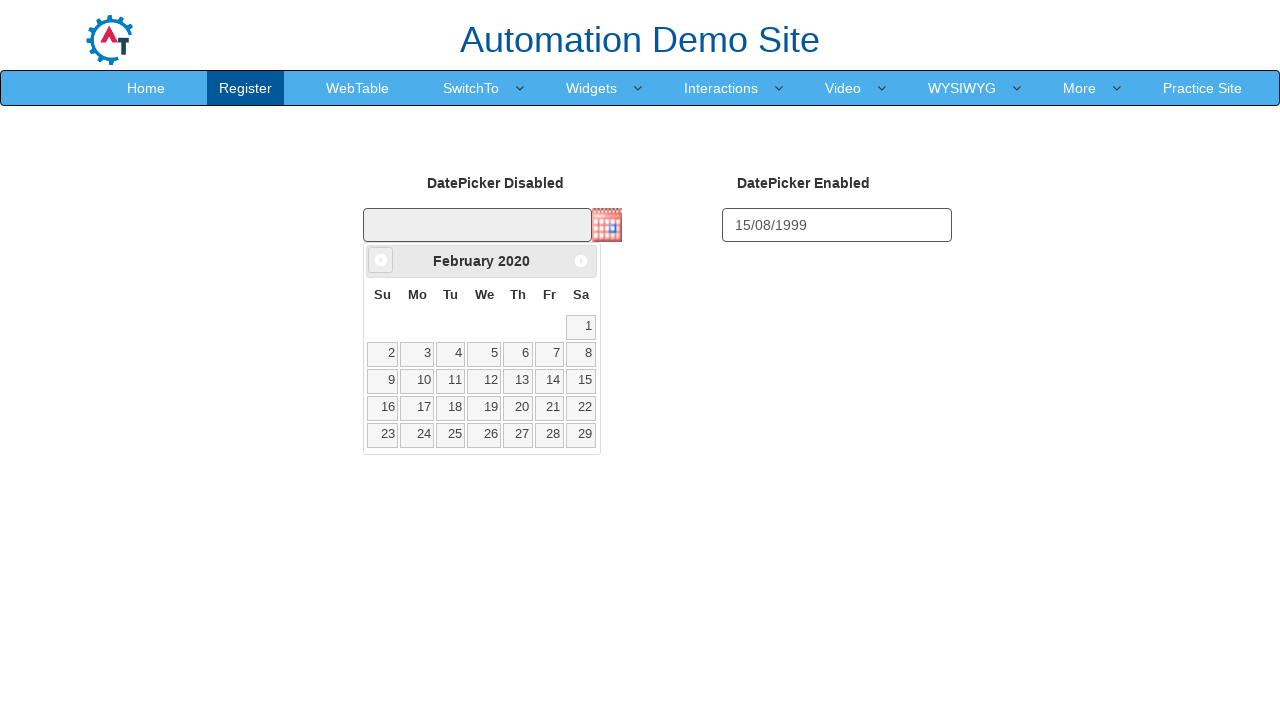

Clicked previous button to navigate months (iteration 73) at (381, 260) on a[data-handler='prev']
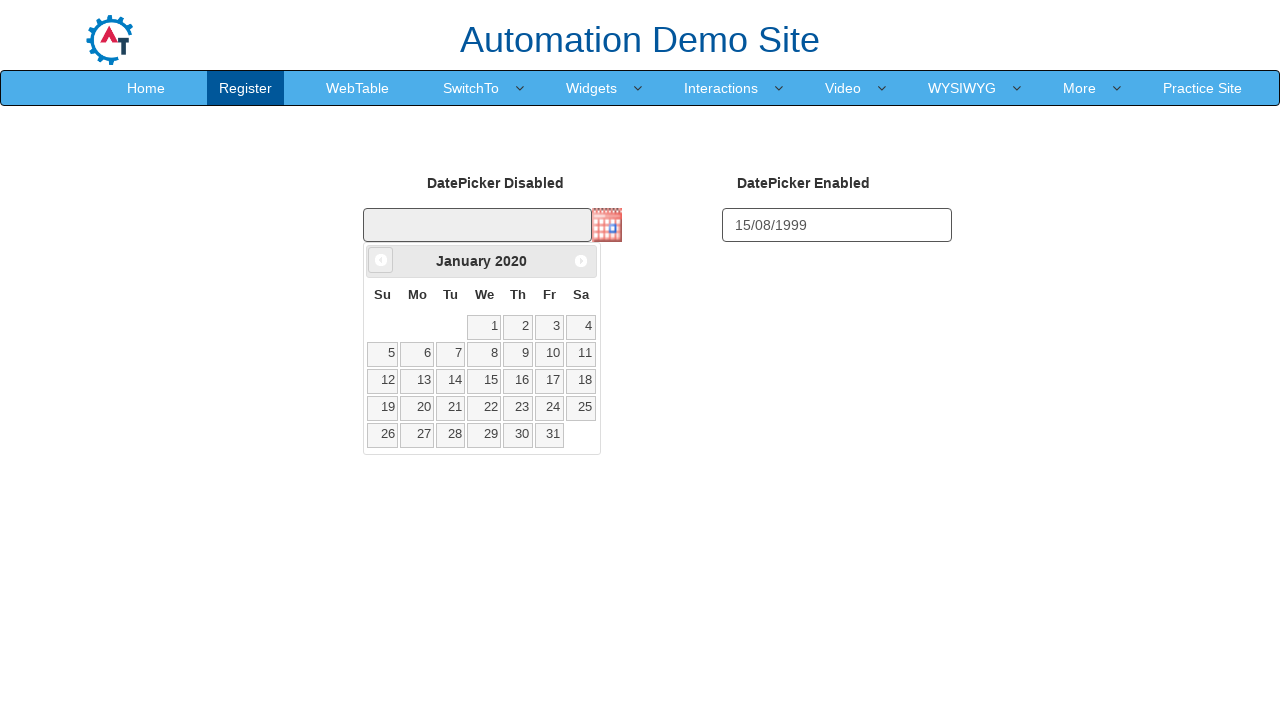

Waited 50ms for calendar to update
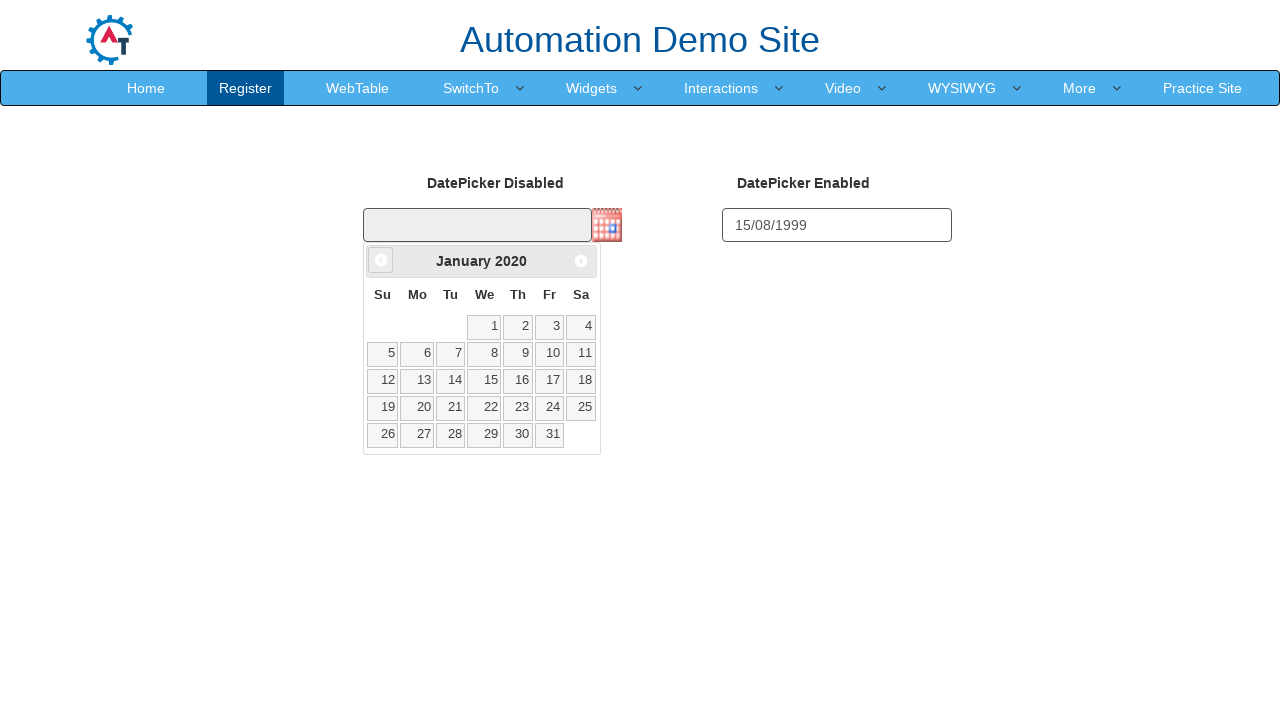

Clicked previous button to navigate months (iteration 74) at (381, 260) on a[data-handler='prev']
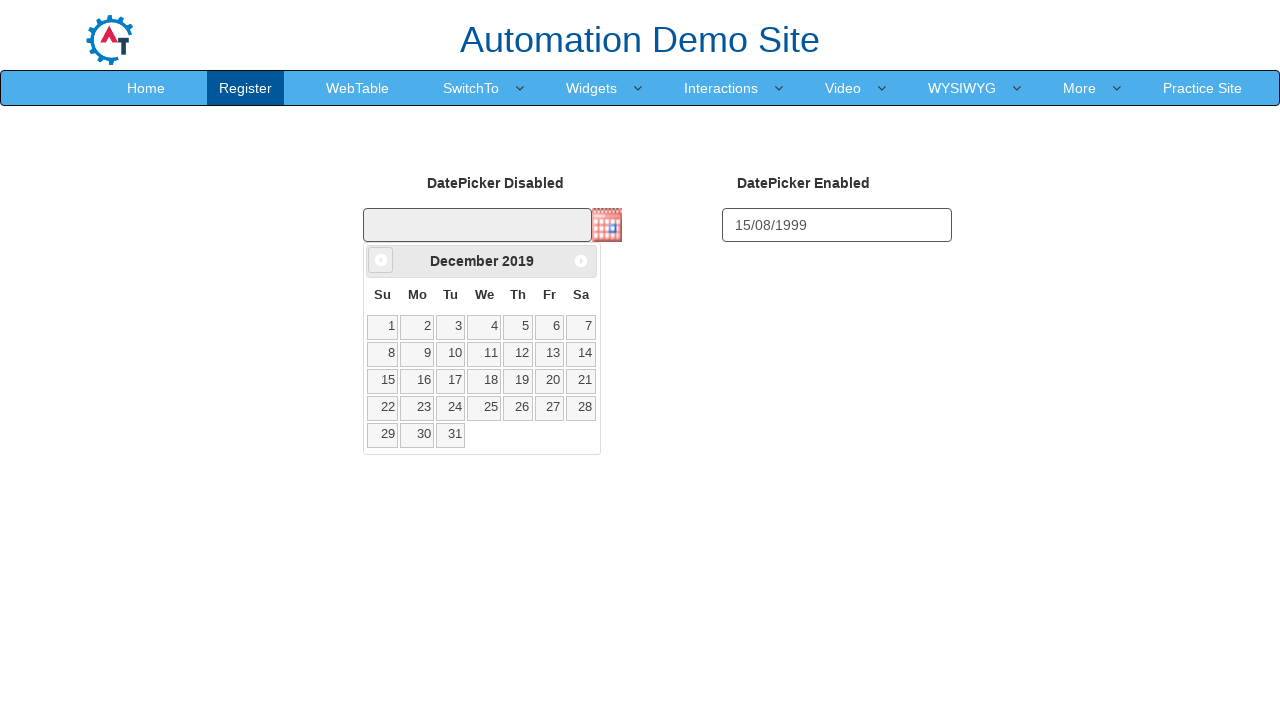

Waited 50ms for calendar to update
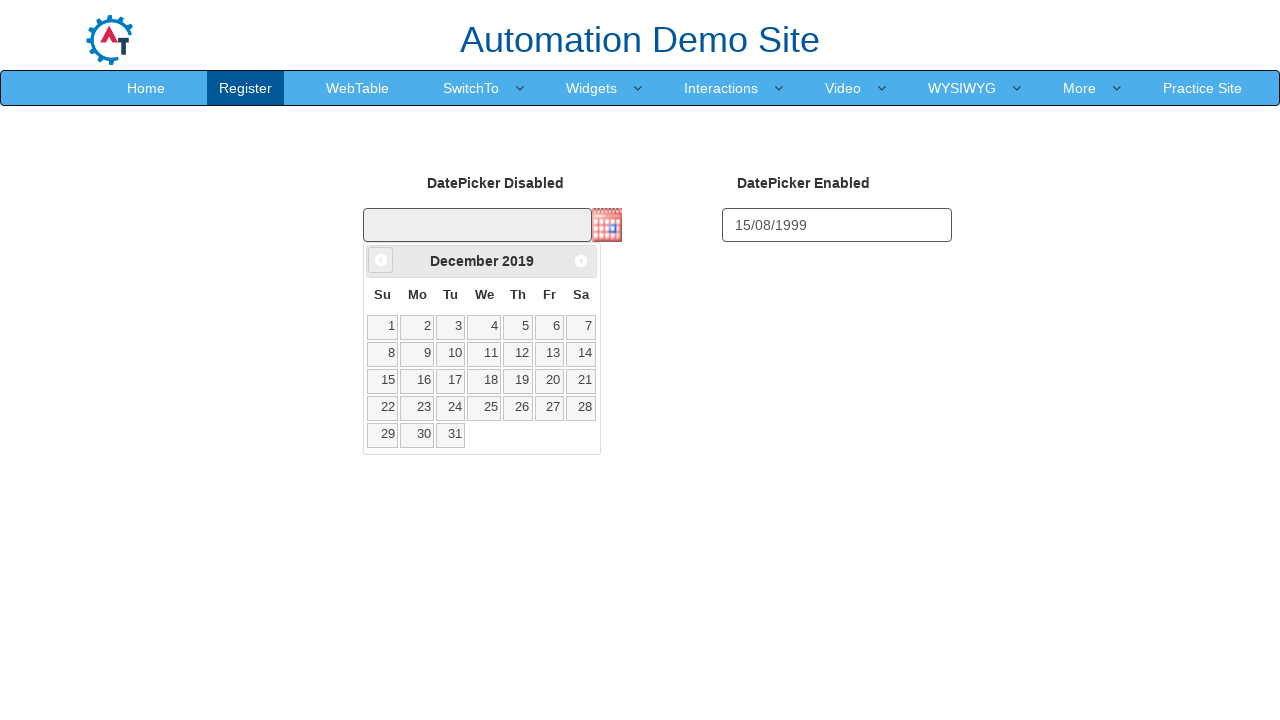

Clicked previous button to navigate months (iteration 75) at (381, 260) on a[data-handler='prev']
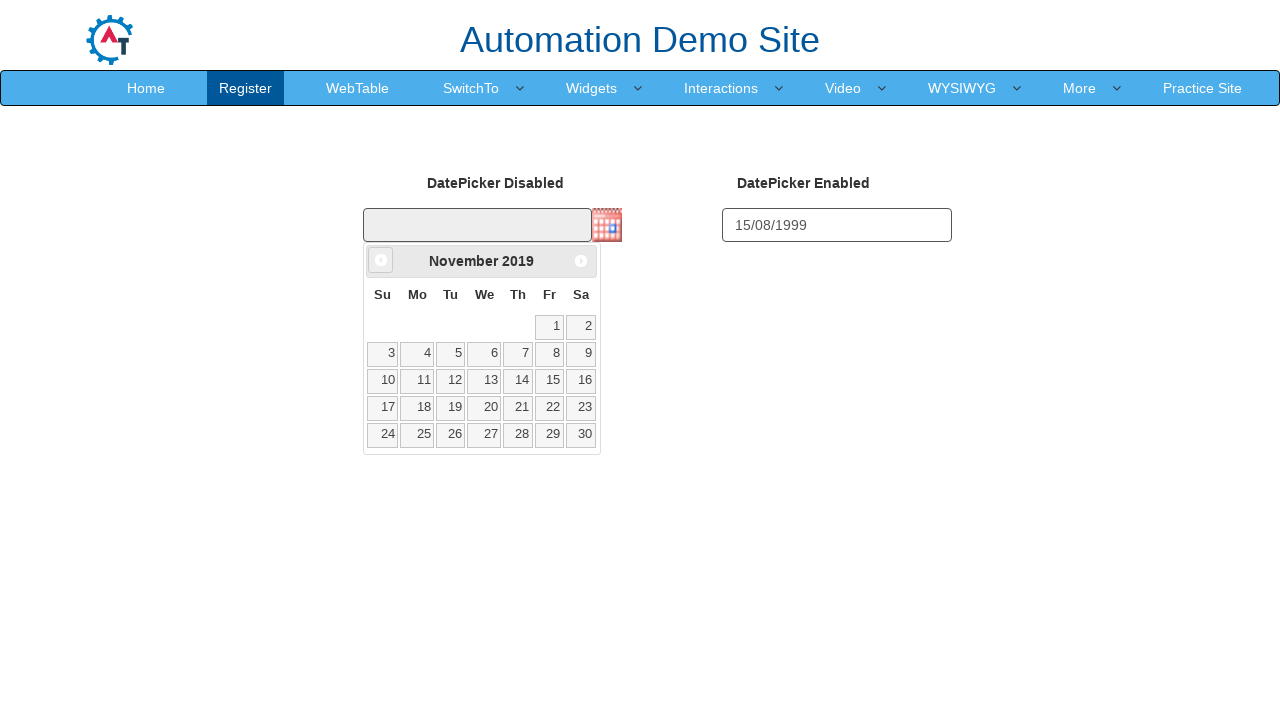

Waited 50ms for calendar to update
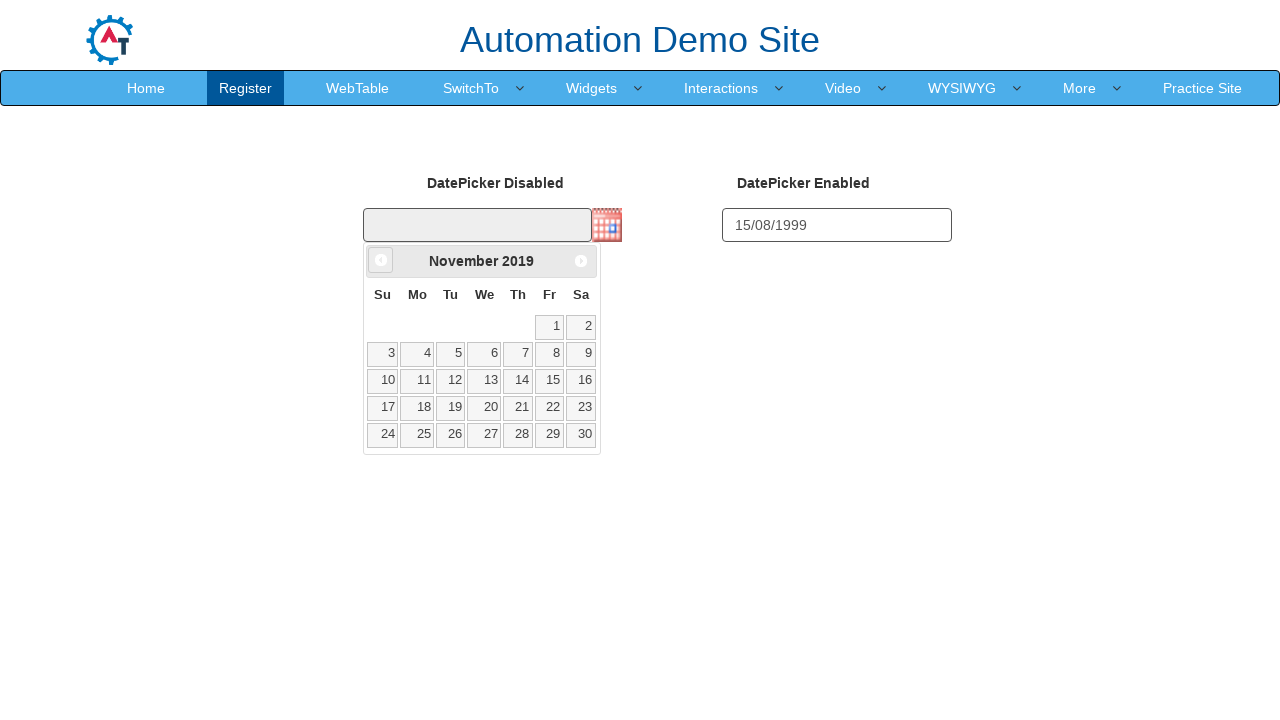

Clicked previous button to navigate months (iteration 76) at (381, 260) on a[data-handler='prev']
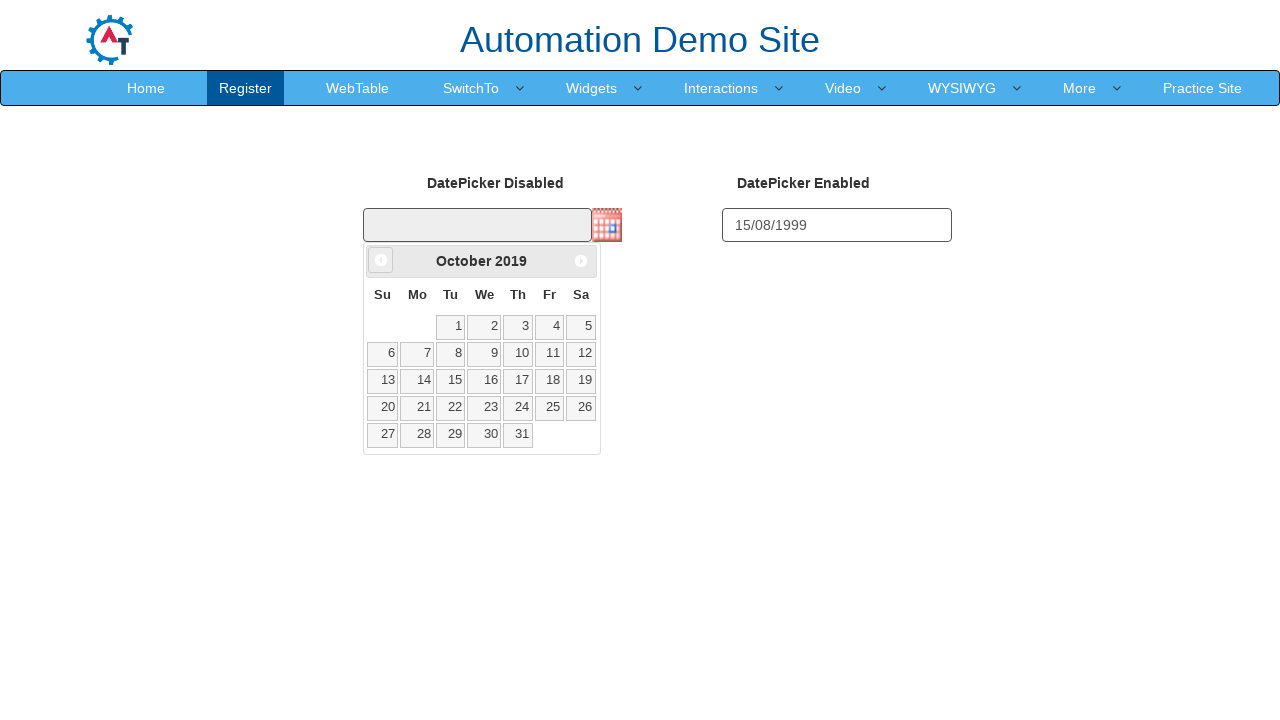

Waited 50ms for calendar to update
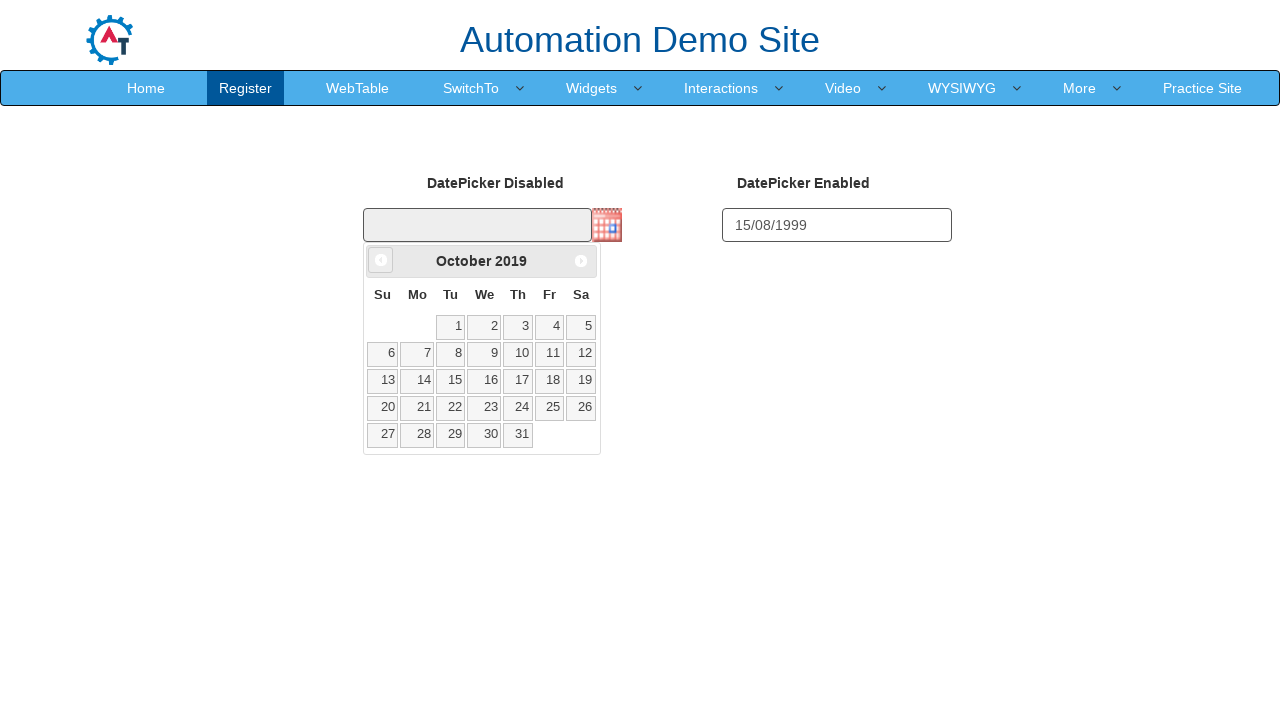

Clicked previous button to navigate months (iteration 77) at (381, 260) on a[data-handler='prev']
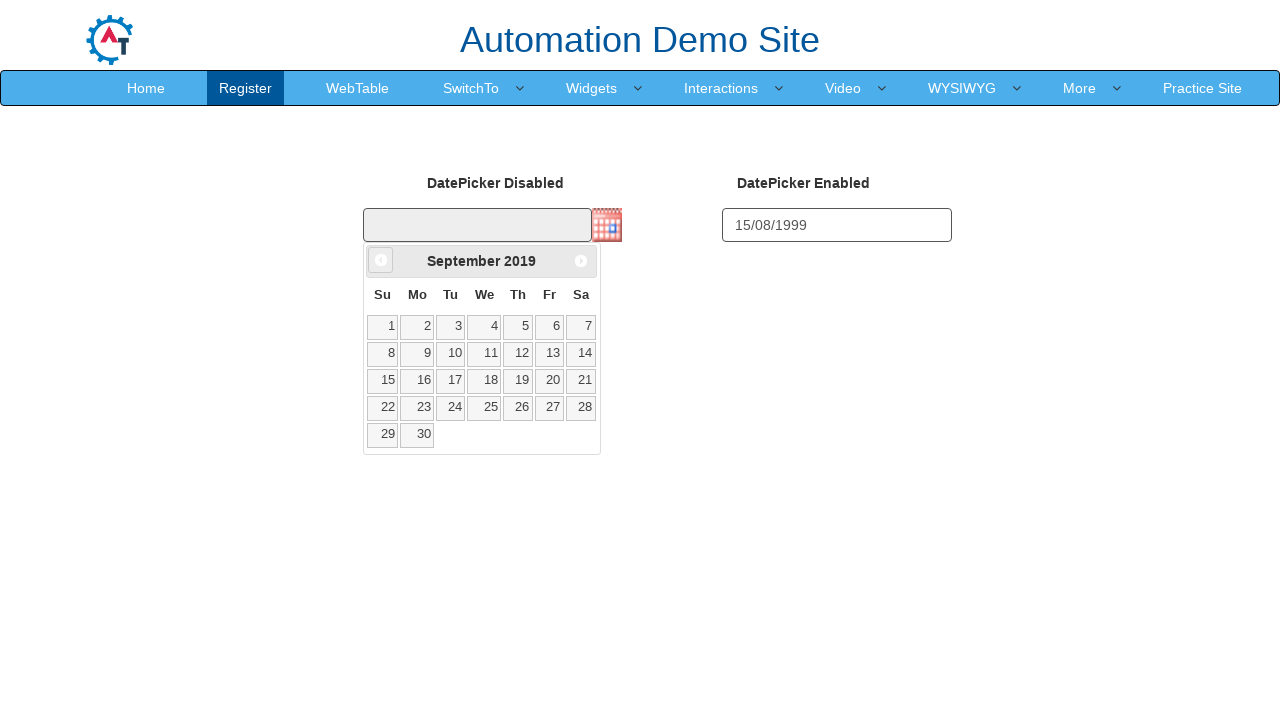

Waited 50ms for calendar to update
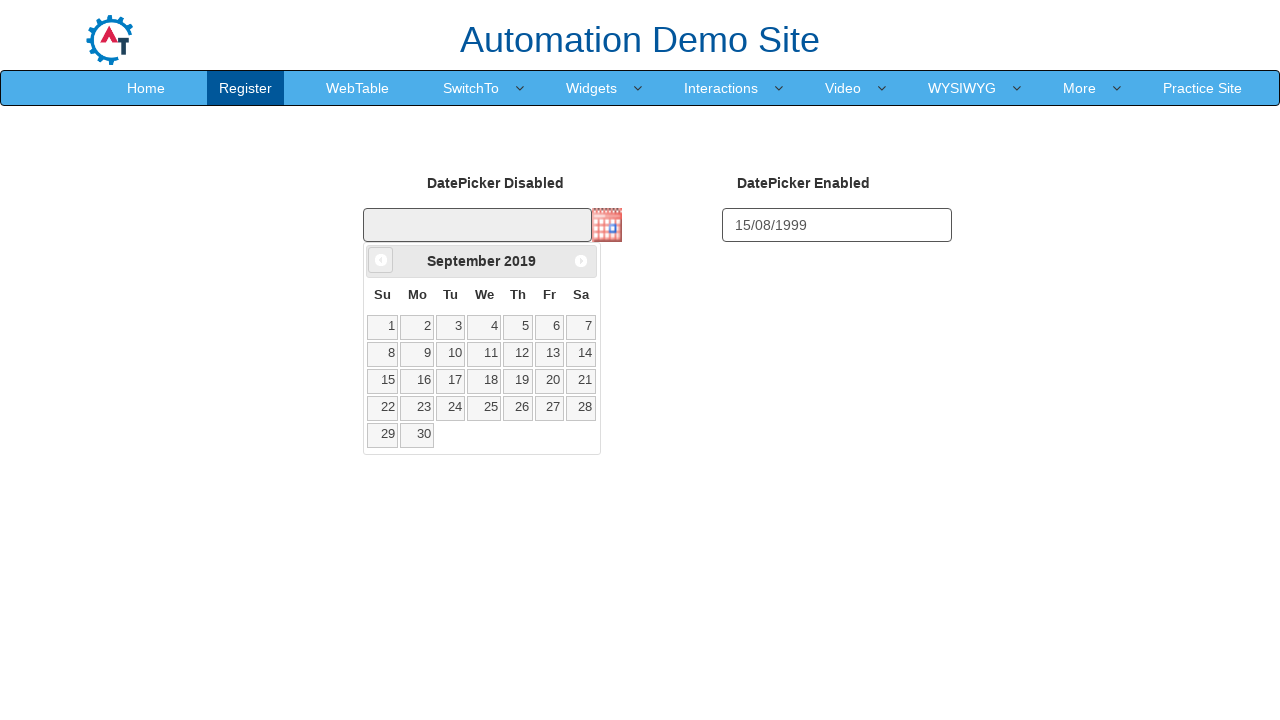

Clicked previous button to navigate months (iteration 78) at (381, 260) on a[data-handler='prev']
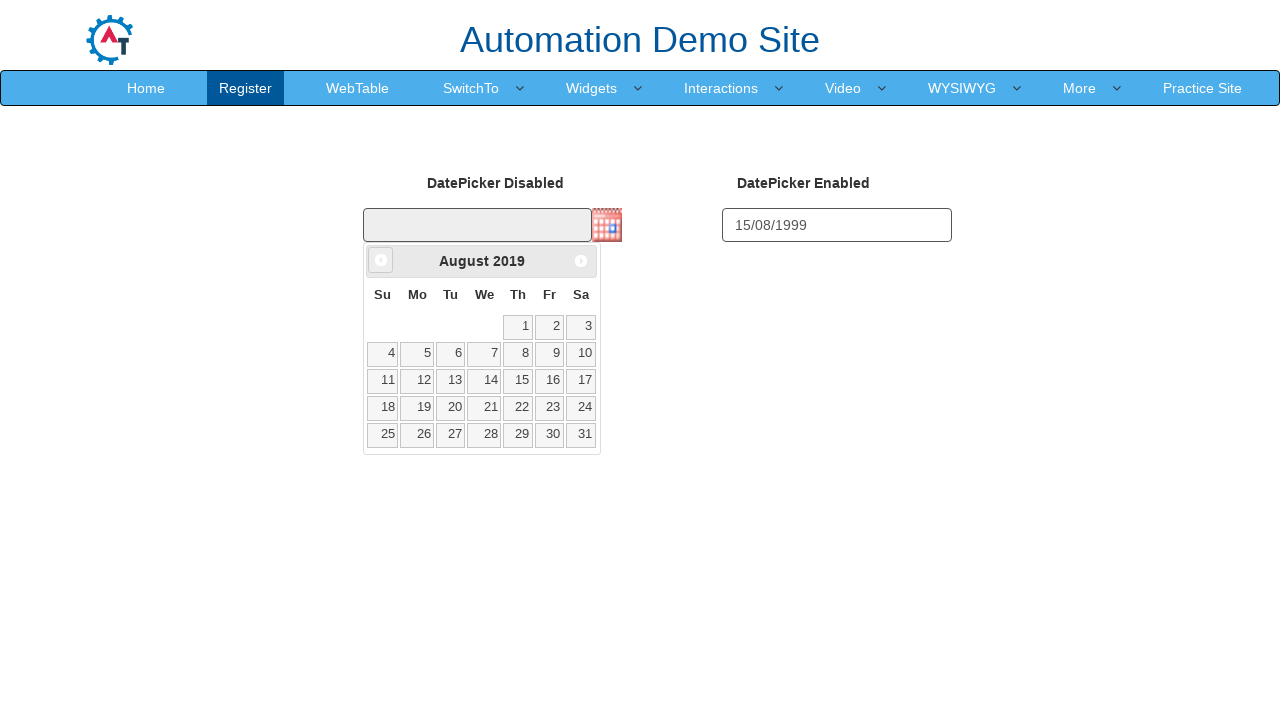

Waited 50ms for calendar to update
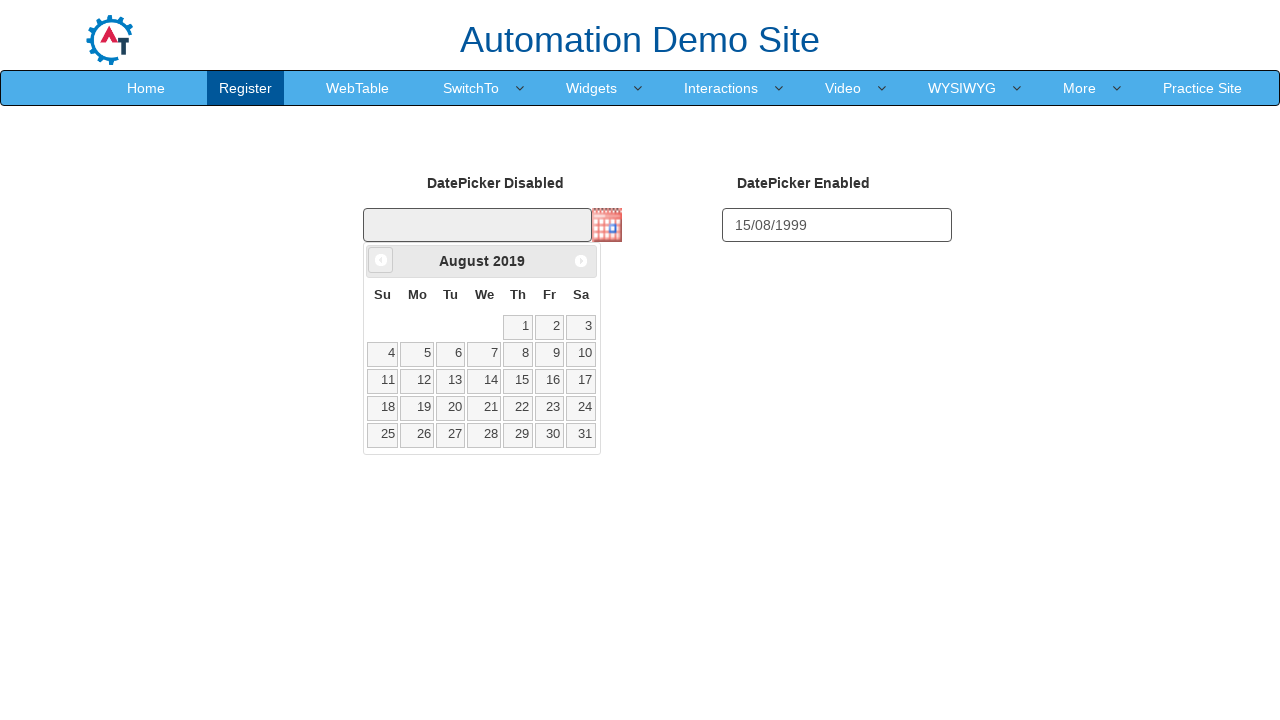

Clicked previous button to navigate months (iteration 79) at (381, 260) on a[data-handler='prev']
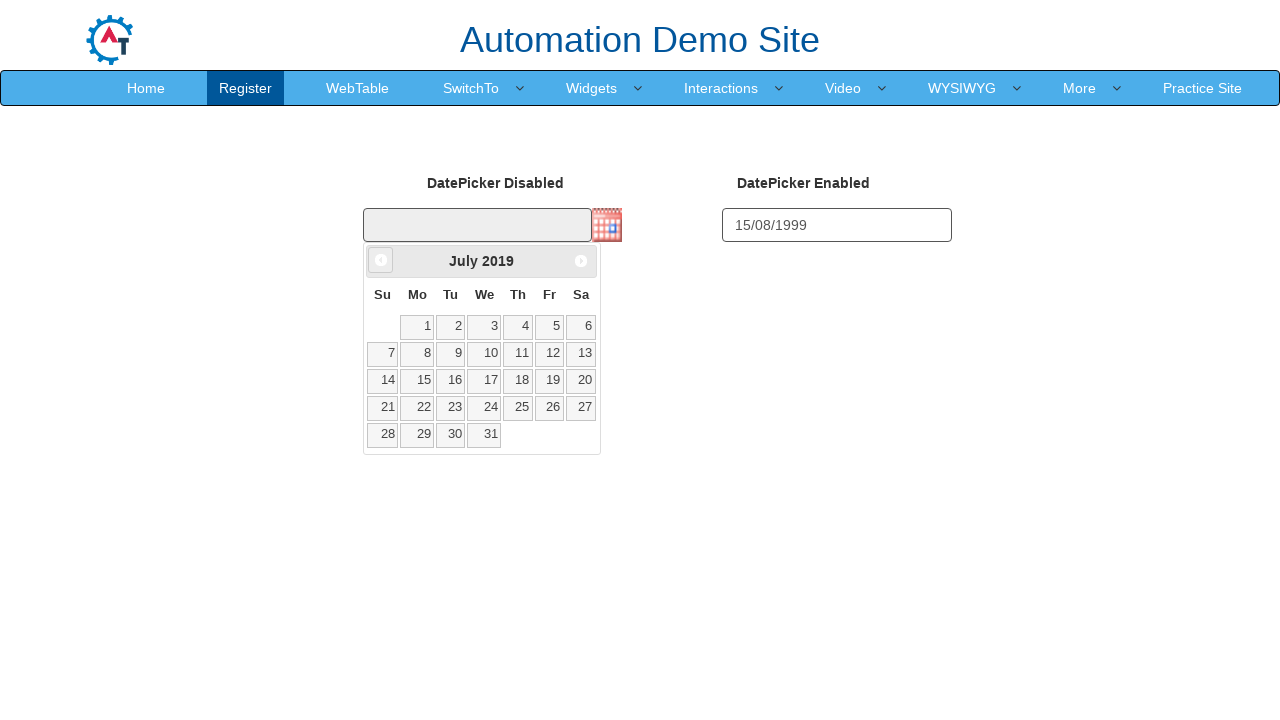

Waited 50ms for calendar to update
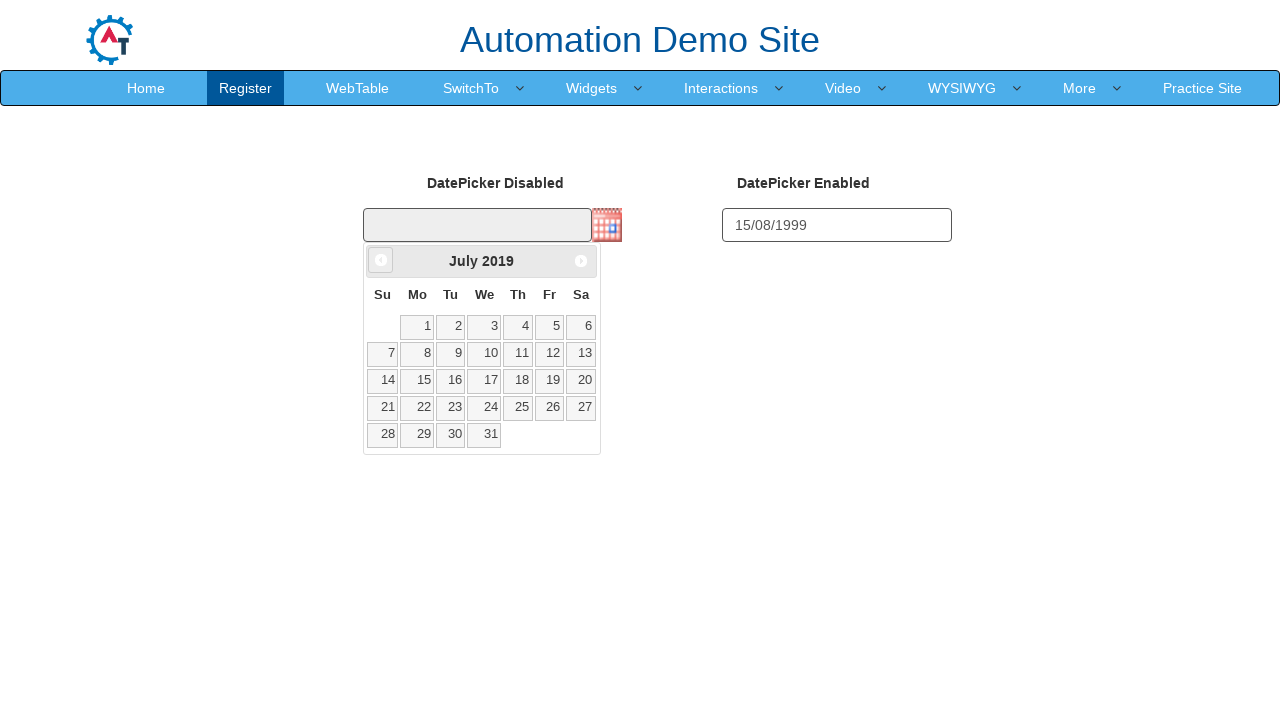

Clicked previous button to navigate months (iteration 80) at (381, 260) on a[data-handler='prev']
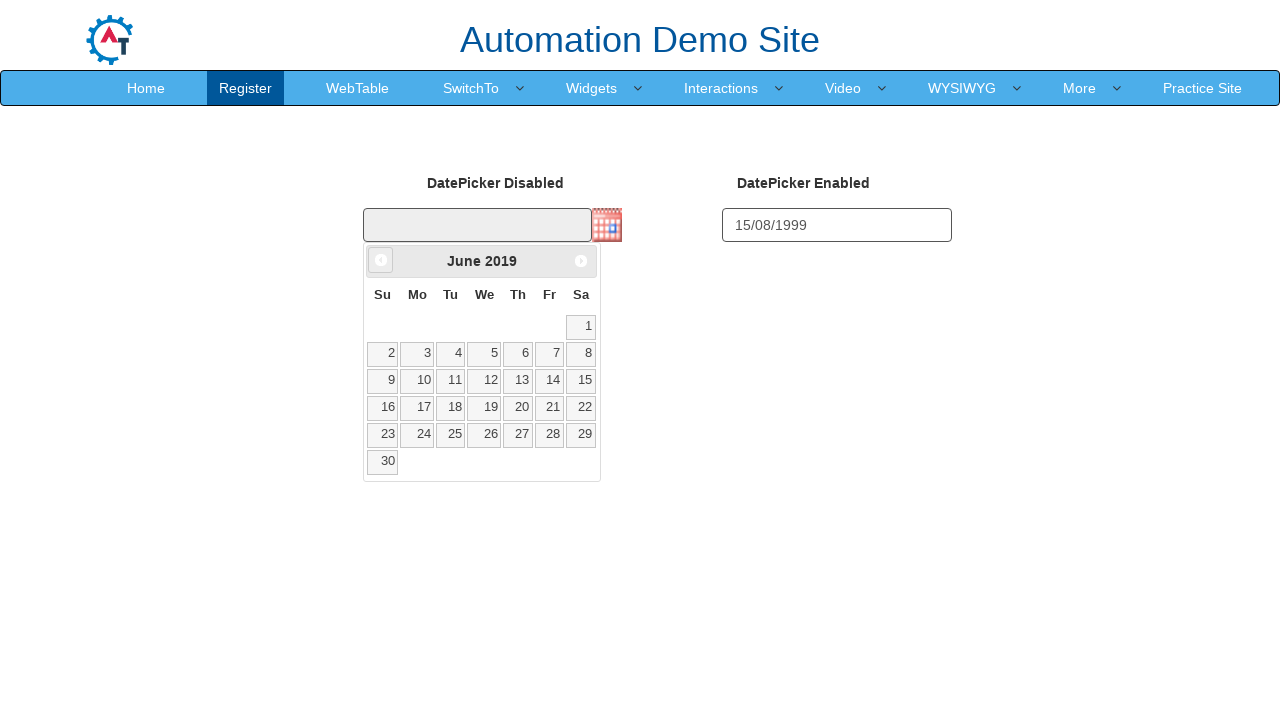

Waited 50ms for calendar to update
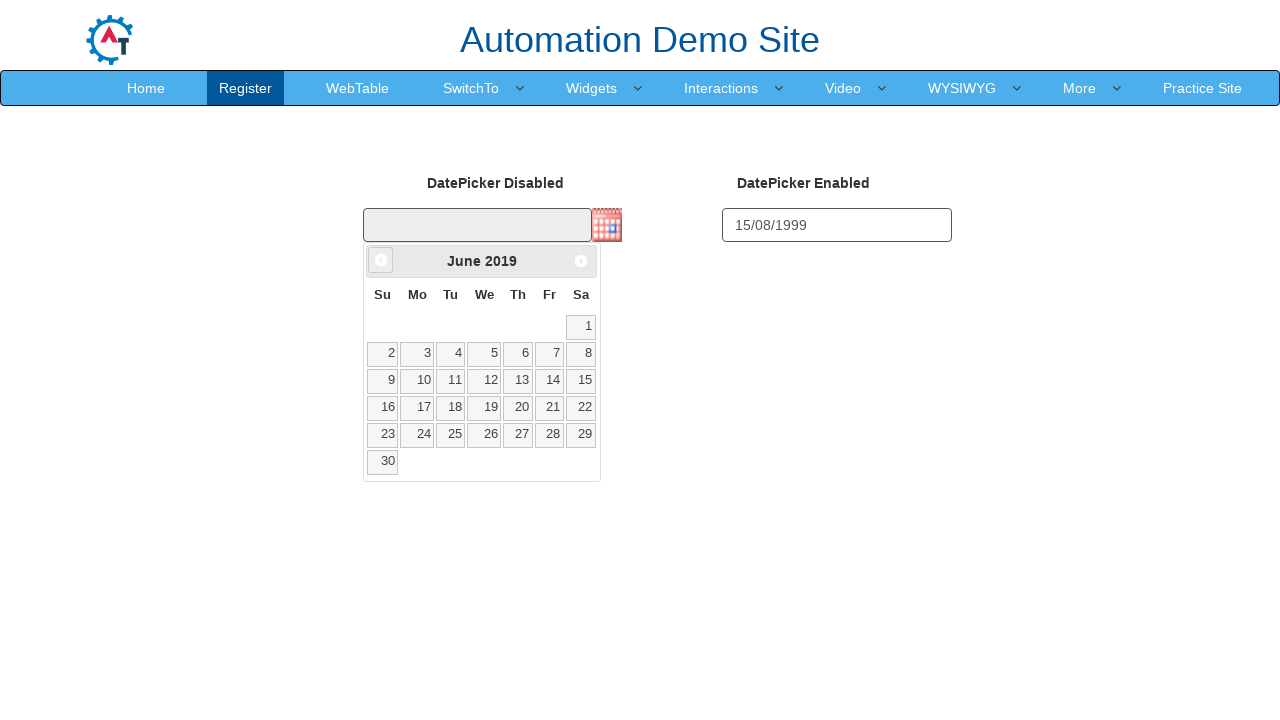

Clicked previous button to navigate months (iteration 81) at (381, 260) on a[data-handler='prev']
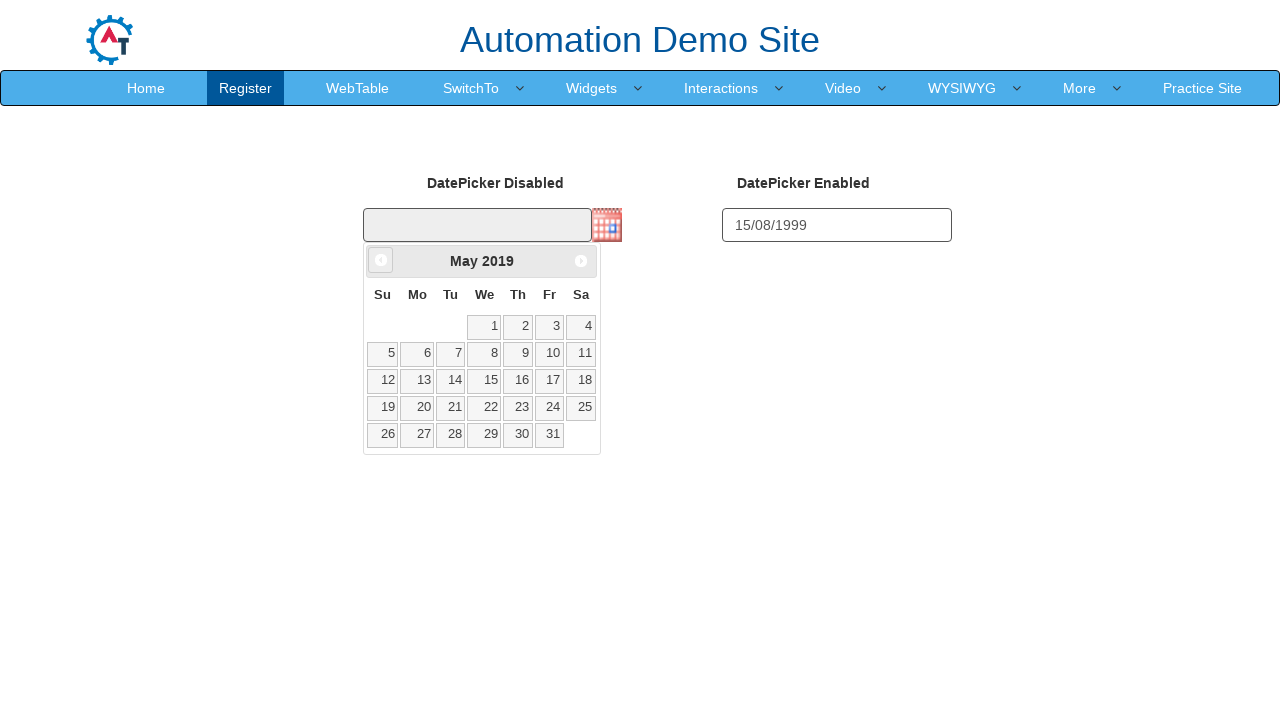

Waited 50ms for calendar to update
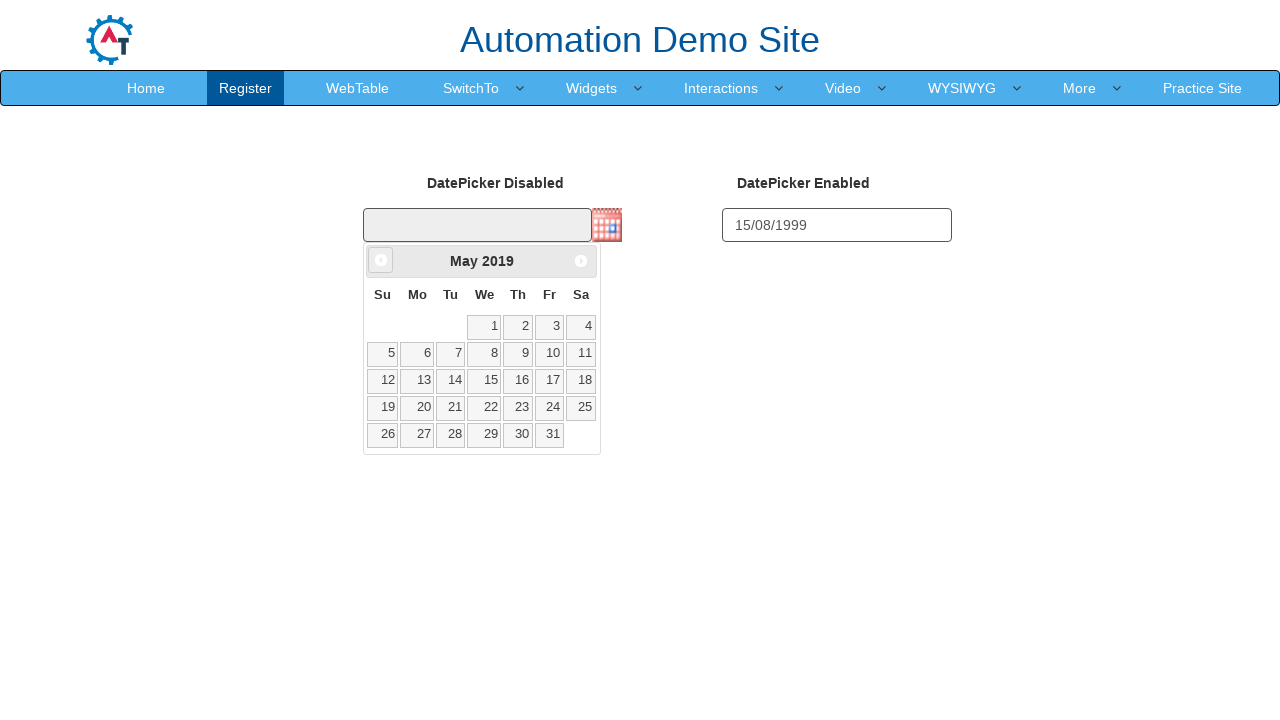

Clicked previous button to navigate months (iteration 82) at (381, 260) on a[data-handler='prev']
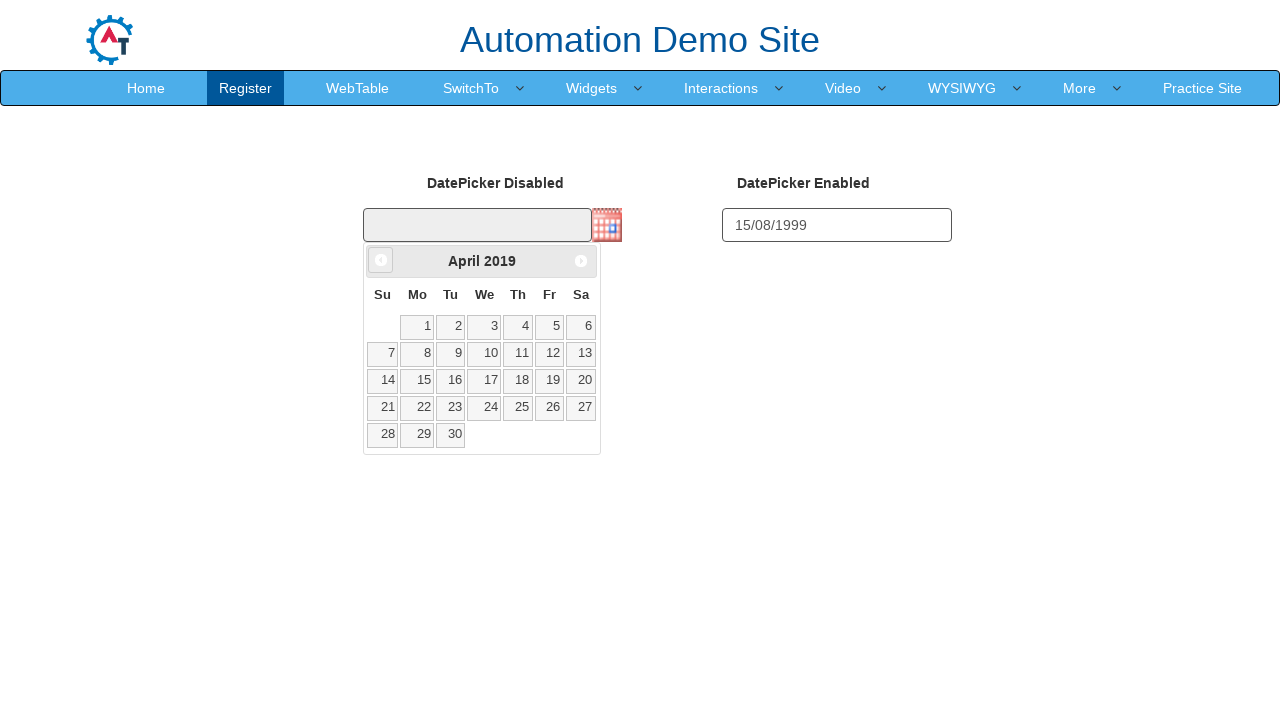

Waited 50ms for calendar to update
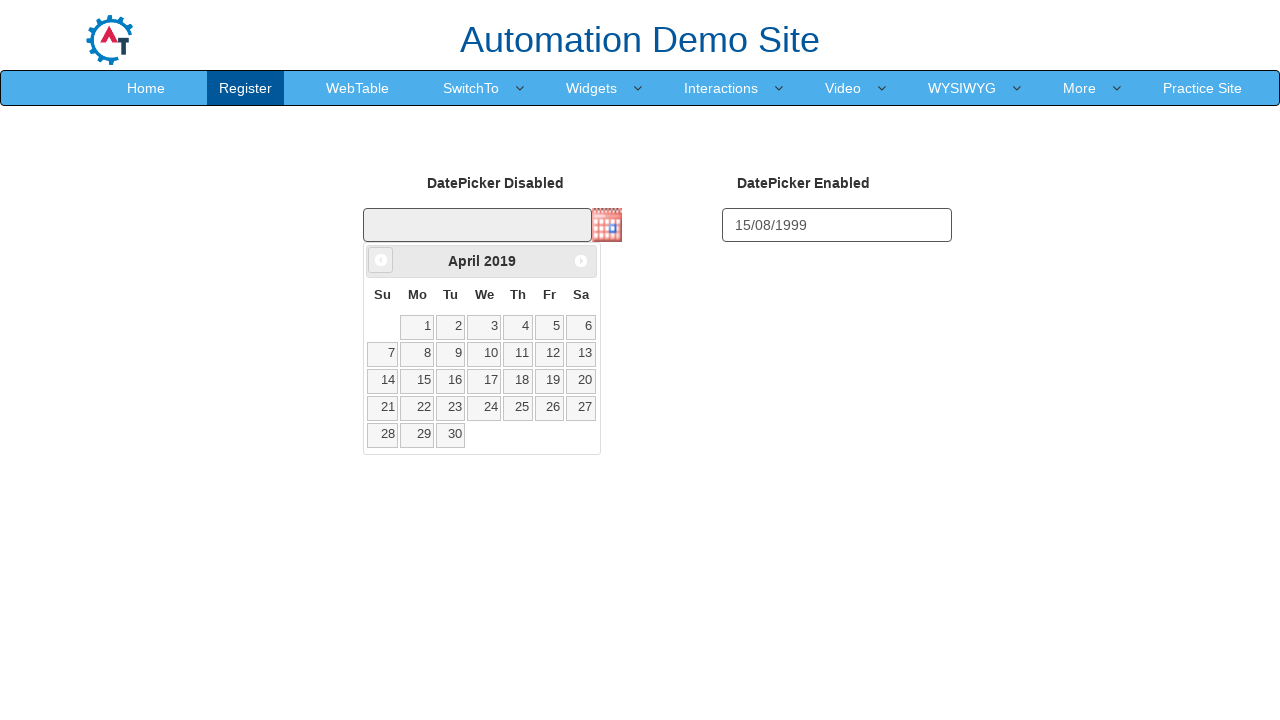

Clicked previous button to navigate months (iteration 83) at (381, 260) on a[data-handler='prev']
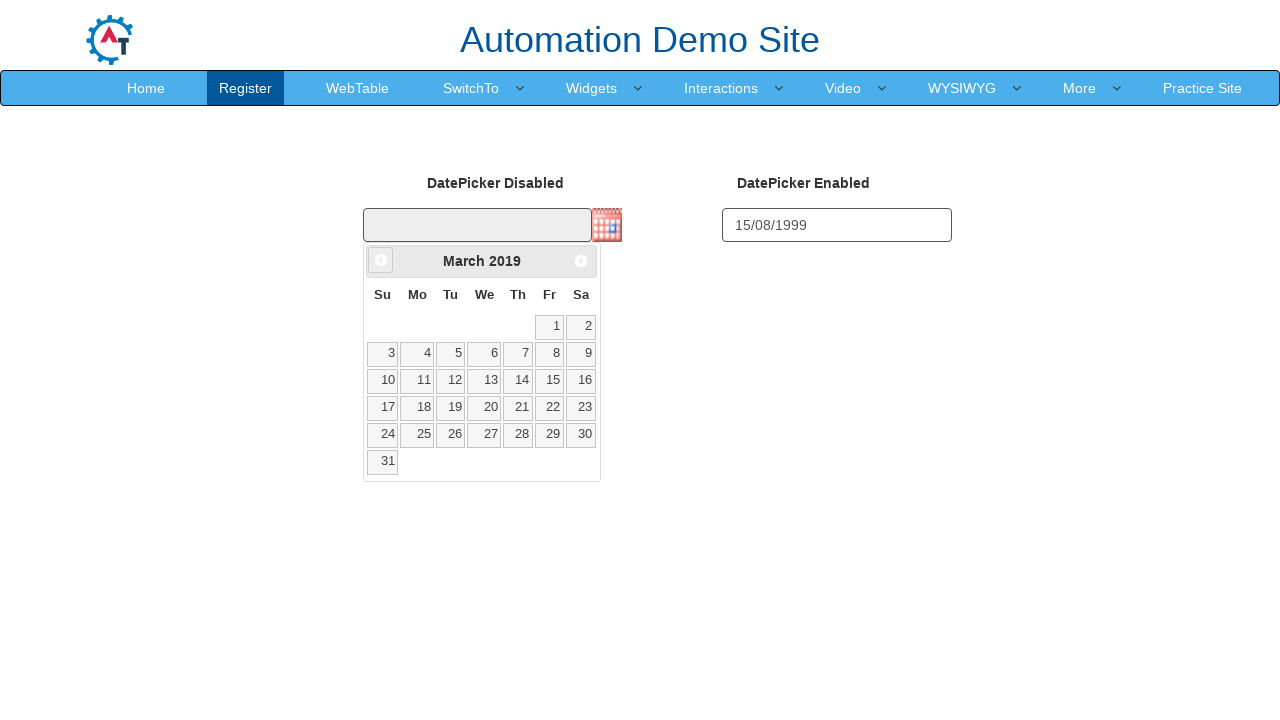

Waited 50ms for calendar to update
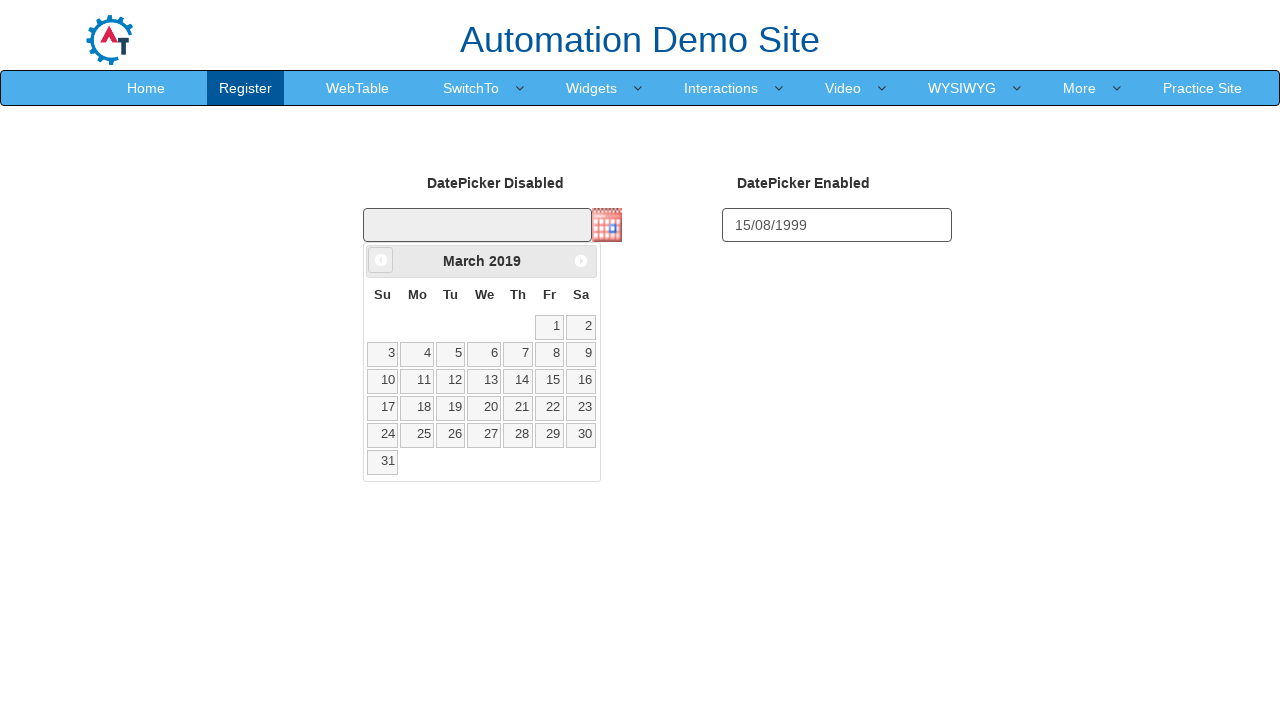

Clicked previous button to navigate months (iteration 84) at (381, 260) on a[data-handler='prev']
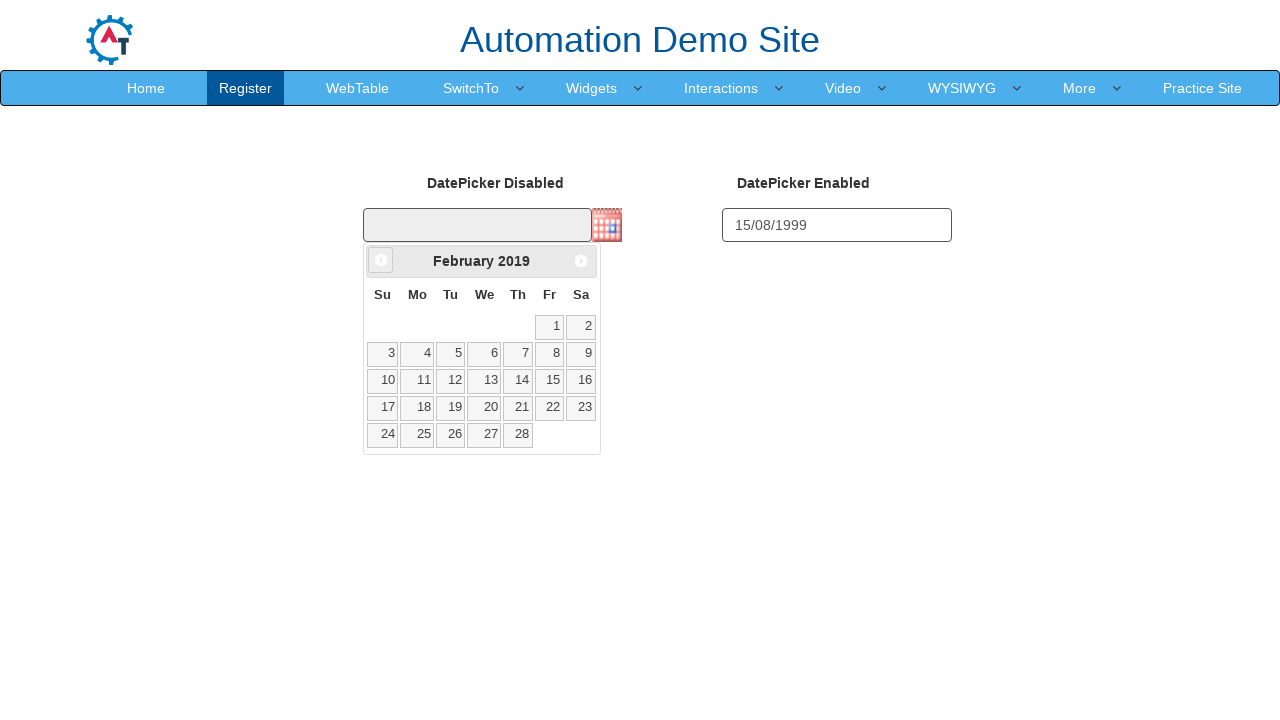

Waited 50ms for calendar to update
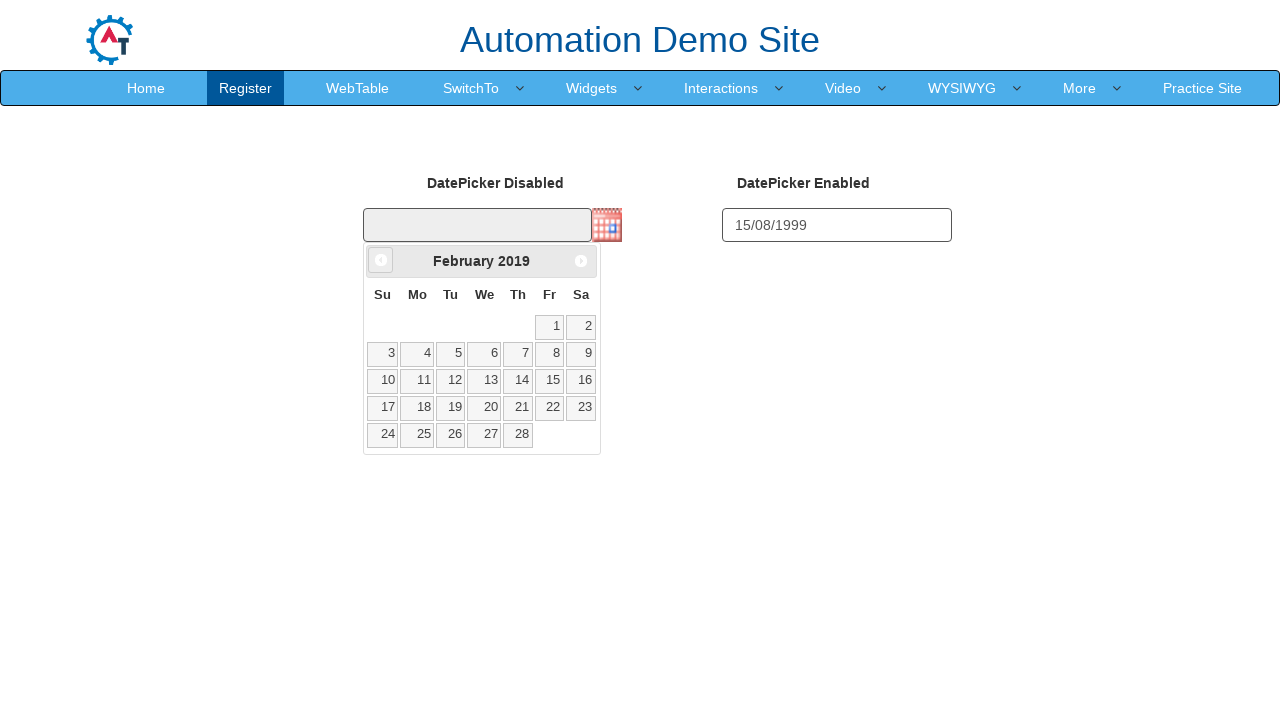

Clicked previous button to navigate months (iteration 85) at (381, 260) on a[data-handler='prev']
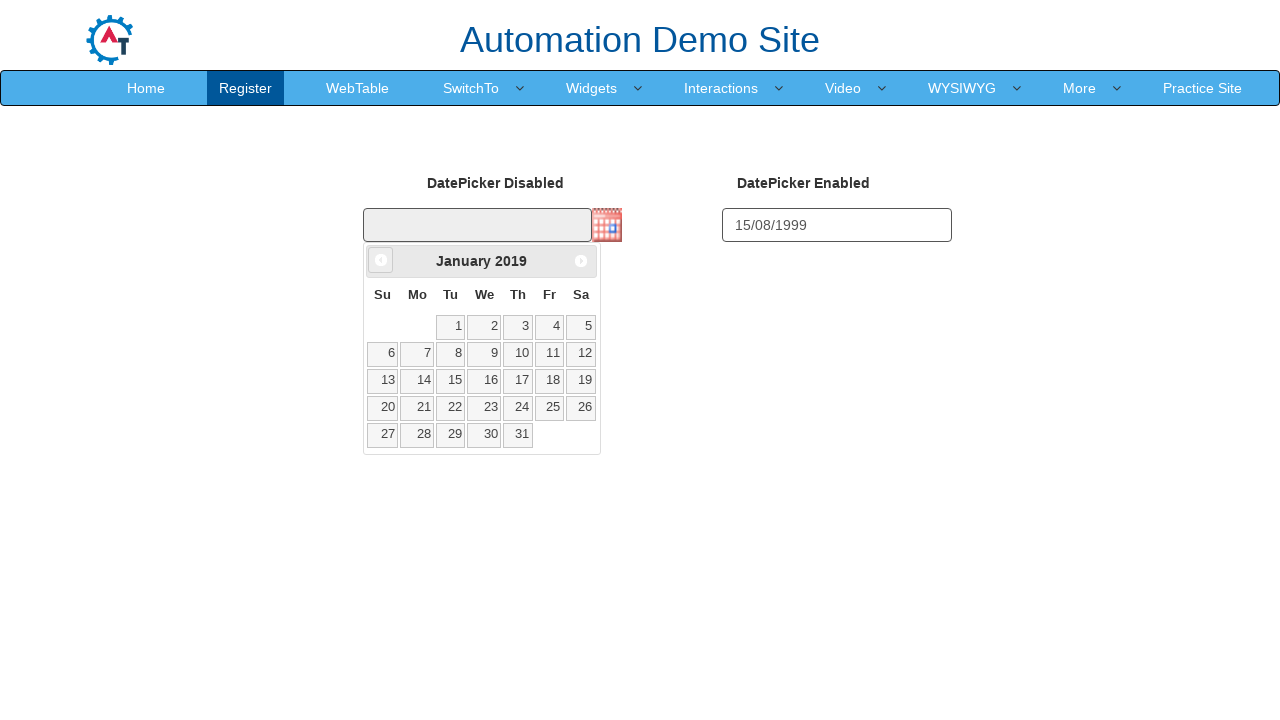

Waited 50ms for calendar to update
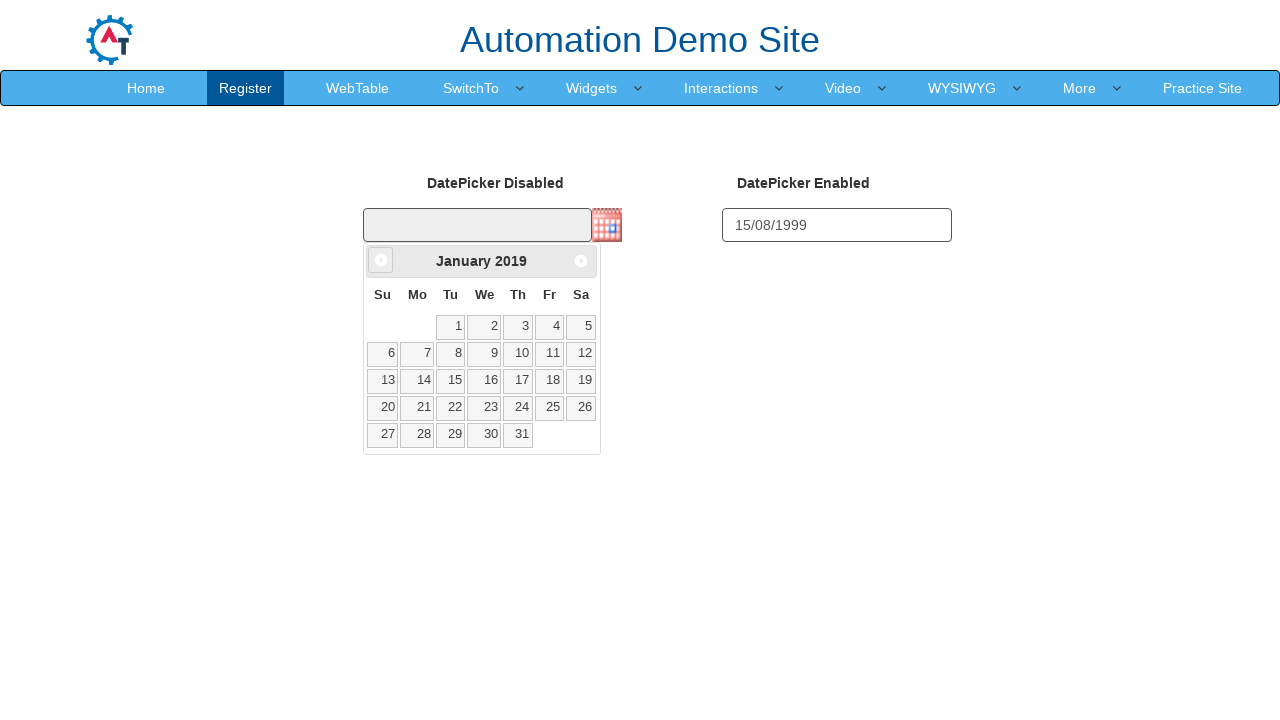

Clicked previous button to navigate months (iteration 86) at (381, 260) on a[data-handler='prev']
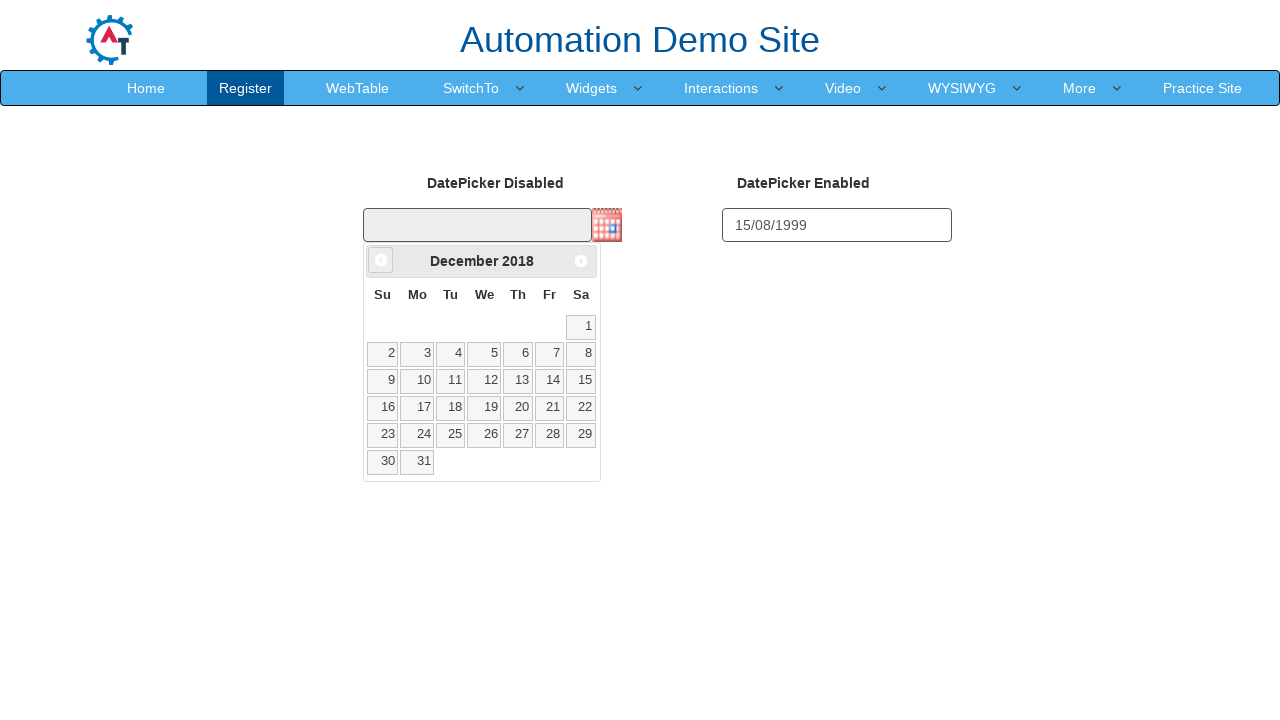

Waited 50ms for calendar to update
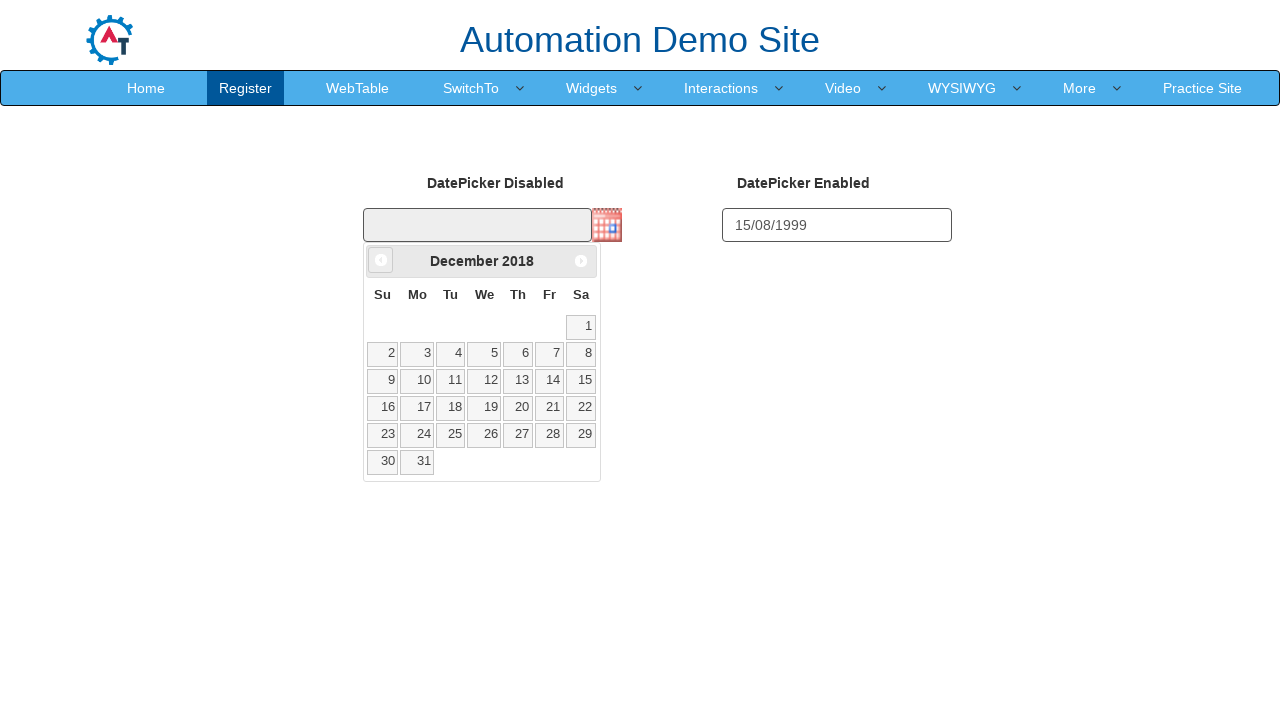

Clicked previous button to navigate months (iteration 87) at (381, 260) on a[data-handler='prev']
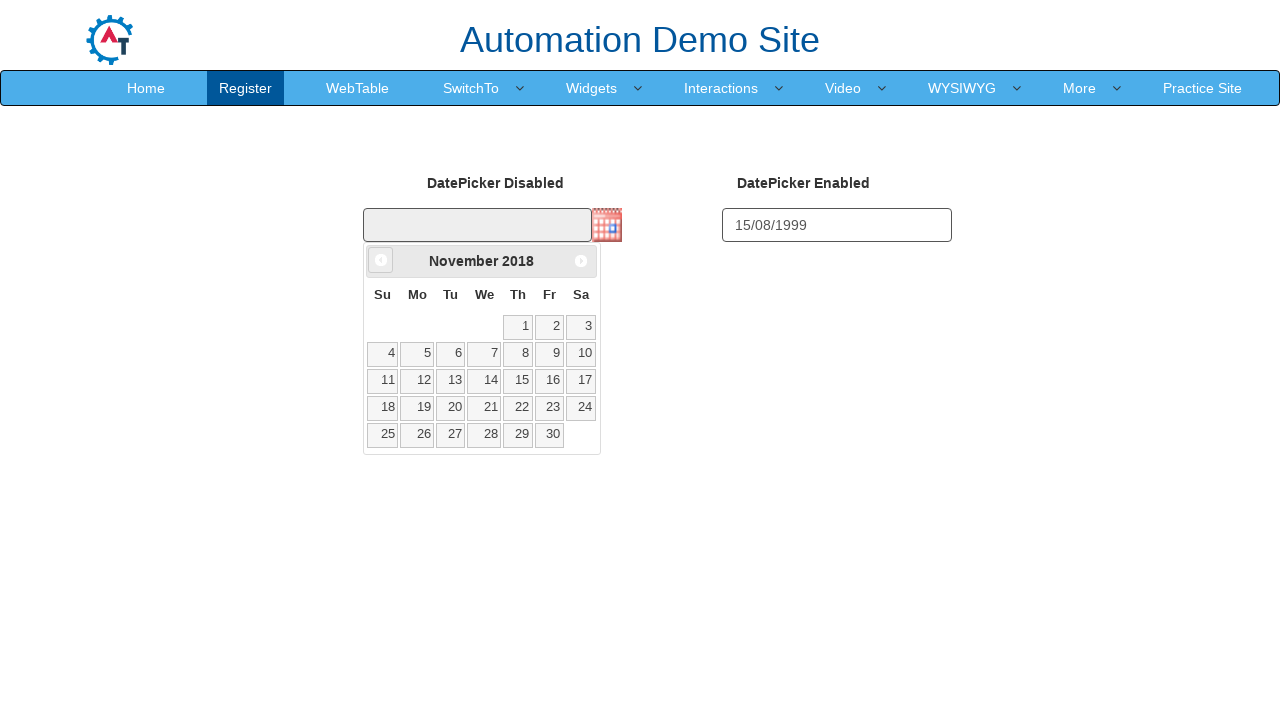

Waited 50ms for calendar to update
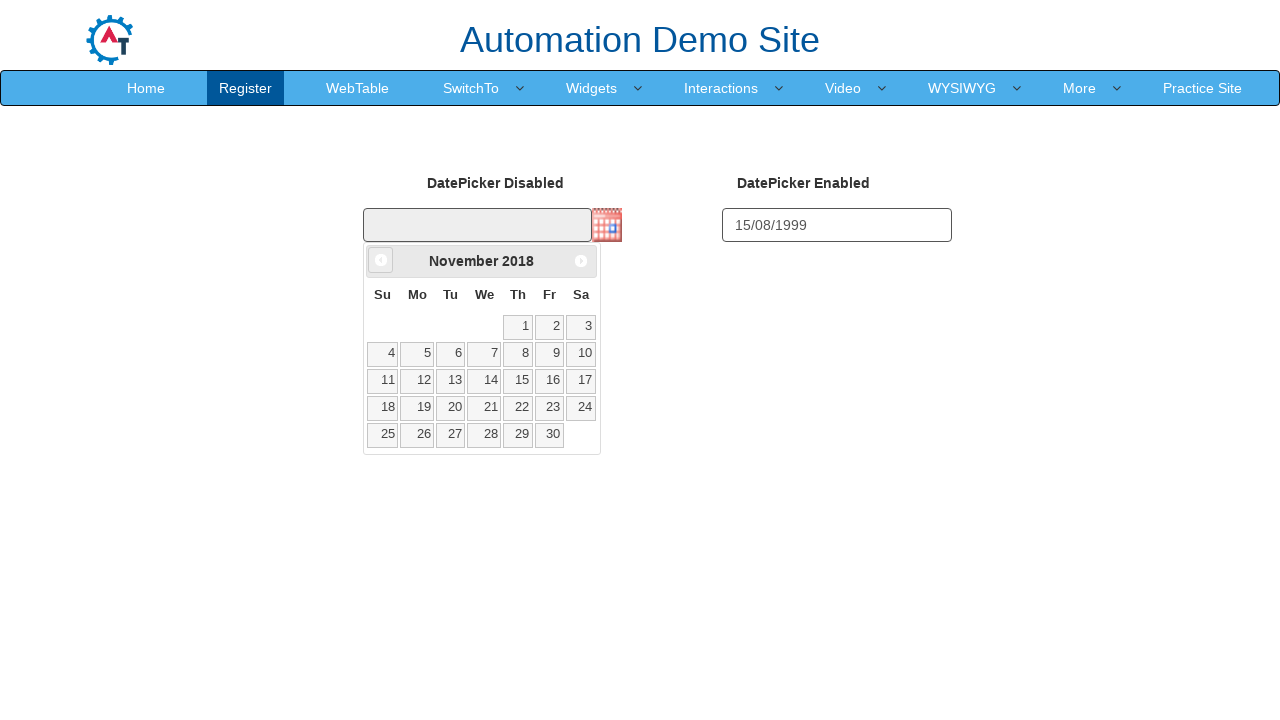

Clicked previous button to navigate months (iteration 88) at (381, 260) on a[data-handler='prev']
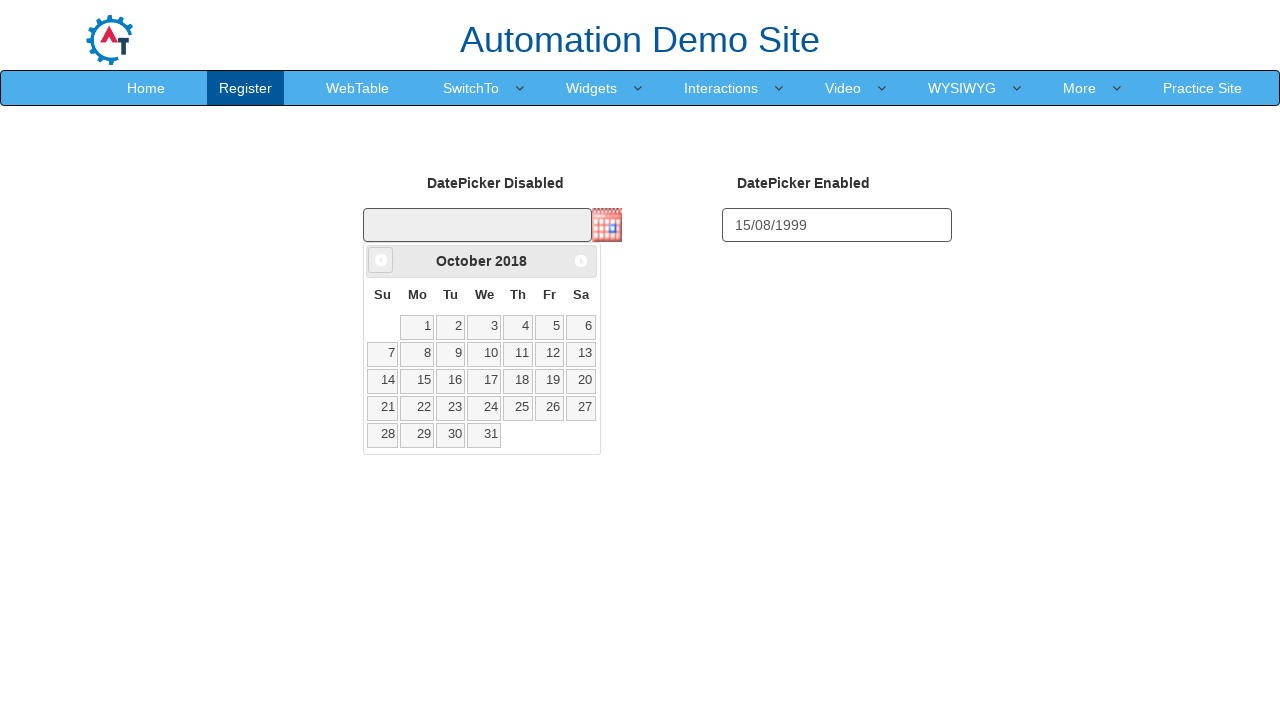

Waited 50ms for calendar to update
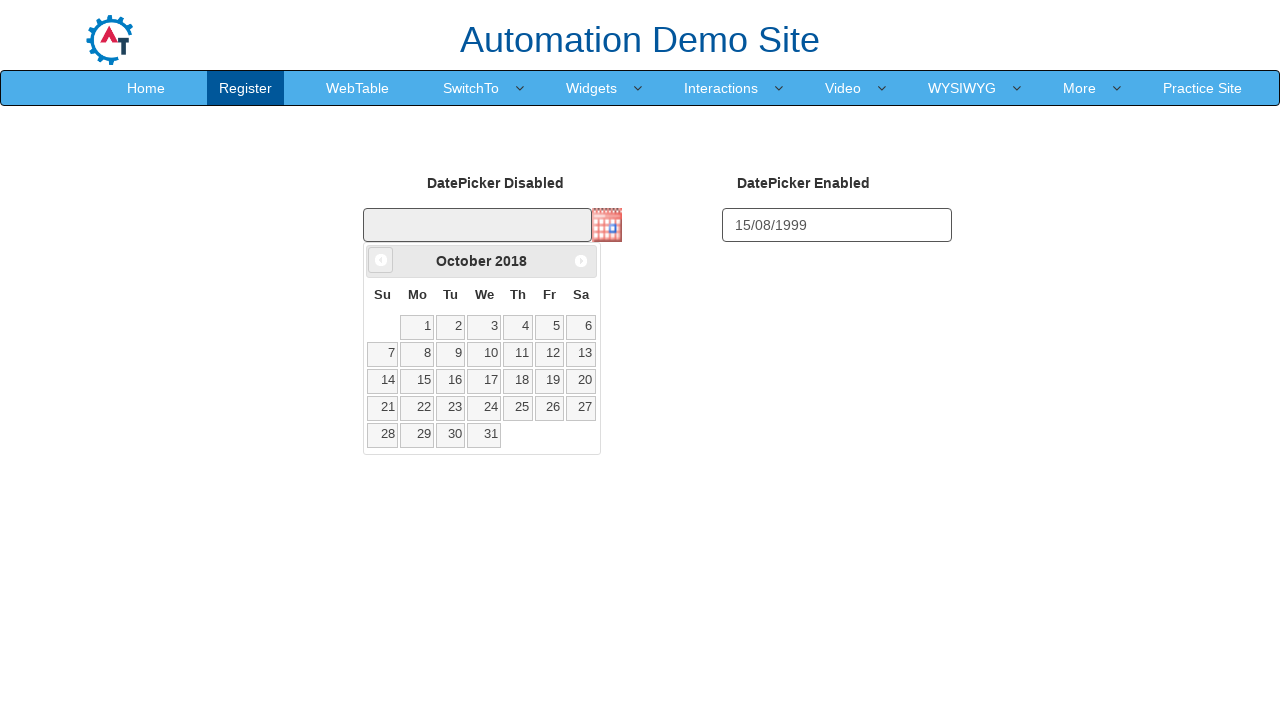

Clicked previous button to navigate months (iteration 89) at (381, 260) on a[data-handler='prev']
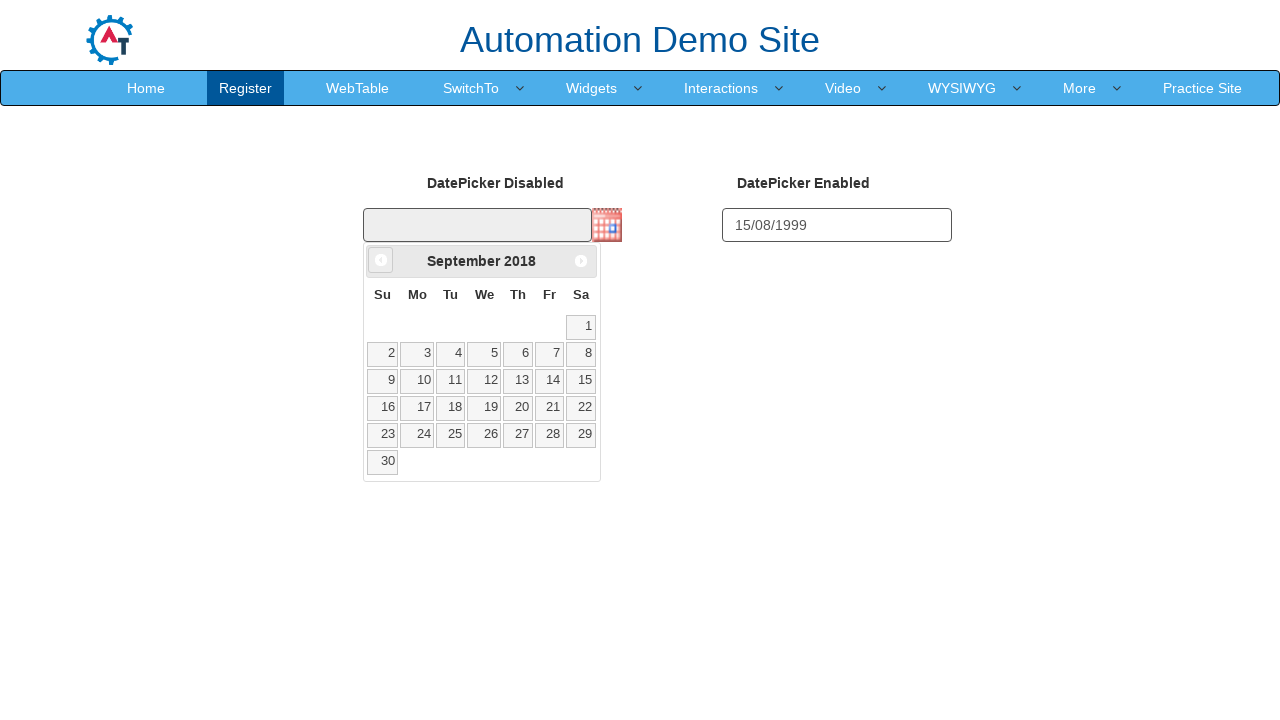

Waited 50ms for calendar to update
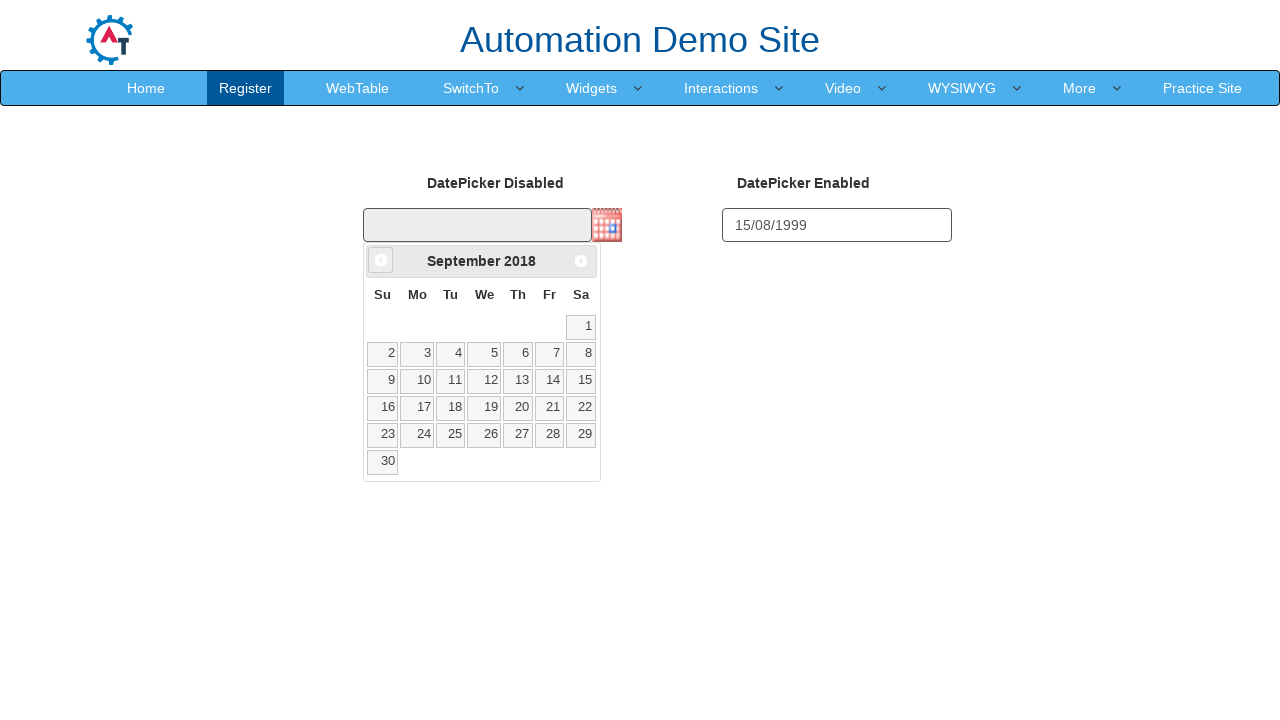

Clicked previous button to navigate months (iteration 90) at (381, 260) on a[data-handler='prev']
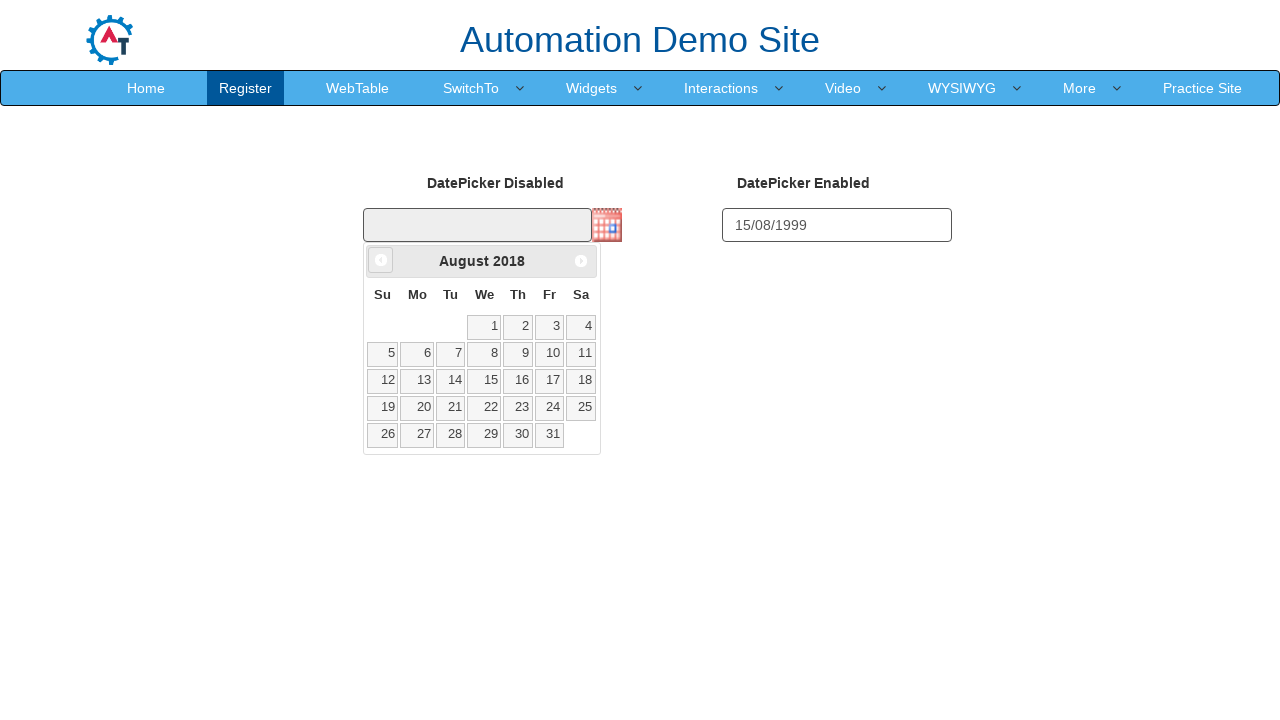

Waited 50ms for calendar to update
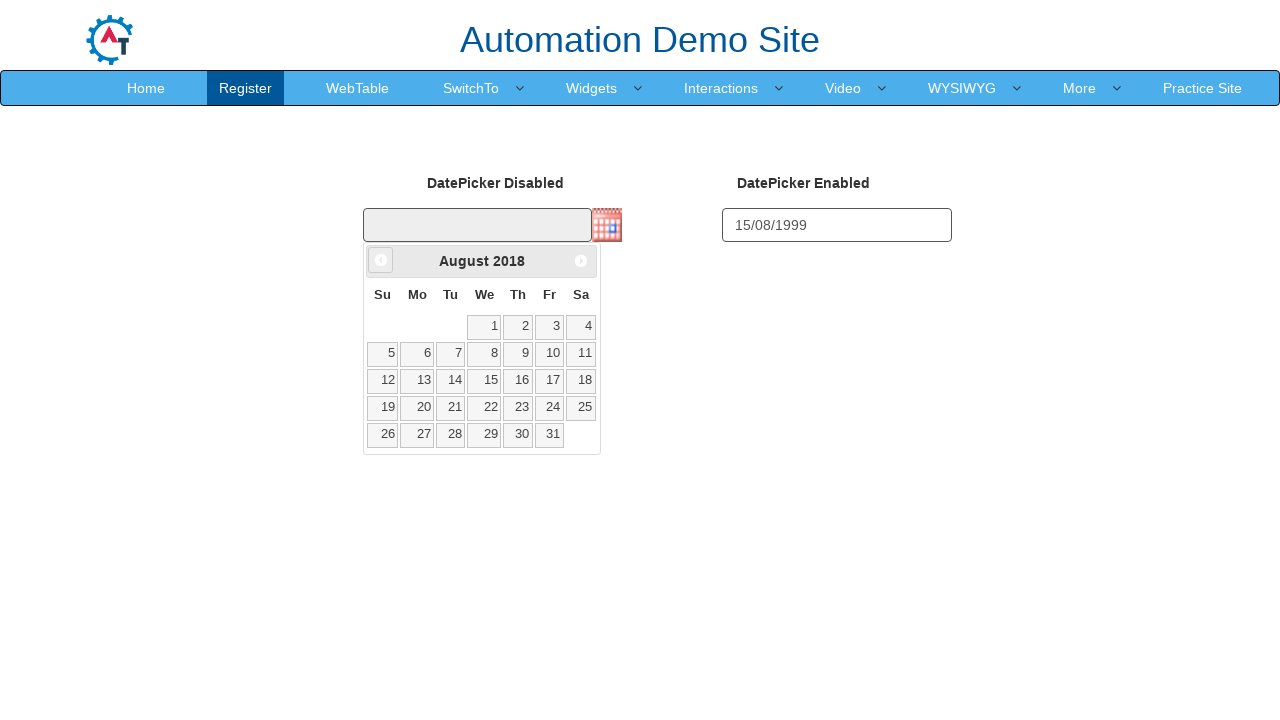

Clicked previous button to navigate months (iteration 91) at (381, 260) on a[data-handler='prev']
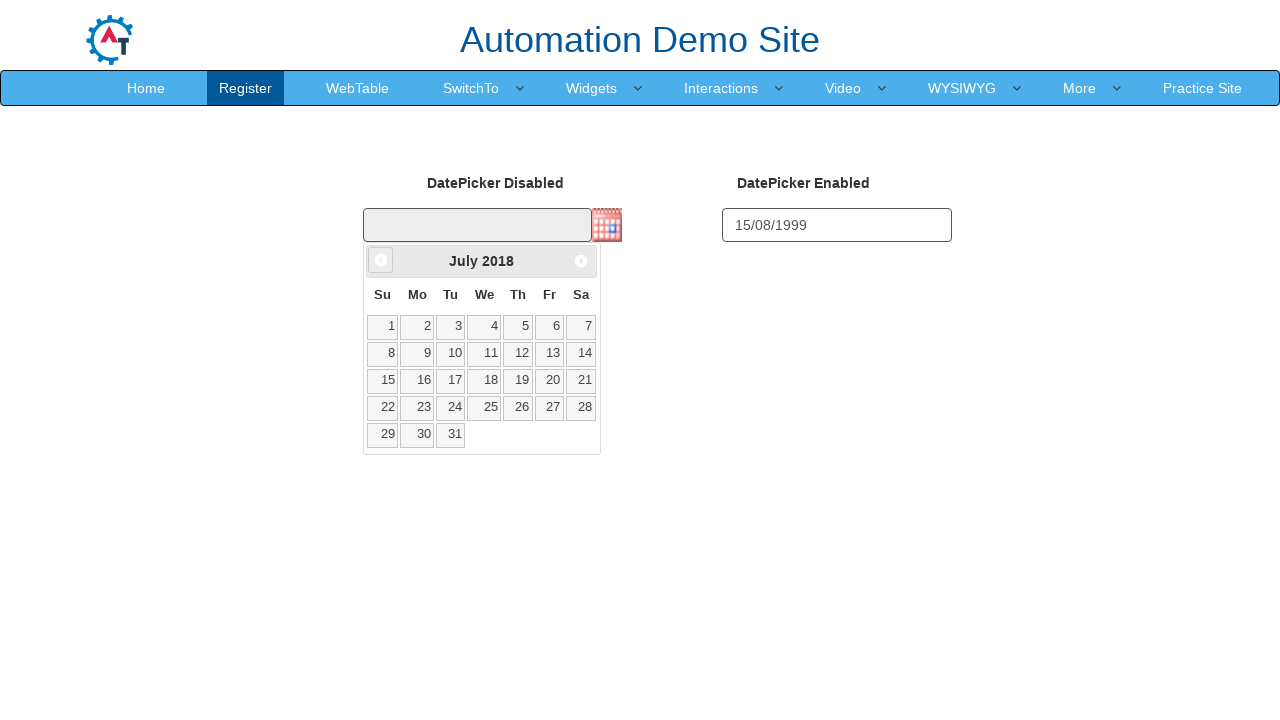

Waited 50ms for calendar to update
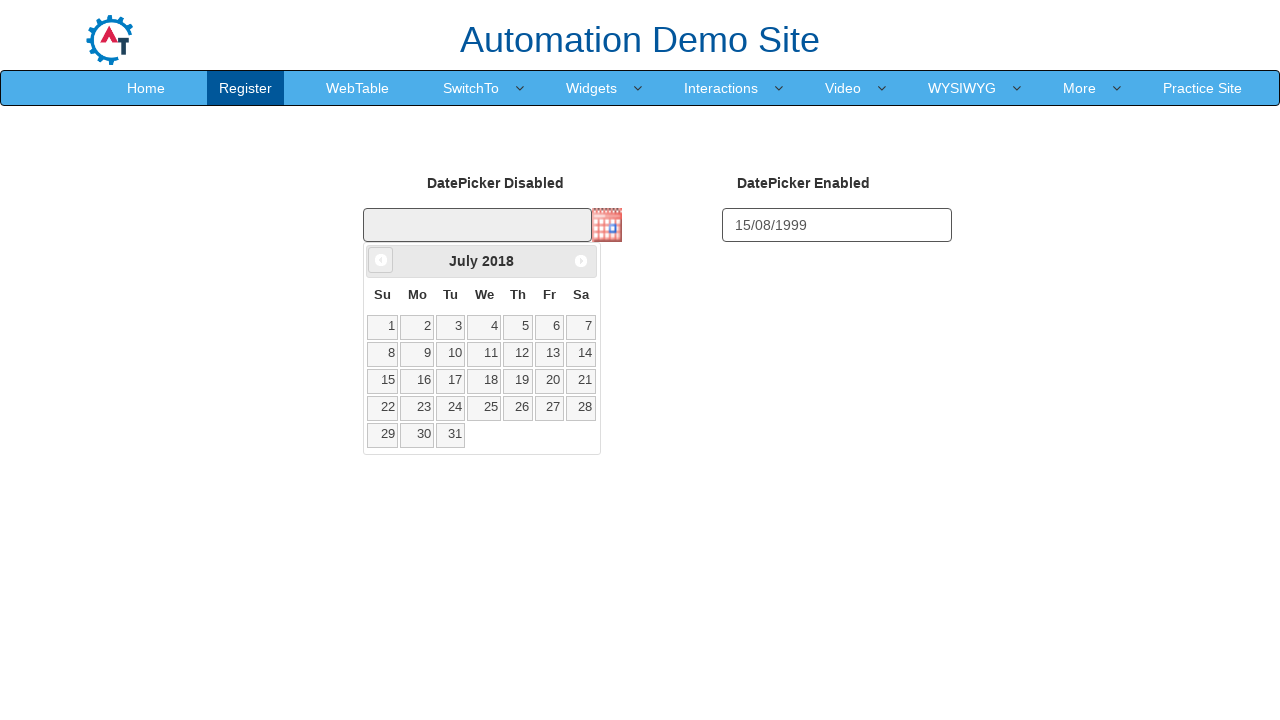

Clicked previous button to navigate months (iteration 92) at (381, 260) on a[data-handler='prev']
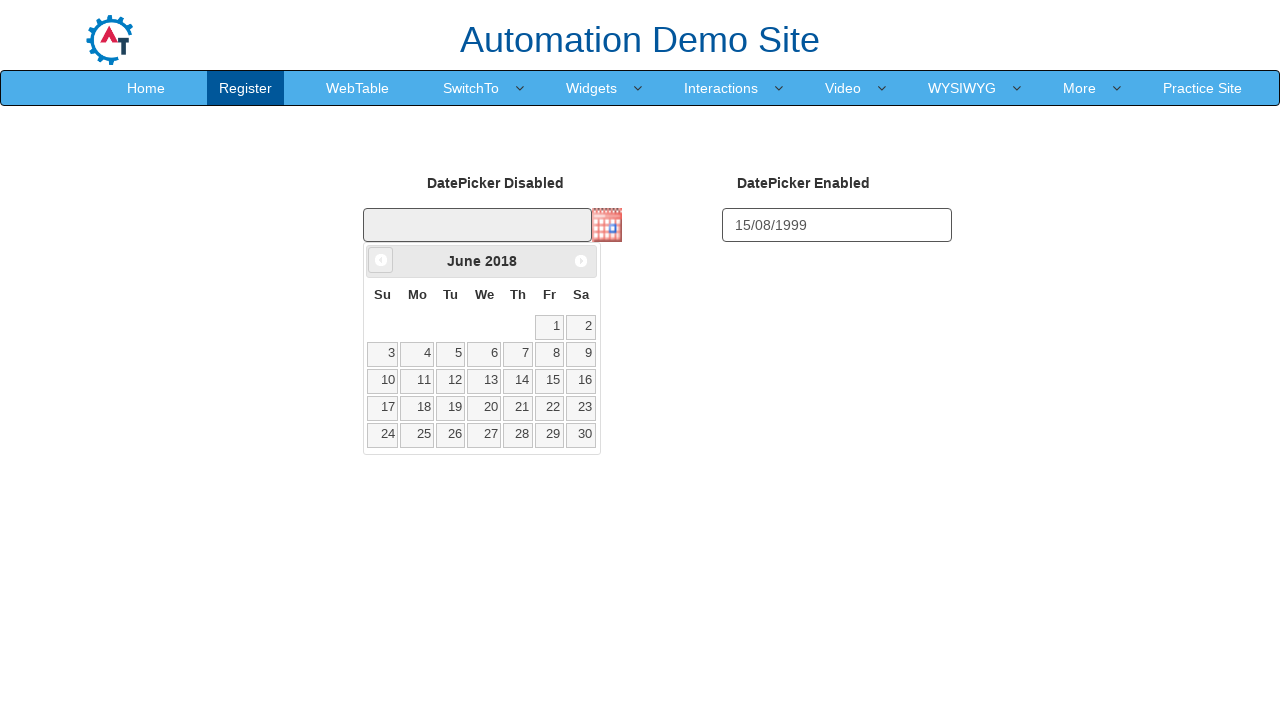

Waited 50ms for calendar to update
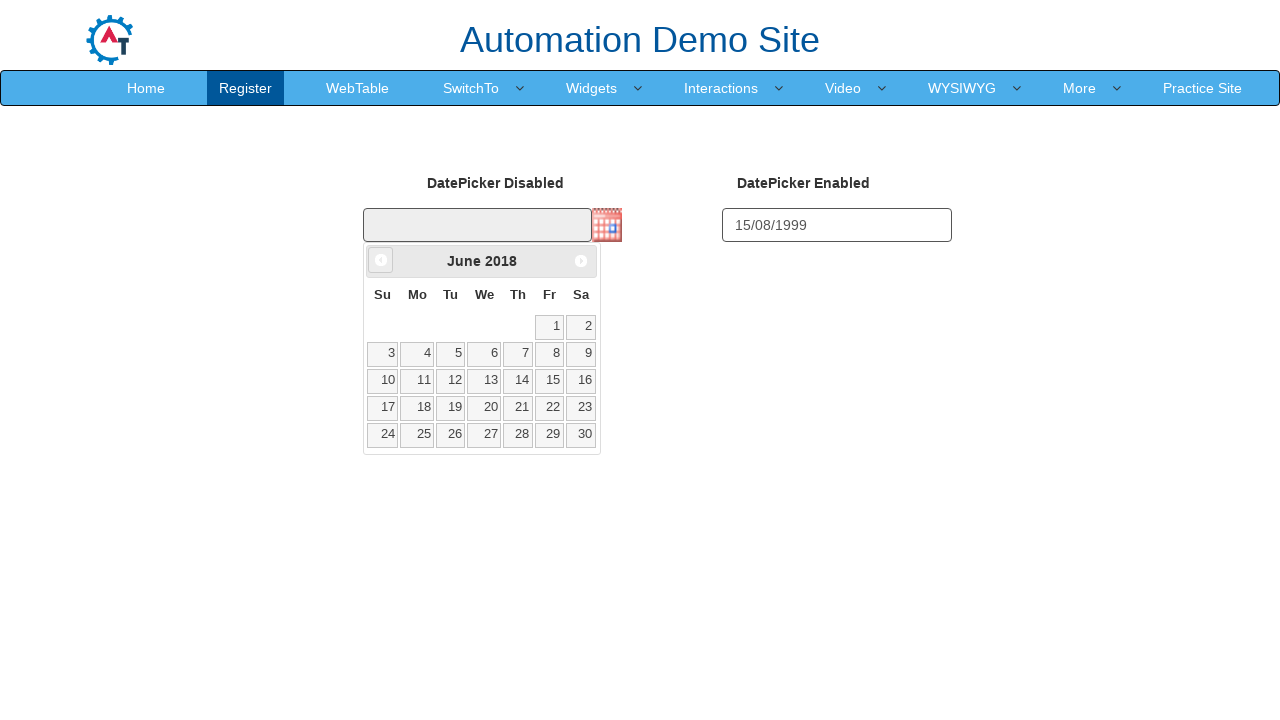

Clicked previous button to navigate months (iteration 93) at (381, 260) on a[data-handler='prev']
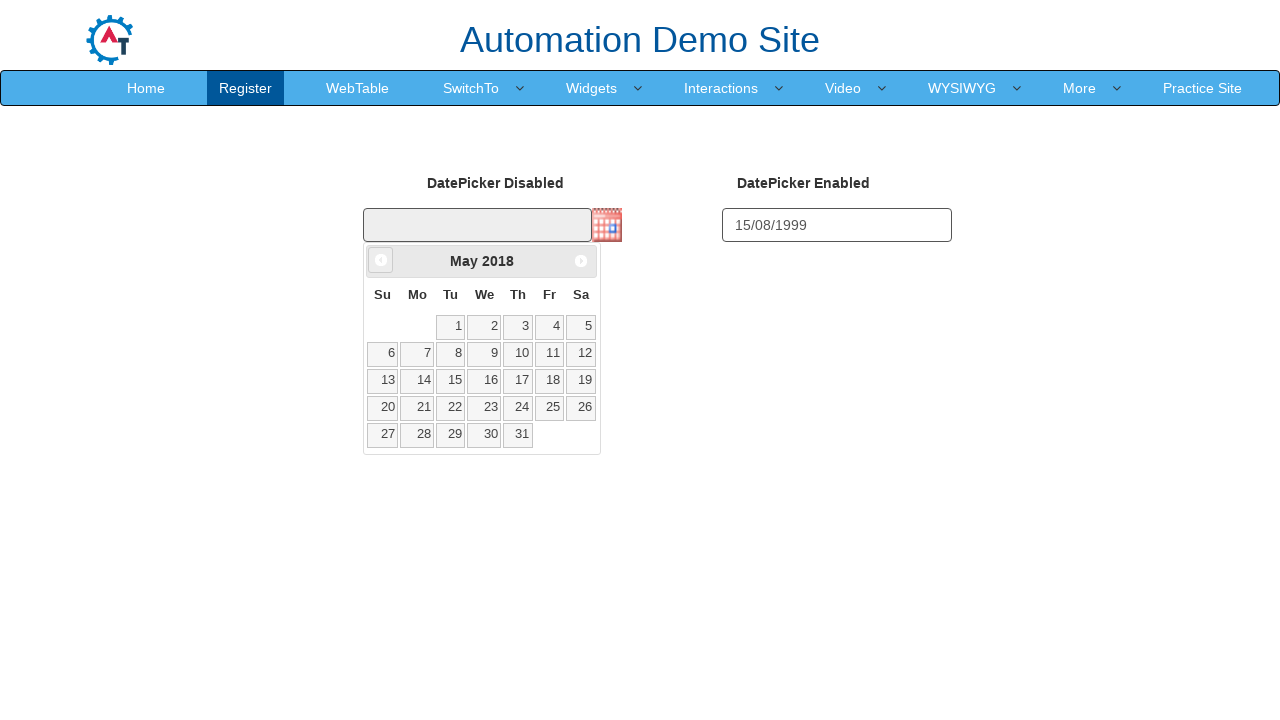

Waited 50ms for calendar to update
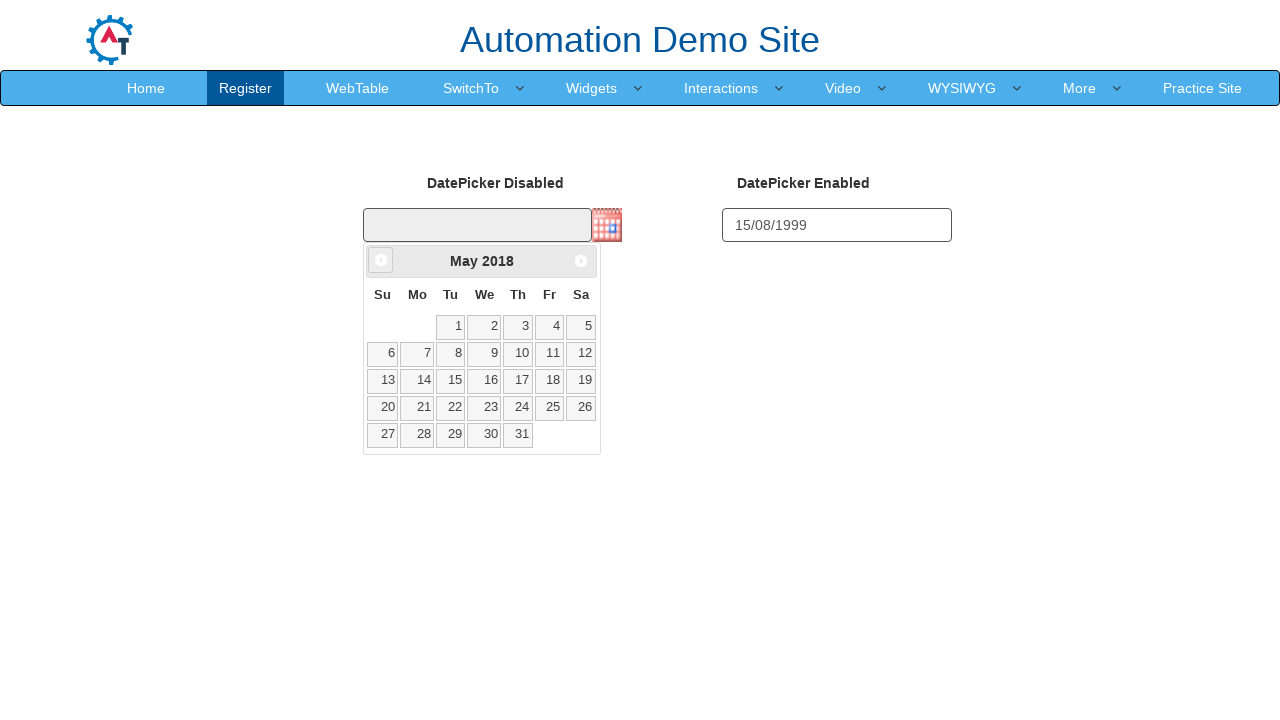

Clicked previous button to navigate months (iteration 94) at (381, 260) on a[data-handler='prev']
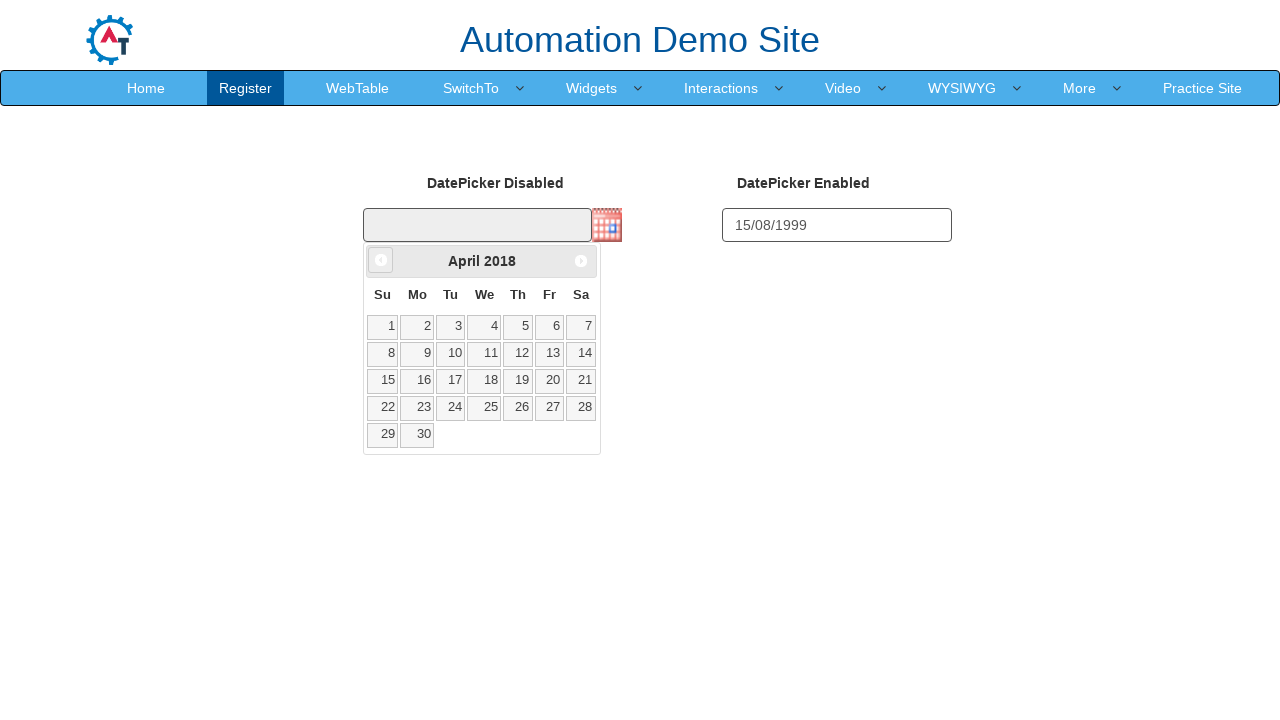

Waited 50ms for calendar to update
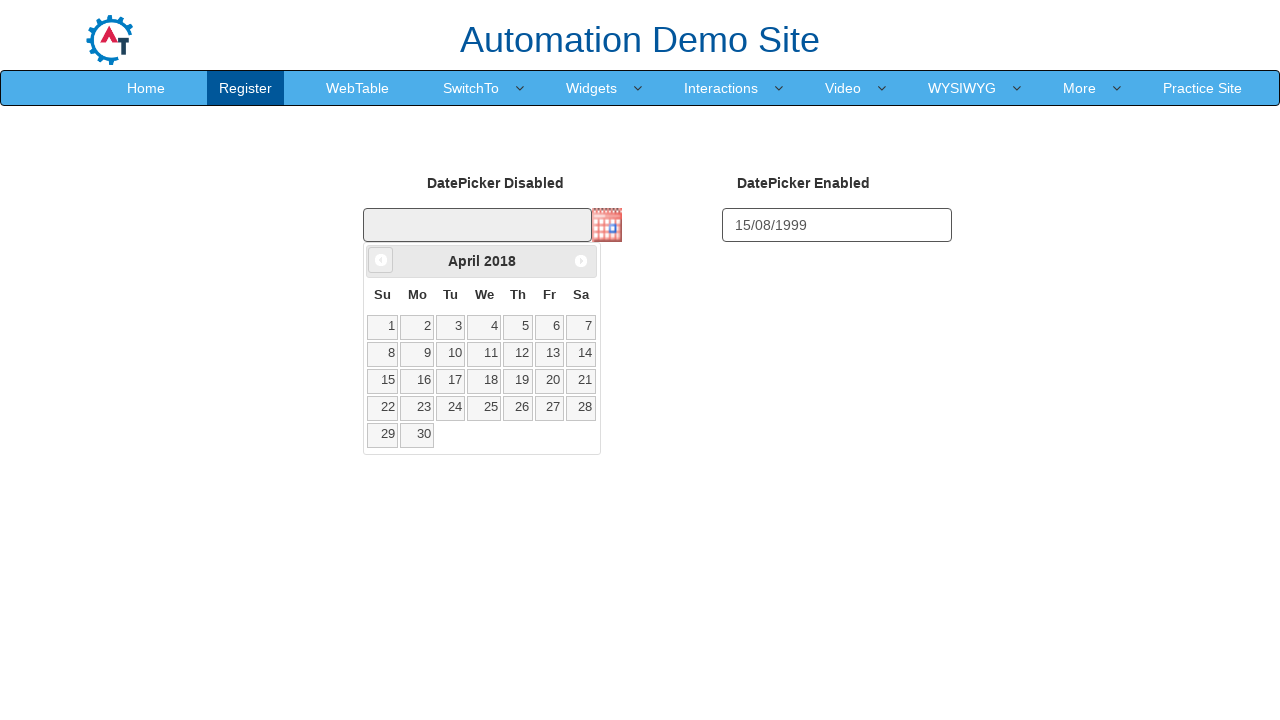

Clicked previous button to navigate months (iteration 95) at (381, 260) on a[data-handler='prev']
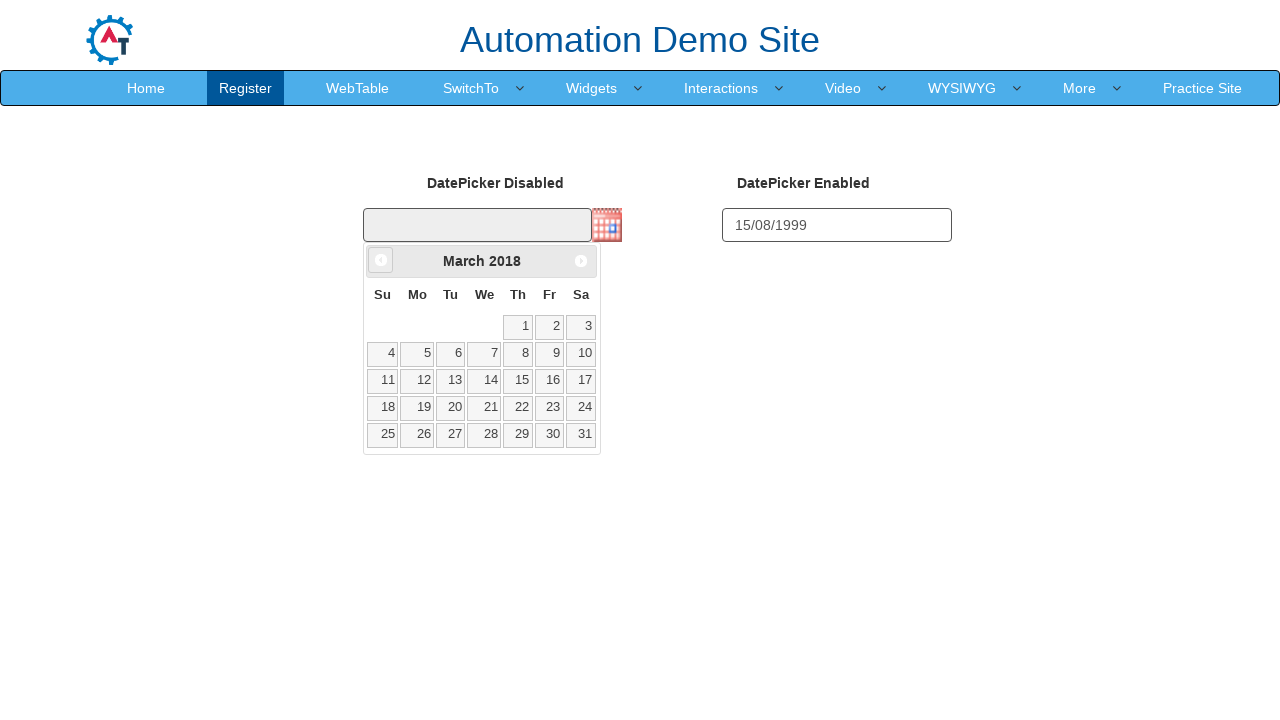

Waited 50ms for calendar to update
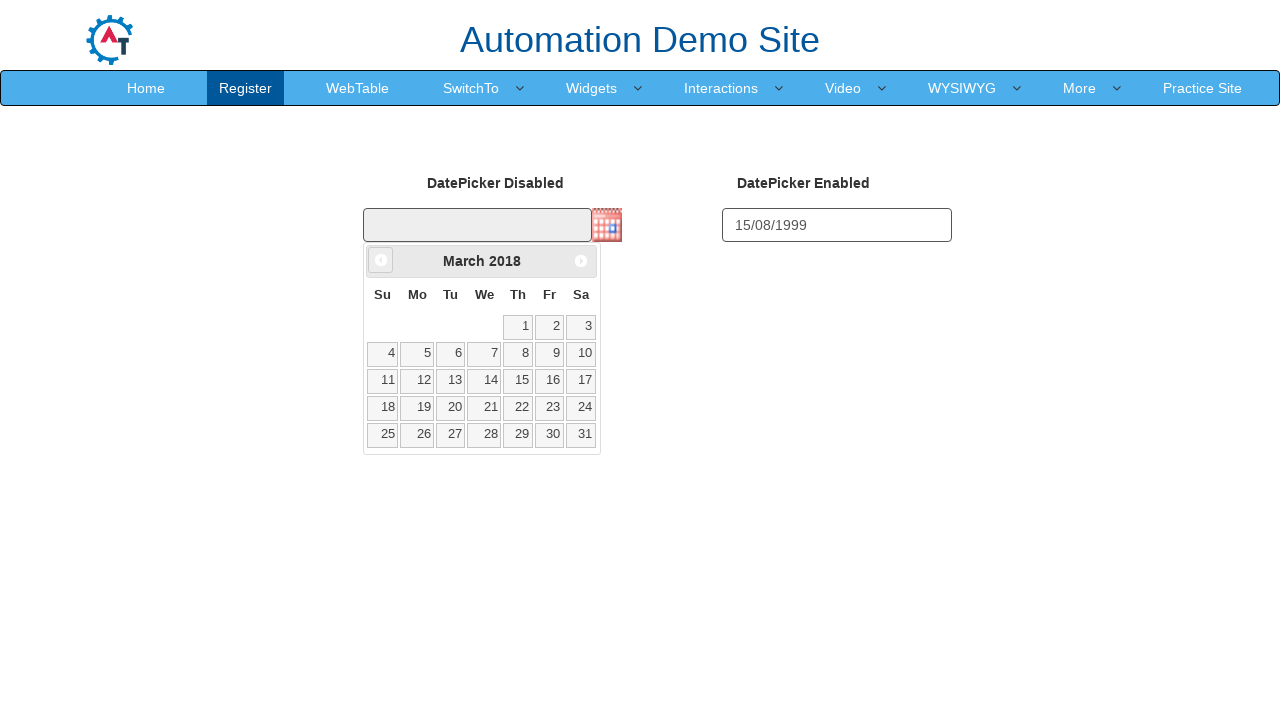

Clicked previous button to navigate months (iteration 96) at (381, 260) on a[data-handler='prev']
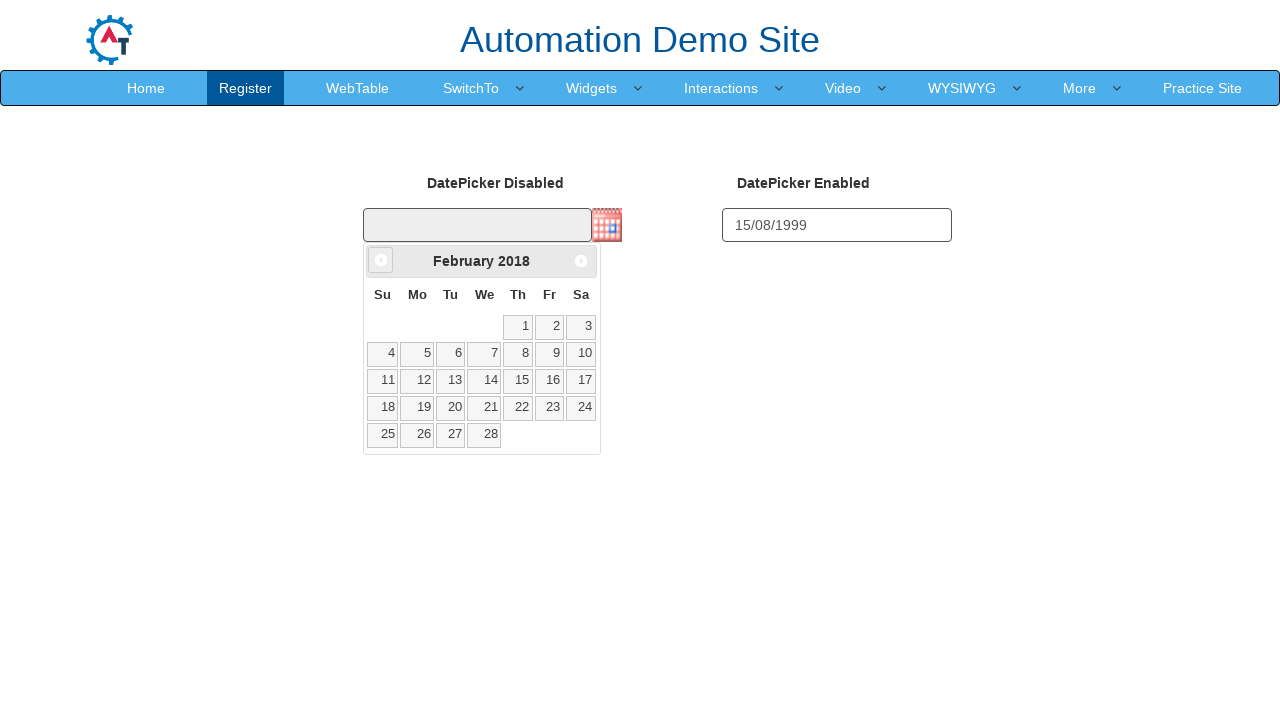

Waited 50ms for calendar to update
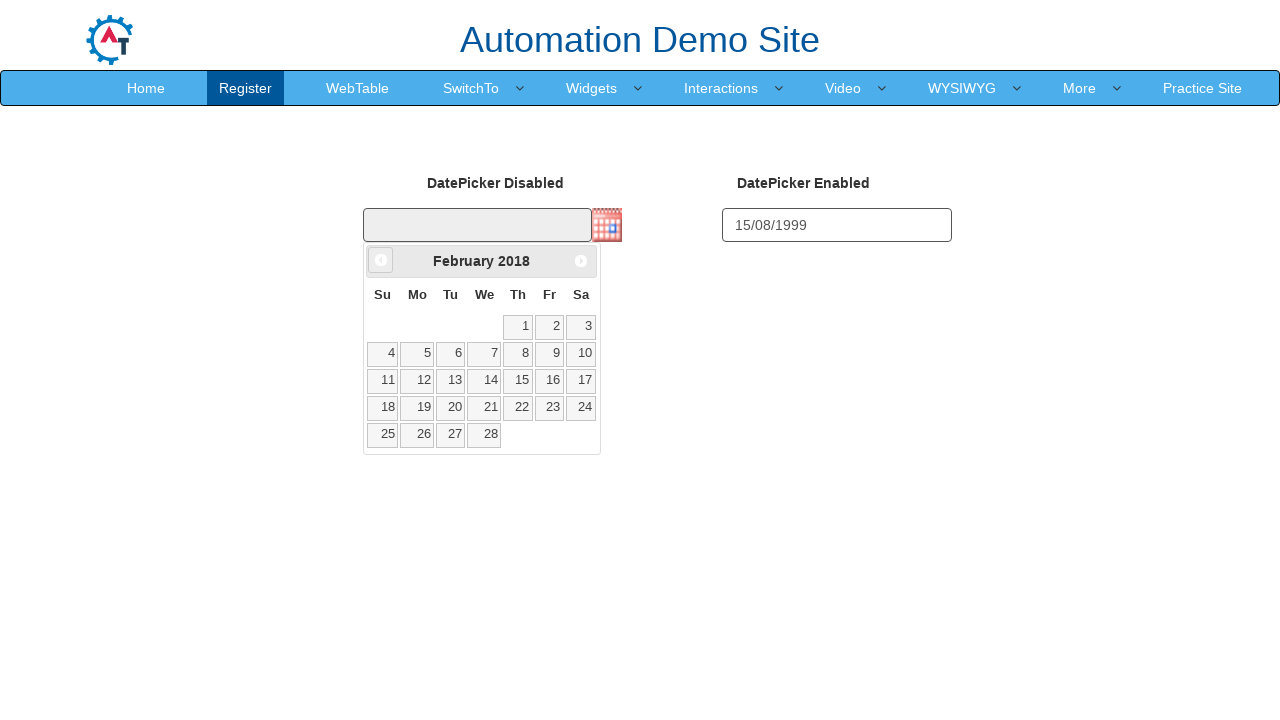

Clicked previous button to navigate months (iteration 97) at (381, 260) on a[data-handler='prev']
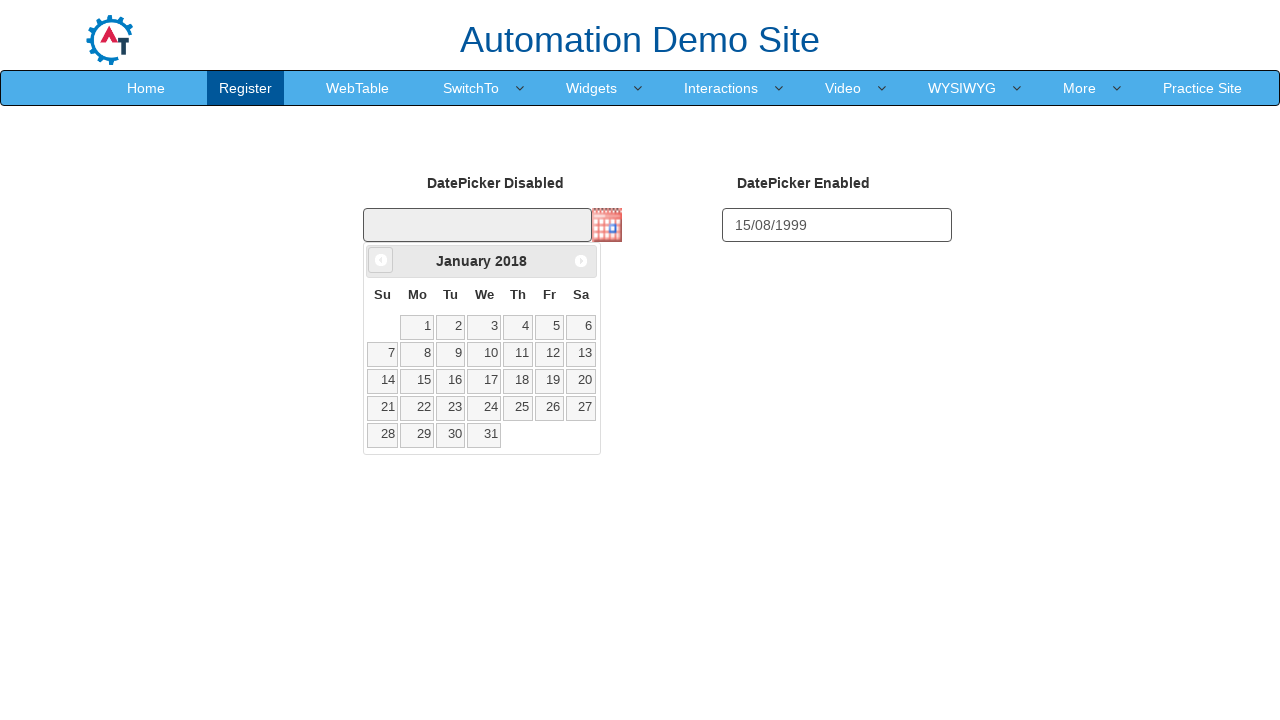

Waited 50ms for calendar to update
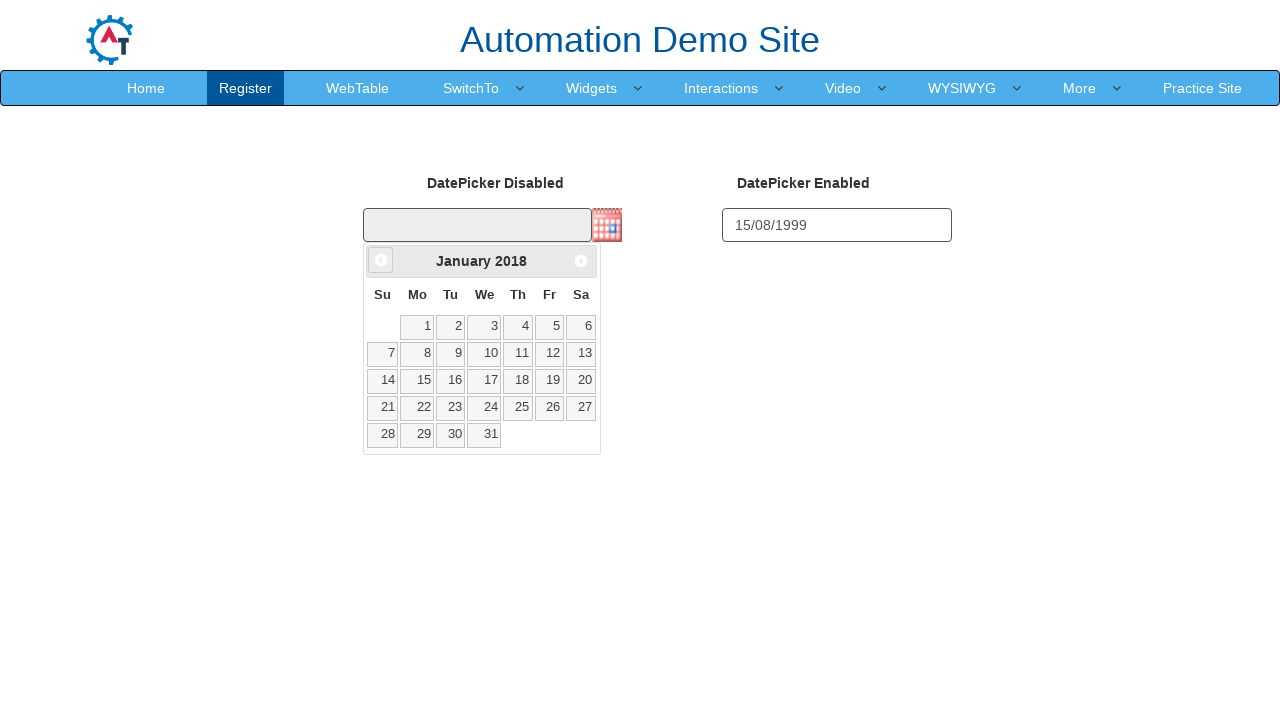

Clicked previous button to navigate months (iteration 98) at (381, 260) on a[data-handler='prev']
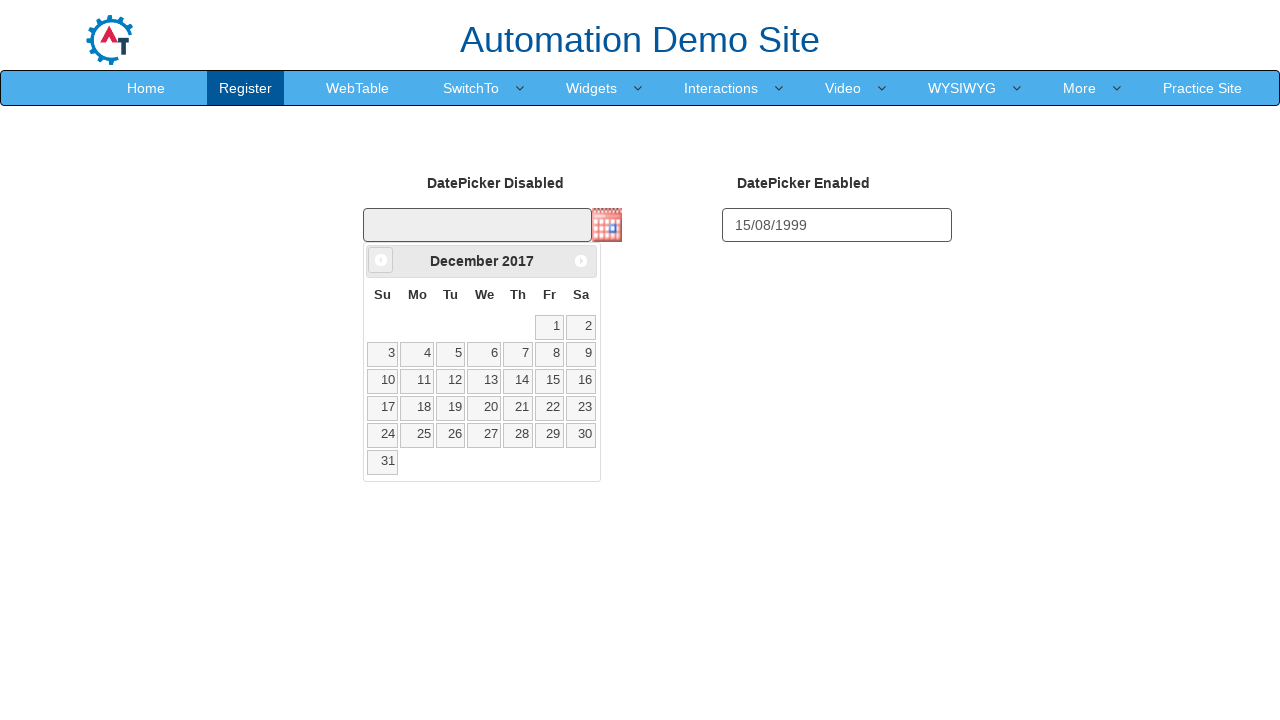

Waited 50ms for calendar to update
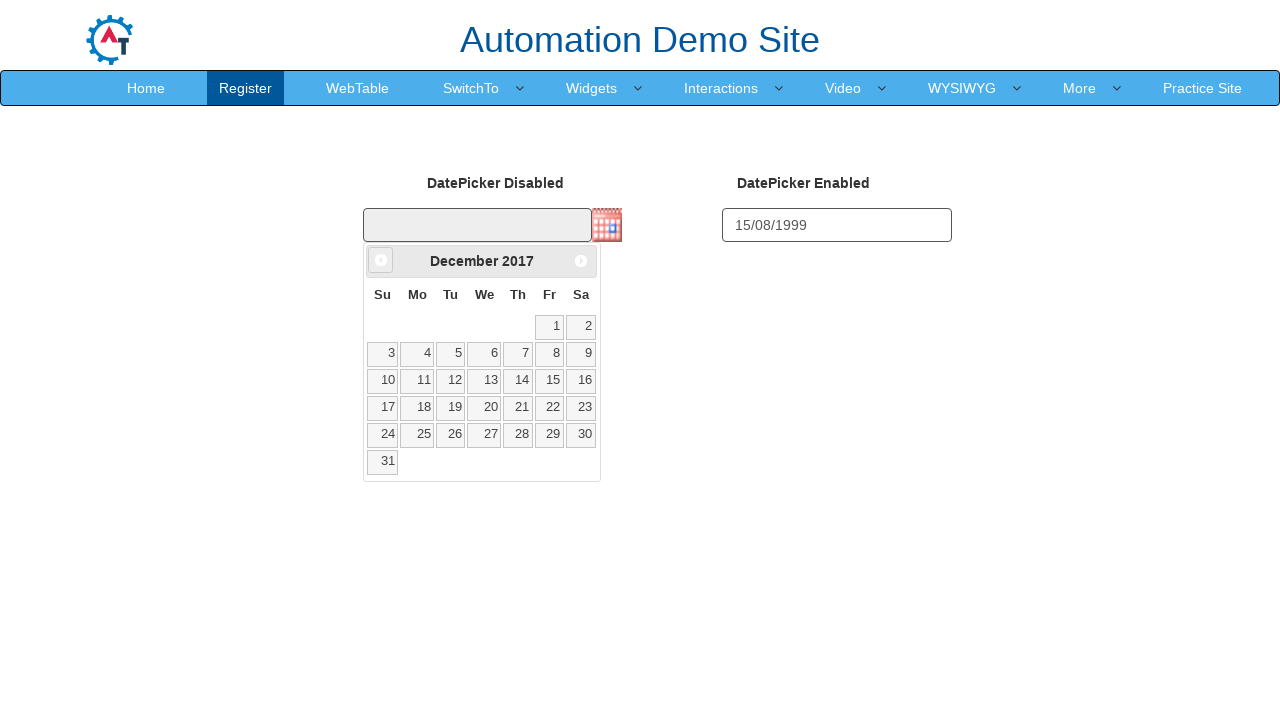

Clicked previous button to navigate months (iteration 99) at (381, 260) on a[data-handler='prev']
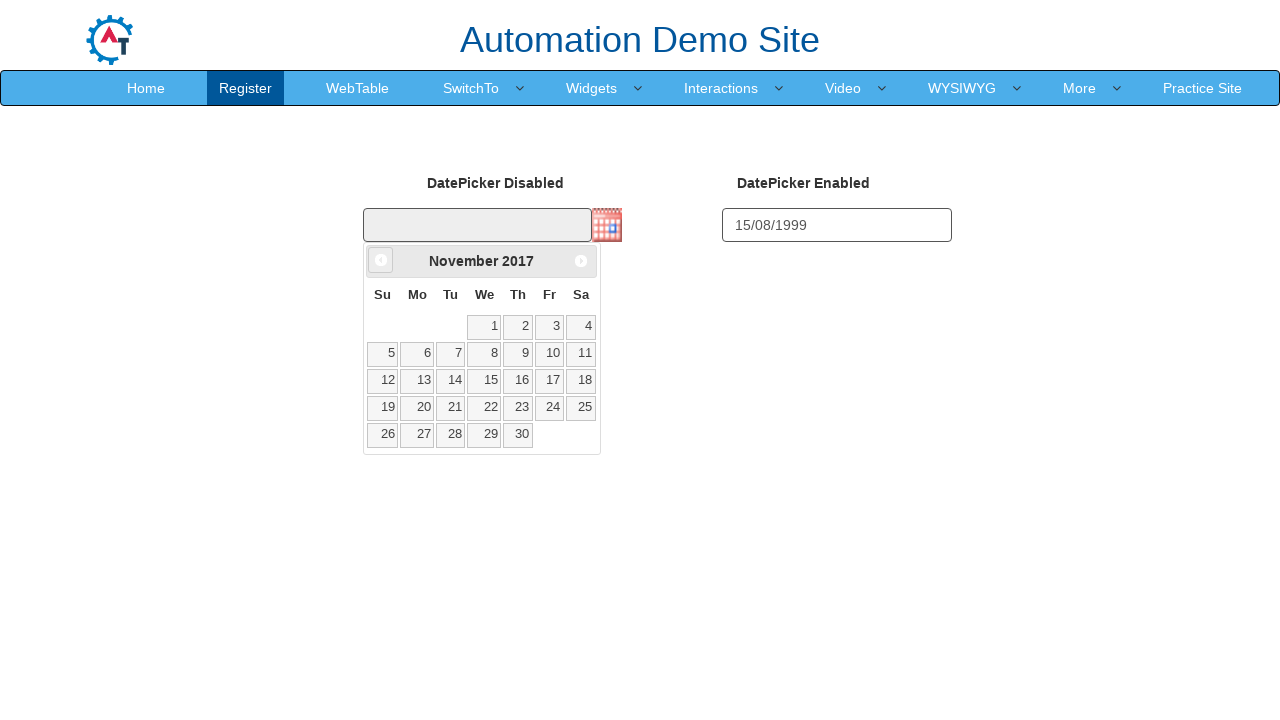

Waited 50ms for calendar to update
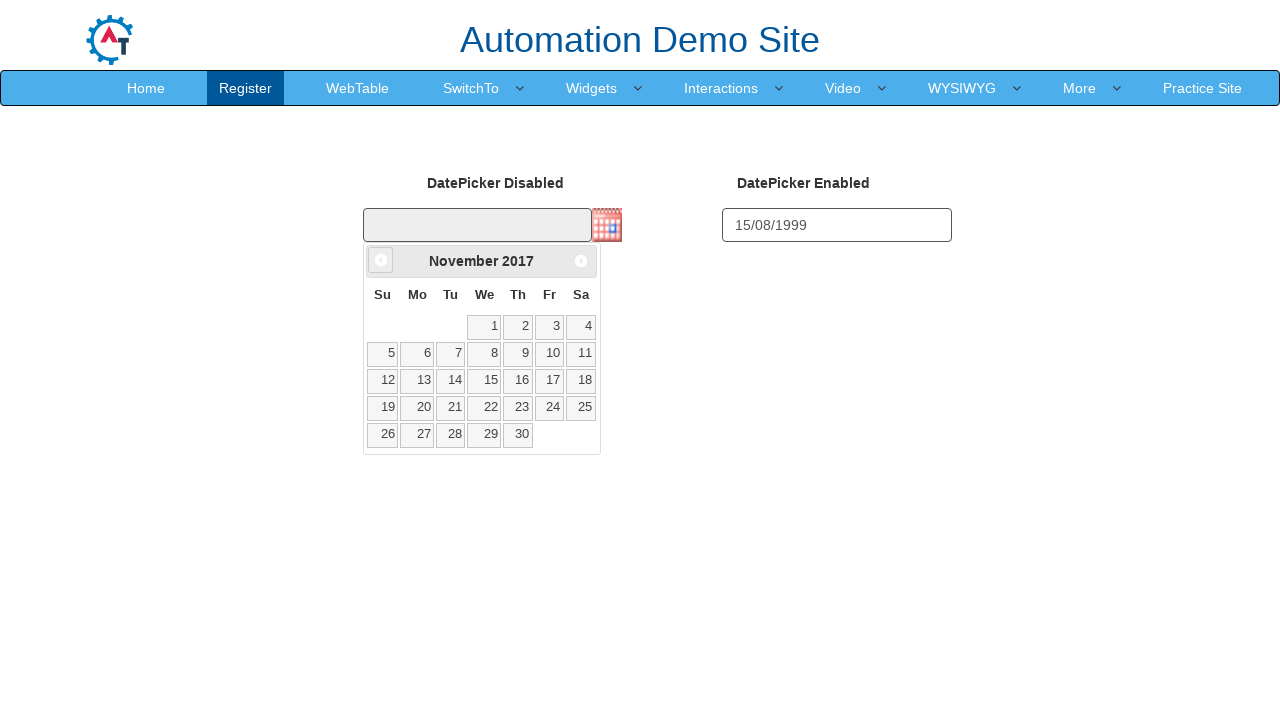

Clicked previous button to navigate months (iteration 100) at (381, 260) on a[data-handler='prev']
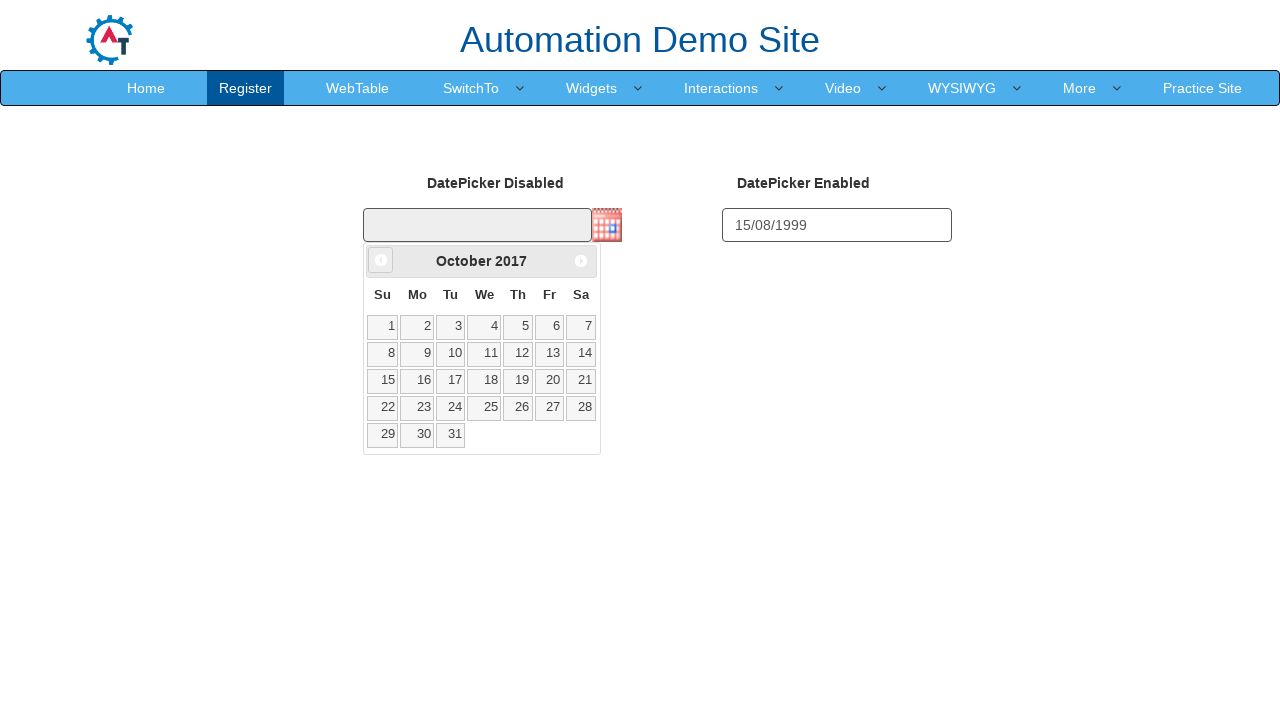

Waited 50ms for calendar to update
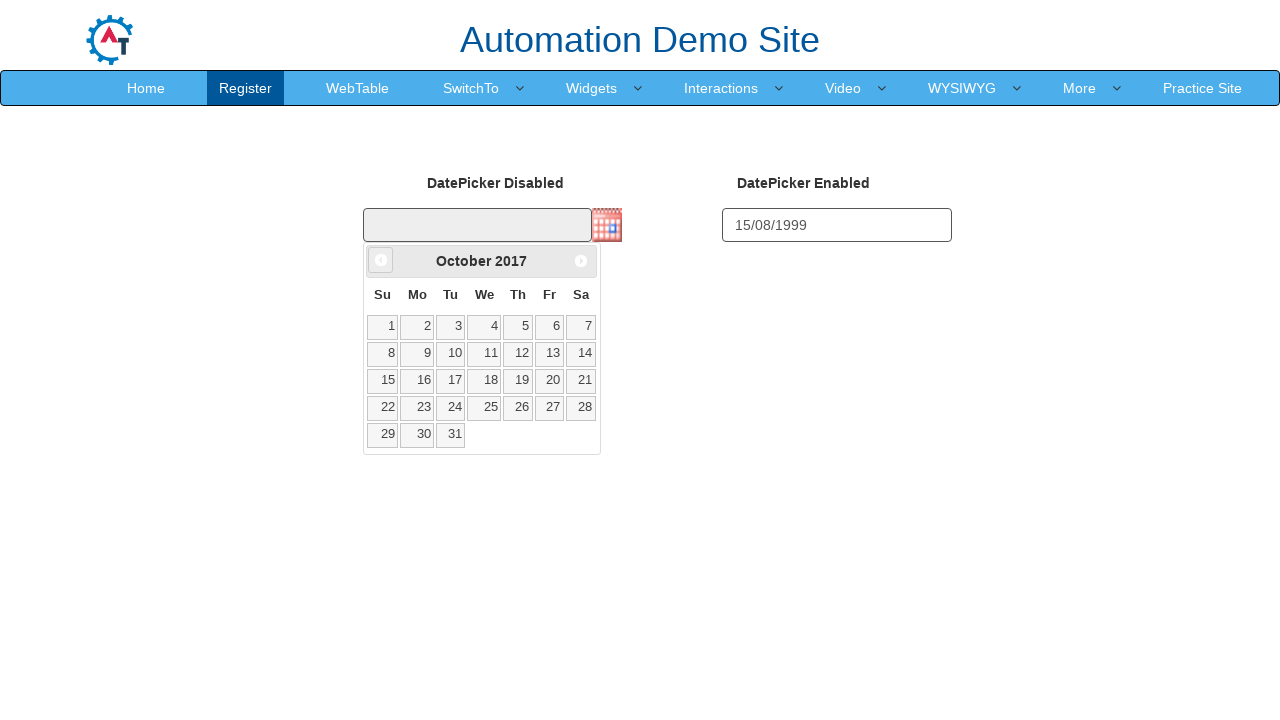

Clicked previous button to navigate months (iteration 101) at (381, 260) on a[data-handler='prev']
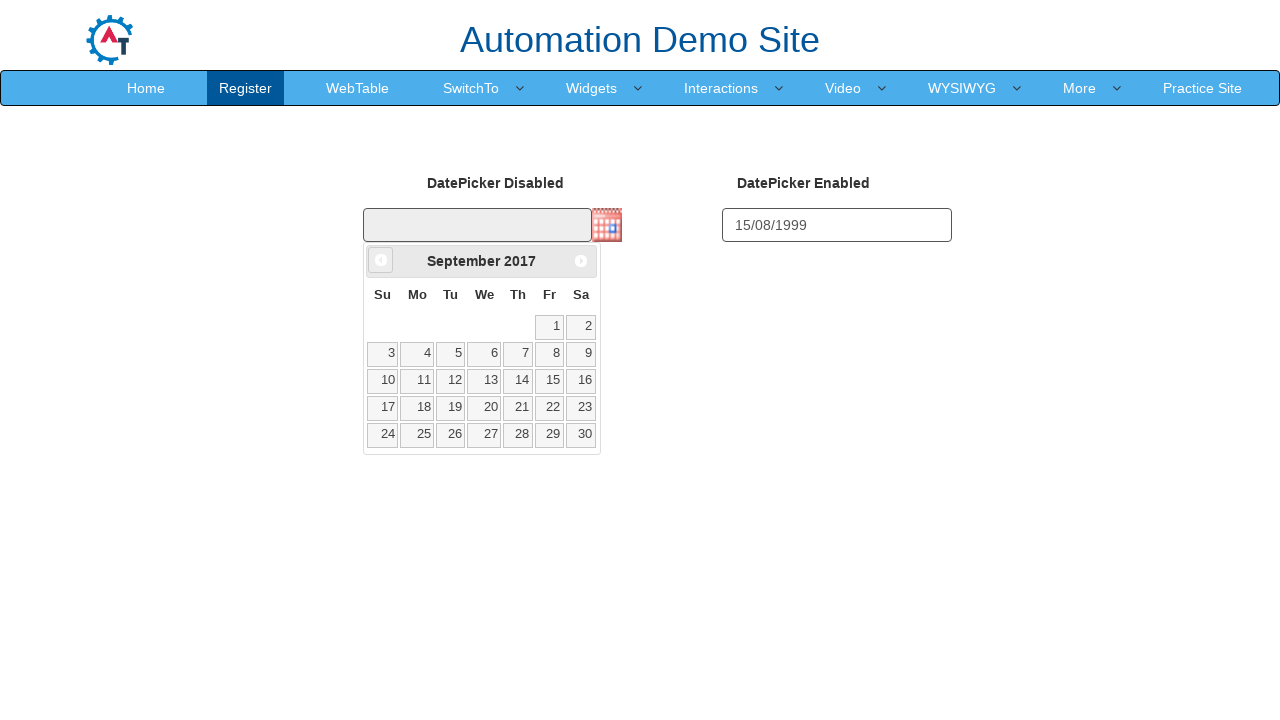

Waited 50ms for calendar to update
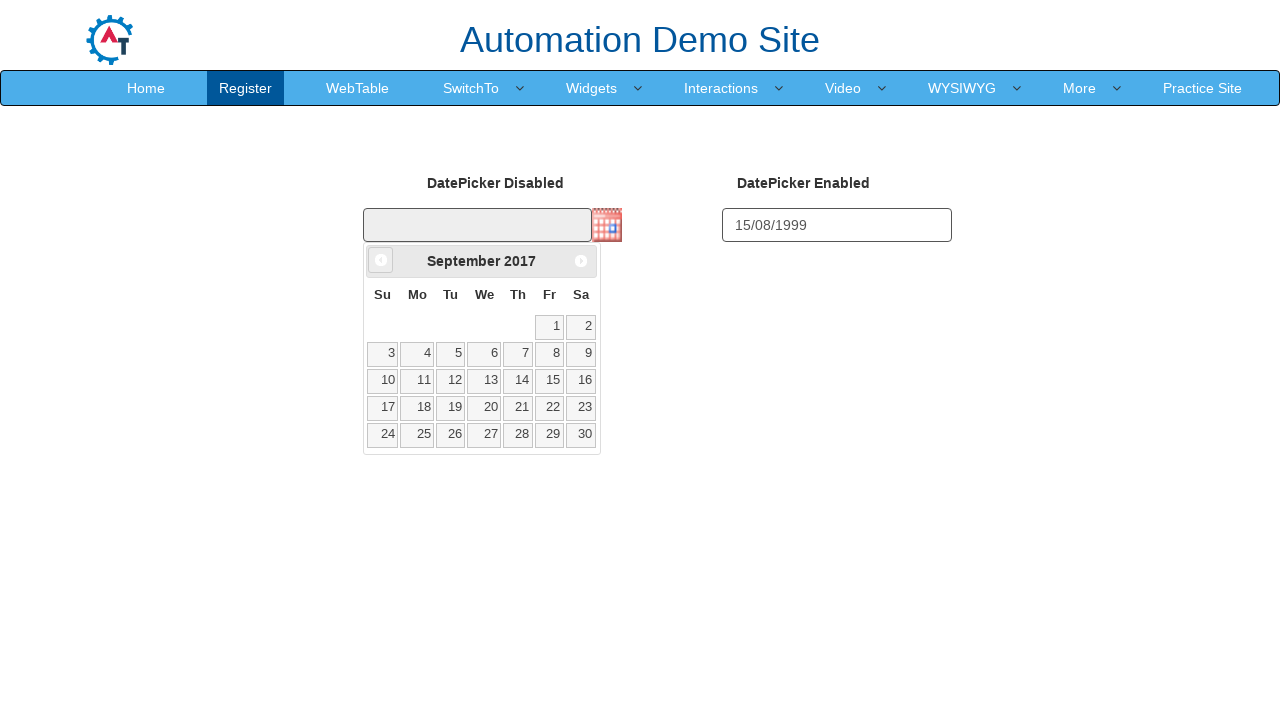

Clicked previous button to navigate months (iteration 102) at (381, 260) on a[data-handler='prev']
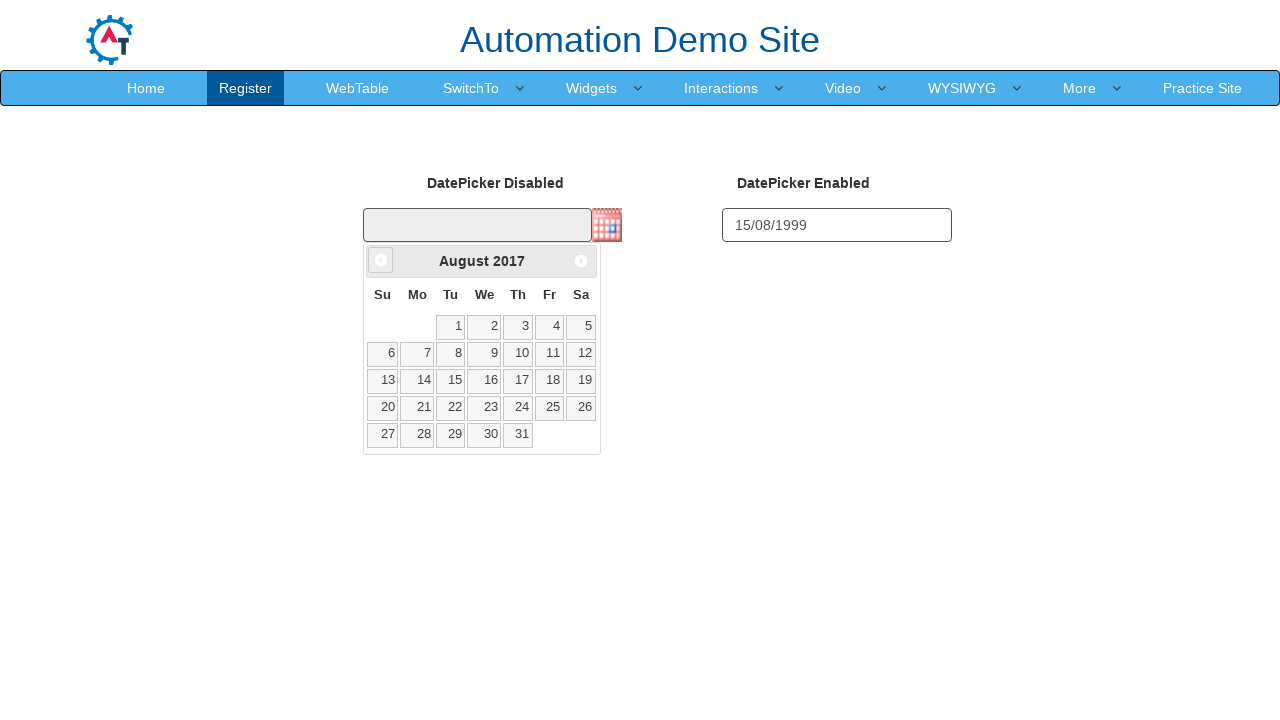

Waited 50ms for calendar to update
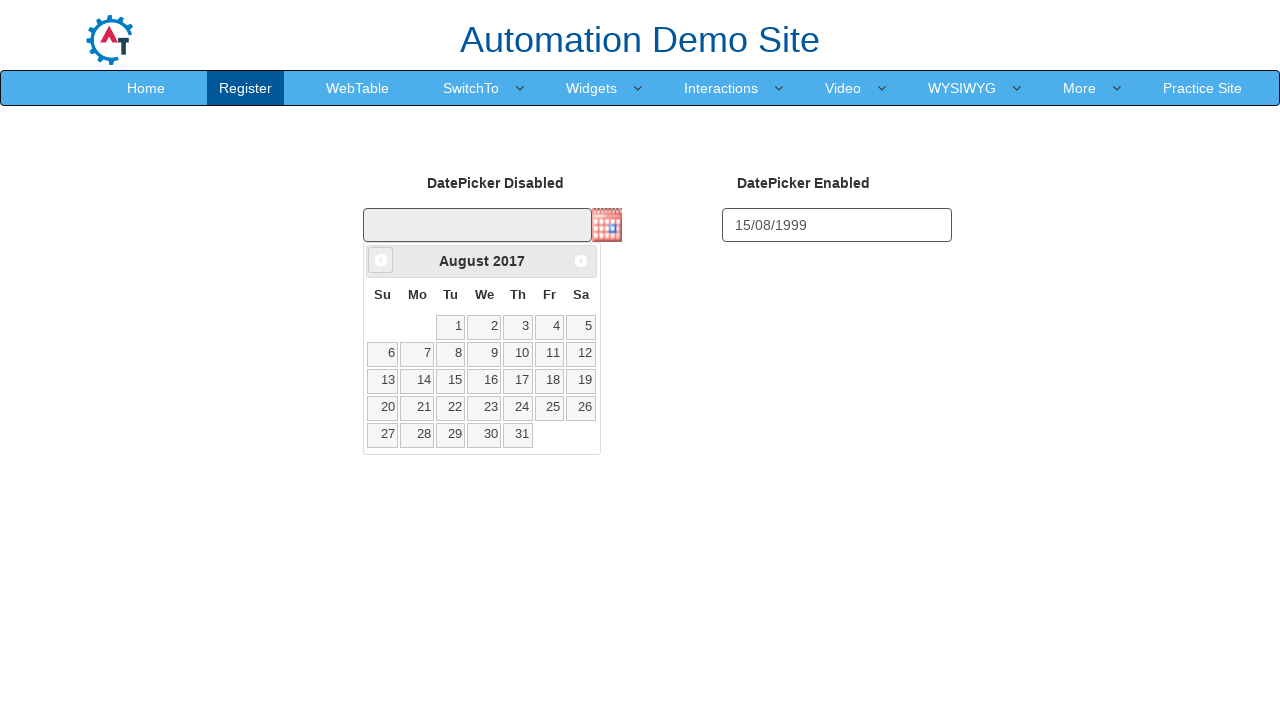

Clicked previous button to navigate months (iteration 103) at (381, 260) on a[data-handler='prev']
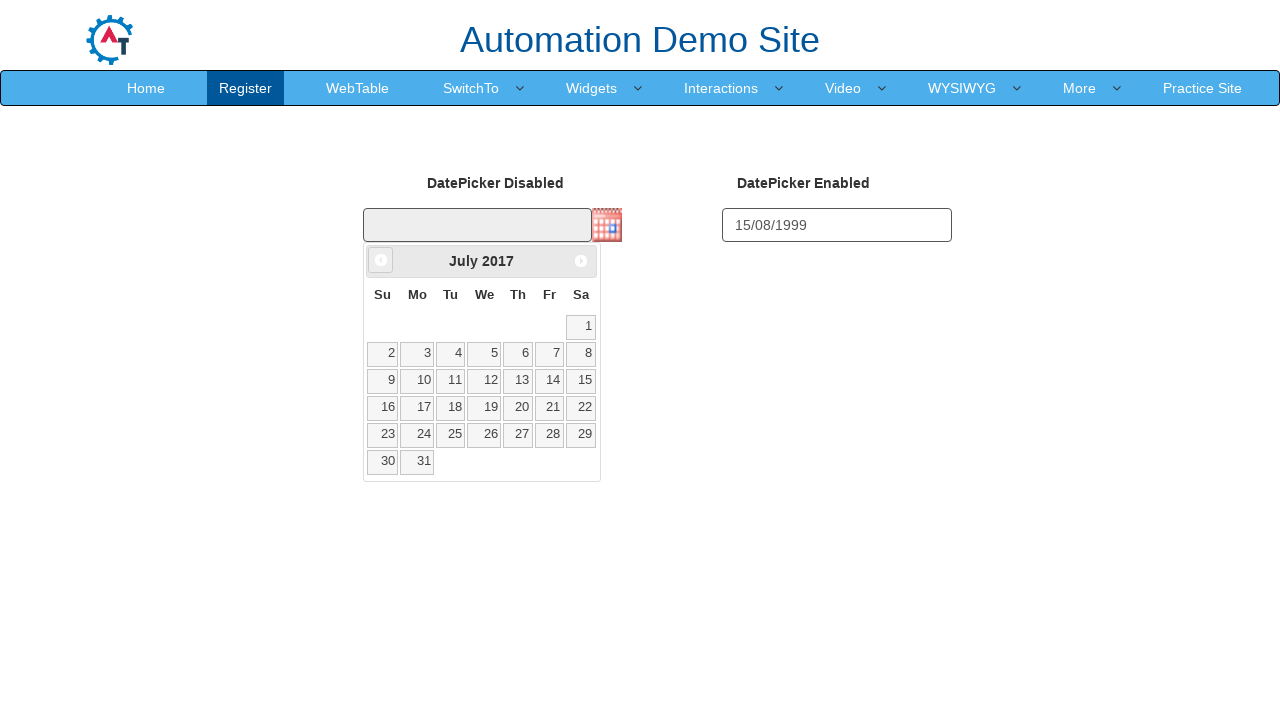

Waited 50ms for calendar to update
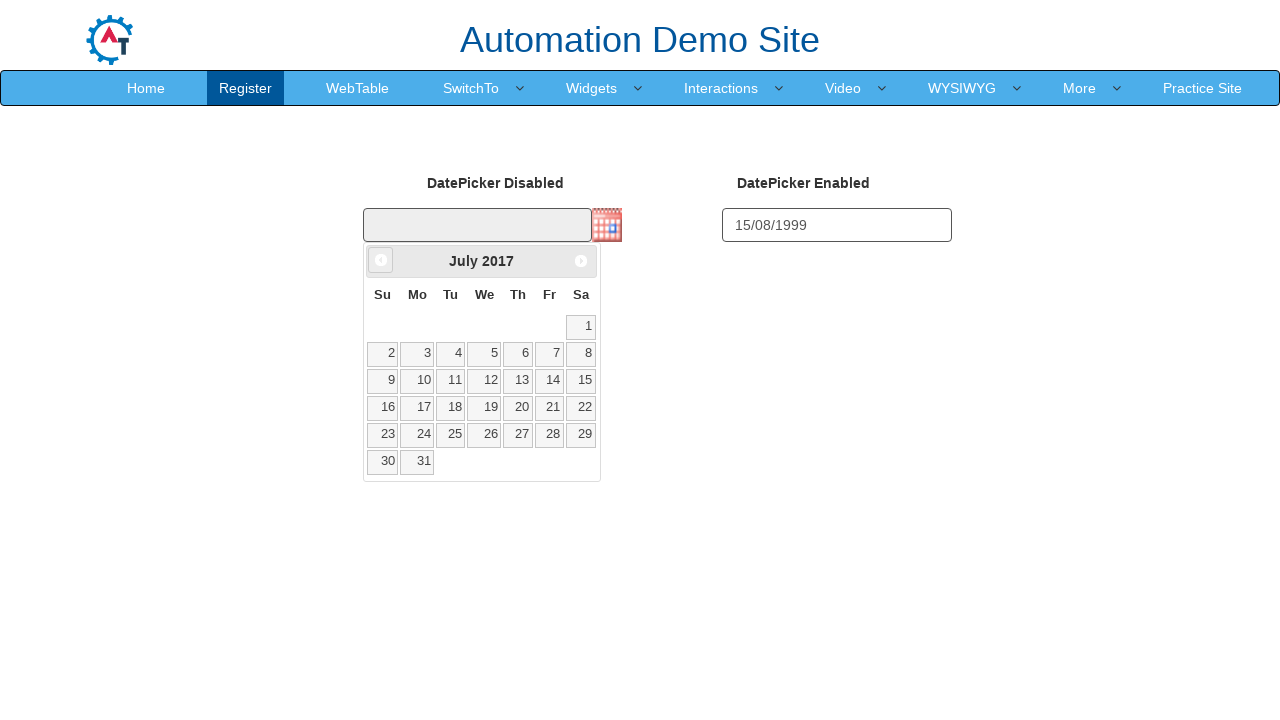

Clicked previous button to navigate months (iteration 104) at (381, 260) on a[data-handler='prev']
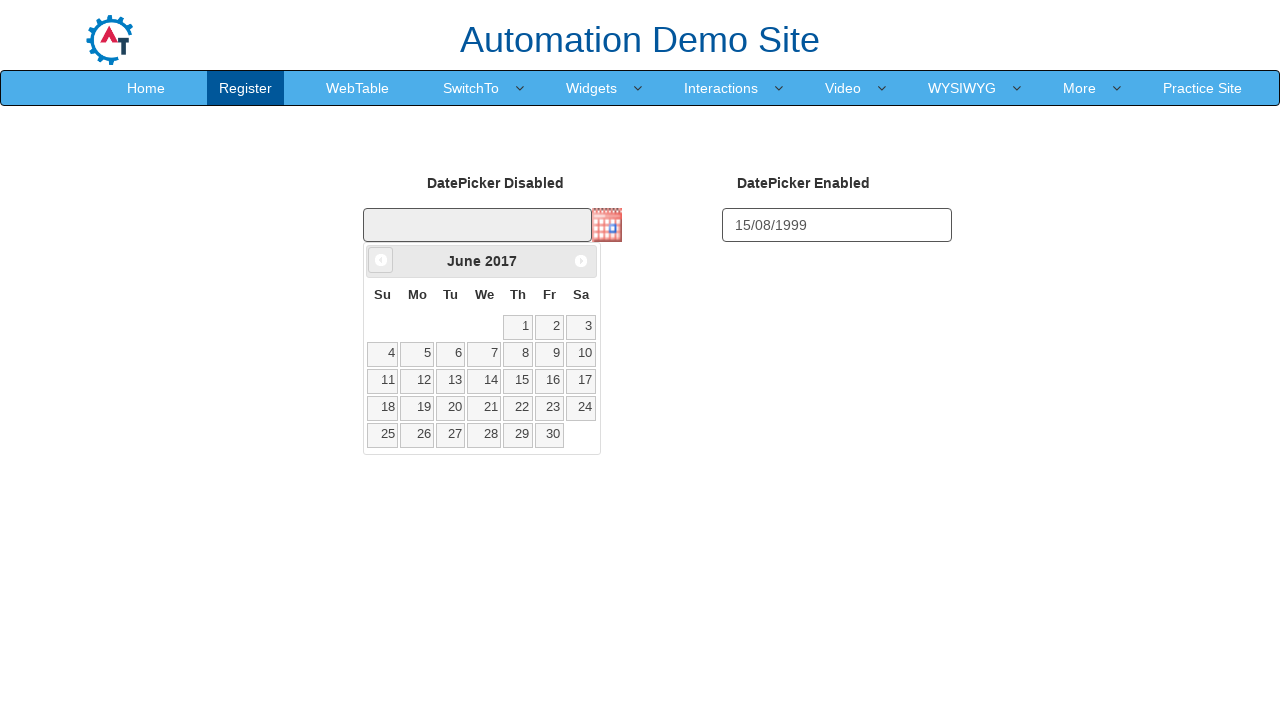

Waited 50ms for calendar to update
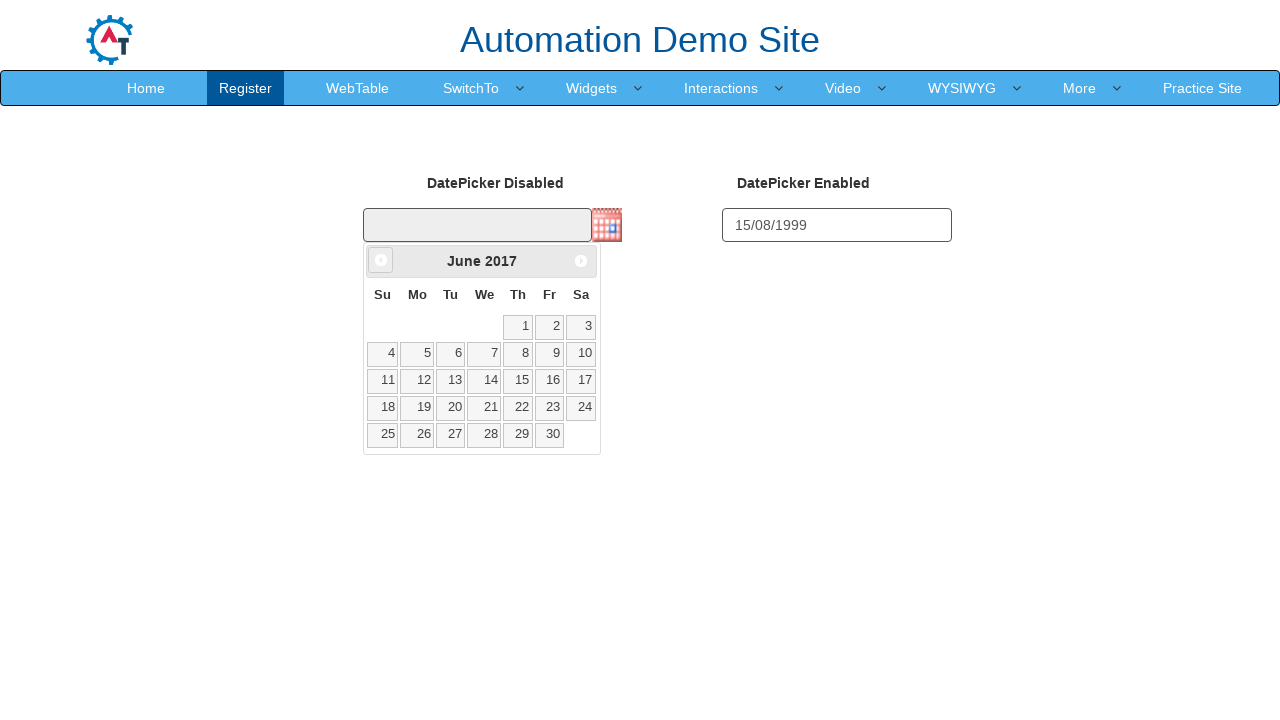

Clicked previous button to navigate months (iteration 105) at (381, 260) on a[data-handler='prev']
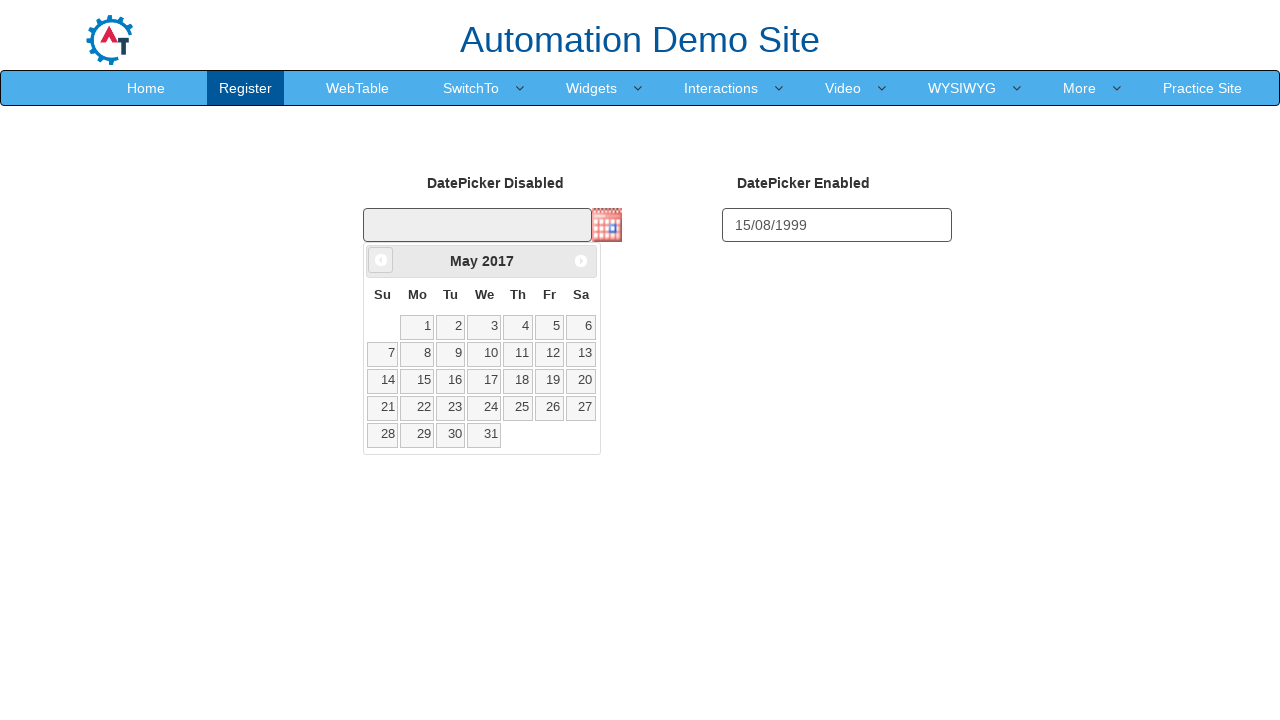

Waited 50ms for calendar to update
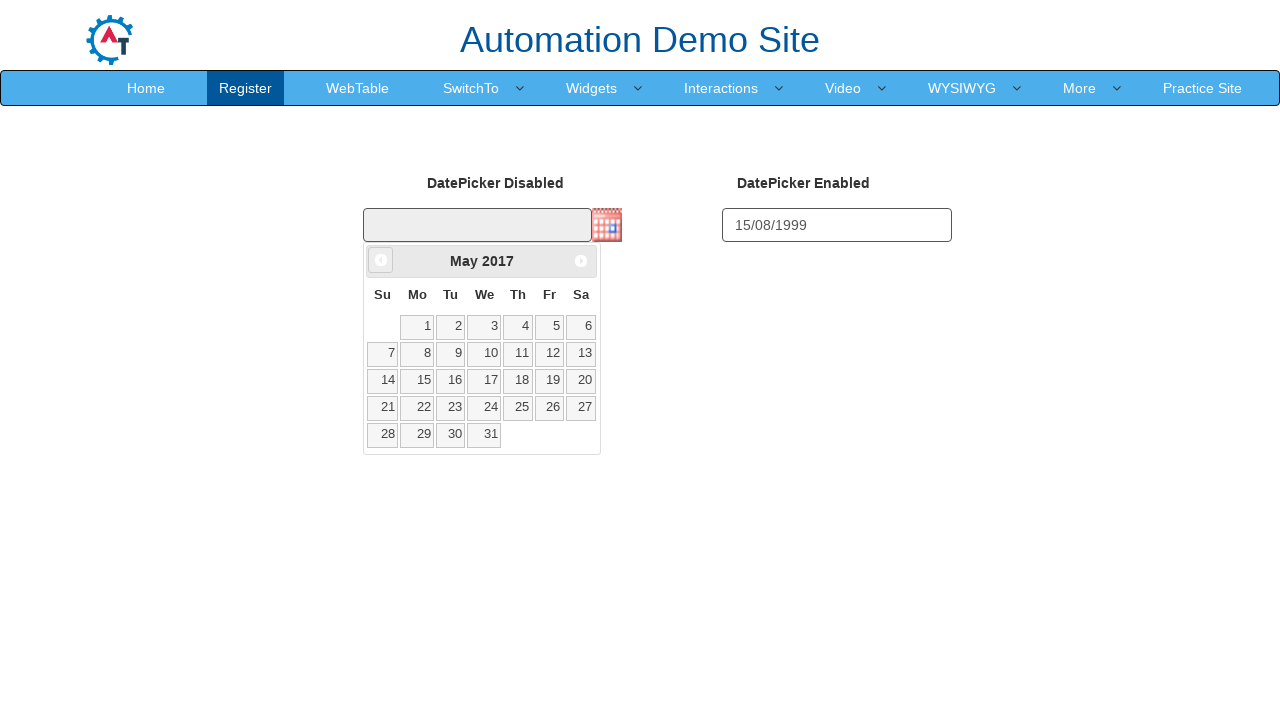

Clicked previous button to navigate months (iteration 106) at (381, 260) on a[data-handler='prev']
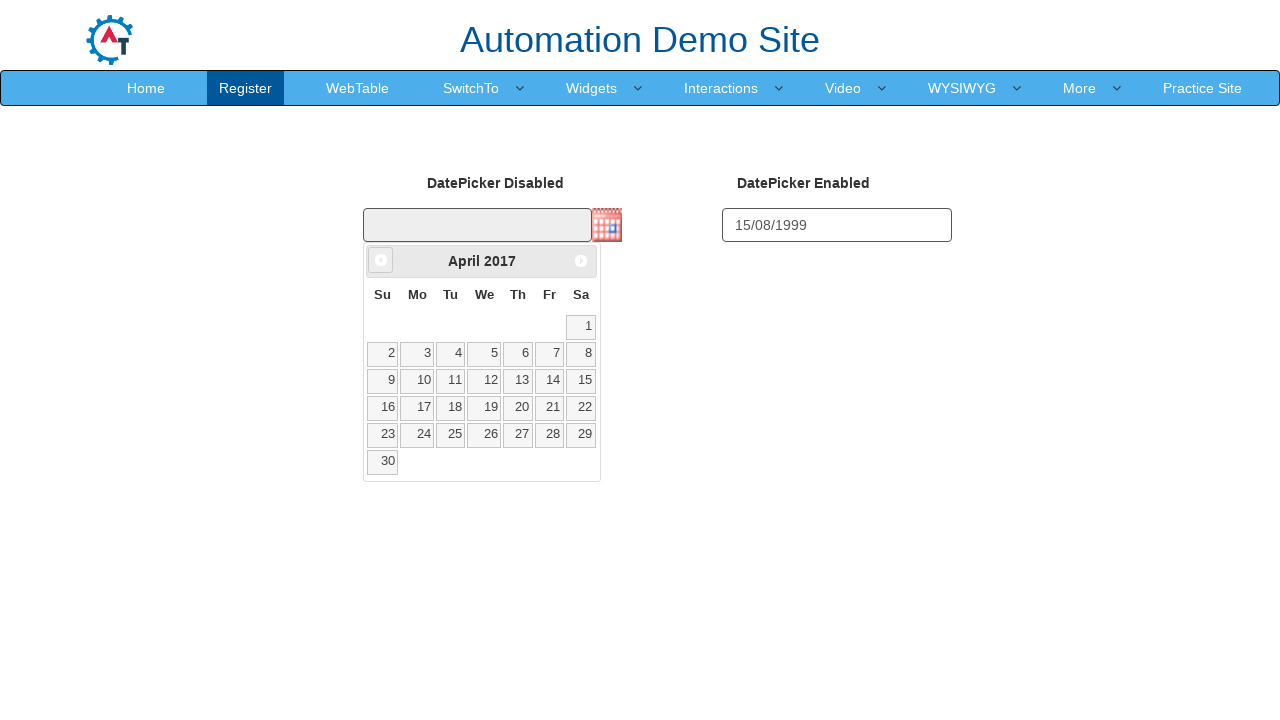

Waited 50ms for calendar to update
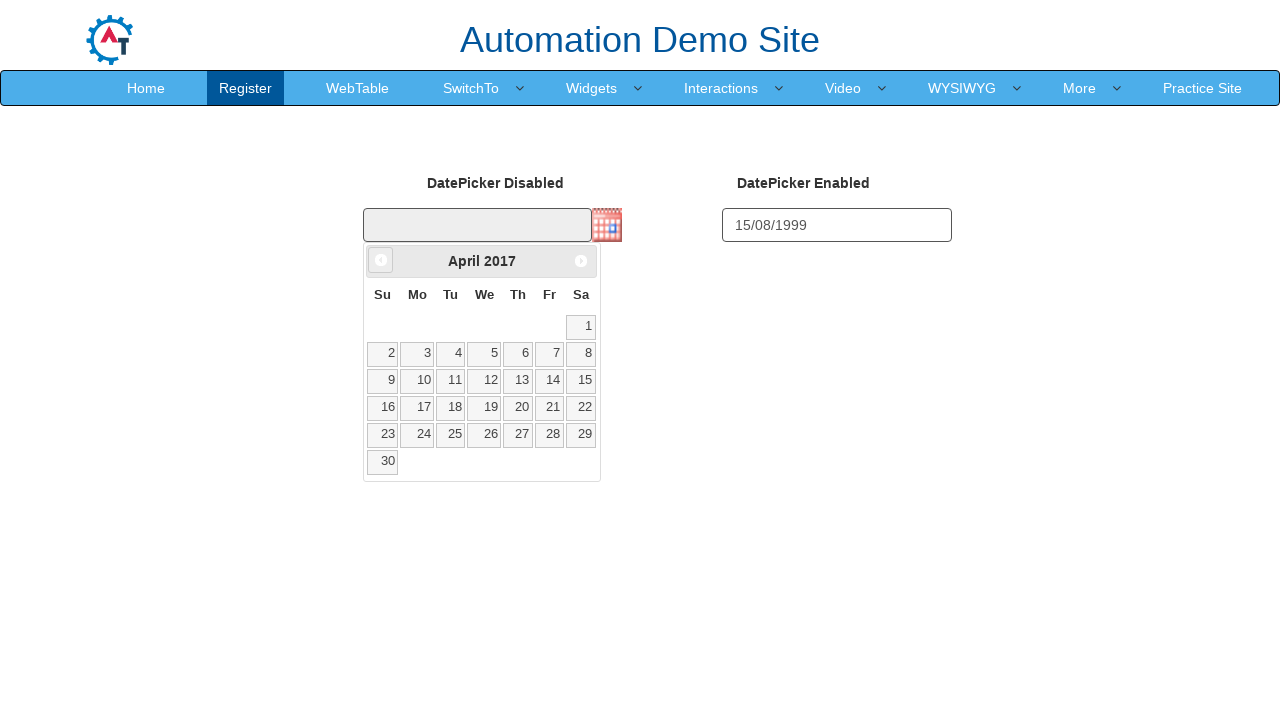

Clicked previous button to navigate months (iteration 107) at (381, 260) on a[data-handler='prev']
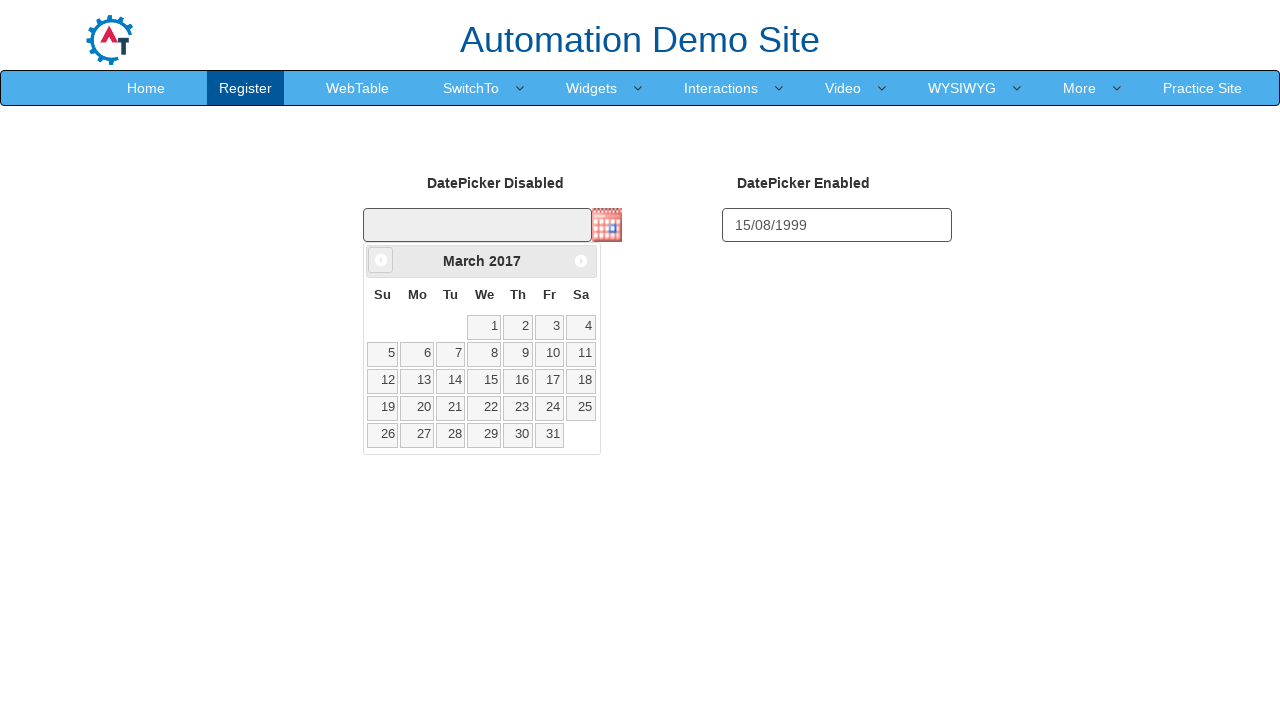

Waited 50ms for calendar to update
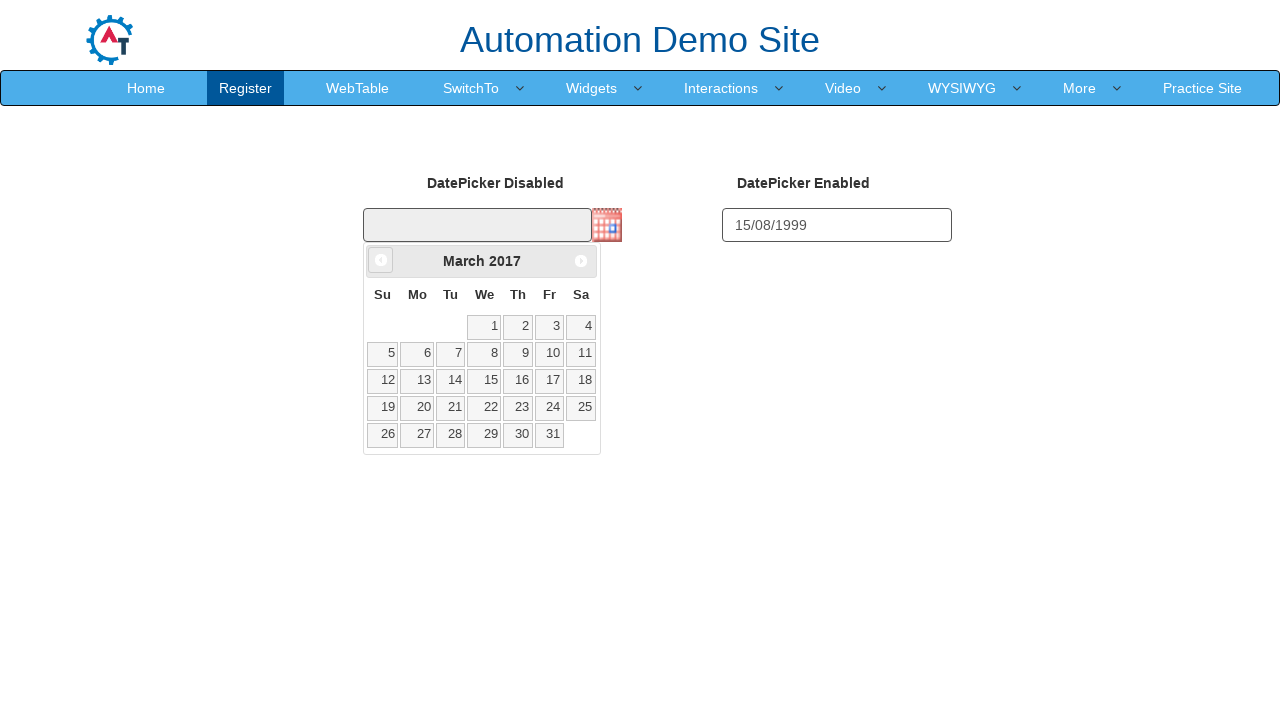

Clicked previous button to navigate months (iteration 108) at (381, 260) on a[data-handler='prev']
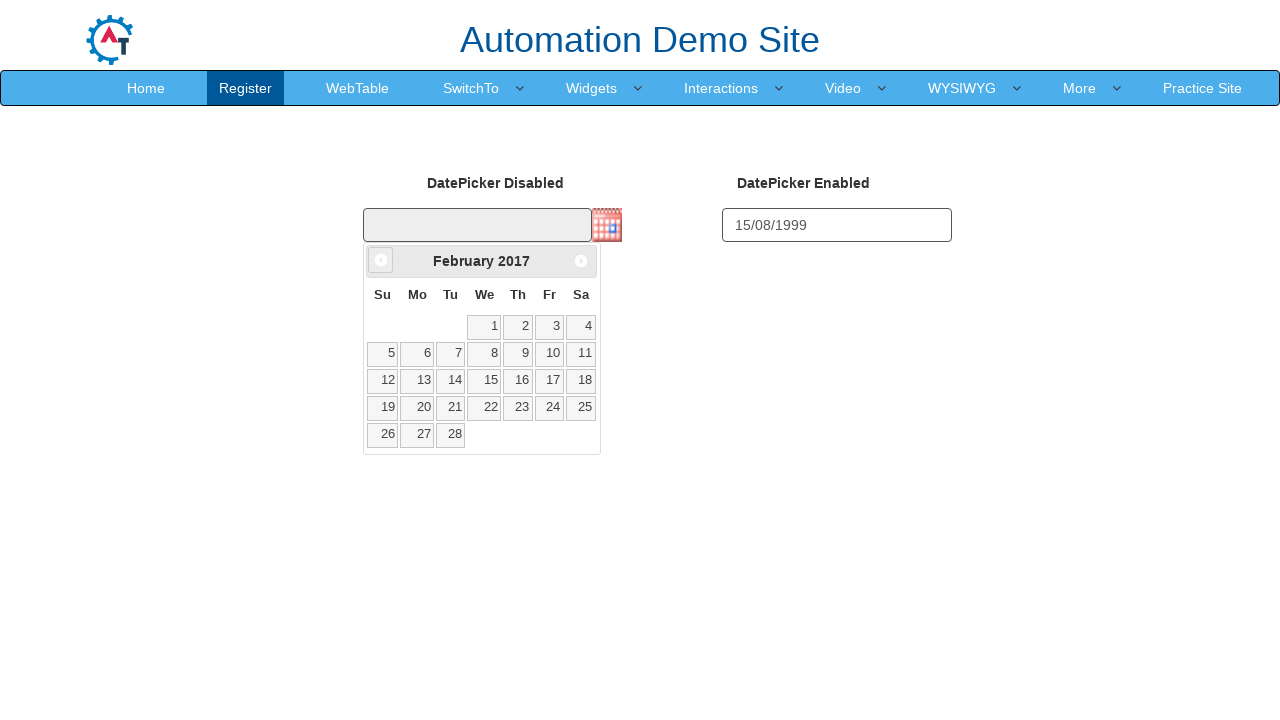

Waited 50ms for calendar to update
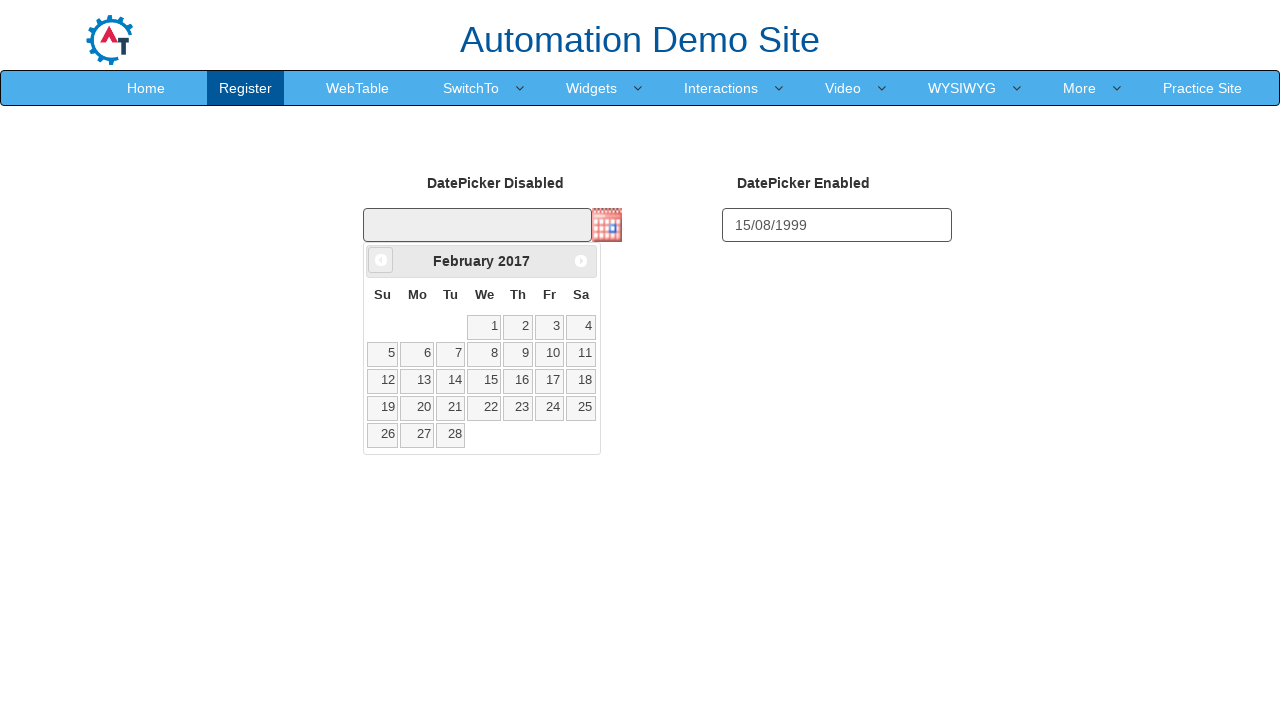

Clicked previous button to navigate months (iteration 109) at (381, 260) on a[data-handler='prev']
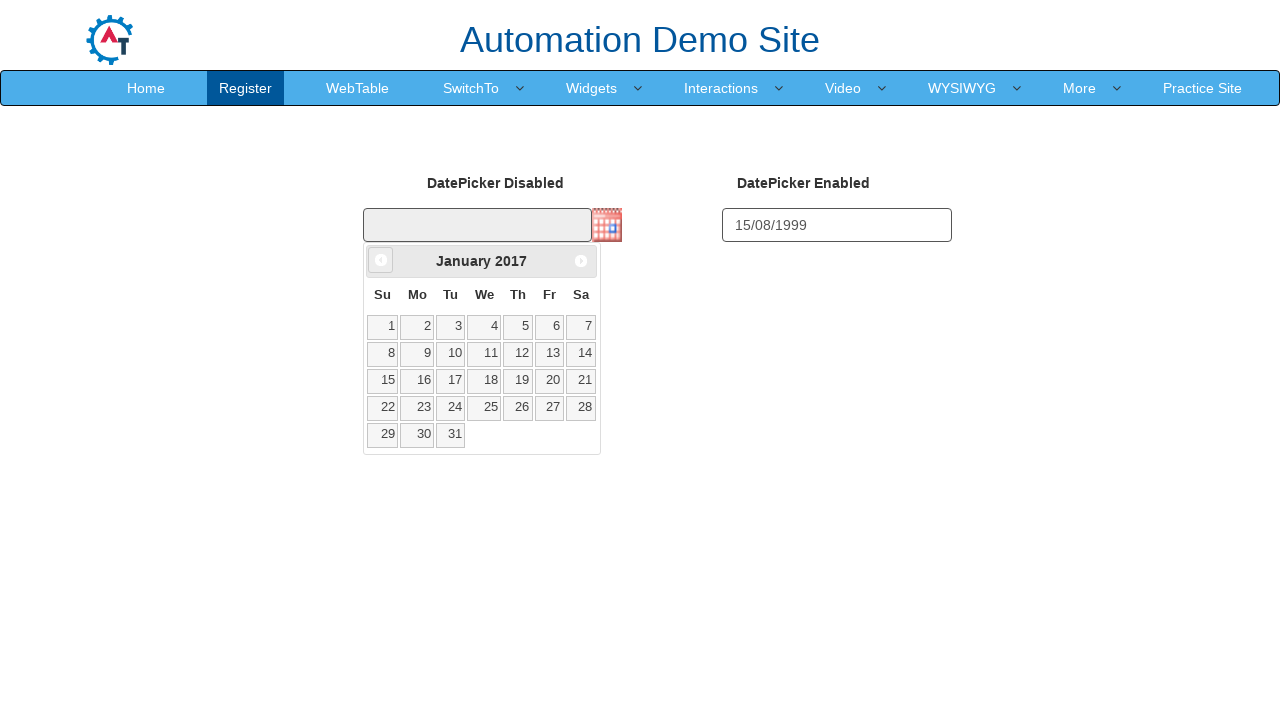

Waited 50ms for calendar to update
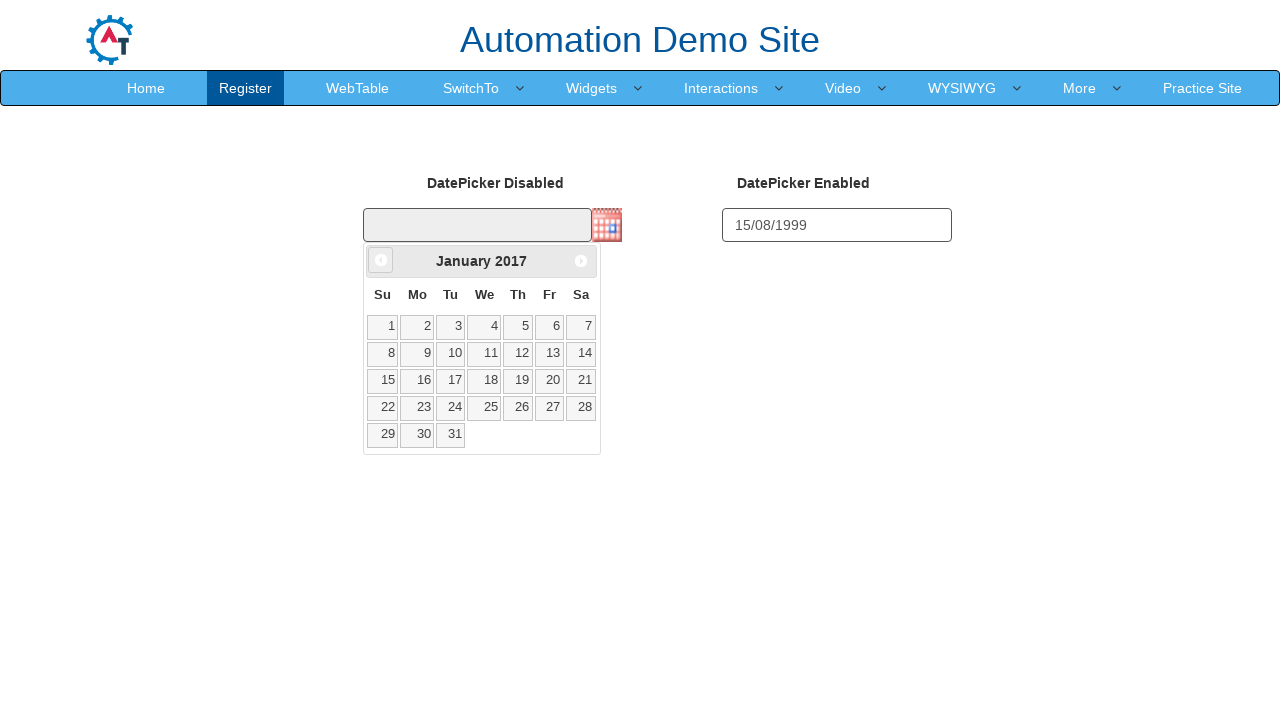

Clicked previous button to navigate months (iteration 110) at (381, 260) on a[data-handler='prev']
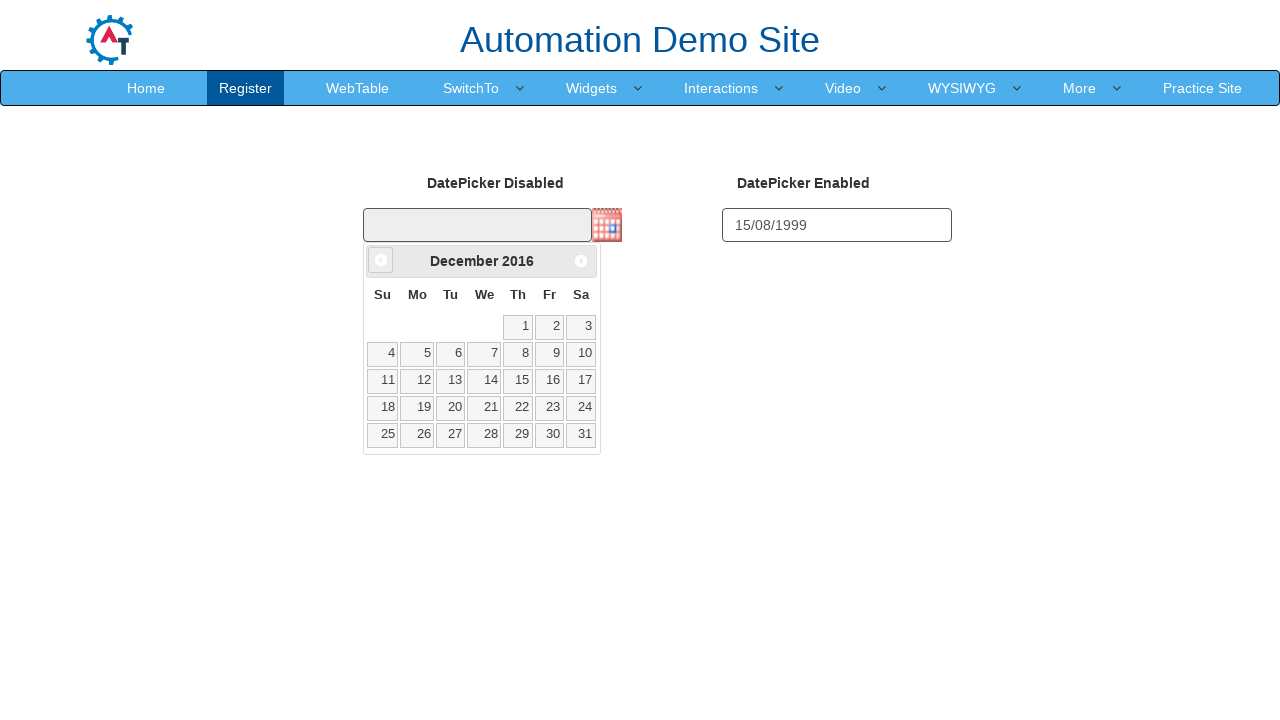

Waited 50ms for calendar to update
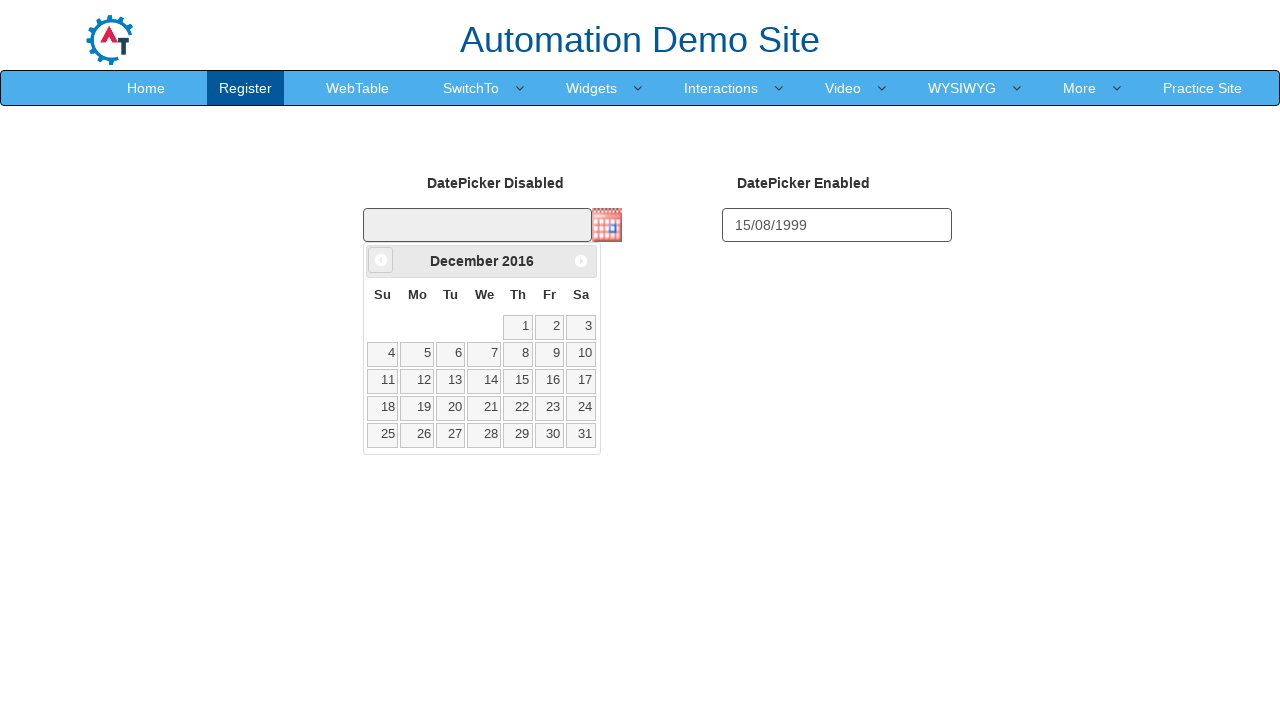

Clicked previous button to navigate months (iteration 111) at (381, 260) on a[data-handler='prev']
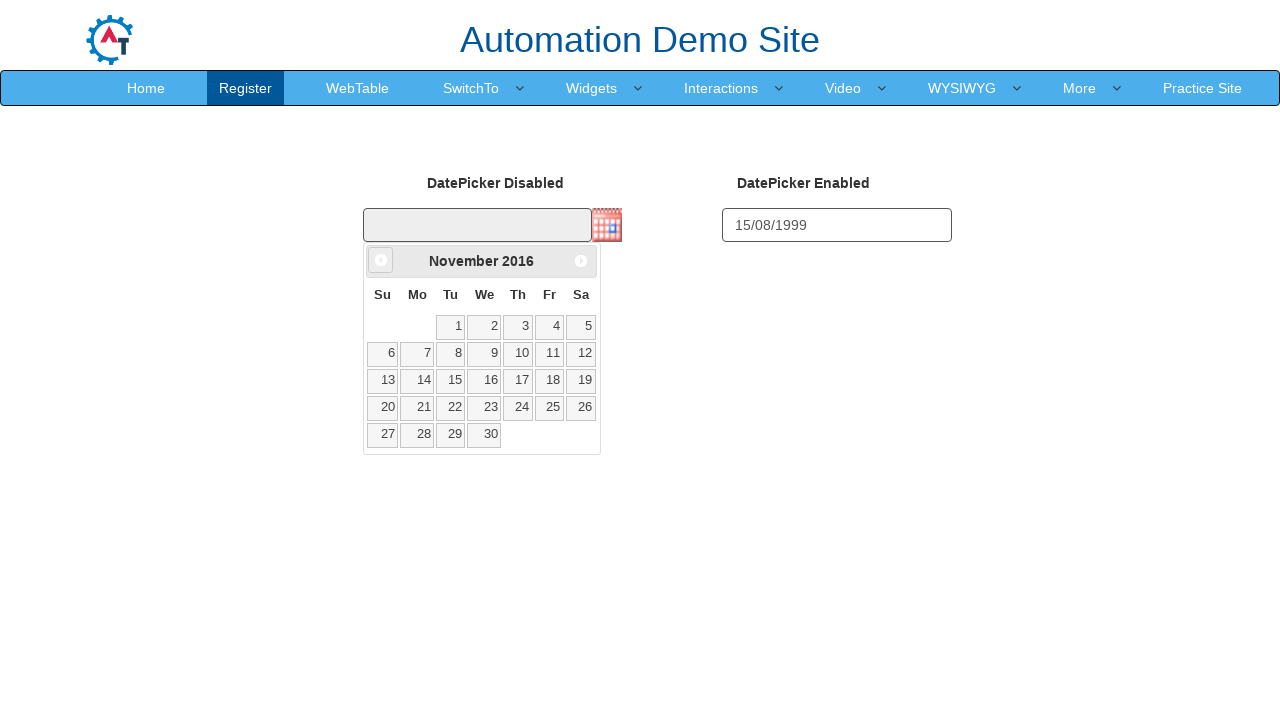

Waited 50ms for calendar to update
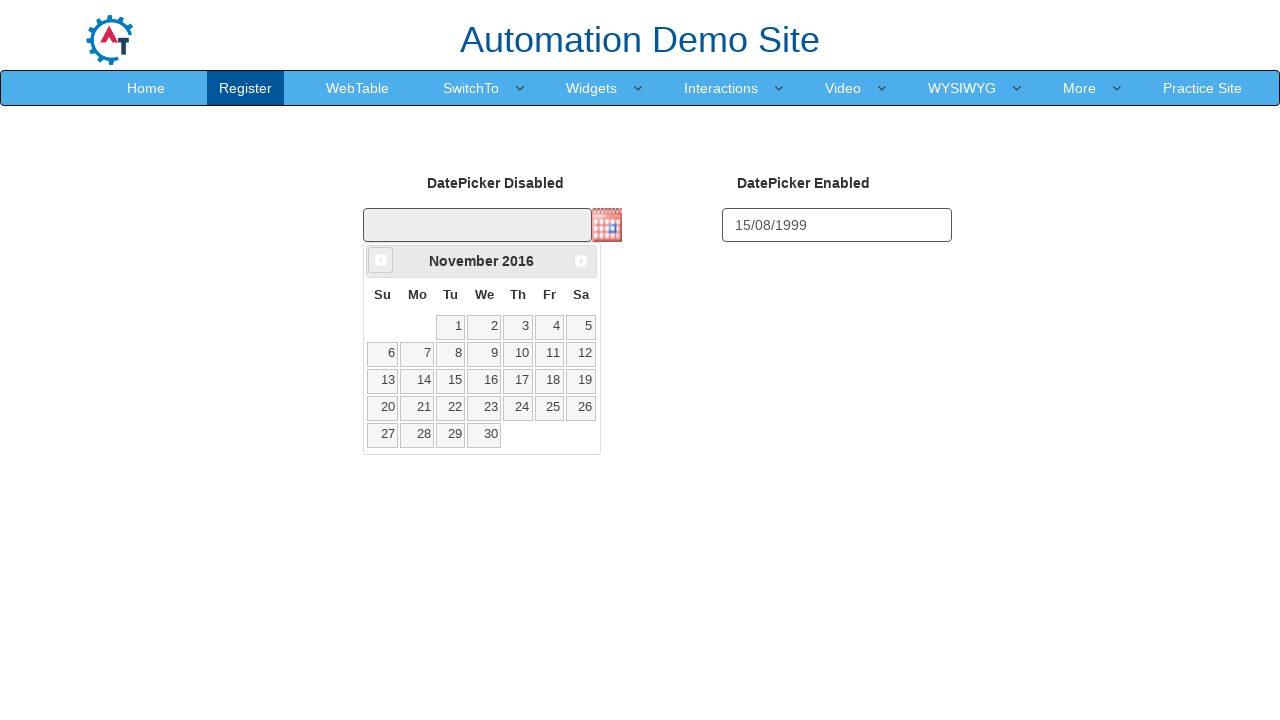

Clicked previous button to navigate months (iteration 112) at (381, 260) on a[data-handler='prev']
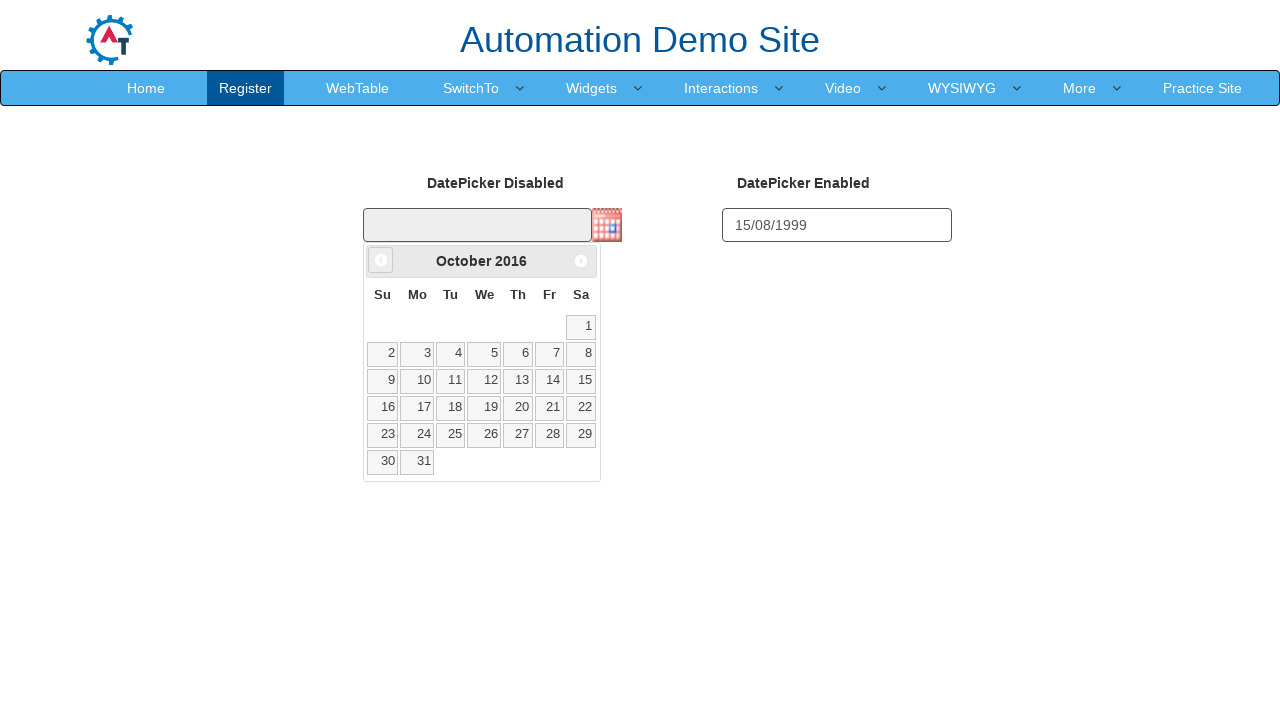

Waited 50ms for calendar to update
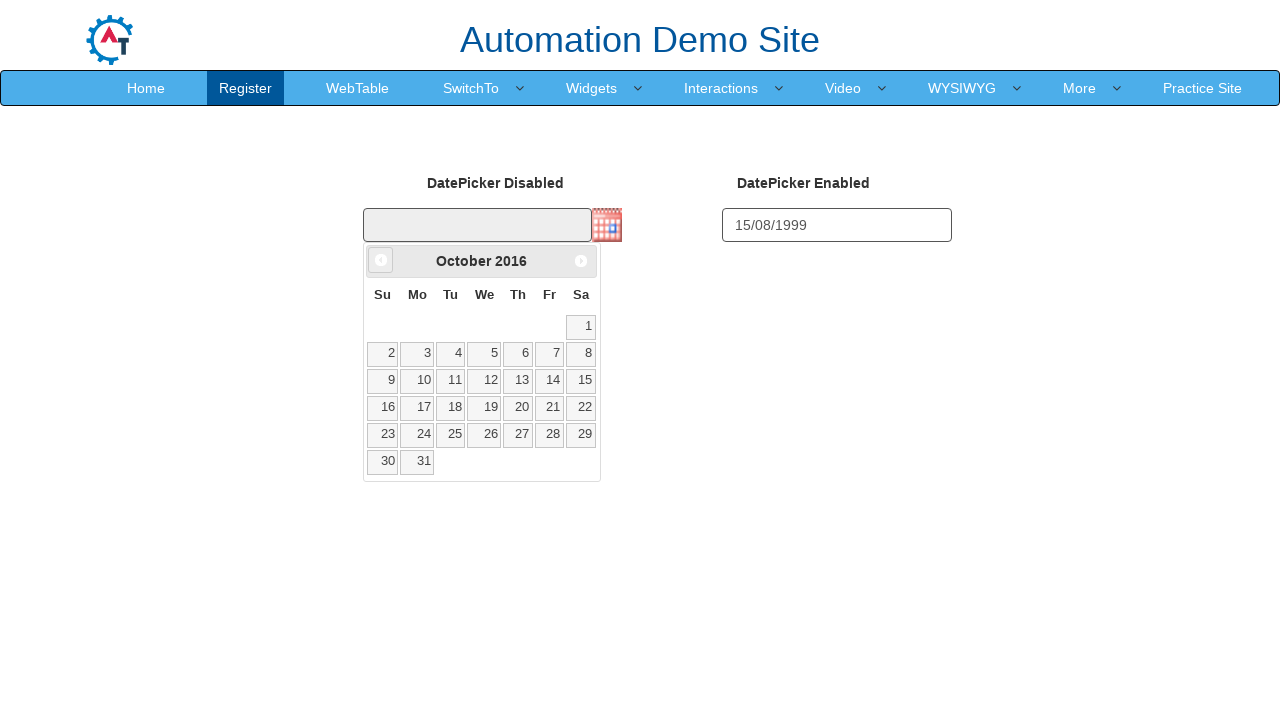

Clicked previous button to navigate months (iteration 113) at (381, 260) on a[data-handler='prev']
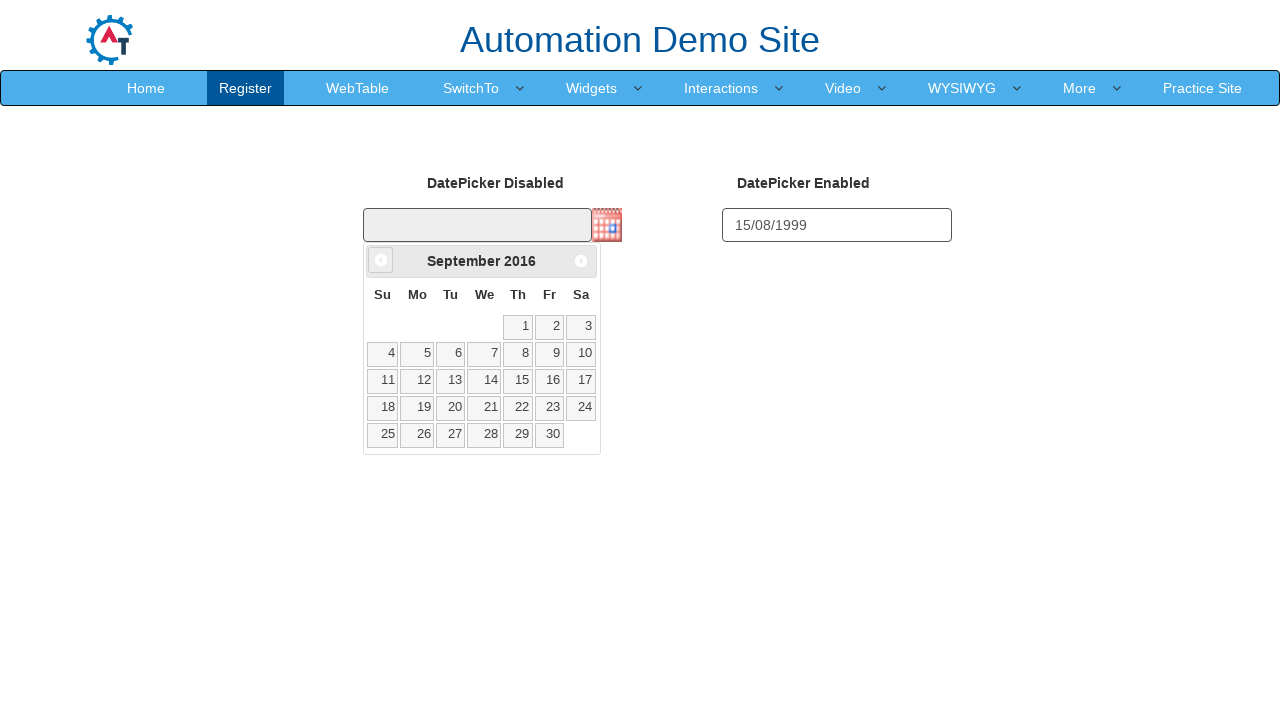

Waited 50ms for calendar to update
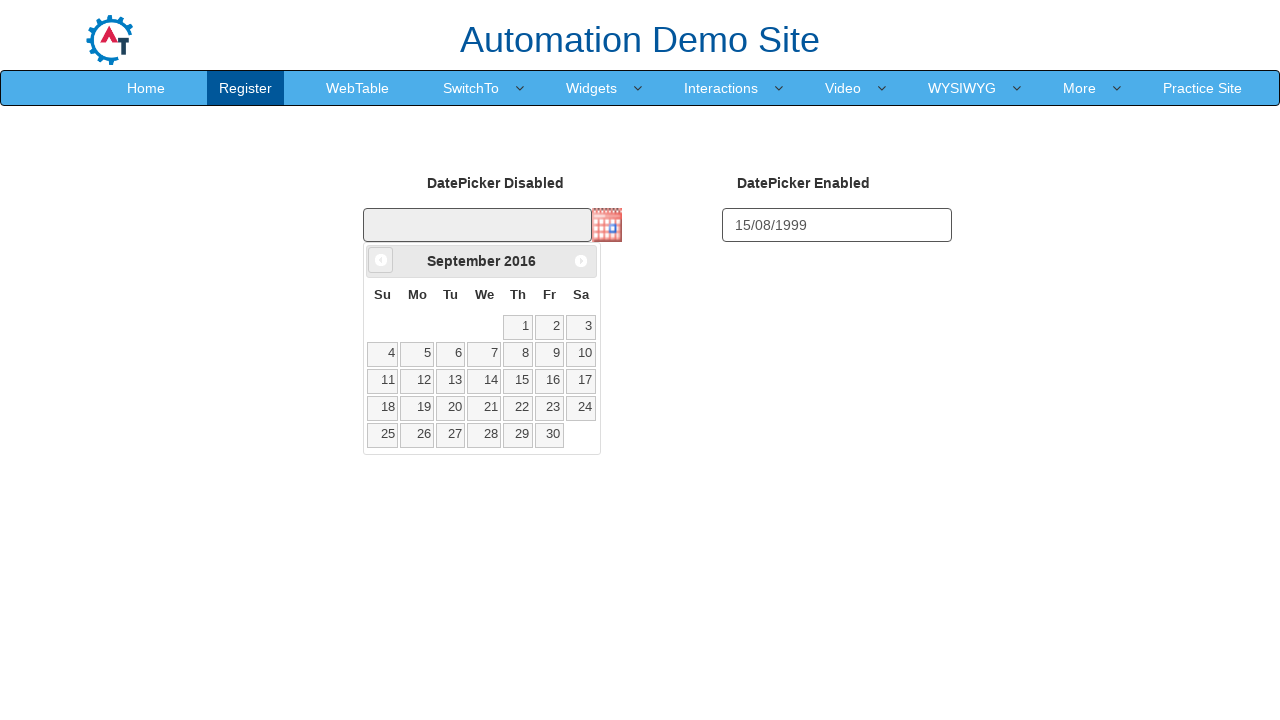

Clicked previous button to navigate months (iteration 114) at (381, 260) on a[data-handler='prev']
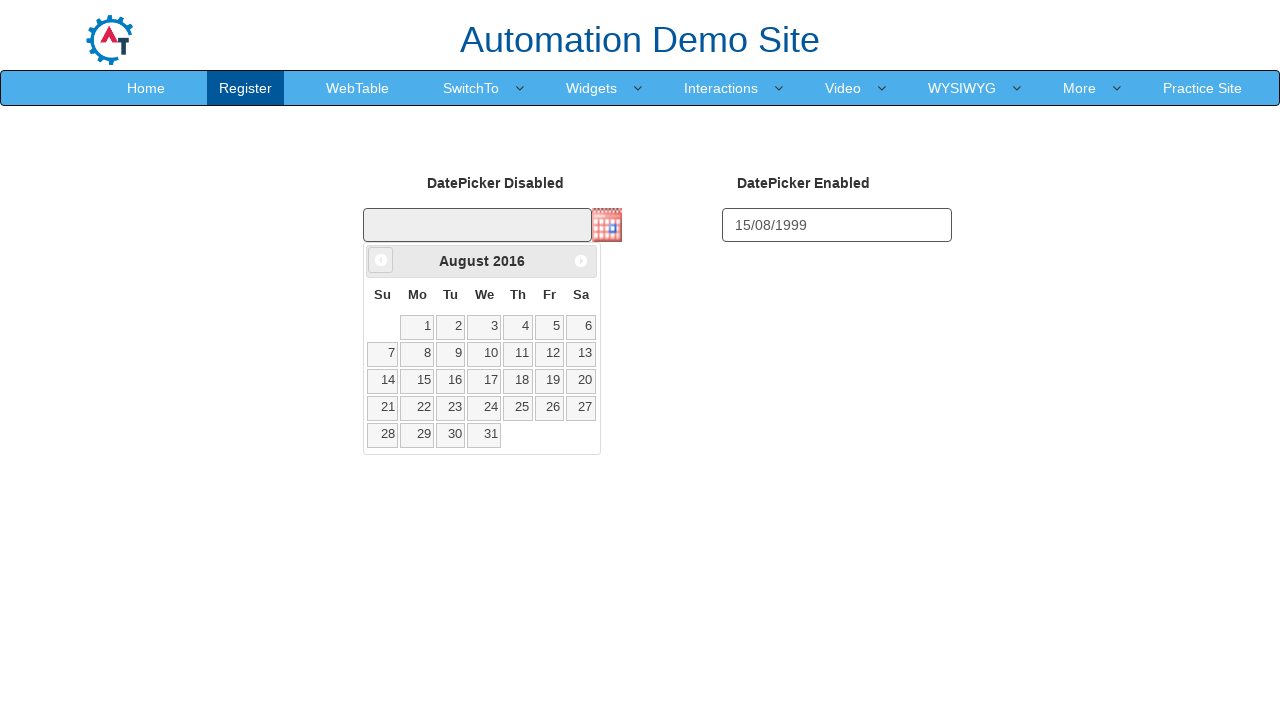

Waited 50ms for calendar to update
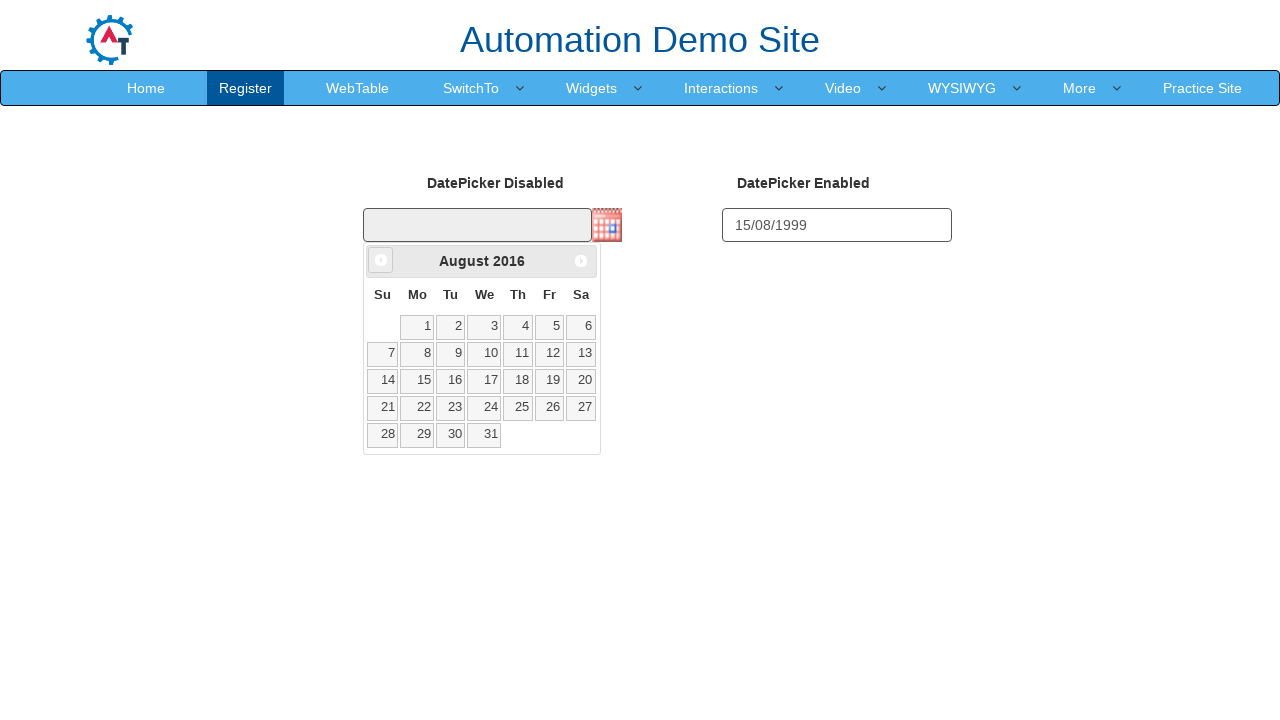

Clicked previous button to navigate months (iteration 115) at (381, 260) on a[data-handler='prev']
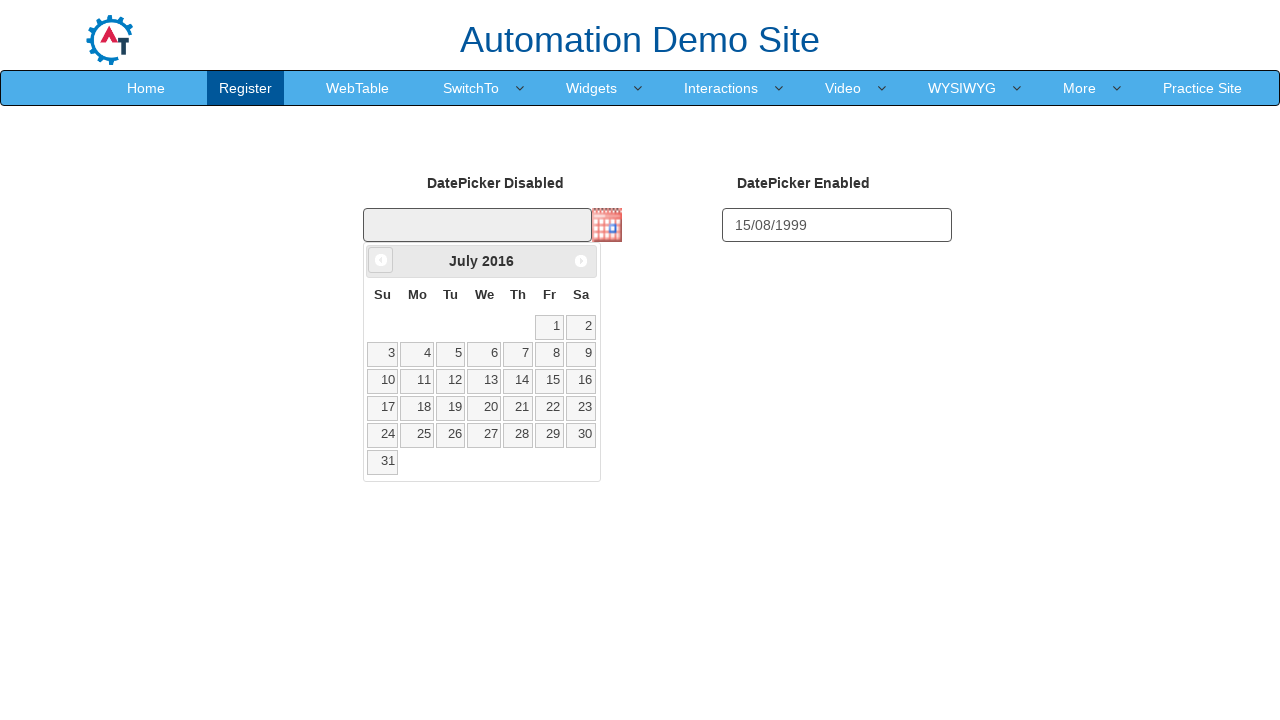

Waited 50ms for calendar to update
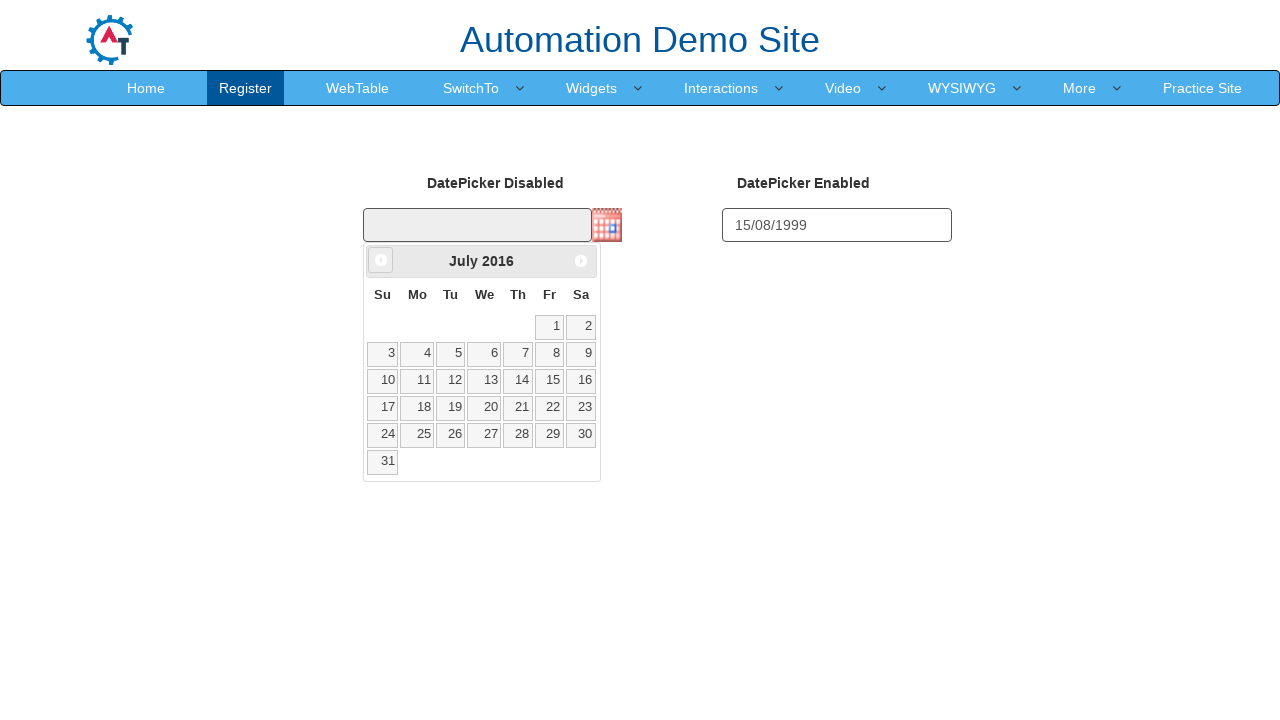

Clicked previous button to navigate months (iteration 116) at (381, 260) on a[data-handler='prev']
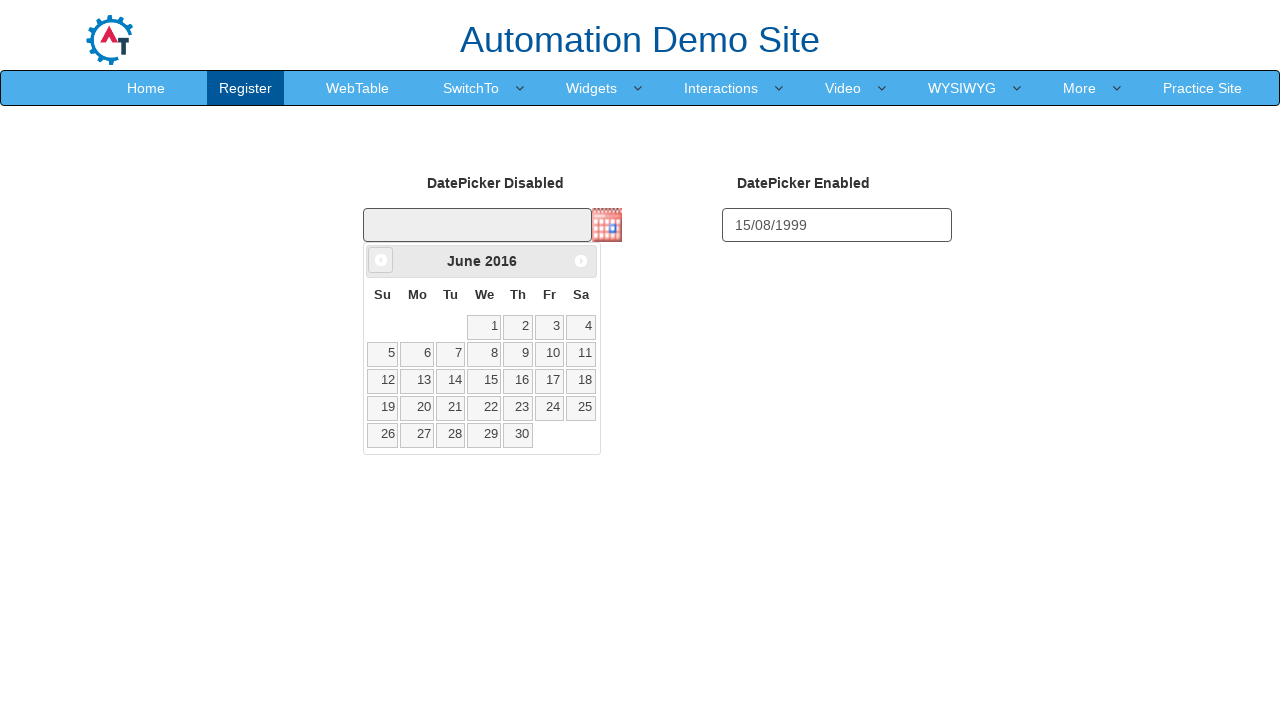

Waited 50ms for calendar to update
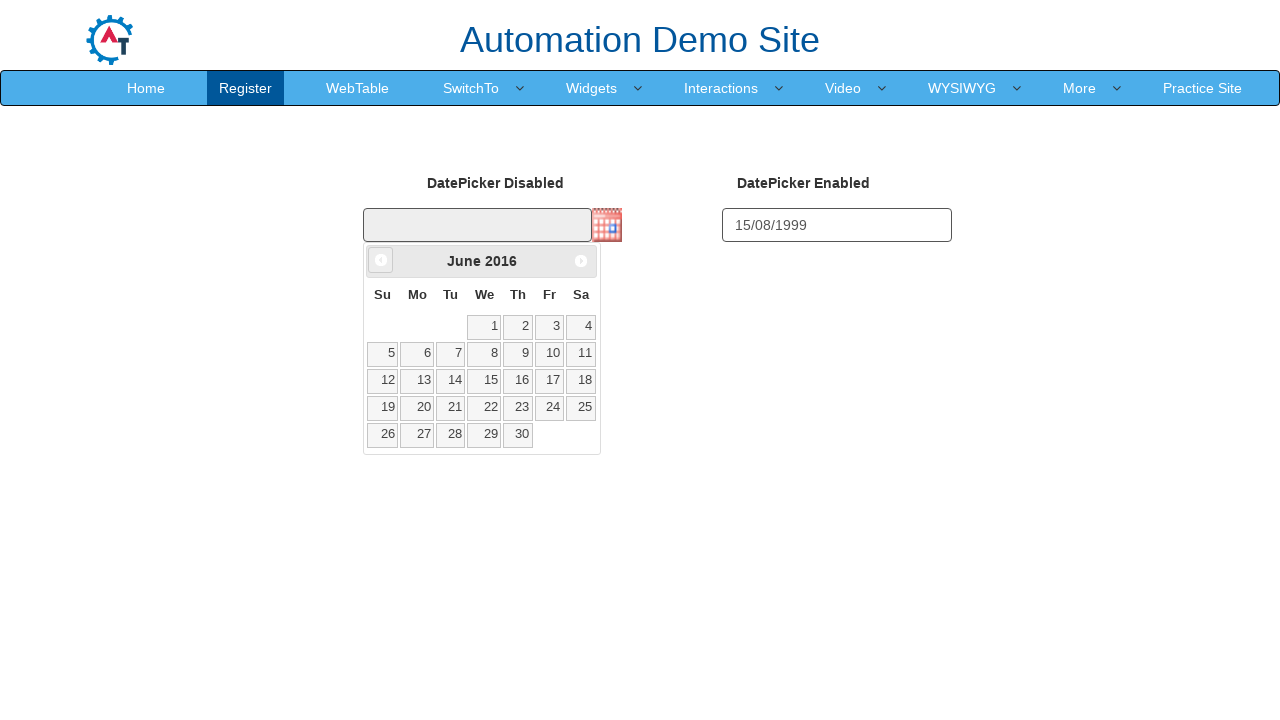

Clicked previous button to navigate months (iteration 117) at (381, 260) on a[data-handler='prev']
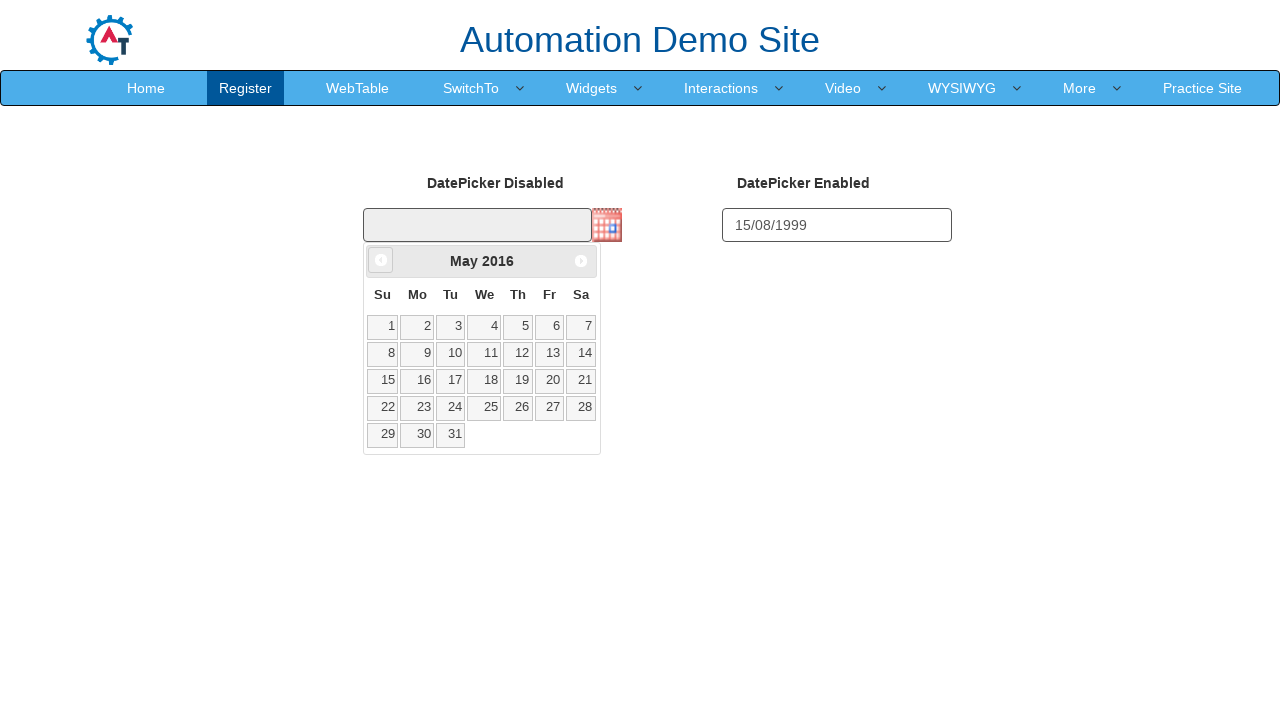

Waited 50ms for calendar to update
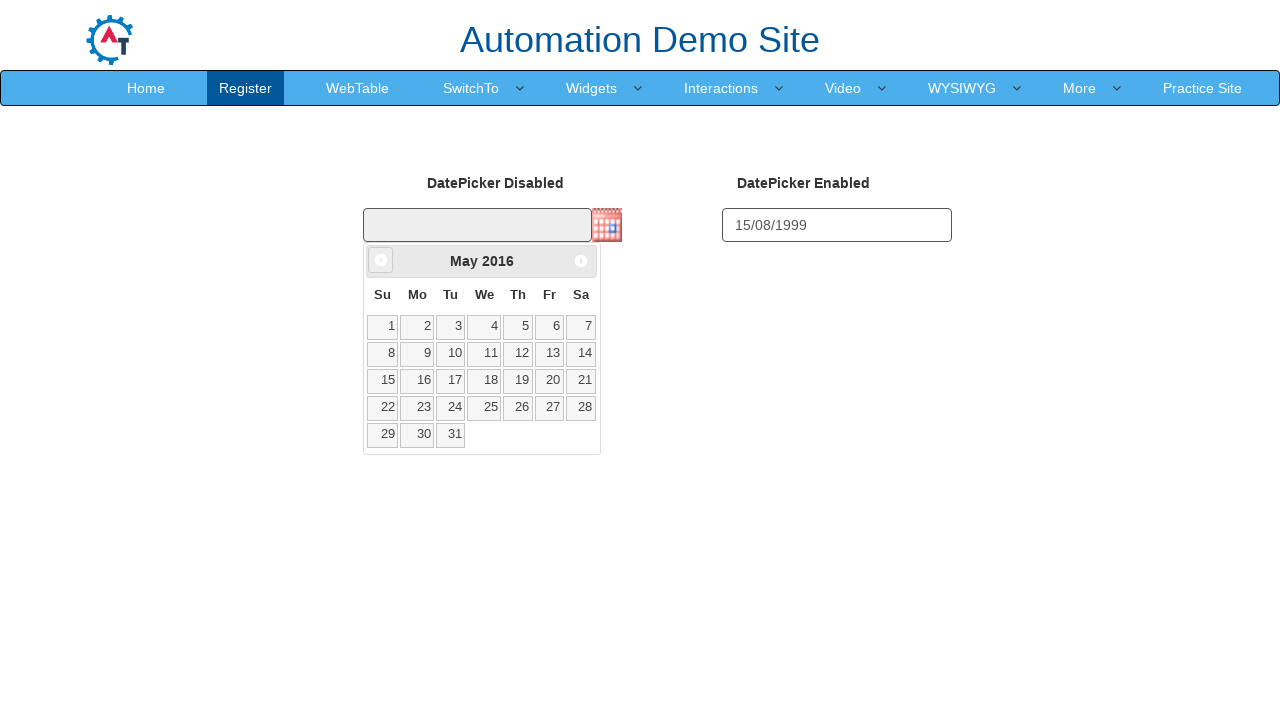

Clicked previous button to navigate months (iteration 118) at (381, 260) on a[data-handler='prev']
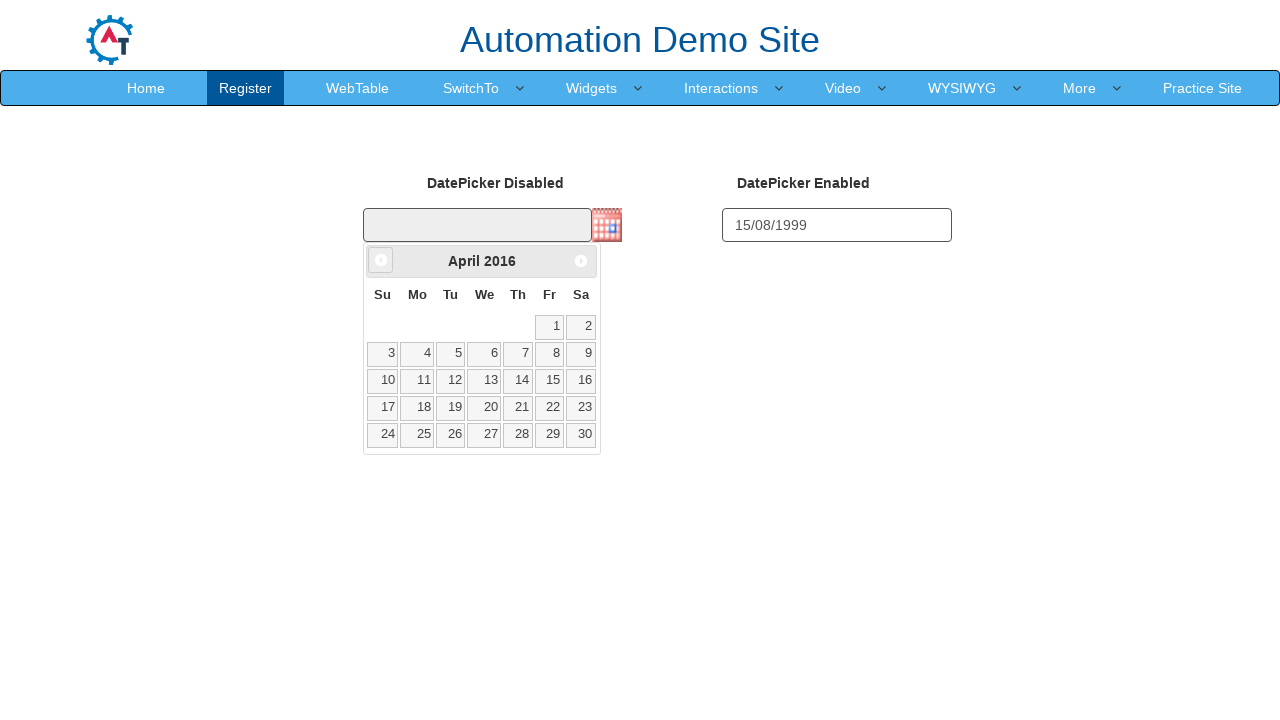

Waited 50ms for calendar to update
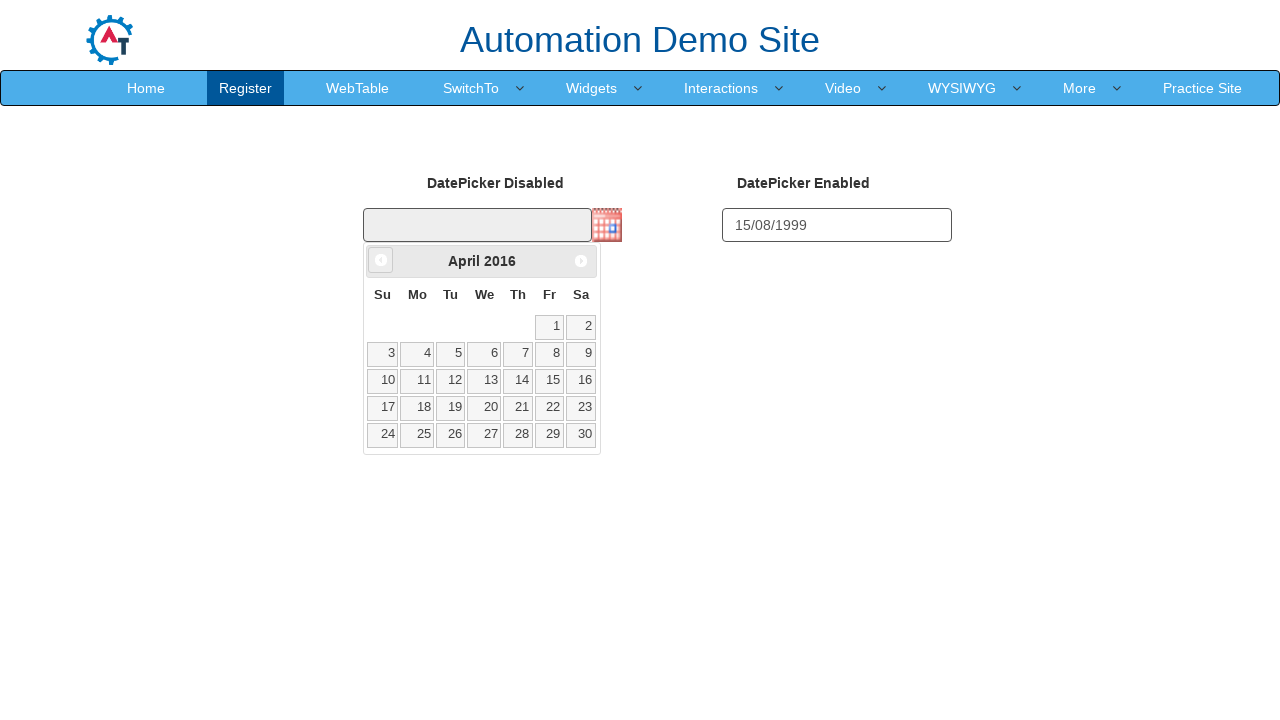

Clicked previous button to navigate months (iteration 119) at (381, 260) on a[data-handler='prev']
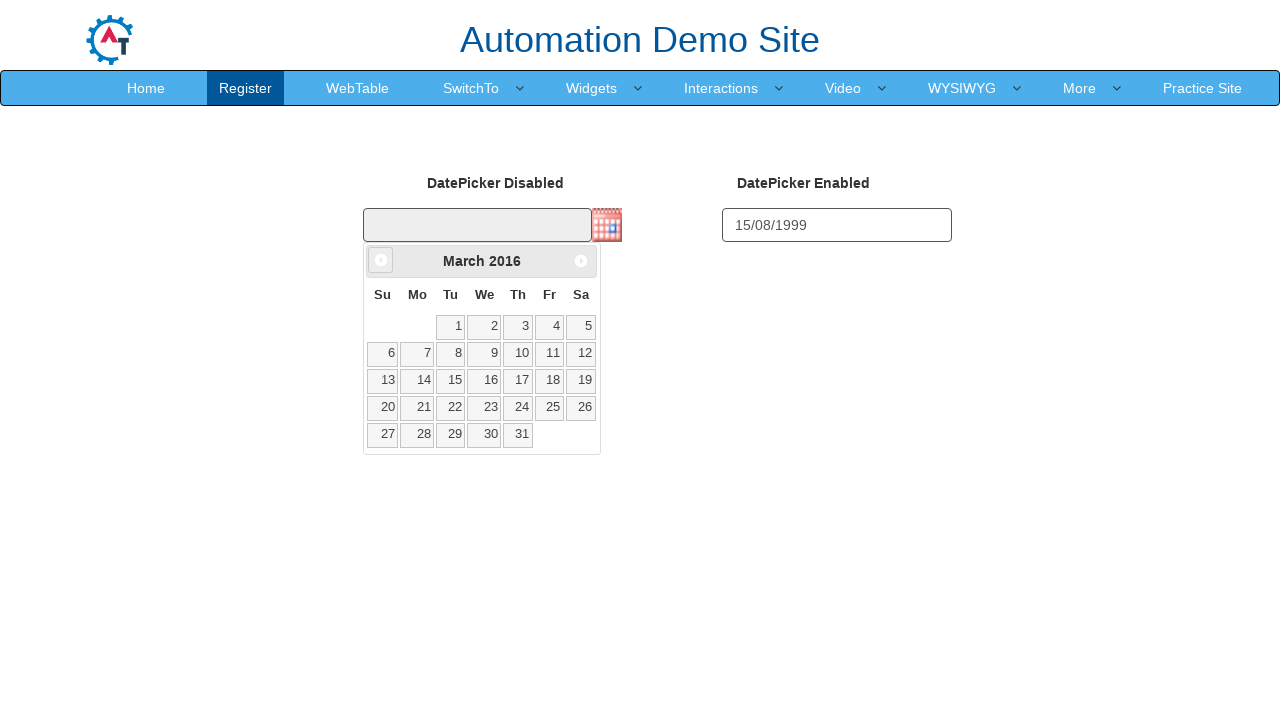

Waited 50ms for calendar to update
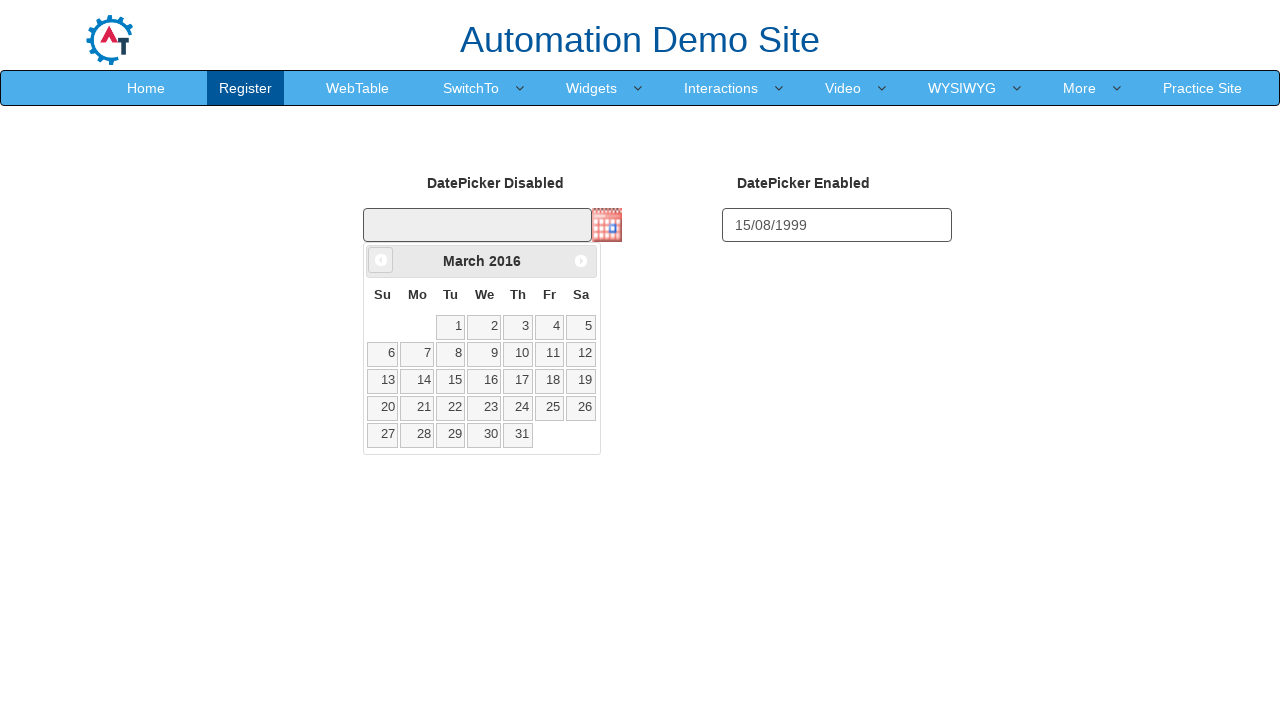

Clicked previous button to navigate months (iteration 120) at (381, 260) on a[data-handler='prev']
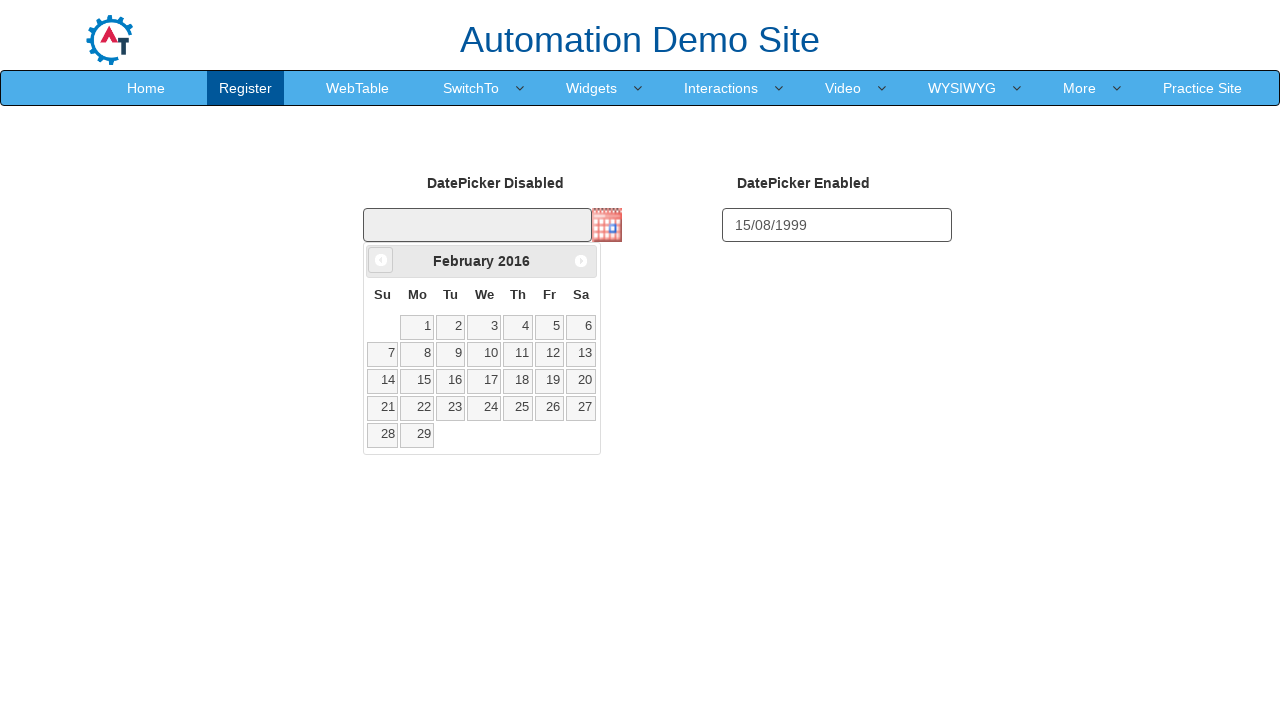

Waited 50ms for calendar to update
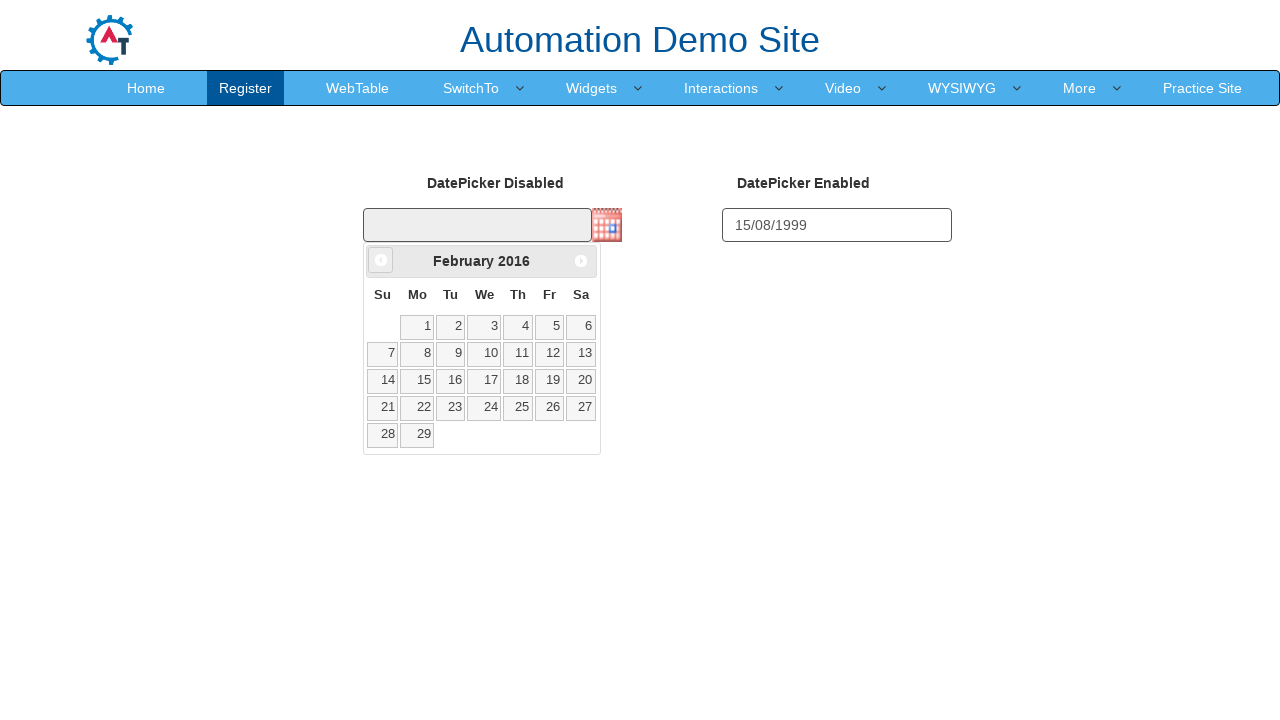

Clicked previous button to navigate months (iteration 121) at (381, 260) on a[data-handler='prev']
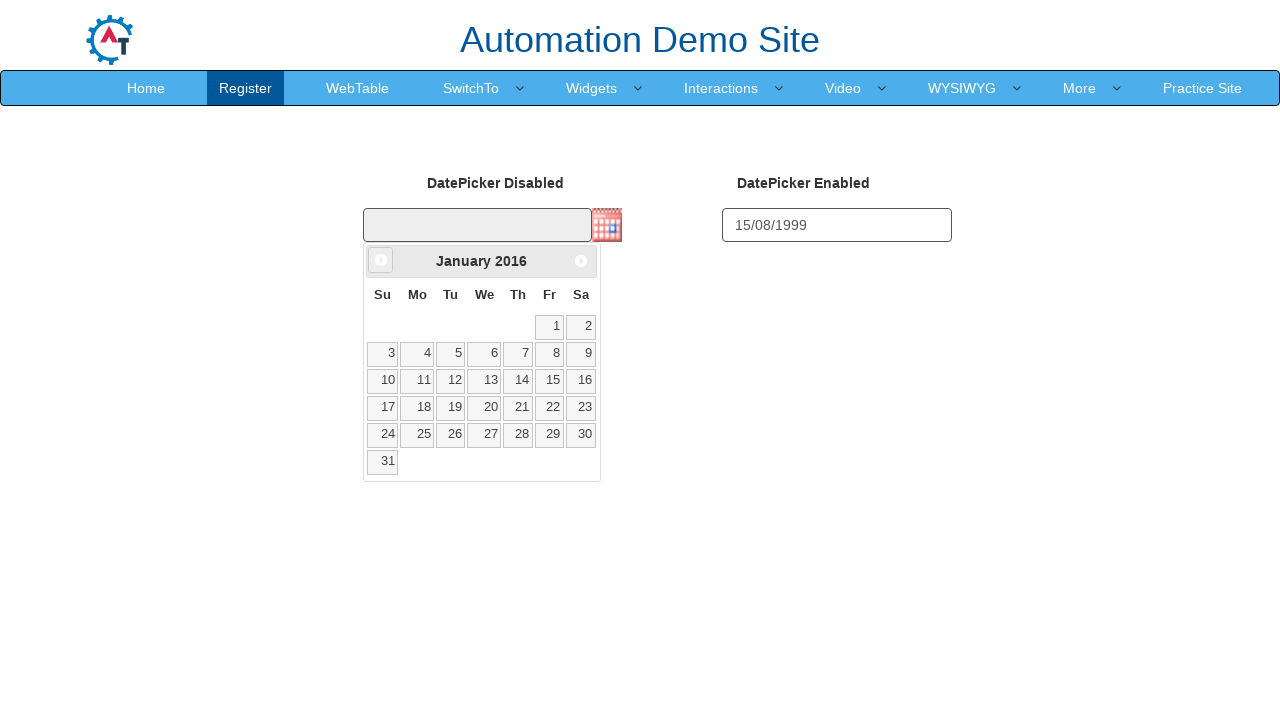

Waited 50ms for calendar to update
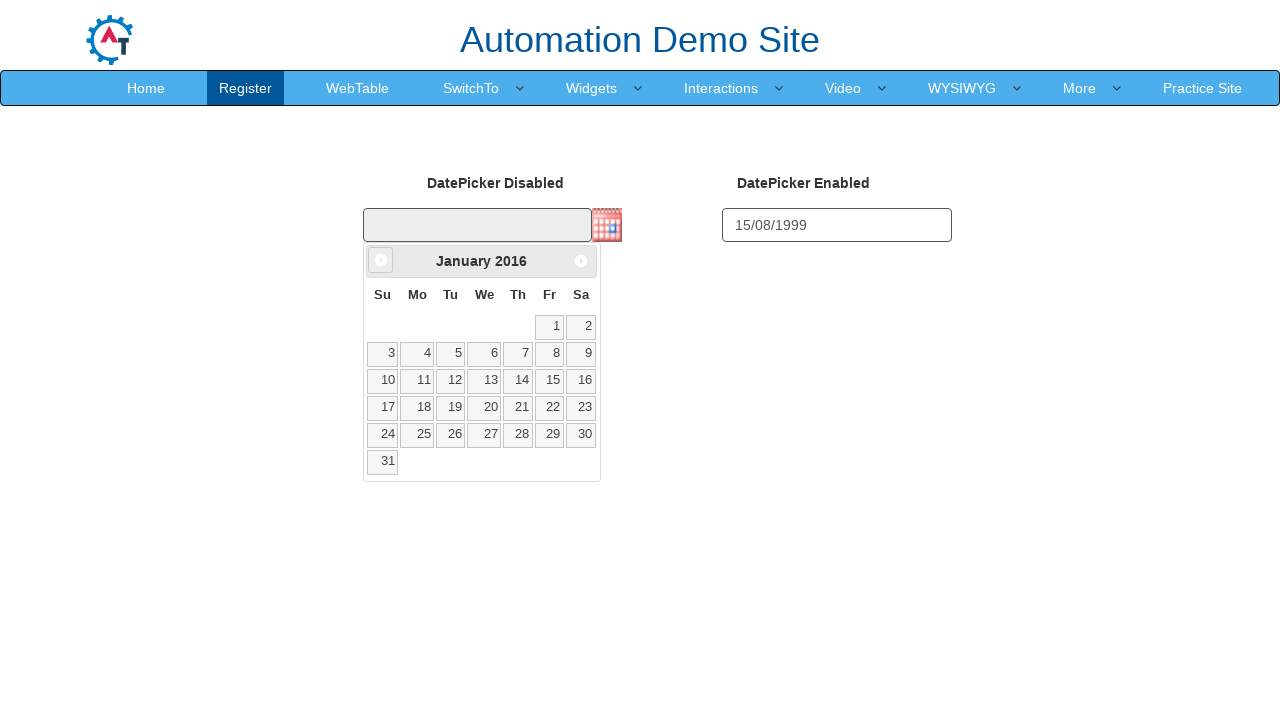

Clicked previous button to navigate months (iteration 122) at (381, 260) on a[data-handler='prev']
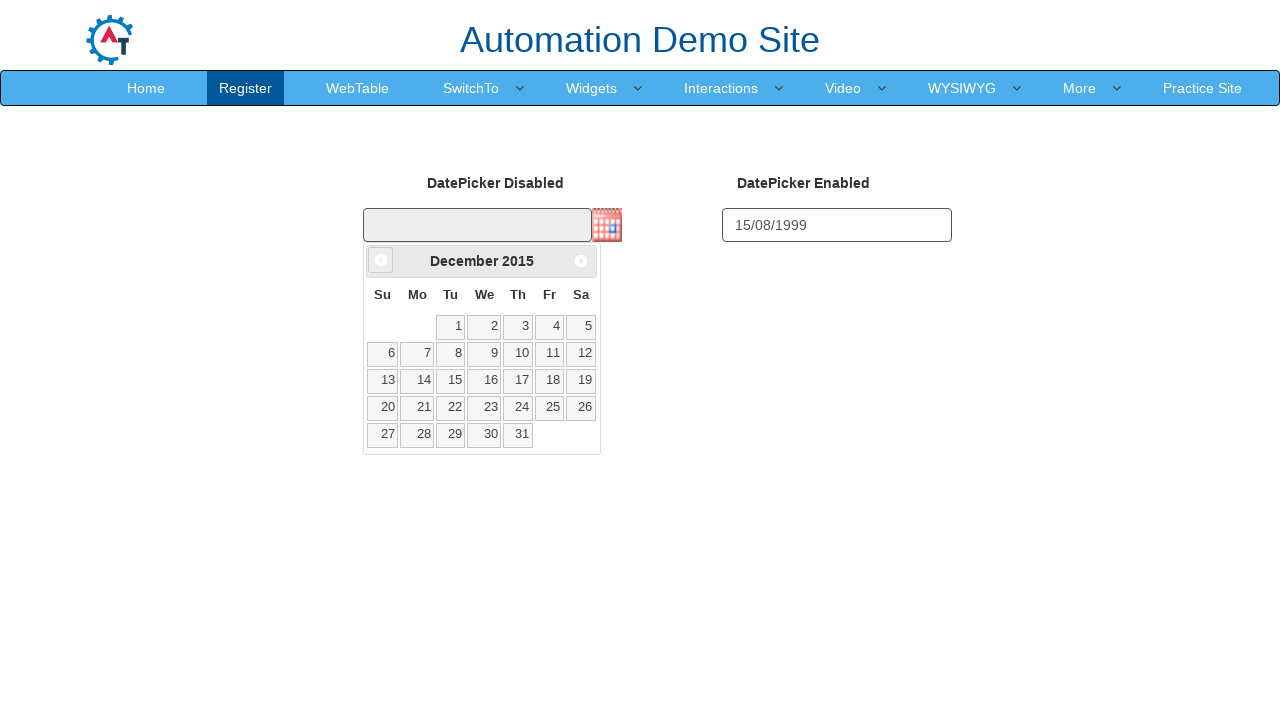

Waited 50ms for calendar to update
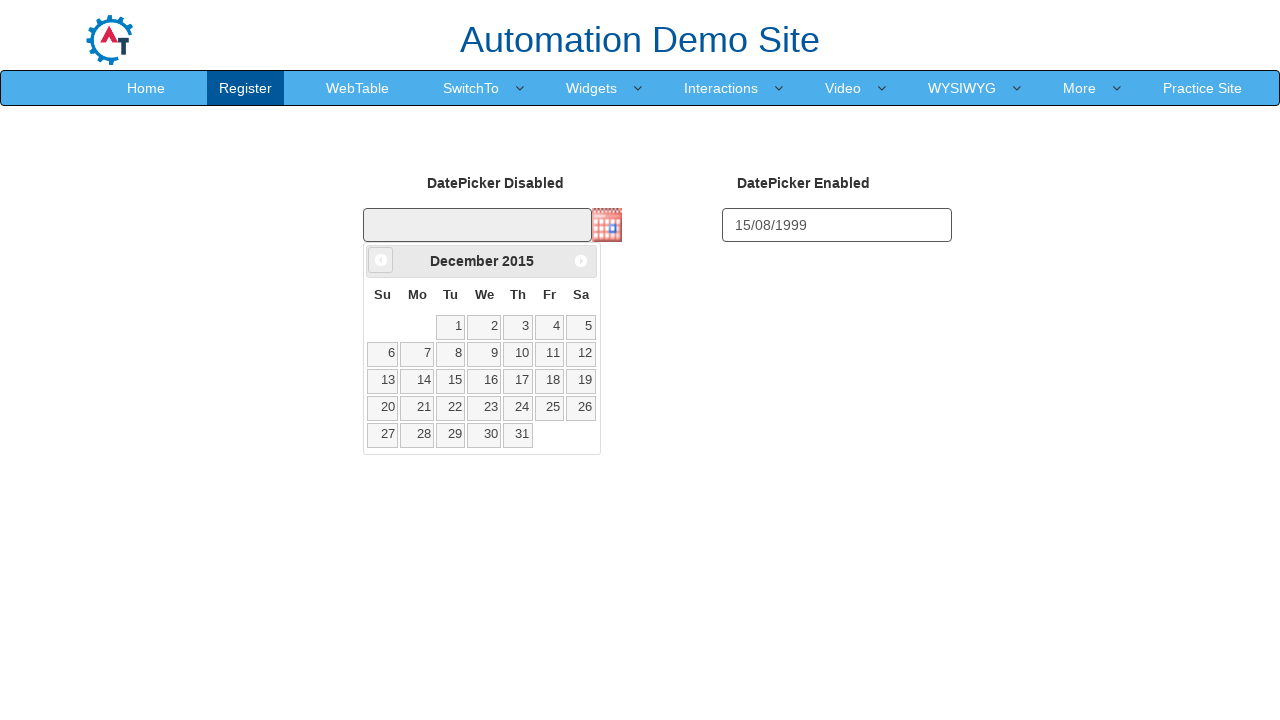

Clicked previous button to navigate months (iteration 123) at (381, 260) on a[data-handler='prev']
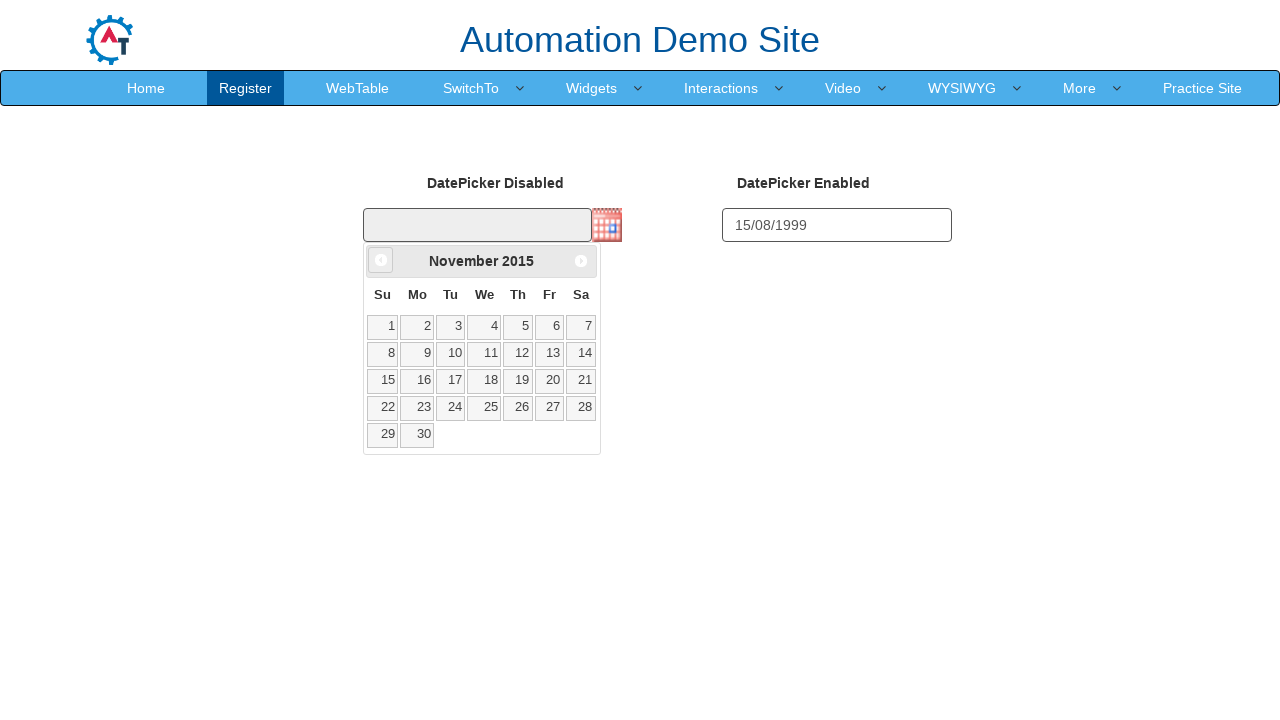

Waited 50ms for calendar to update
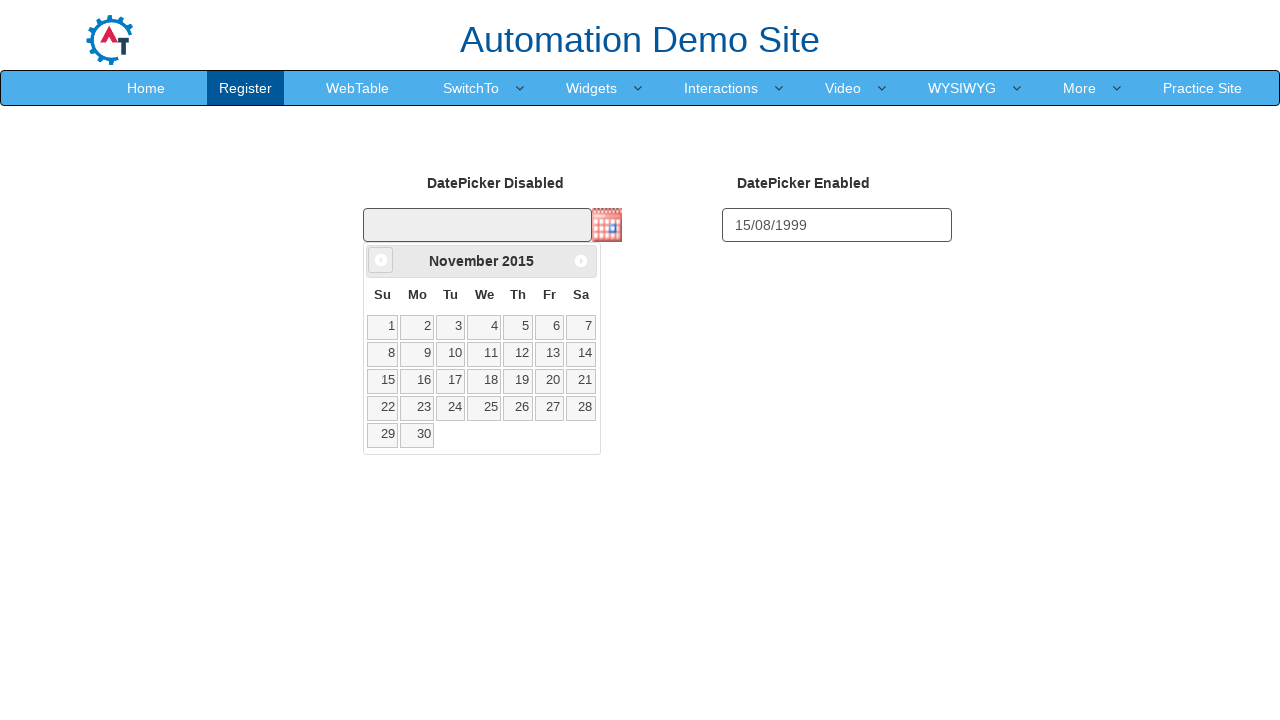

Clicked previous button to navigate months (iteration 124) at (381, 260) on a[data-handler='prev']
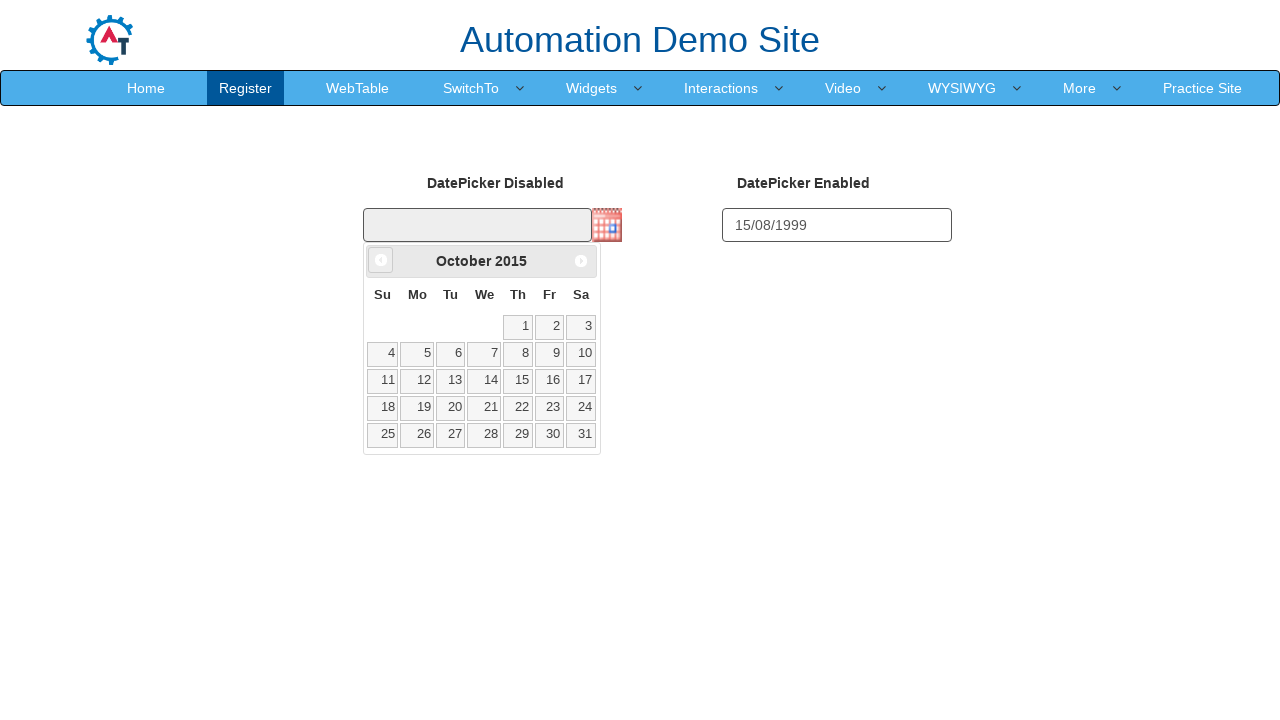

Waited 50ms for calendar to update
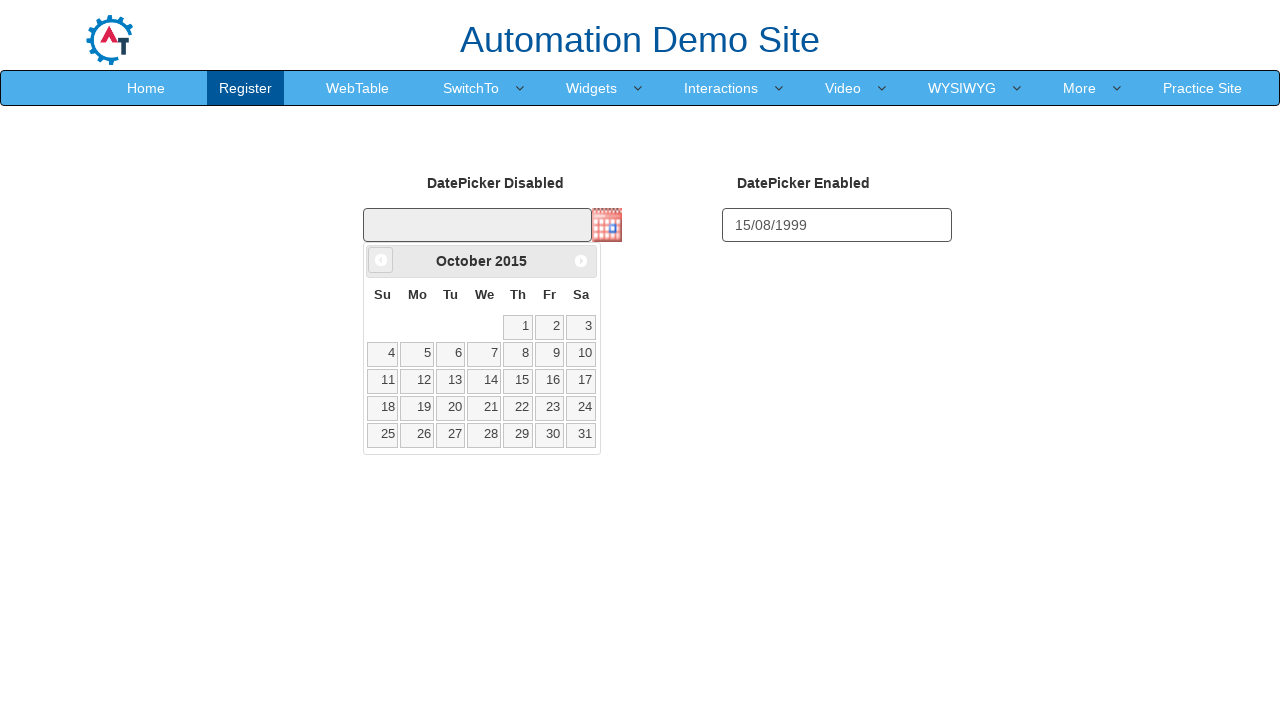

Clicked previous button to navigate months (iteration 125) at (381, 260) on a[data-handler='prev']
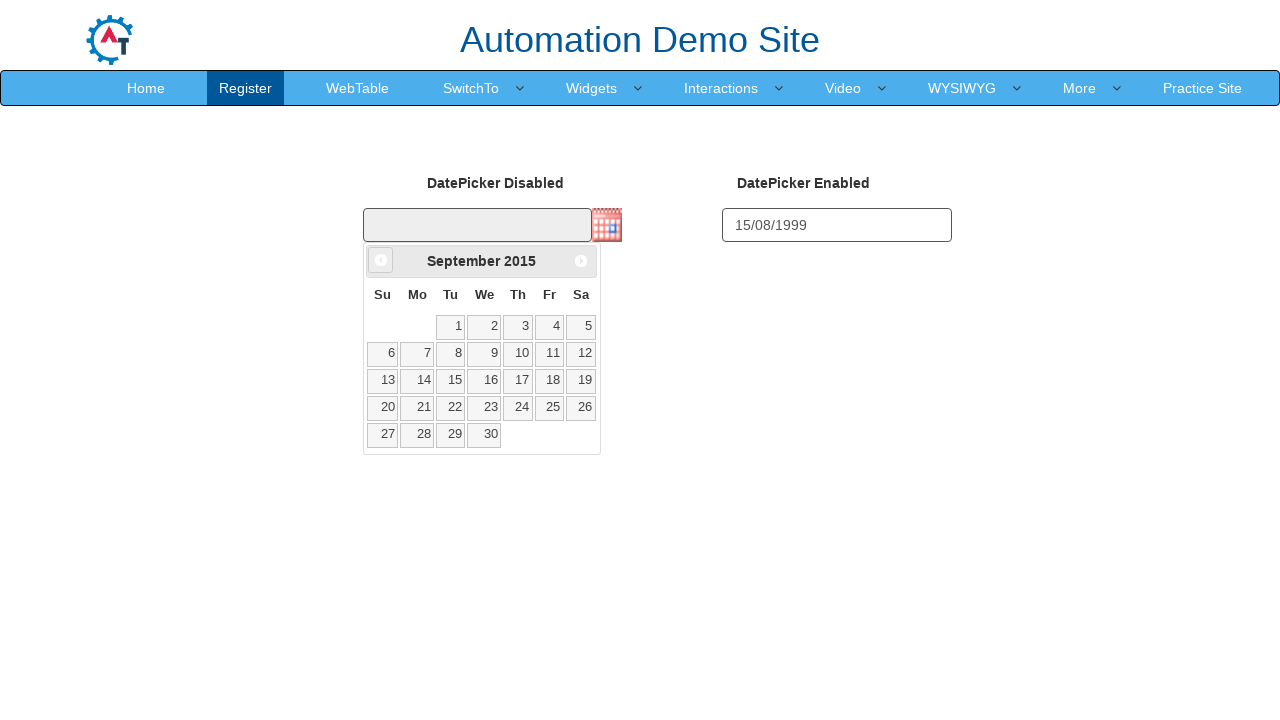

Waited 50ms for calendar to update
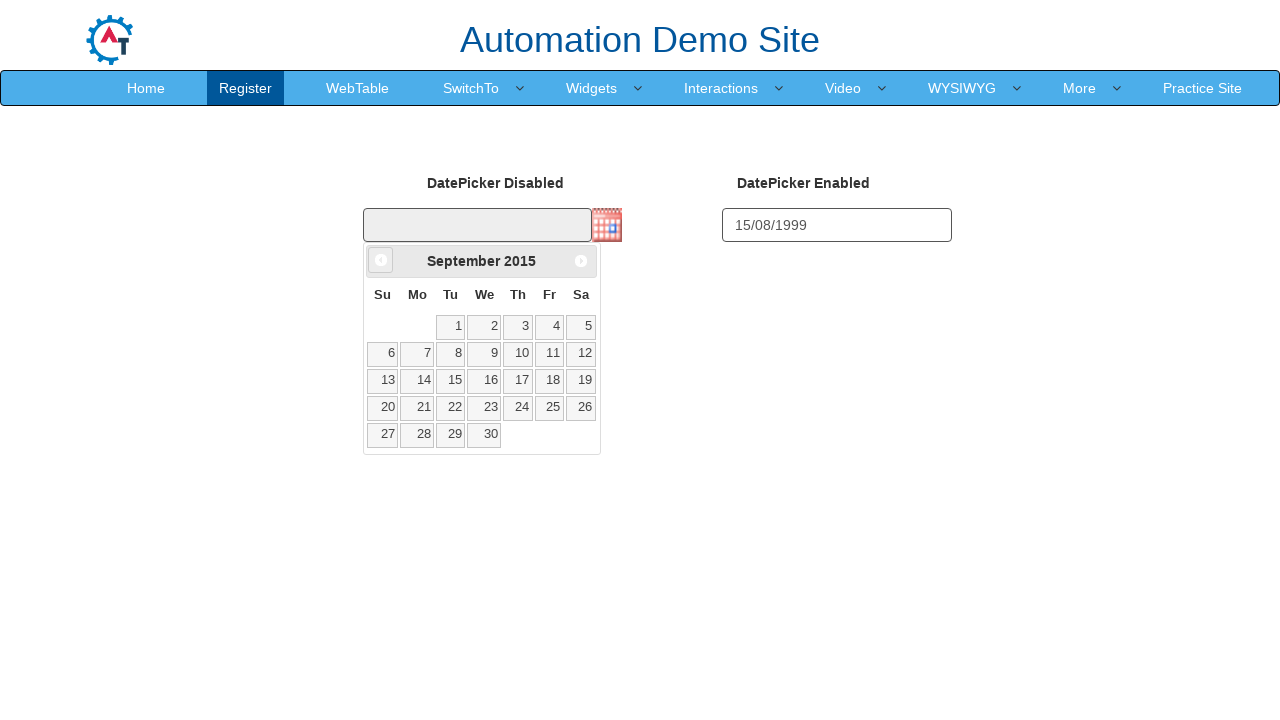

Clicked previous button to navigate months (iteration 126) at (381, 260) on a[data-handler='prev']
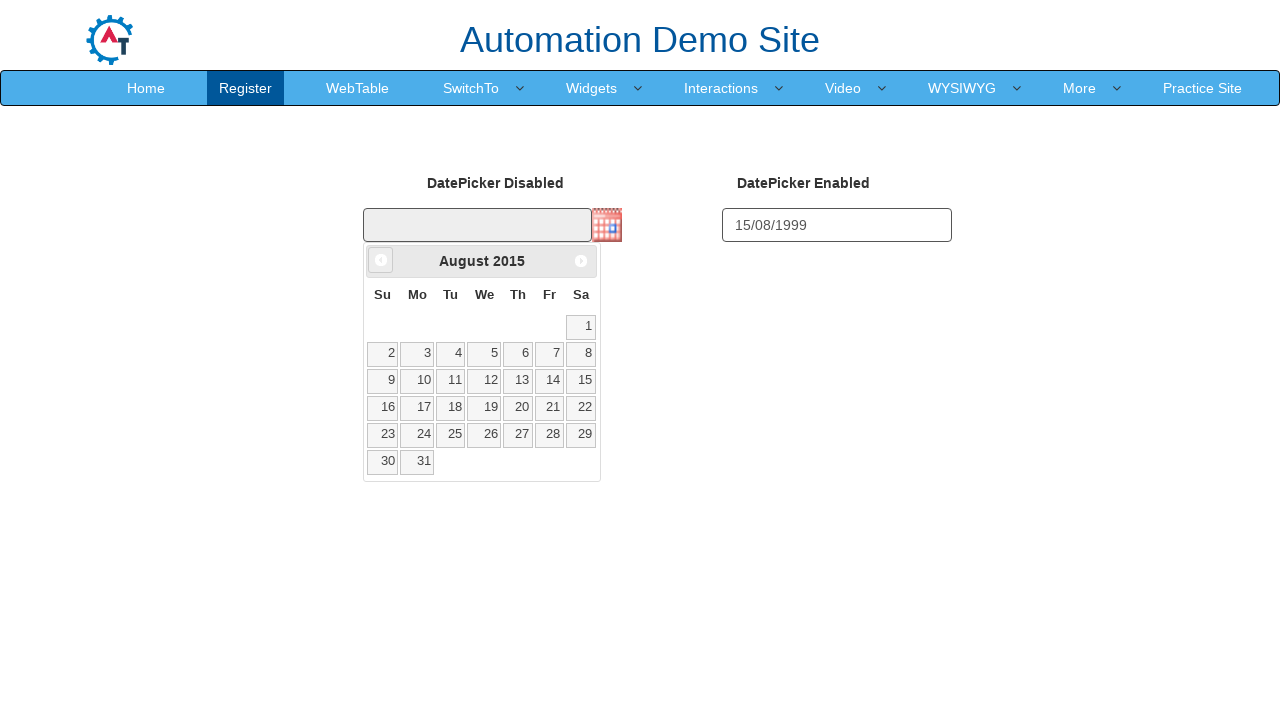

Waited 50ms for calendar to update
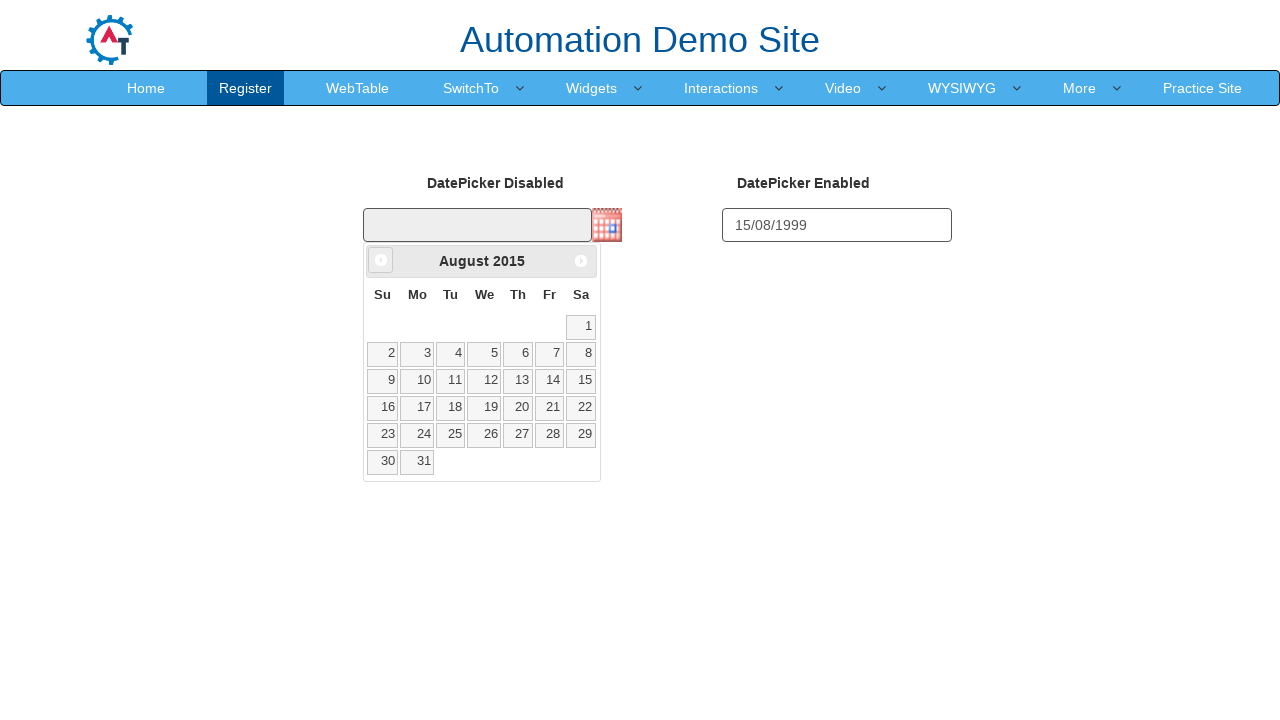

Clicked previous button to navigate months (iteration 127) at (381, 260) on a[data-handler='prev']
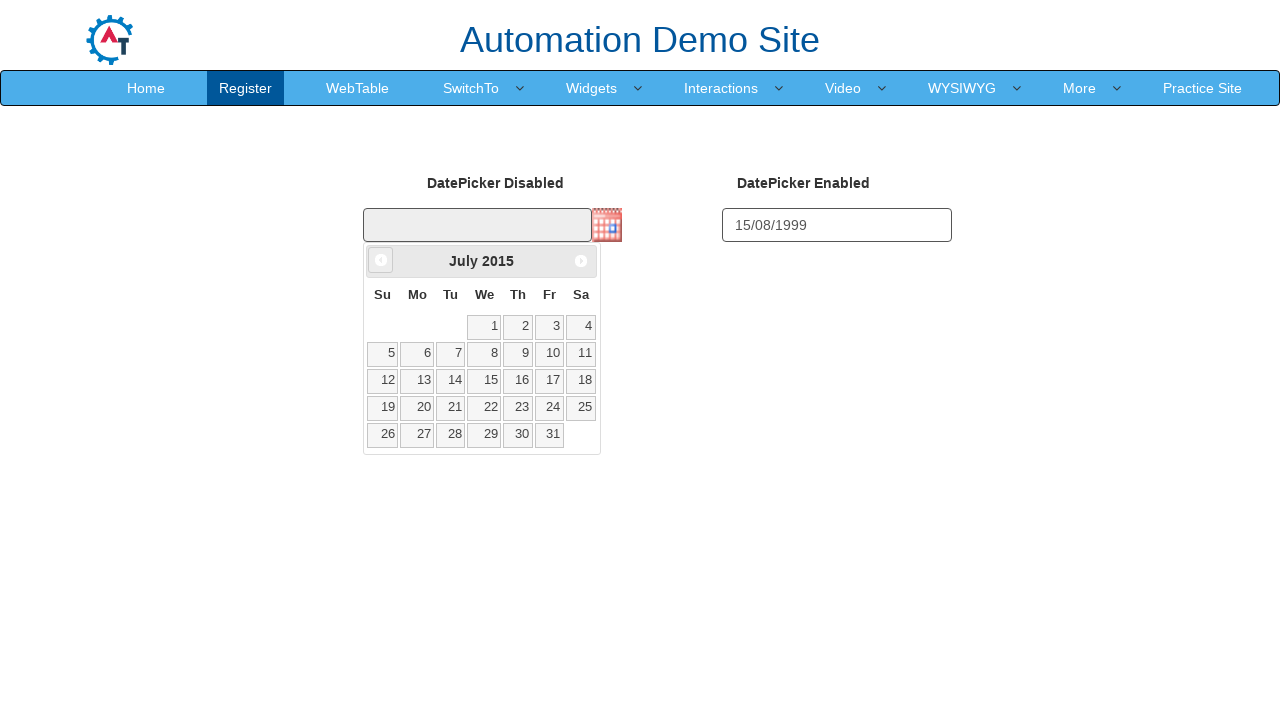

Waited 50ms for calendar to update
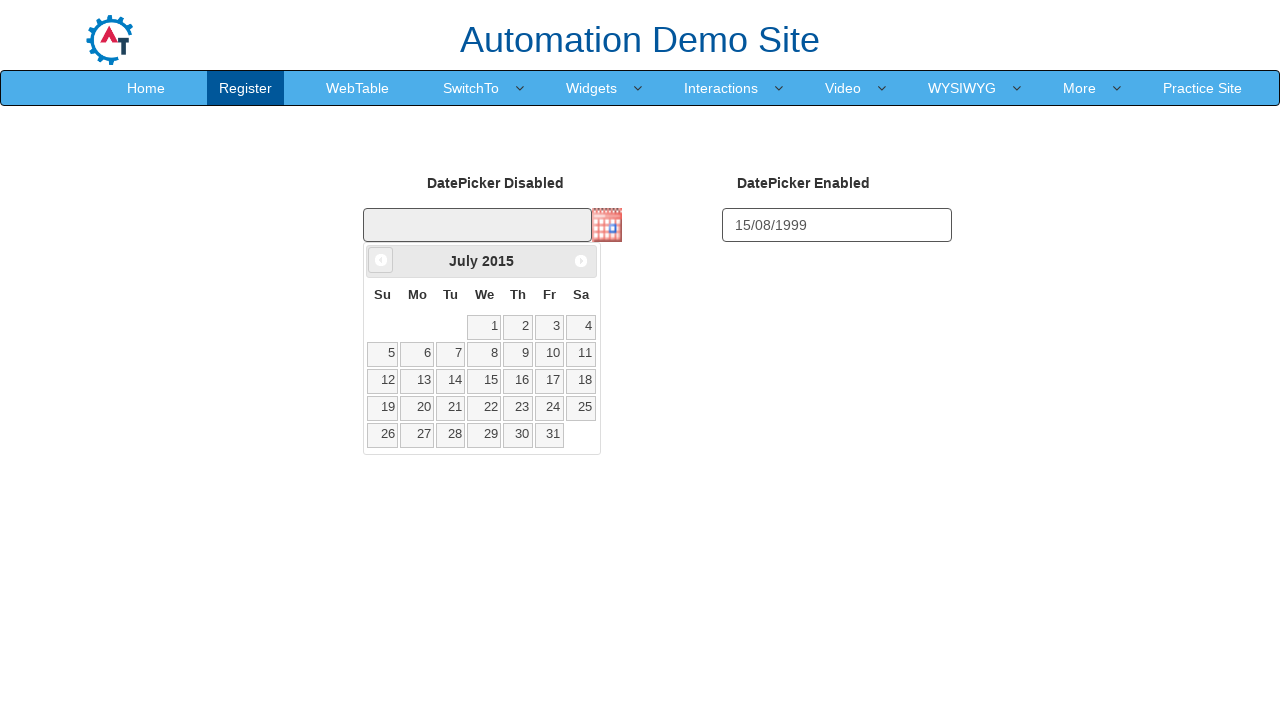

Clicked previous button to navigate months (iteration 128) at (381, 260) on a[data-handler='prev']
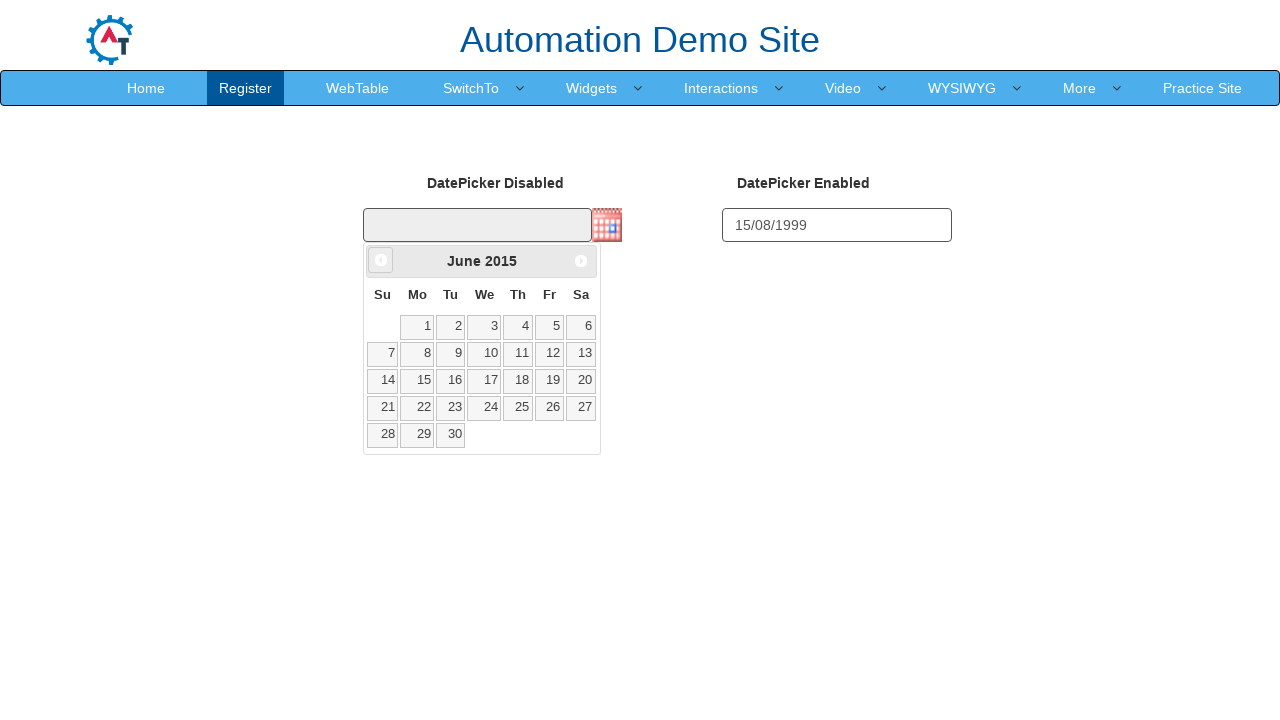

Waited 50ms for calendar to update
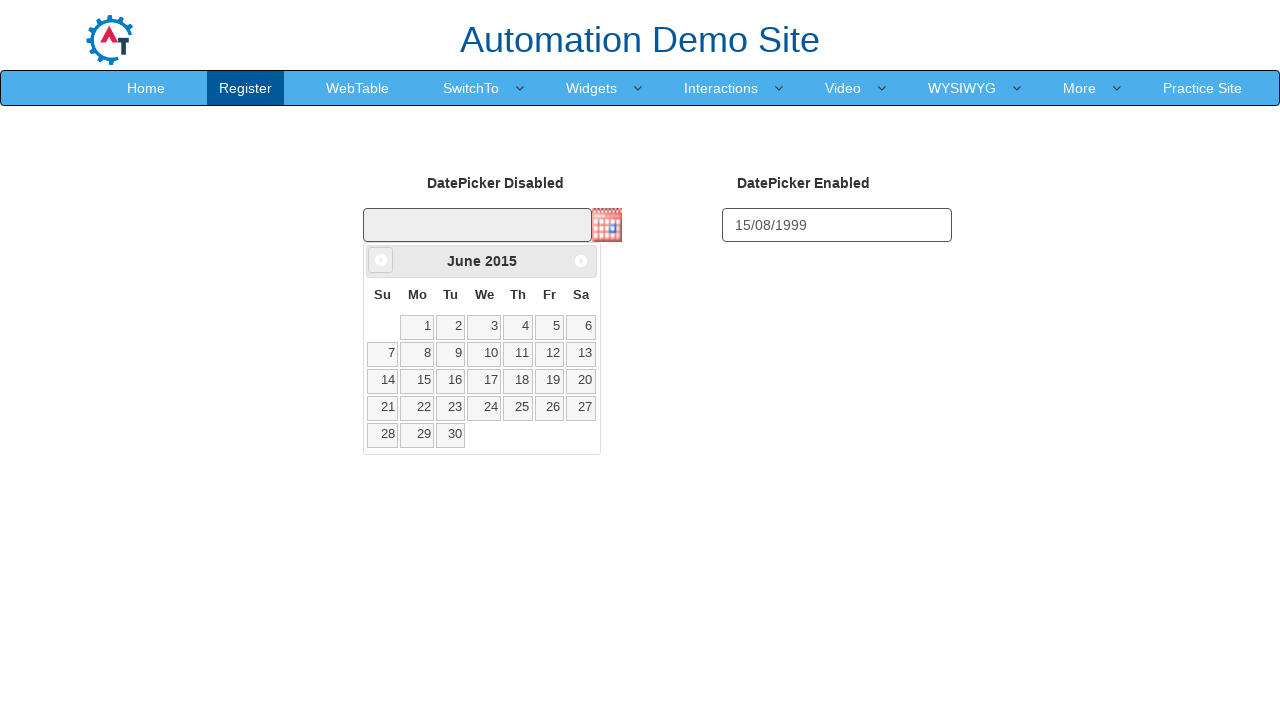

Clicked previous button to navigate months (iteration 129) at (381, 260) on a[data-handler='prev']
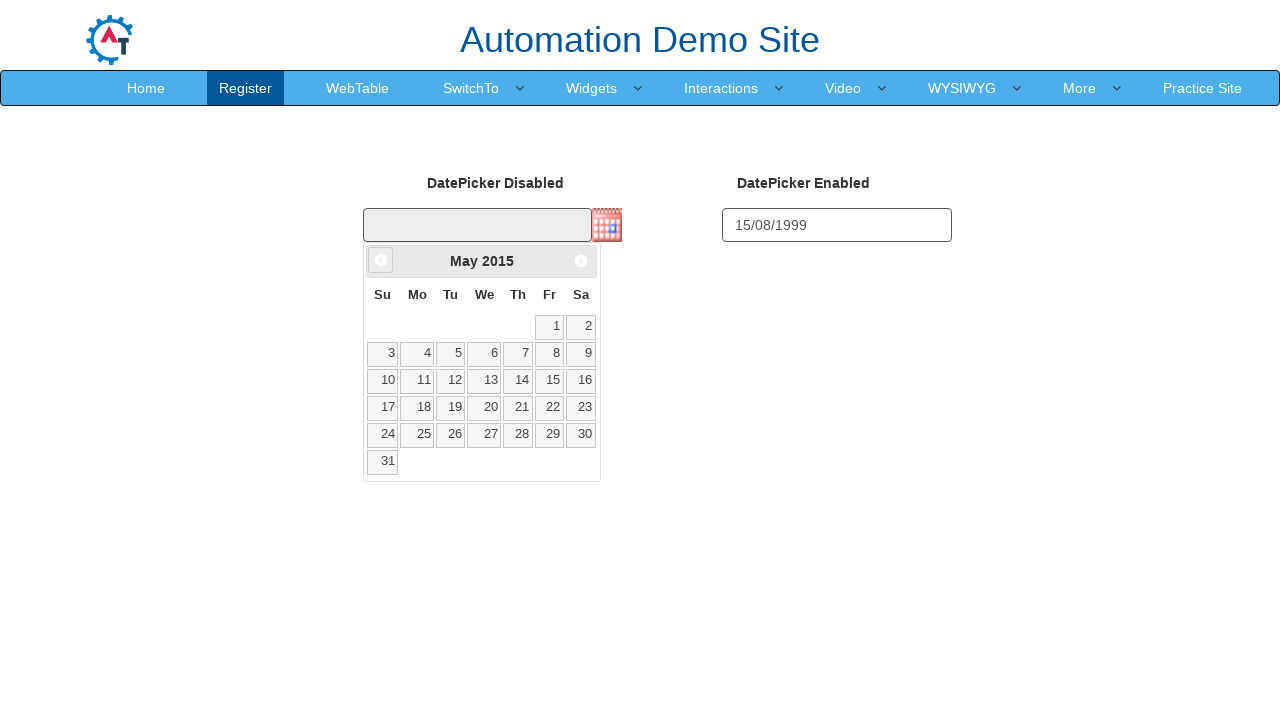

Waited 50ms for calendar to update
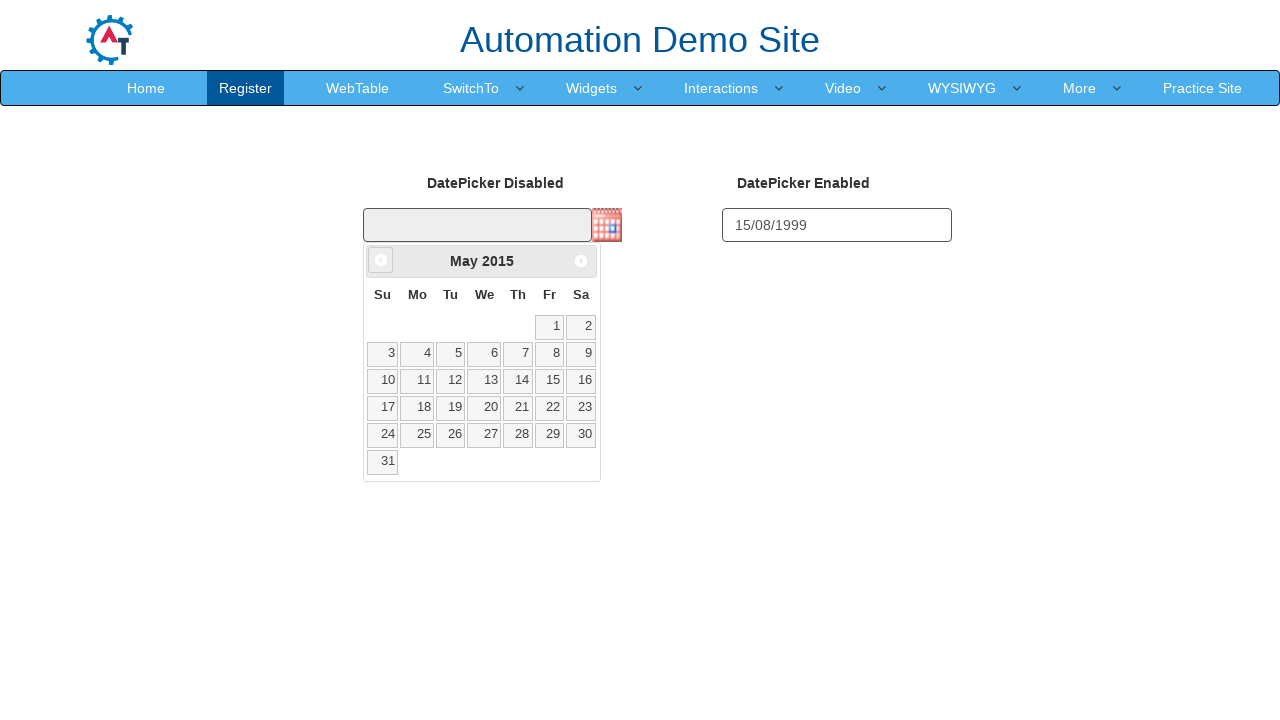

Clicked previous button to navigate months (iteration 130) at (381, 260) on a[data-handler='prev']
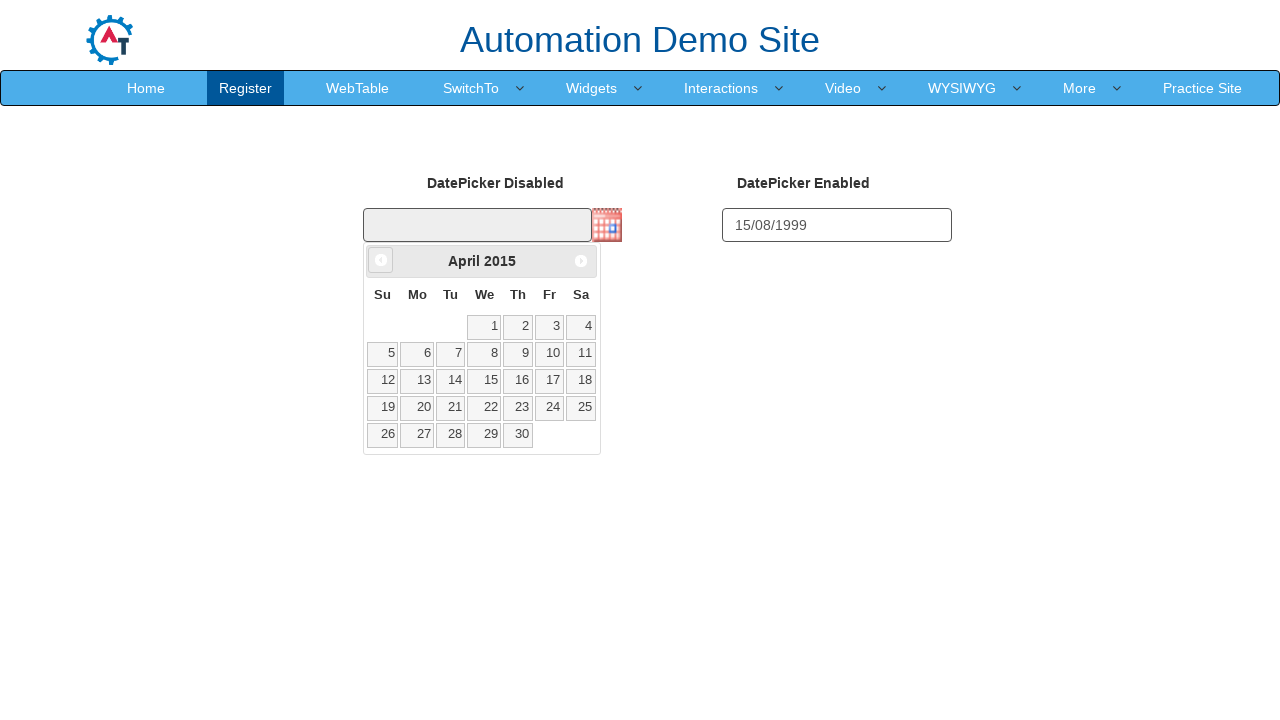

Waited 50ms for calendar to update
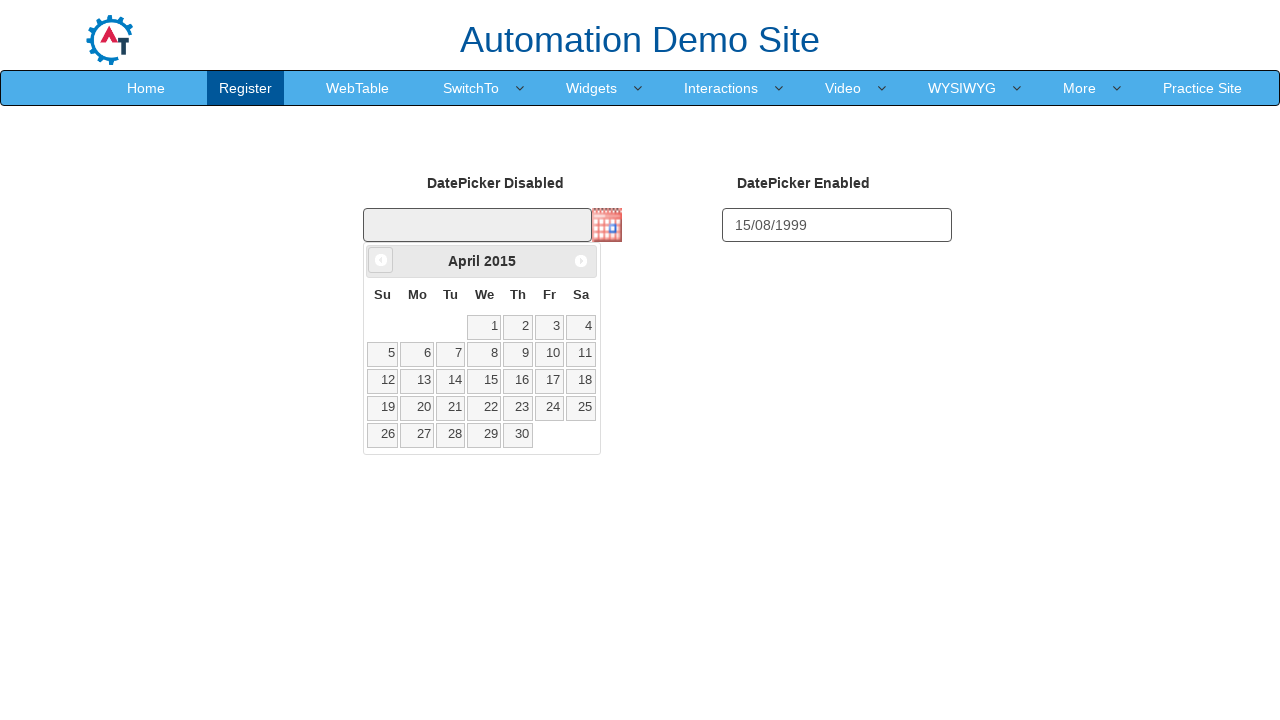

Clicked previous button to navigate months (iteration 131) at (381, 260) on a[data-handler='prev']
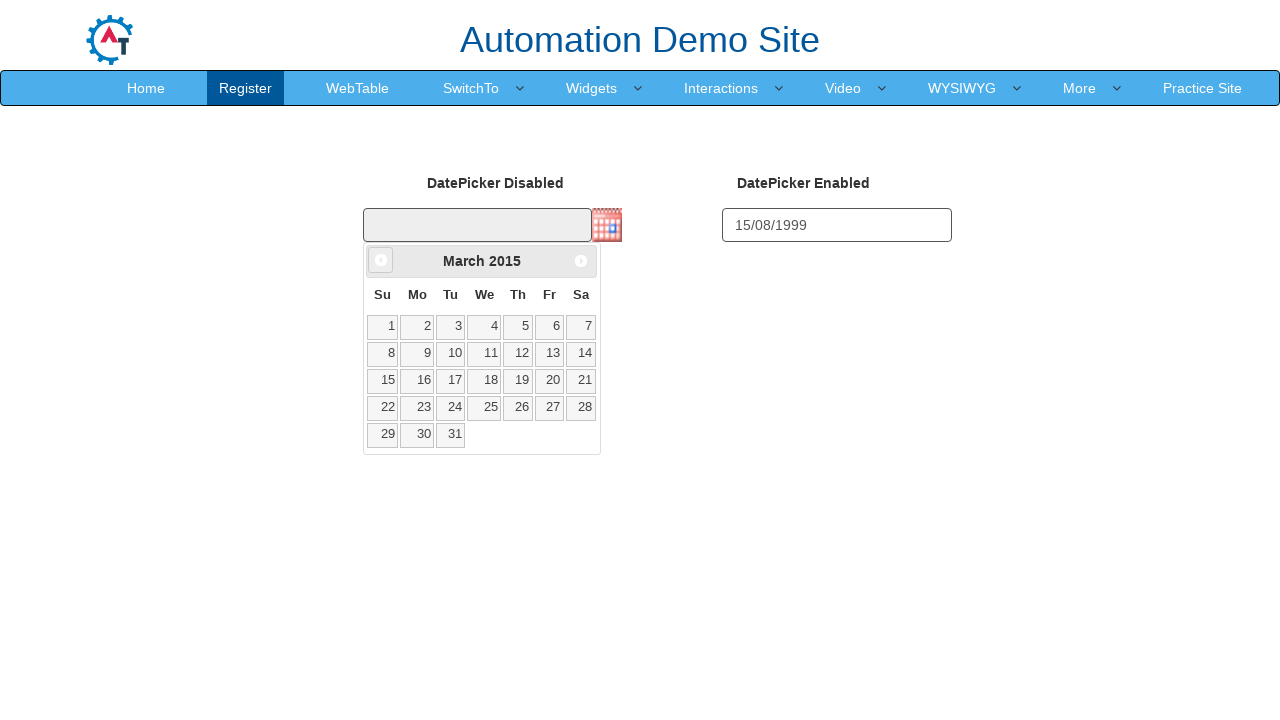

Waited 50ms for calendar to update
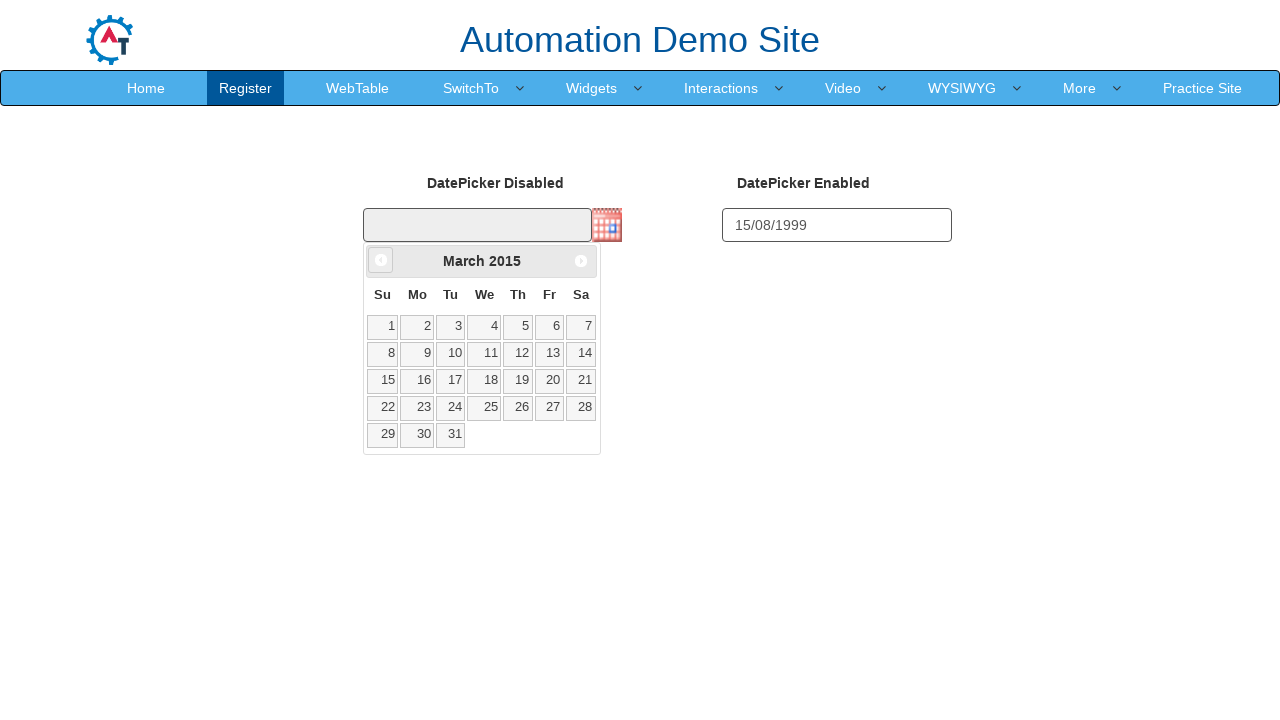

Clicked previous button to navigate months (iteration 132) at (381, 260) on a[data-handler='prev']
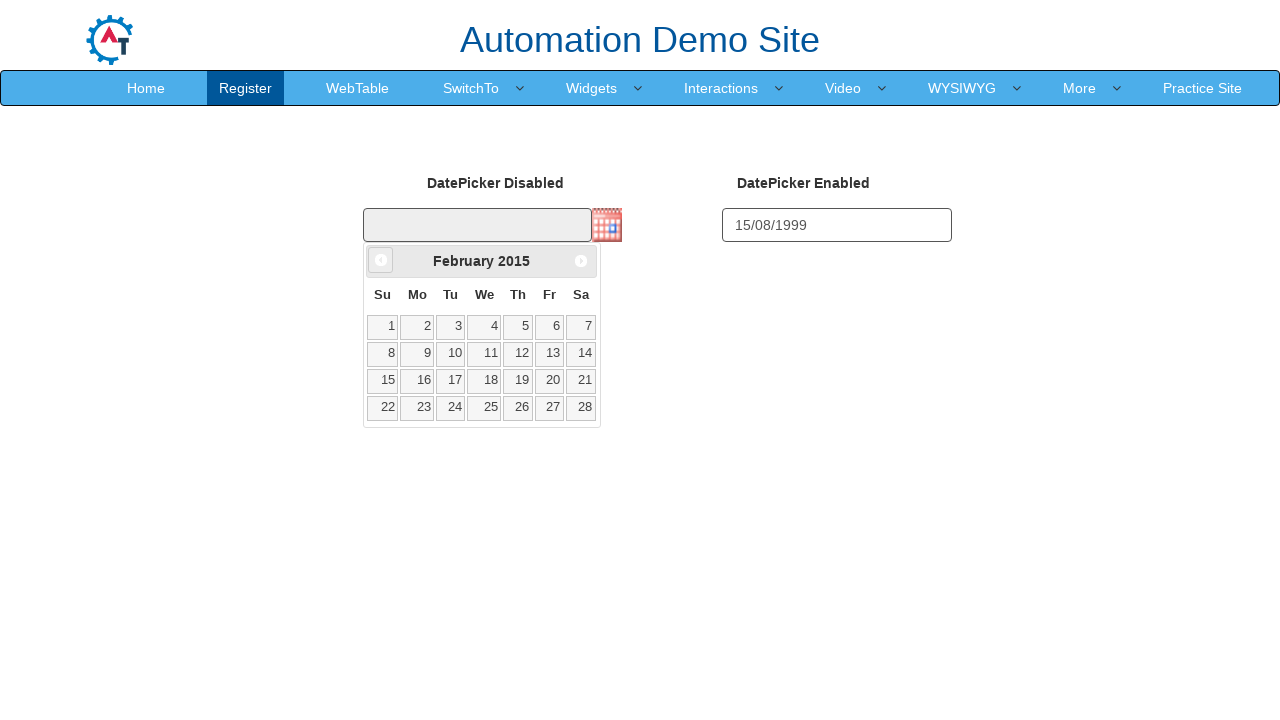

Waited 50ms for calendar to update
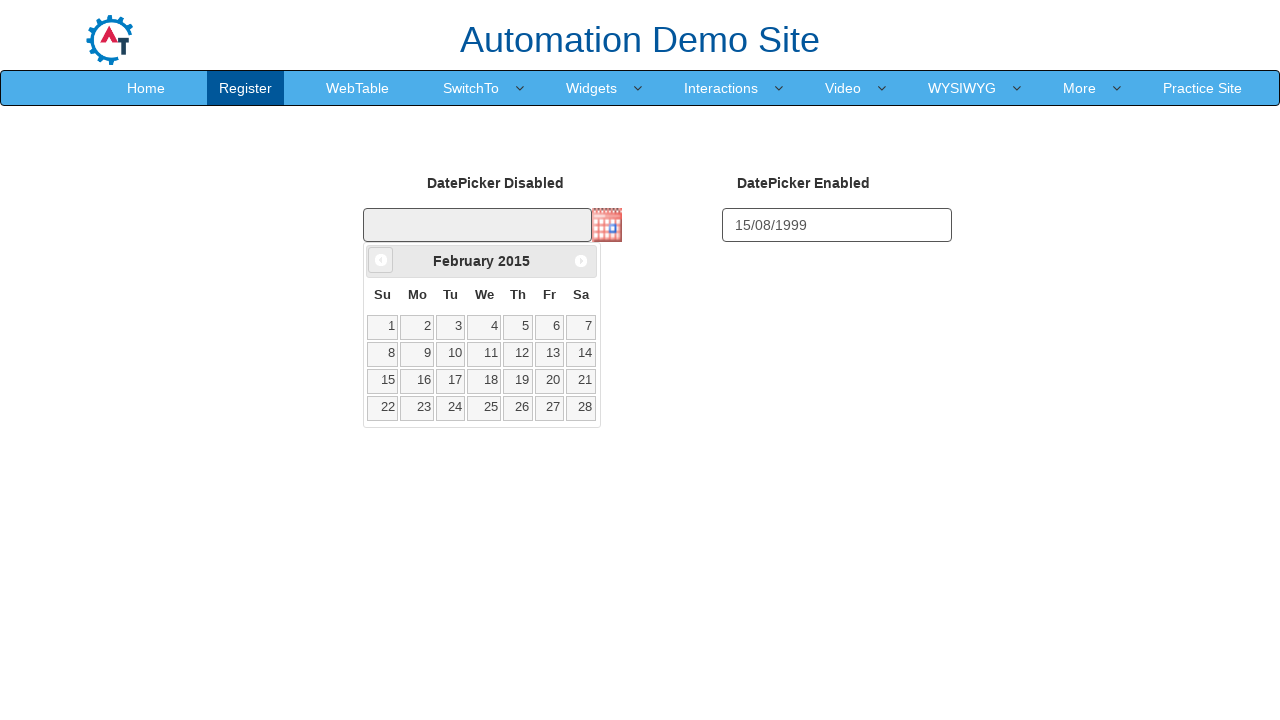

Clicked previous button to navigate months (iteration 133) at (381, 260) on a[data-handler='prev']
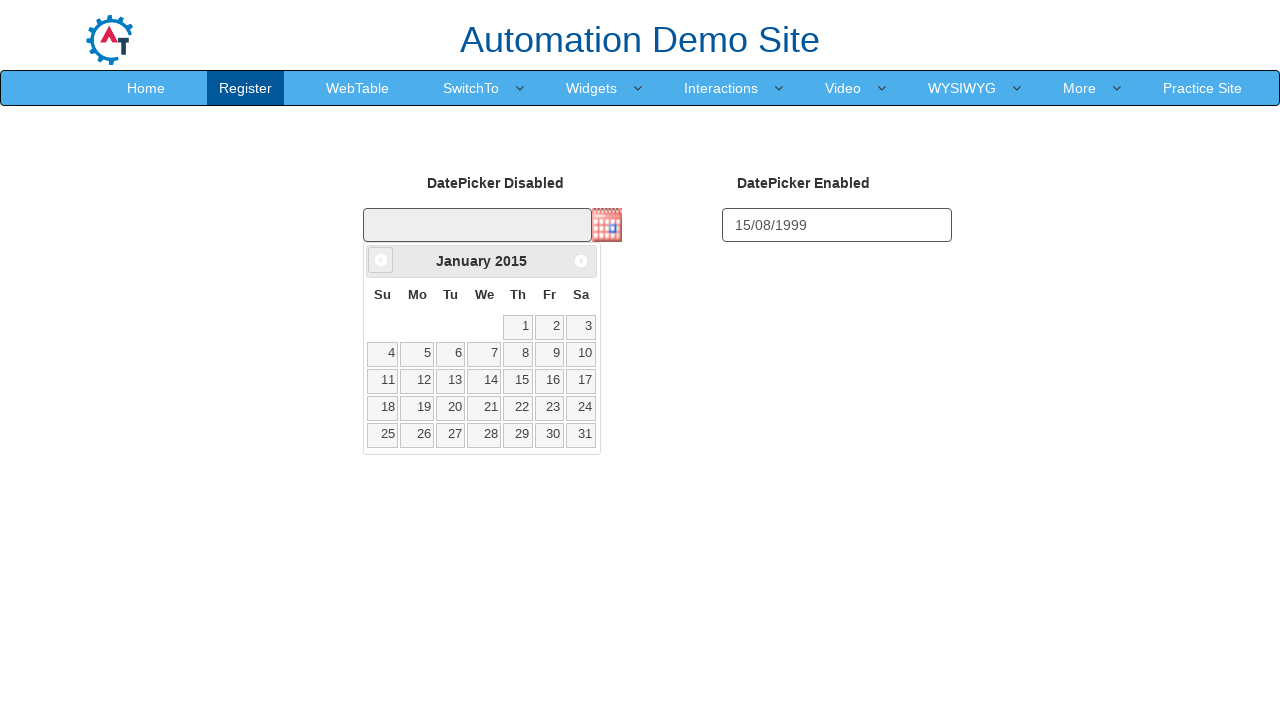

Waited 50ms for calendar to update
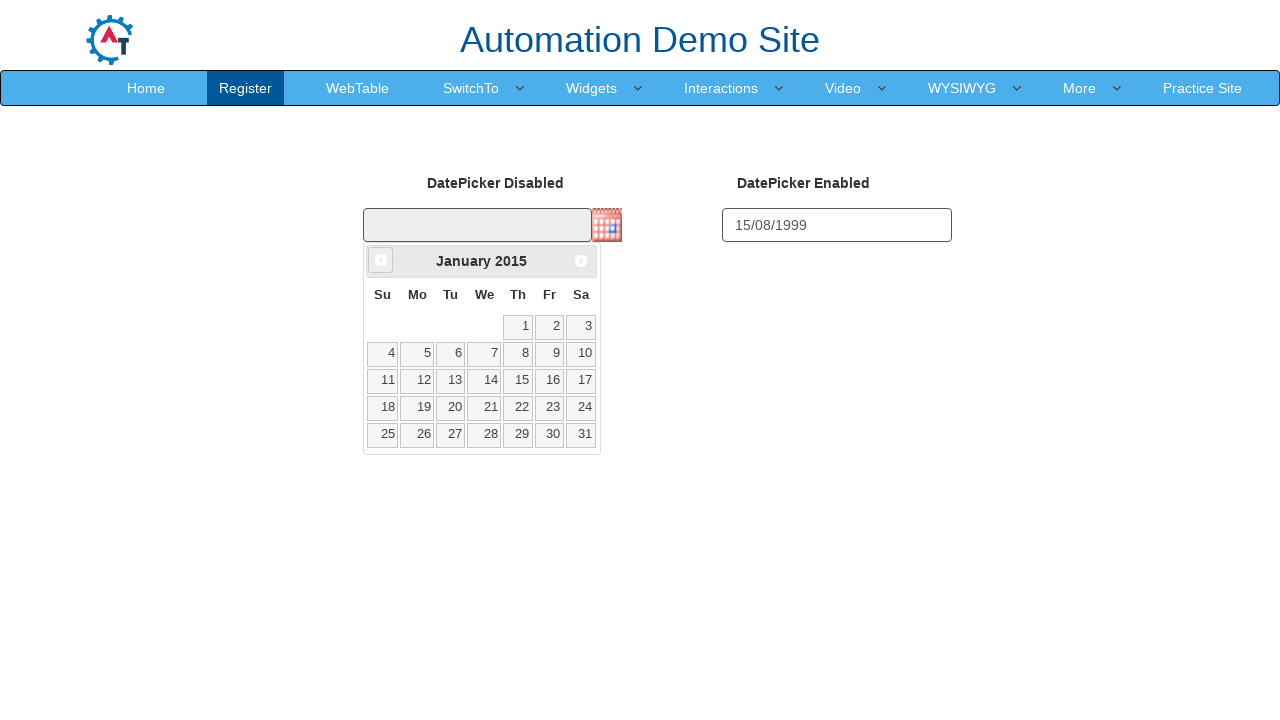

Clicked previous button to navigate months (iteration 134) at (381, 260) on a[data-handler='prev']
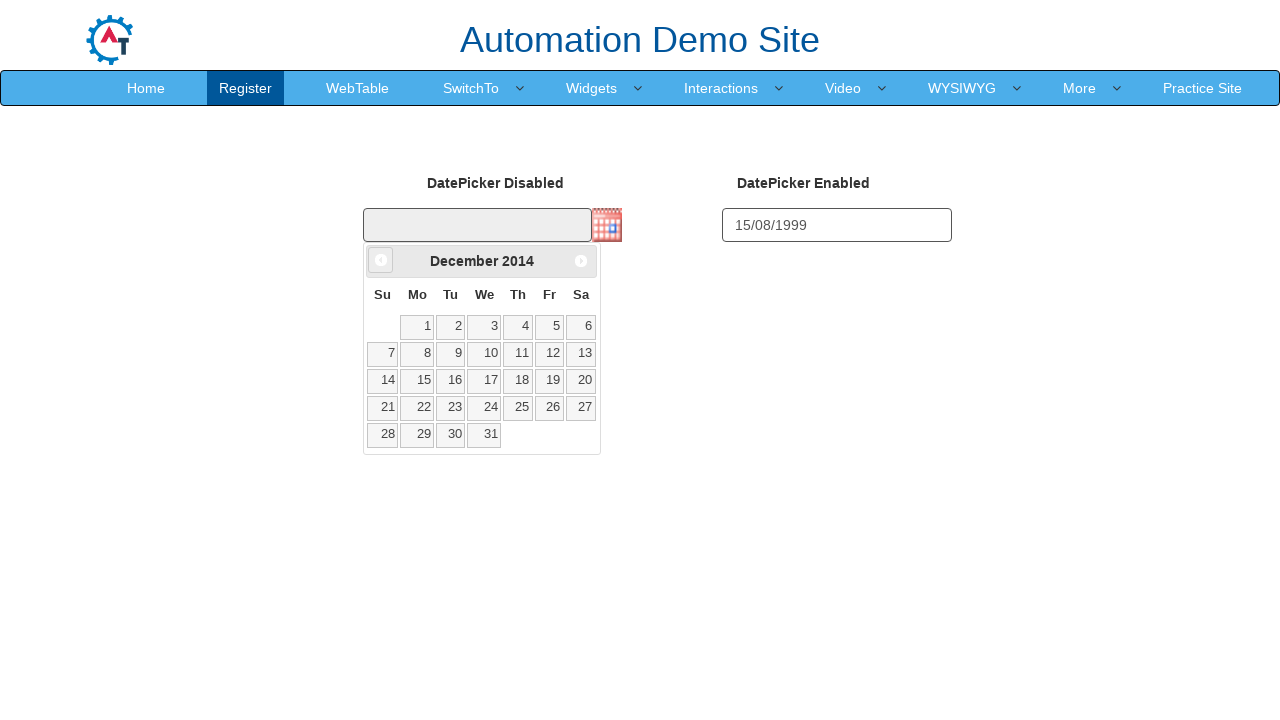

Waited 50ms for calendar to update
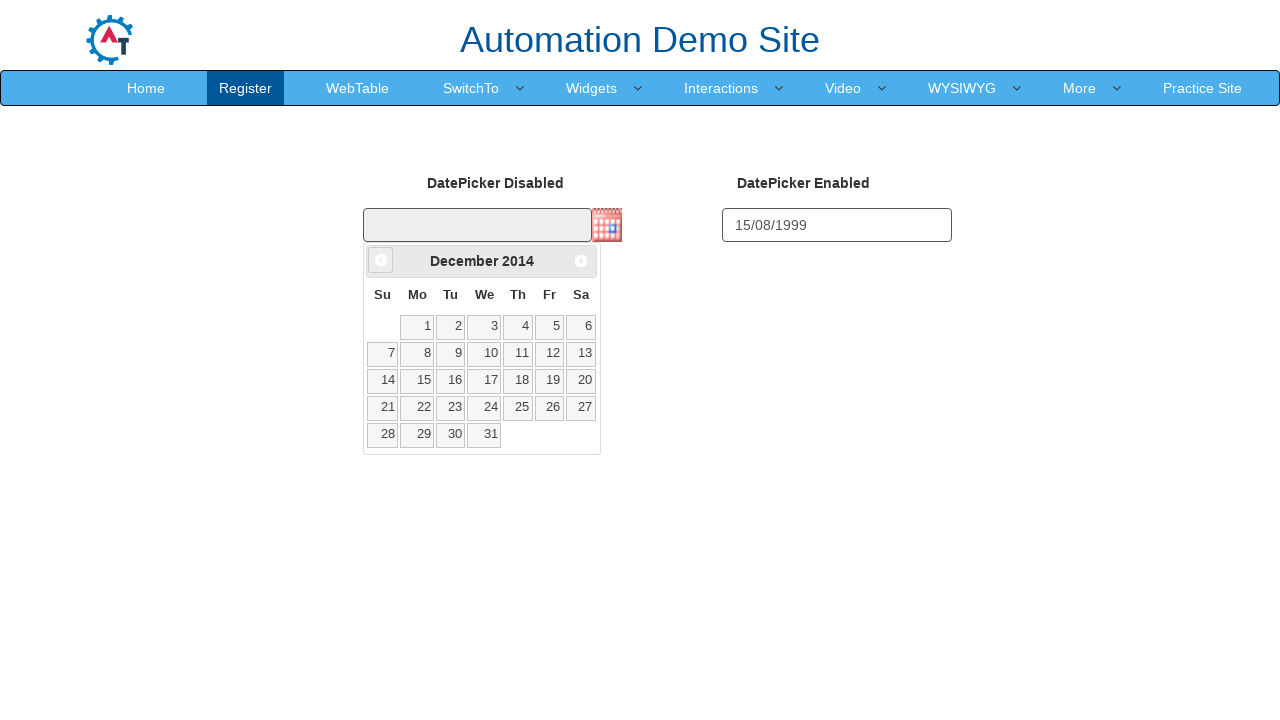

Clicked previous button to navigate months (iteration 135) at (381, 260) on a[data-handler='prev']
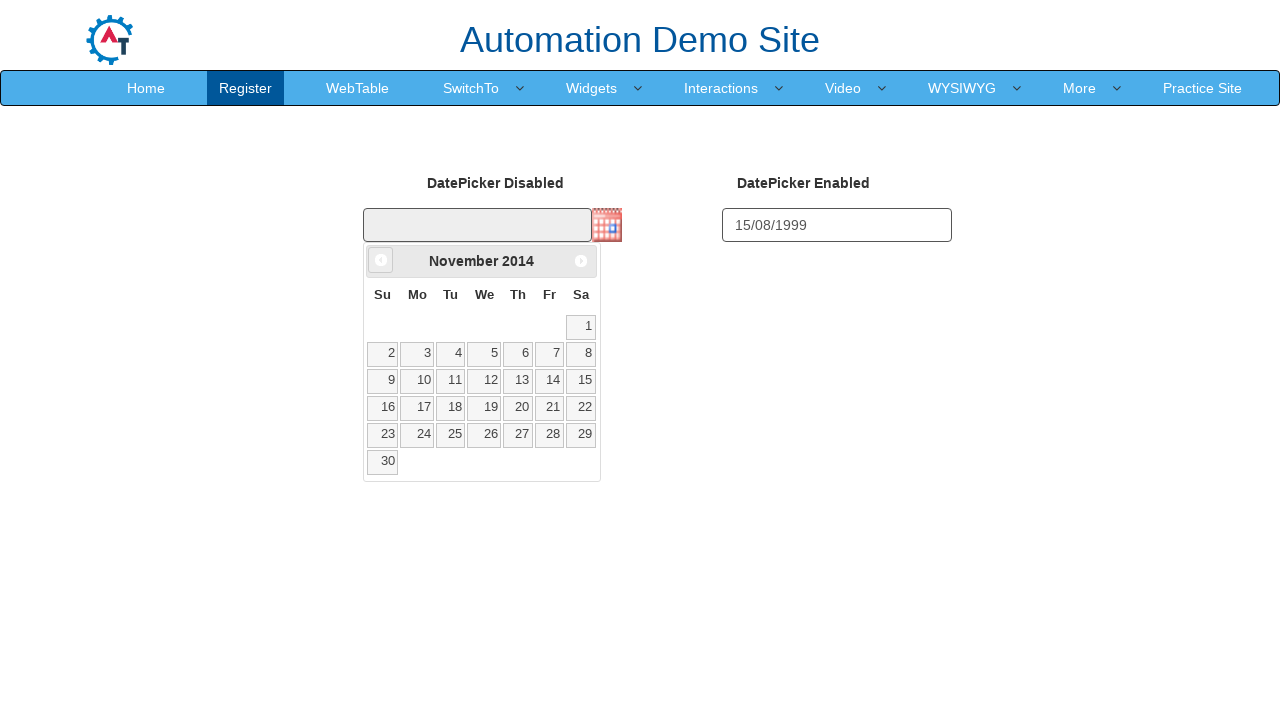

Waited 50ms for calendar to update
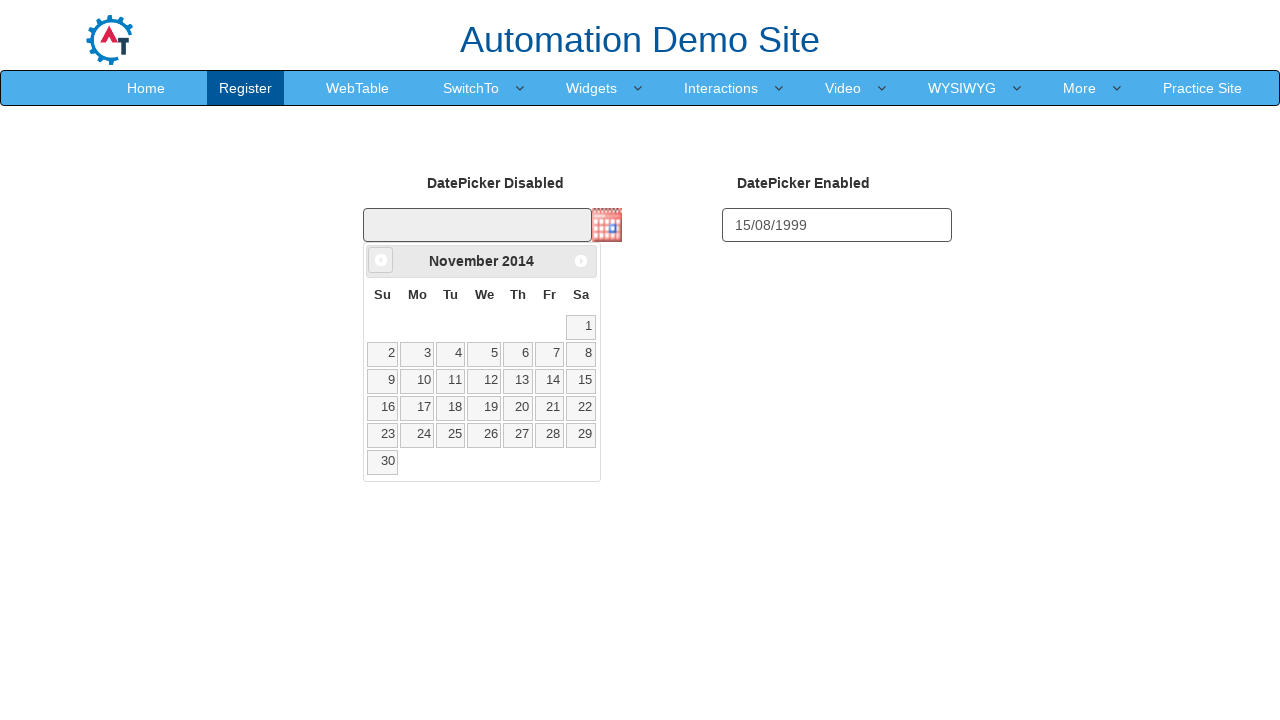

Clicked previous button to navigate months (iteration 136) at (381, 260) on a[data-handler='prev']
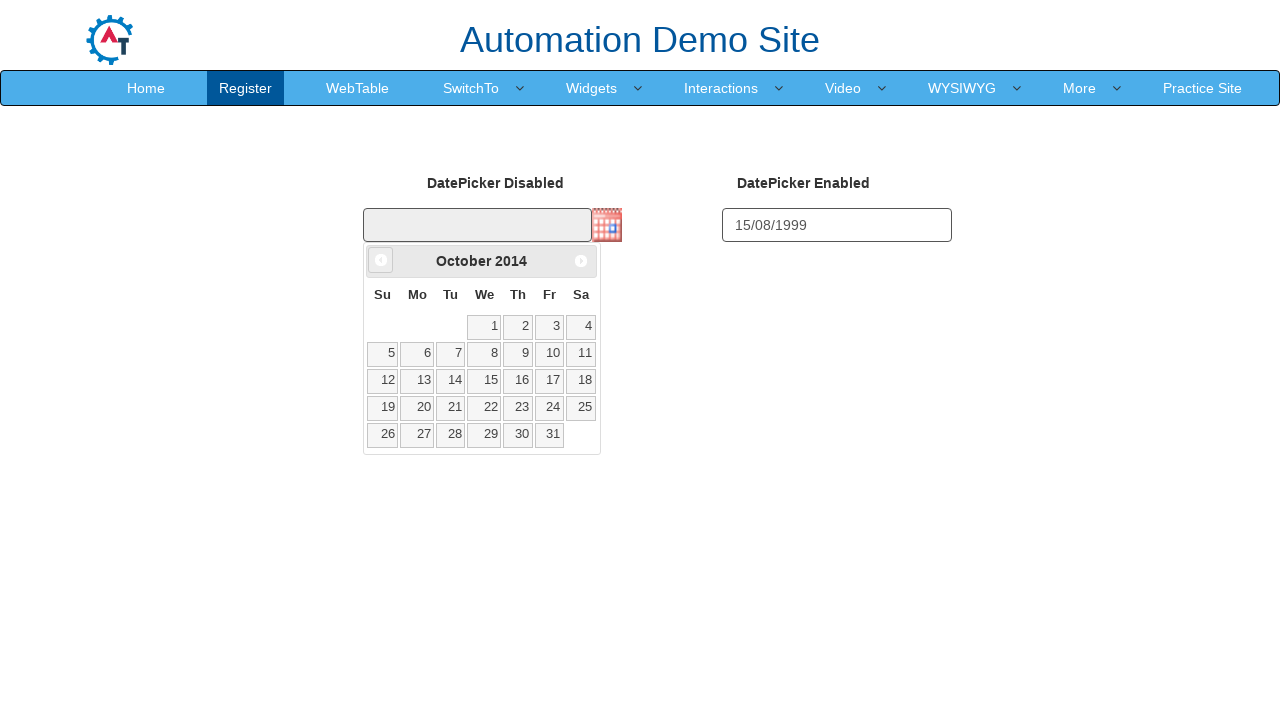

Waited 50ms for calendar to update
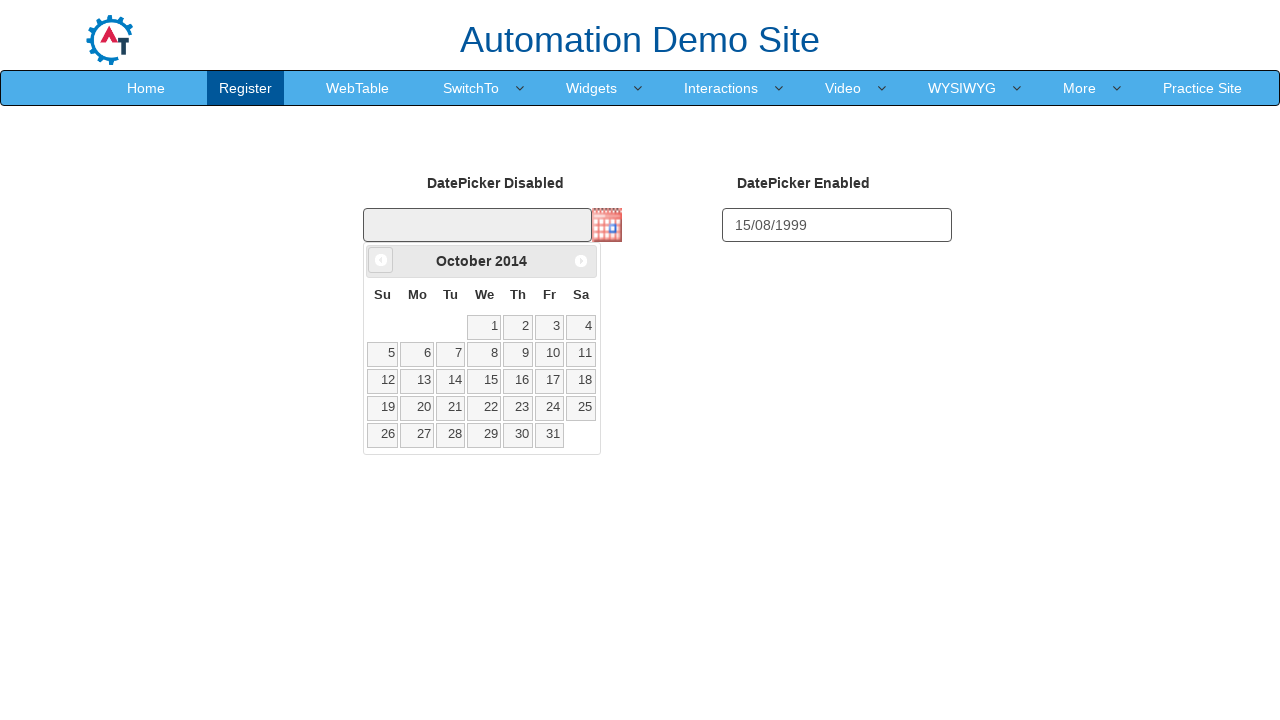

Clicked previous button to navigate months (iteration 137) at (381, 260) on a[data-handler='prev']
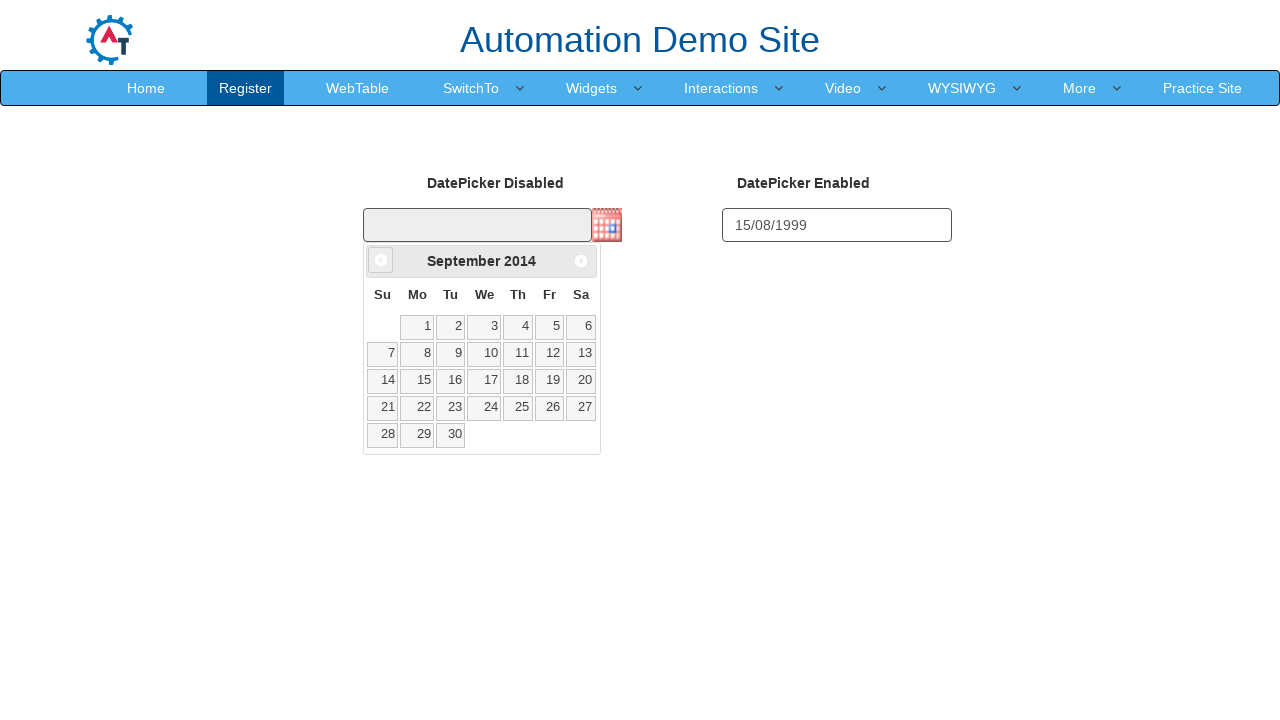

Waited 50ms for calendar to update
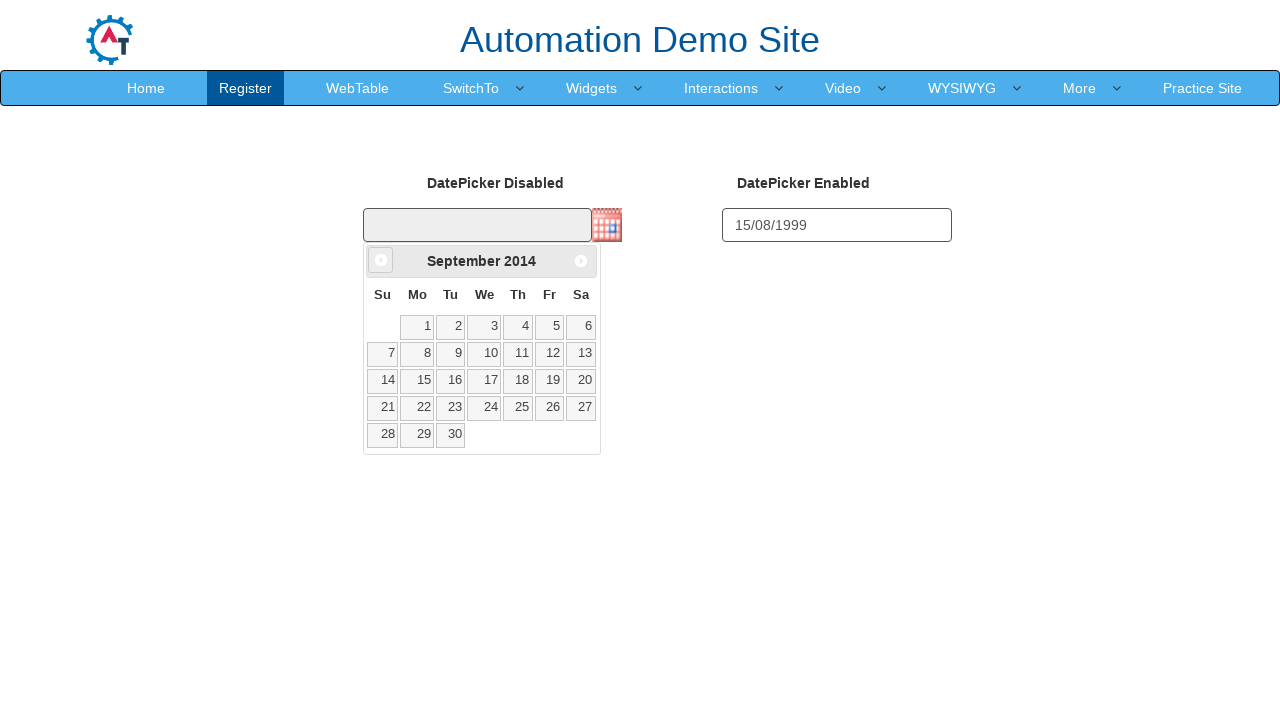

Clicked previous button to navigate months (iteration 138) at (381, 260) on a[data-handler='prev']
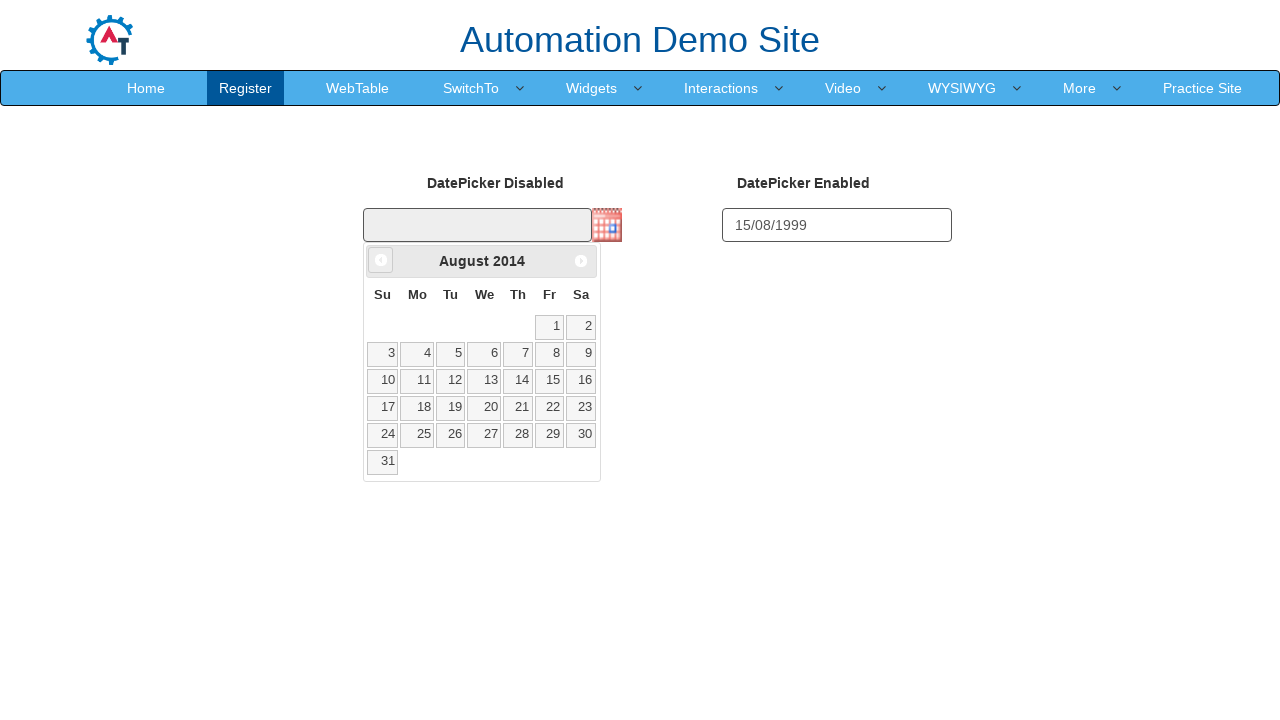

Waited 50ms for calendar to update
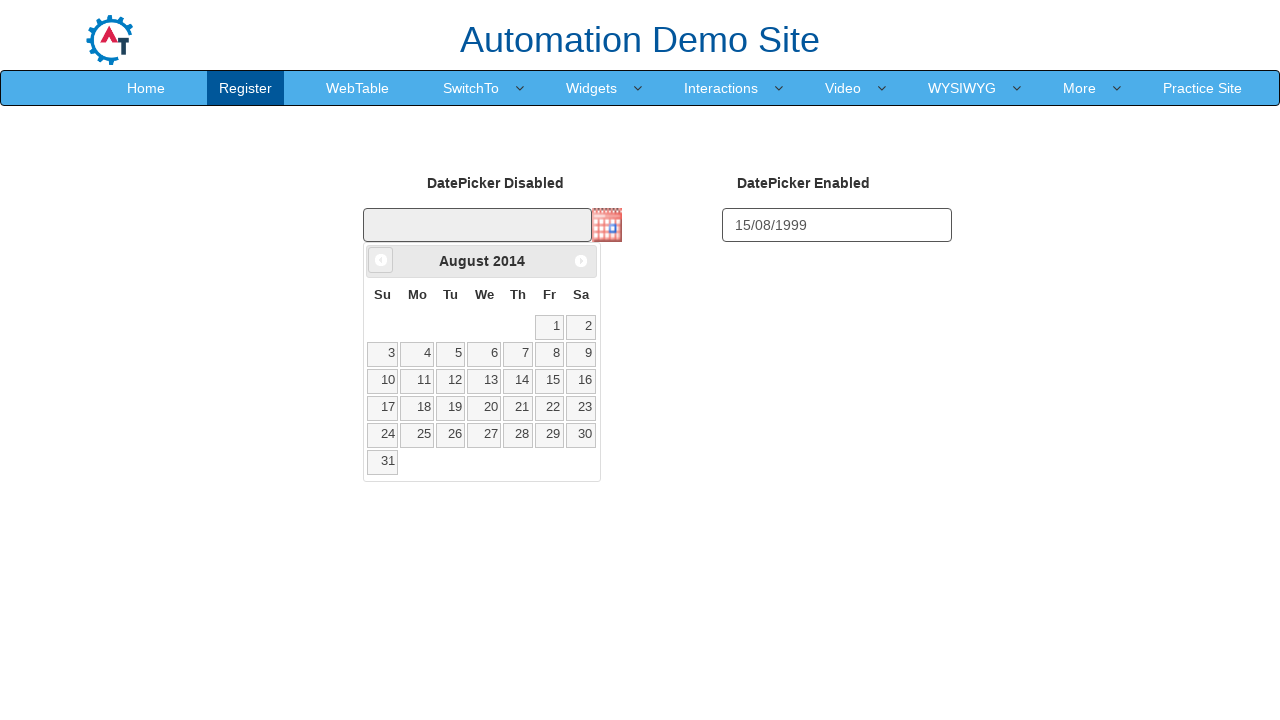

Clicked previous button to navigate months (iteration 139) at (381, 260) on a[data-handler='prev']
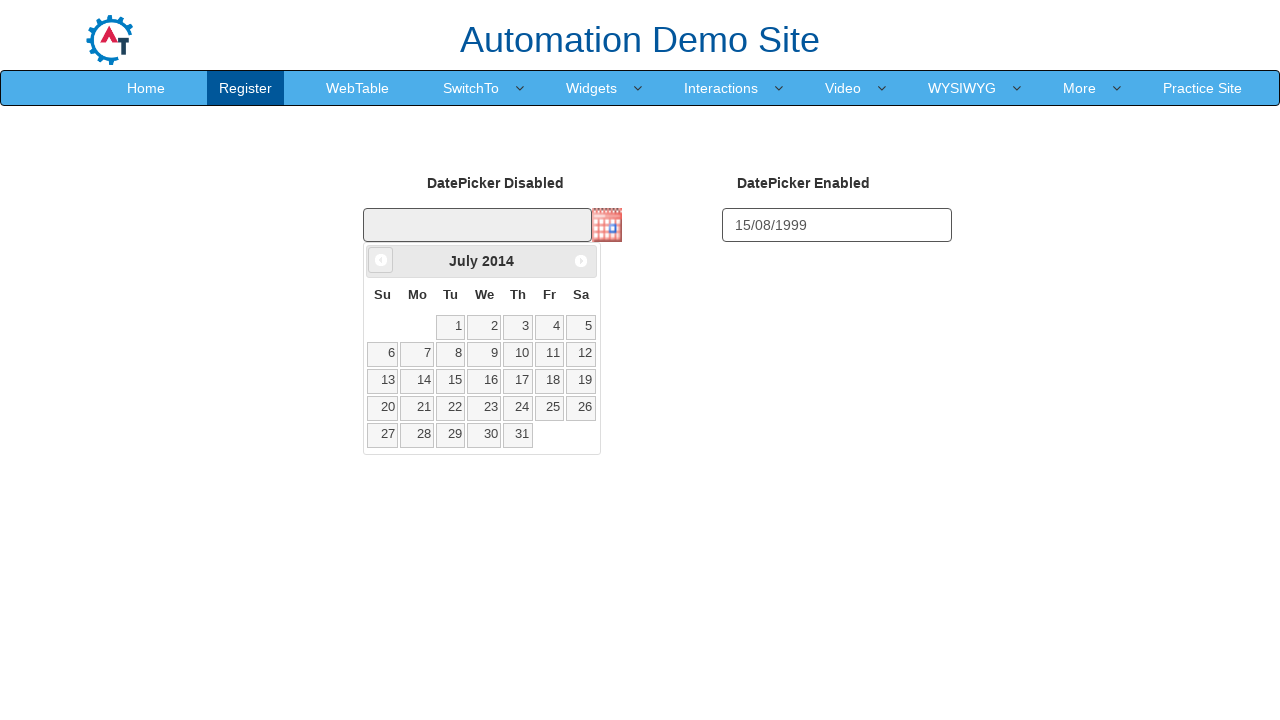

Waited 50ms for calendar to update
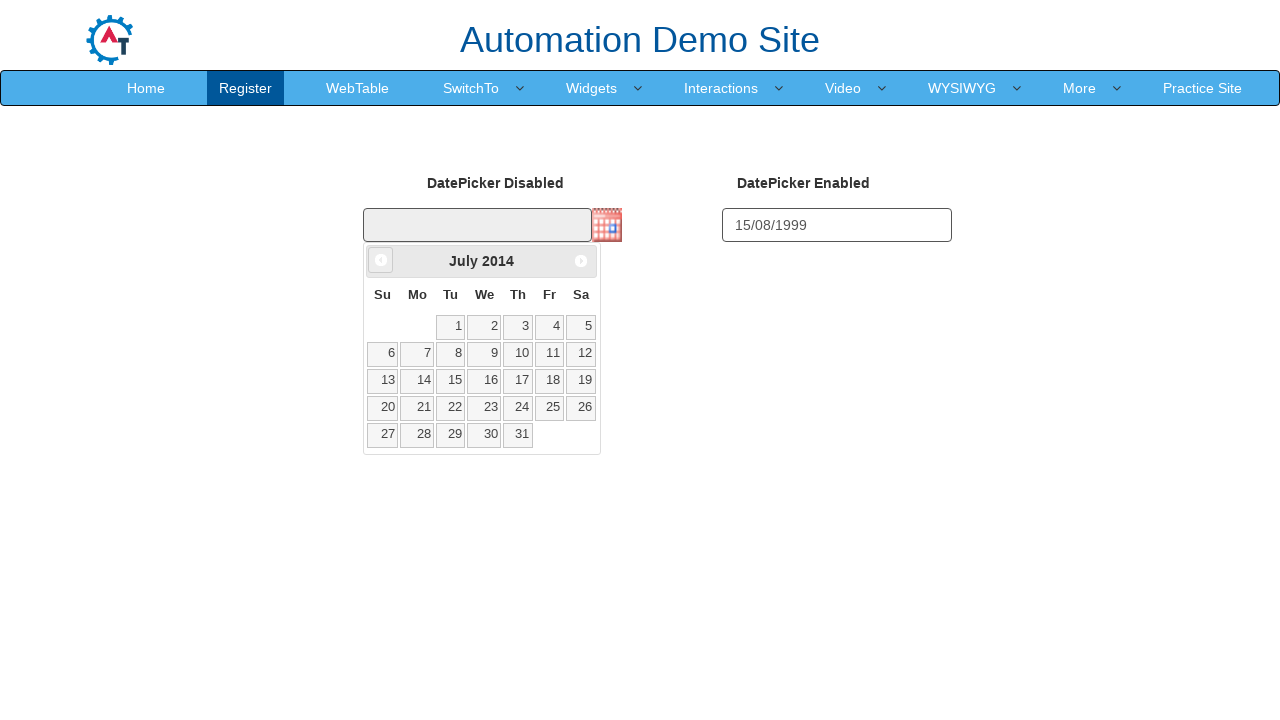

Clicked previous button to navigate months (iteration 140) at (381, 260) on a[data-handler='prev']
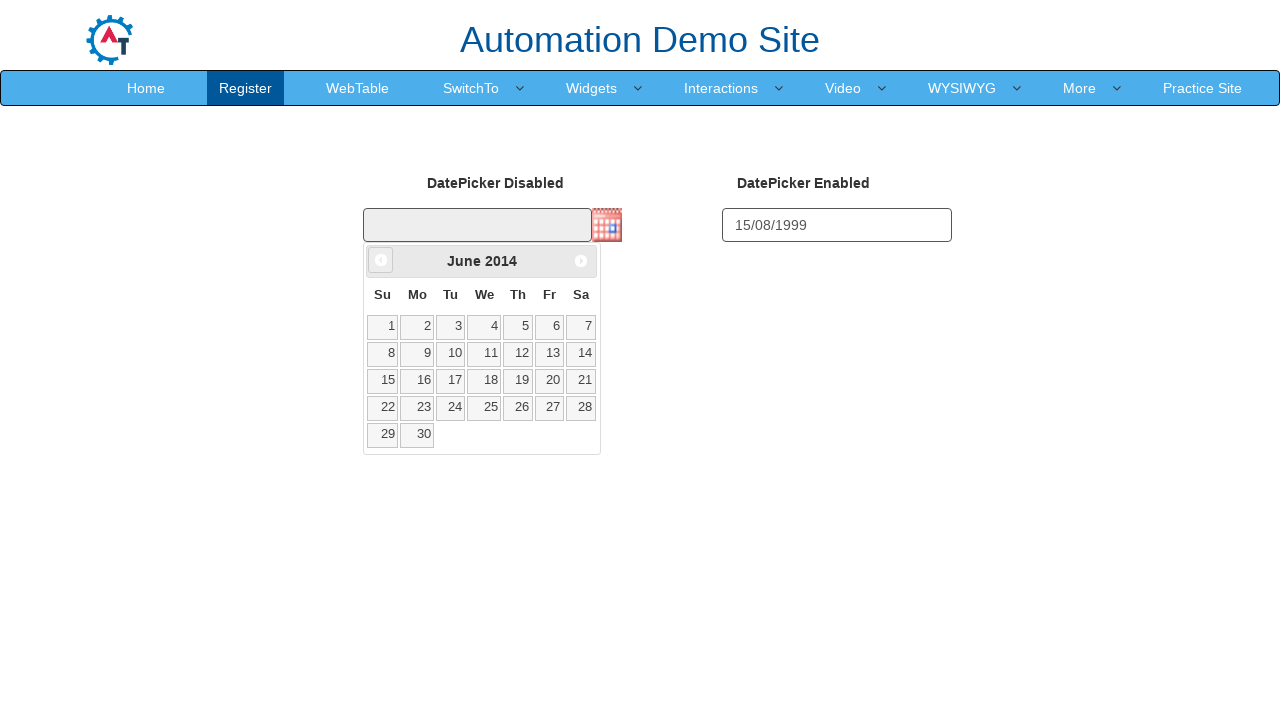

Waited 50ms for calendar to update
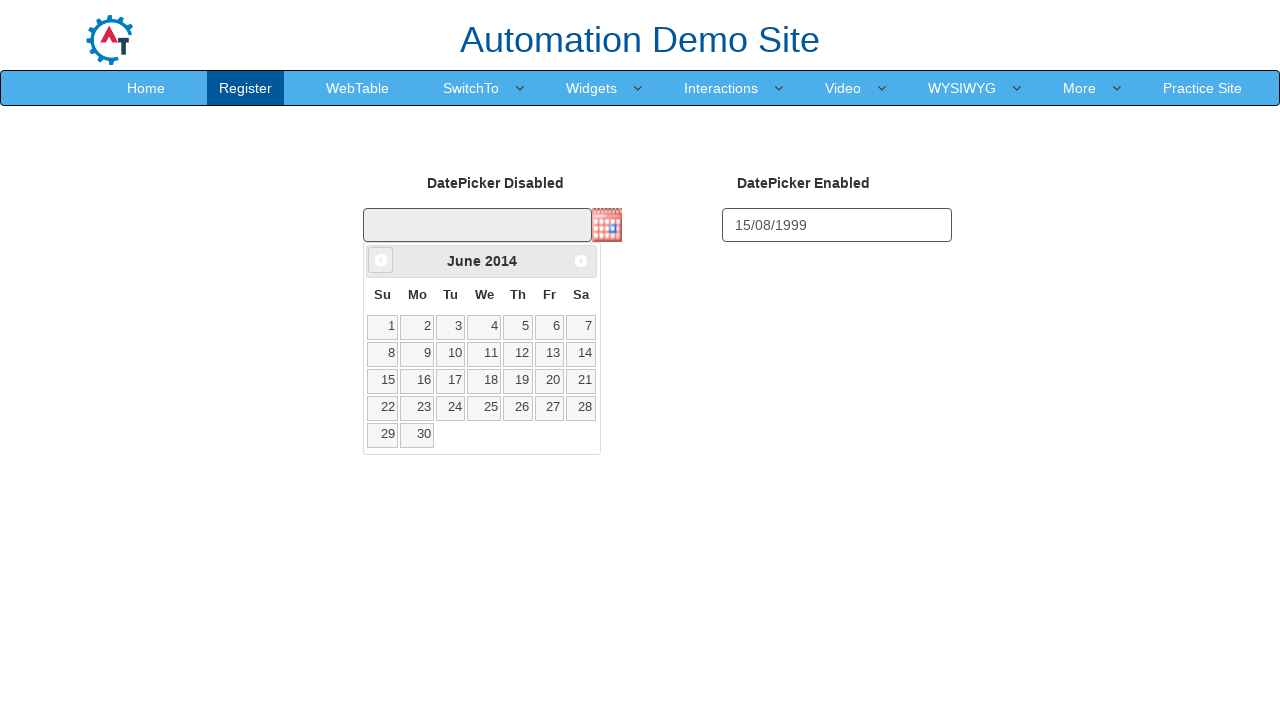

Clicked previous button to navigate months (iteration 141) at (381, 260) on a[data-handler='prev']
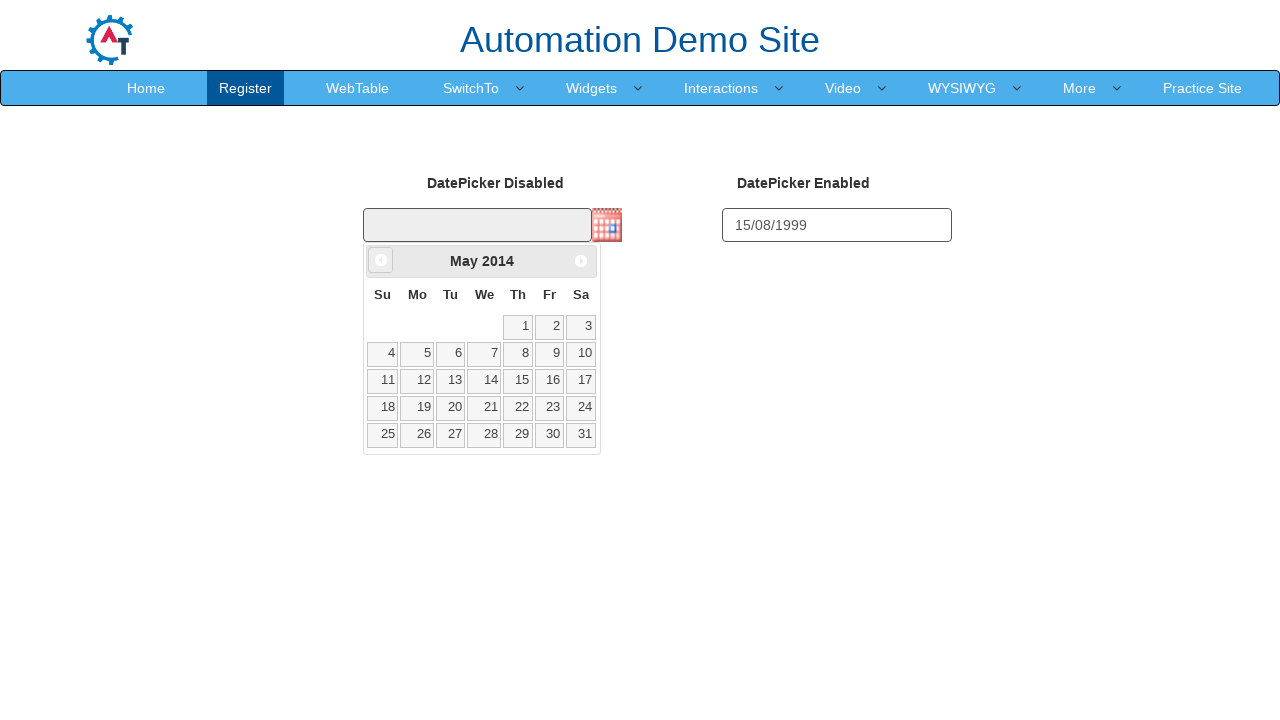

Waited 50ms for calendar to update
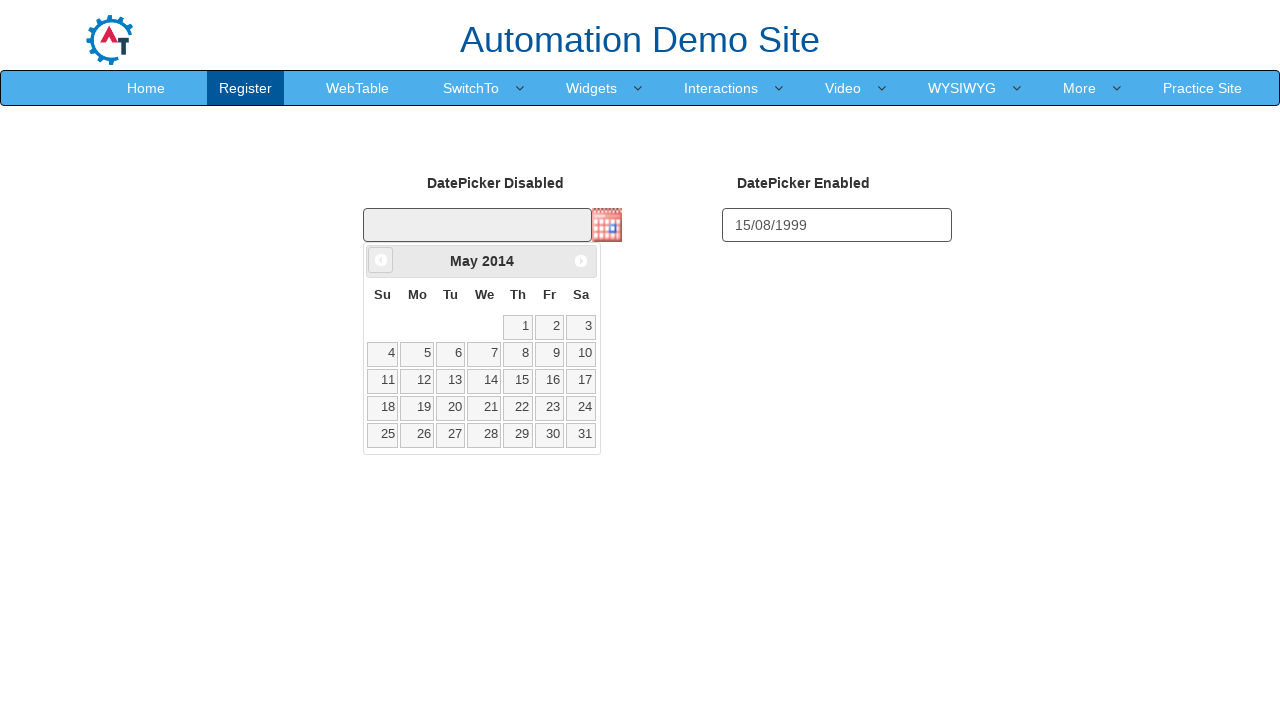

Clicked previous button to navigate months (iteration 142) at (381, 260) on a[data-handler='prev']
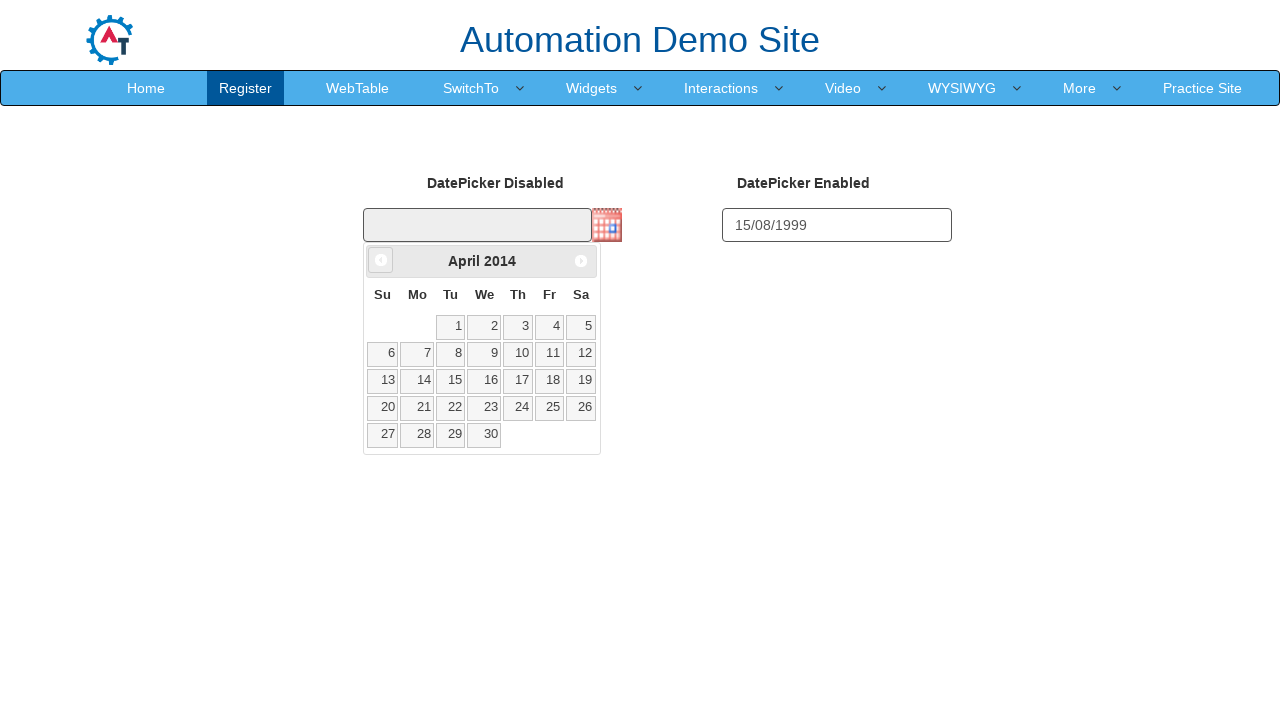

Waited 50ms for calendar to update
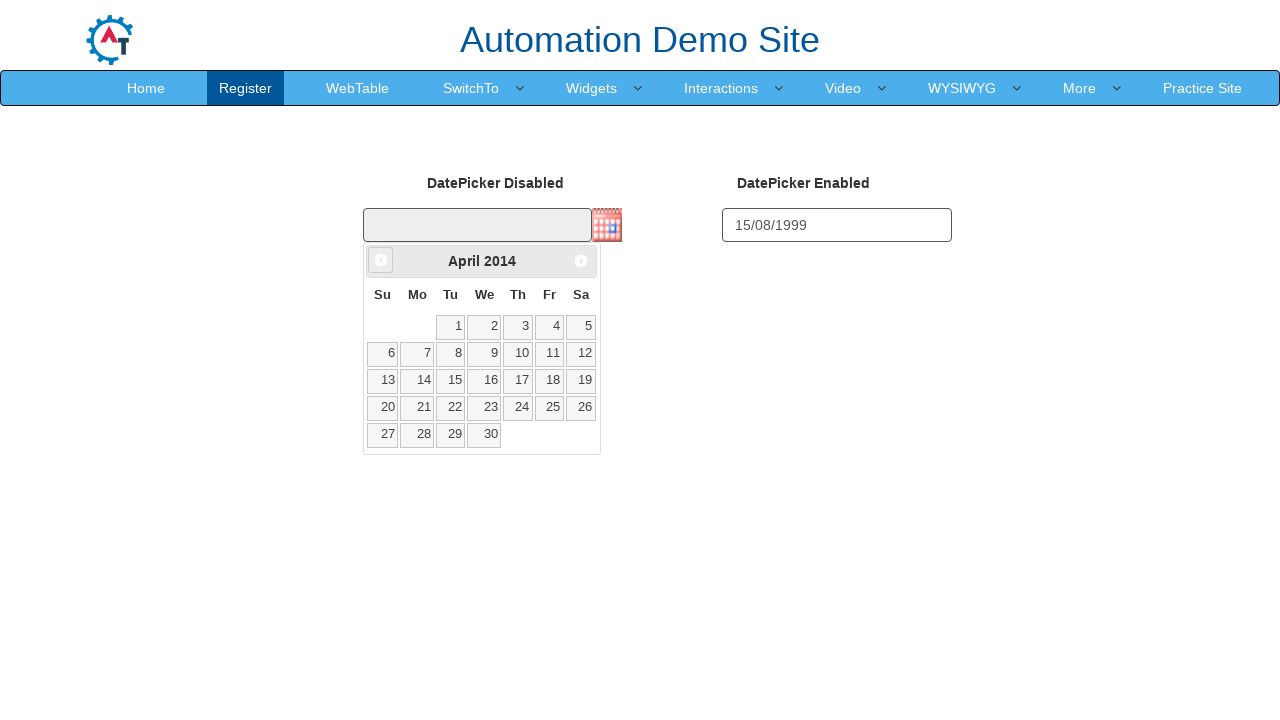

Clicked previous button to navigate months (iteration 143) at (381, 260) on a[data-handler='prev']
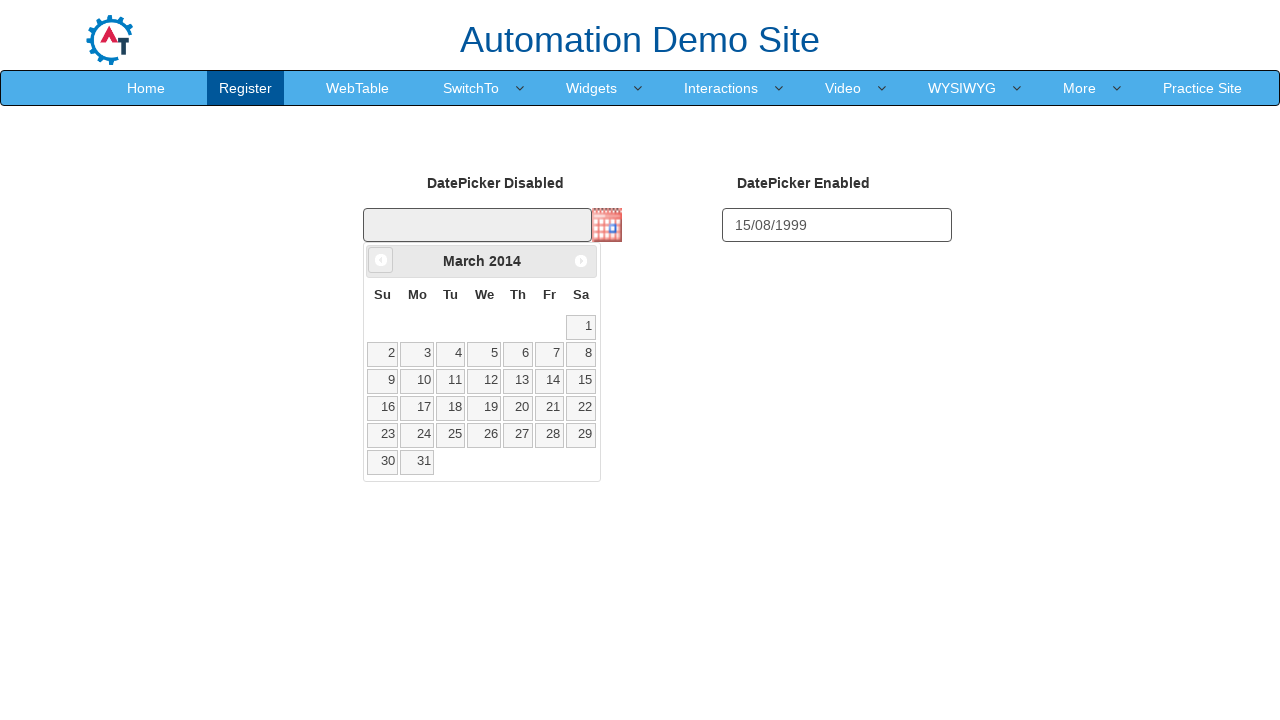

Waited 50ms for calendar to update
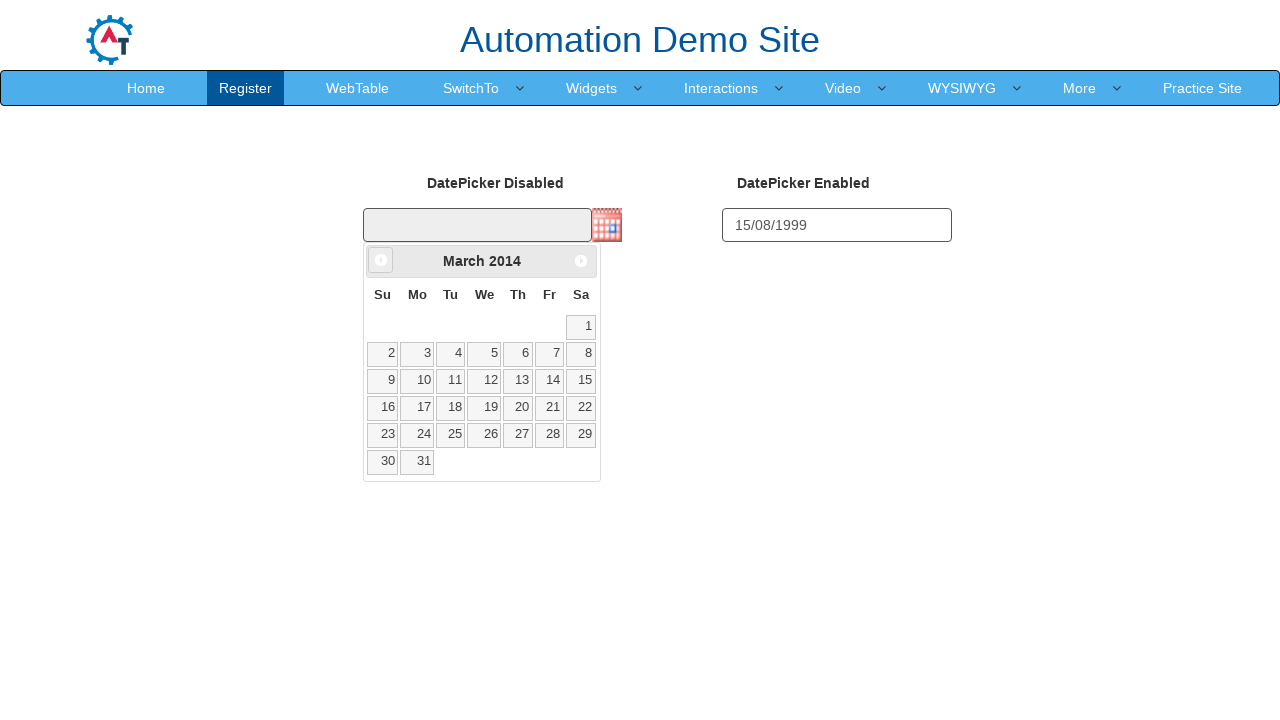

Clicked previous button to navigate months (iteration 144) at (381, 260) on a[data-handler='prev']
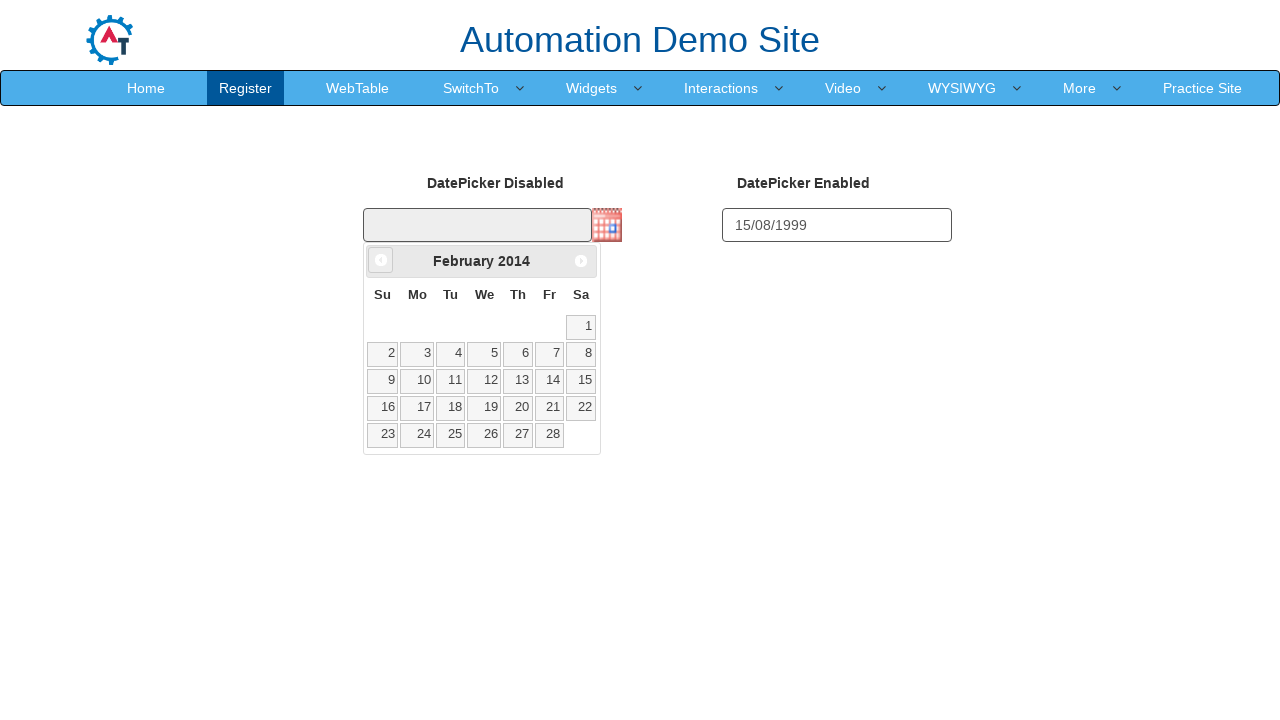

Waited 50ms for calendar to update
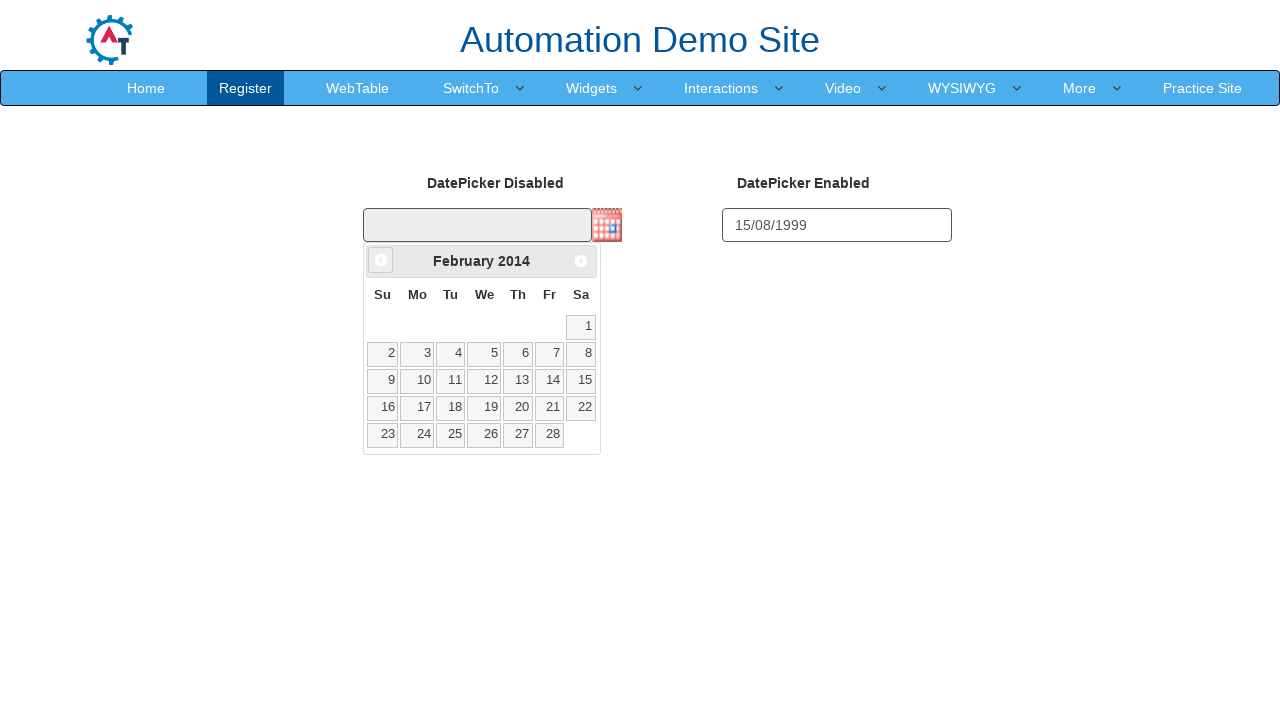

Clicked previous button to navigate months (iteration 145) at (381, 260) on a[data-handler='prev']
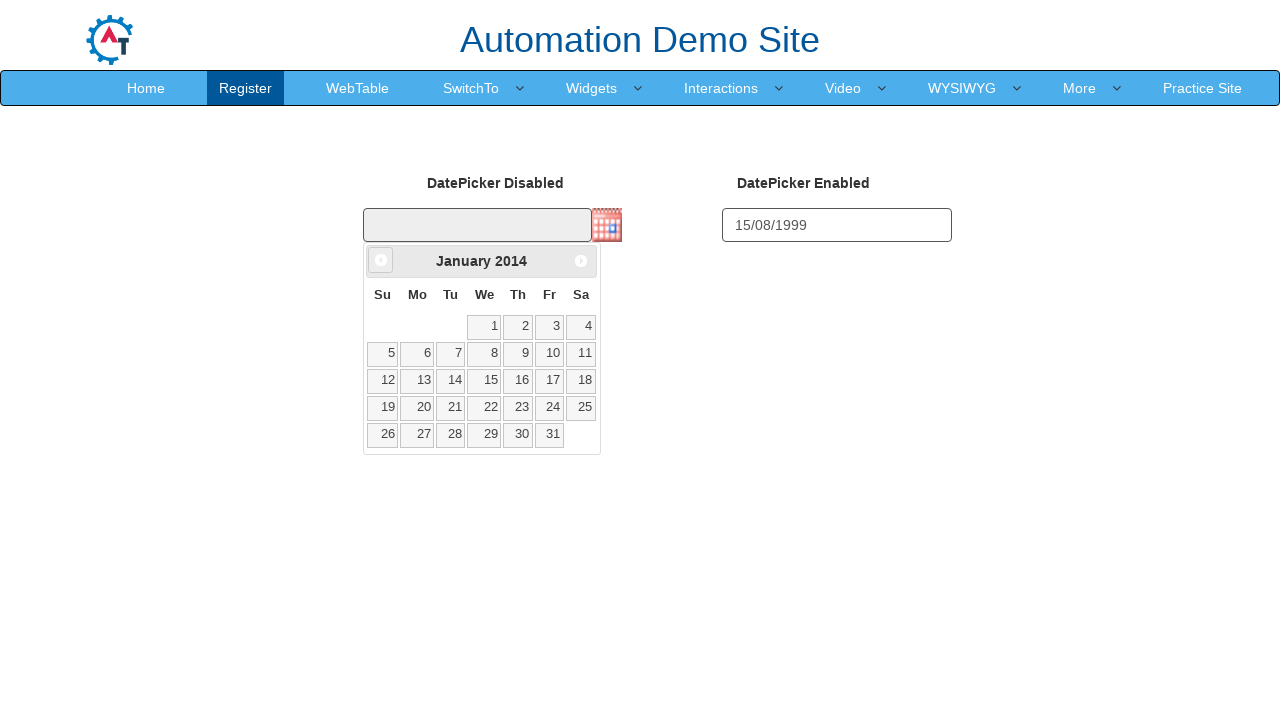

Waited 50ms for calendar to update
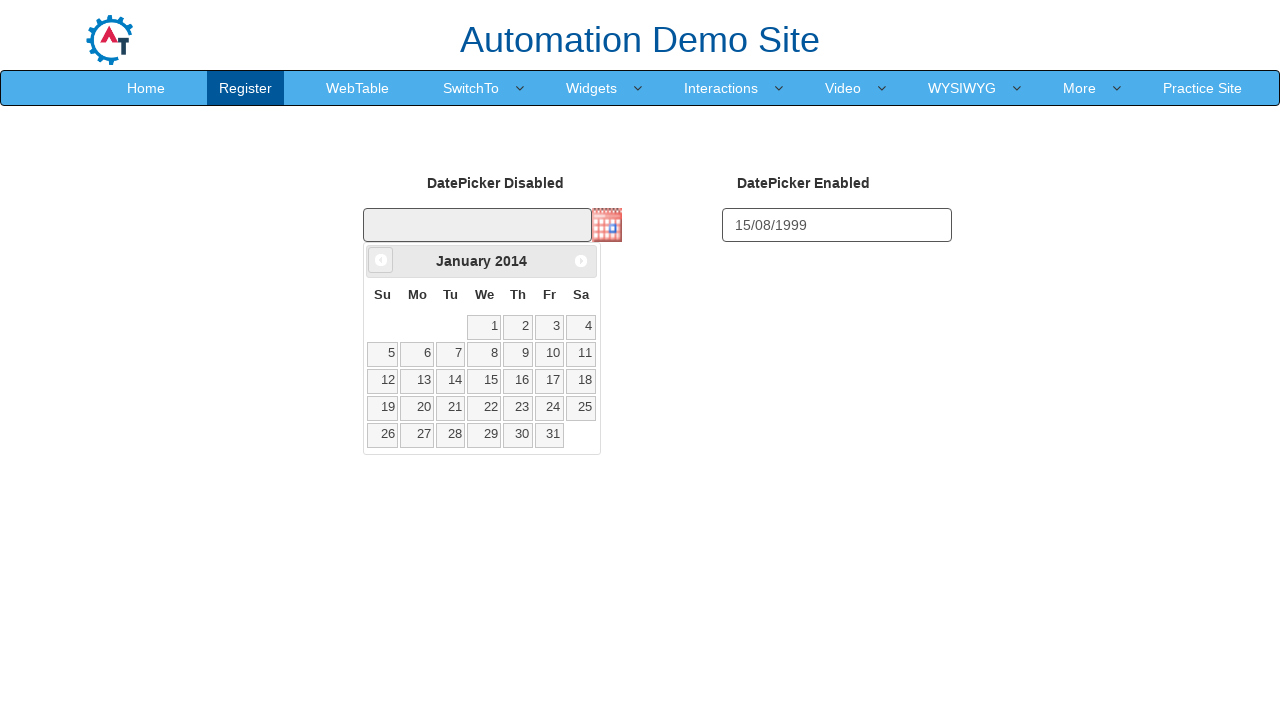

Clicked previous button to navigate months (iteration 146) at (381, 260) on a[data-handler='prev']
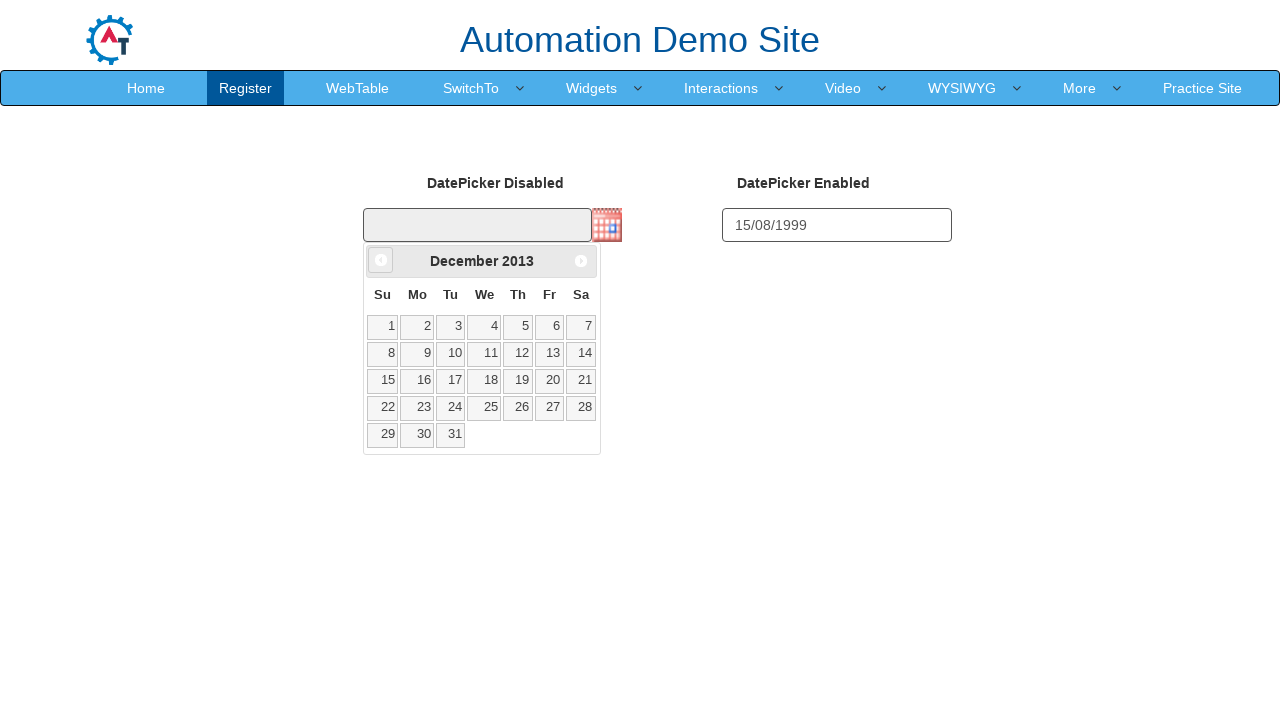

Waited 50ms for calendar to update
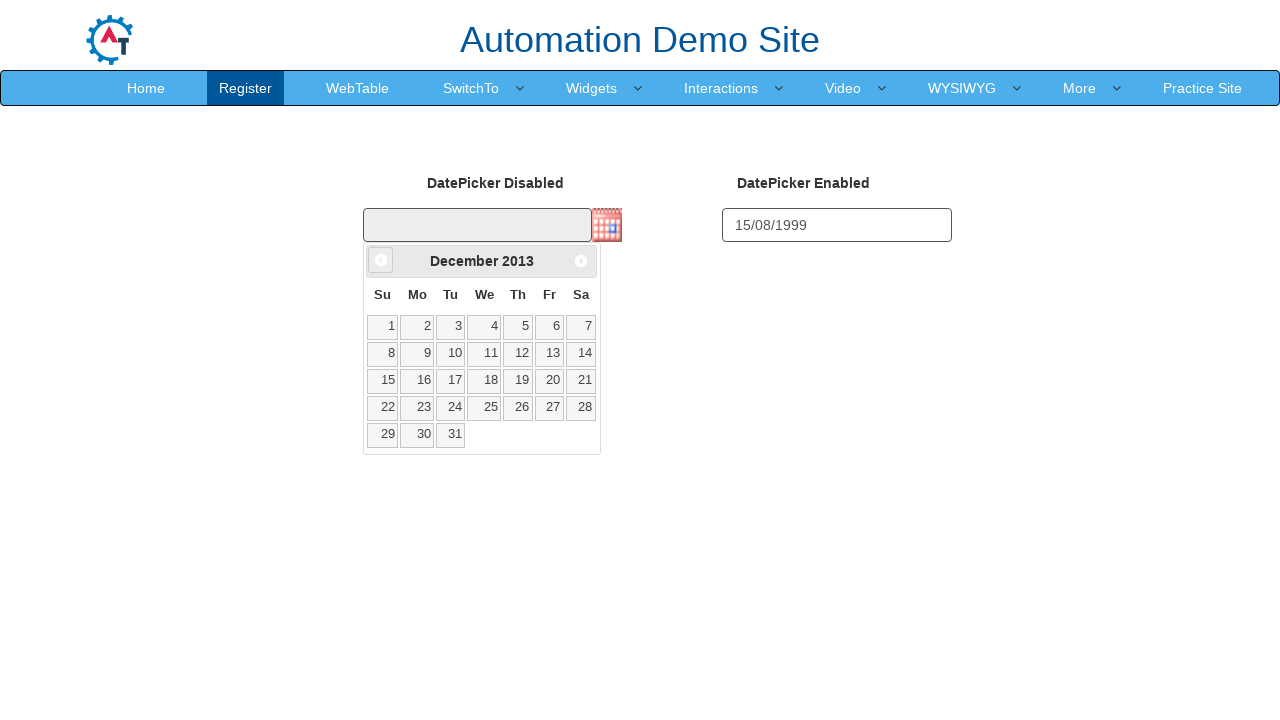

Clicked previous button to navigate months (iteration 147) at (381, 260) on a[data-handler='prev']
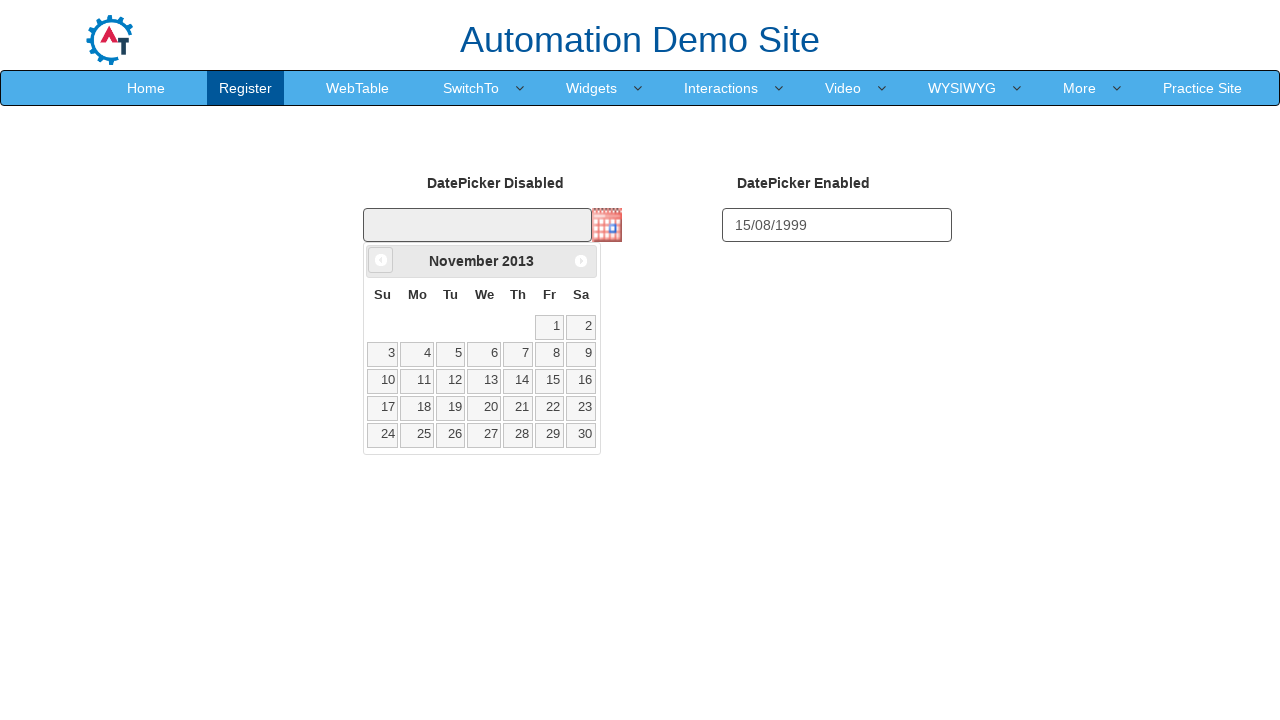

Waited 50ms for calendar to update
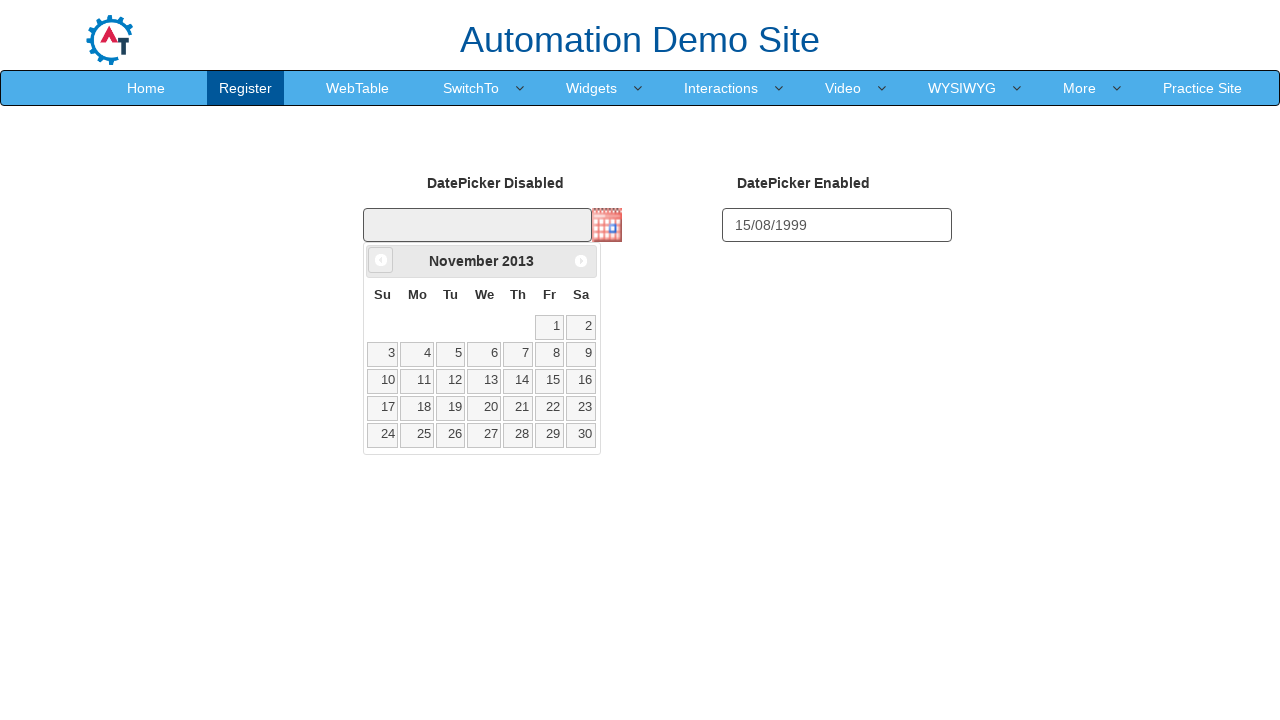

Clicked previous button to navigate months (iteration 148) at (381, 260) on a[data-handler='prev']
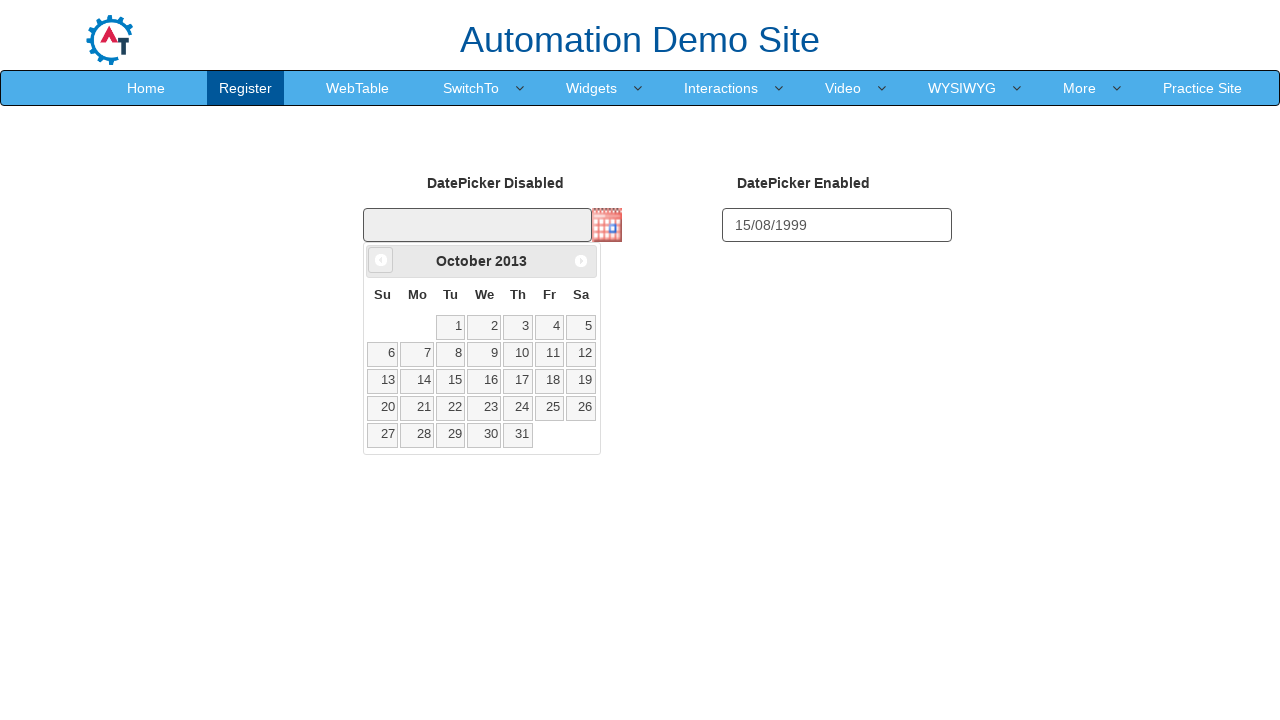

Waited 50ms for calendar to update
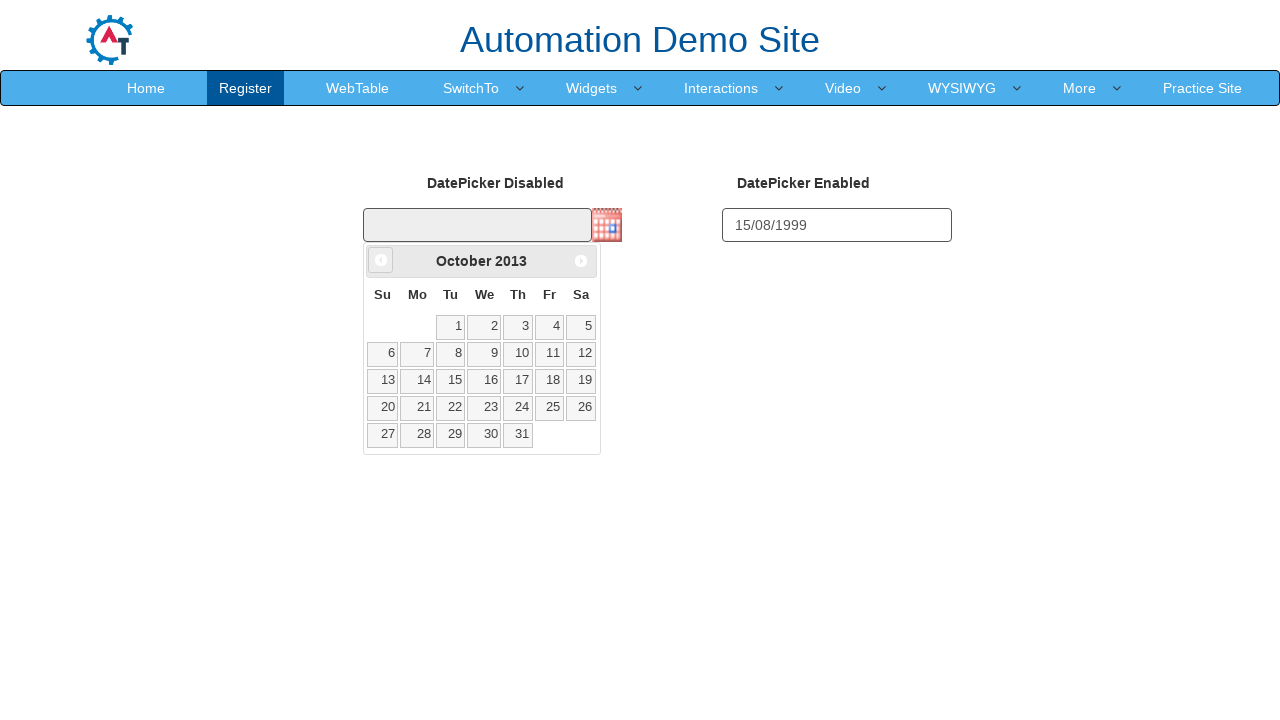

Clicked previous button to navigate months (iteration 149) at (381, 260) on a[data-handler='prev']
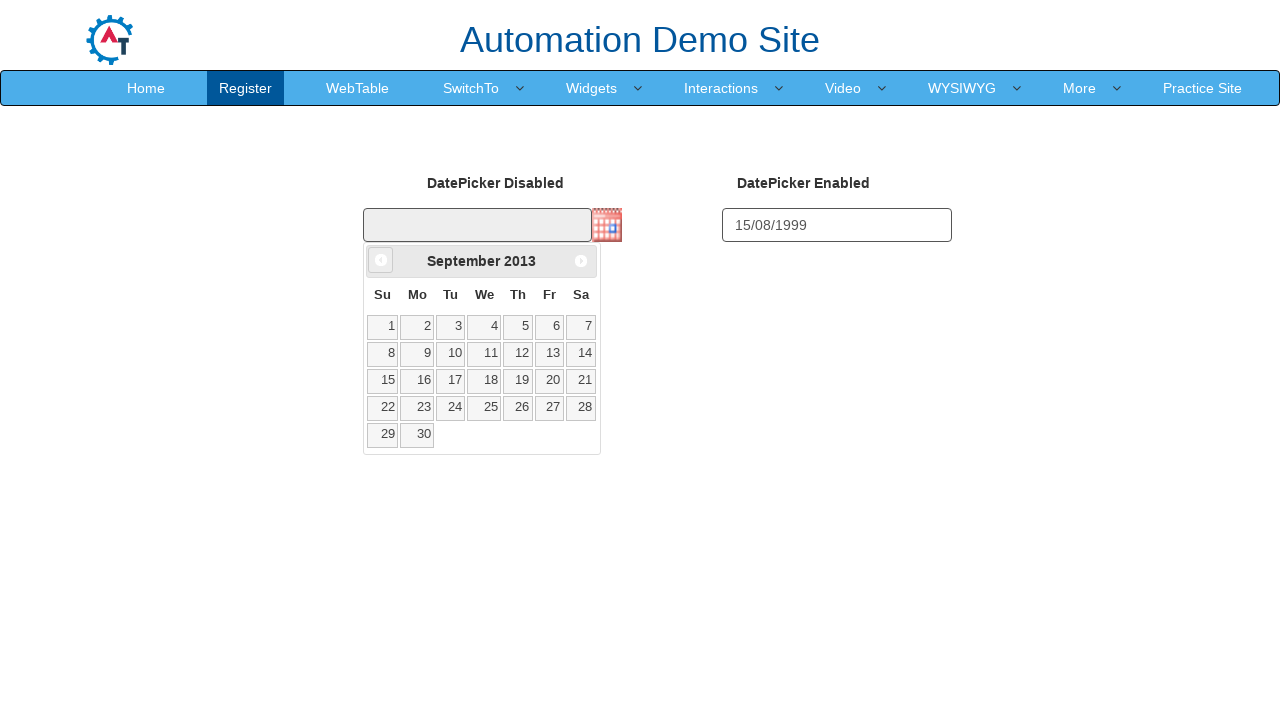

Waited 50ms for calendar to update
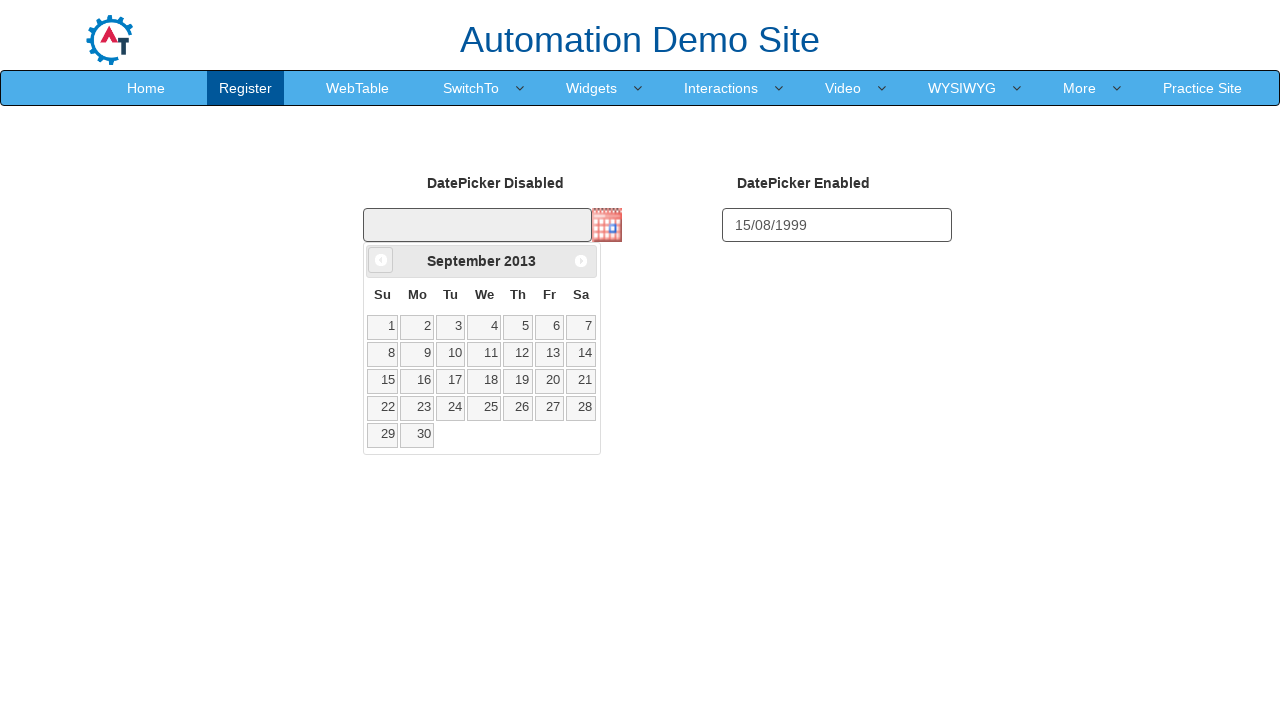

Clicked previous button to navigate months (iteration 150) at (381, 260) on a[data-handler='prev']
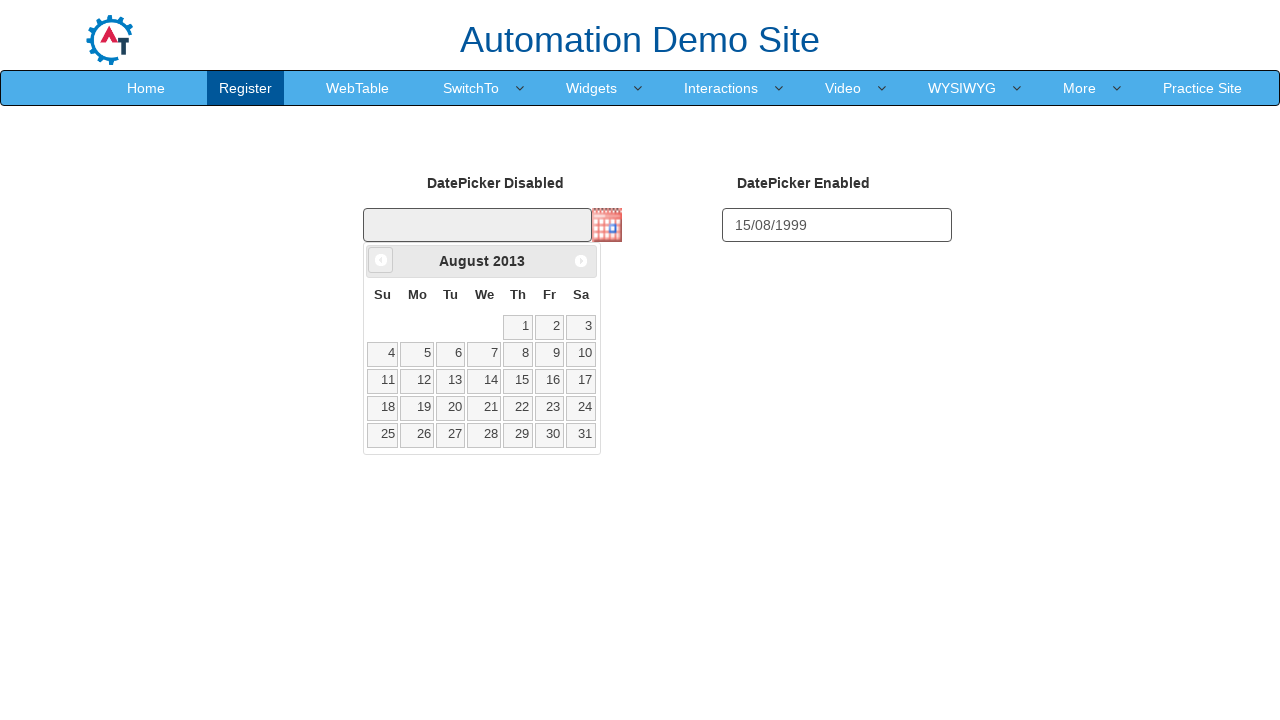

Waited 50ms for calendar to update
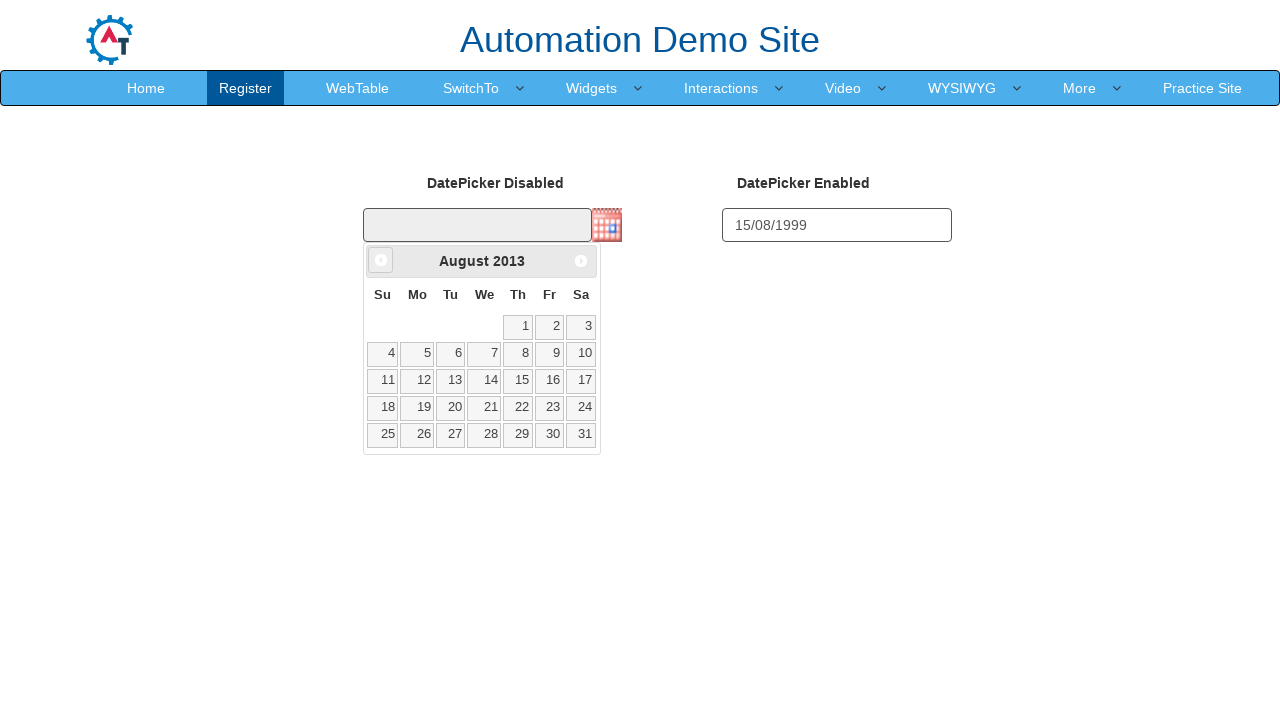

Clicked previous button to navigate months (iteration 151) at (381, 260) on a[data-handler='prev']
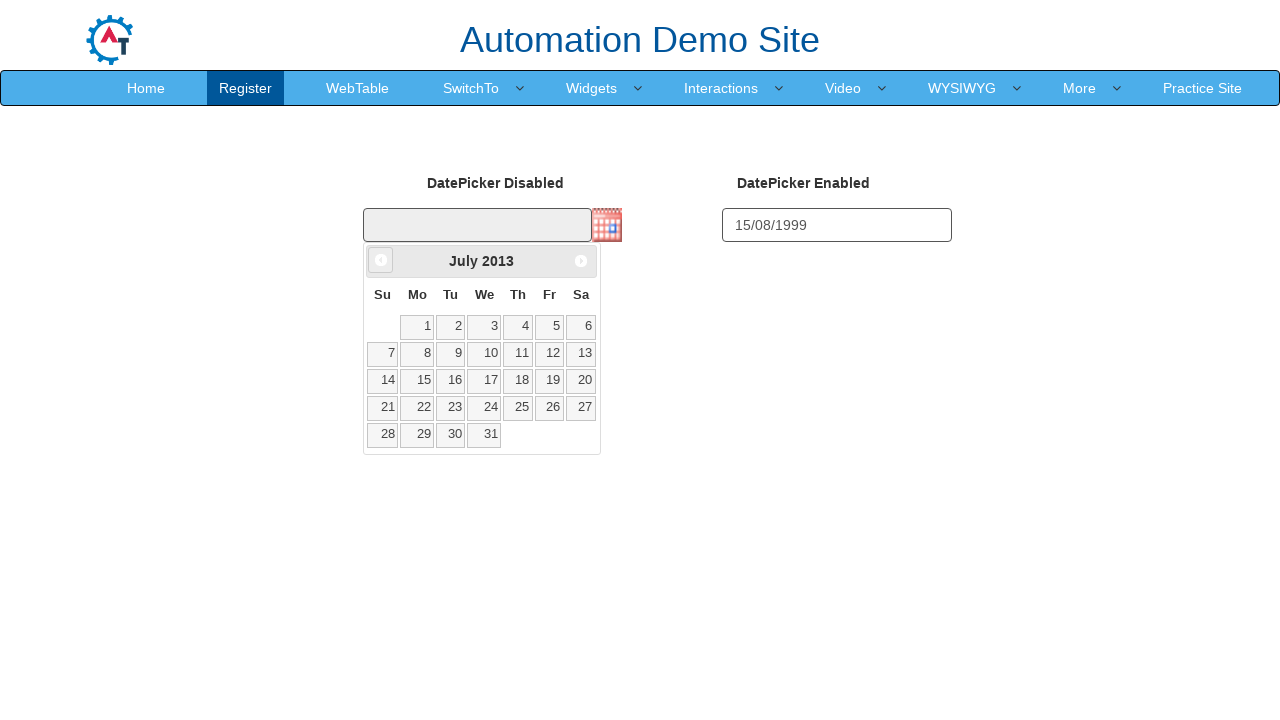

Waited 50ms for calendar to update
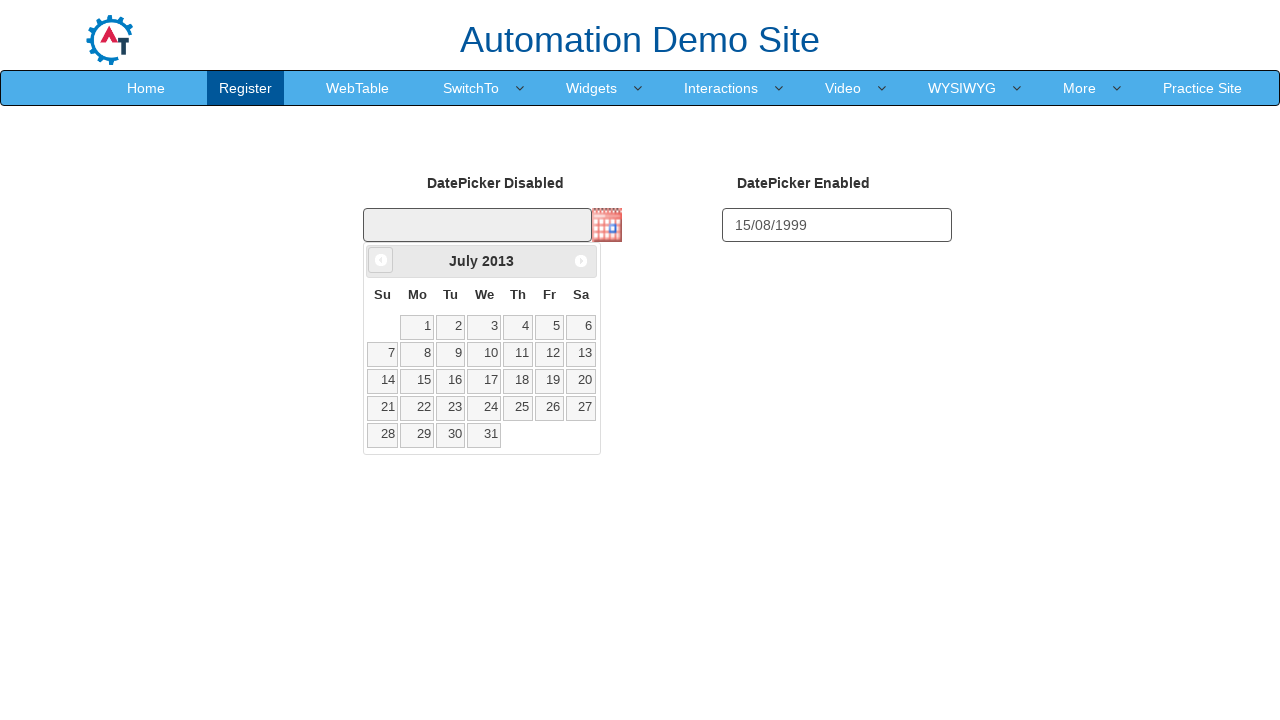

Clicked previous button to navigate months (iteration 152) at (381, 260) on a[data-handler='prev']
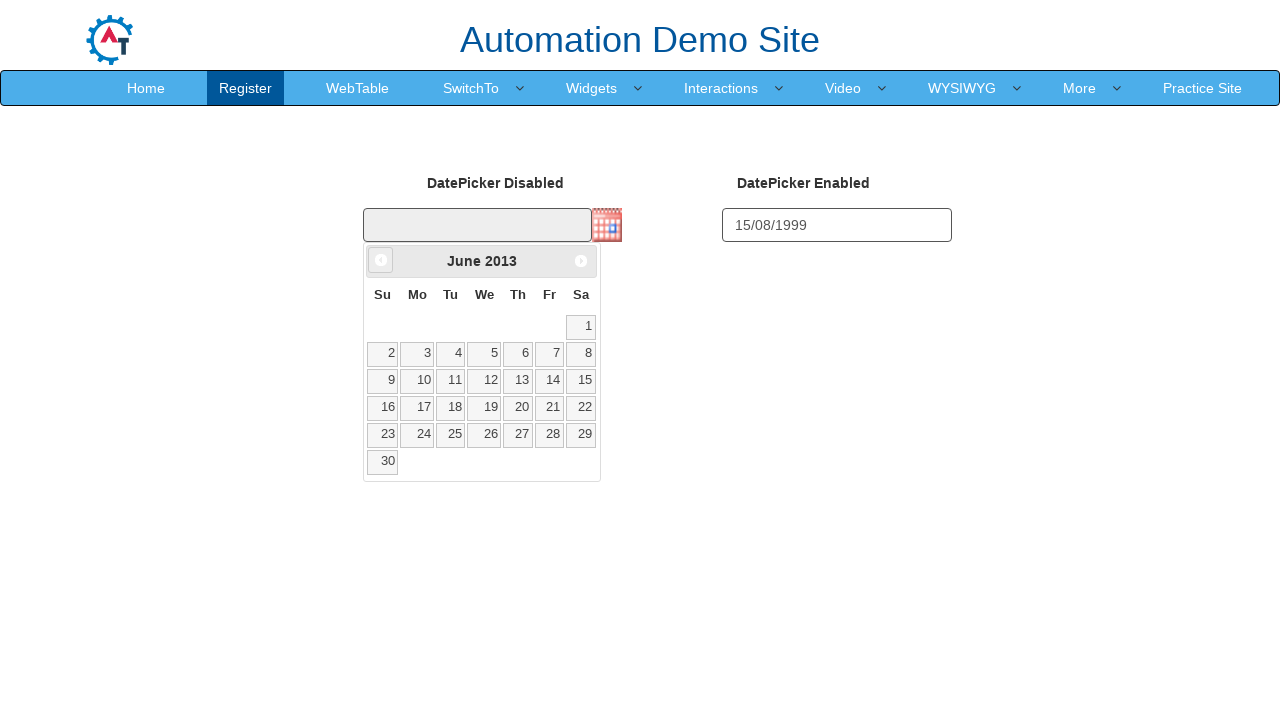

Waited 50ms for calendar to update
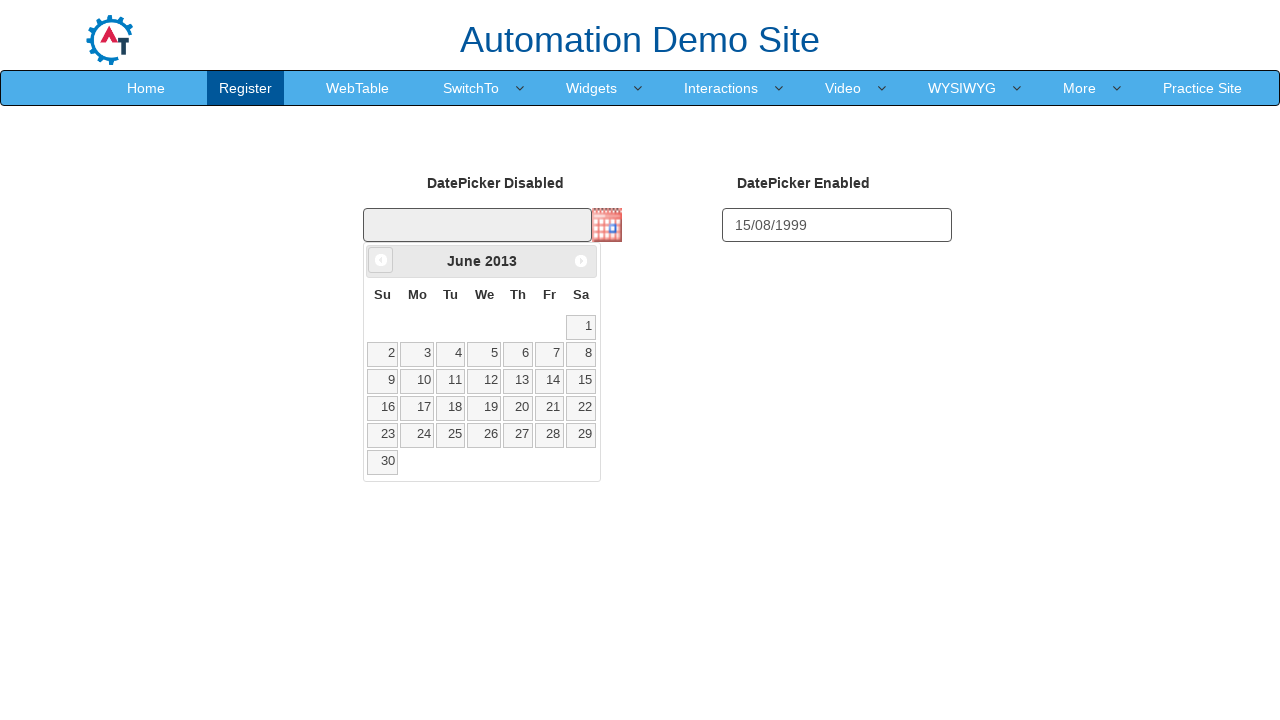

Clicked previous button to navigate months (iteration 153) at (381, 260) on a[data-handler='prev']
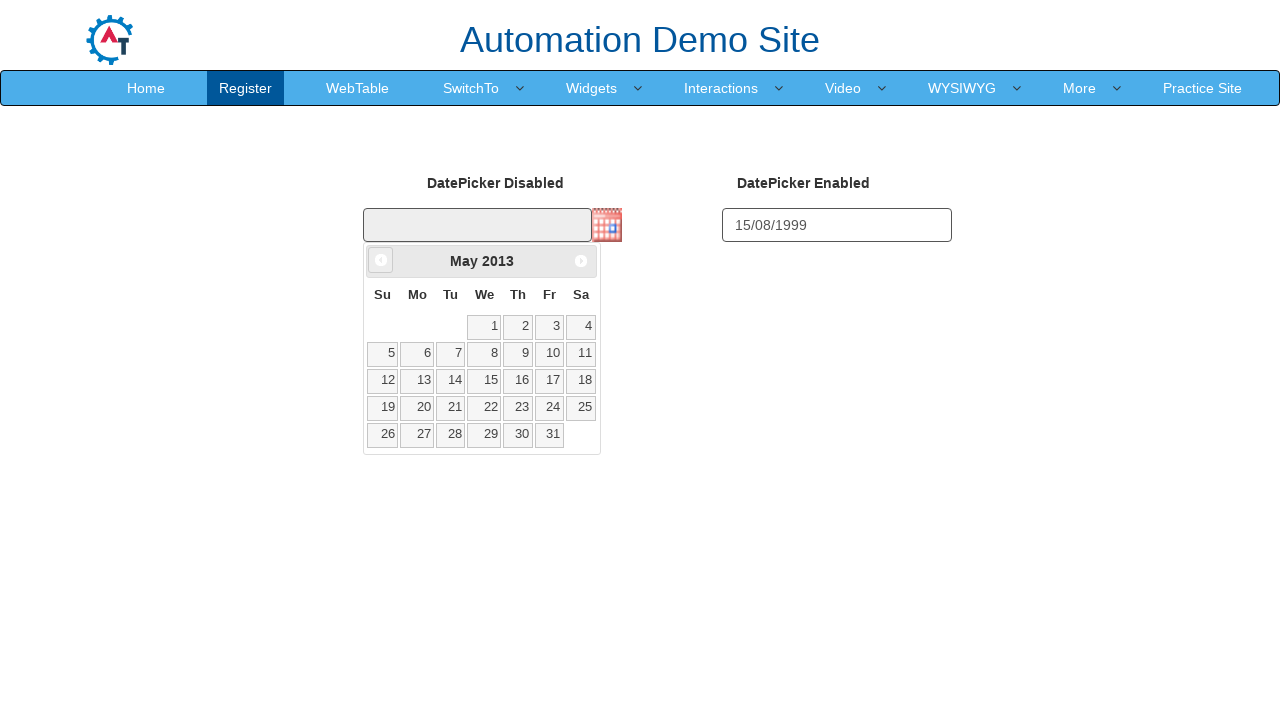

Waited 50ms for calendar to update
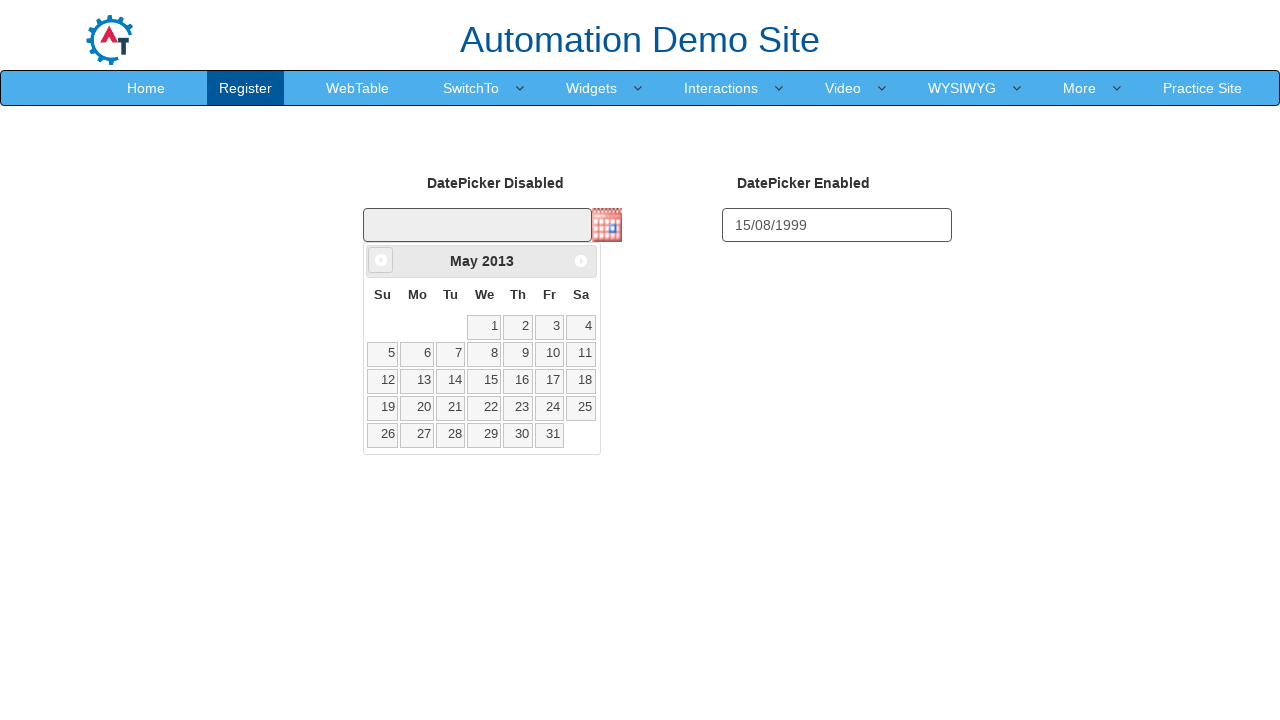

Clicked previous button to navigate months (iteration 154) at (381, 260) on a[data-handler='prev']
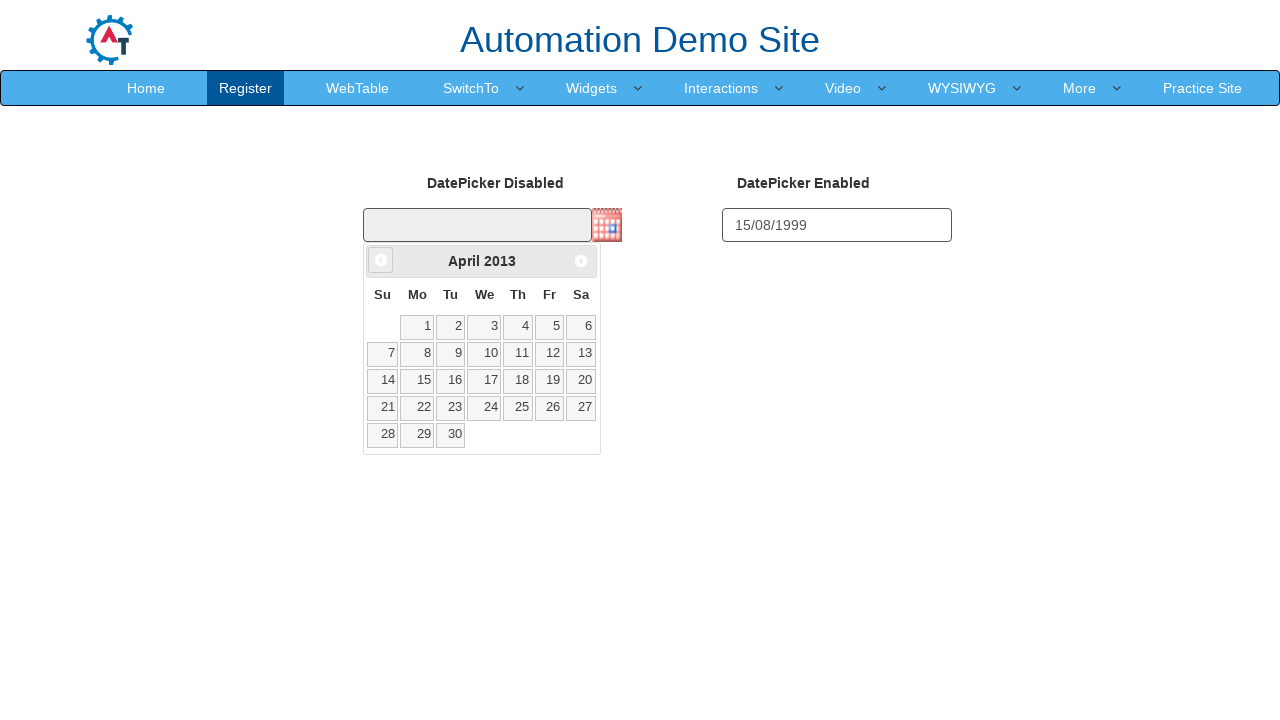

Waited 50ms for calendar to update
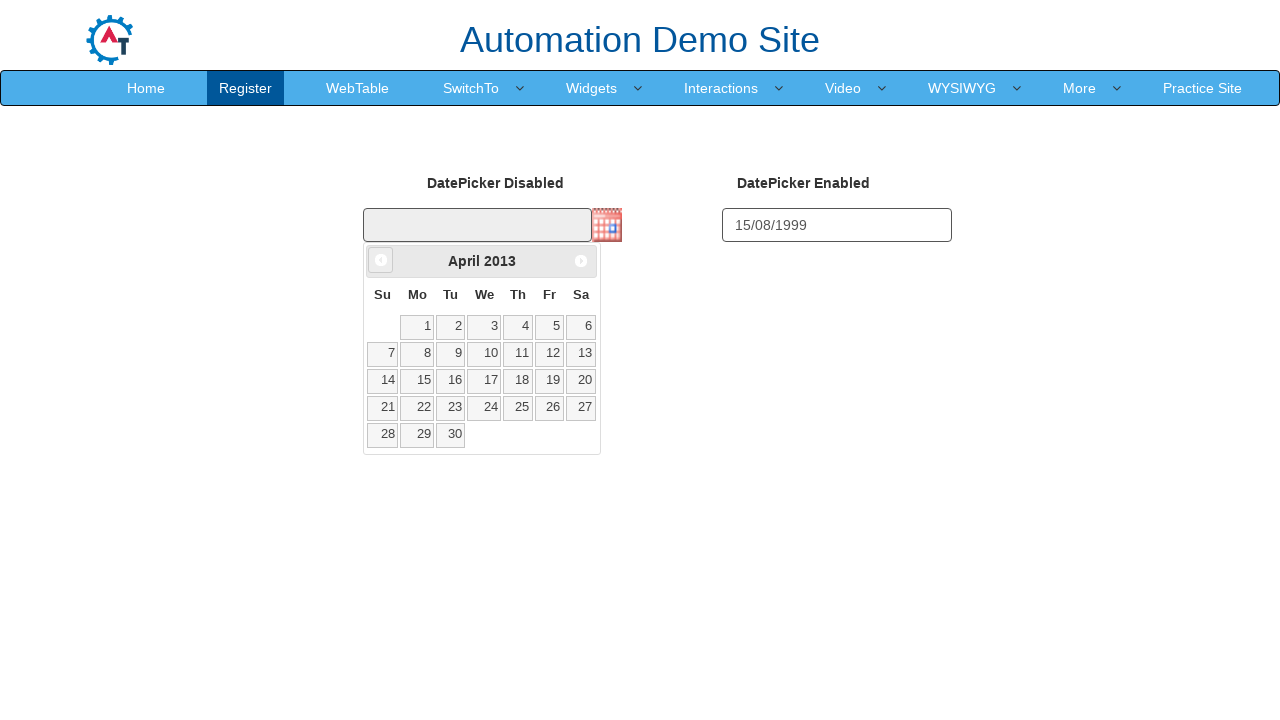

Clicked previous button to navigate months (iteration 155) at (381, 260) on a[data-handler='prev']
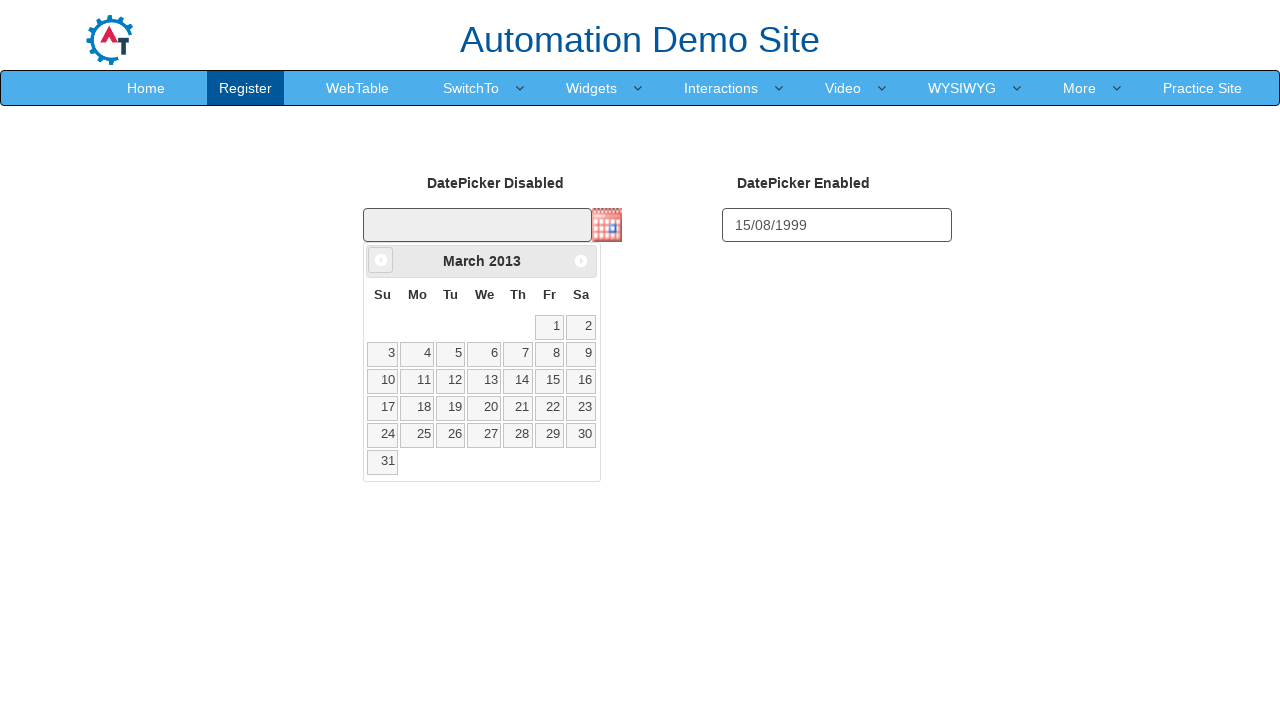

Waited 50ms for calendar to update
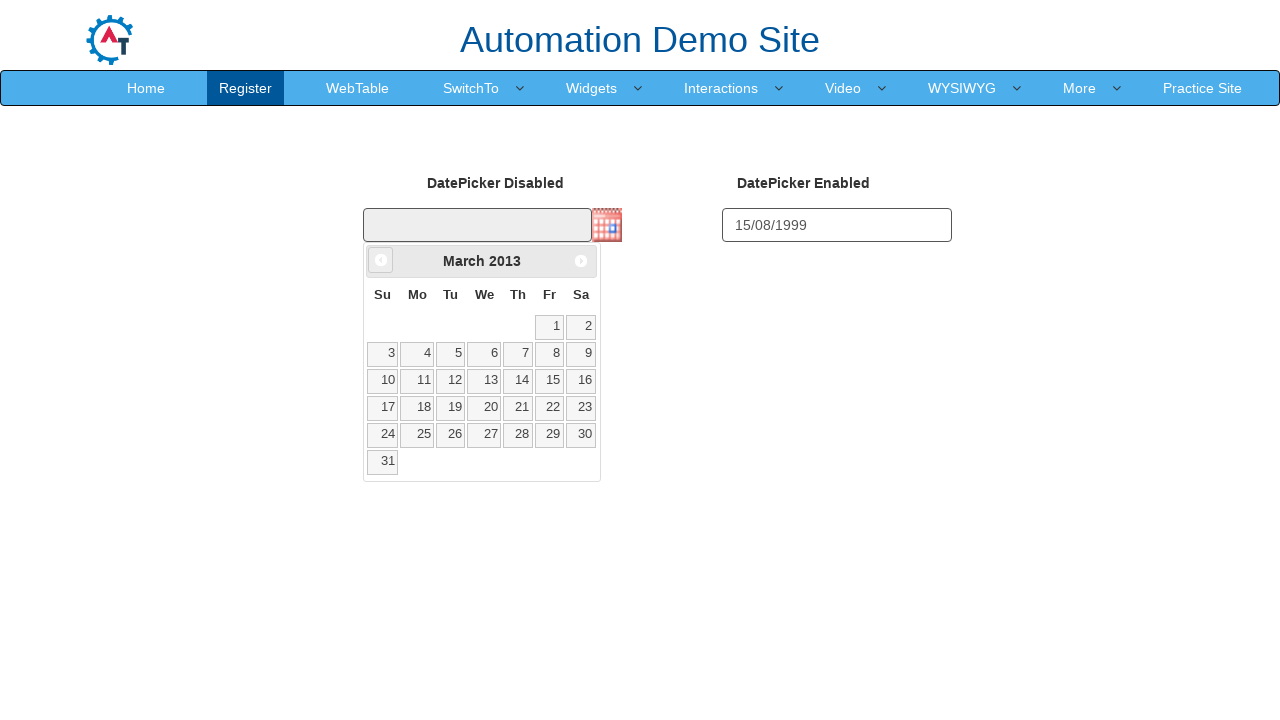

Clicked previous button to navigate months (iteration 156) at (381, 260) on a[data-handler='prev']
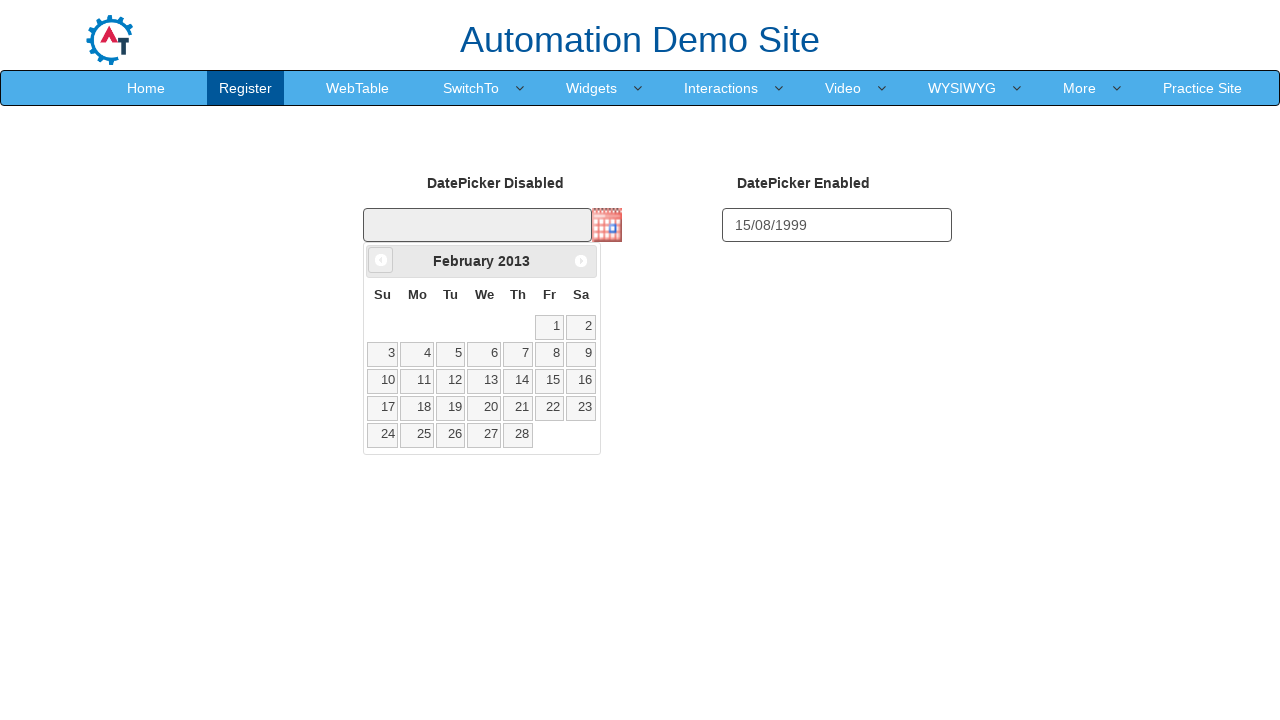

Waited 50ms for calendar to update
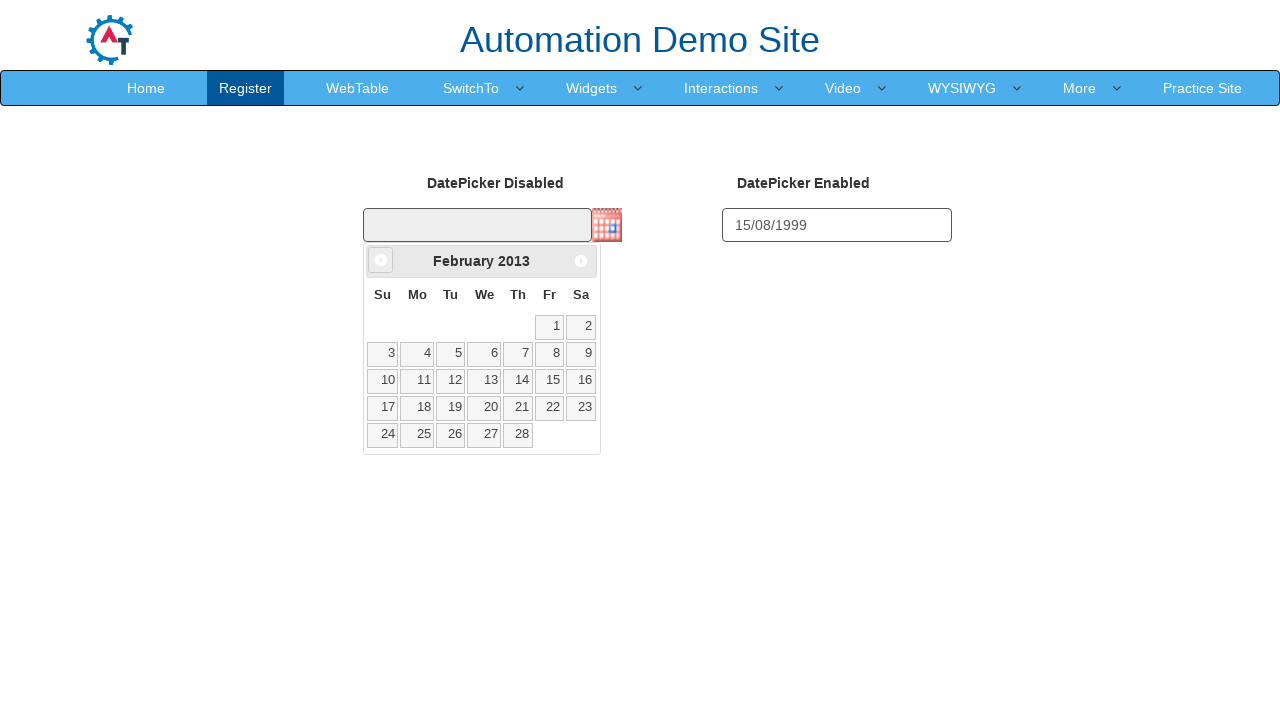

Clicked previous button to navigate months (iteration 157) at (381, 260) on a[data-handler='prev']
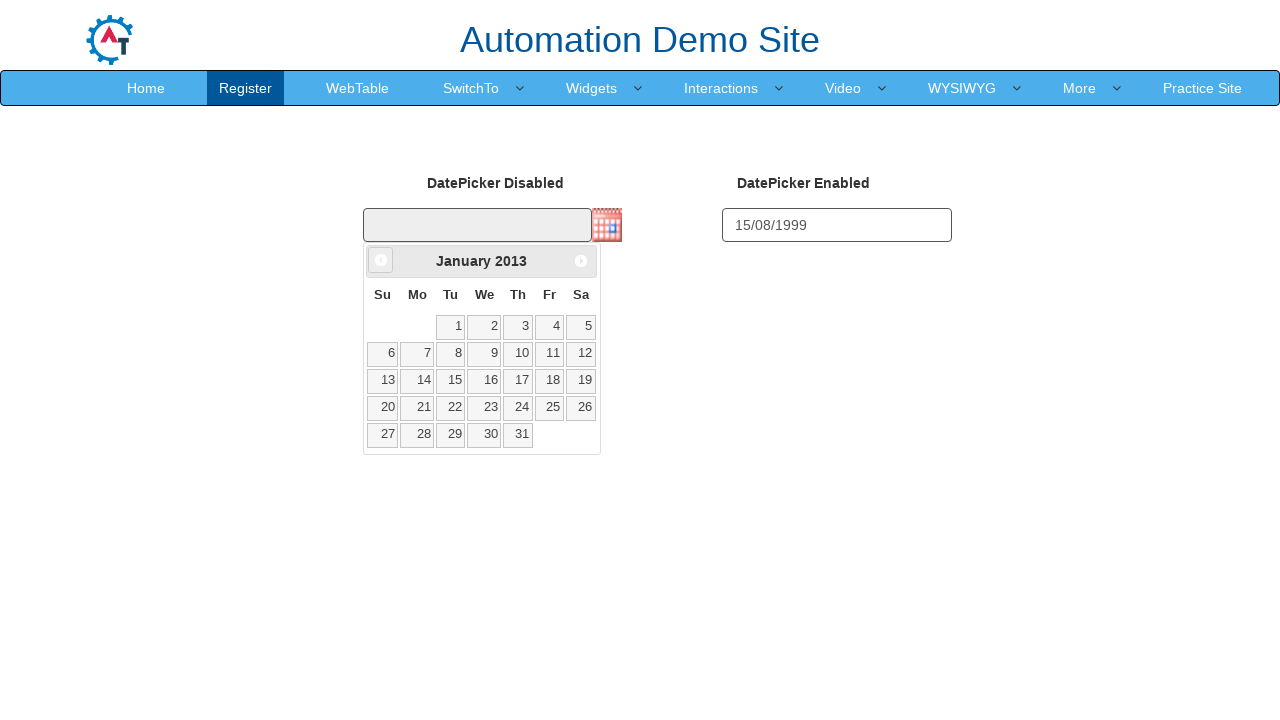

Waited 50ms for calendar to update
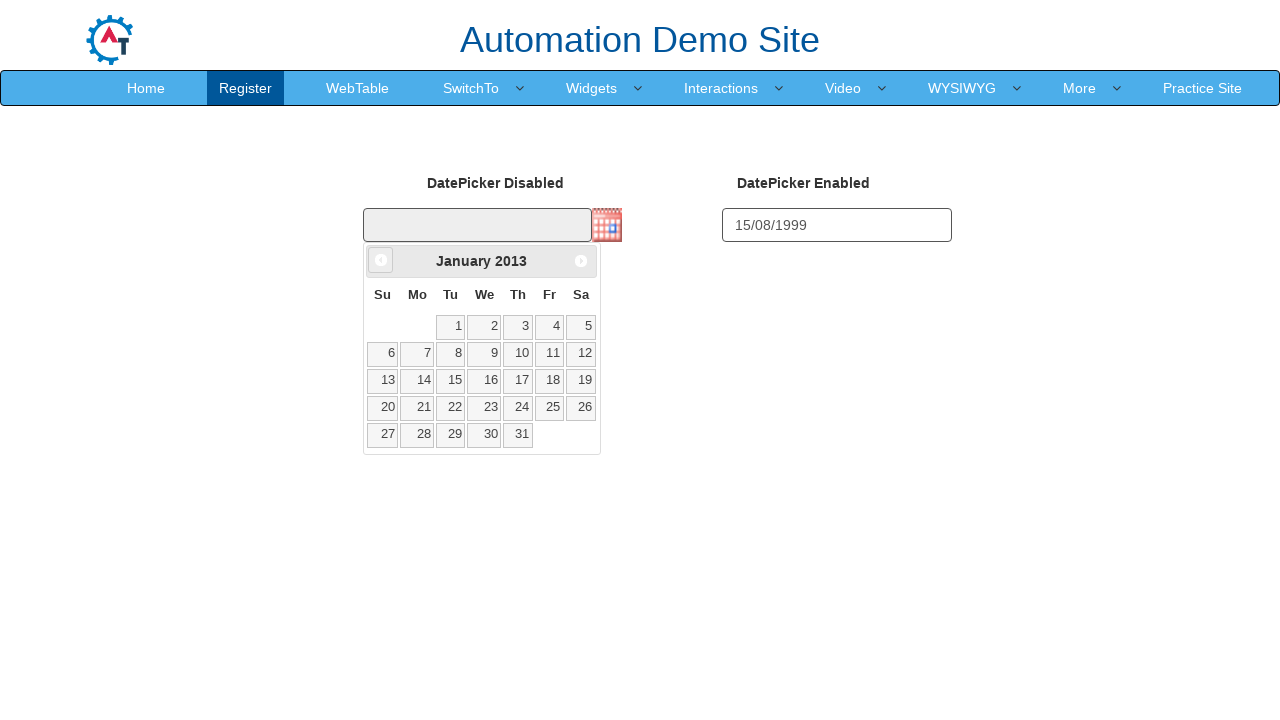

Clicked previous button to navigate months (iteration 158) at (381, 260) on a[data-handler='prev']
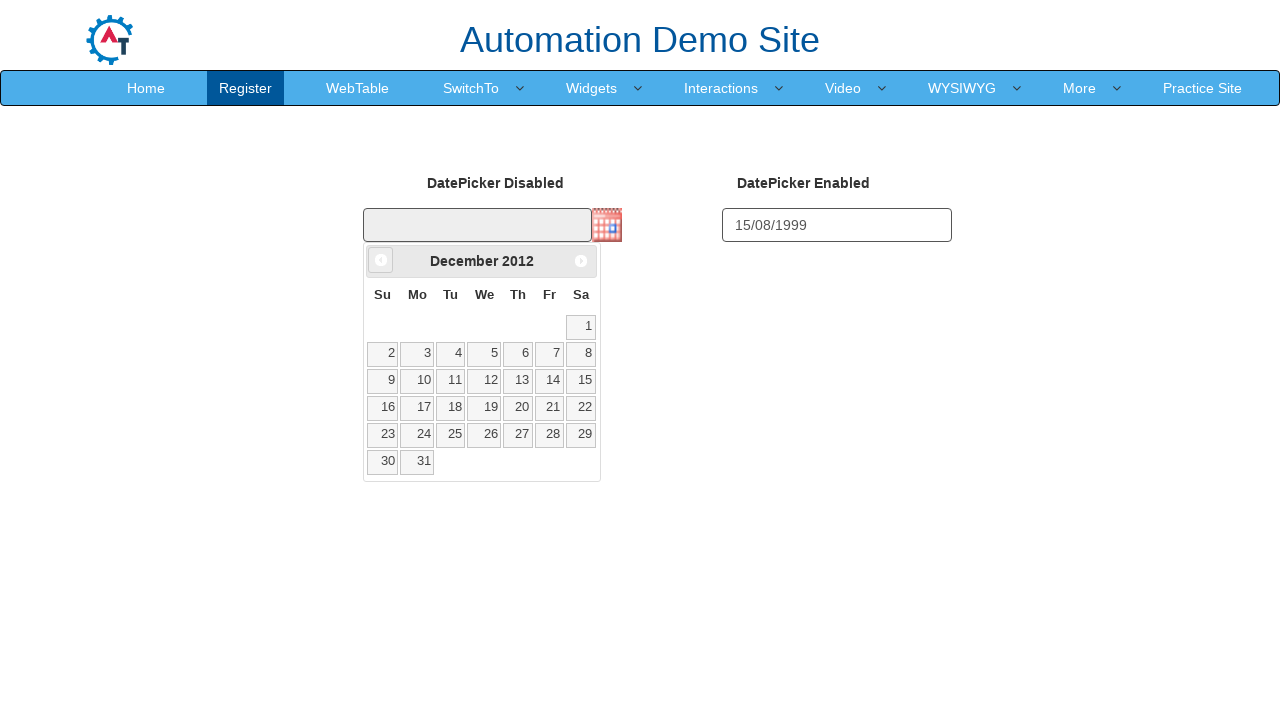

Waited 50ms for calendar to update
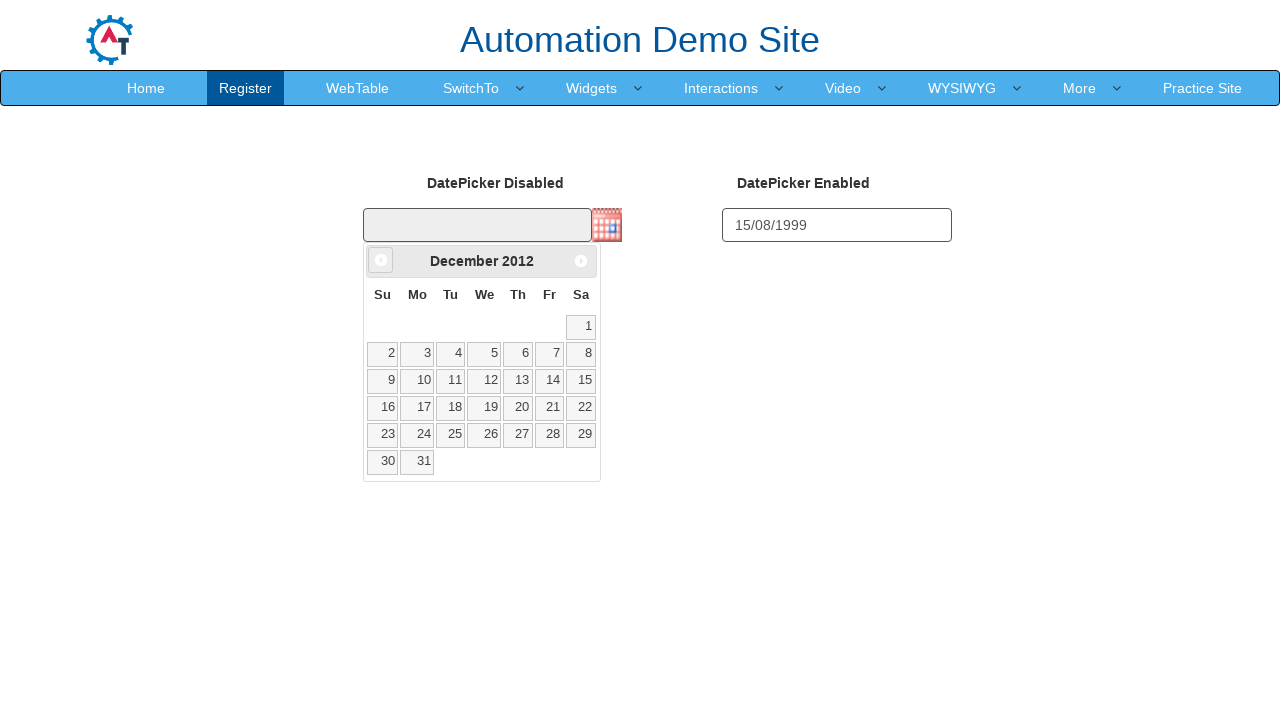

Clicked previous button to navigate months (iteration 159) at (381, 260) on a[data-handler='prev']
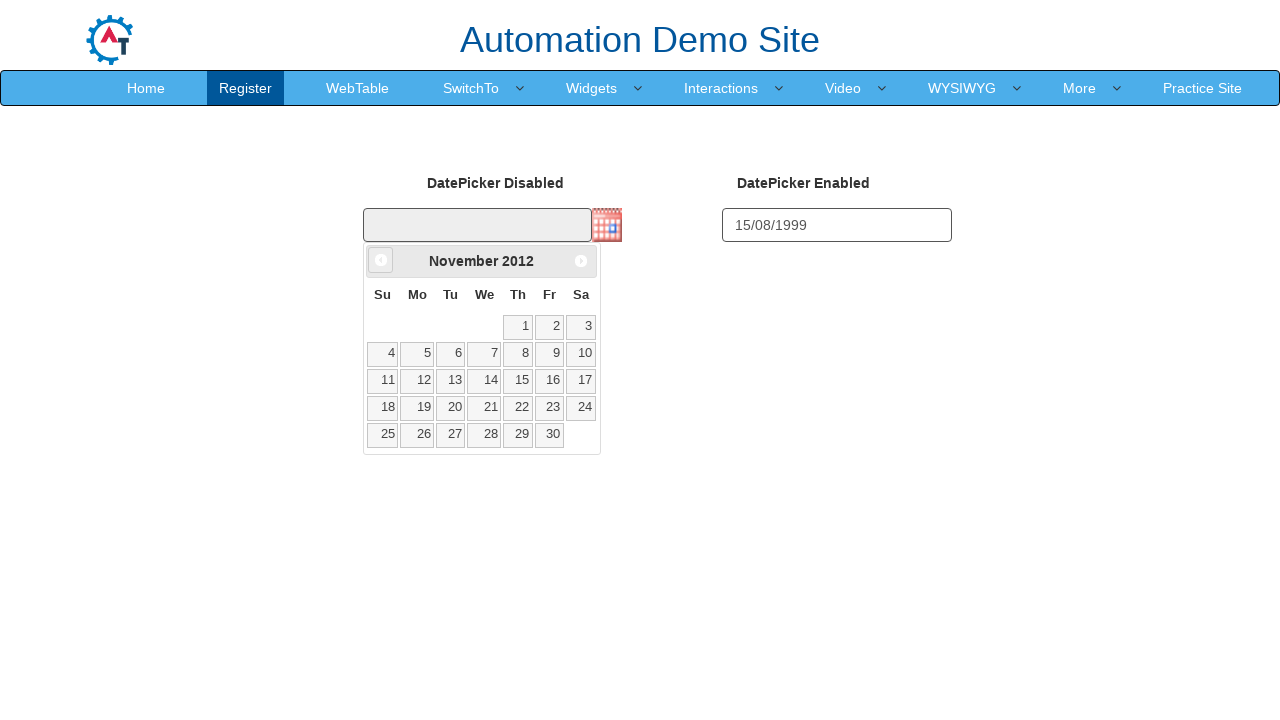

Waited 50ms for calendar to update
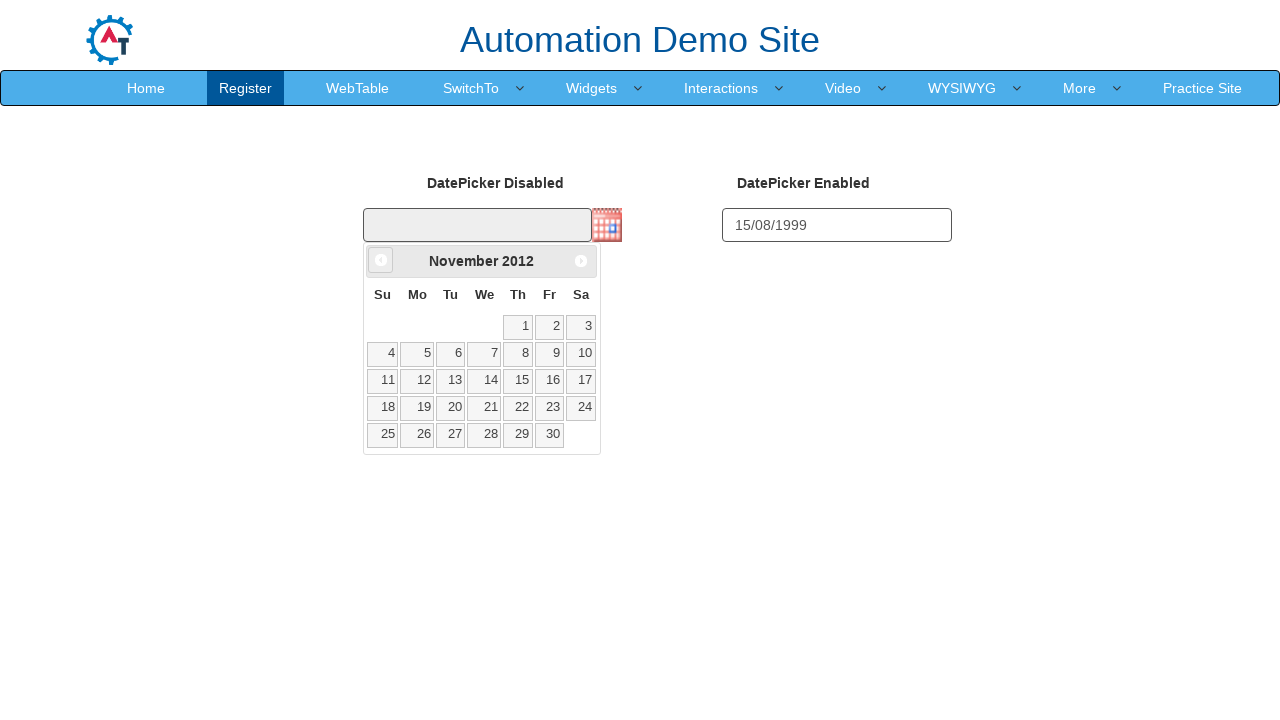

Clicked previous button to navigate months (iteration 160) at (381, 260) on a[data-handler='prev']
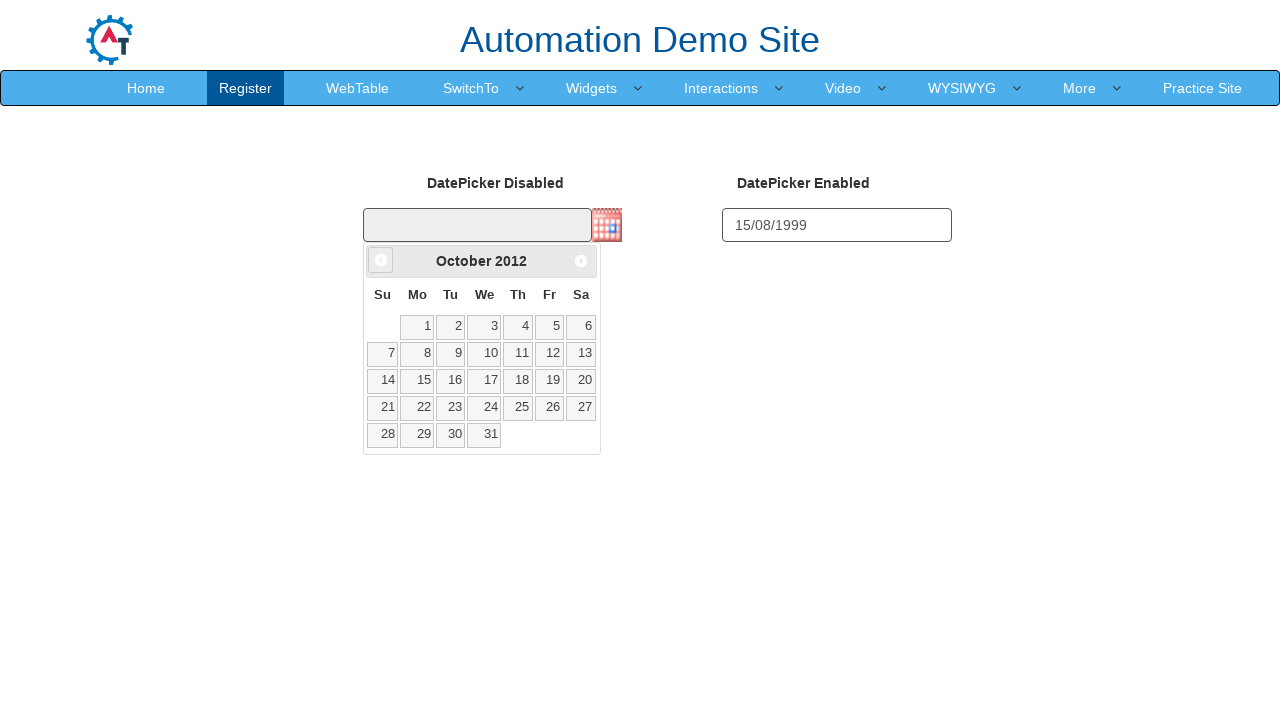

Waited 50ms for calendar to update
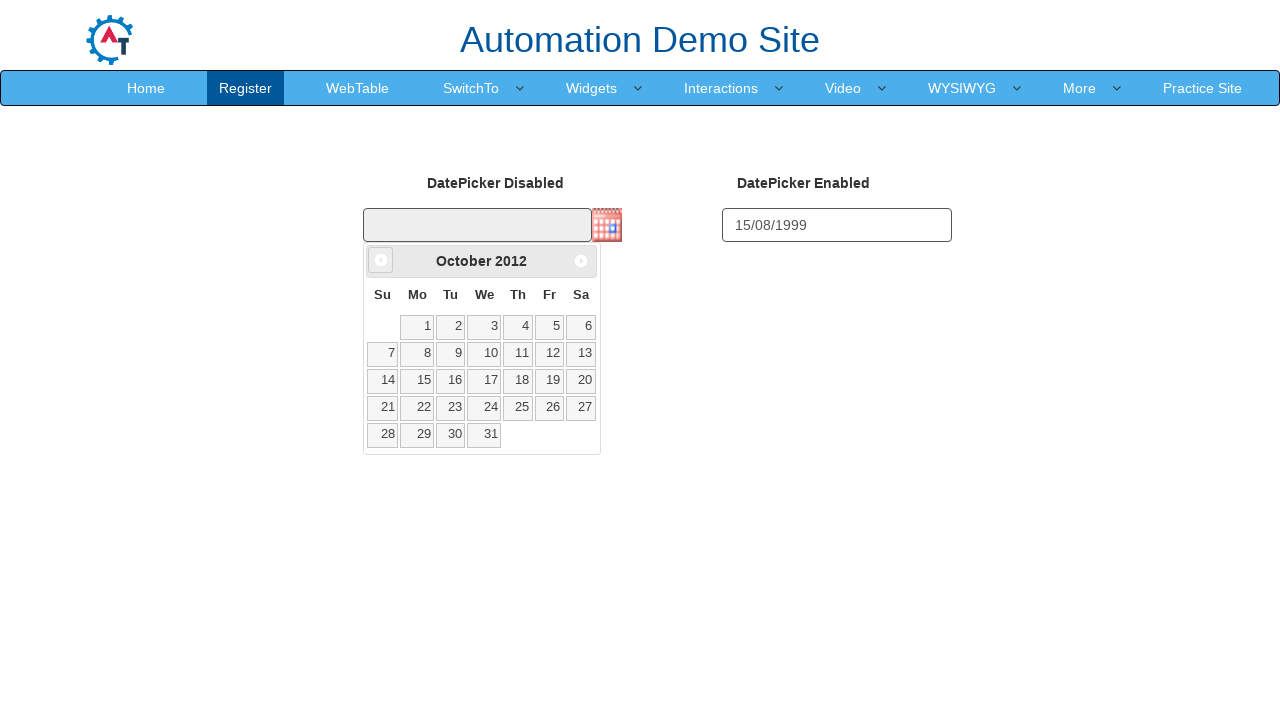

Clicked previous button to navigate months (iteration 161) at (381, 260) on a[data-handler='prev']
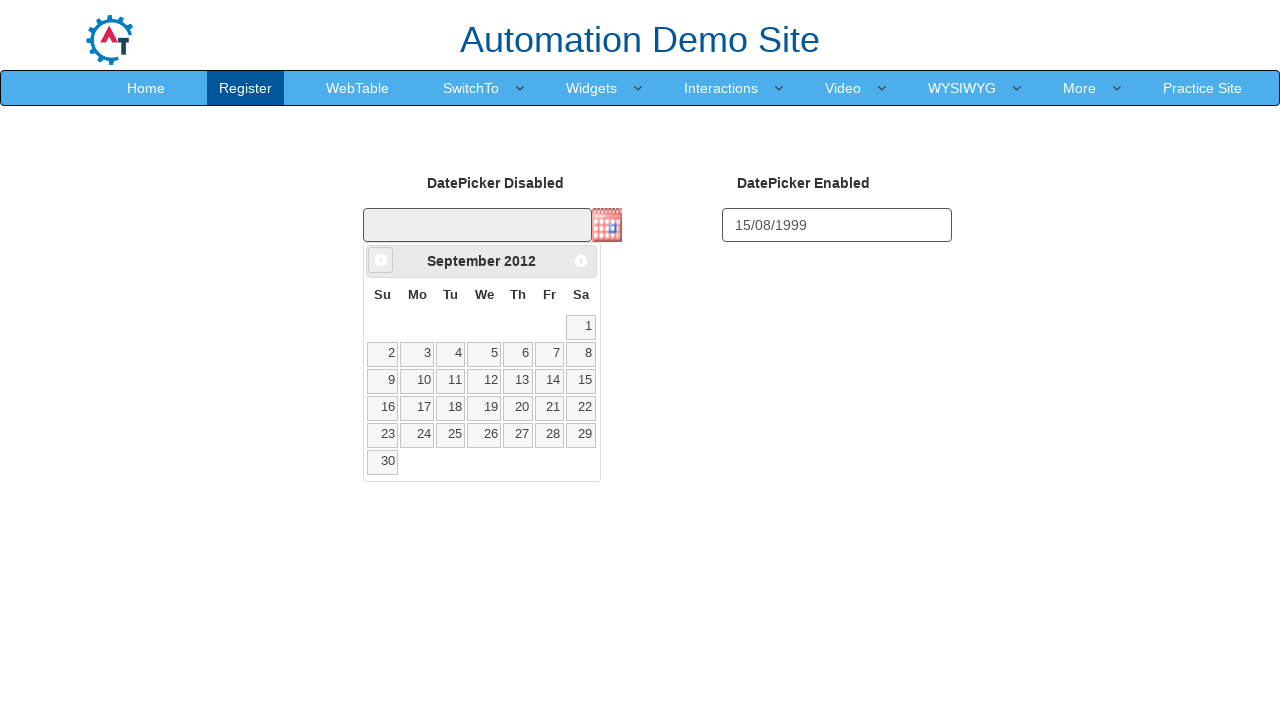

Waited 50ms for calendar to update
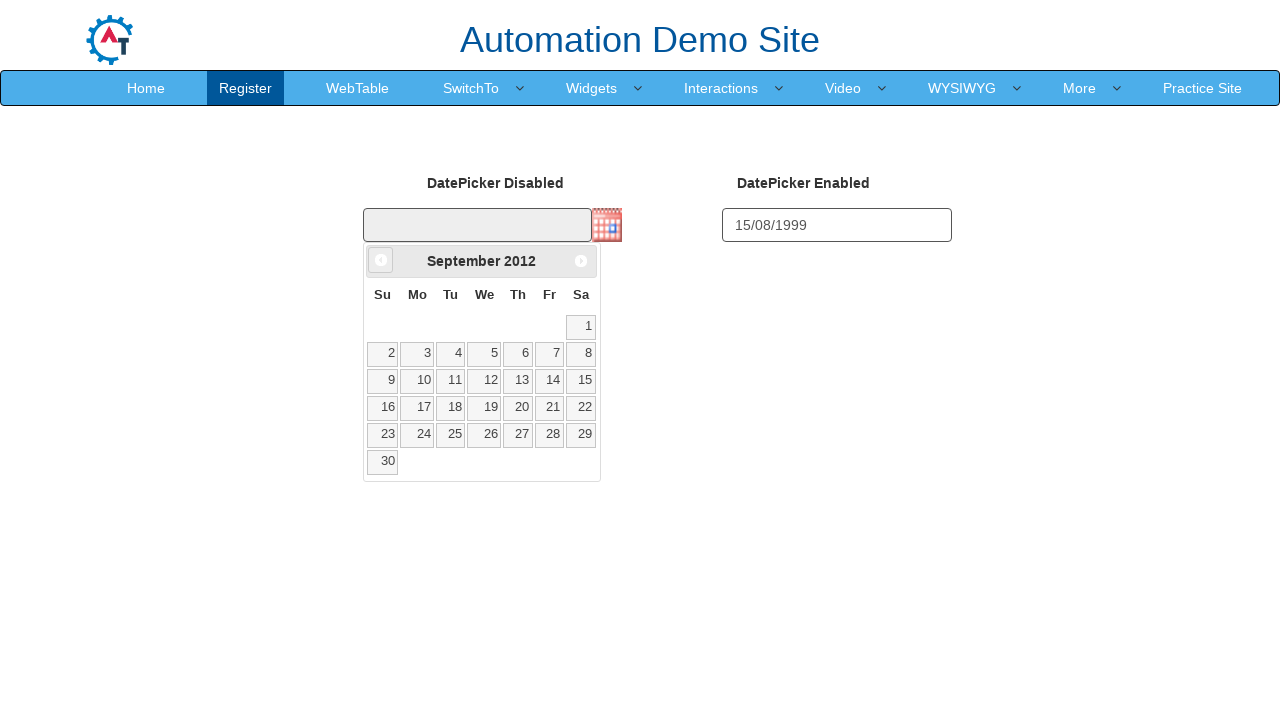

Clicked previous button to navigate months (iteration 162) at (381, 260) on a[data-handler='prev']
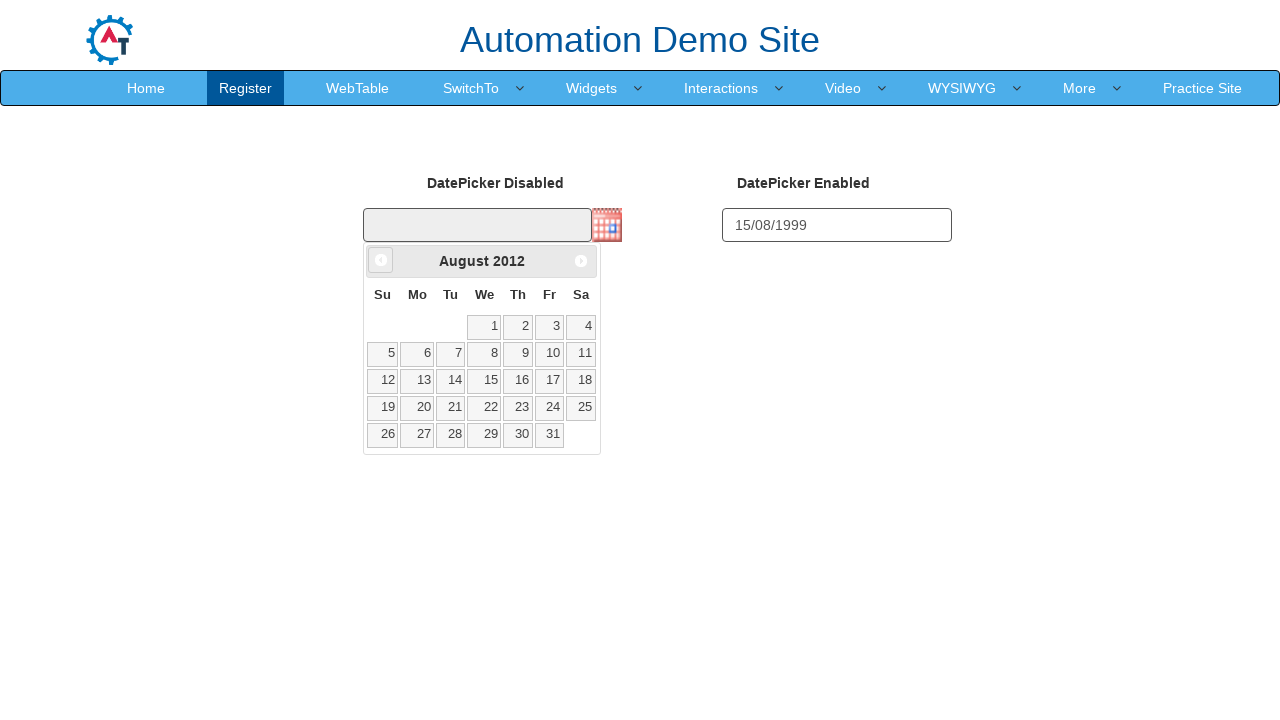

Waited 50ms for calendar to update
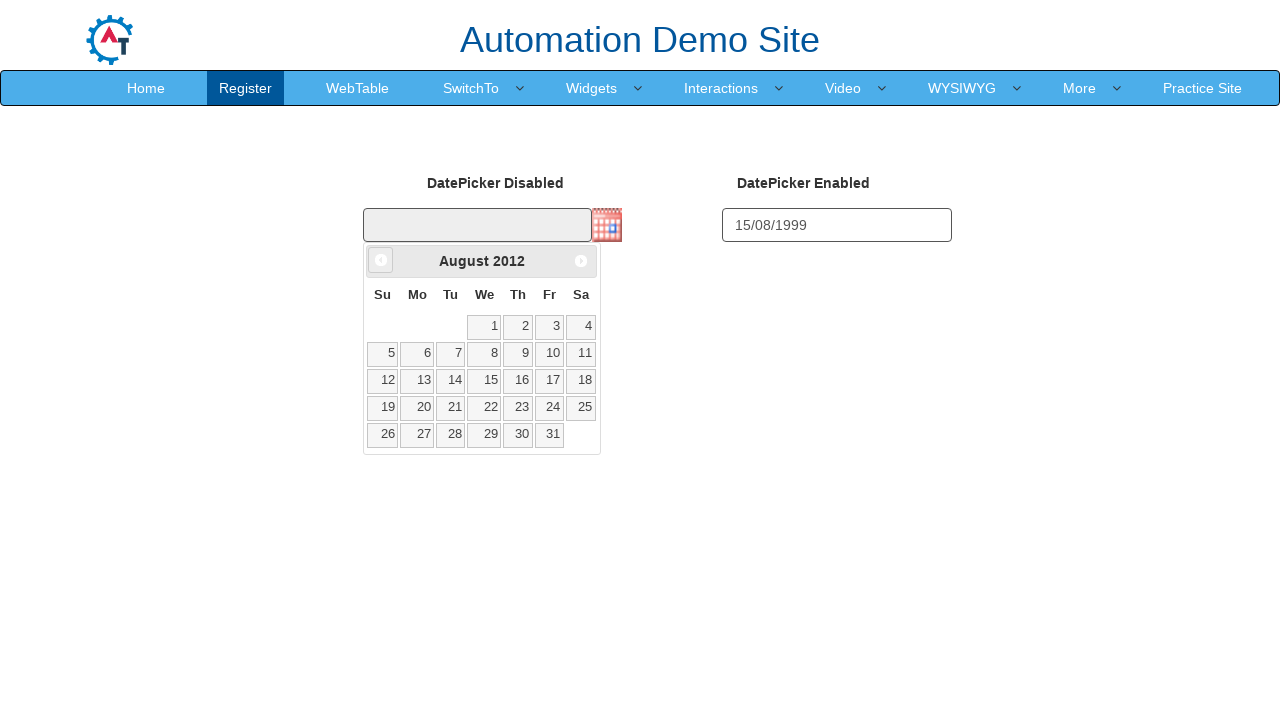

Clicked previous button to navigate months (iteration 163) at (381, 260) on a[data-handler='prev']
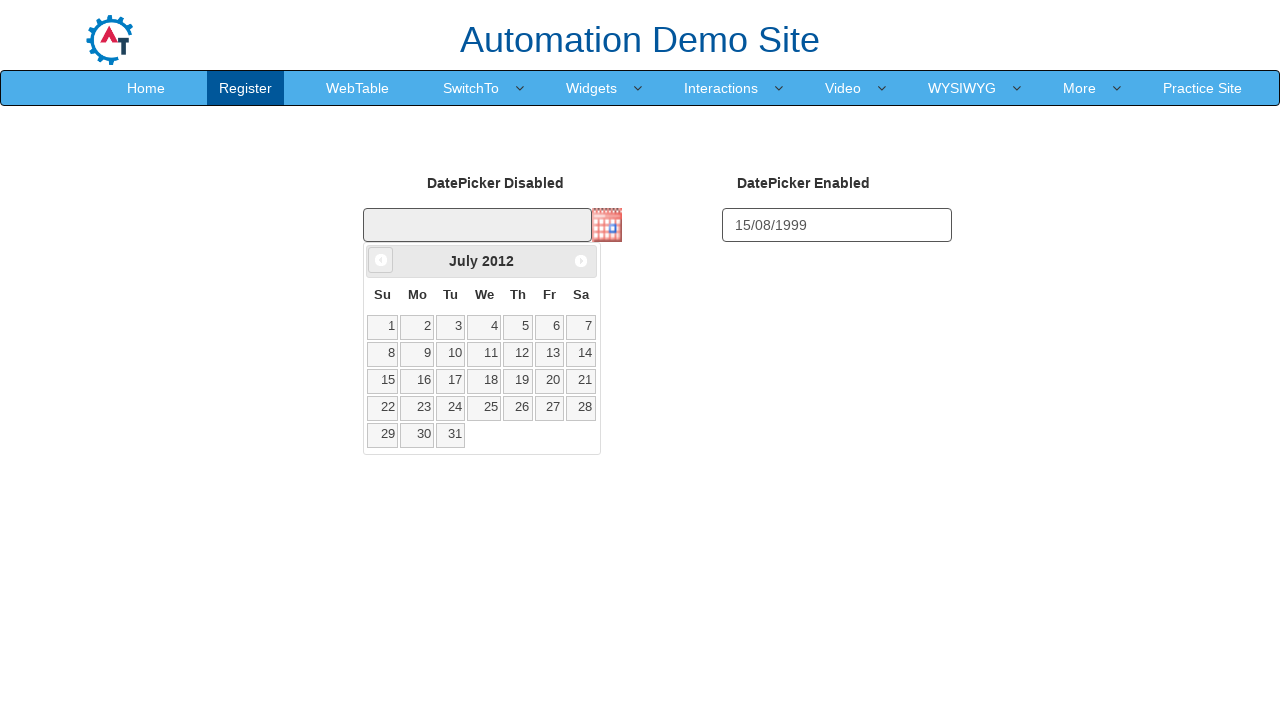

Waited 50ms for calendar to update
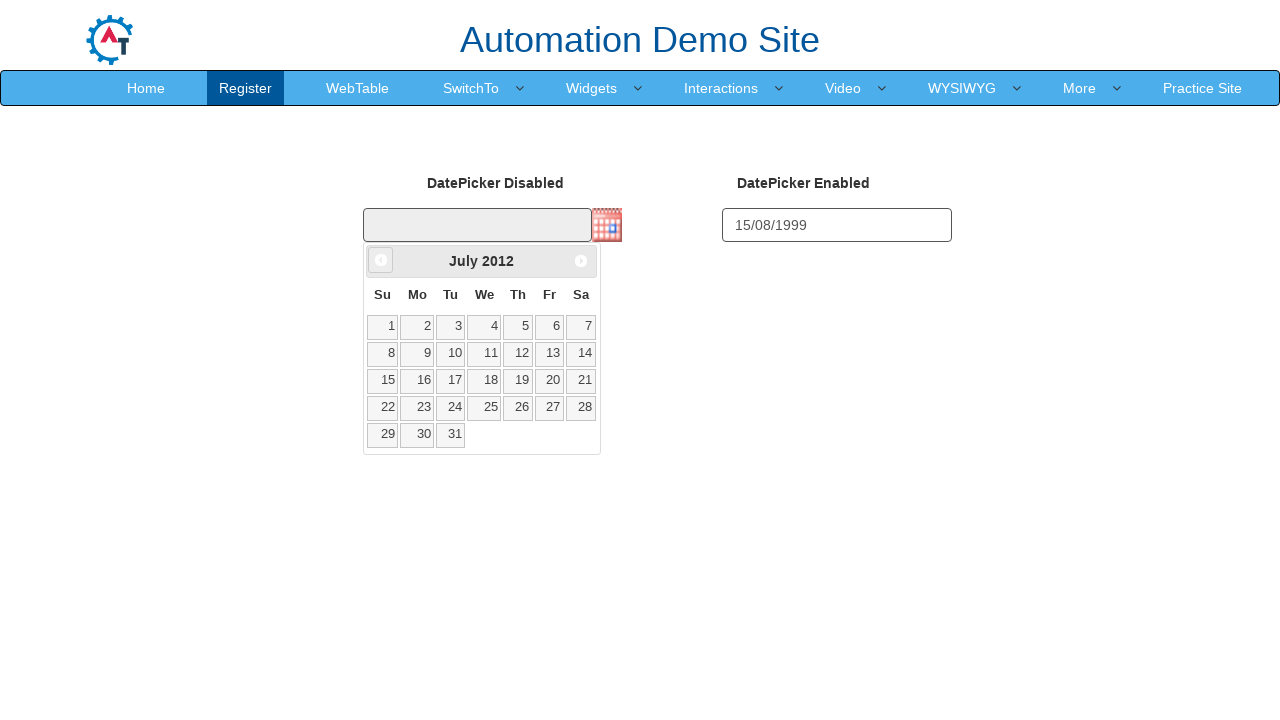

Clicked previous button to navigate months (iteration 164) at (381, 260) on a[data-handler='prev']
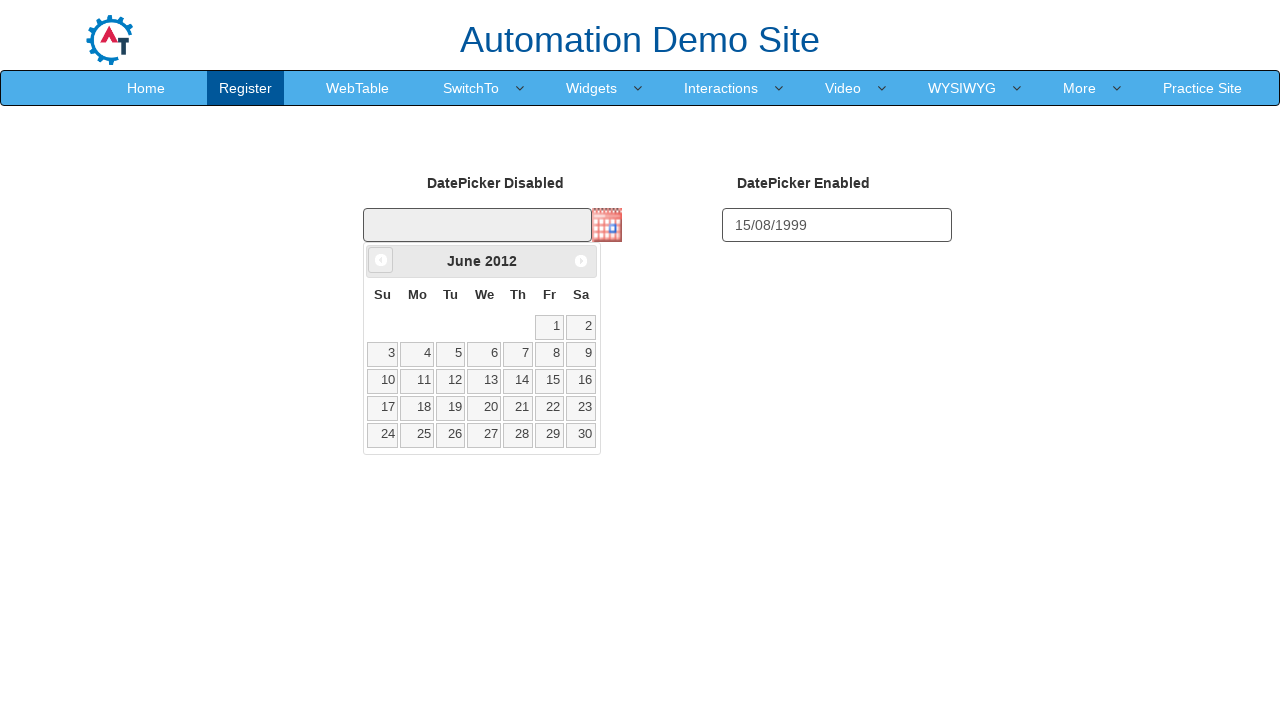

Waited 50ms for calendar to update
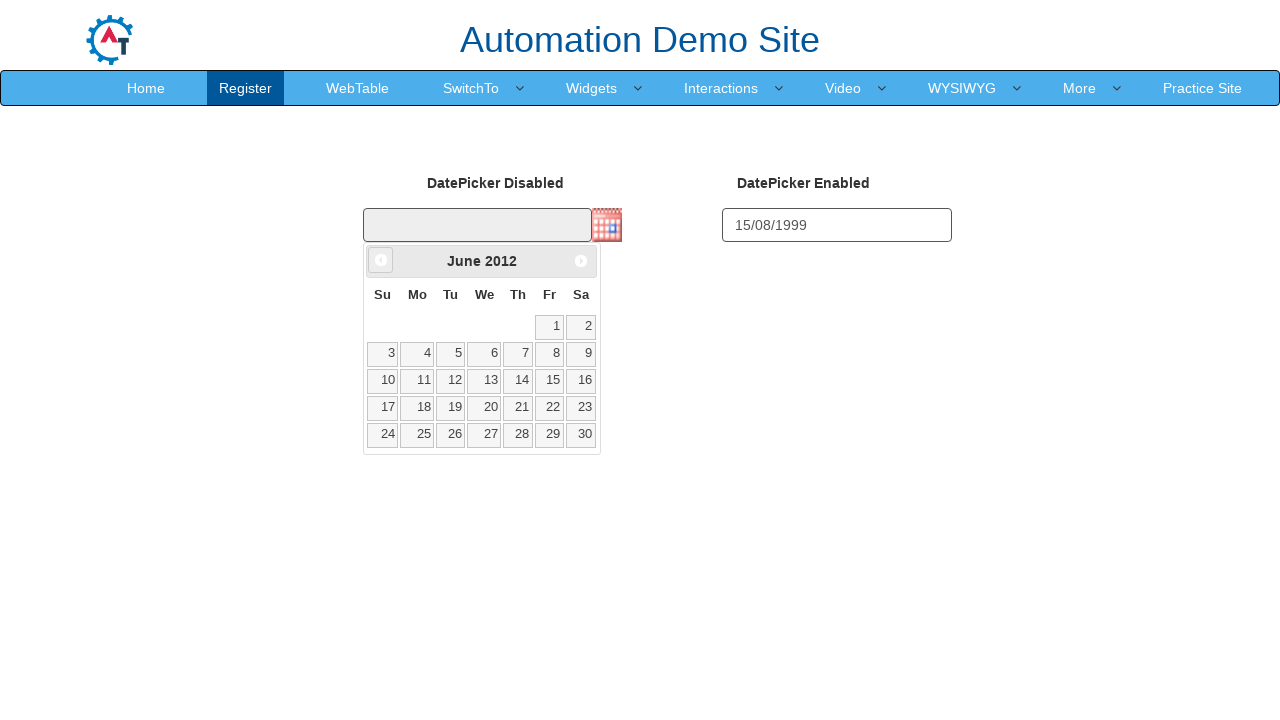

Clicked previous button to navigate months (iteration 165) at (381, 260) on a[data-handler='prev']
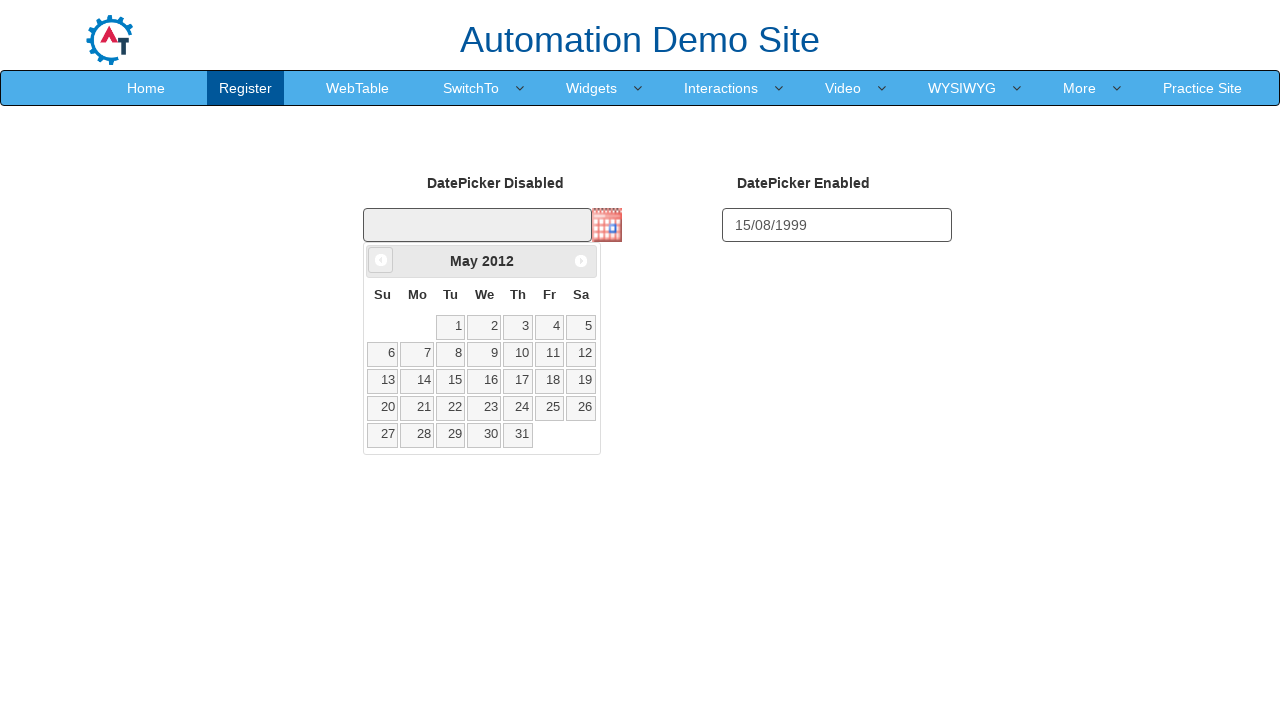

Waited 50ms for calendar to update
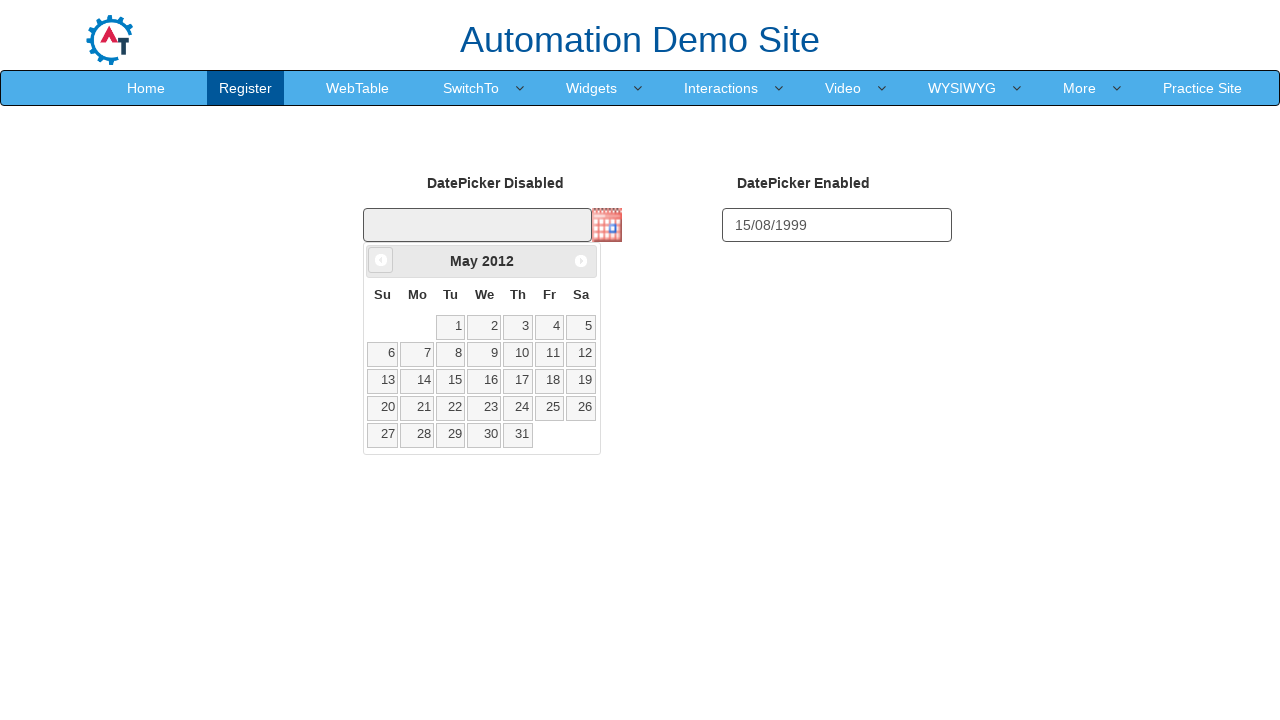

Clicked previous button to navigate months (iteration 166) at (381, 260) on a[data-handler='prev']
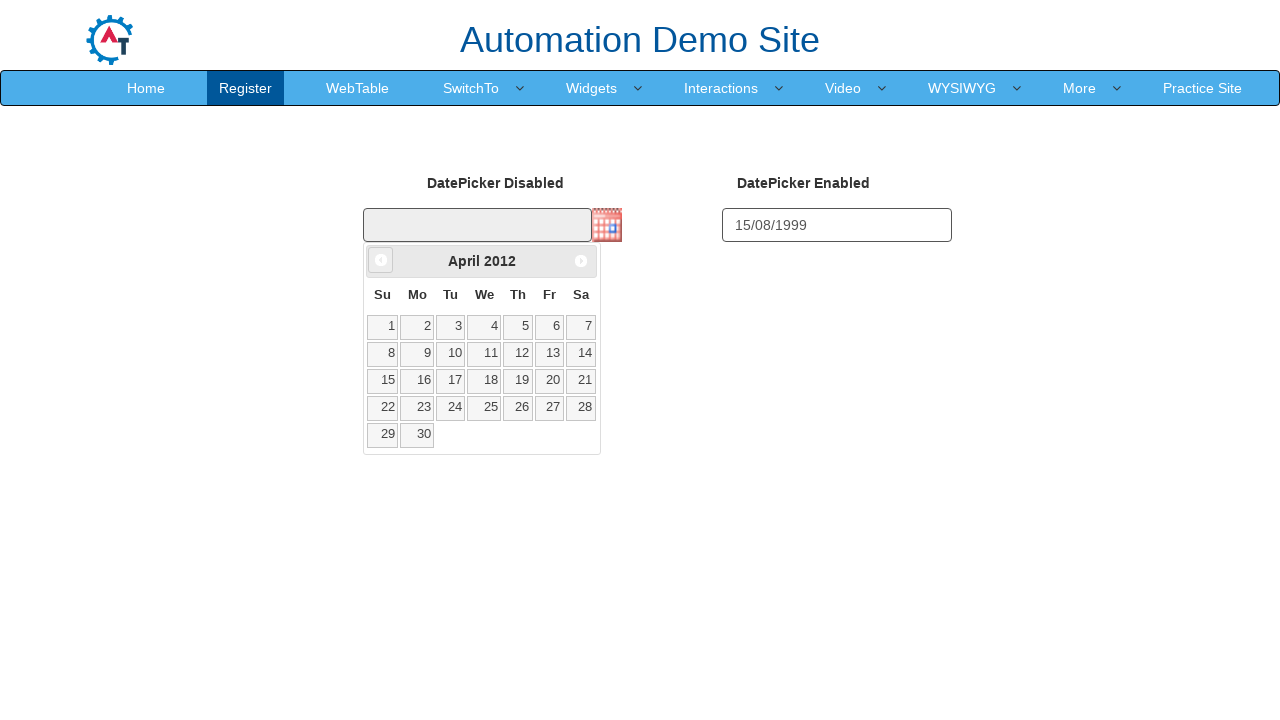

Waited 50ms for calendar to update
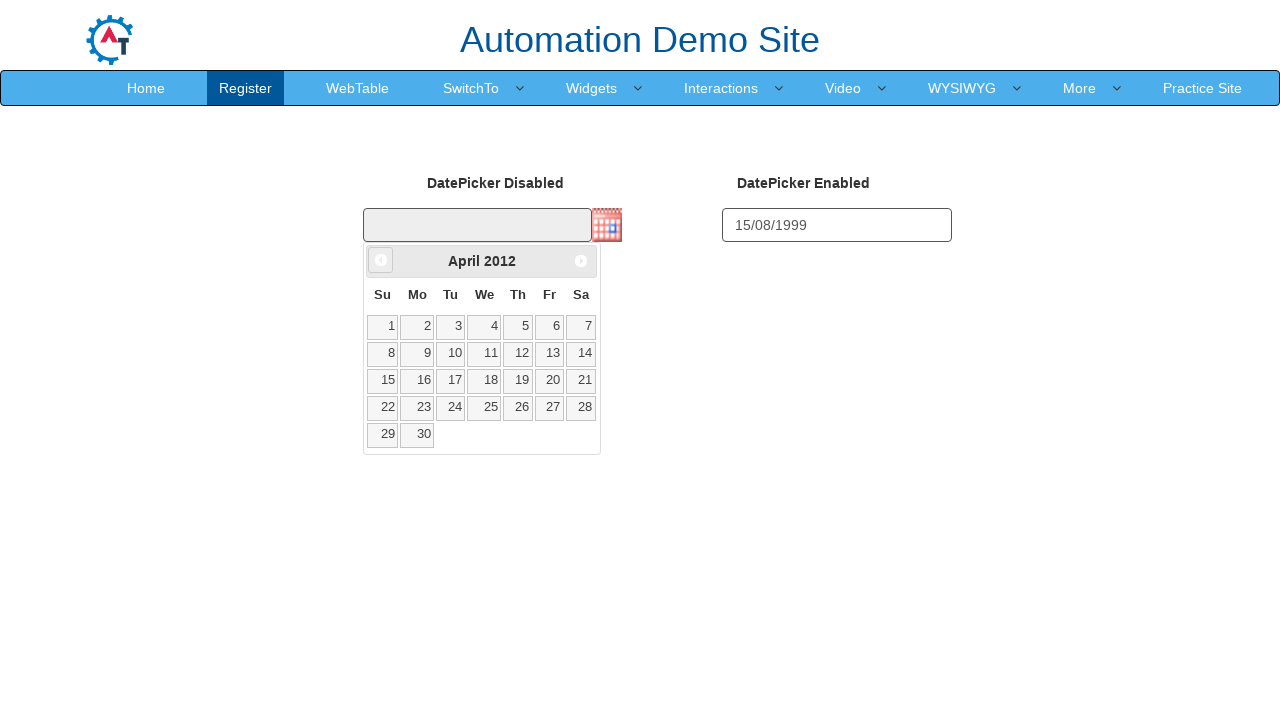

Clicked previous button to navigate months (iteration 167) at (381, 260) on a[data-handler='prev']
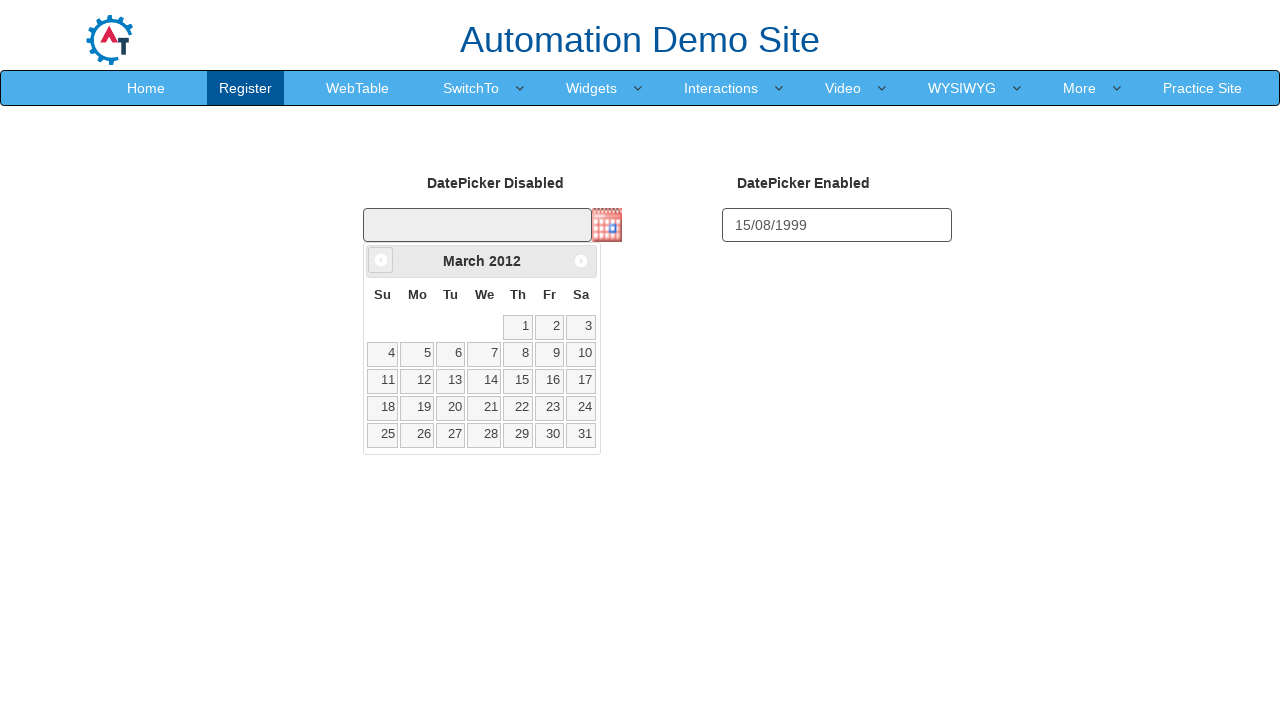

Waited 50ms for calendar to update
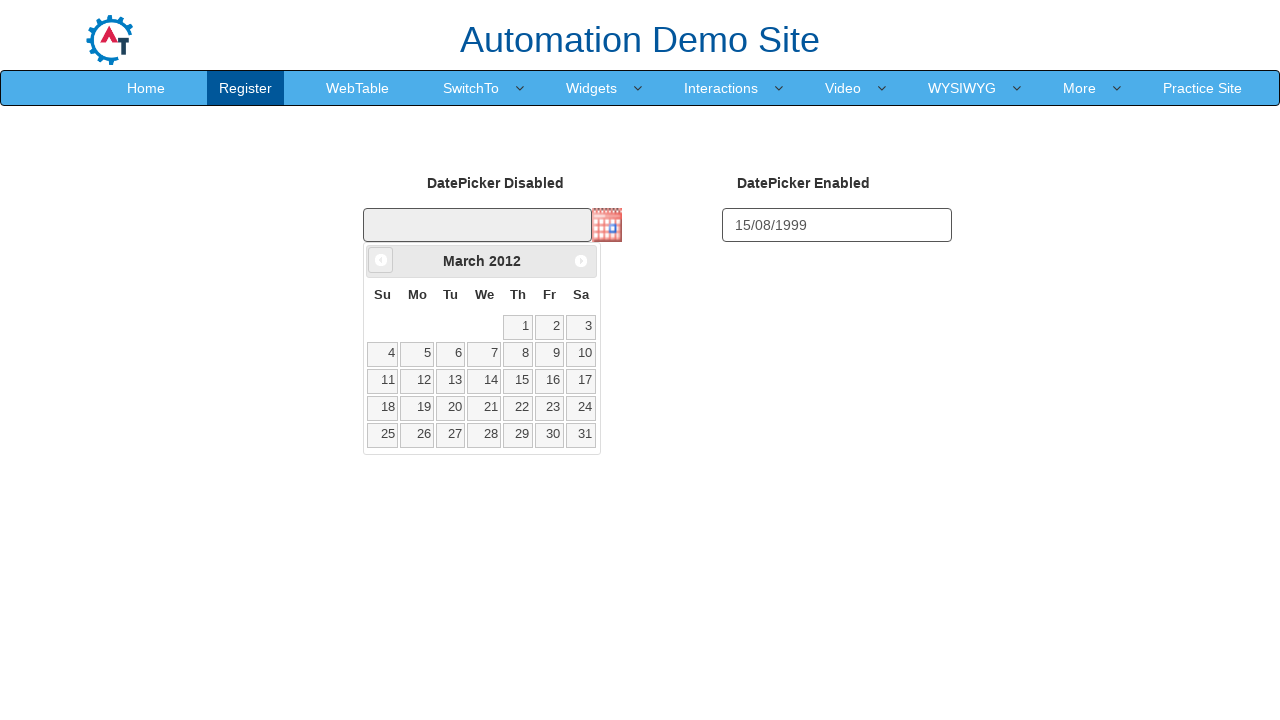

Clicked previous button to navigate months (iteration 168) at (381, 260) on a[data-handler='prev']
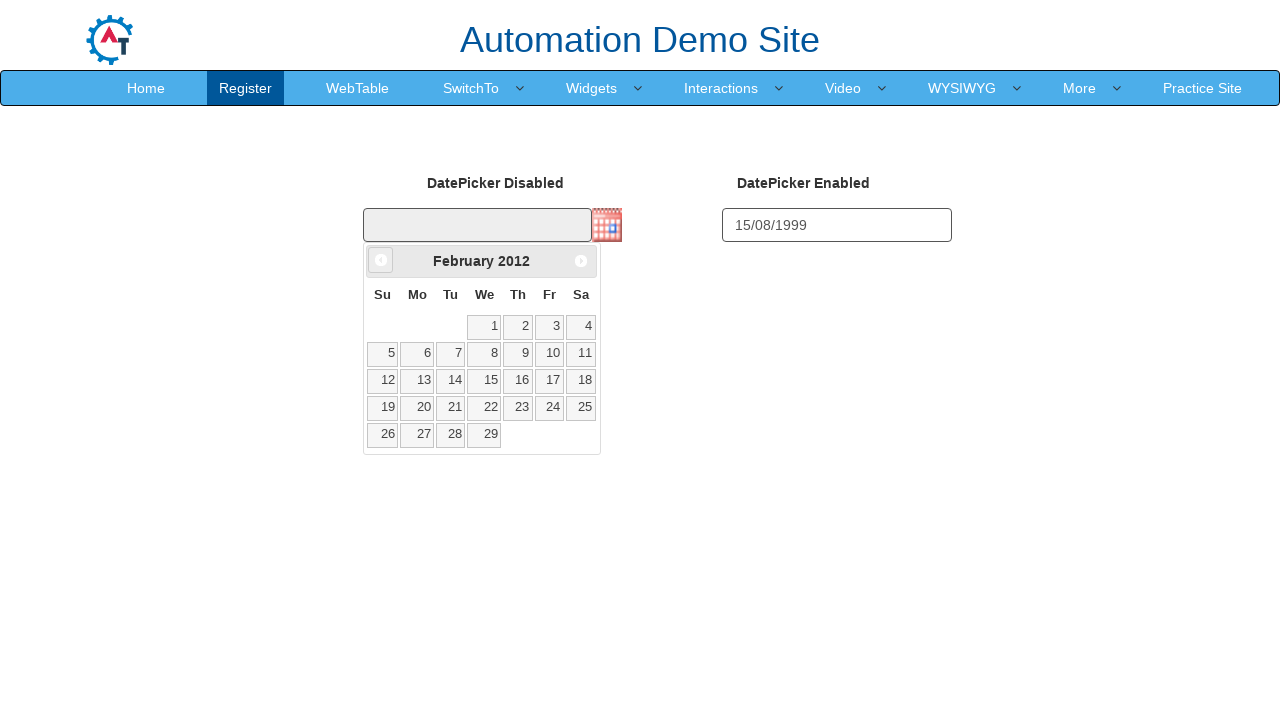

Waited 50ms for calendar to update
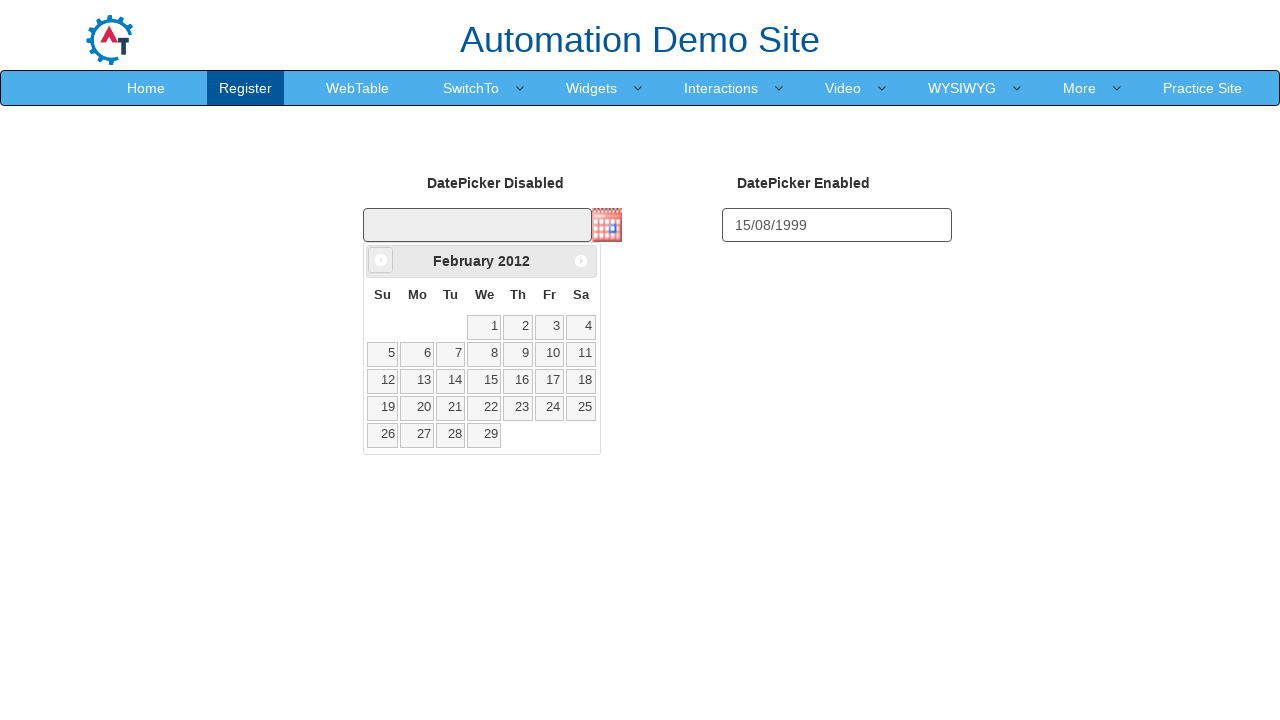

Clicked previous button to navigate months (iteration 169) at (381, 260) on a[data-handler='prev']
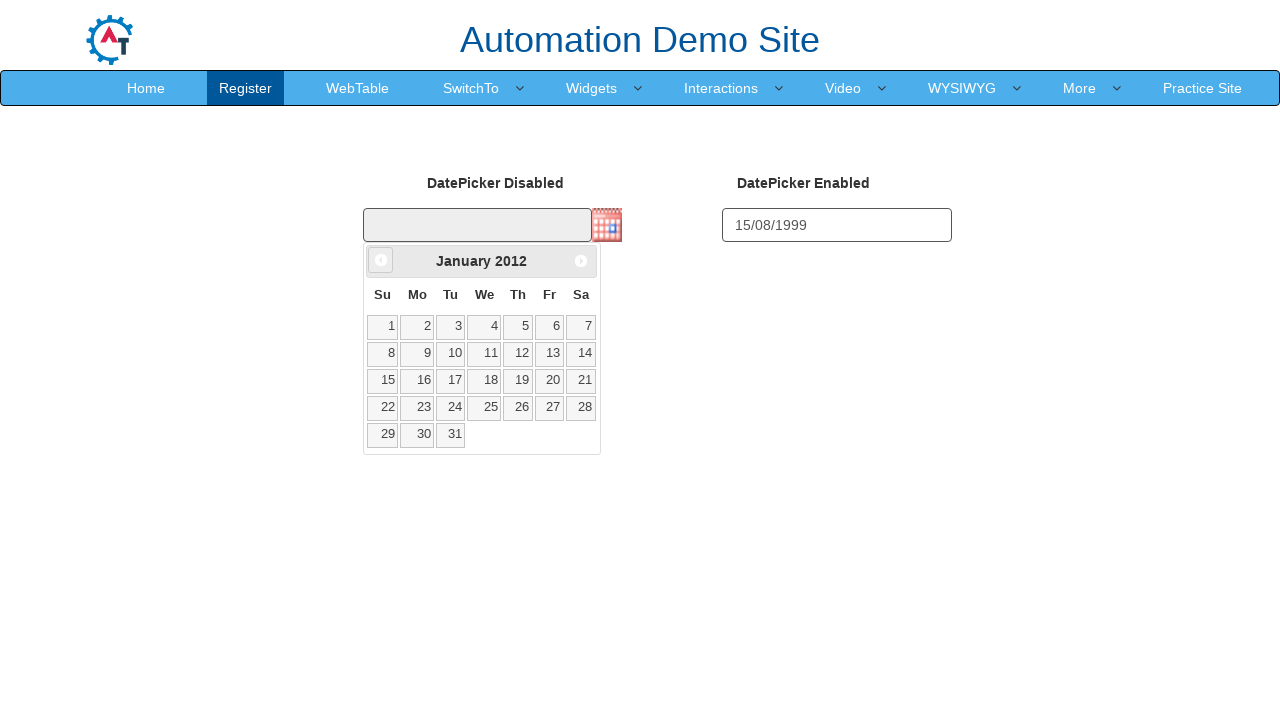

Waited 50ms for calendar to update
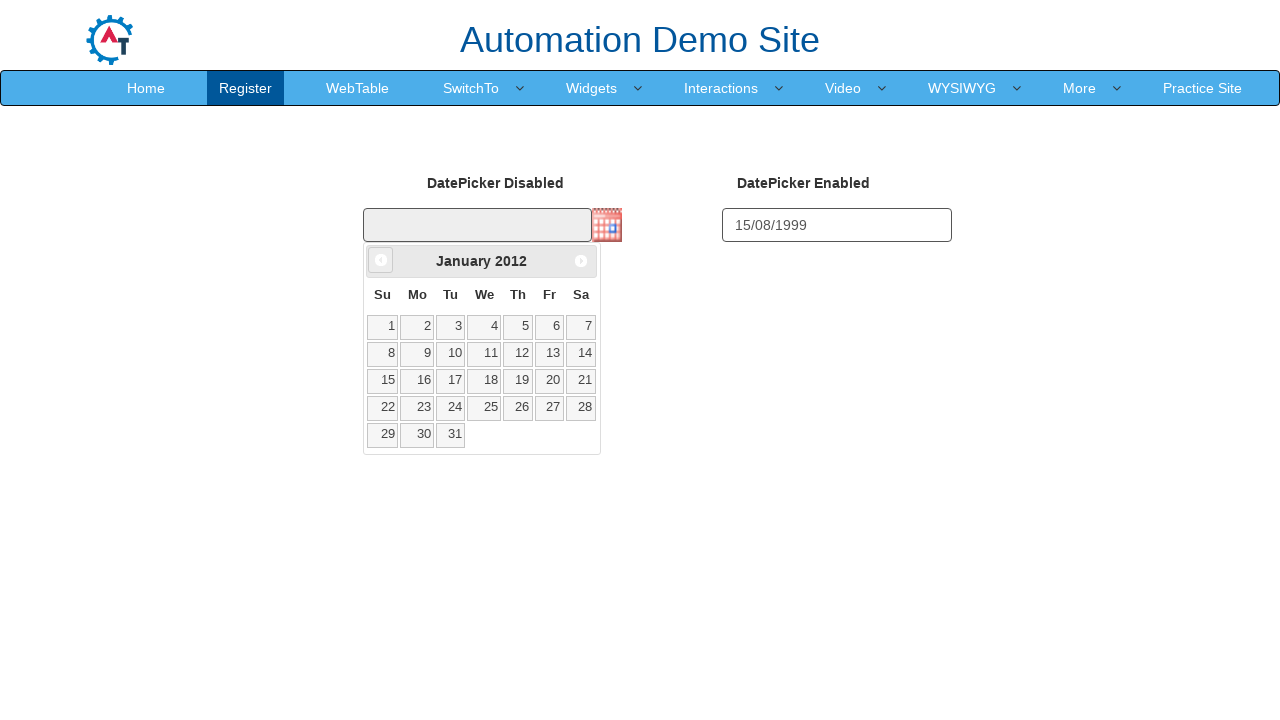

Clicked previous button to navigate months (iteration 170) at (381, 260) on a[data-handler='prev']
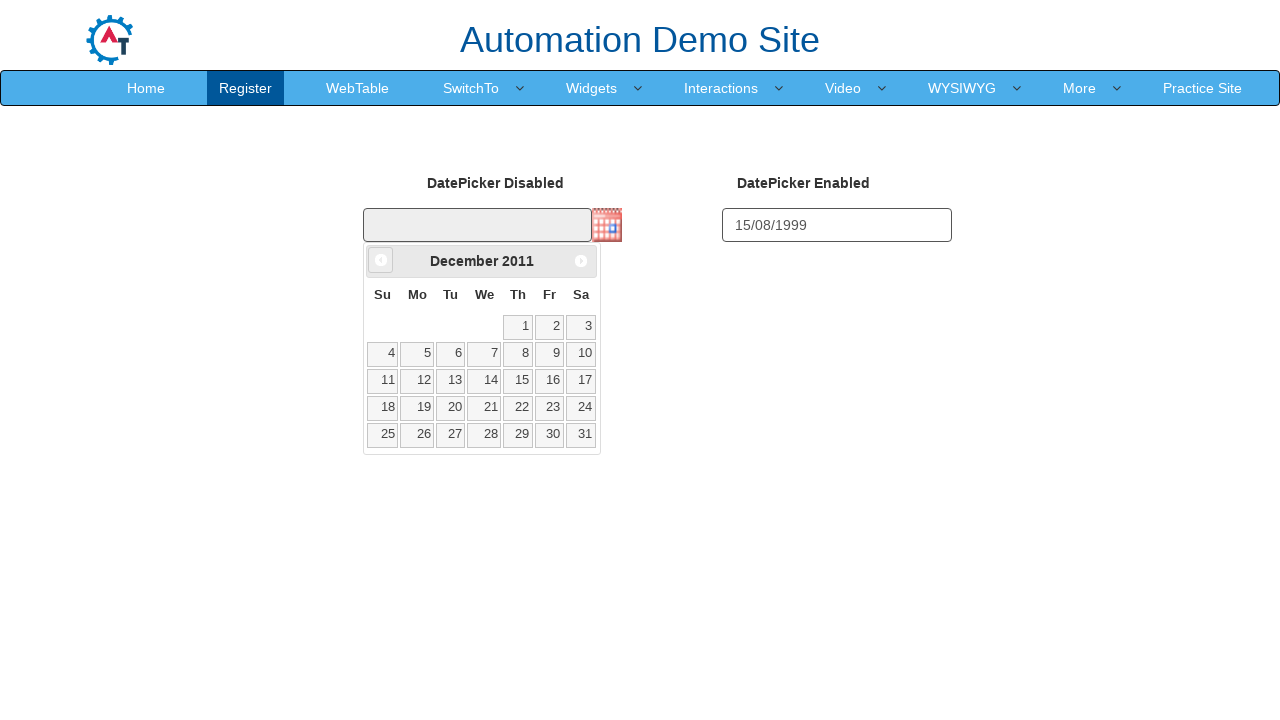

Waited 50ms for calendar to update
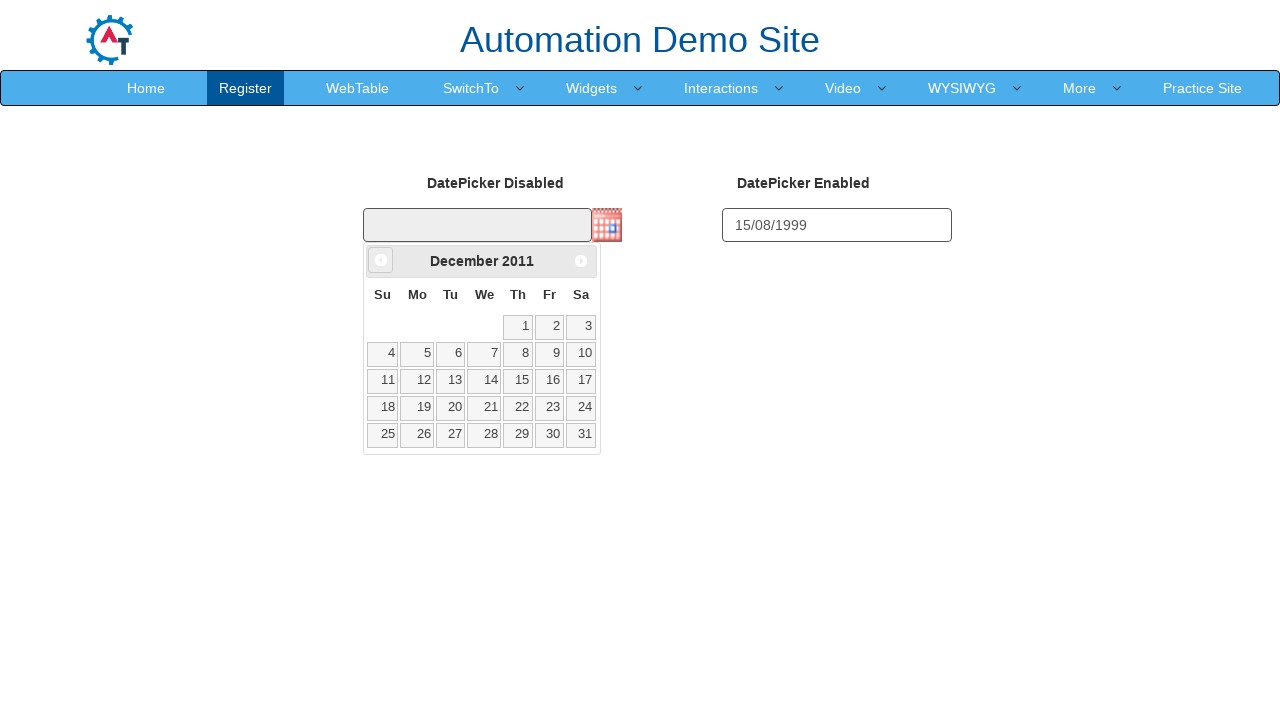

Clicked previous button to navigate months (iteration 171) at (381, 260) on a[data-handler='prev']
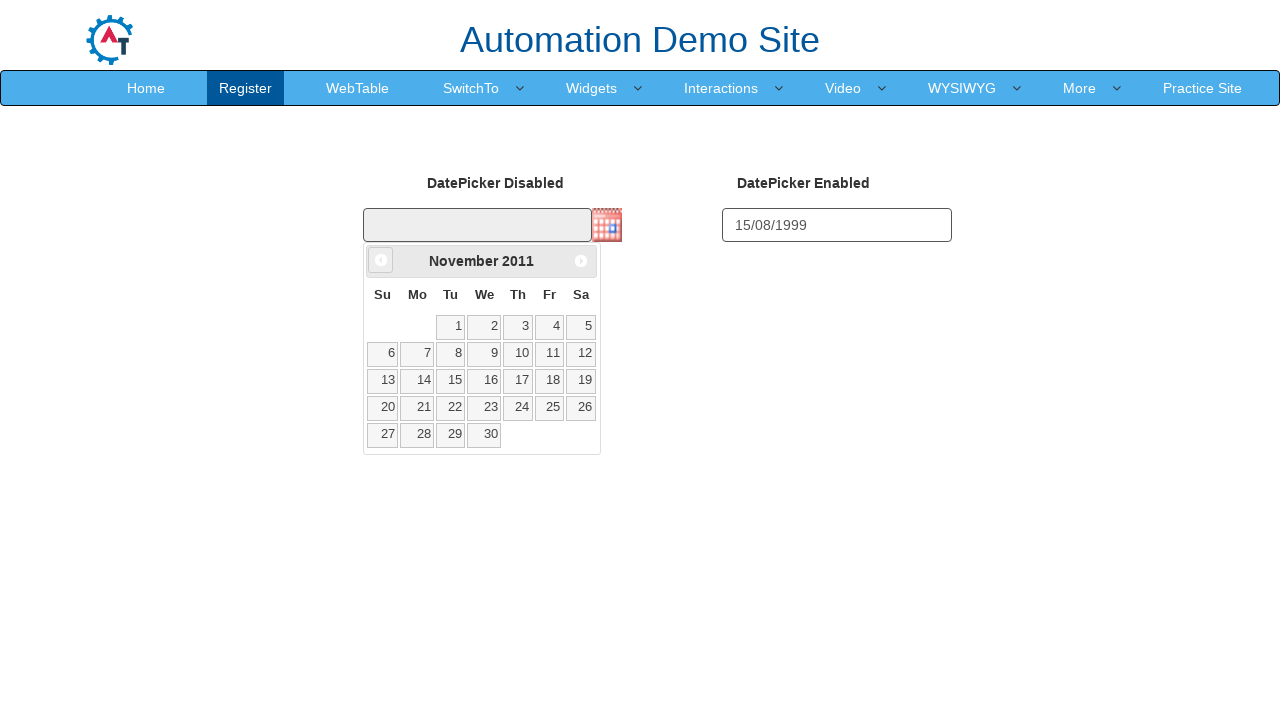

Waited 50ms for calendar to update
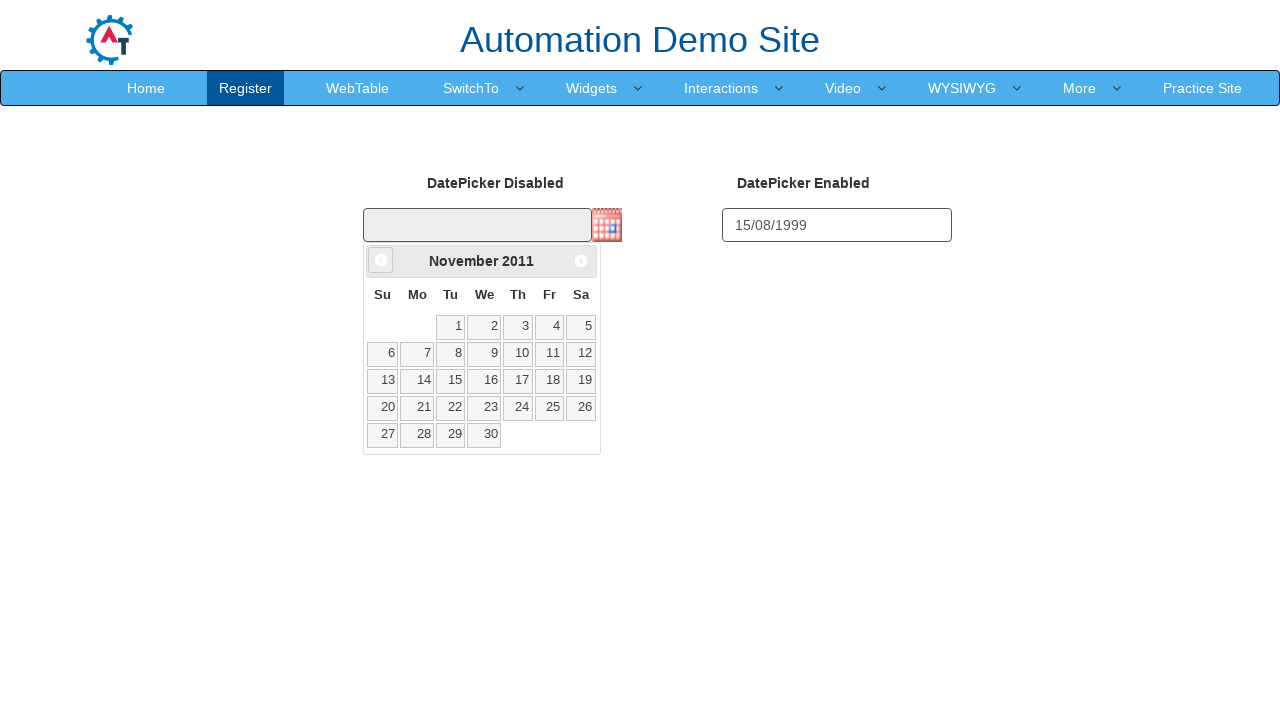

Clicked previous button to navigate months (iteration 172) at (381, 260) on a[data-handler='prev']
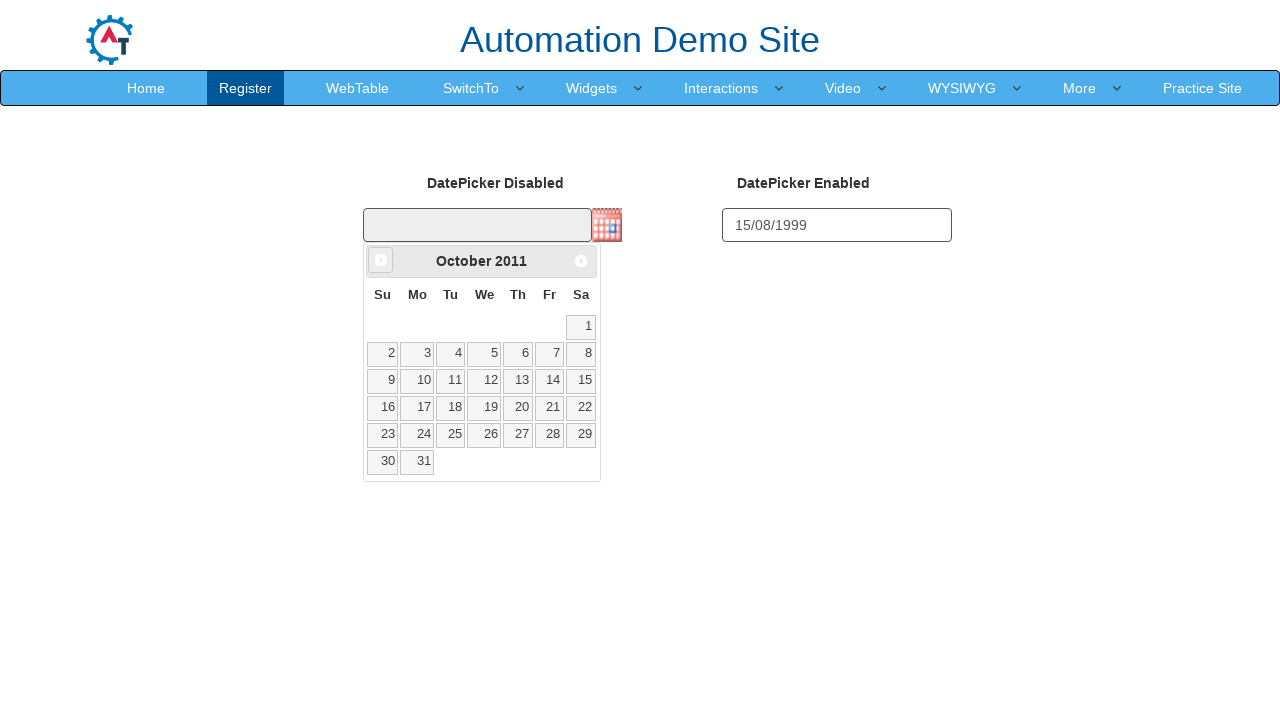

Waited 50ms for calendar to update
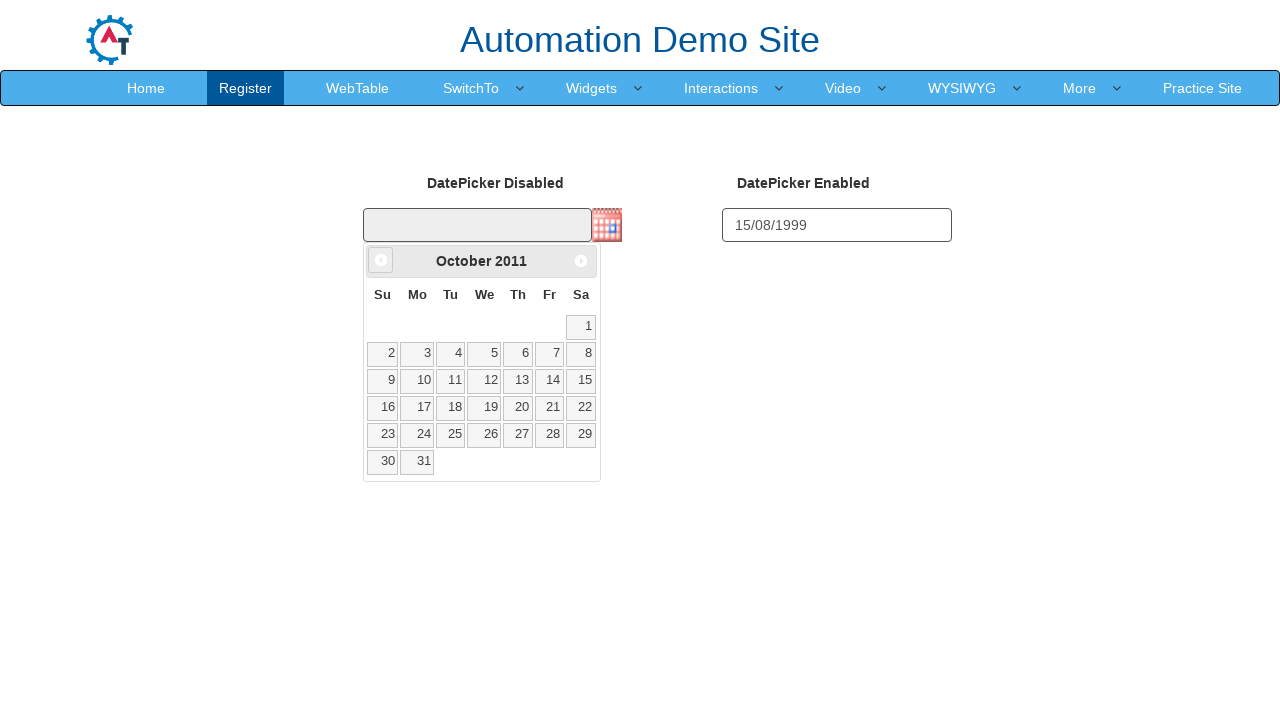

Clicked previous button to navigate months (iteration 173) at (381, 260) on a[data-handler='prev']
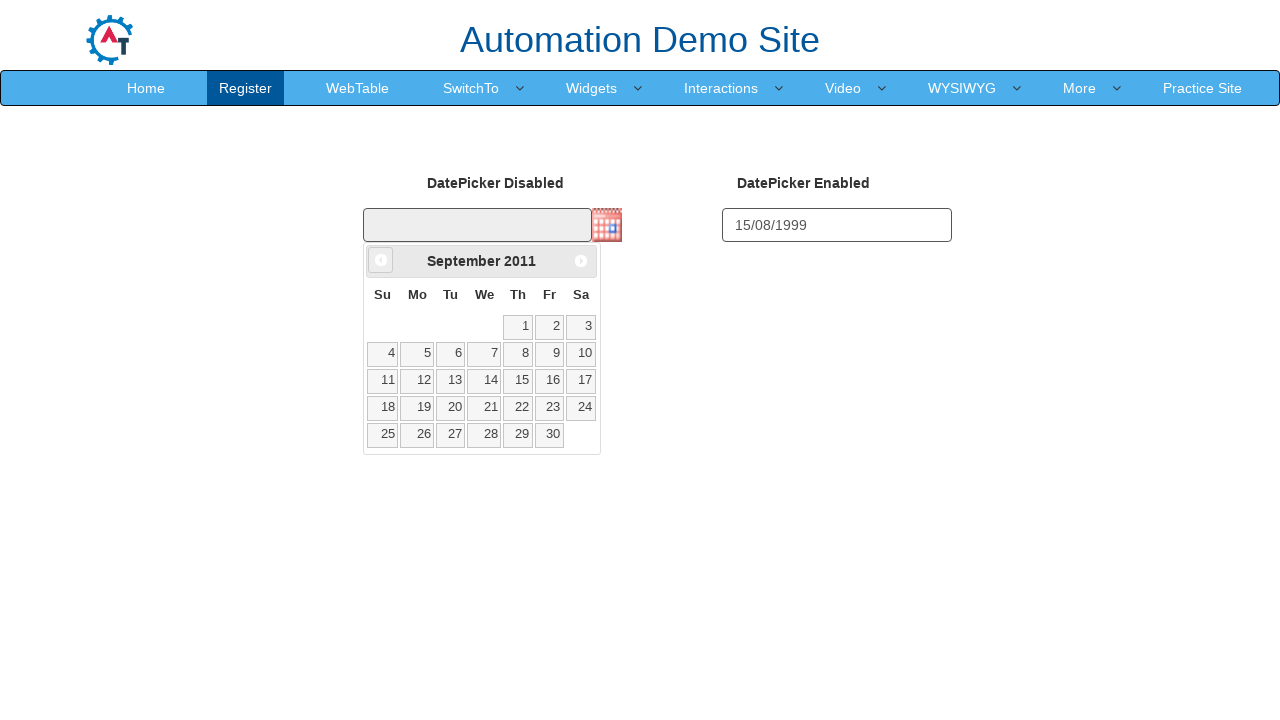

Waited 50ms for calendar to update
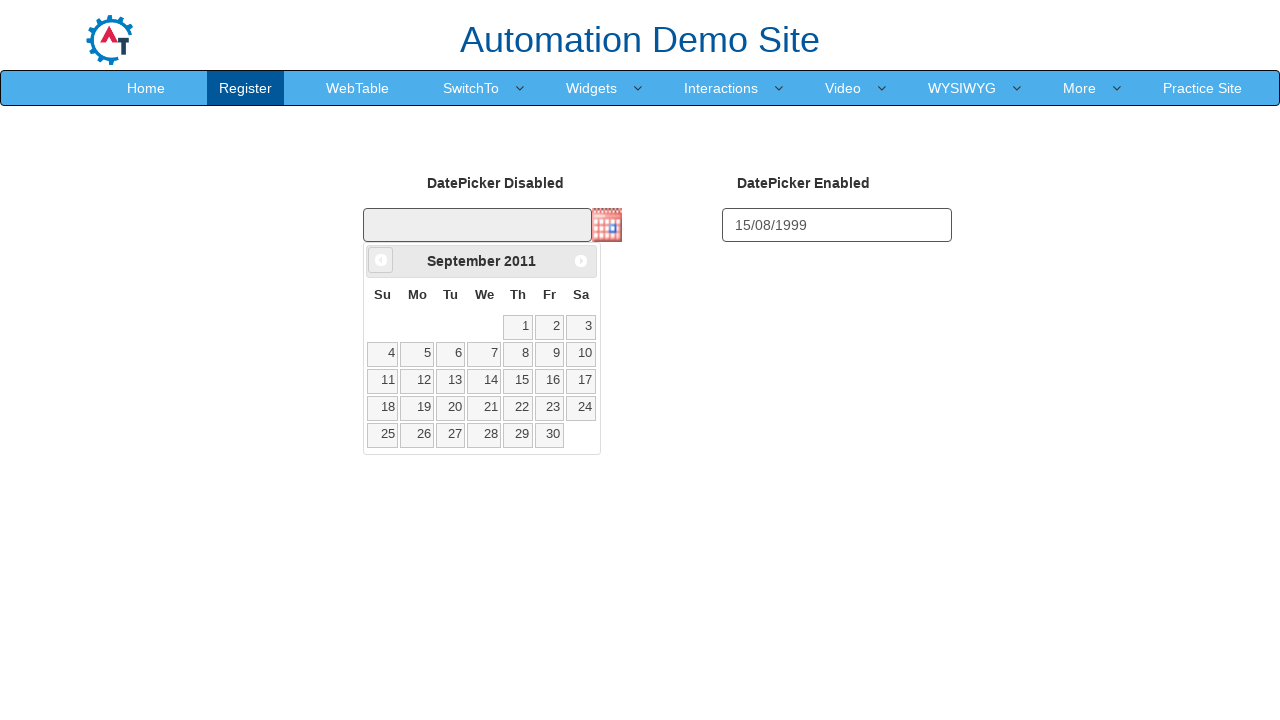

Clicked previous button to navigate months (iteration 174) at (381, 260) on a[data-handler='prev']
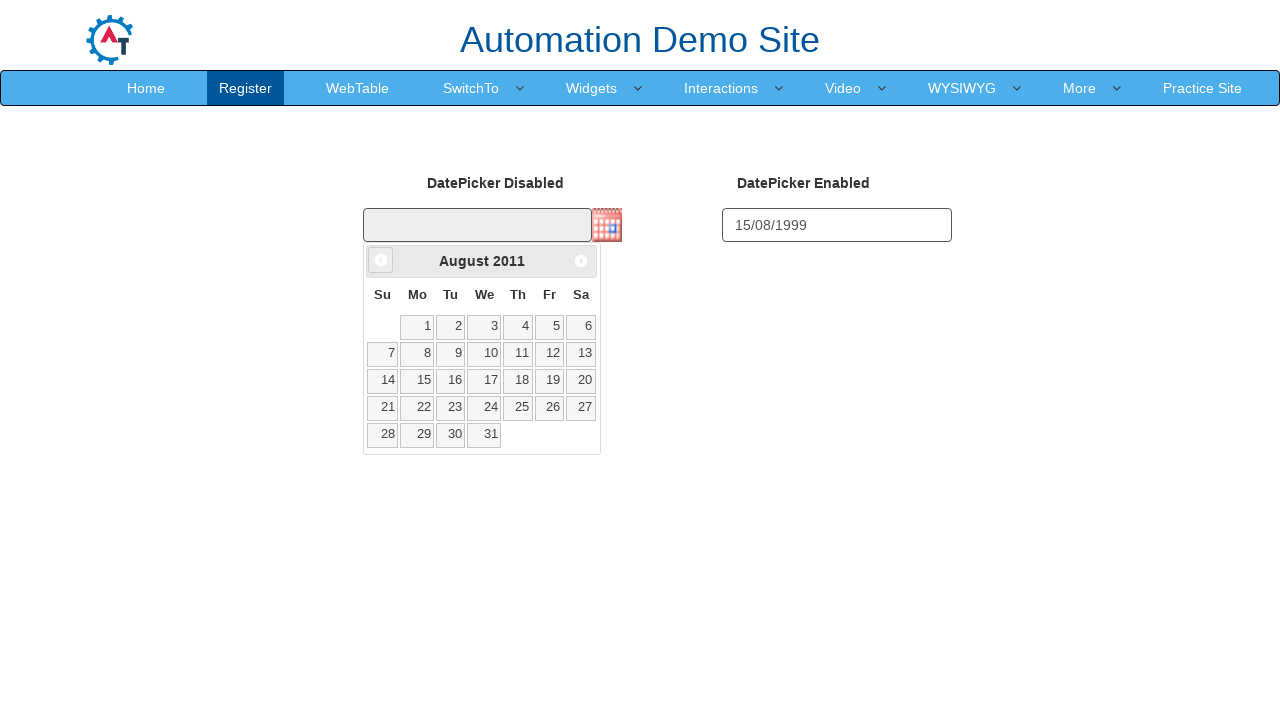

Waited 50ms for calendar to update
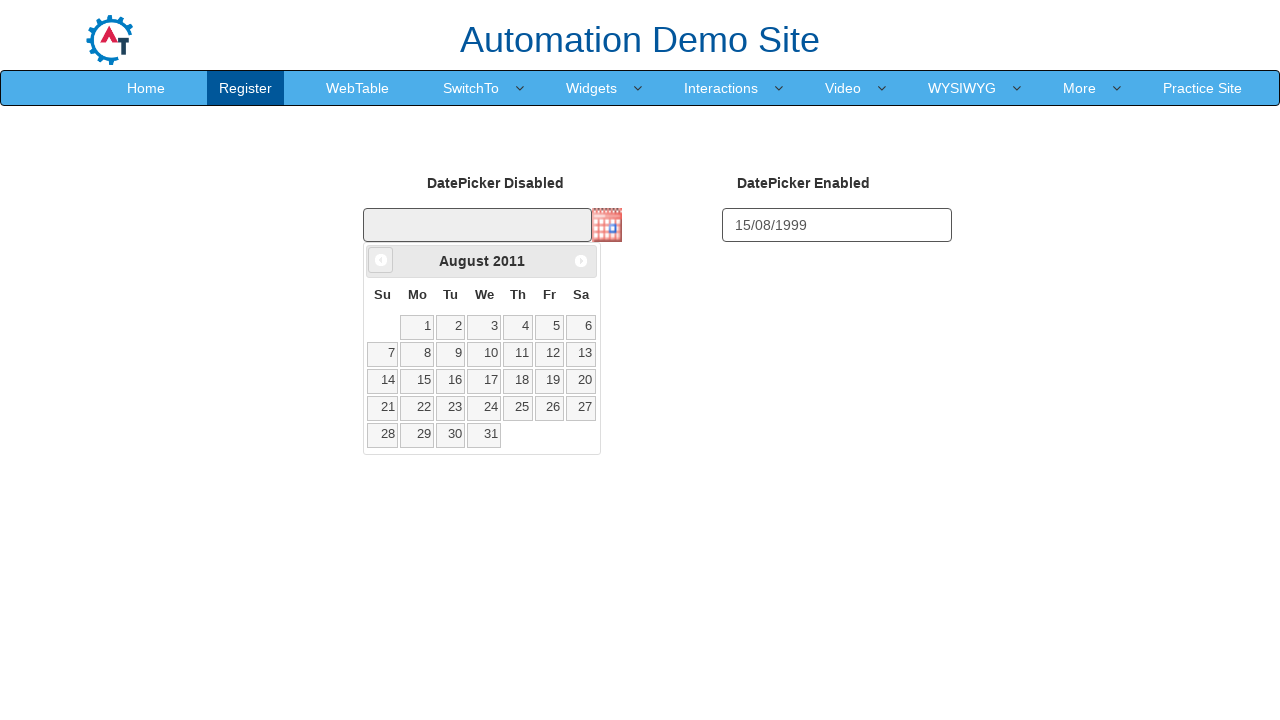

Clicked previous button to navigate months (iteration 175) at (381, 260) on a[data-handler='prev']
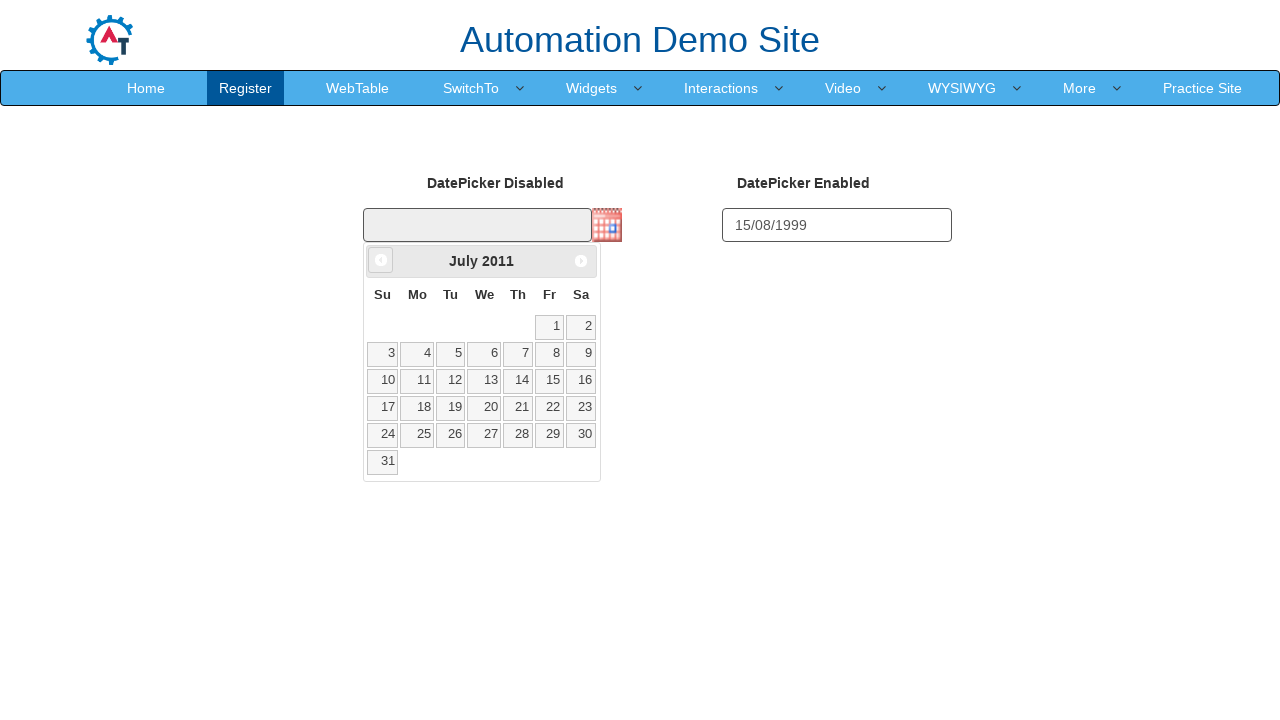

Waited 50ms for calendar to update
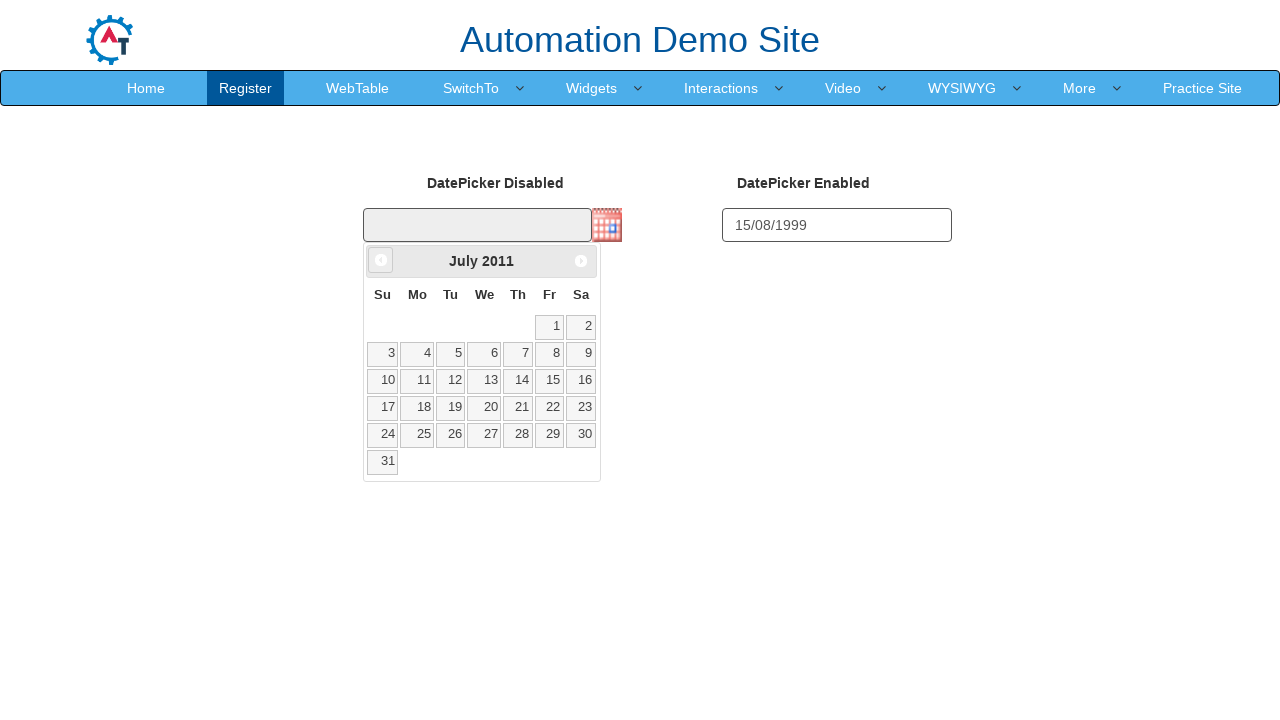

Clicked previous button to navigate months (iteration 176) at (381, 260) on a[data-handler='prev']
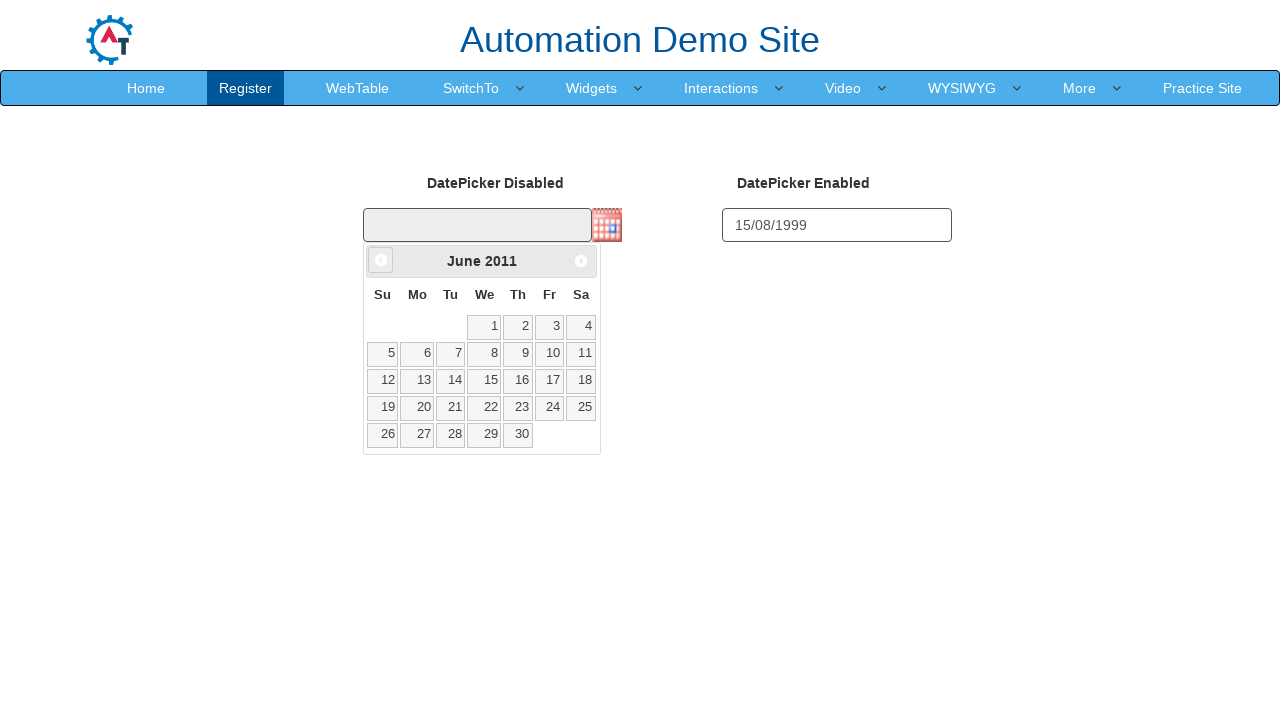

Waited 50ms for calendar to update
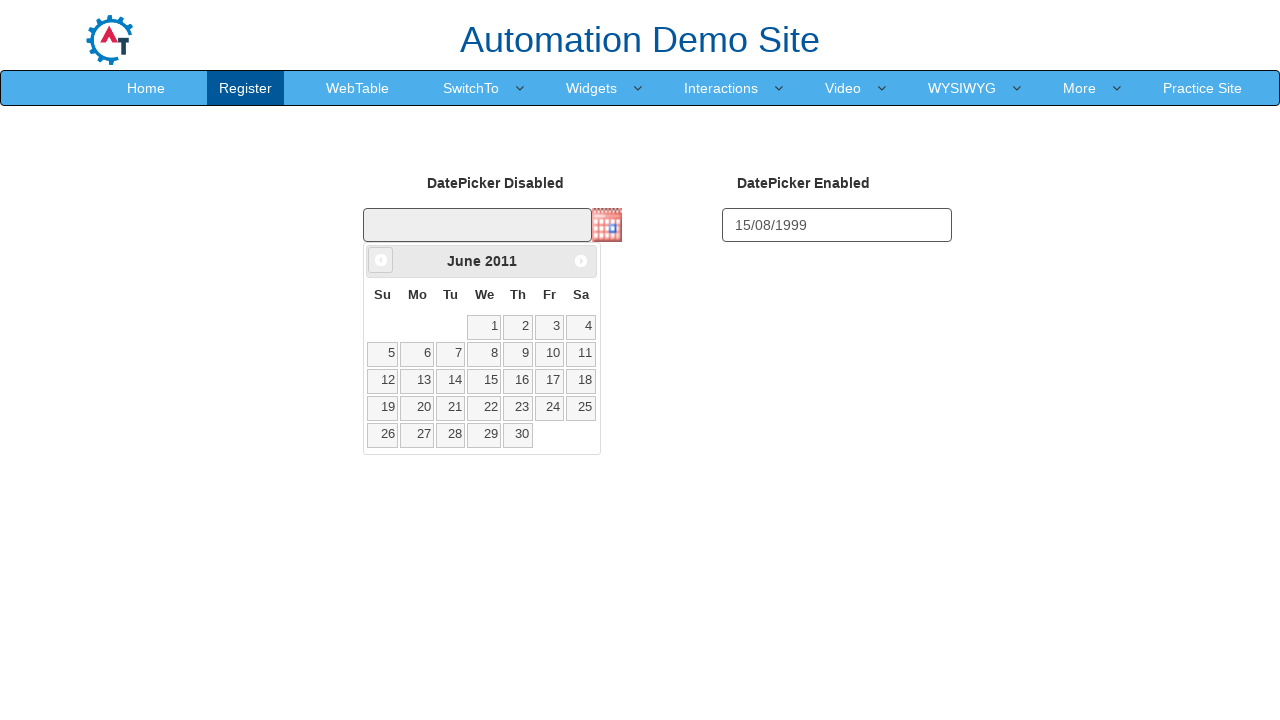

Clicked previous button to navigate months (iteration 177) at (381, 260) on a[data-handler='prev']
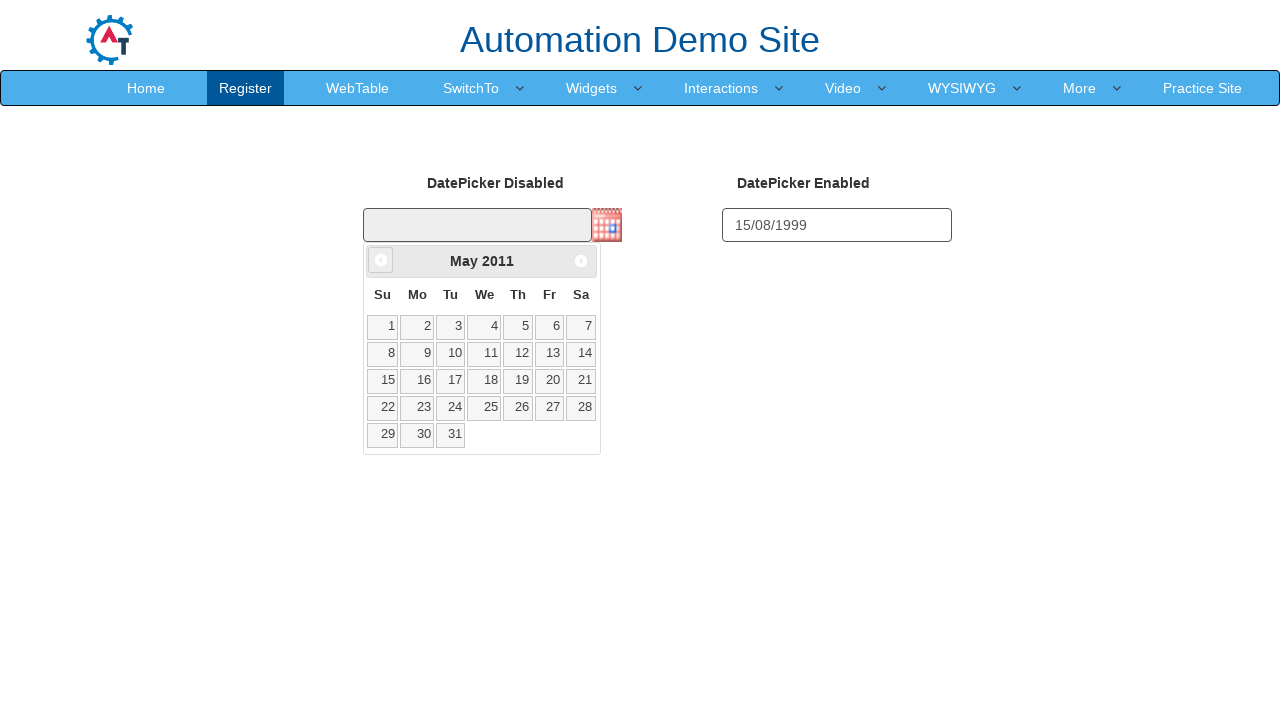

Waited 50ms for calendar to update
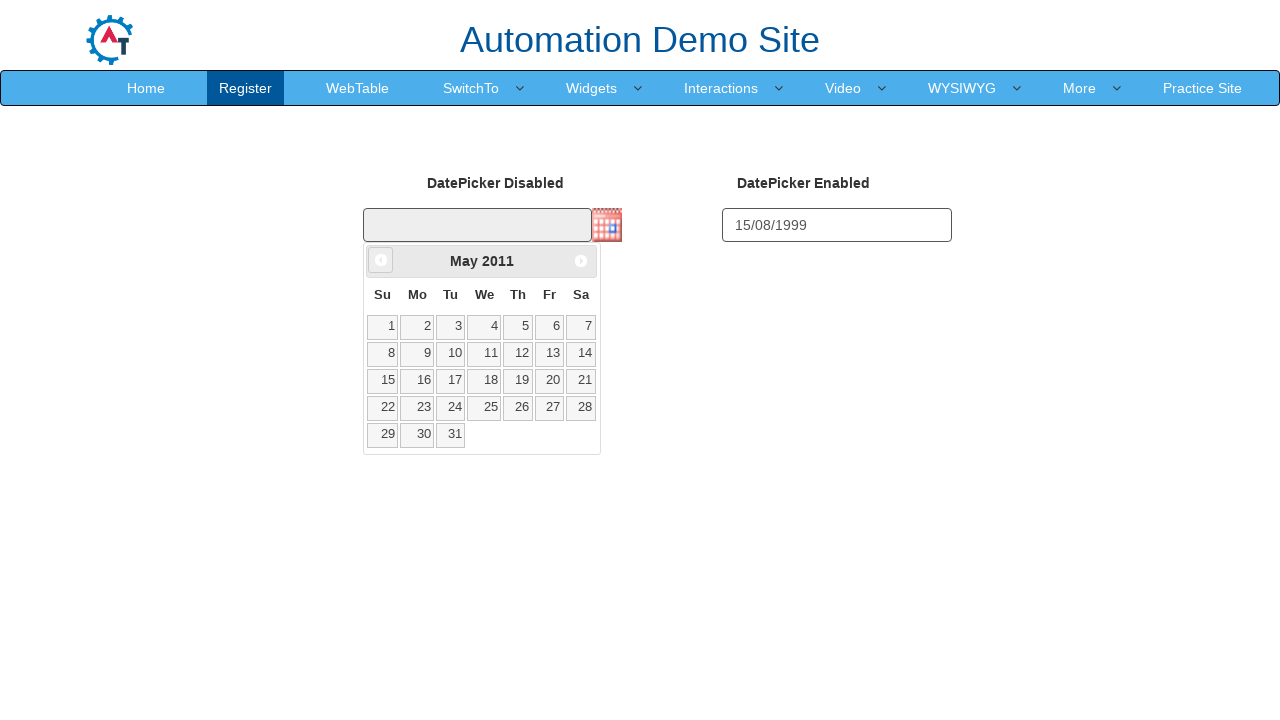

Clicked previous button to navigate months (iteration 178) at (381, 260) on a[data-handler='prev']
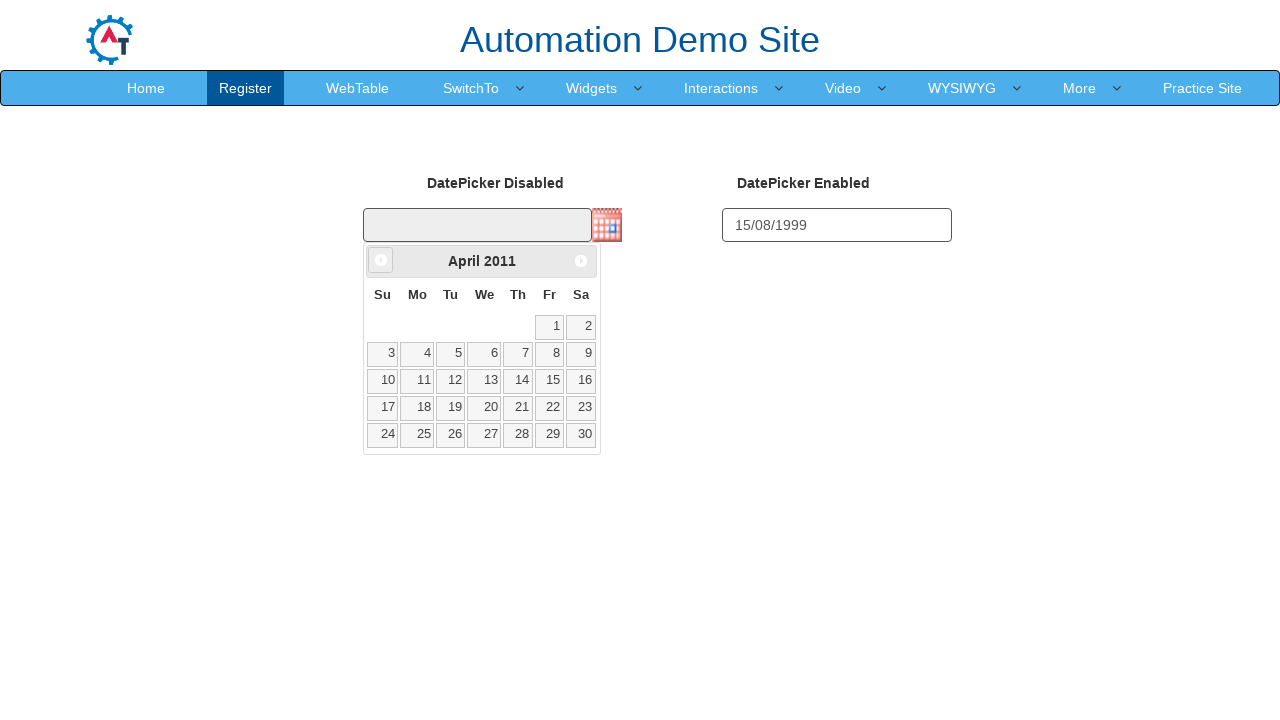

Waited 50ms for calendar to update
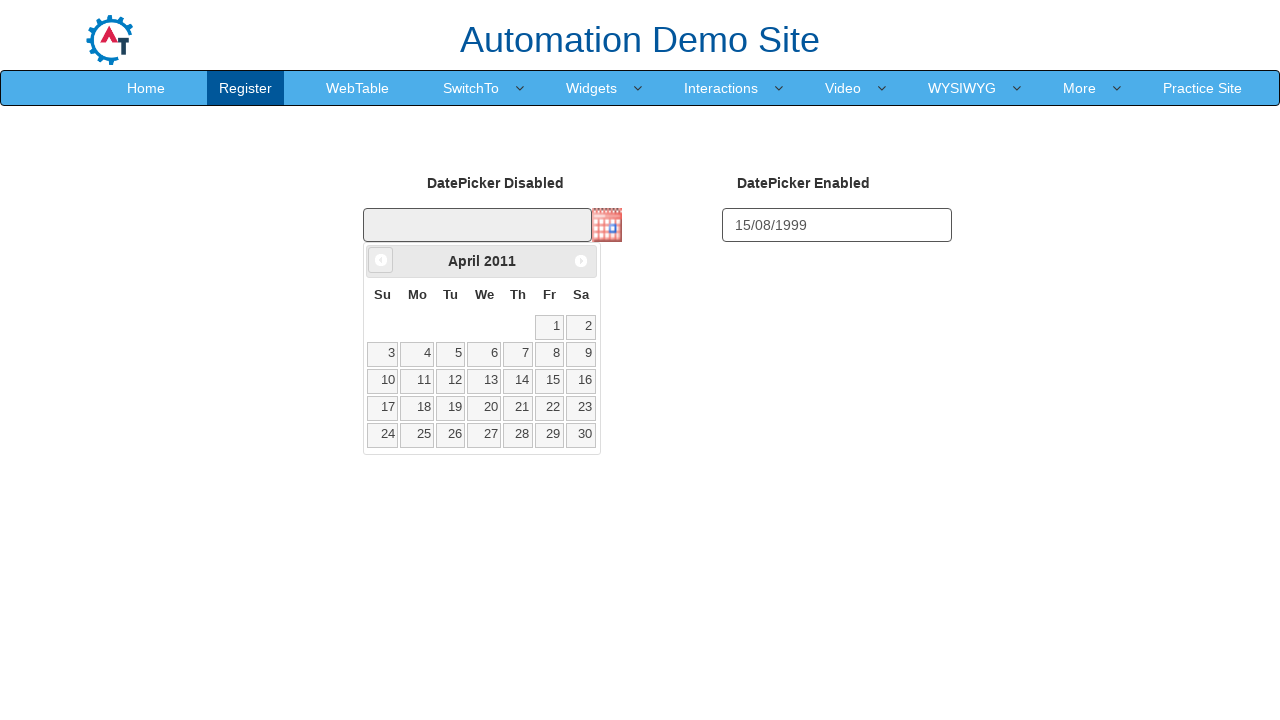

Clicked previous button to navigate months (iteration 179) at (381, 260) on a[data-handler='prev']
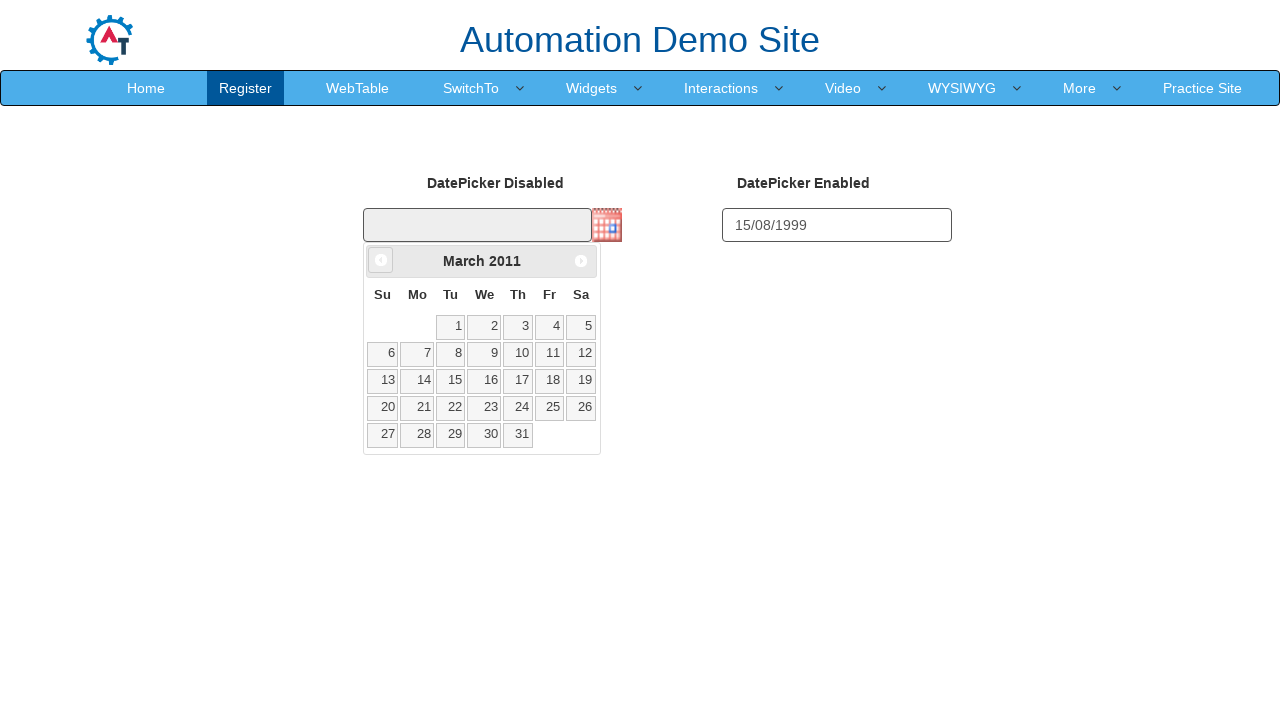

Waited 50ms for calendar to update
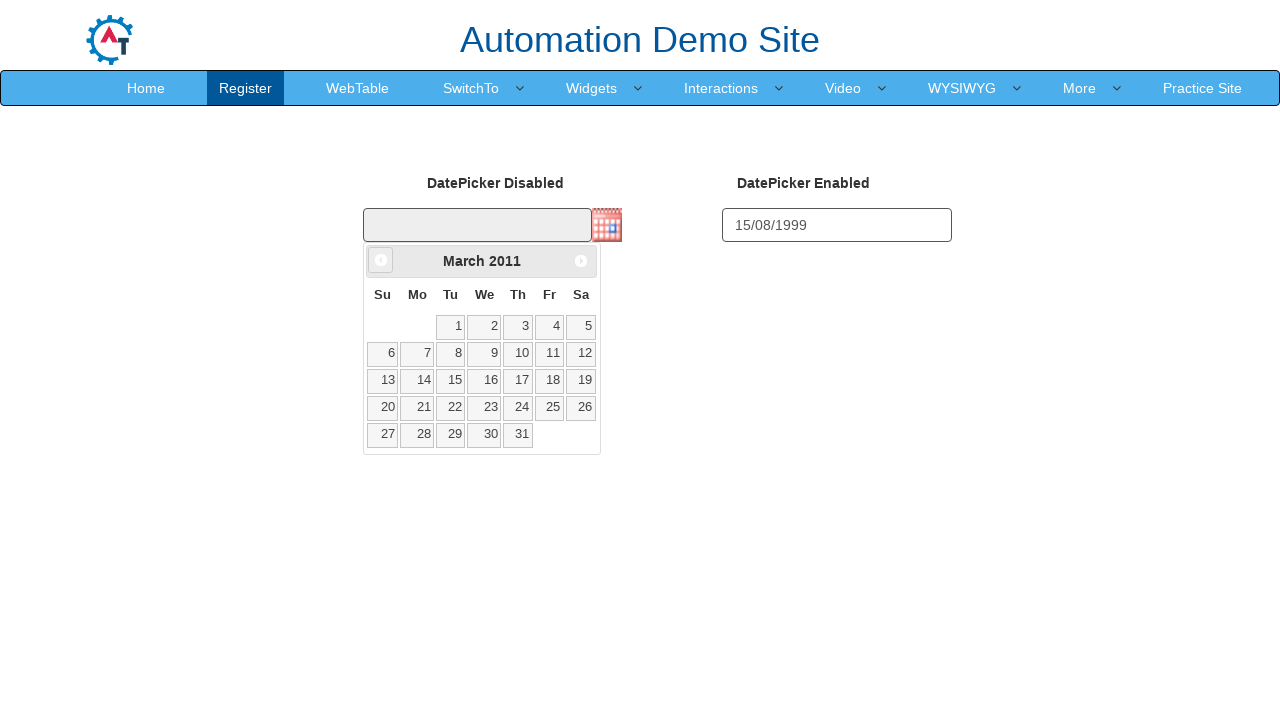

Clicked previous button to navigate months (iteration 180) at (381, 260) on a[data-handler='prev']
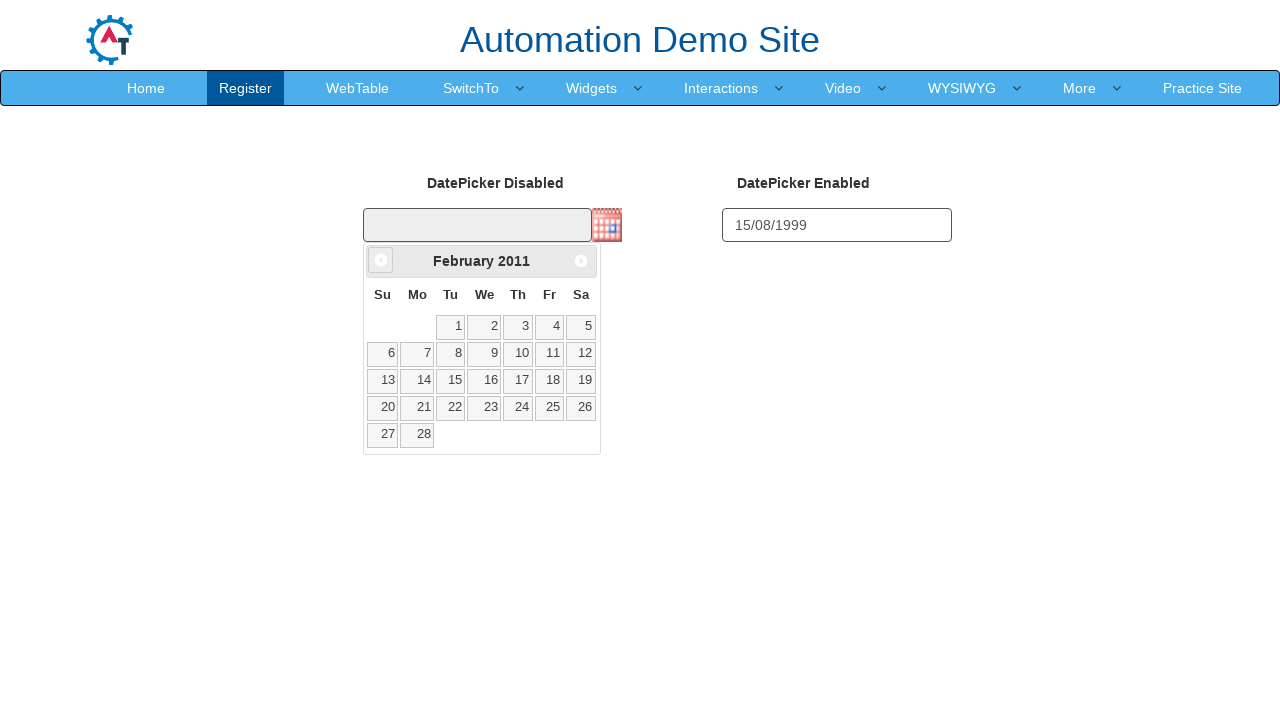

Waited 50ms for calendar to update
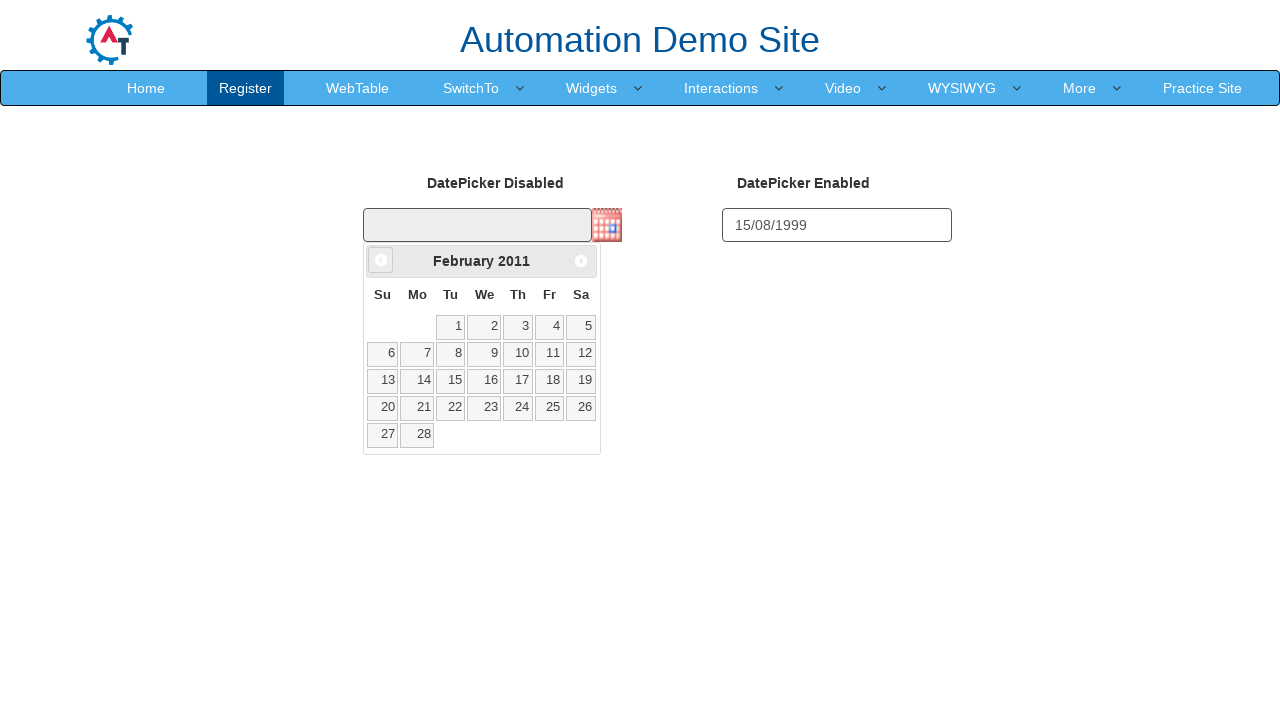

Clicked previous button to navigate months (iteration 181) at (381, 260) on a[data-handler='prev']
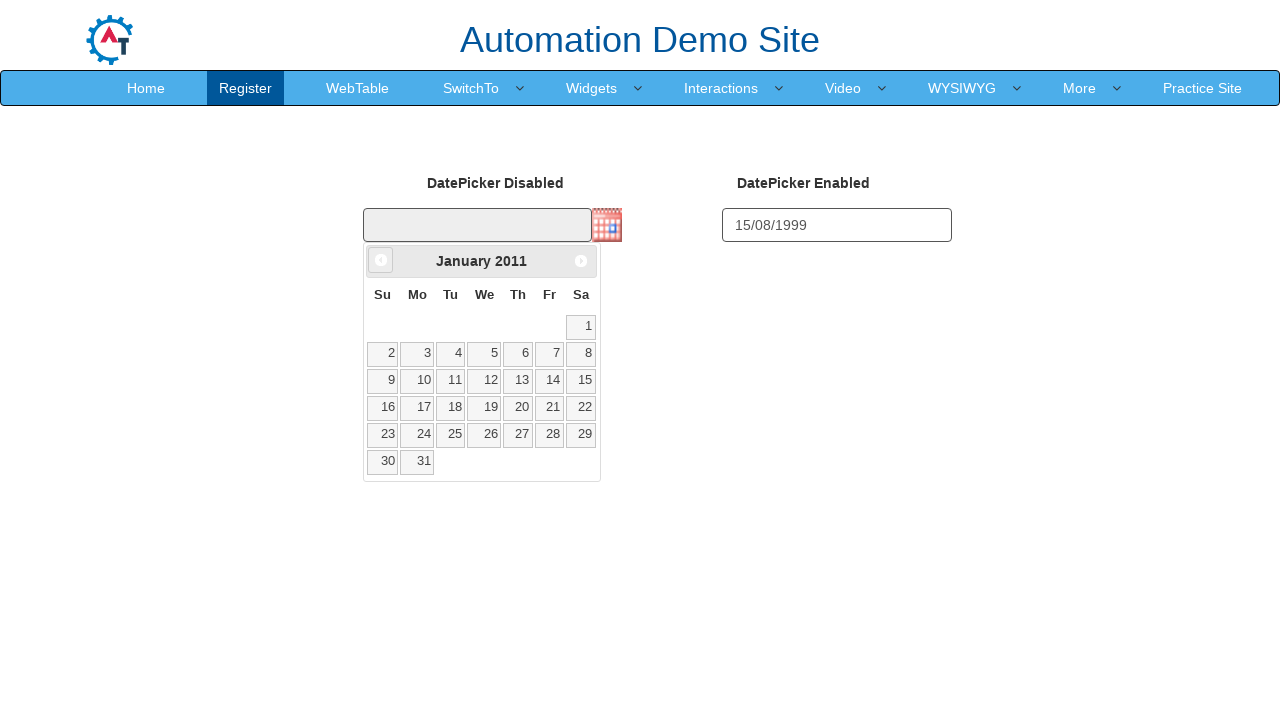

Waited 50ms for calendar to update
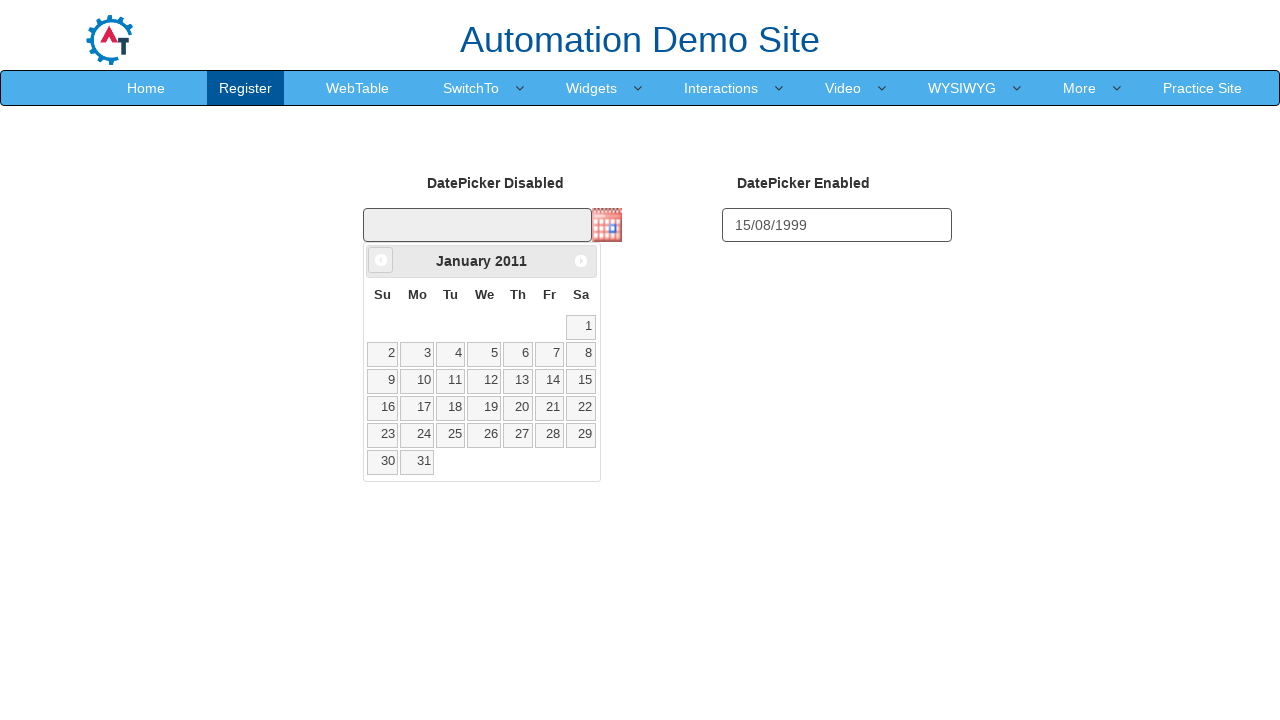

Clicked previous button to navigate months (iteration 182) at (381, 260) on a[data-handler='prev']
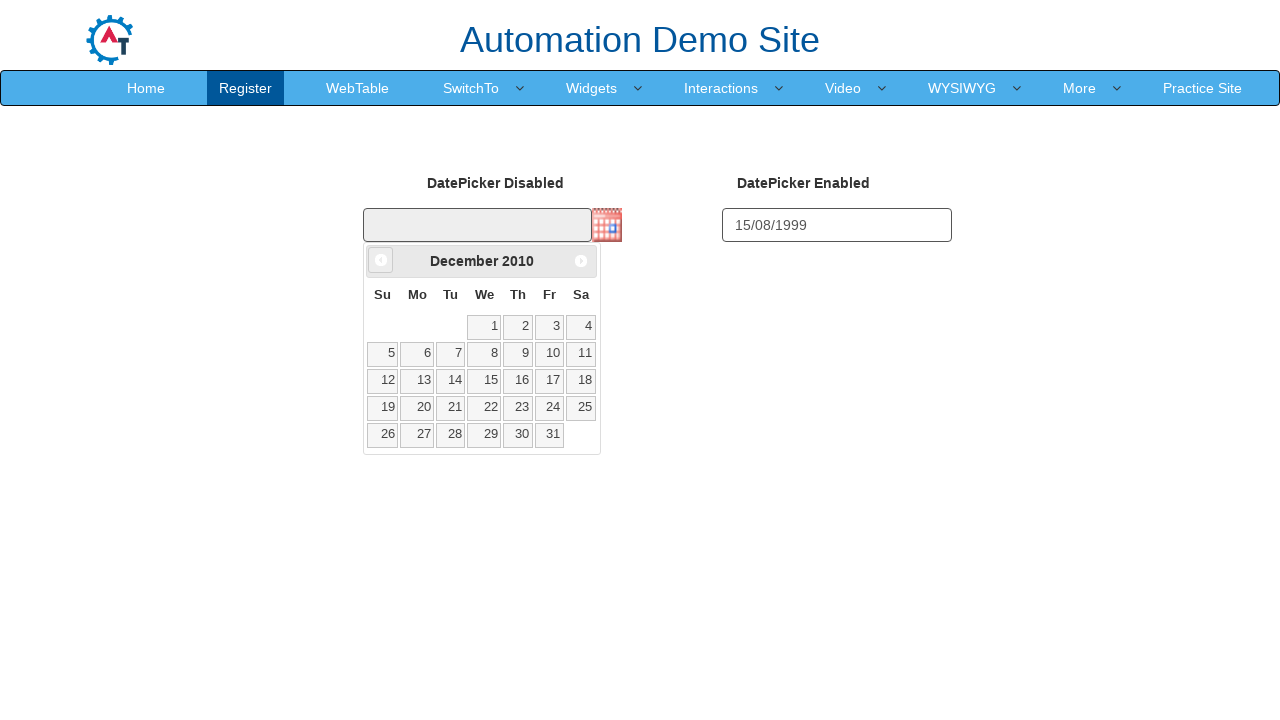

Waited 50ms for calendar to update
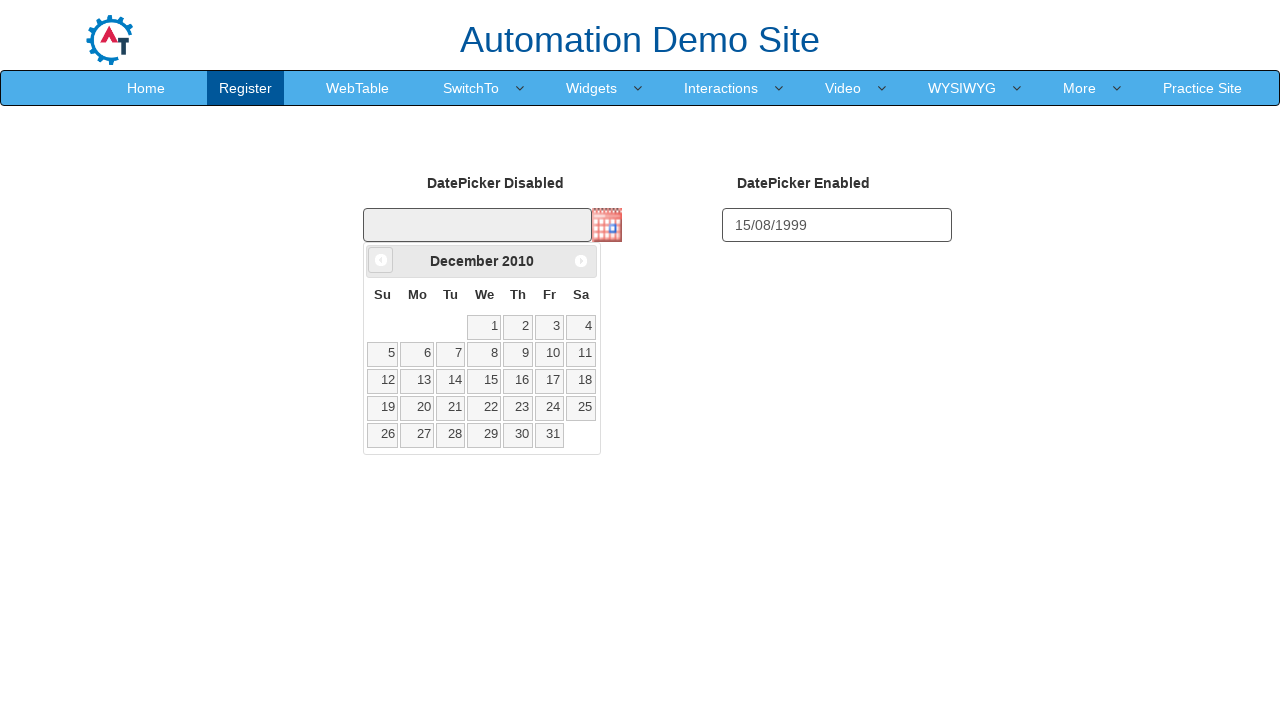

Clicked previous button to navigate months (iteration 183) at (381, 260) on a[data-handler='prev']
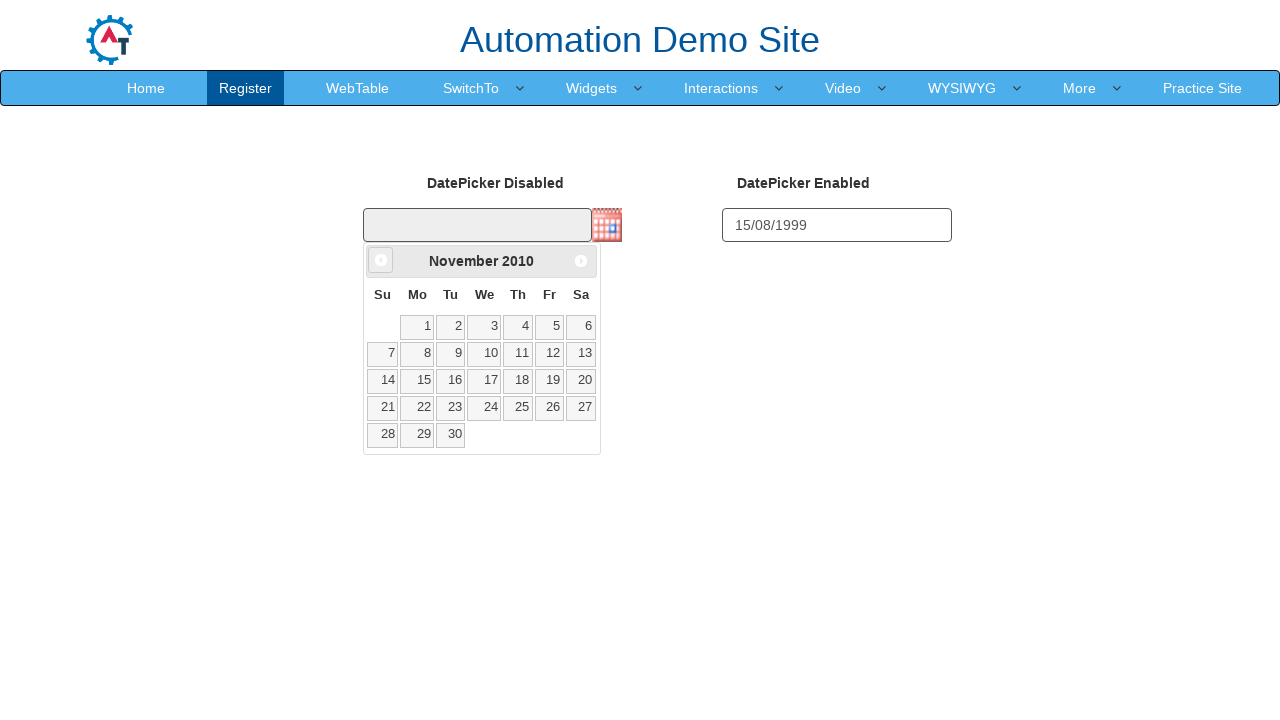

Waited 50ms for calendar to update
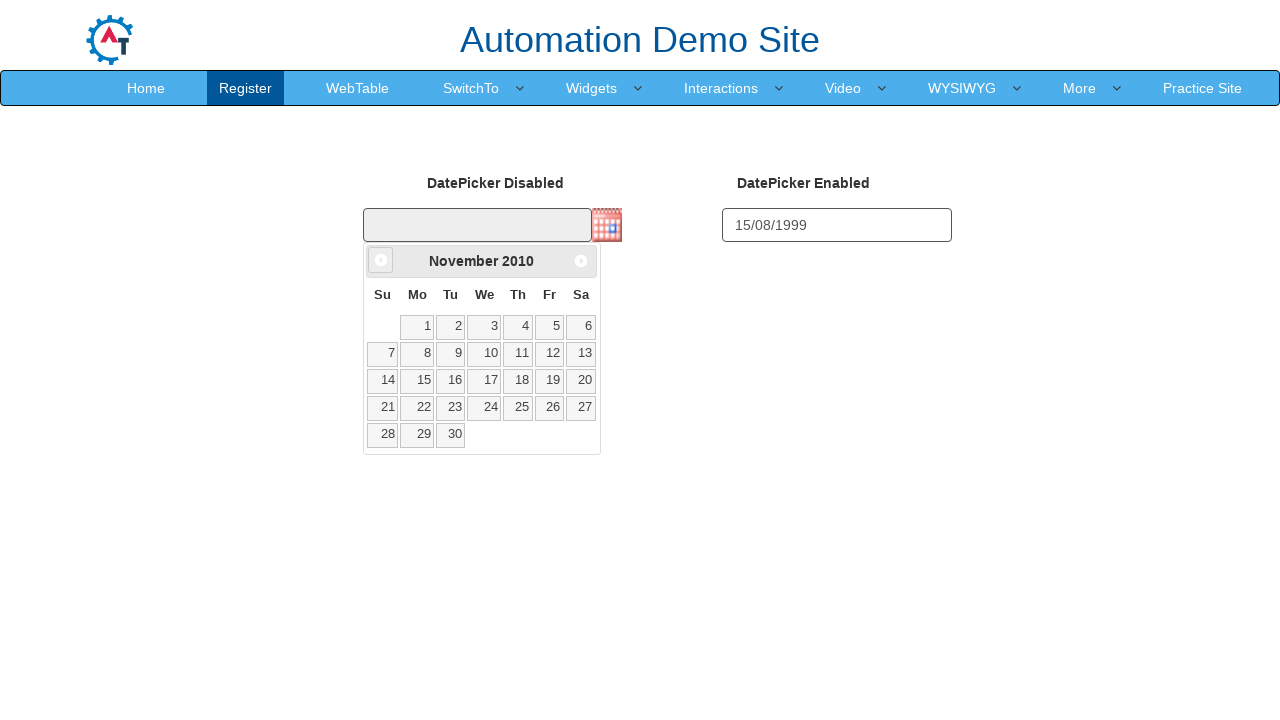

Clicked previous button to navigate months (iteration 184) at (381, 260) on a[data-handler='prev']
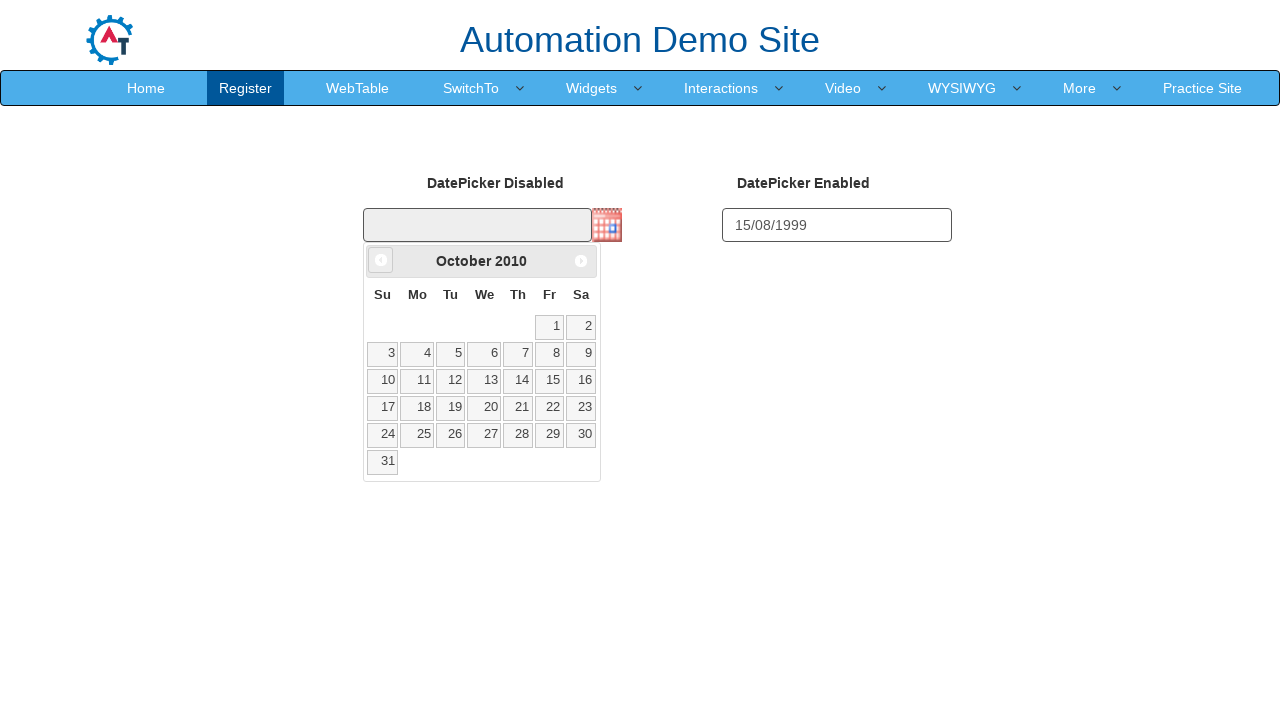

Waited 50ms for calendar to update
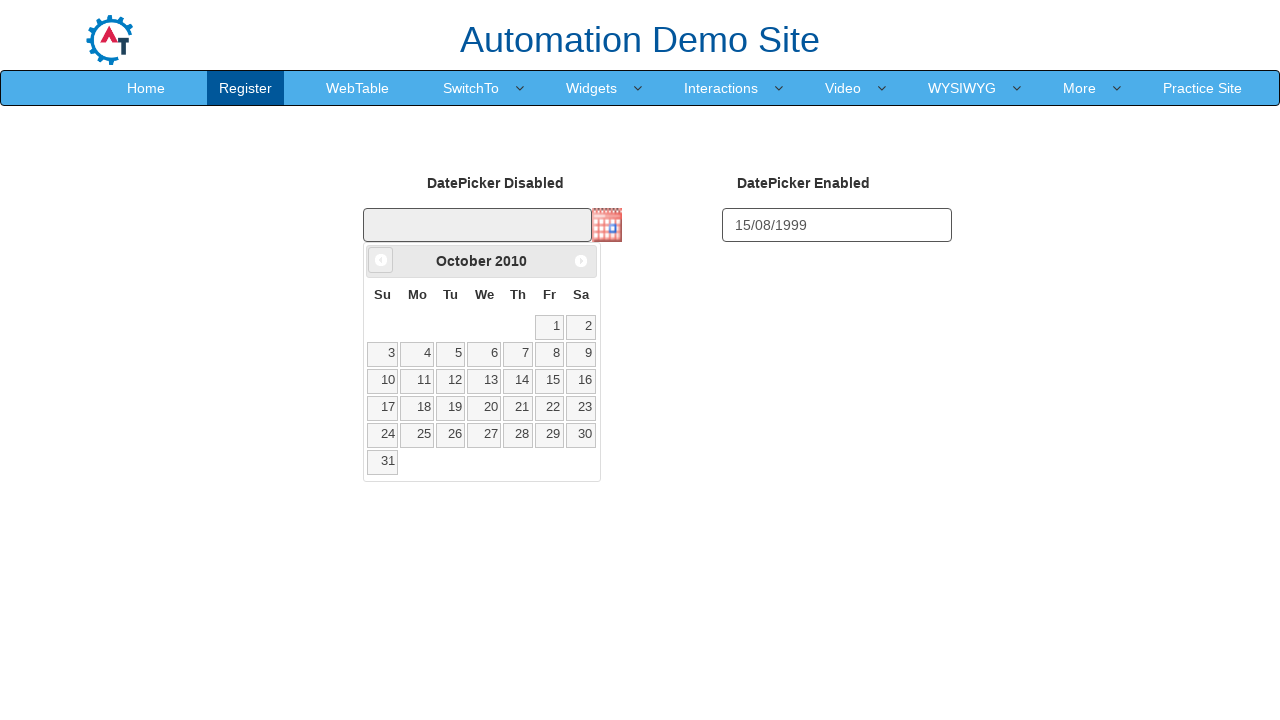

Clicked previous button to navigate months (iteration 185) at (381, 260) on a[data-handler='prev']
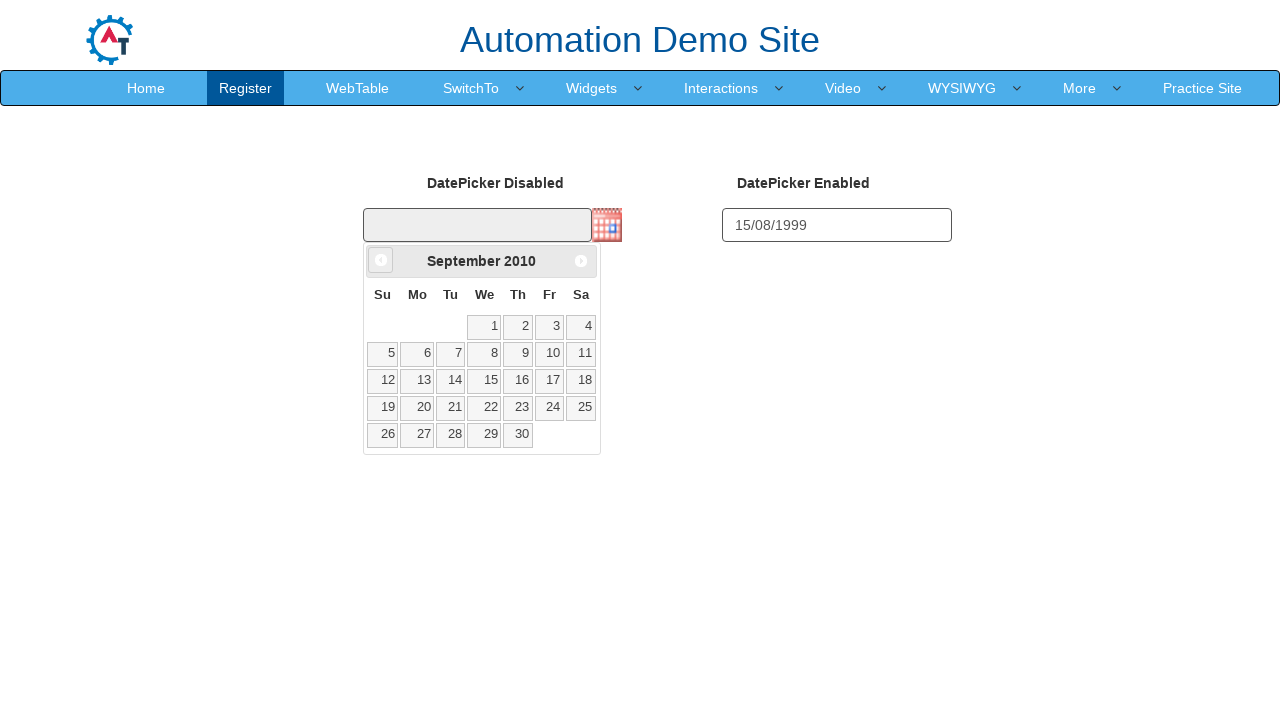

Waited 50ms for calendar to update
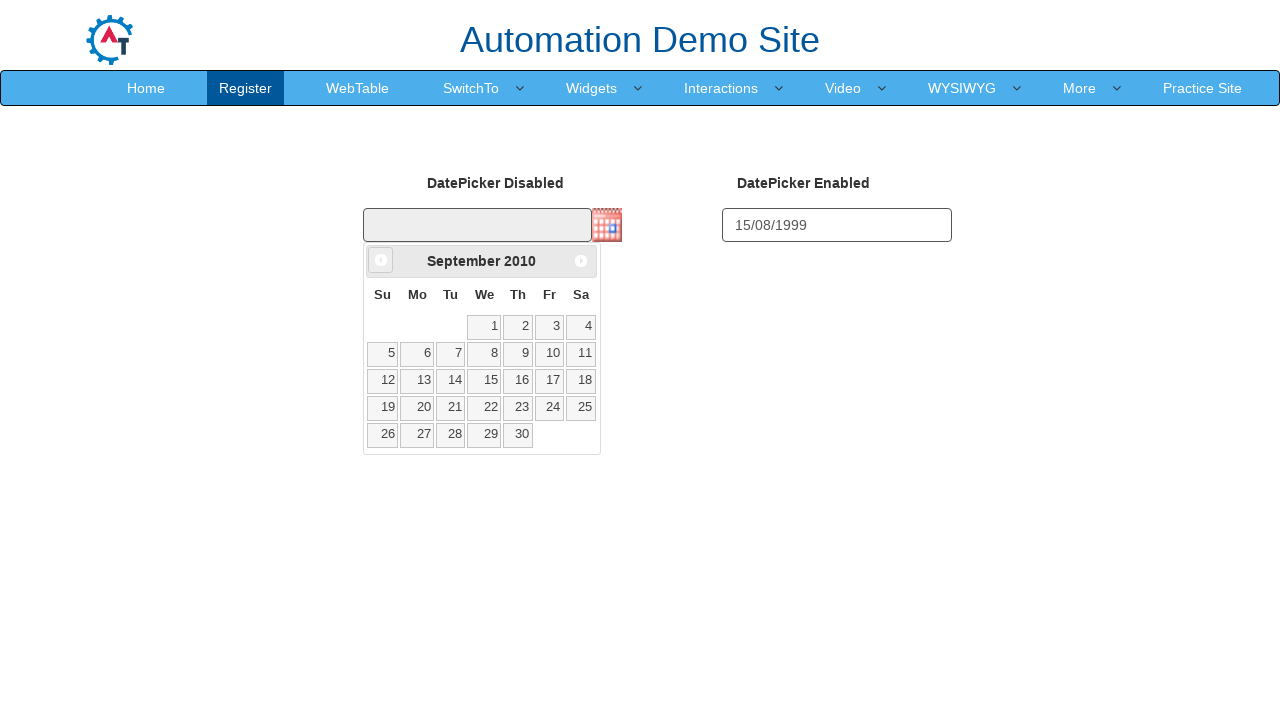

Clicked previous button to navigate months (iteration 186) at (381, 260) on a[data-handler='prev']
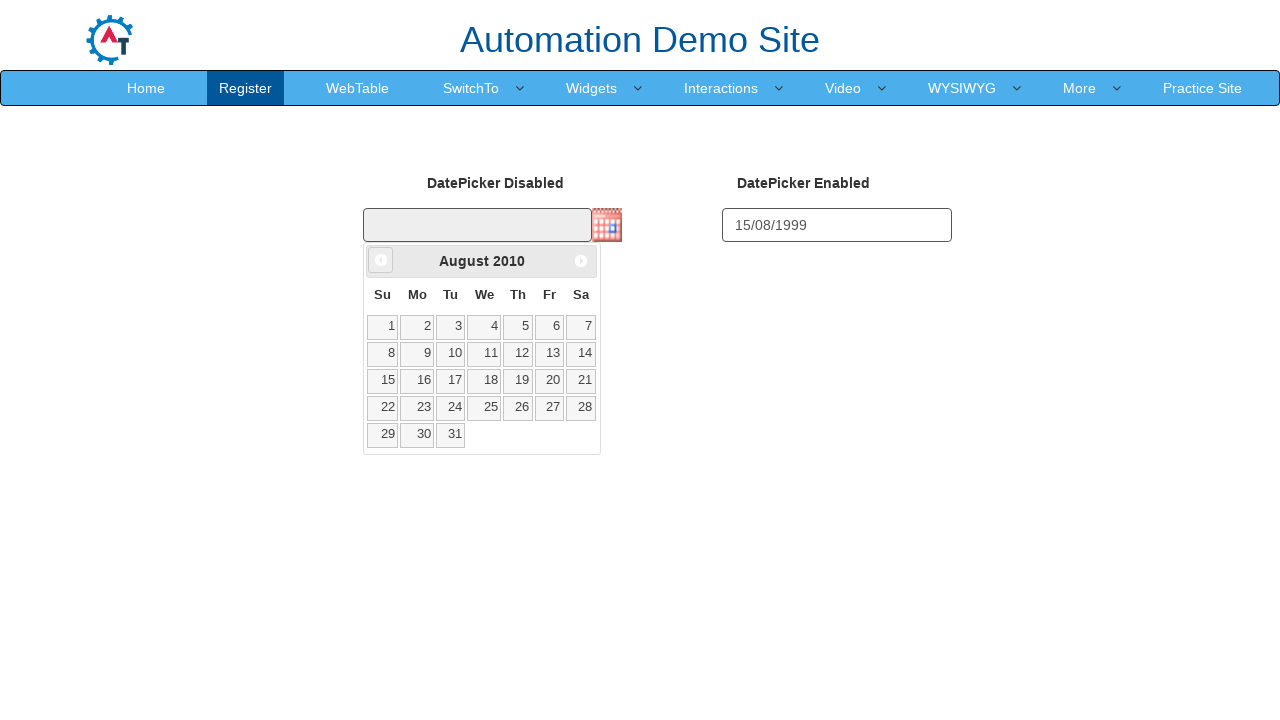

Waited 50ms for calendar to update
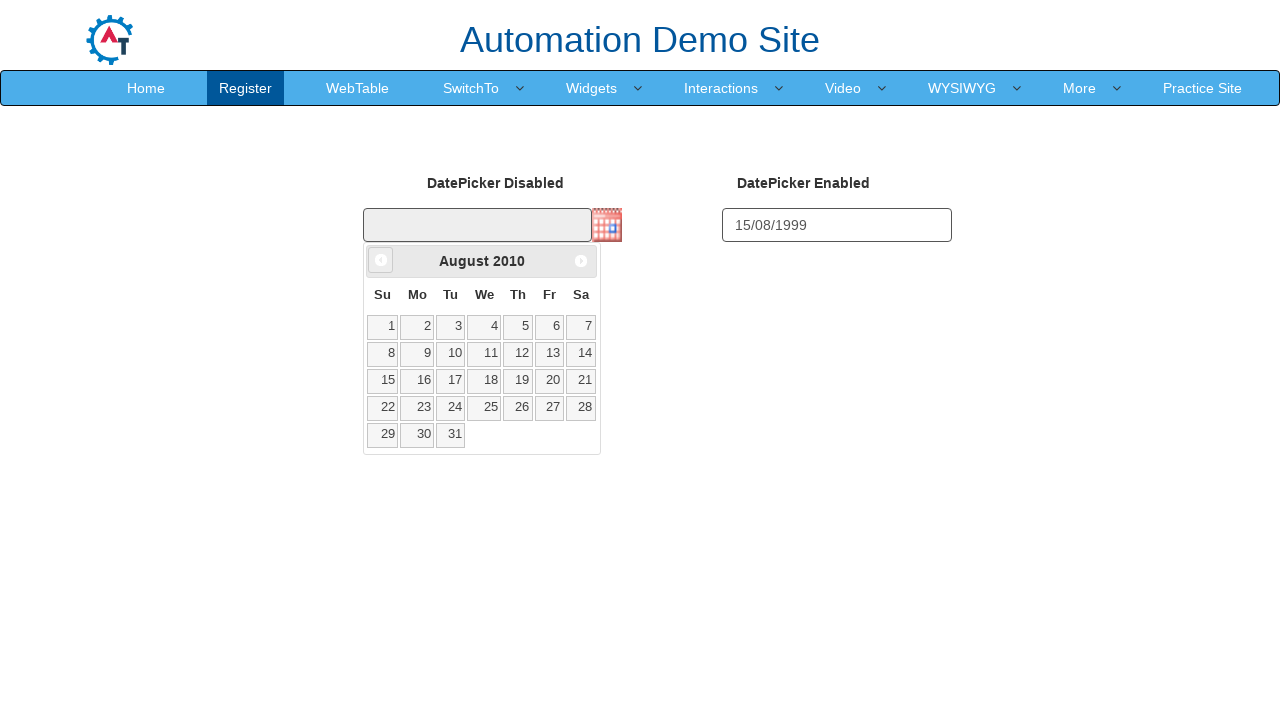

Clicked previous button to navigate months (iteration 187) at (381, 260) on a[data-handler='prev']
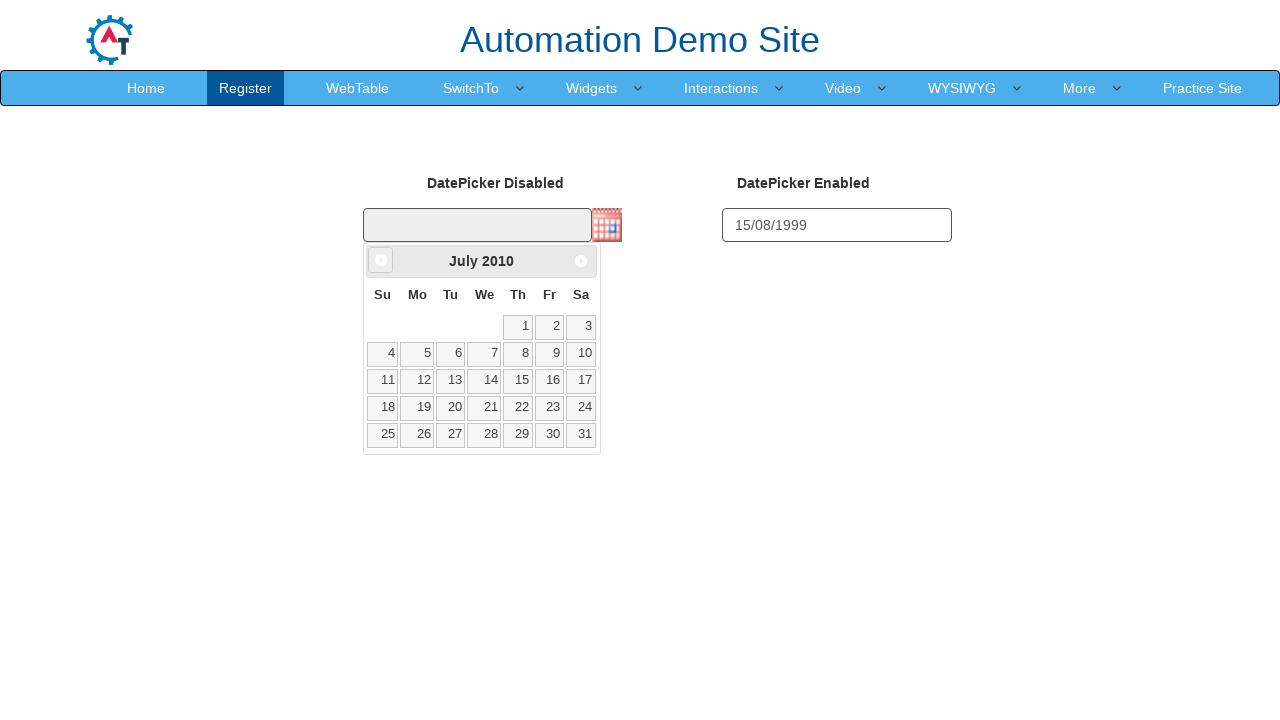

Waited 50ms for calendar to update
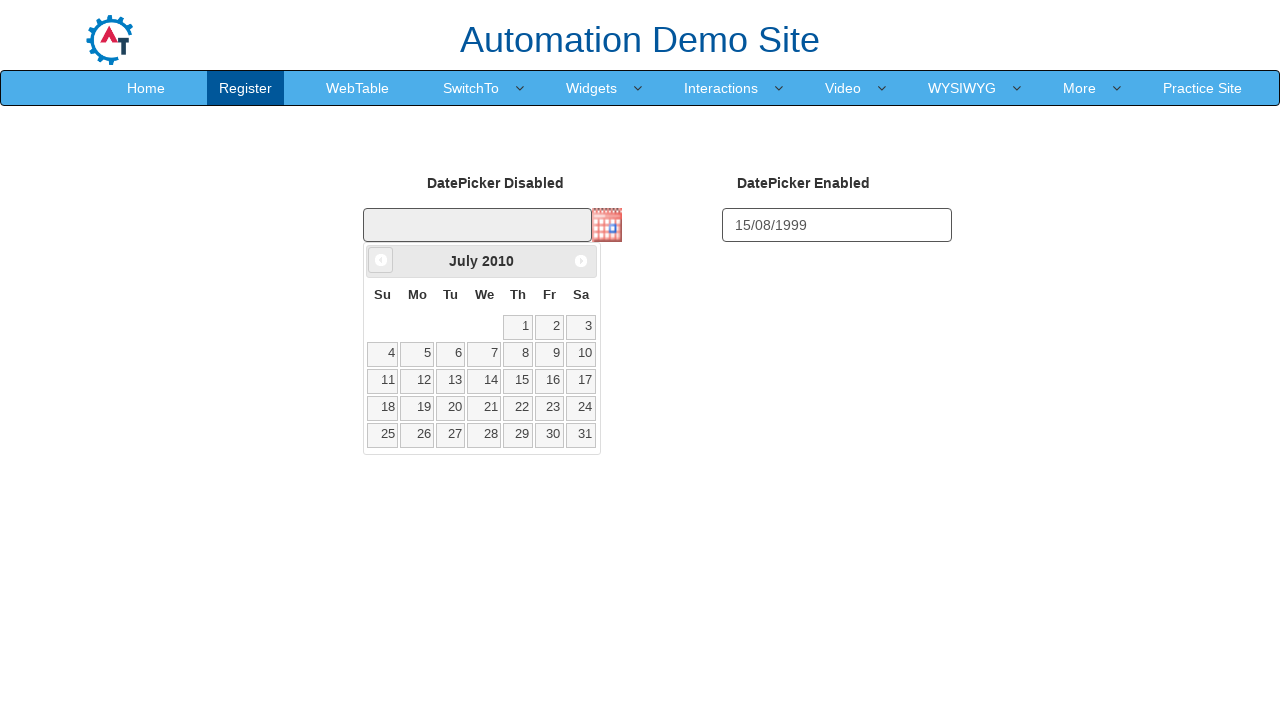

Clicked previous button to navigate months (iteration 188) at (381, 260) on a[data-handler='prev']
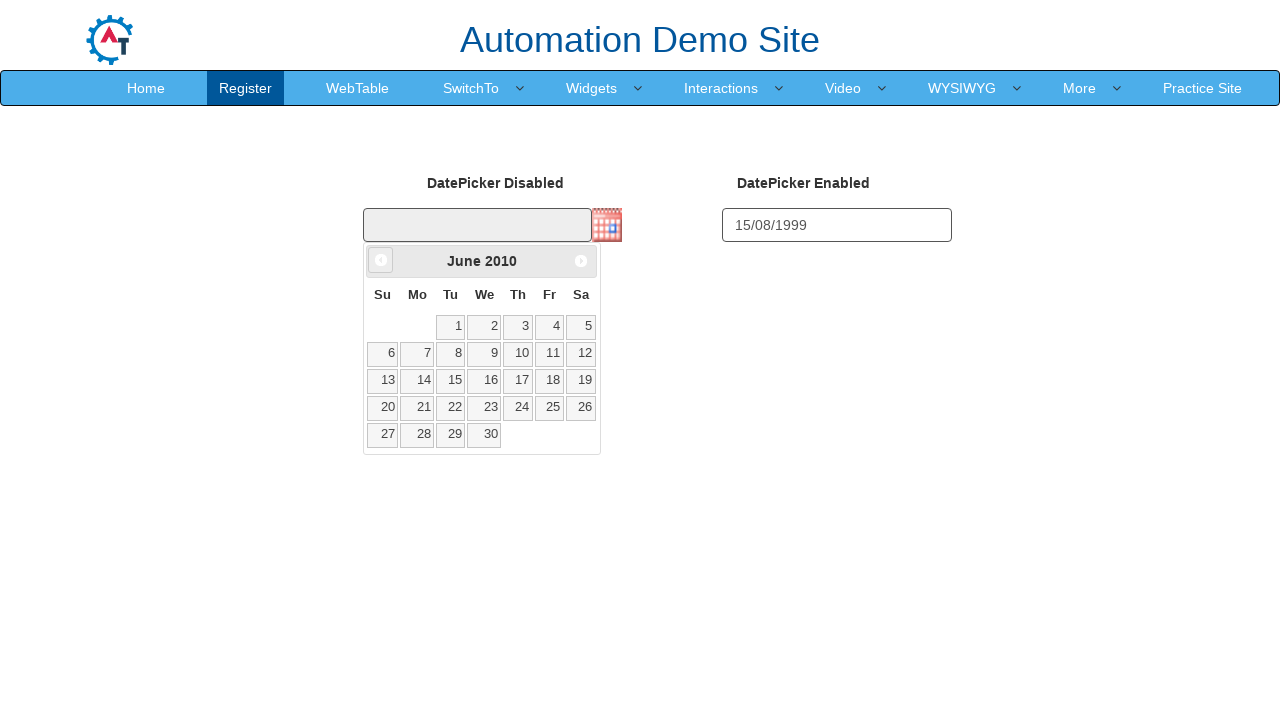

Waited 50ms for calendar to update
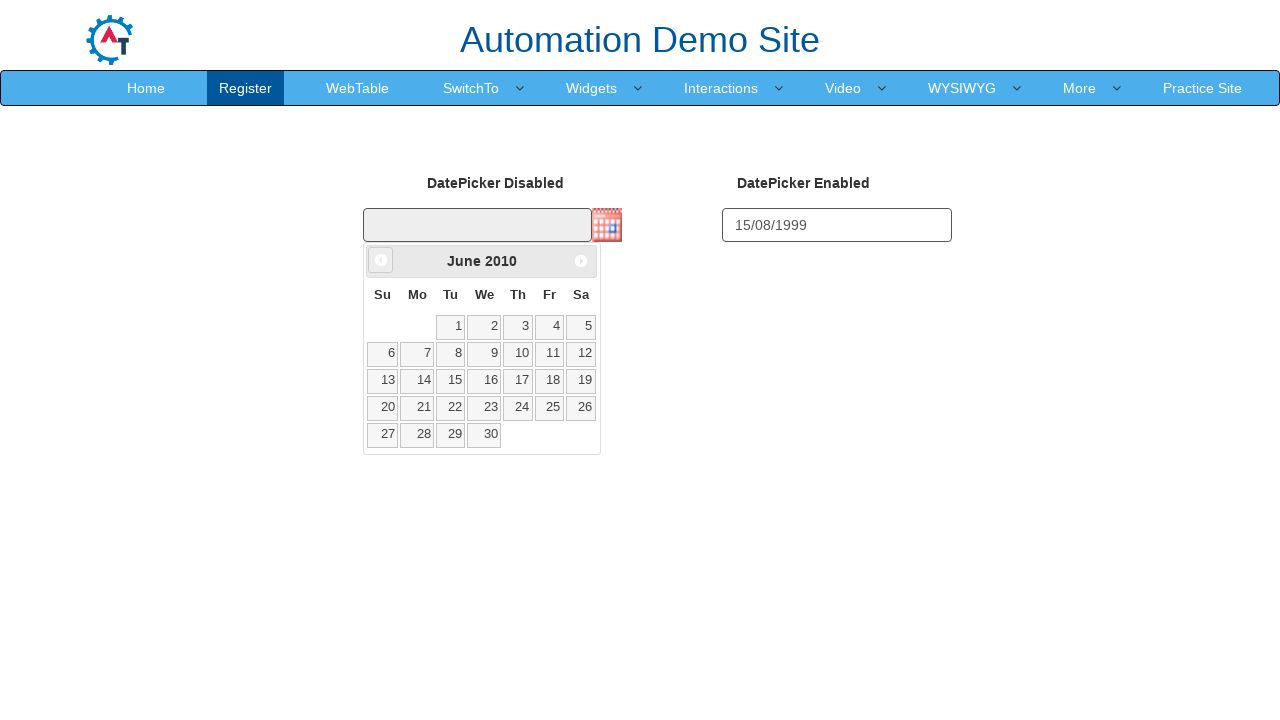

Clicked previous button to navigate months (iteration 189) at (381, 260) on a[data-handler='prev']
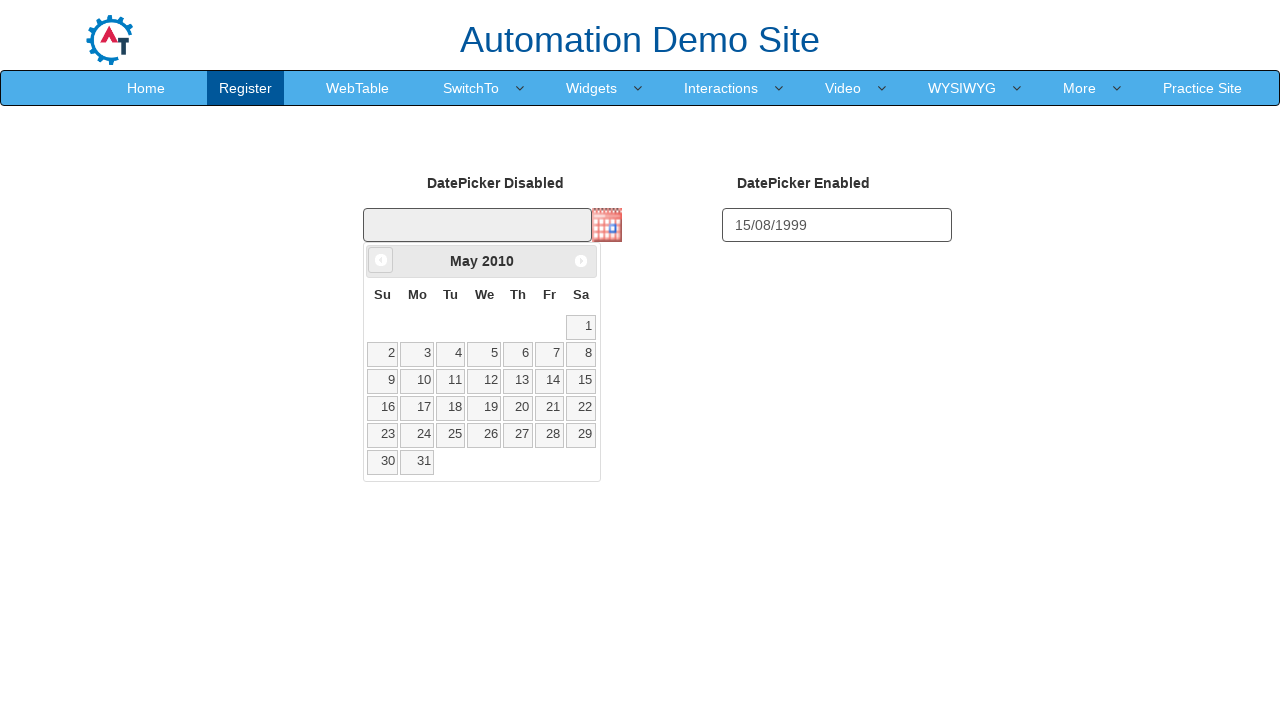

Waited 50ms for calendar to update
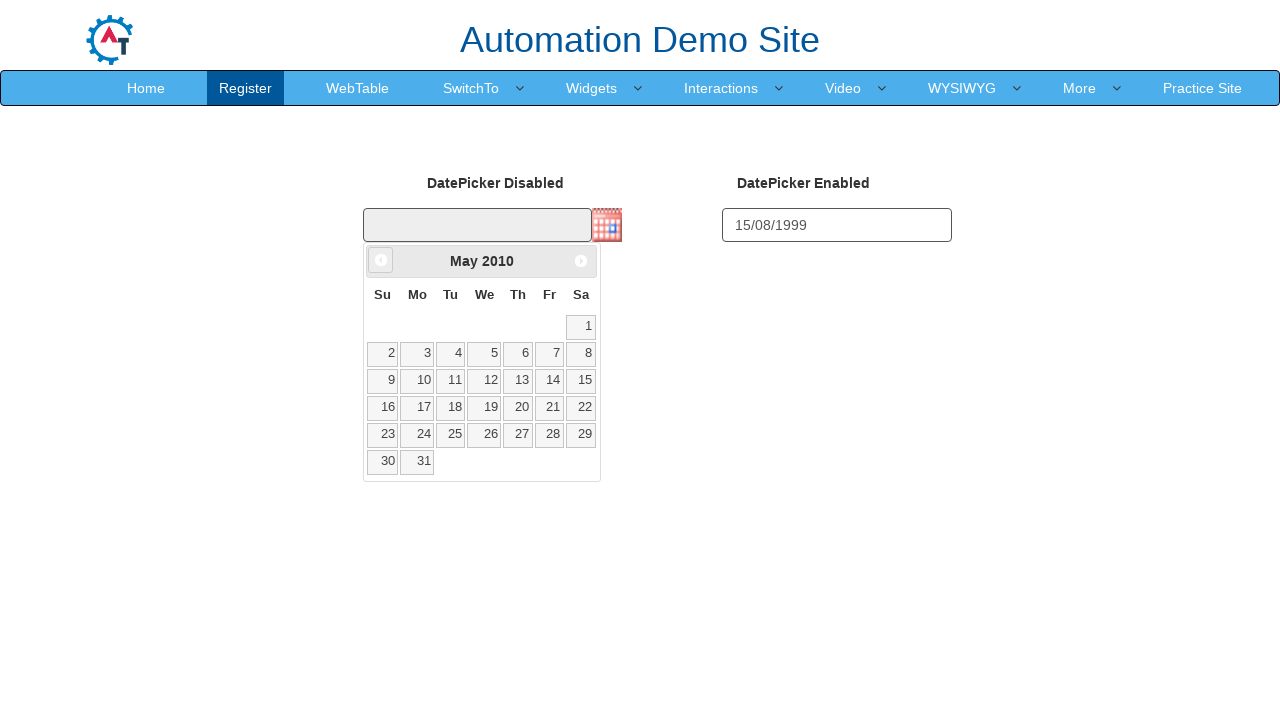

Clicked previous button to navigate months (iteration 190) at (381, 260) on a[data-handler='prev']
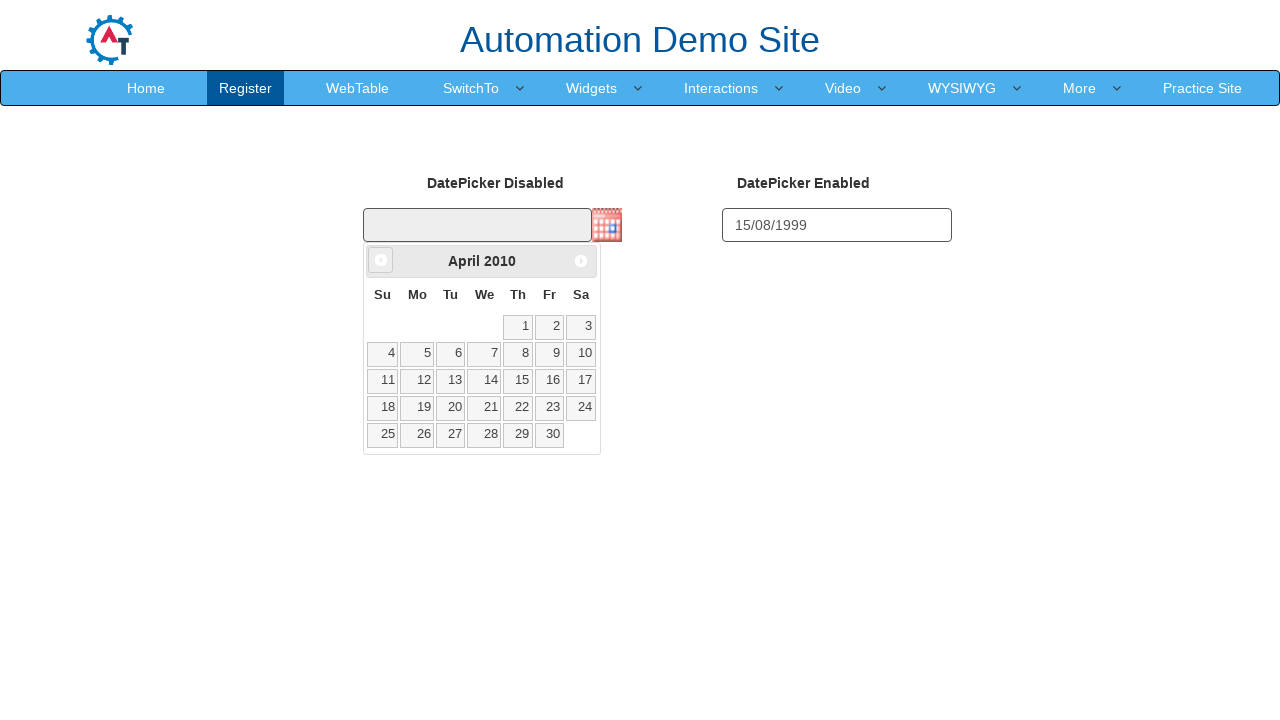

Waited 50ms for calendar to update
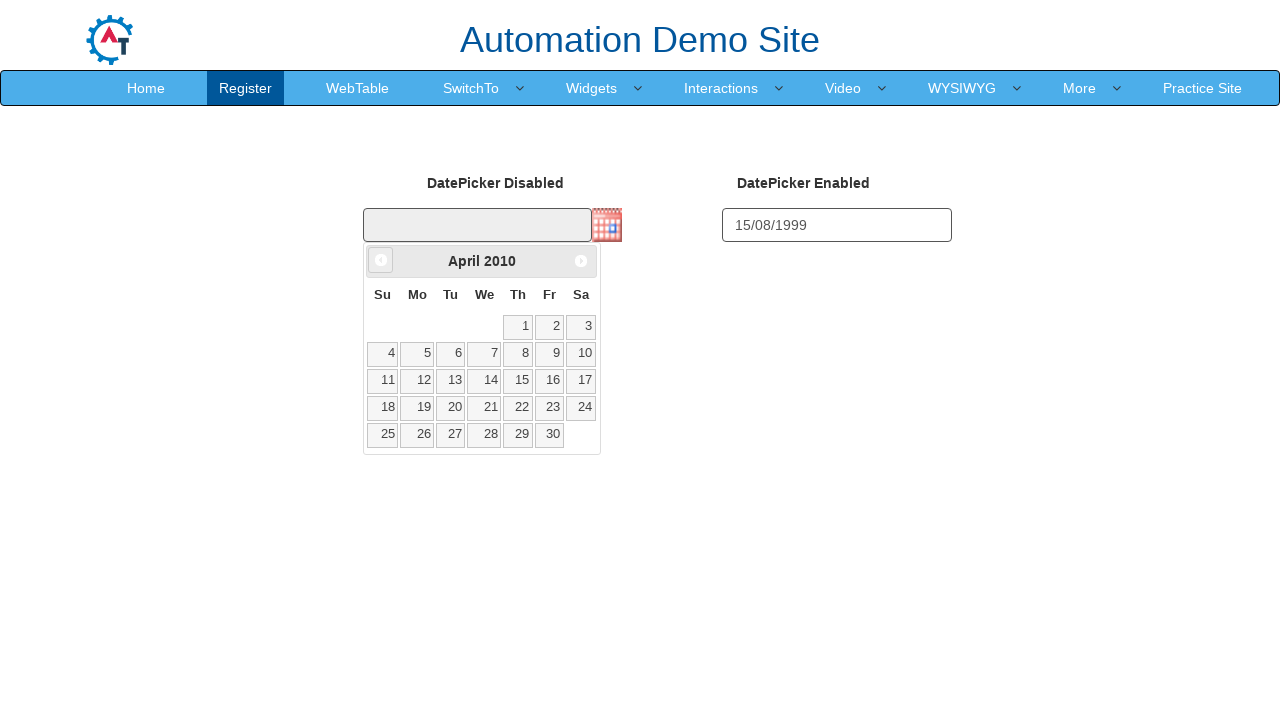

Clicked previous button to navigate months (iteration 191) at (381, 260) on a[data-handler='prev']
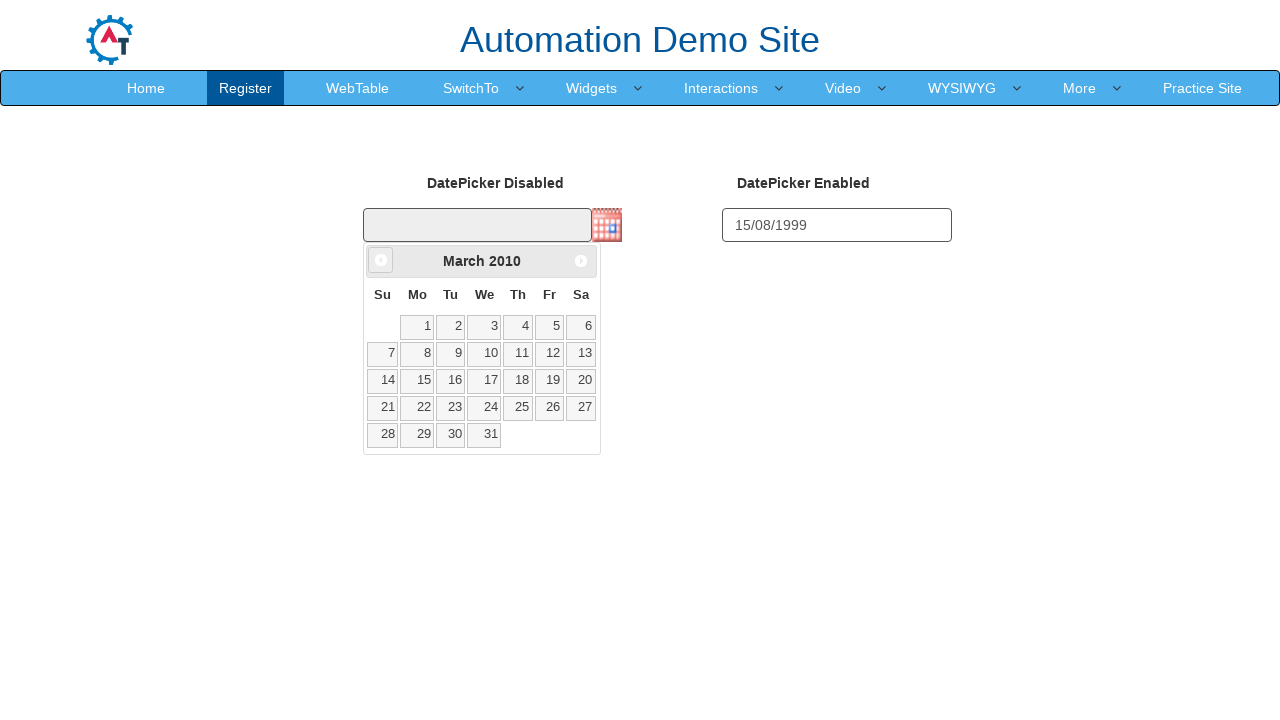

Waited 50ms for calendar to update
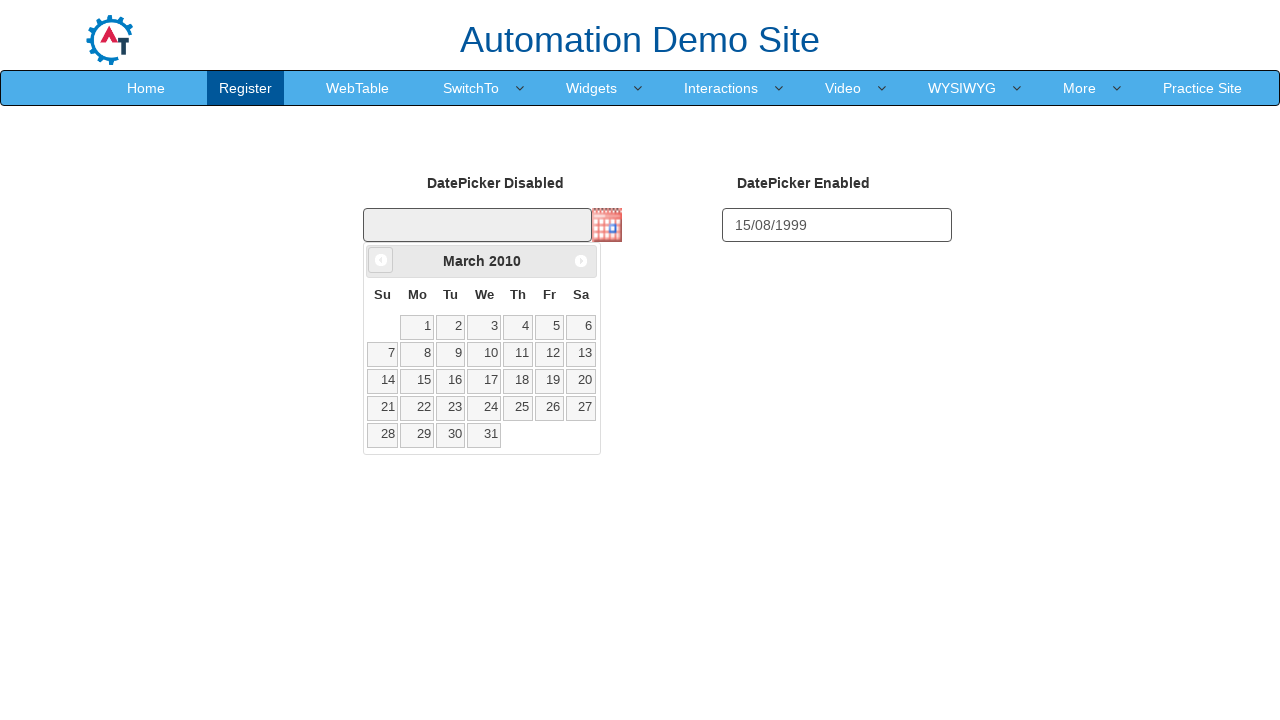

Clicked previous button to navigate months (iteration 192) at (381, 260) on a[data-handler='prev']
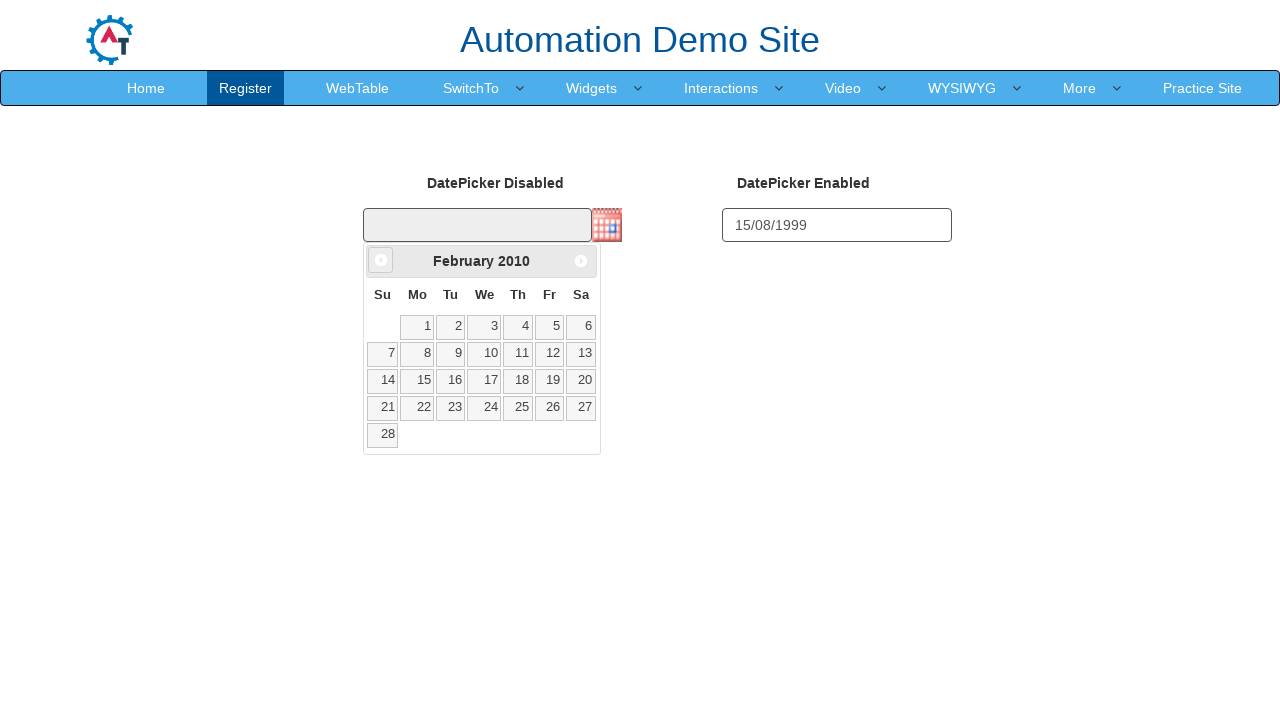

Waited 50ms for calendar to update
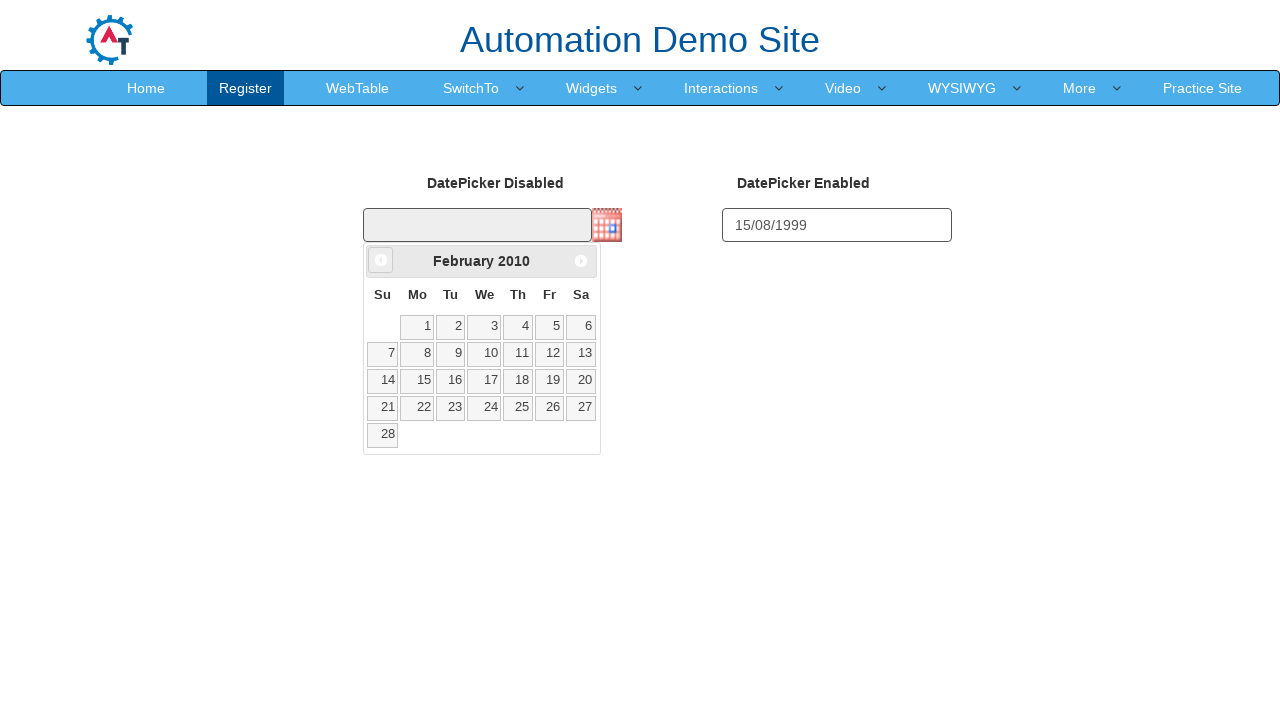

Clicked previous button to navigate months (iteration 193) at (381, 260) on a[data-handler='prev']
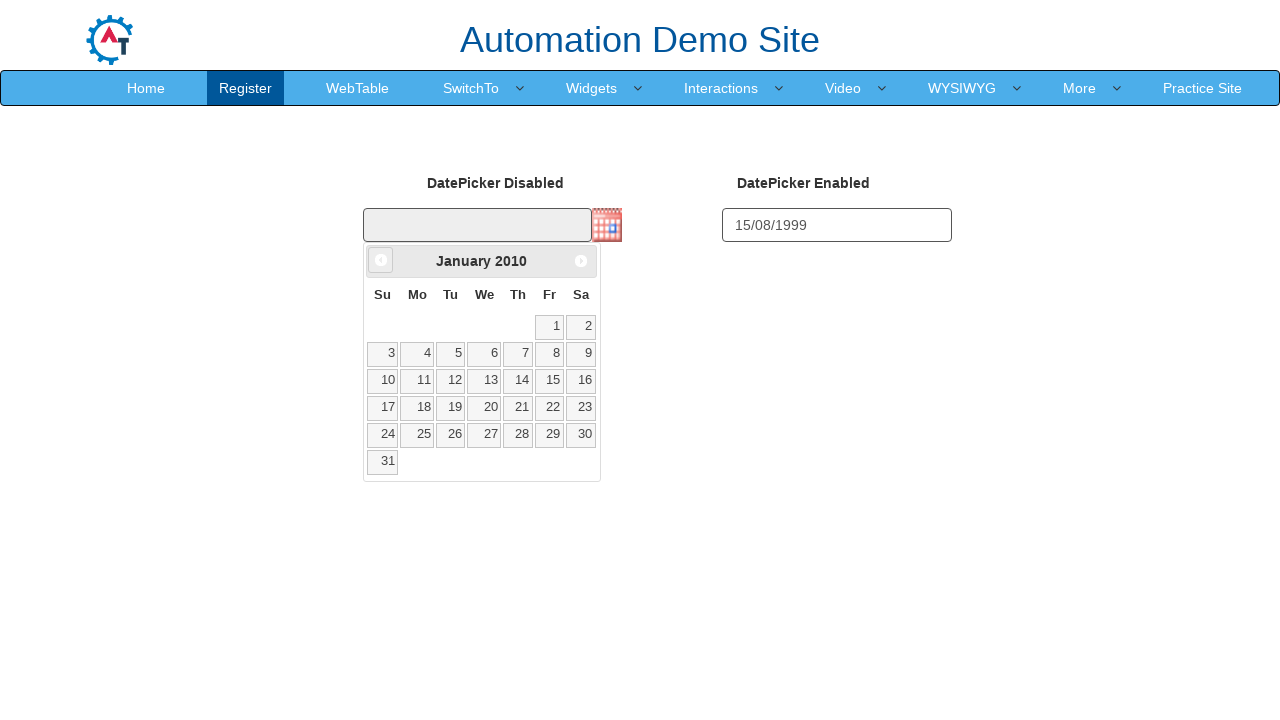

Waited 50ms for calendar to update
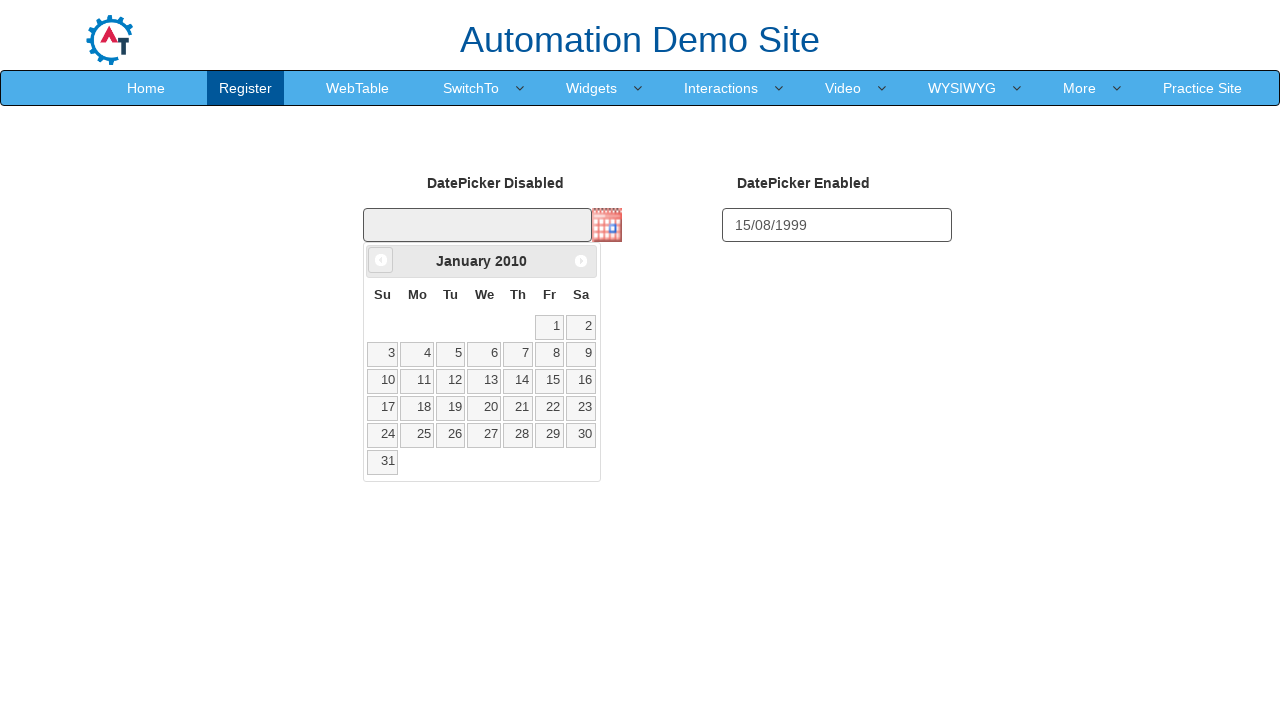

Clicked previous button to navigate months (iteration 194) at (381, 260) on a[data-handler='prev']
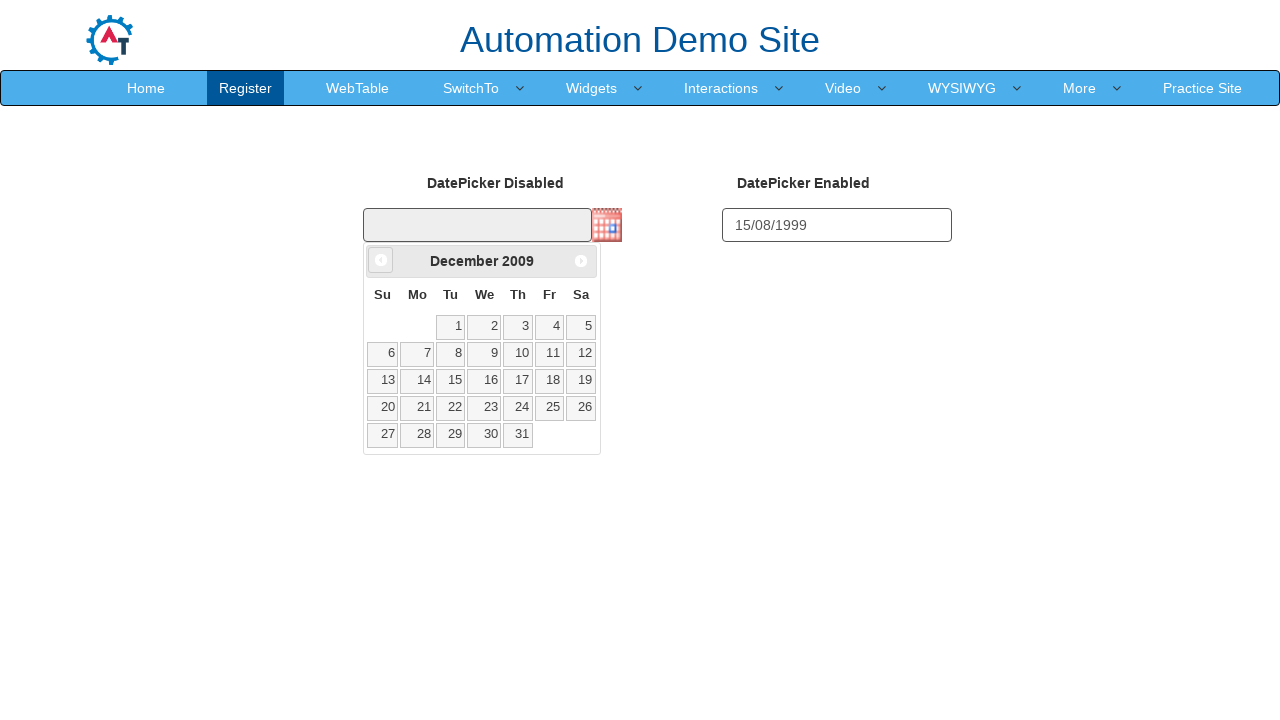

Waited 50ms for calendar to update
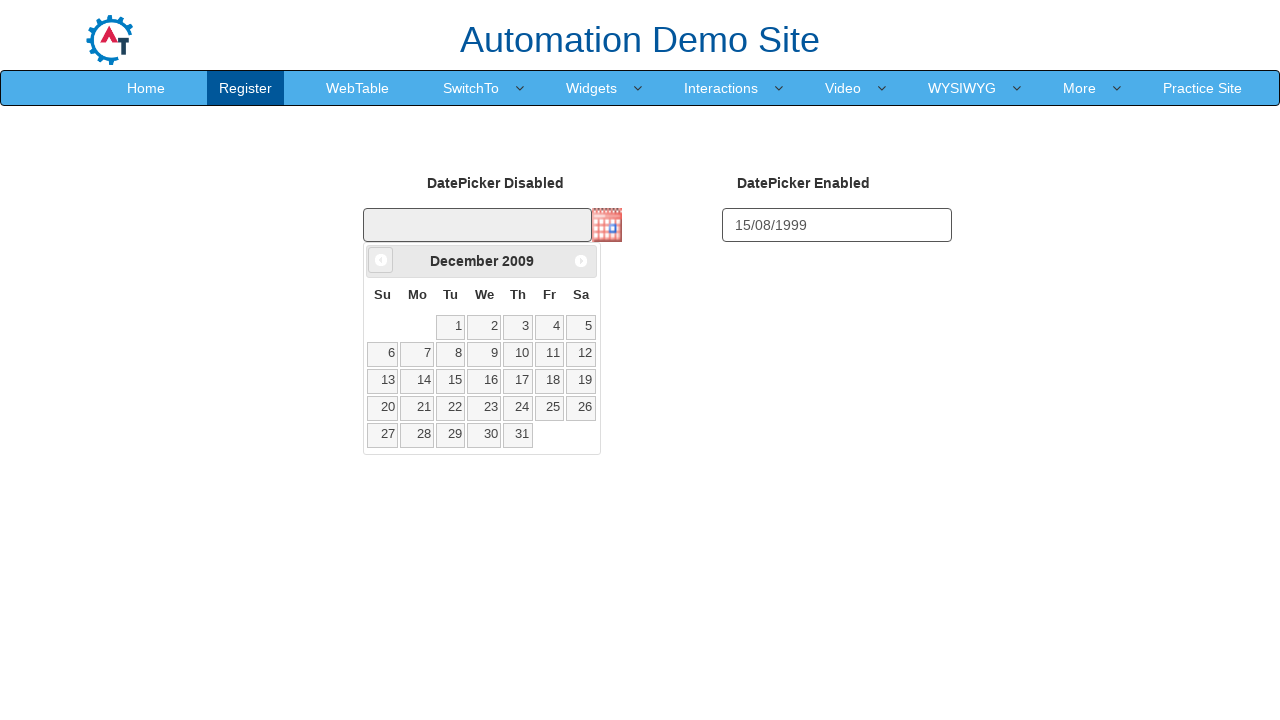

Clicked previous button to navigate months (iteration 195) at (381, 260) on a[data-handler='prev']
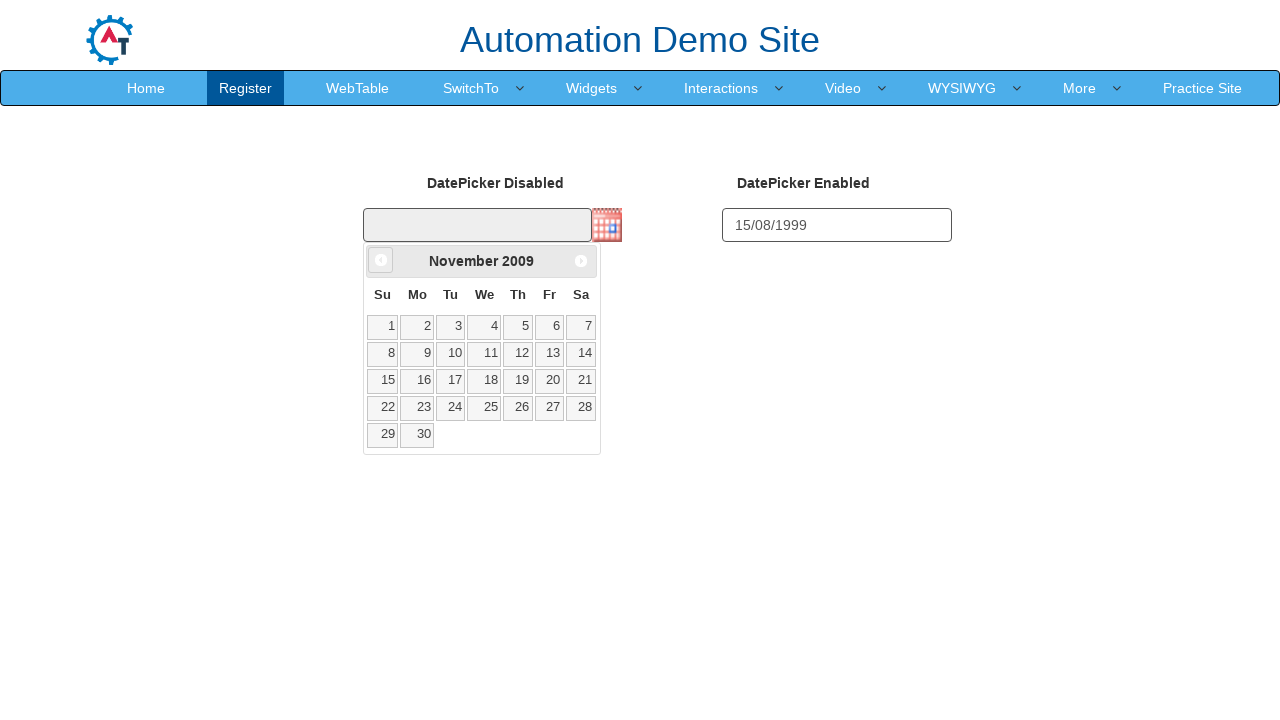

Waited 50ms for calendar to update
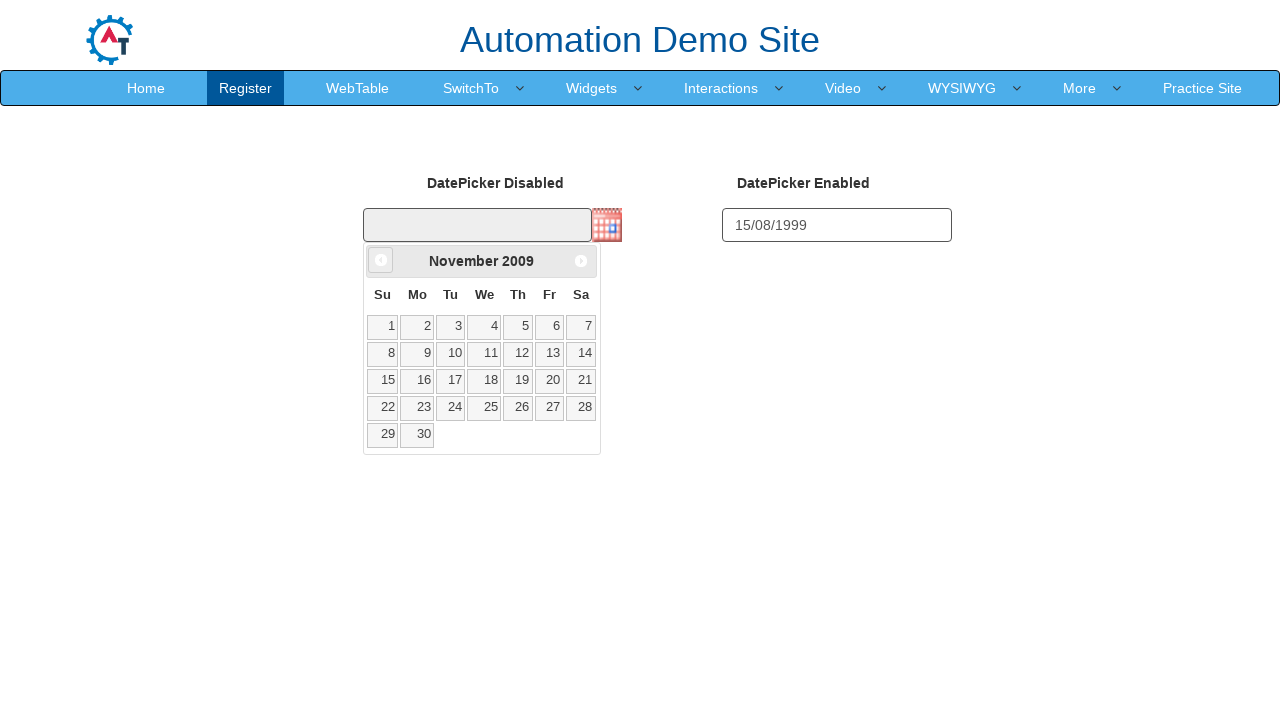

Clicked previous button to navigate months (iteration 196) at (381, 260) on a[data-handler='prev']
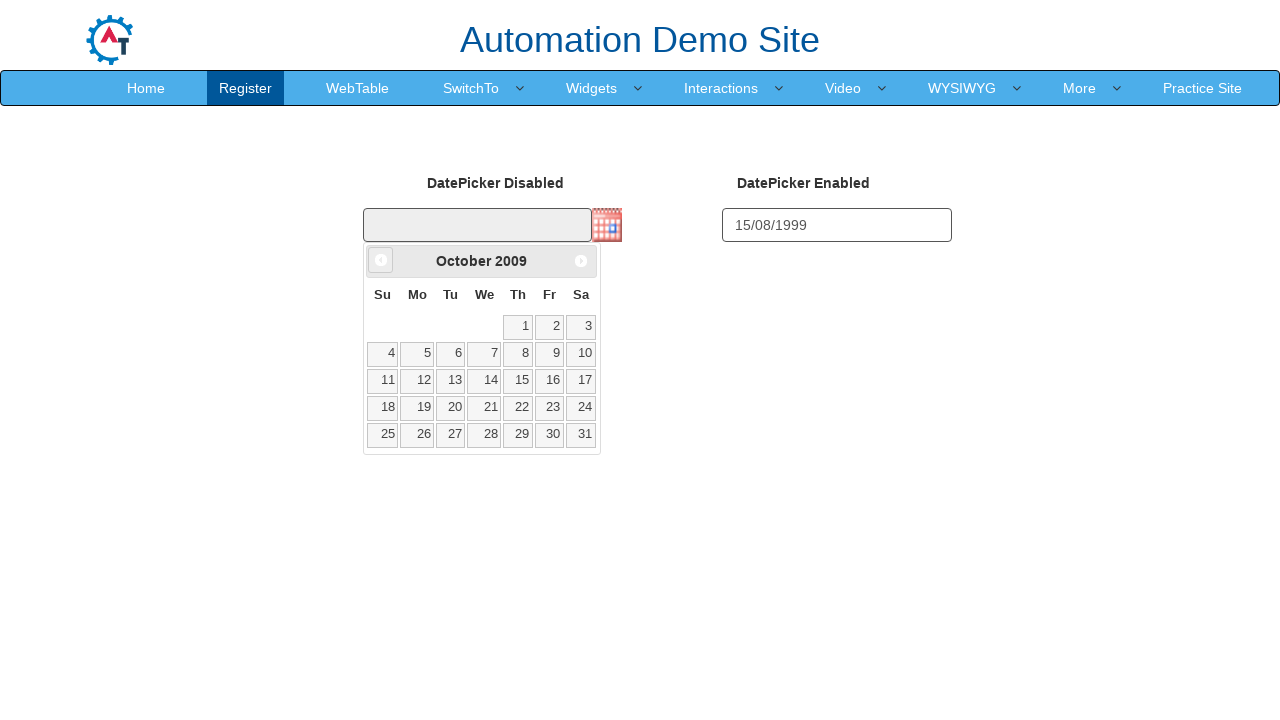

Waited 50ms for calendar to update
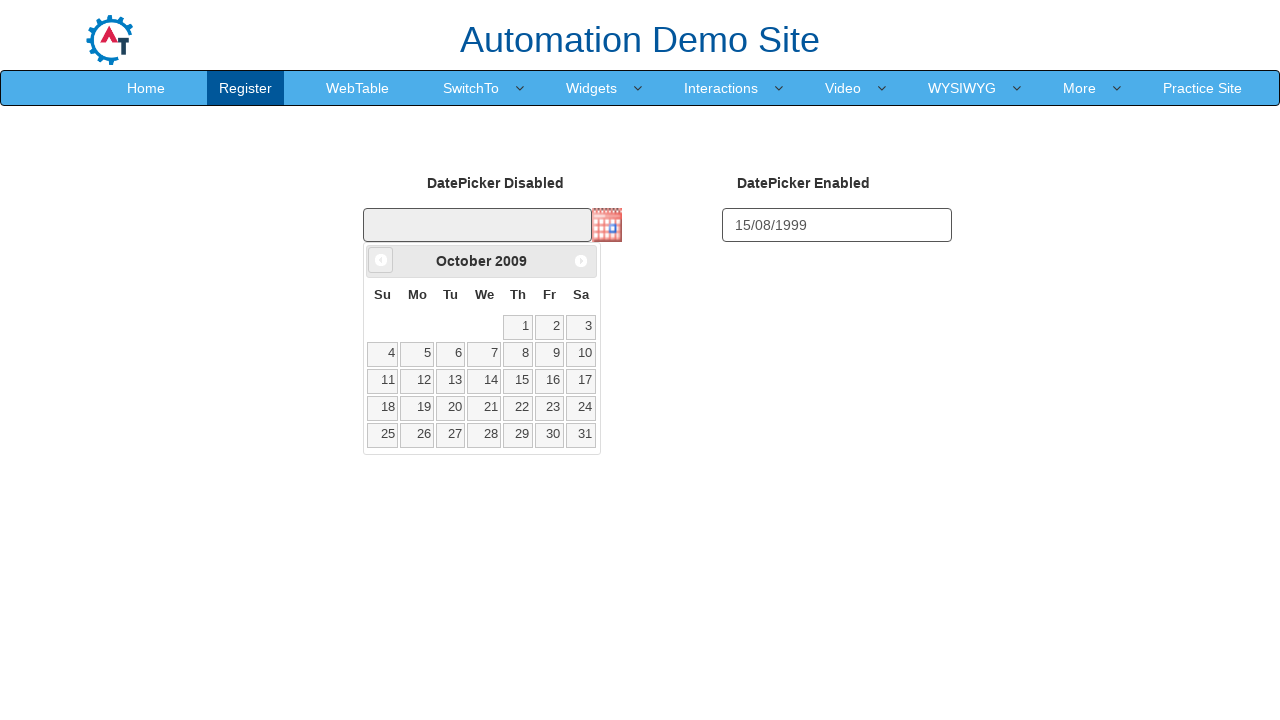

Clicked previous button to navigate months (iteration 197) at (381, 260) on a[data-handler='prev']
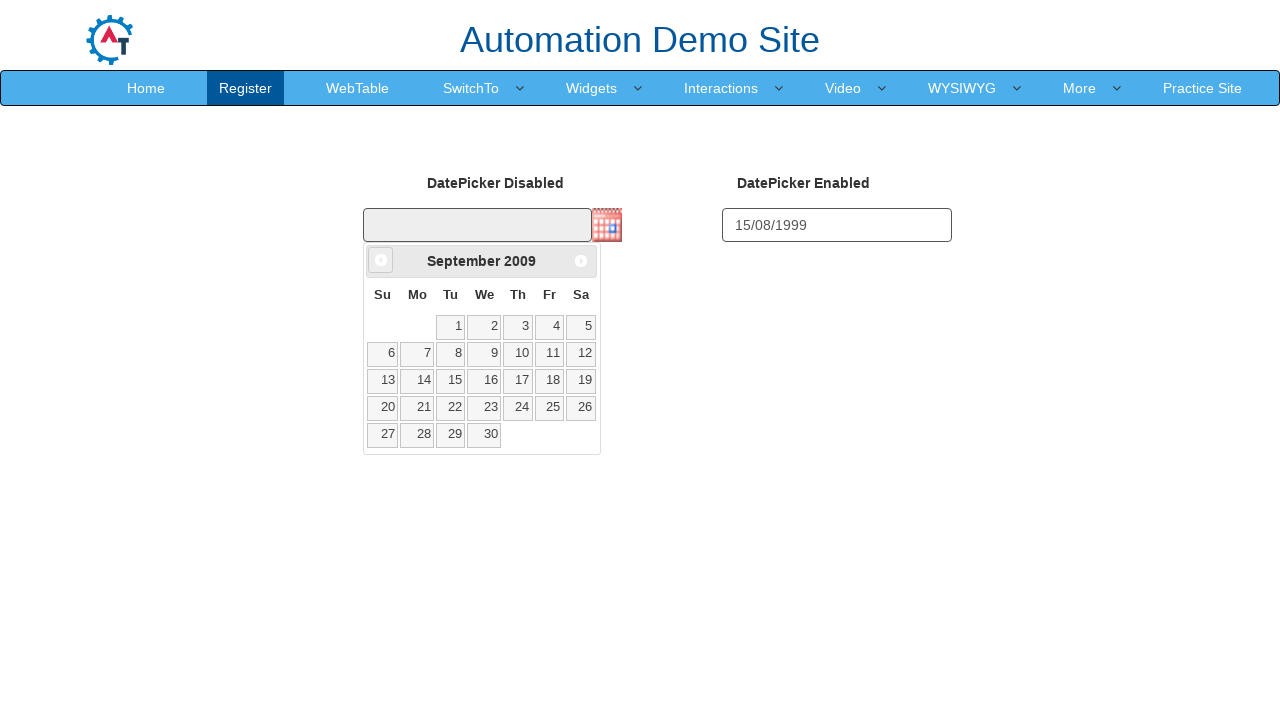

Waited 50ms for calendar to update
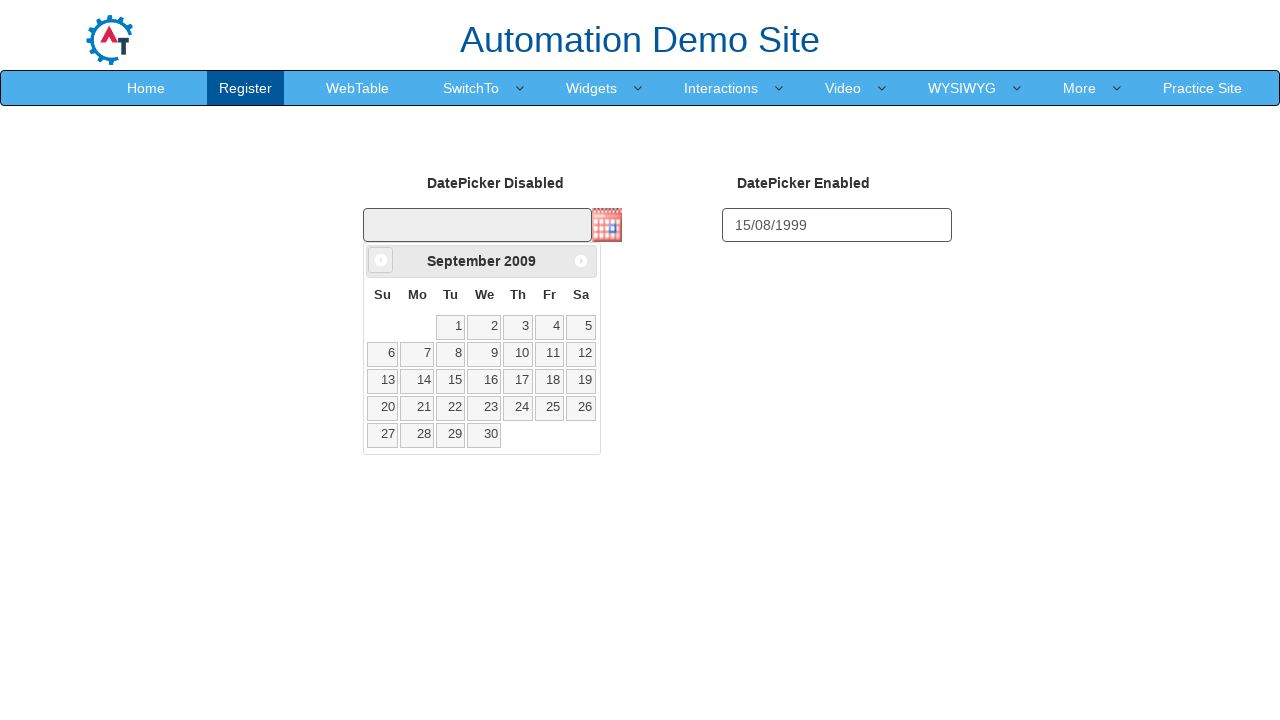

Clicked previous button to navigate months (iteration 198) at (381, 260) on a[data-handler='prev']
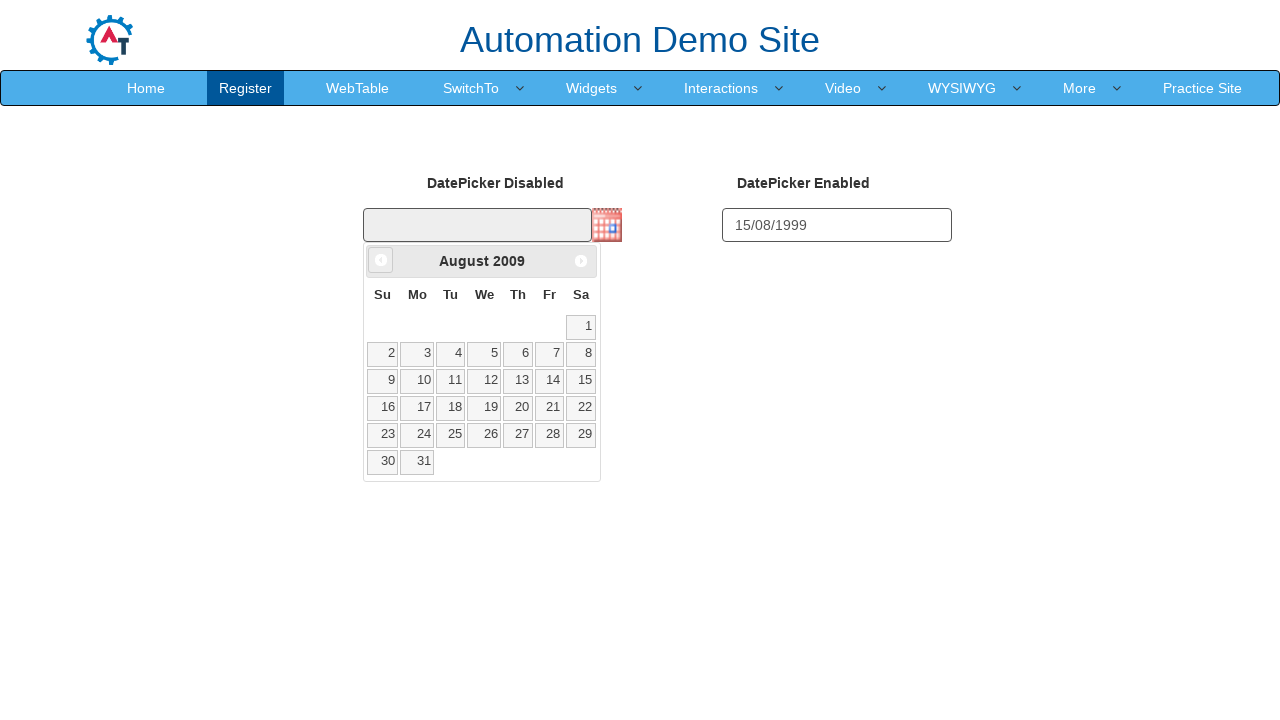

Waited 50ms for calendar to update
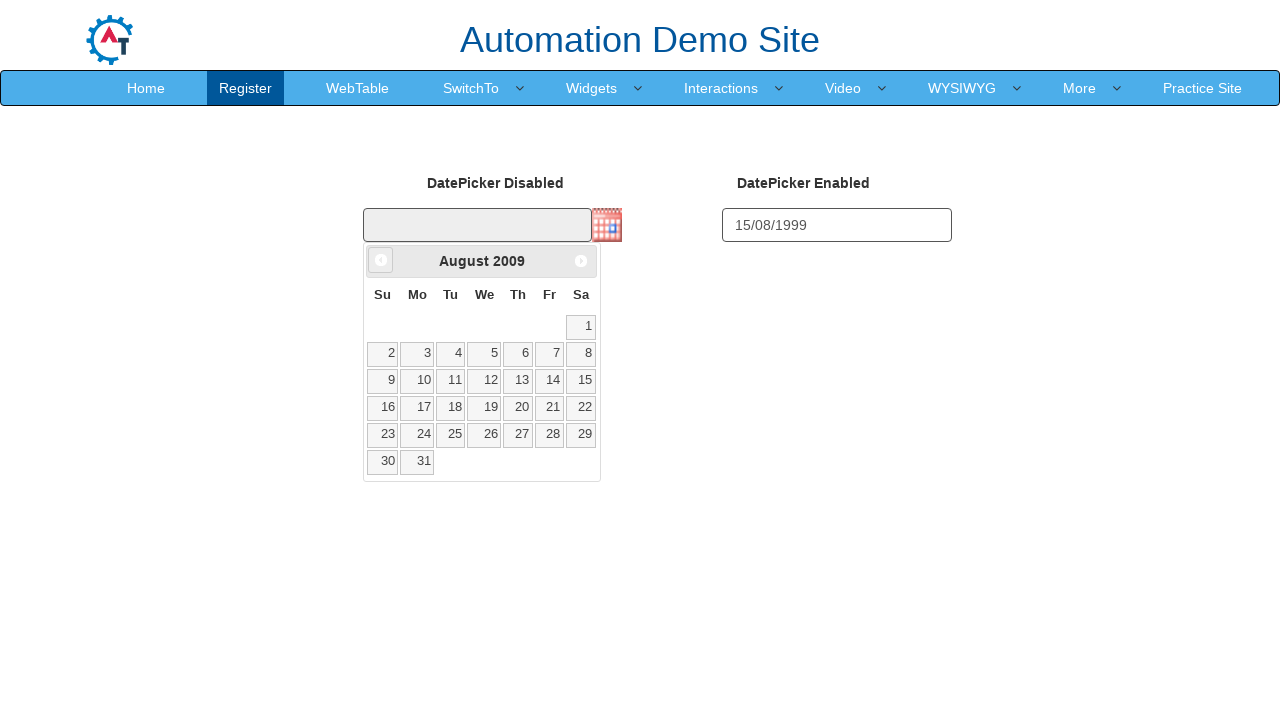

Clicked previous button to navigate months (iteration 199) at (381, 260) on a[data-handler='prev']
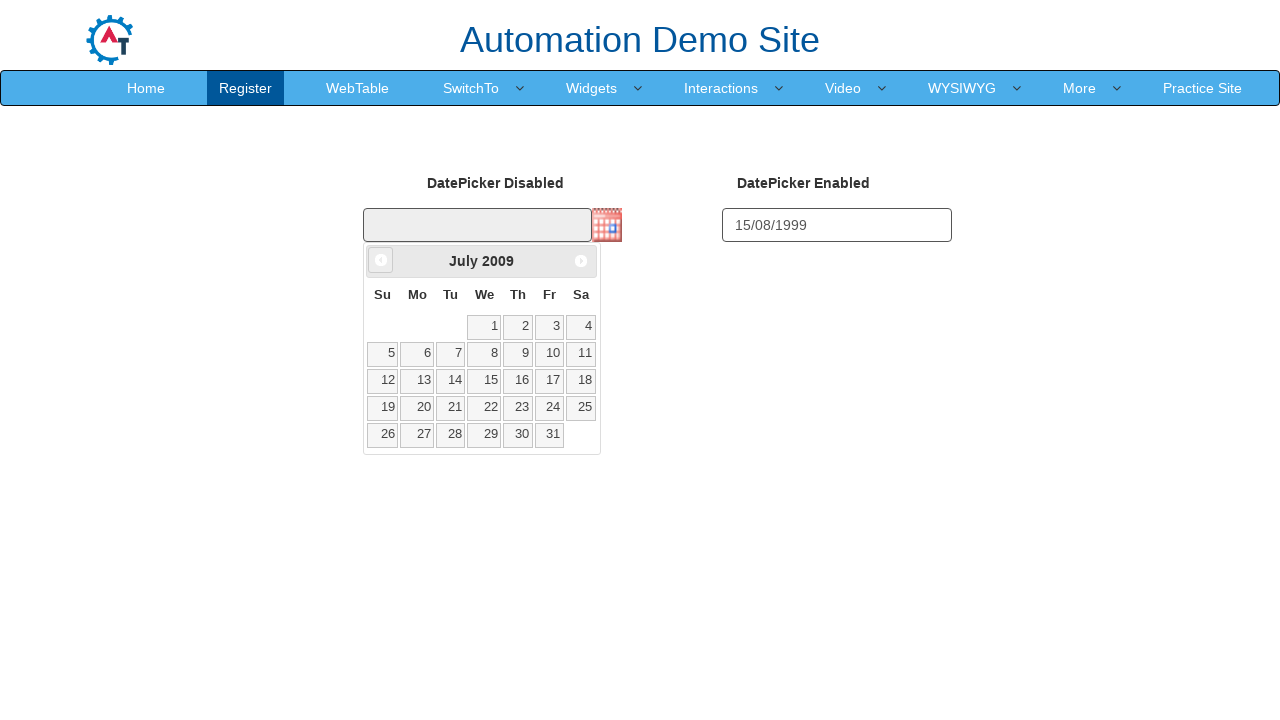

Waited 50ms for calendar to update
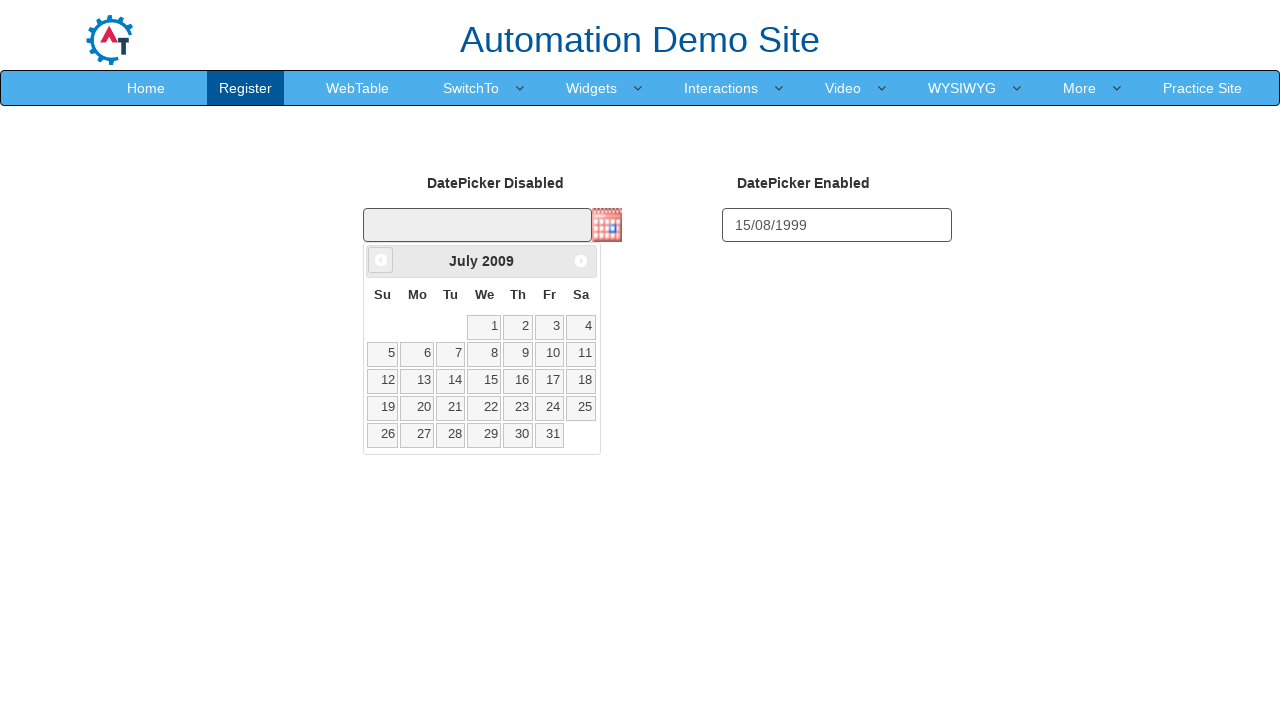

Clicked previous button to navigate months (iteration 200) at (381, 260) on a[data-handler='prev']
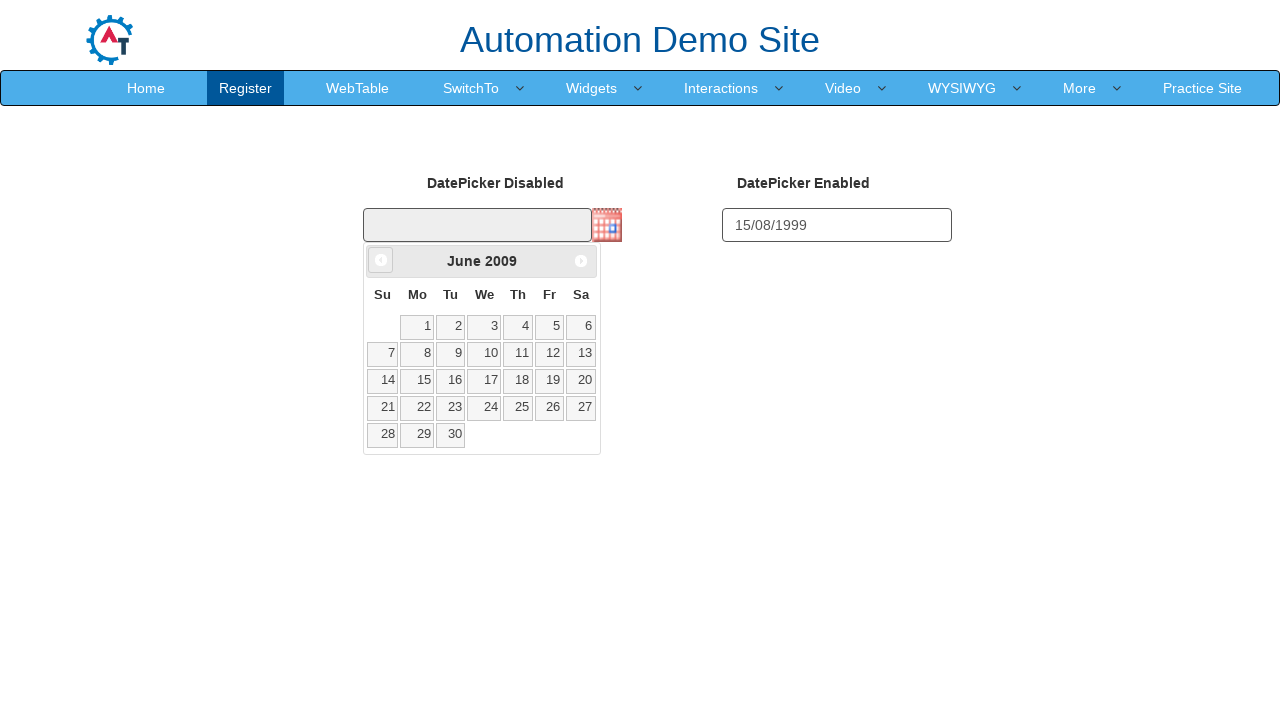

Waited 50ms for calendar to update
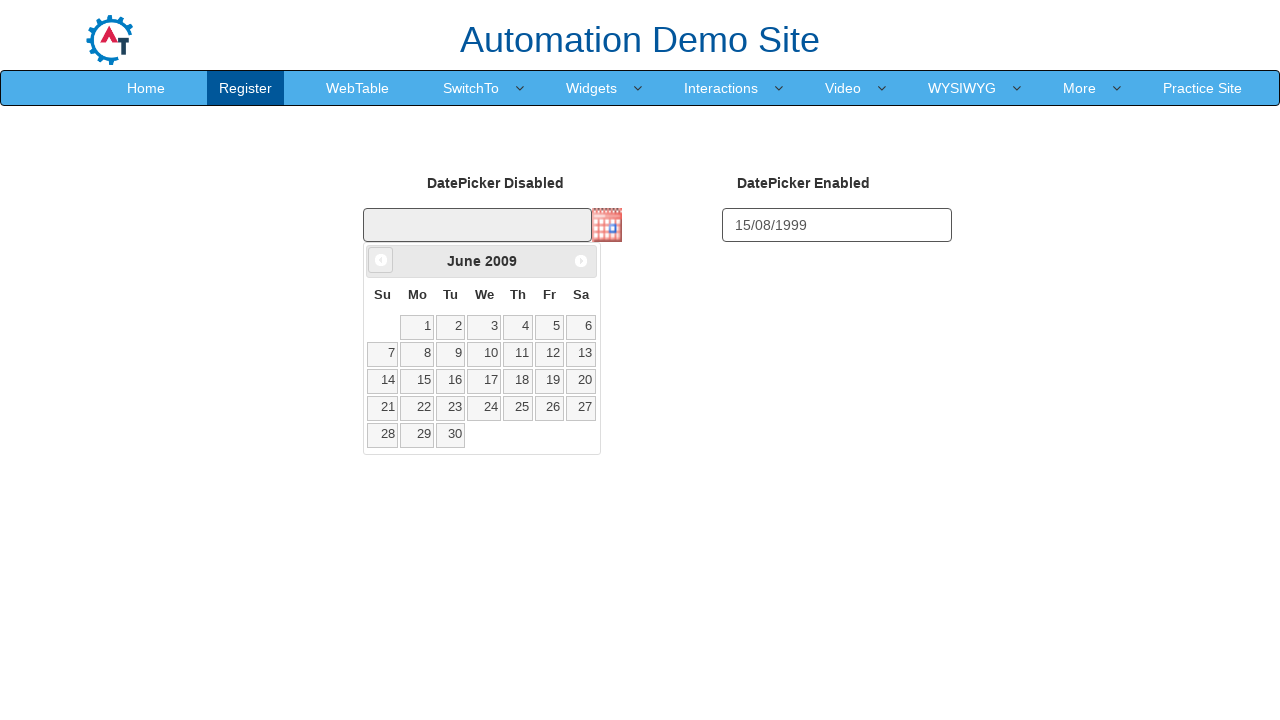

Clicked previous button to navigate months (iteration 201) at (381, 260) on a[data-handler='prev']
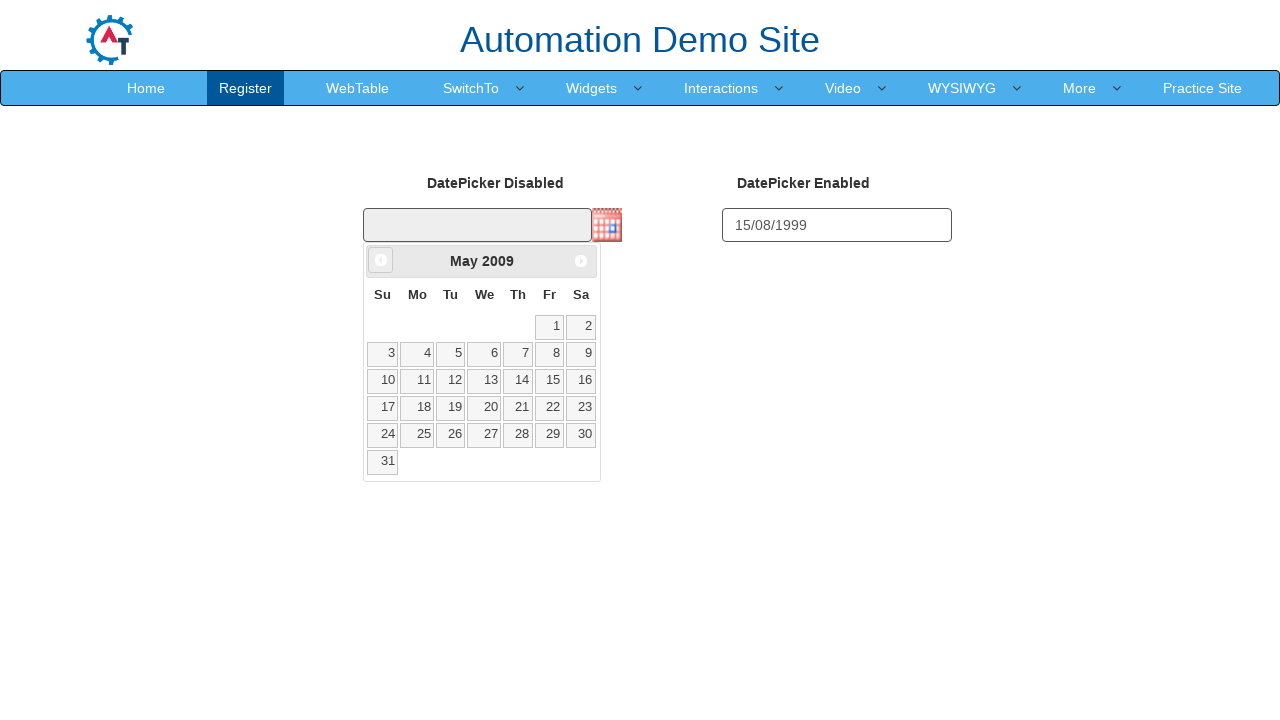

Waited 50ms for calendar to update
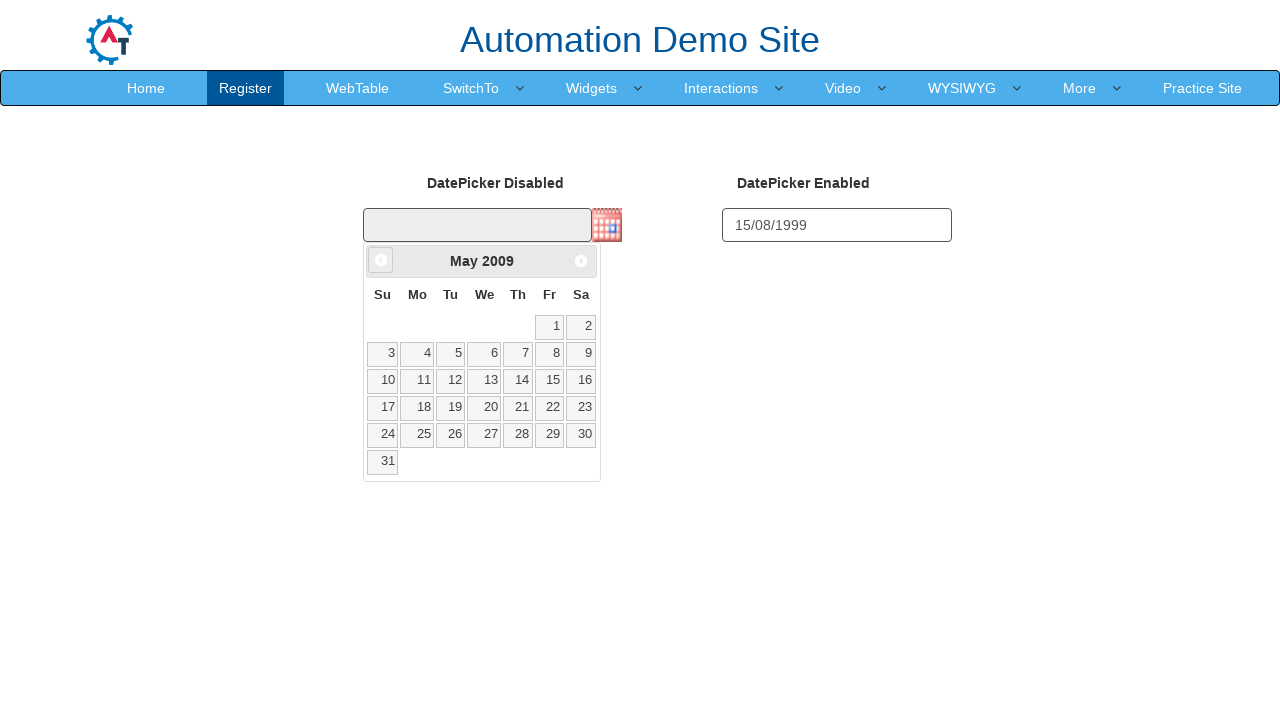

Clicked previous button to navigate months (iteration 202) at (381, 260) on a[data-handler='prev']
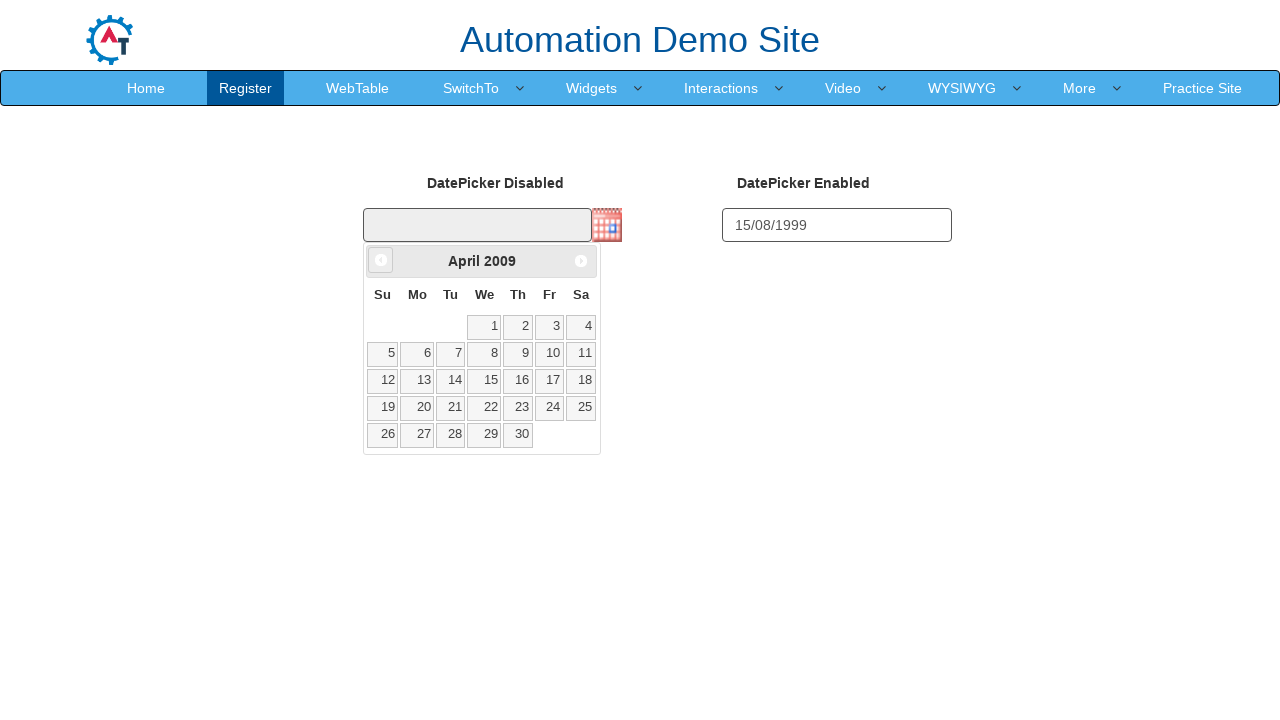

Waited 50ms for calendar to update
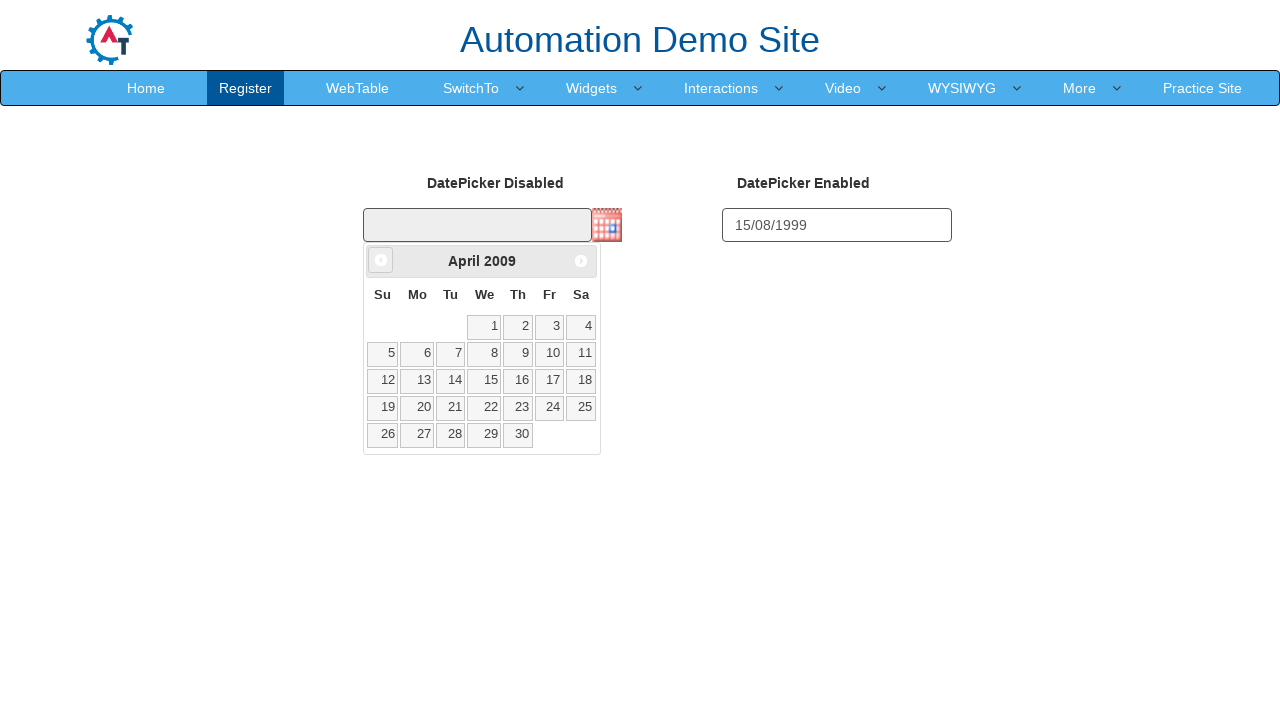

Clicked previous button to navigate months (iteration 203) at (381, 260) on a[data-handler='prev']
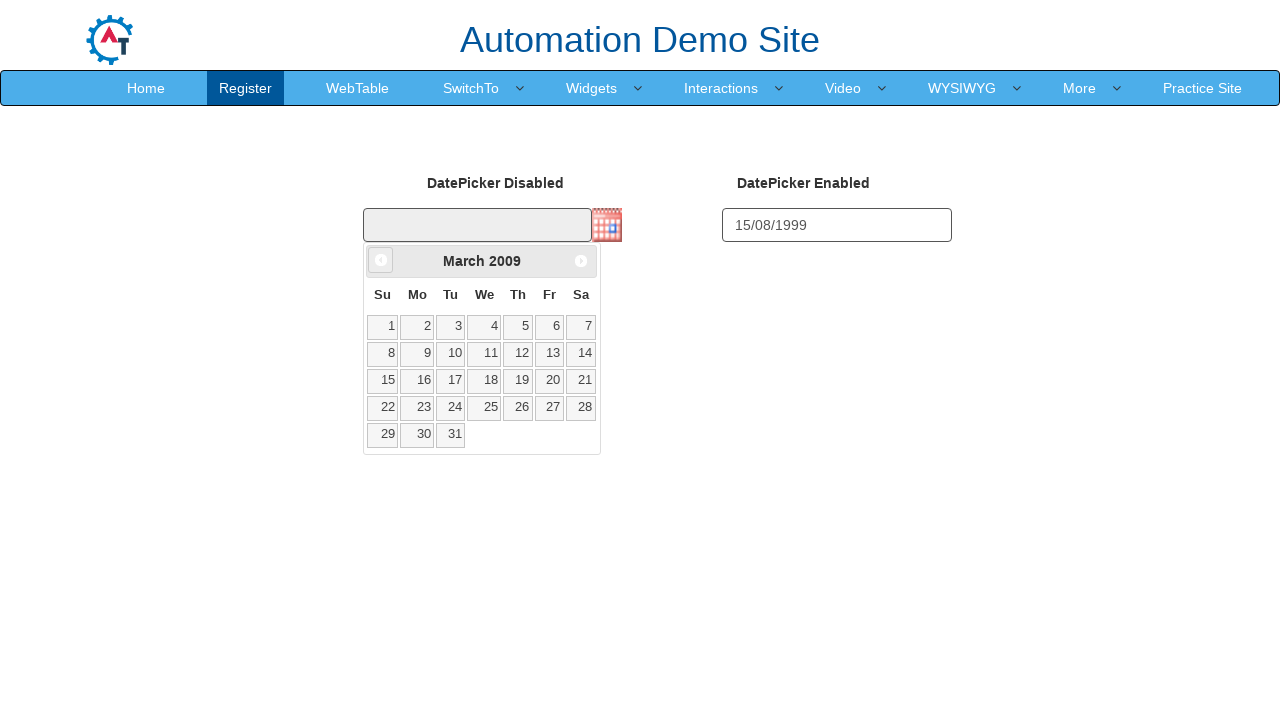

Waited 50ms for calendar to update
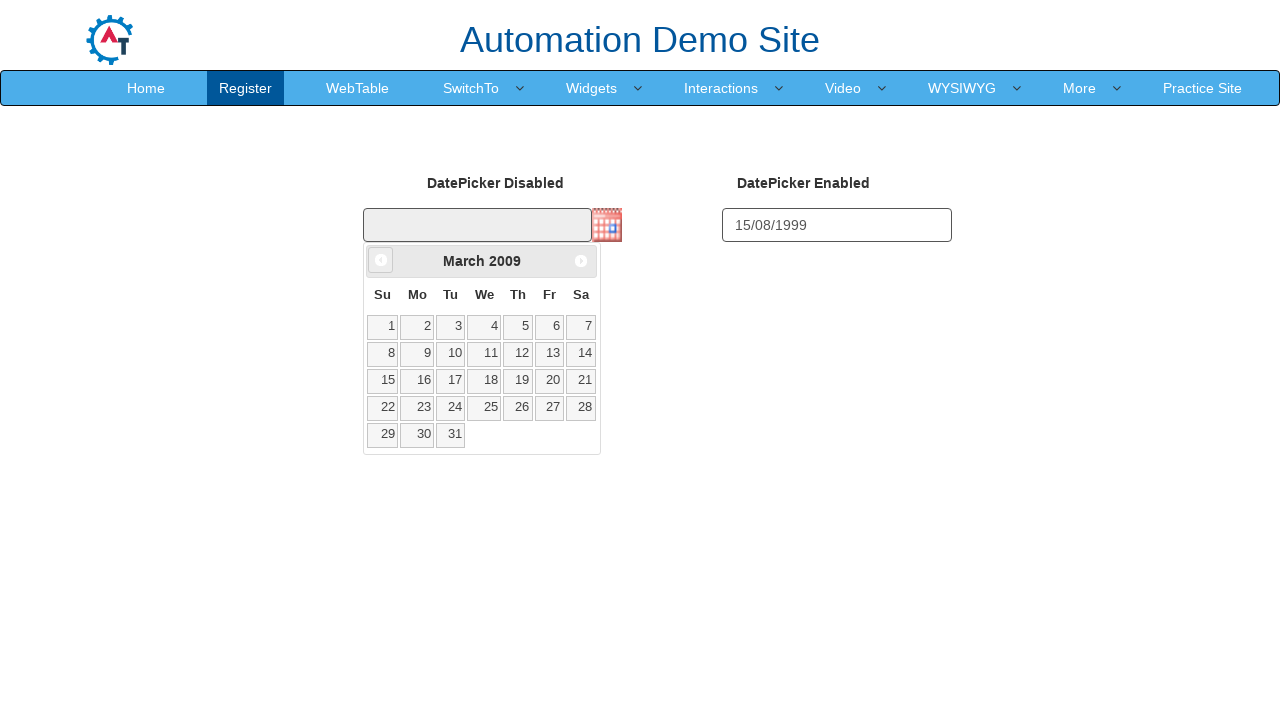

Clicked previous button to navigate months (iteration 204) at (381, 260) on a[data-handler='prev']
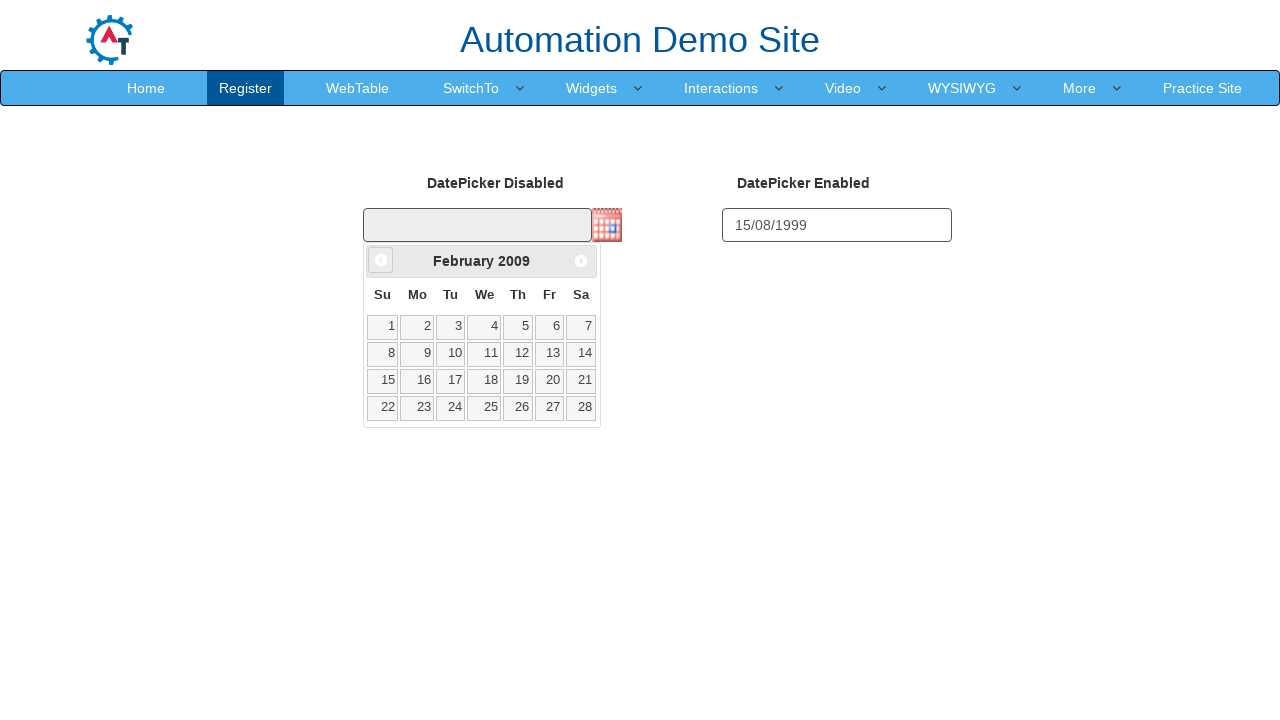

Waited 50ms for calendar to update
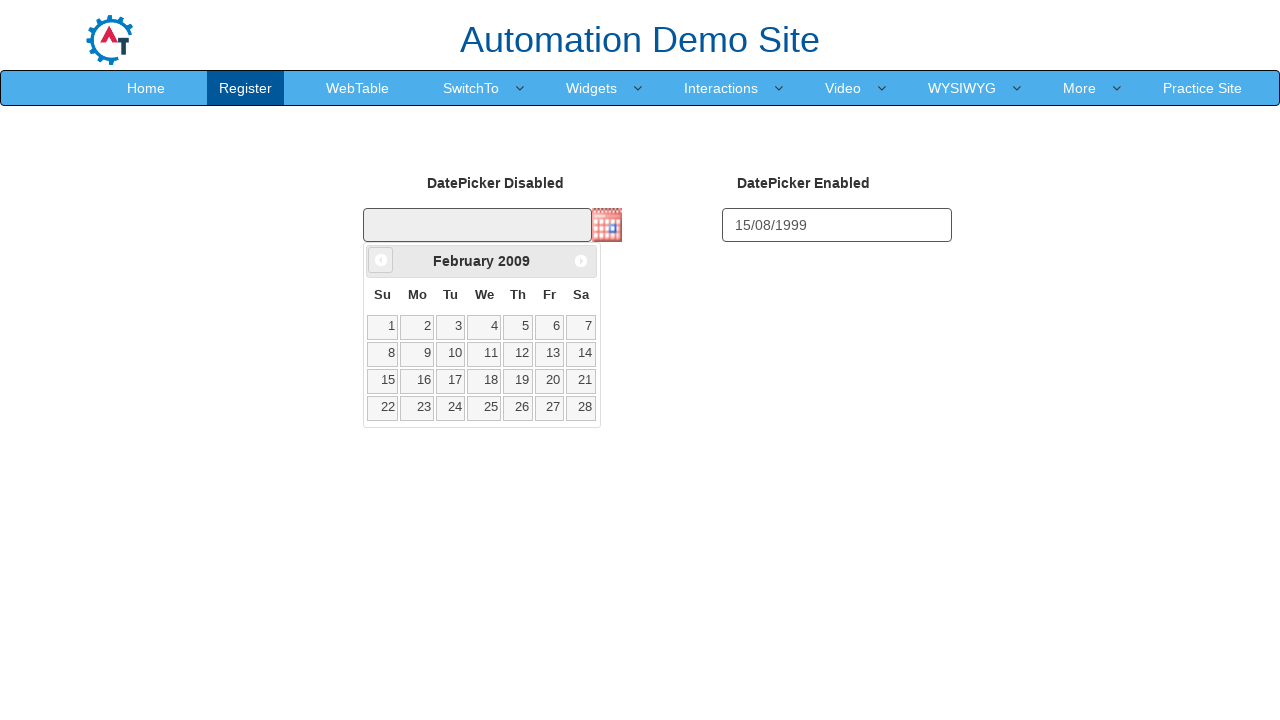

Clicked previous button to navigate months (iteration 205) at (381, 260) on a[data-handler='prev']
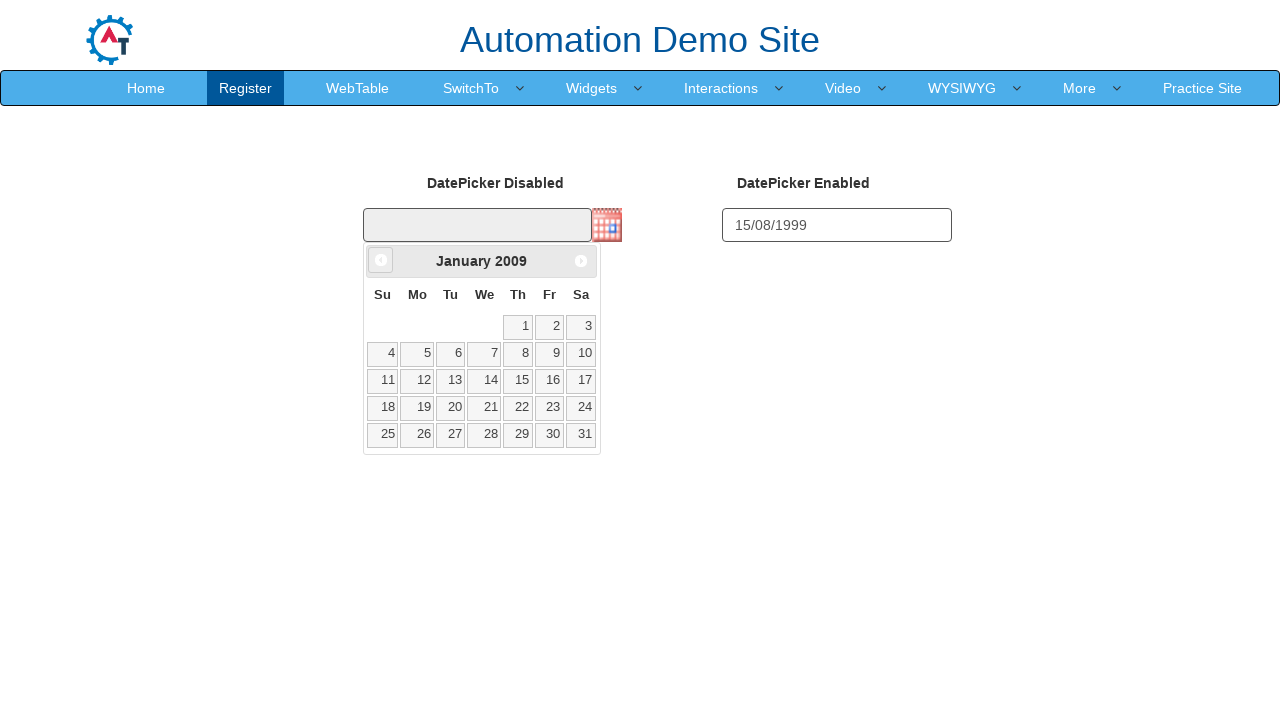

Waited 50ms for calendar to update
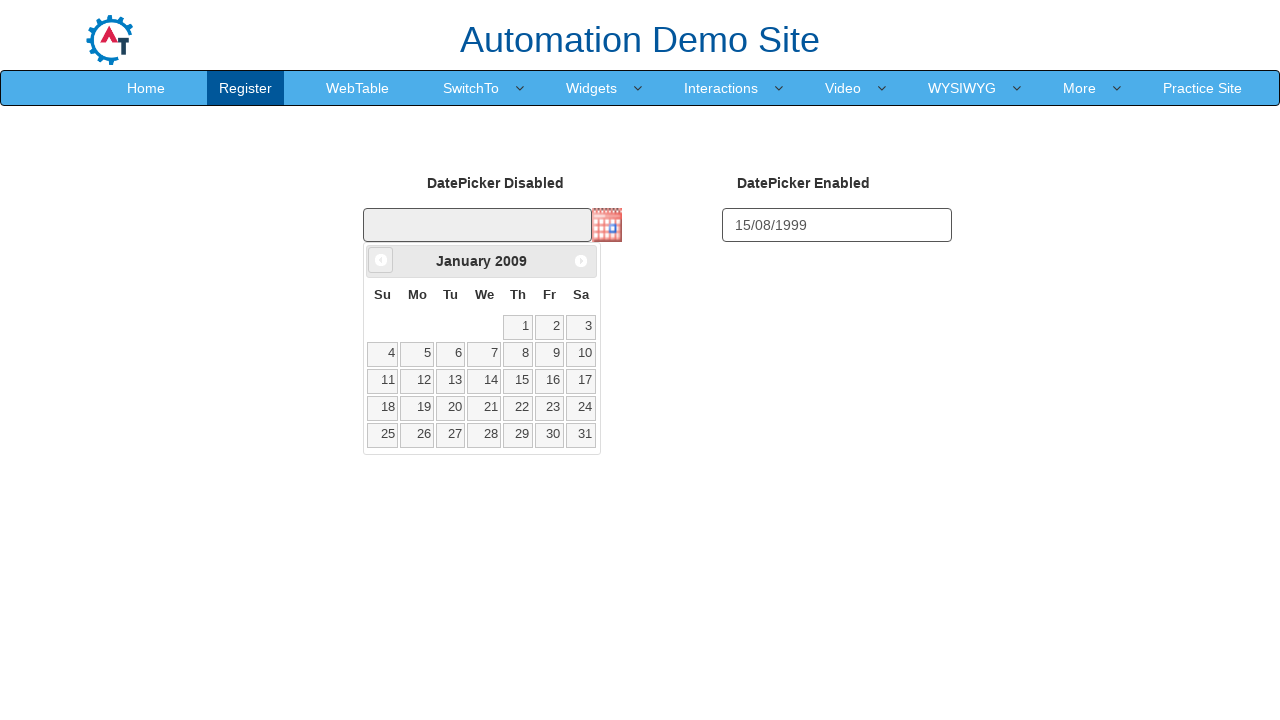

Clicked previous button to navigate months (iteration 206) at (381, 260) on a[data-handler='prev']
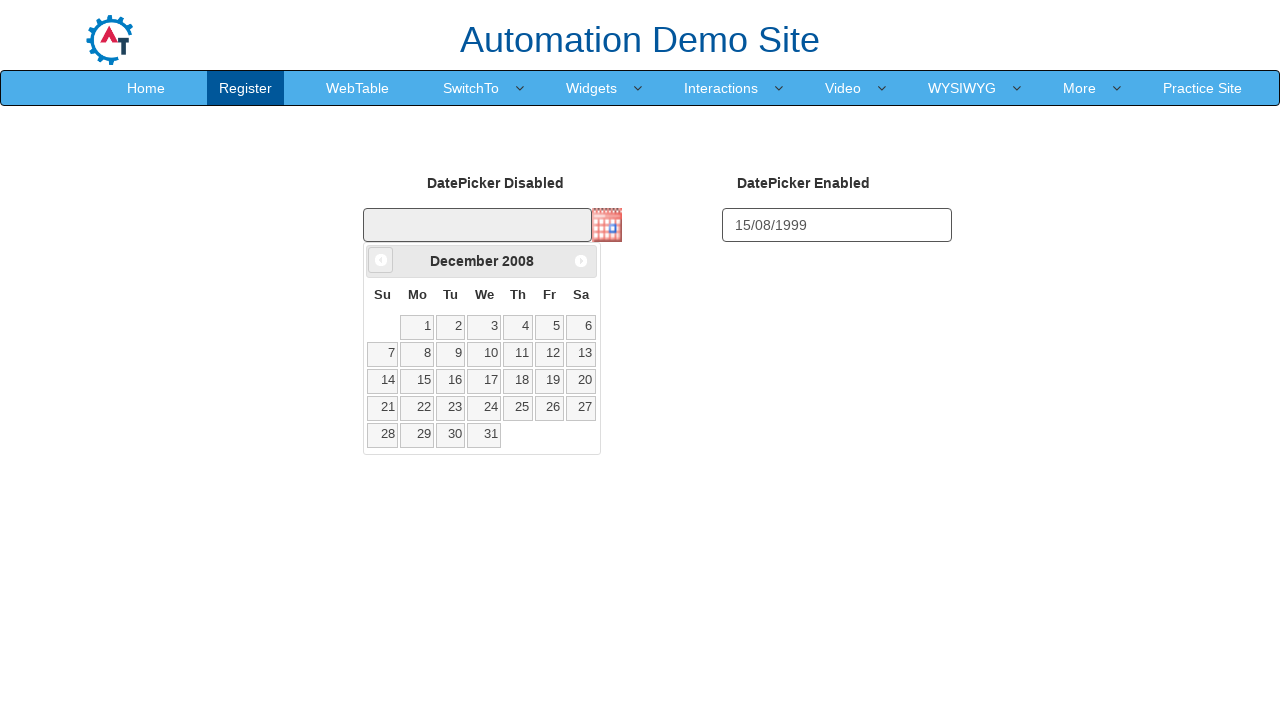

Waited 50ms for calendar to update
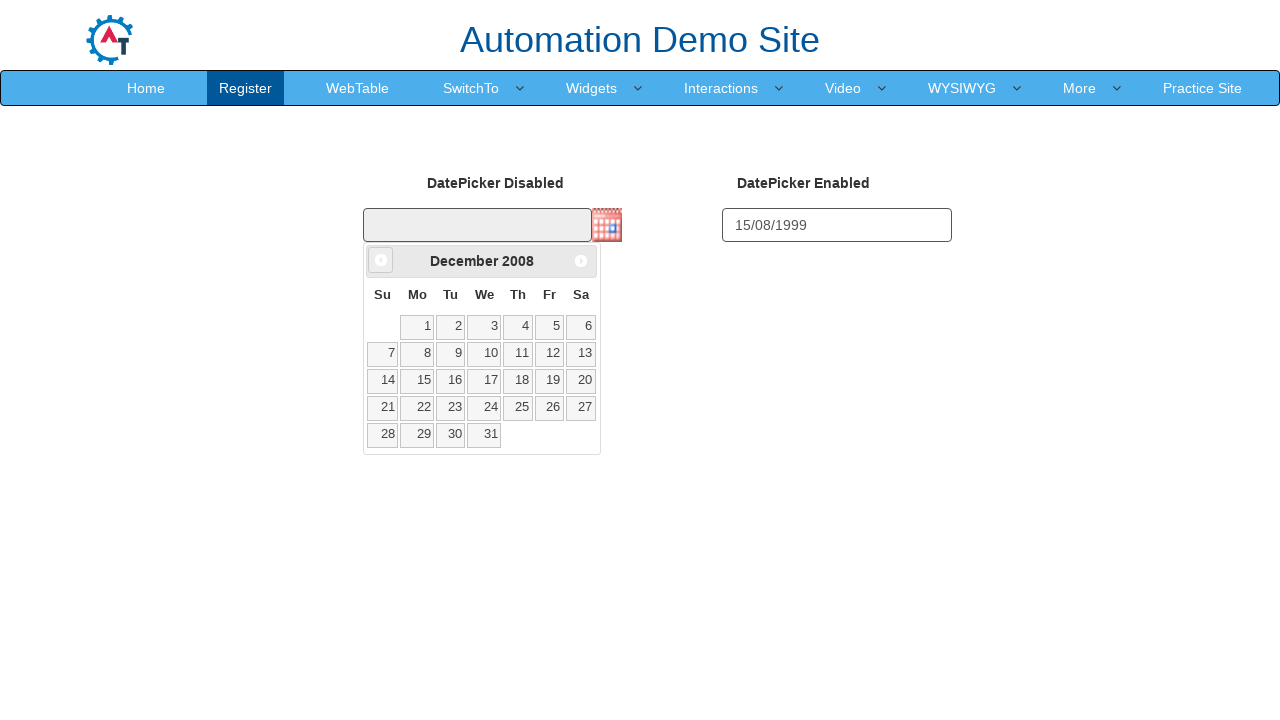

Clicked previous button to navigate months (iteration 207) at (381, 260) on a[data-handler='prev']
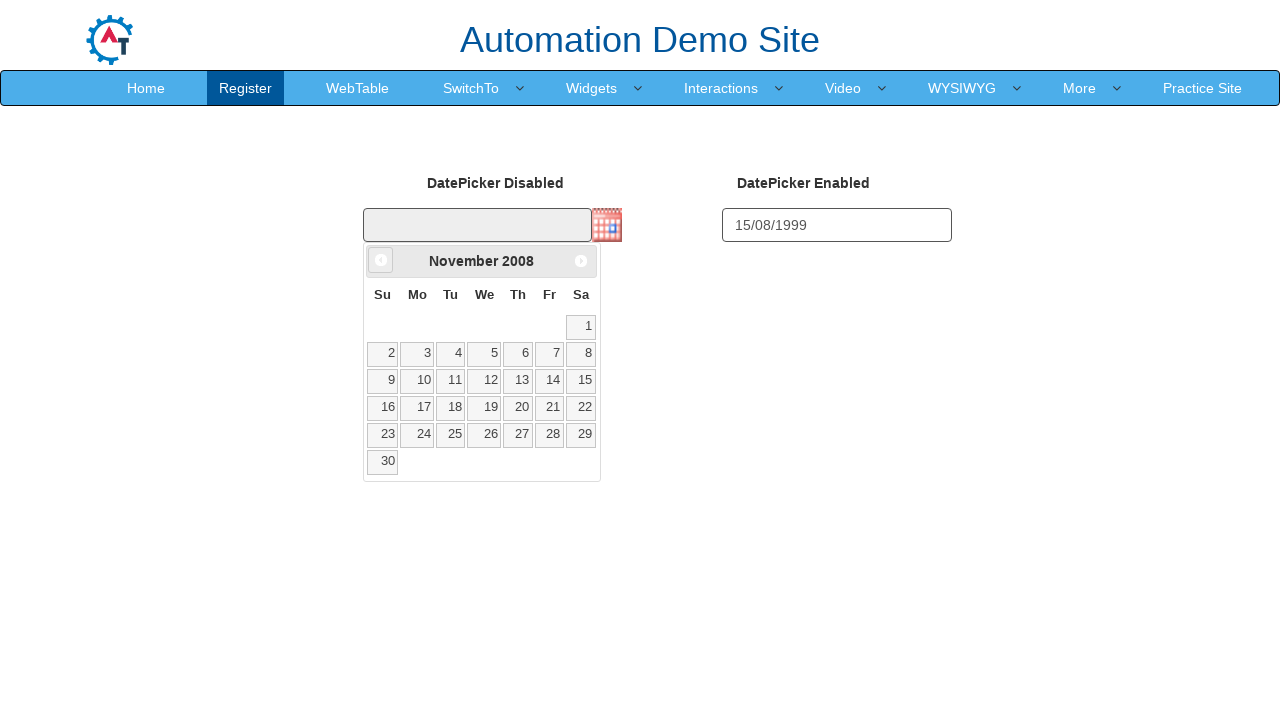

Waited 50ms for calendar to update
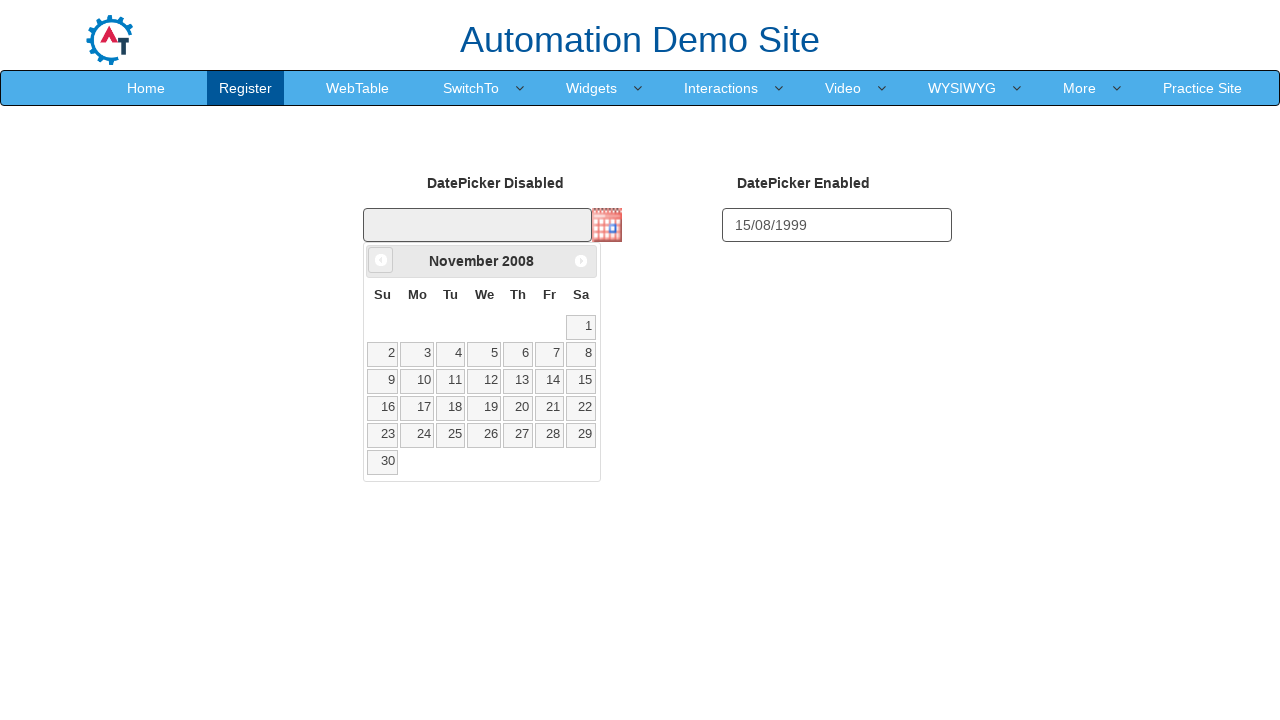

Clicked previous button to navigate months (iteration 208) at (381, 260) on a[data-handler='prev']
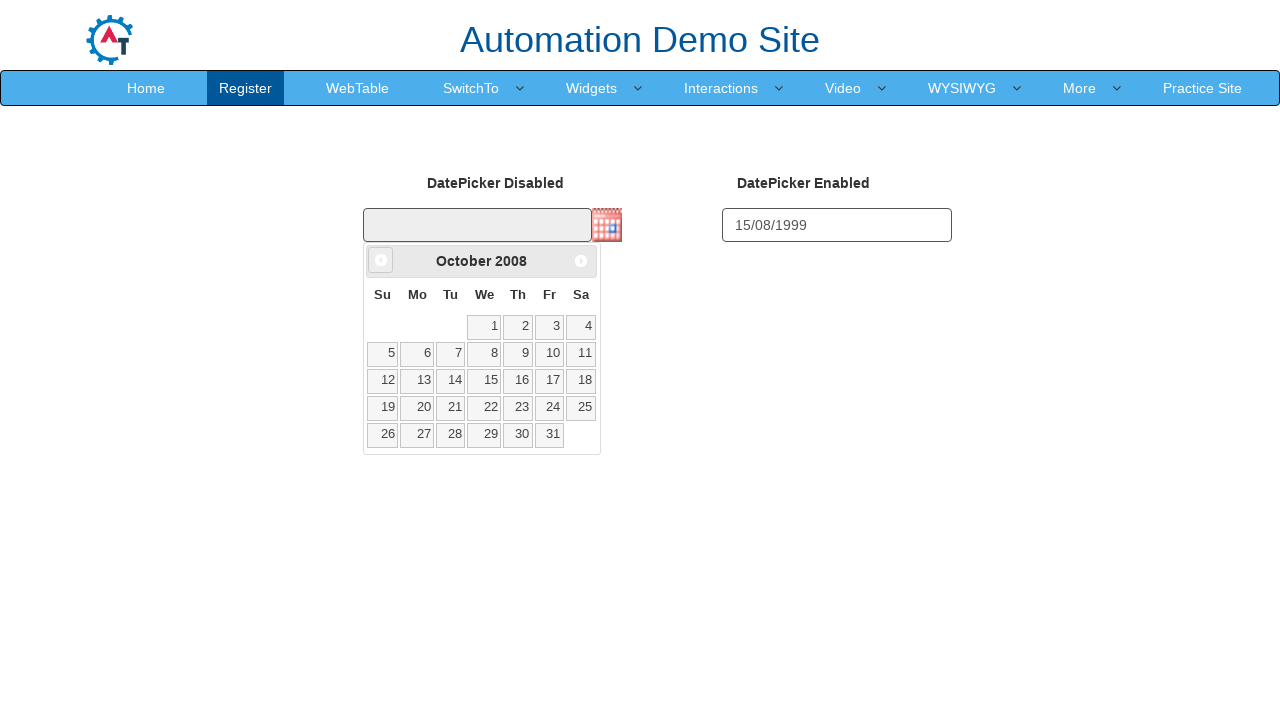

Waited 50ms for calendar to update
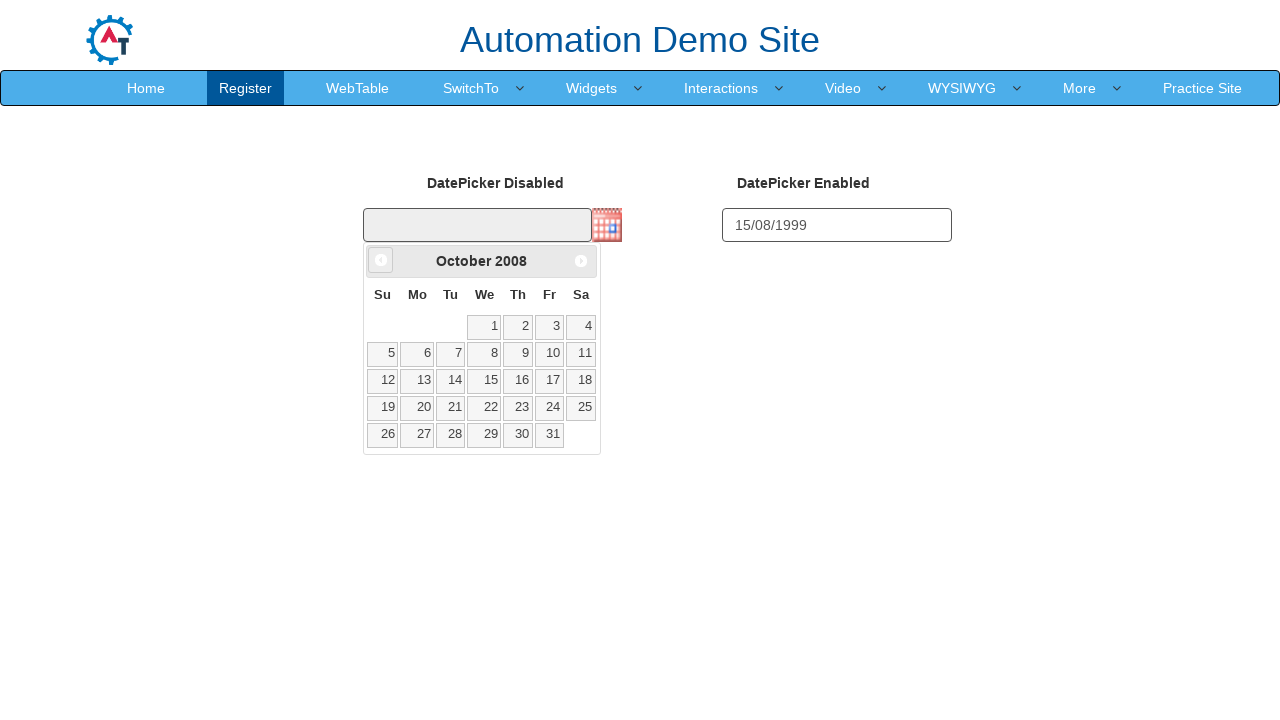

Clicked previous button to navigate months (iteration 209) at (381, 260) on a[data-handler='prev']
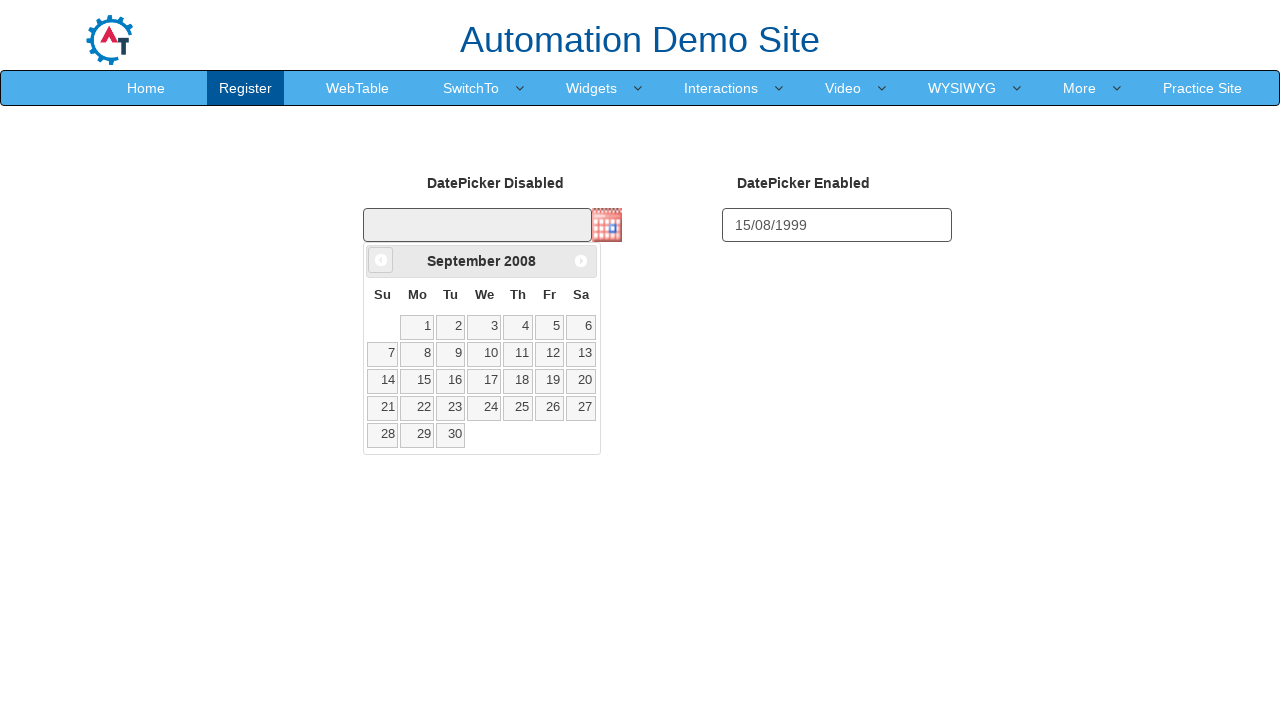

Waited 50ms for calendar to update
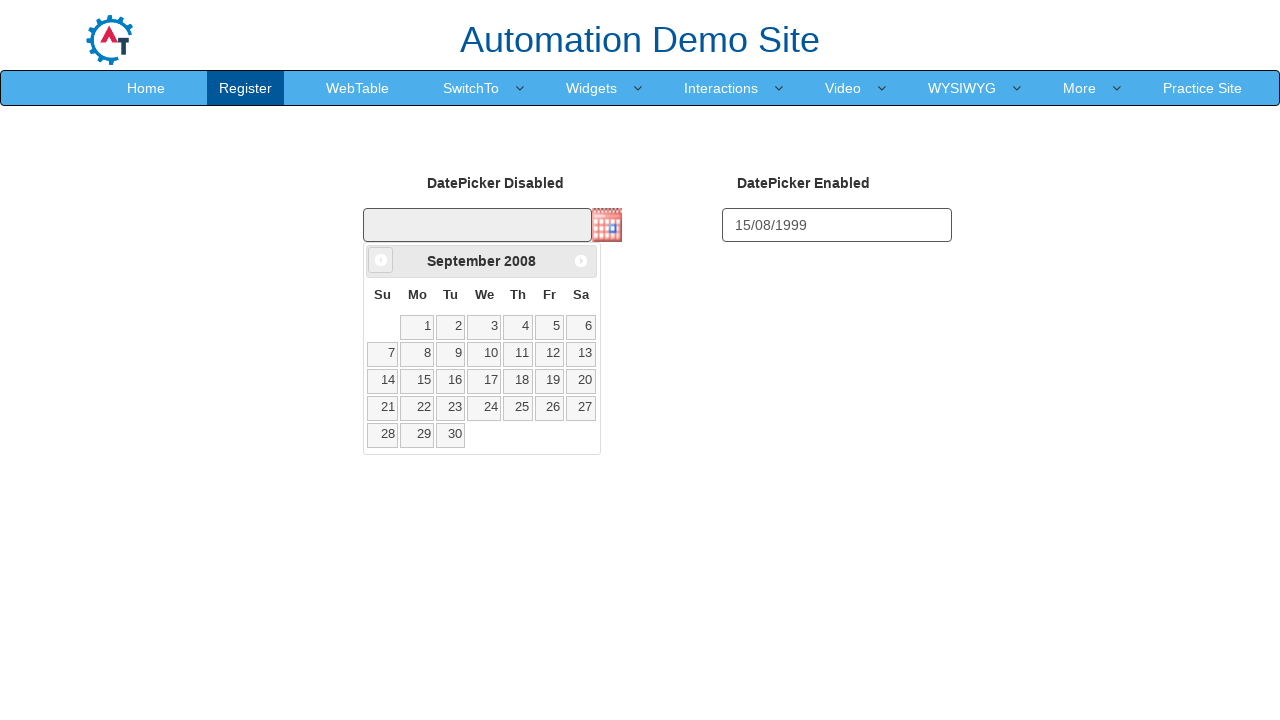

Clicked previous button to navigate months (iteration 210) at (381, 260) on a[data-handler='prev']
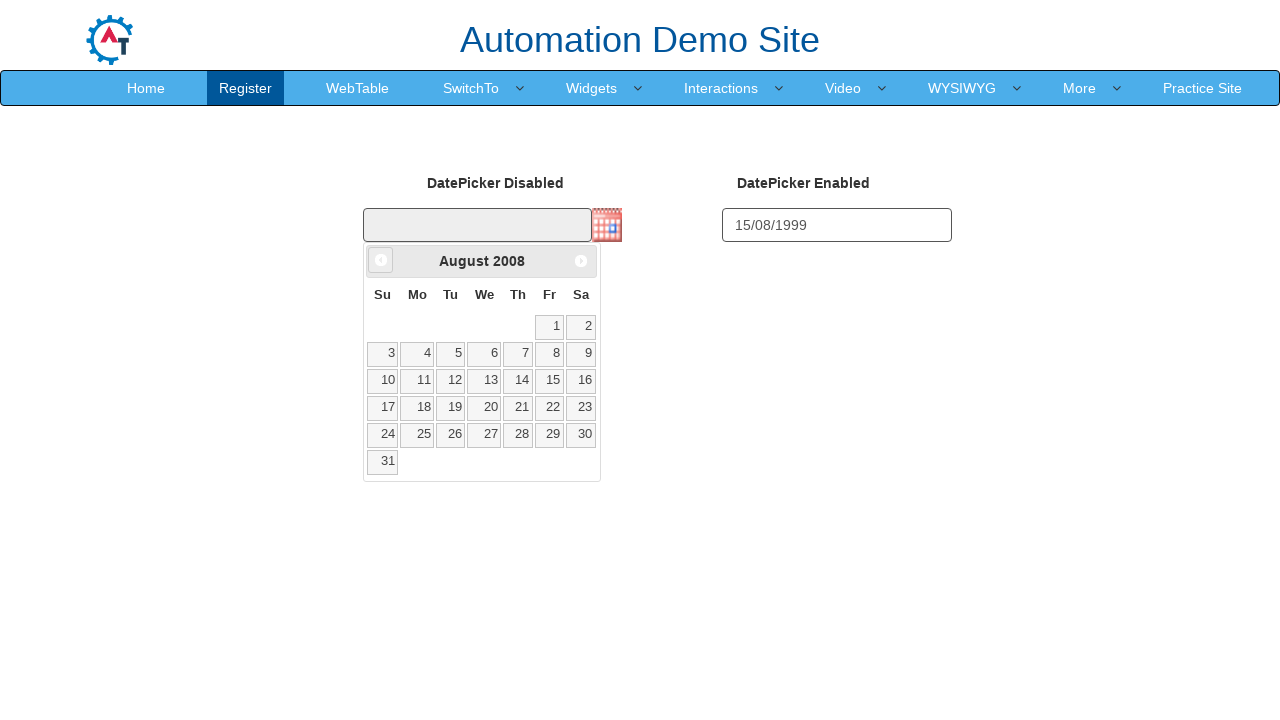

Waited 50ms for calendar to update
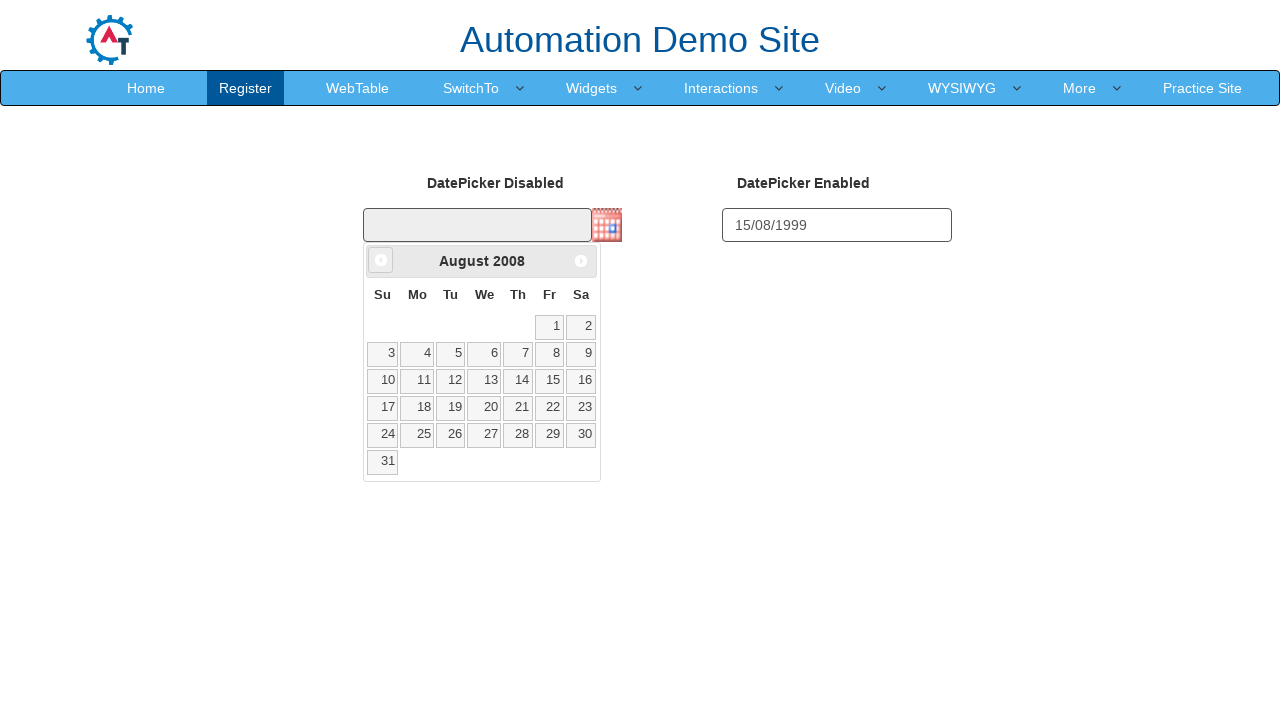

Clicked previous button to navigate months (iteration 211) at (381, 260) on a[data-handler='prev']
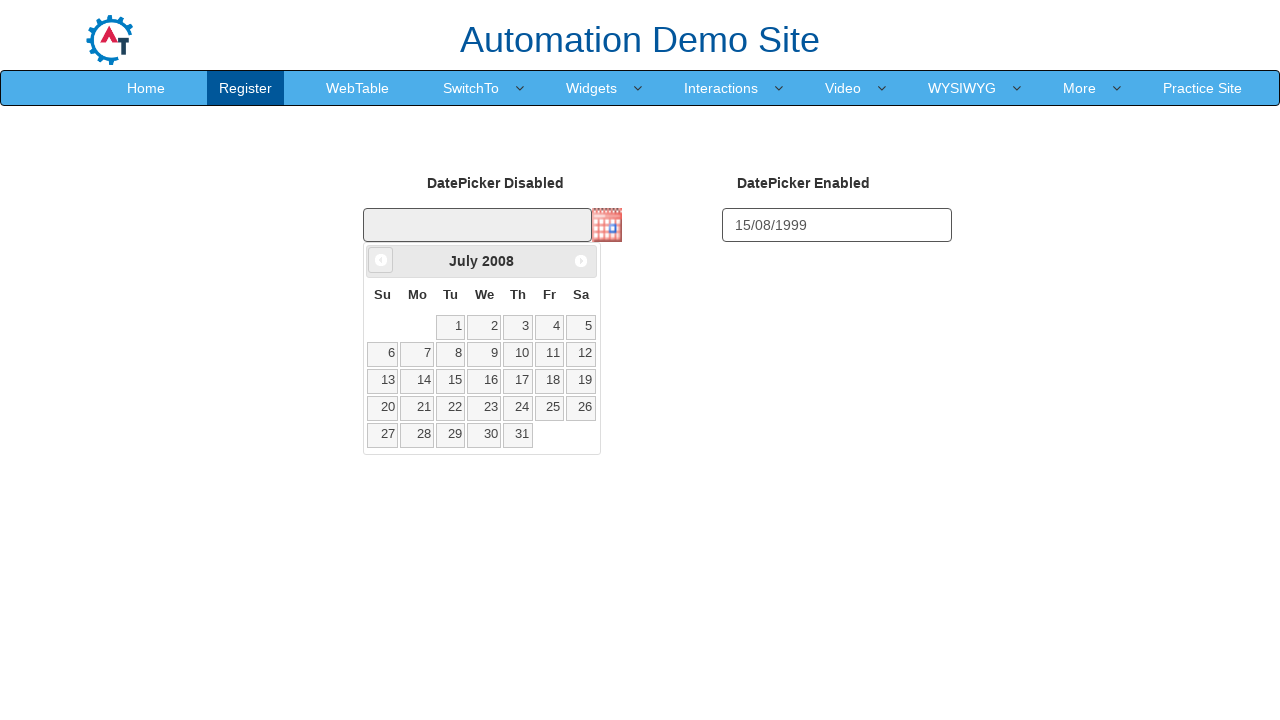

Waited 50ms for calendar to update
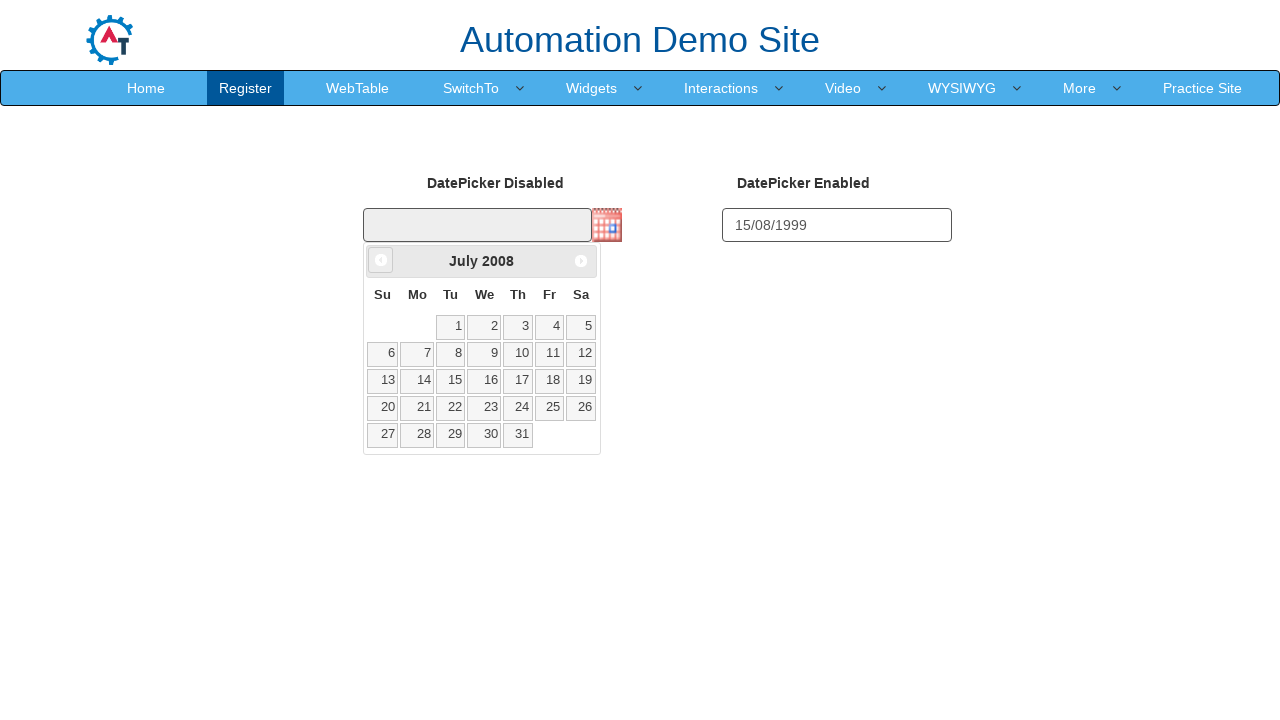

Clicked previous button to navigate months (iteration 212) at (381, 260) on a[data-handler='prev']
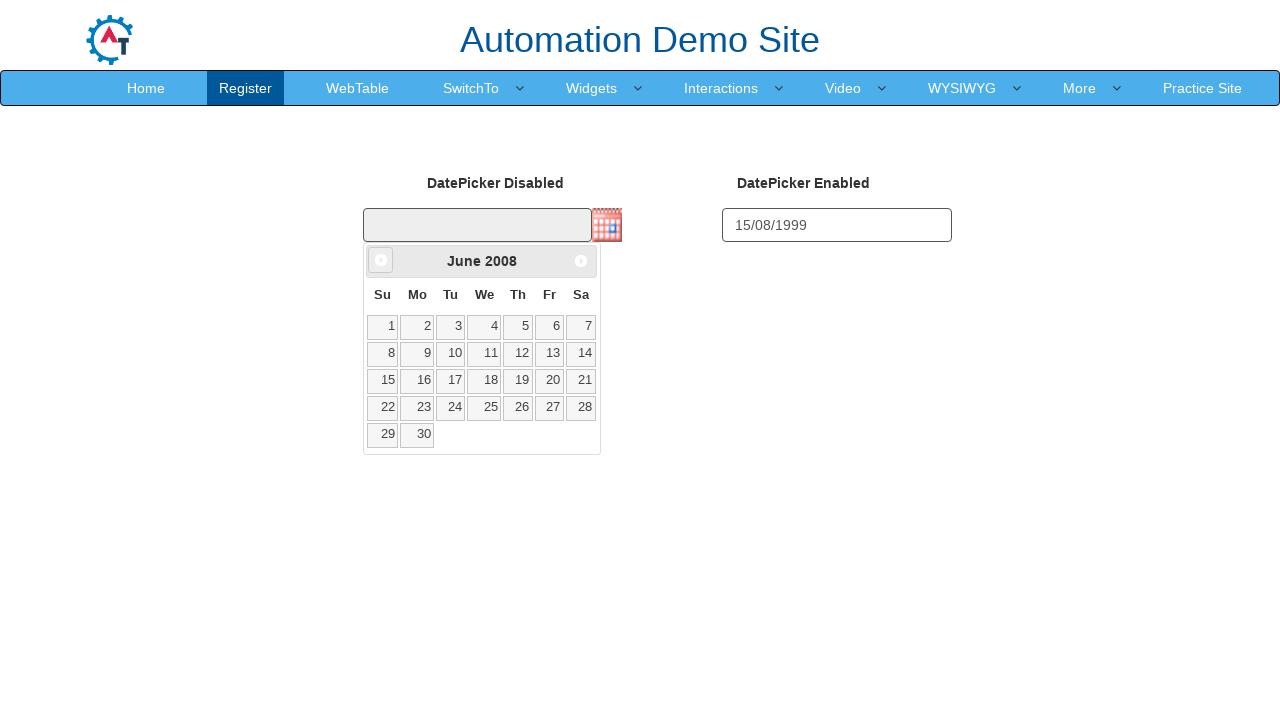

Waited 50ms for calendar to update
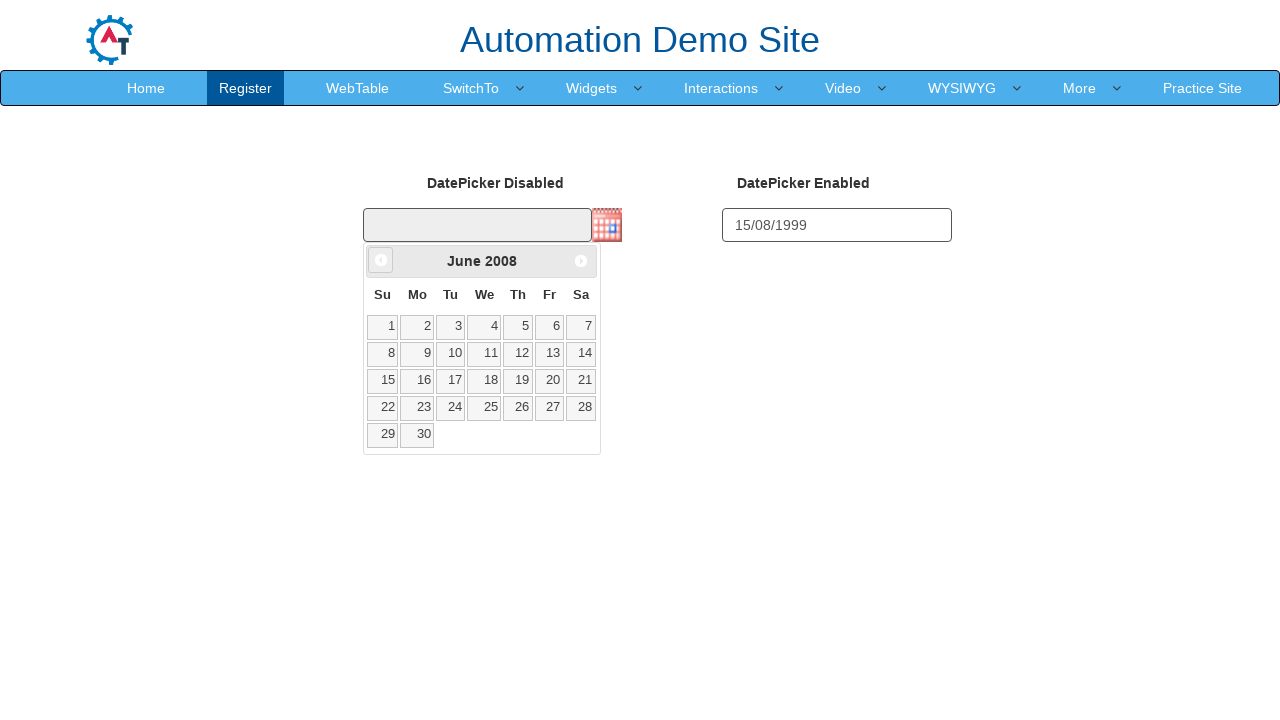

Clicked previous button to navigate months (iteration 213) at (381, 260) on a[data-handler='prev']
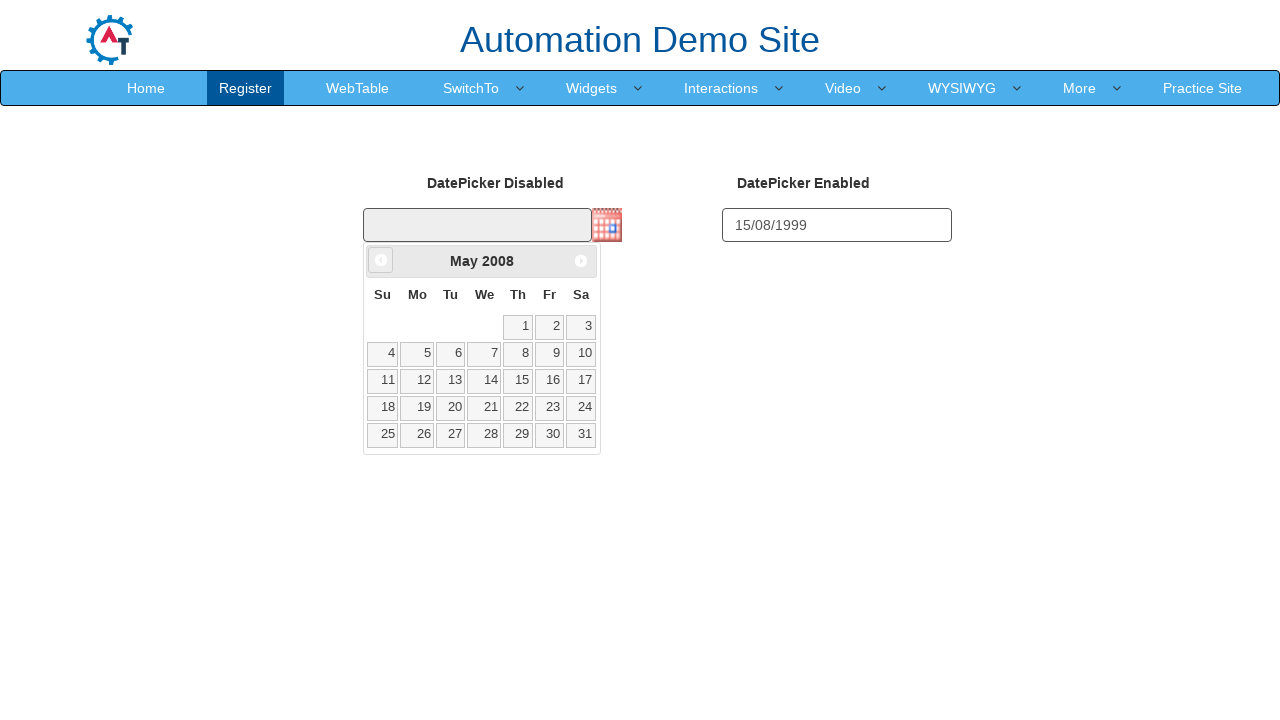

Waited 50ms for calendar to update
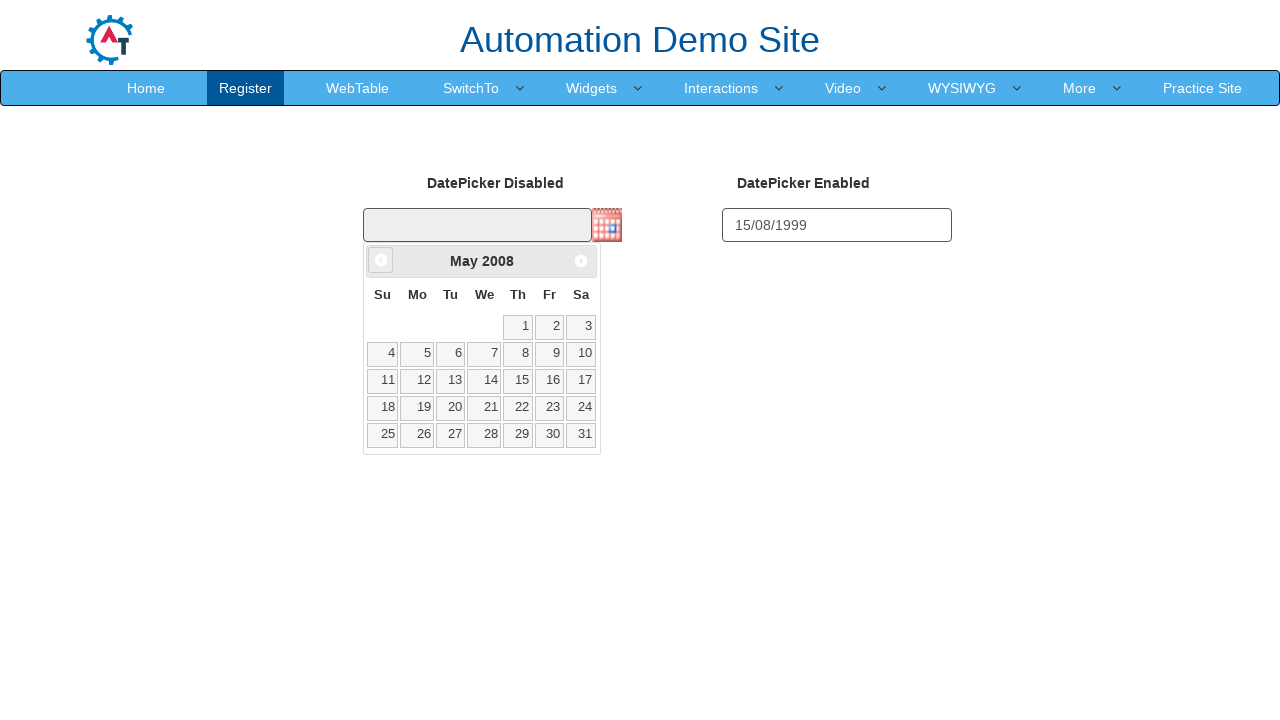

Clicked previous button to navigate months (iteration 214) at (381, 260) on a[data-handler='prev']
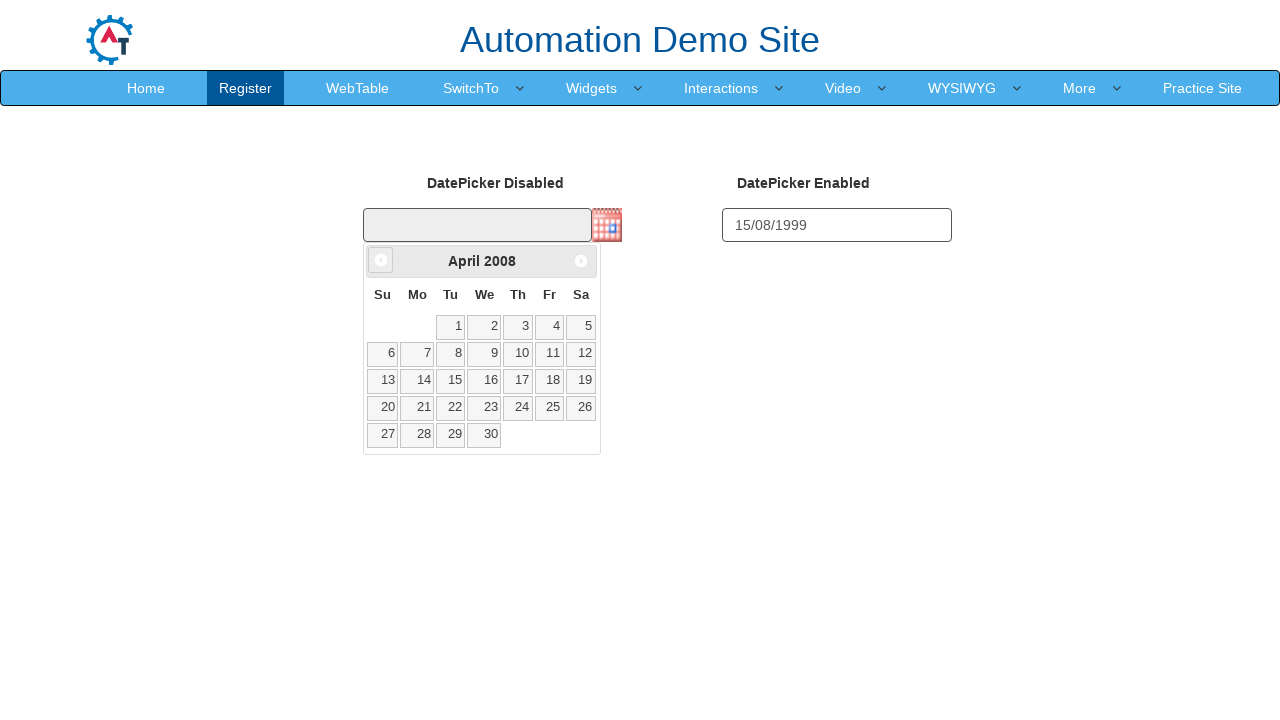

Waited 50ms for calendar to update
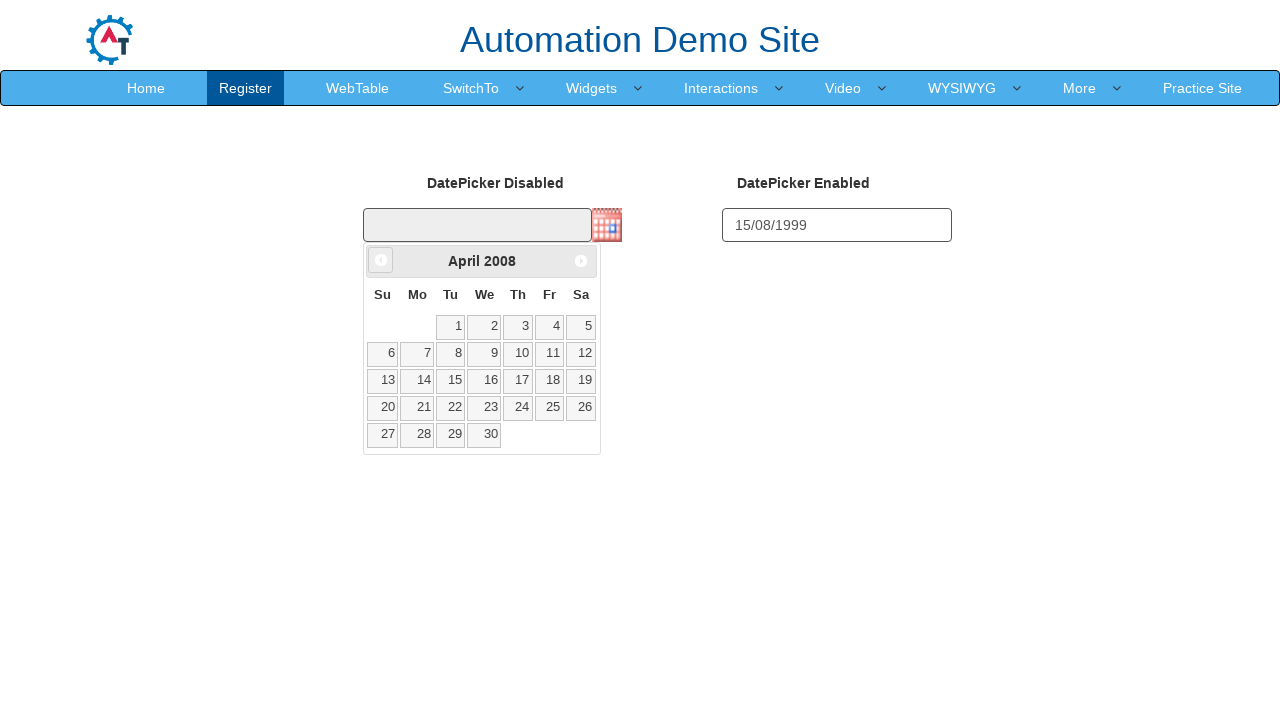

Clicked previous button to navigate months (iteration 215) at (381, 260) on a[data-handler='prev']
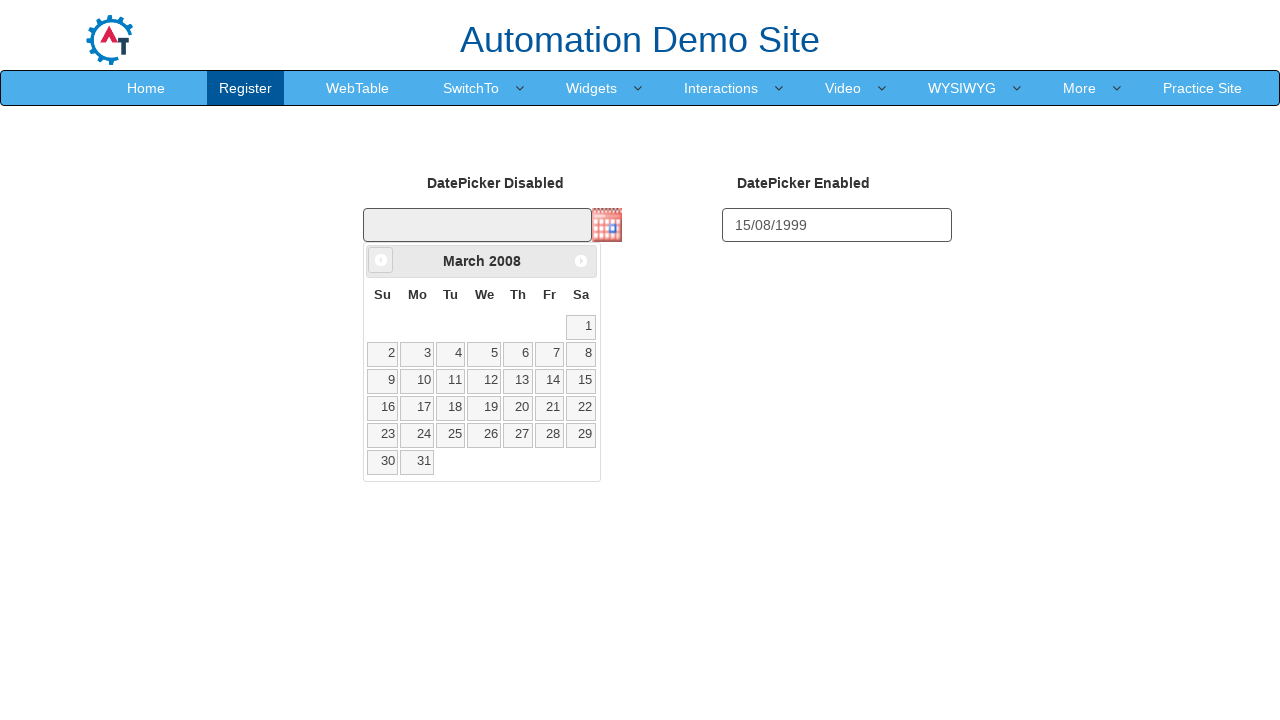

Waited 50ms for calendar to update
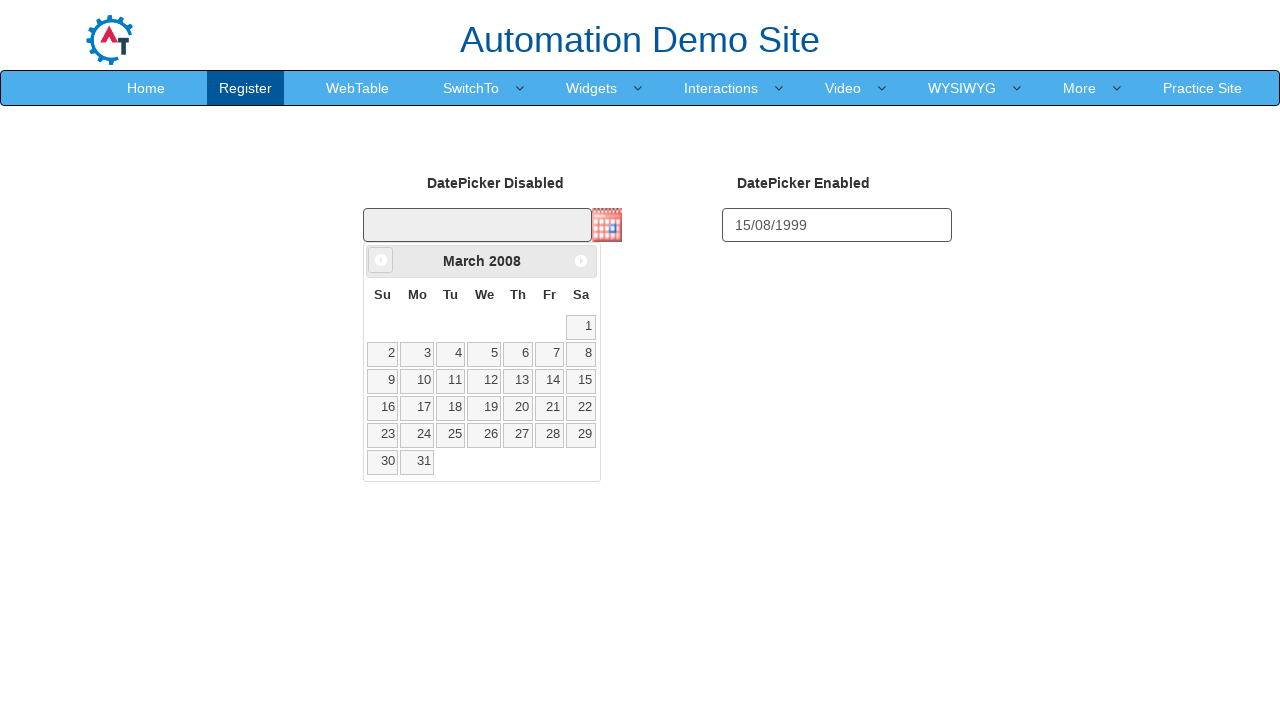

Clicked previous button to navigate months (iteration 216) at (381, 260) on a[data-handler='prev']
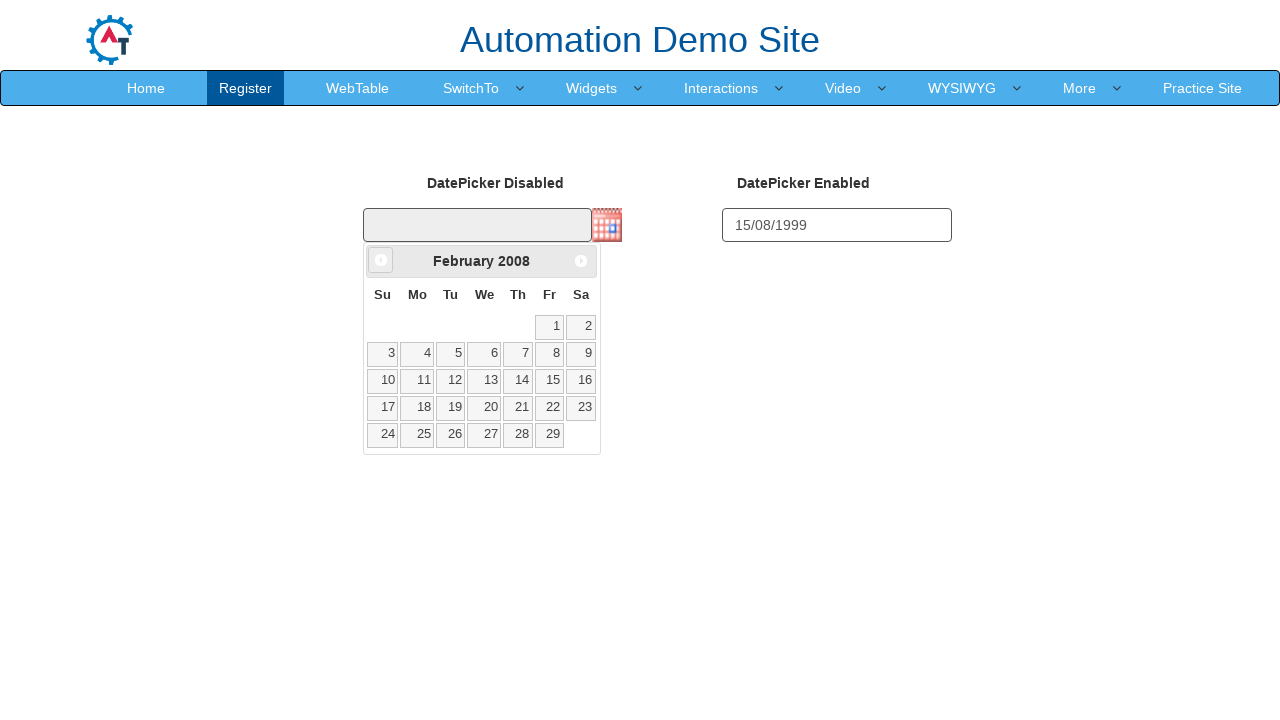

Waited 50ms for calendar to update
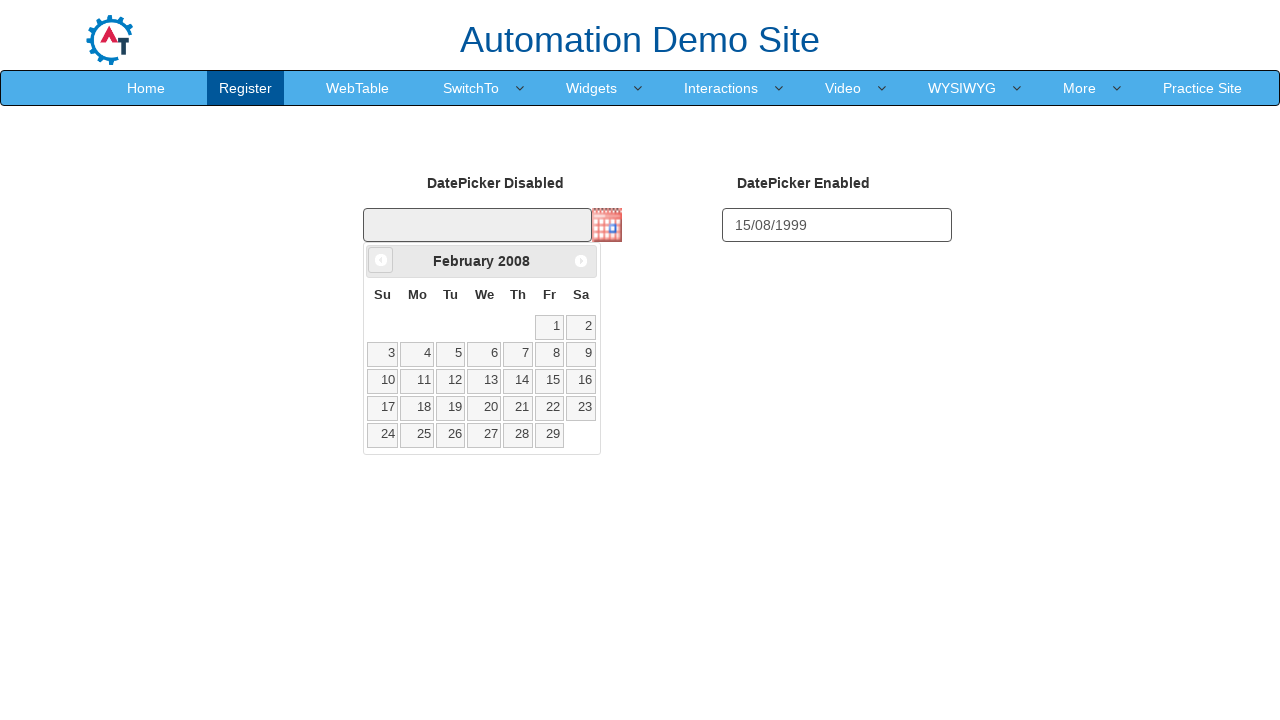

Clicked previous button to navigate months (iteration 217) at (381, 260) on a[data-handler='prev']
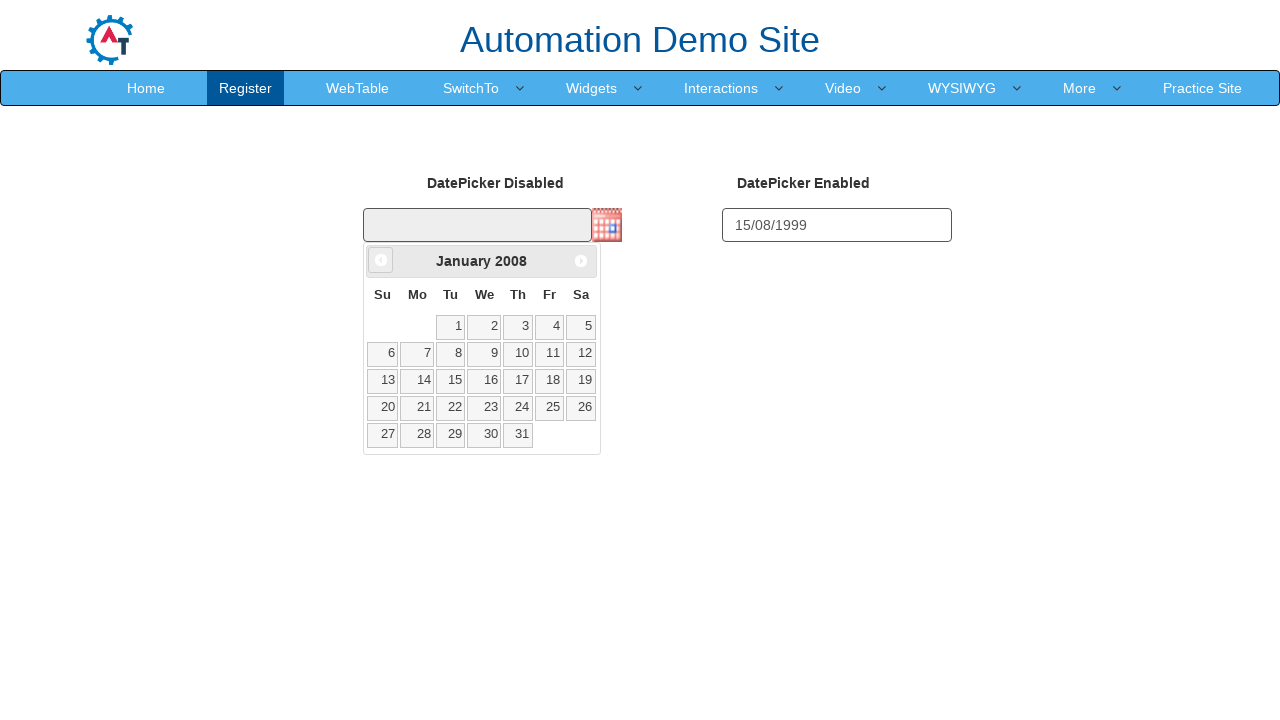

Waited 50ms for calendar to update
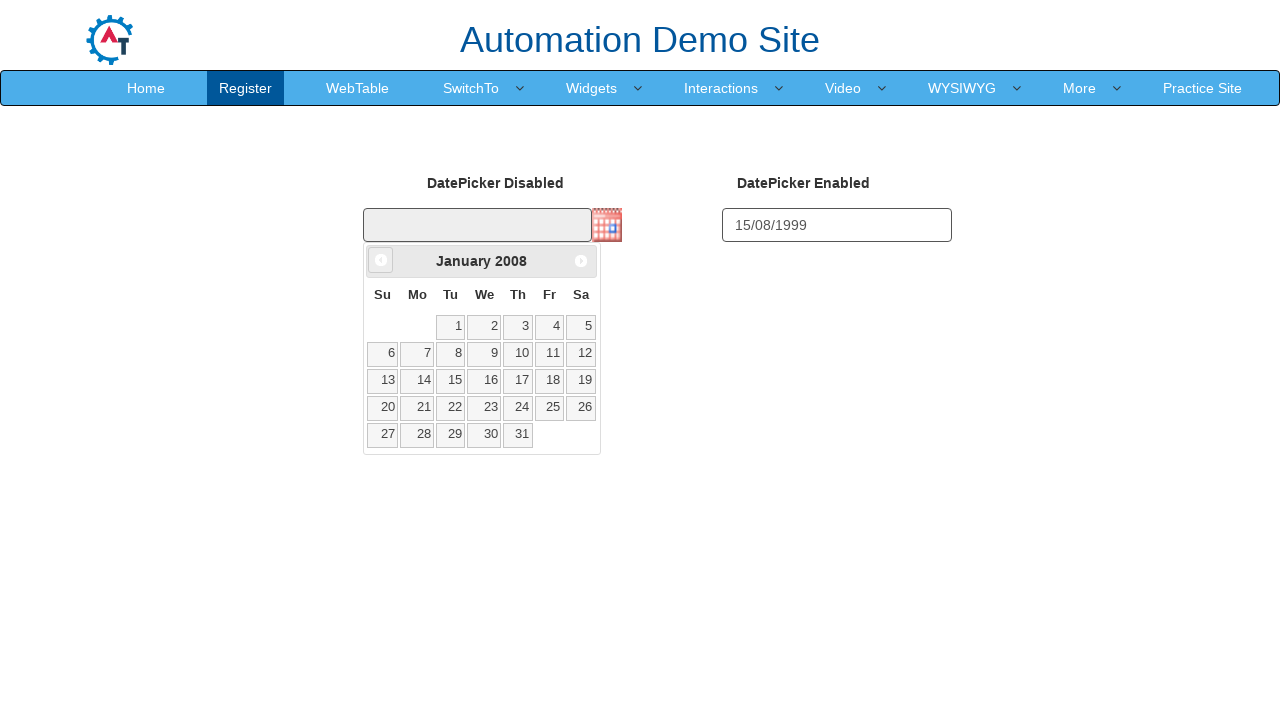

Clicked previous button to navigate months (iteration 218) at (381, 260) on a[data-handler='prev']
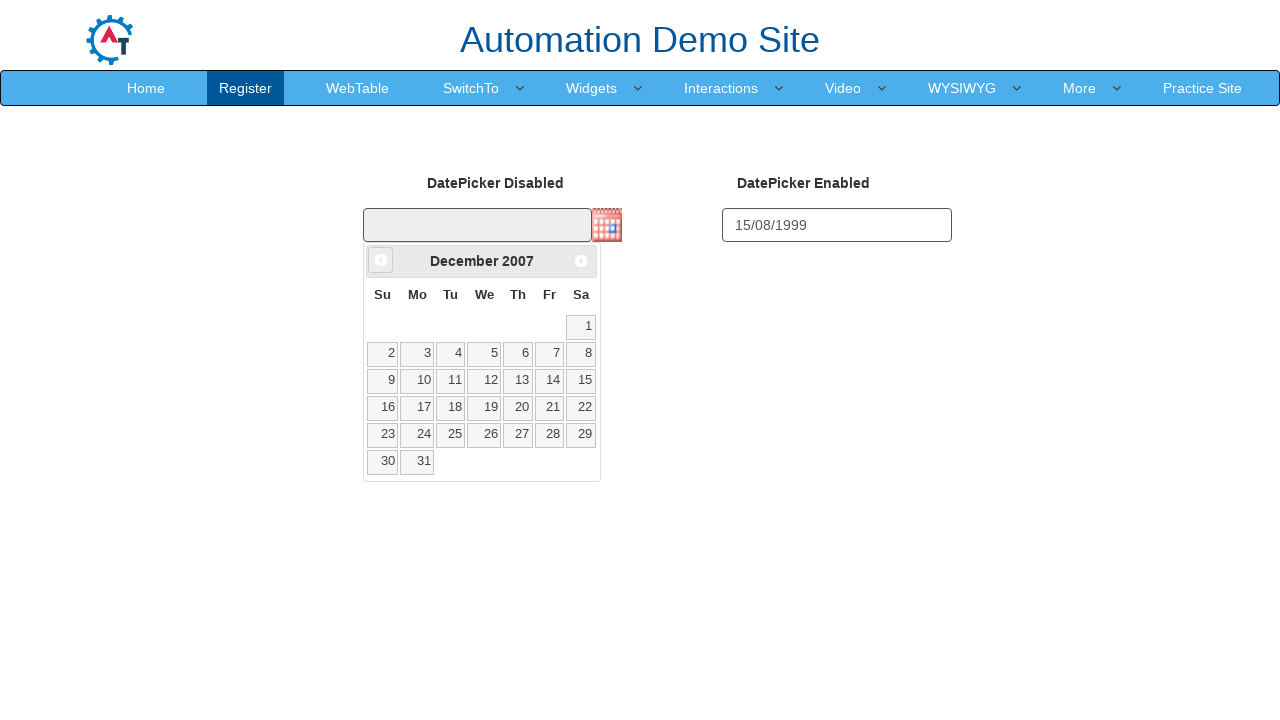

Waited 50ms for calendar to update
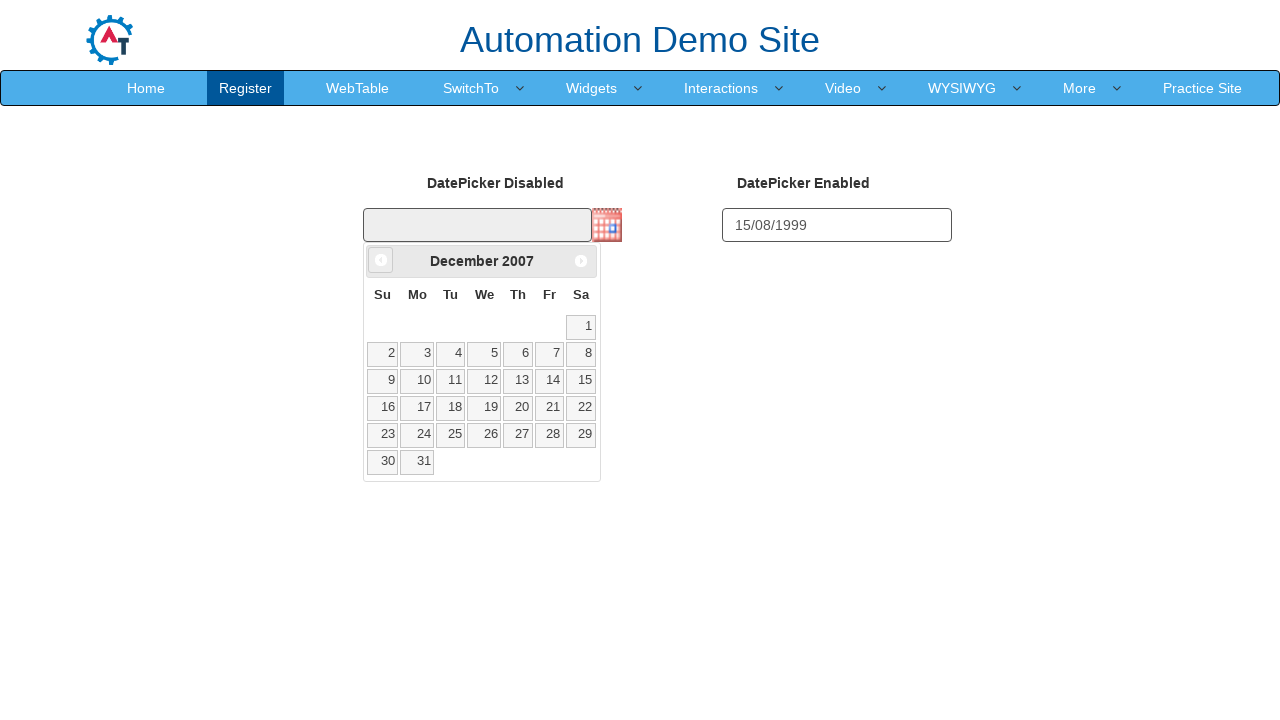

Clicked previous button to navigate months (iteration 219) at (381, 260) on a[data-handler='prev']
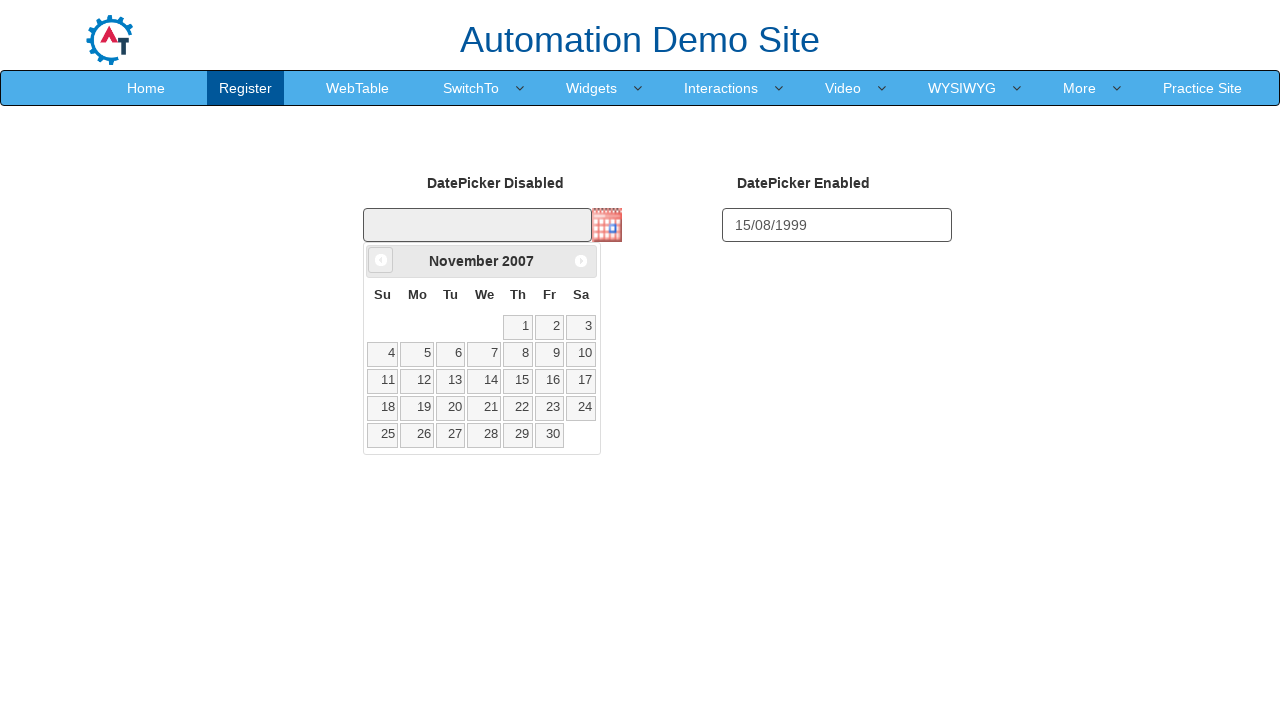

Waited 50ms for calendar to update
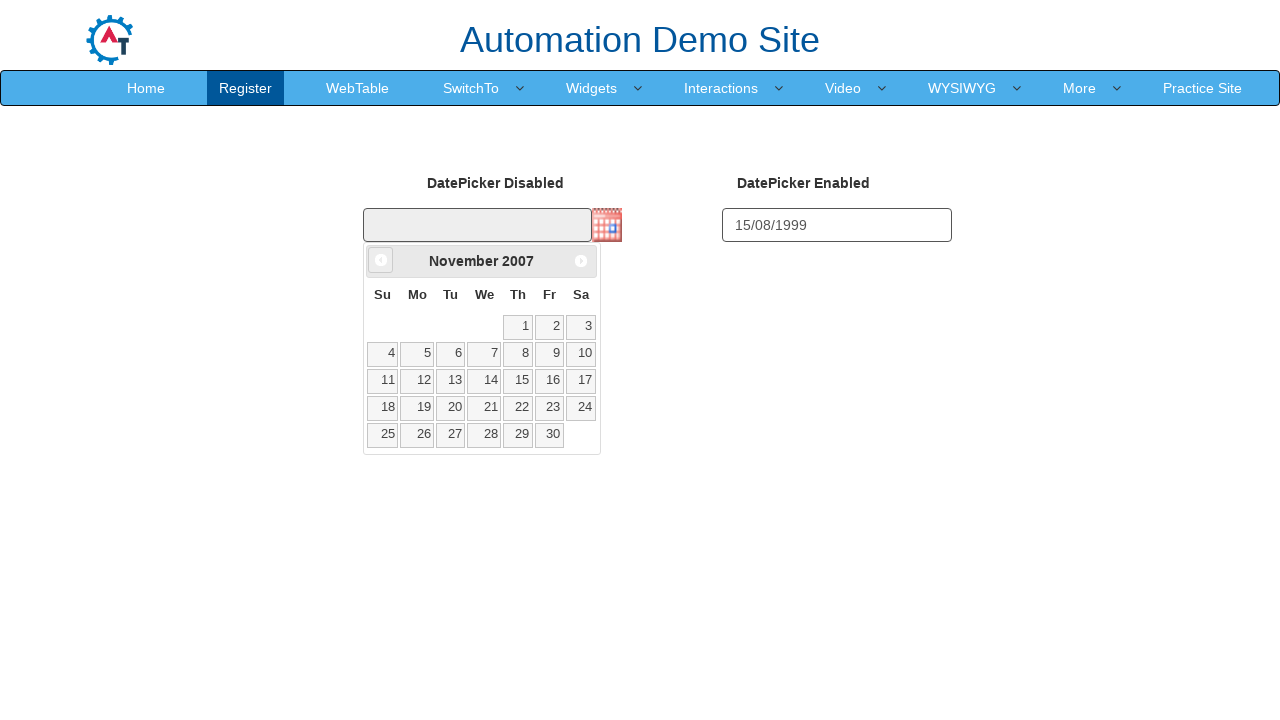

Clicked previous button to navigate months (iteration 220) at (381, 260) on a[data-handler='prev']
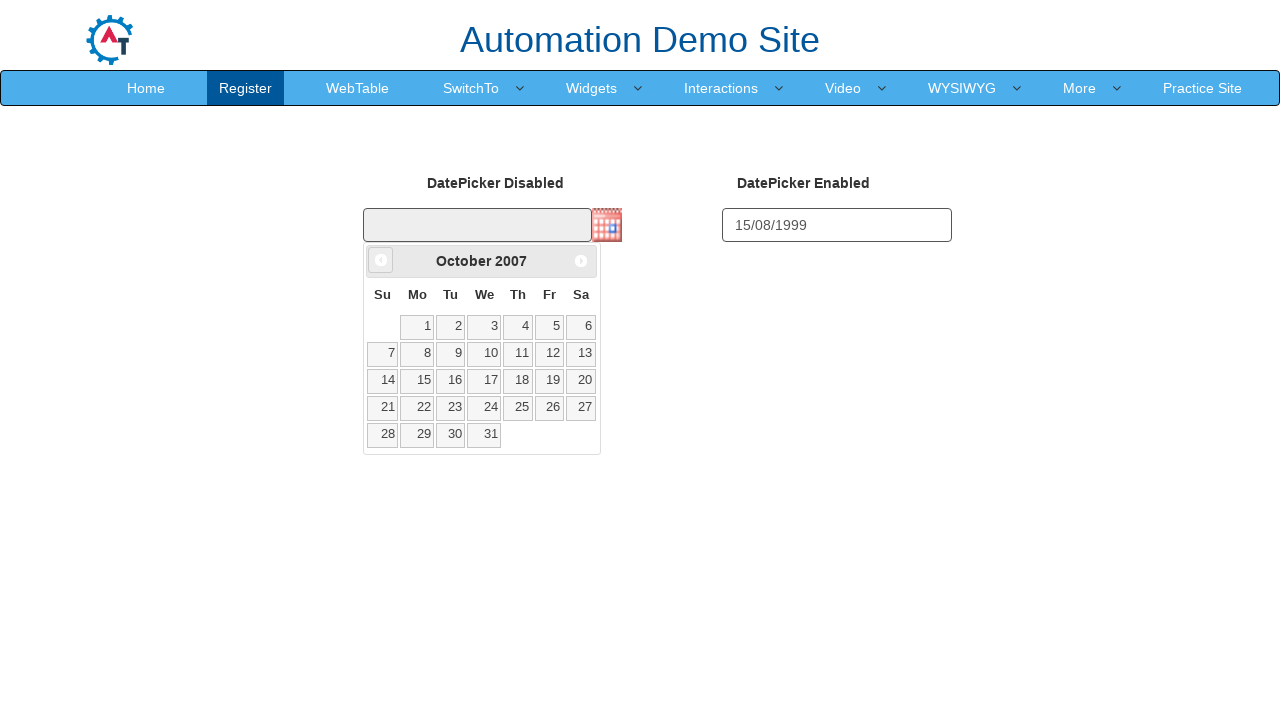

Waited 50ms for calendar to update
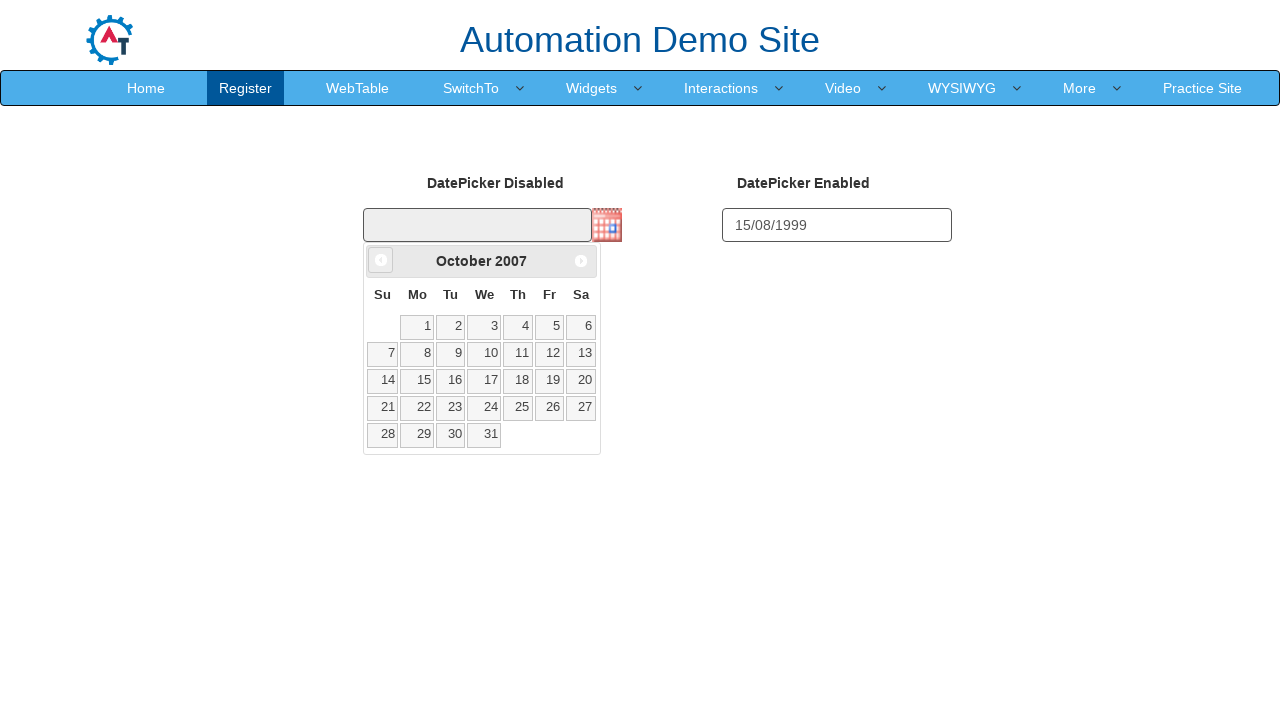

Clicked previous button to navigate months (iteration 221) at (381, 260) on a[data-handler='prev']
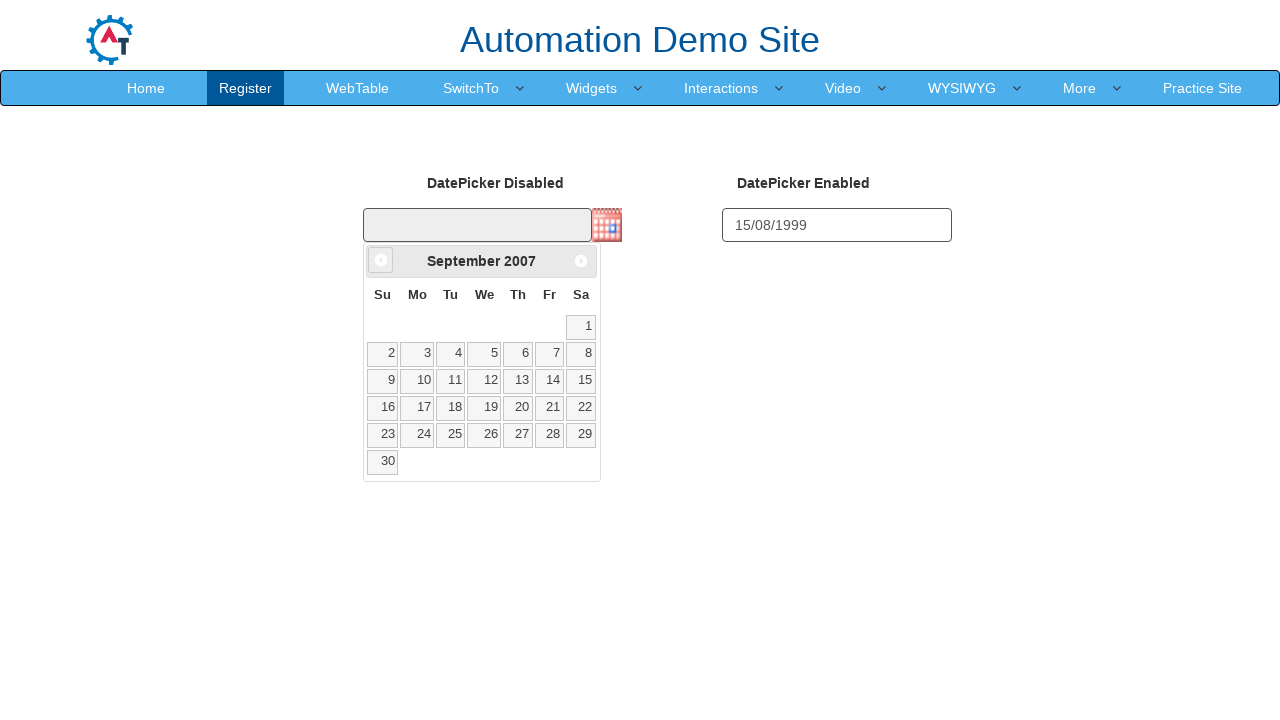

Waited 50ms for calendar to update
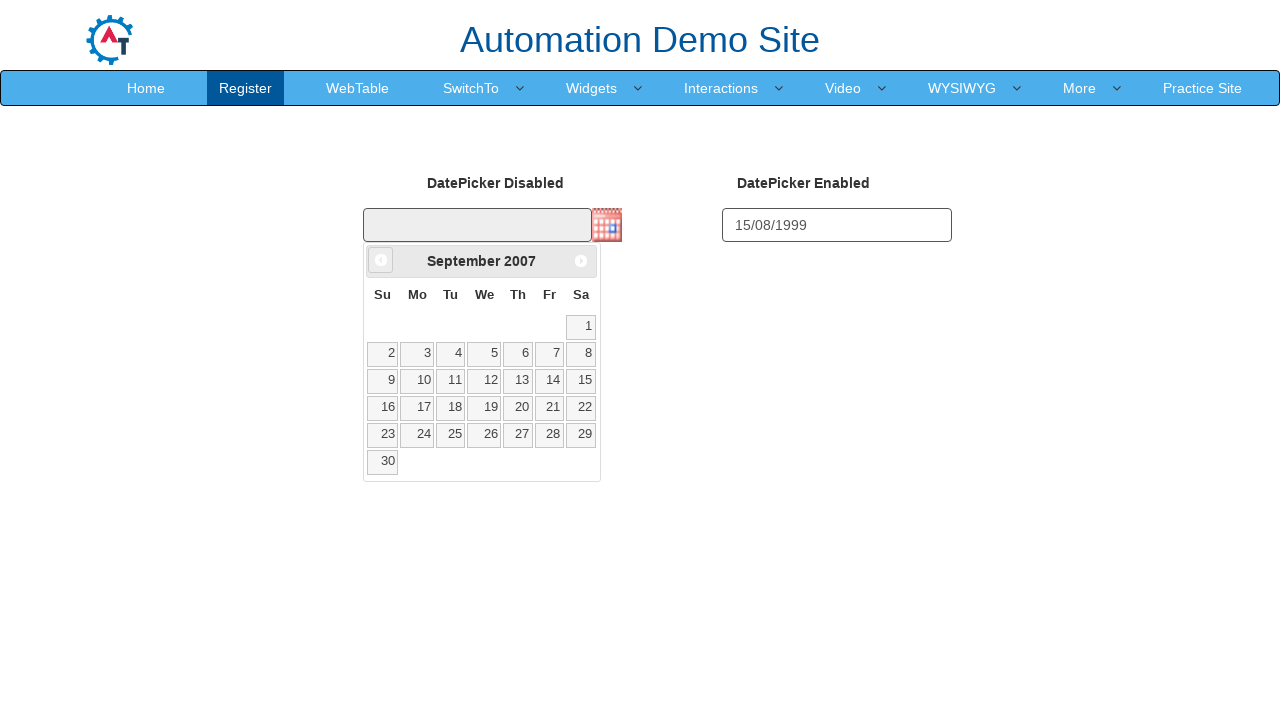

Clicked previous button to navigate months (iteration 222) at (381, 260) on a[data-handler='prev']
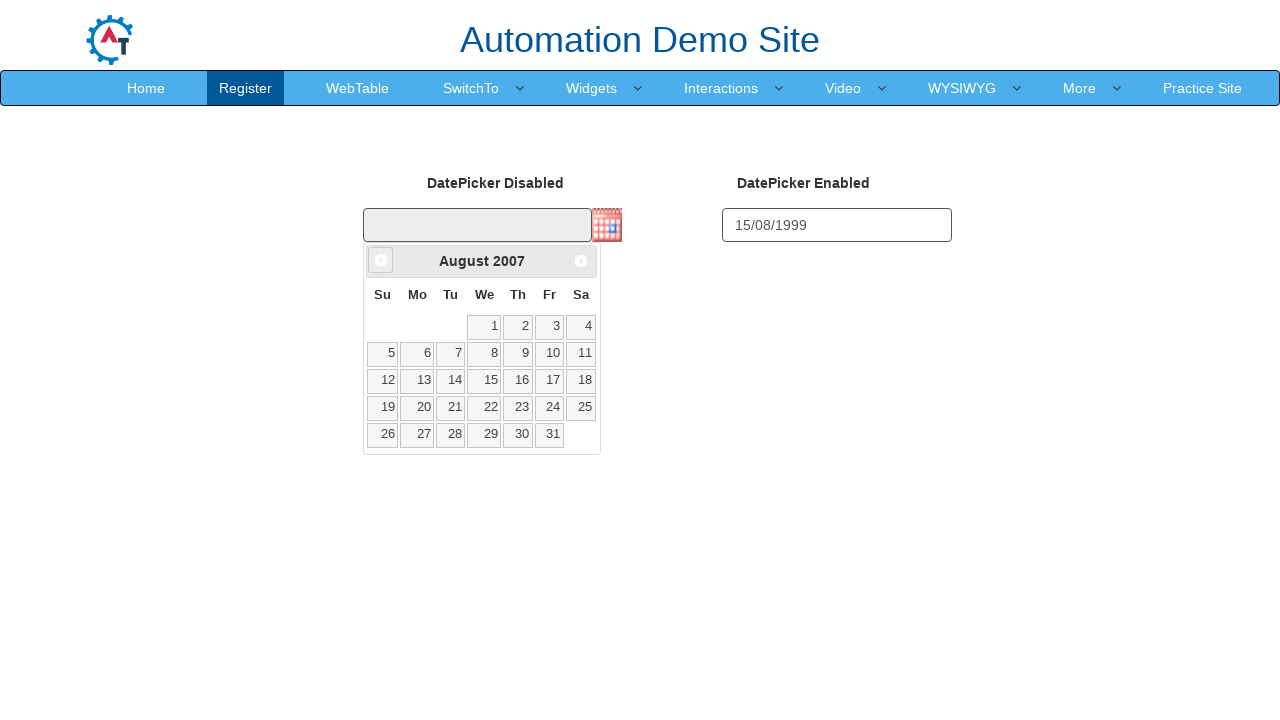

Waited 50ms for calendar to update
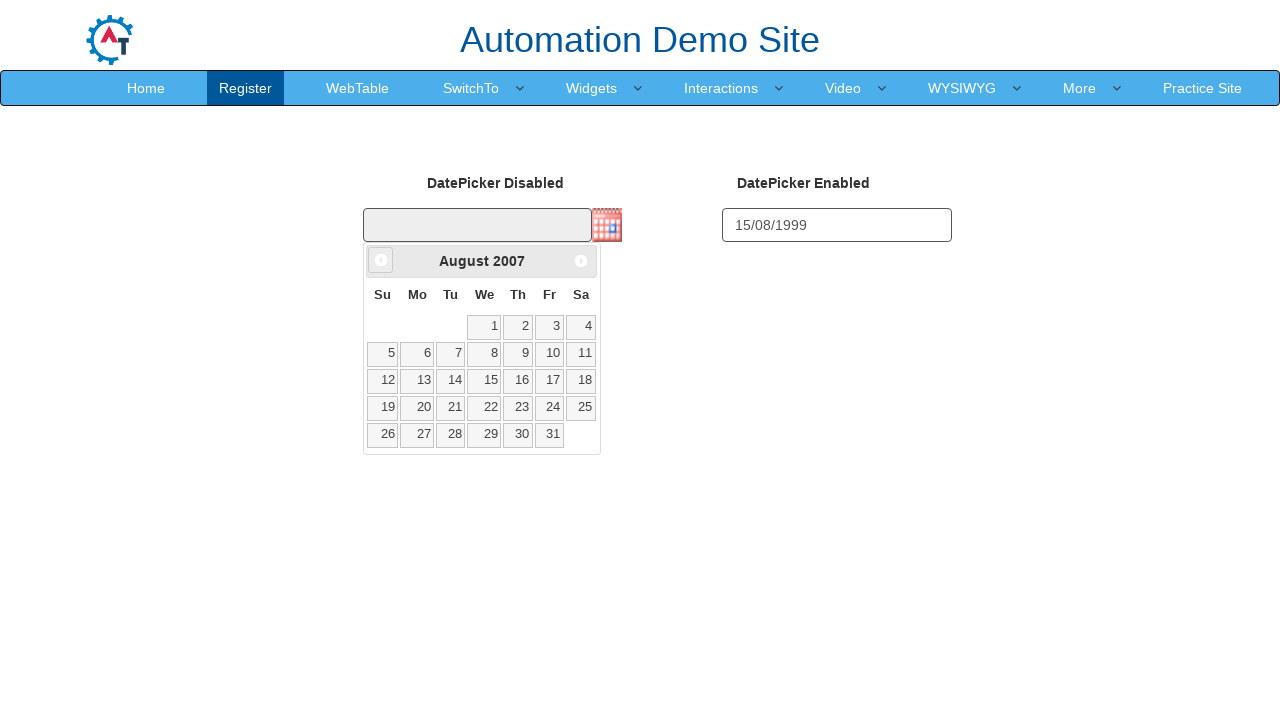

Clicked previous button to navigate months (iteration 223) at (381, 260) on a[data-handler='prev']
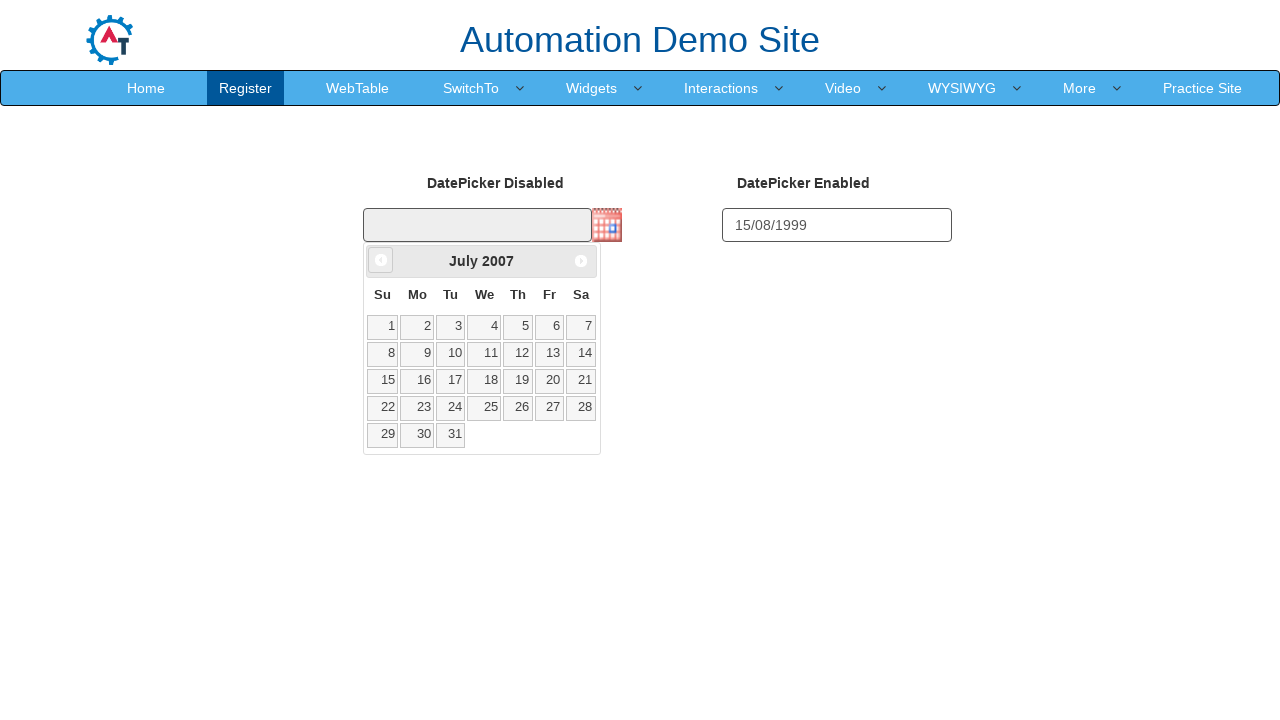

Waited 50ms for calendar to update
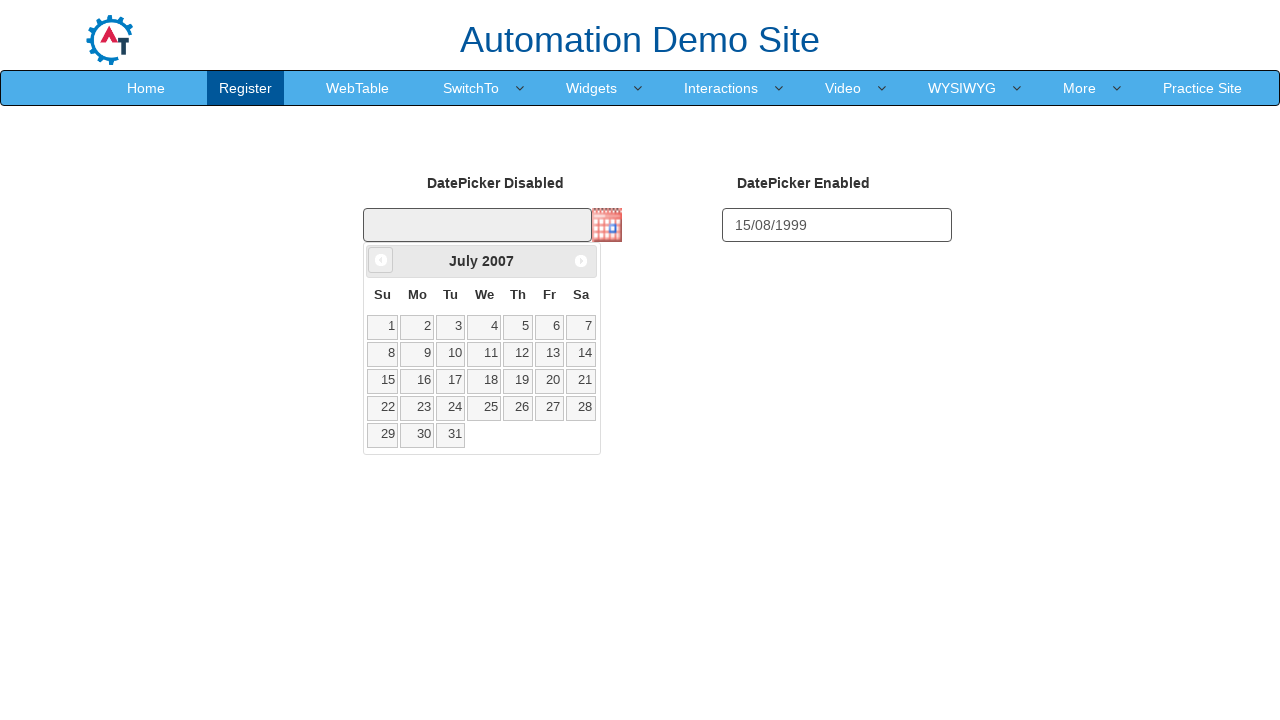

Clicked previous button to navigate months (iteration 224) at (381, 260) on a[data-handler='prev']
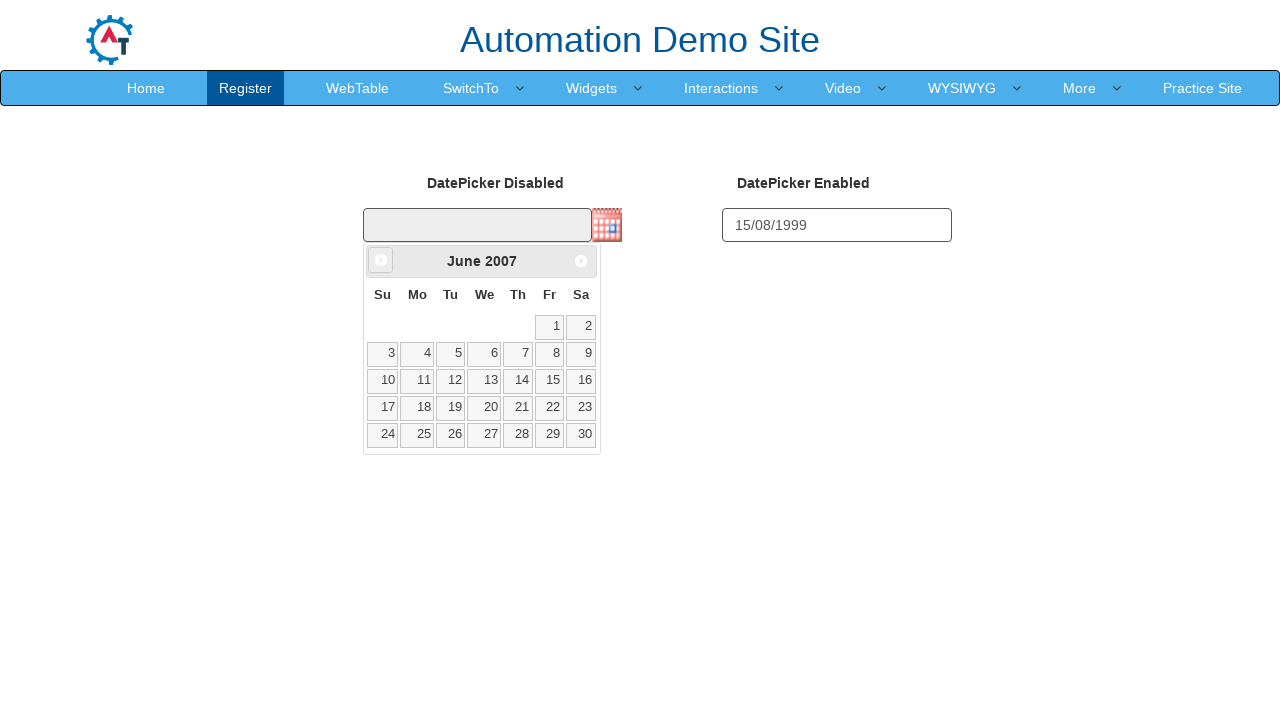

Waited 50ms for calendar to update
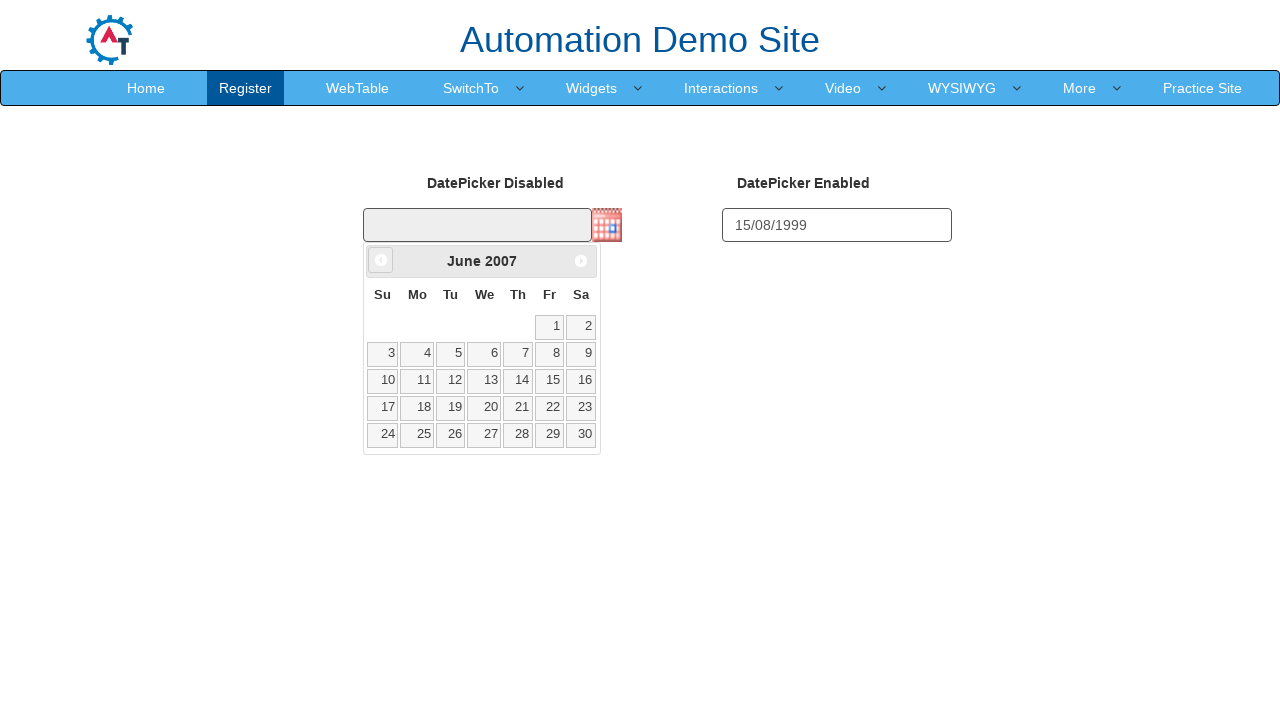

Clicked previous button to navigate months (iteration 225) at (381, 260) on a[data-handler='prev']
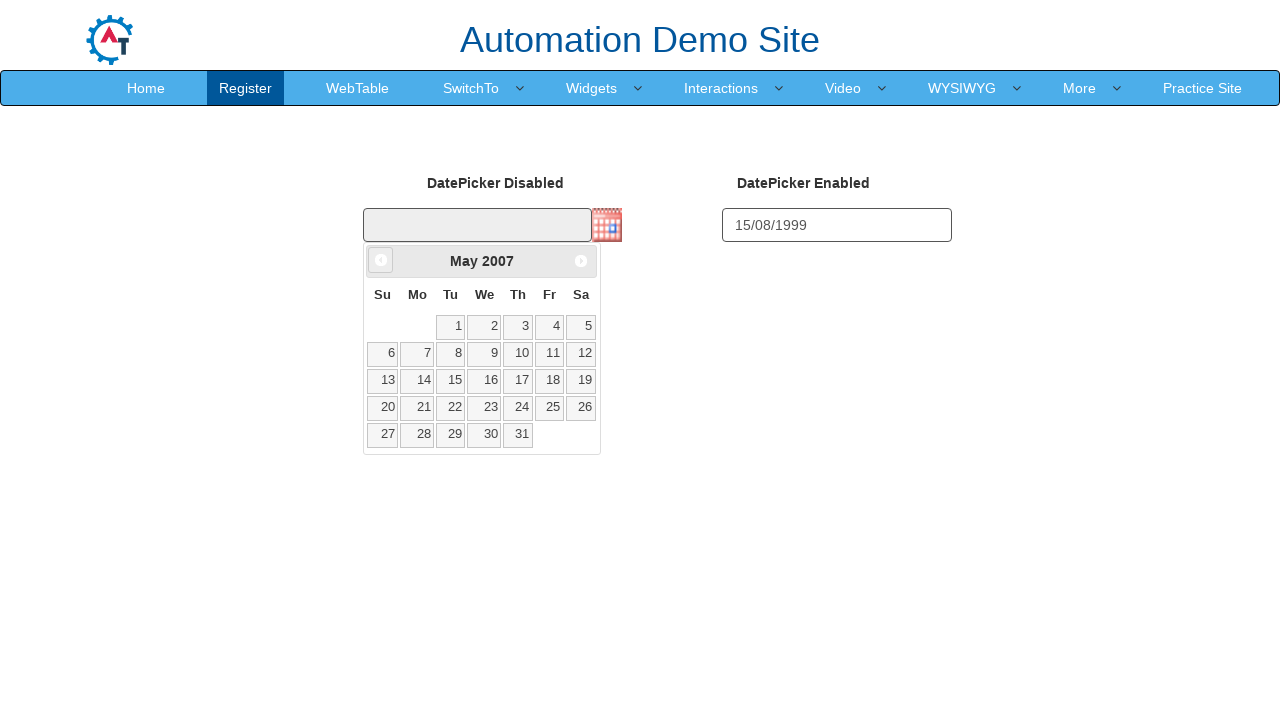

Waited 50ms for calendar to update
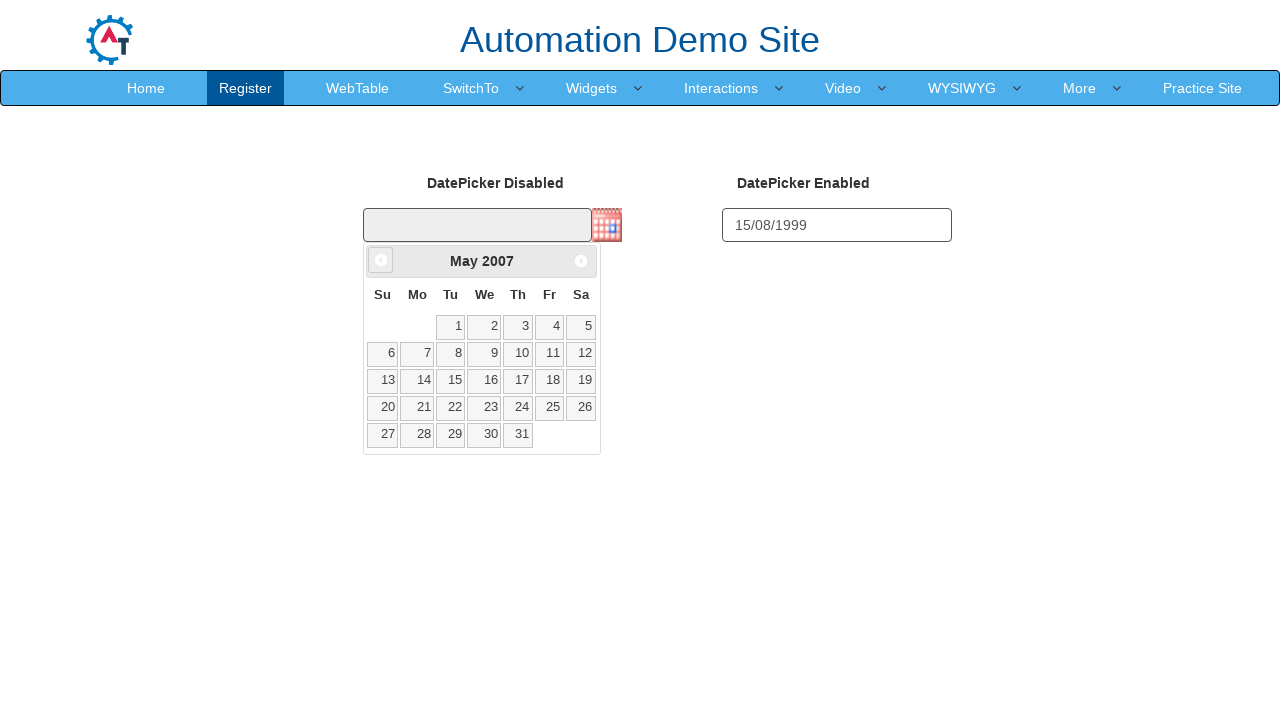

Clicked previous button to navigate months (iteration 226) at (381, 260) on a[data-handler='prev']
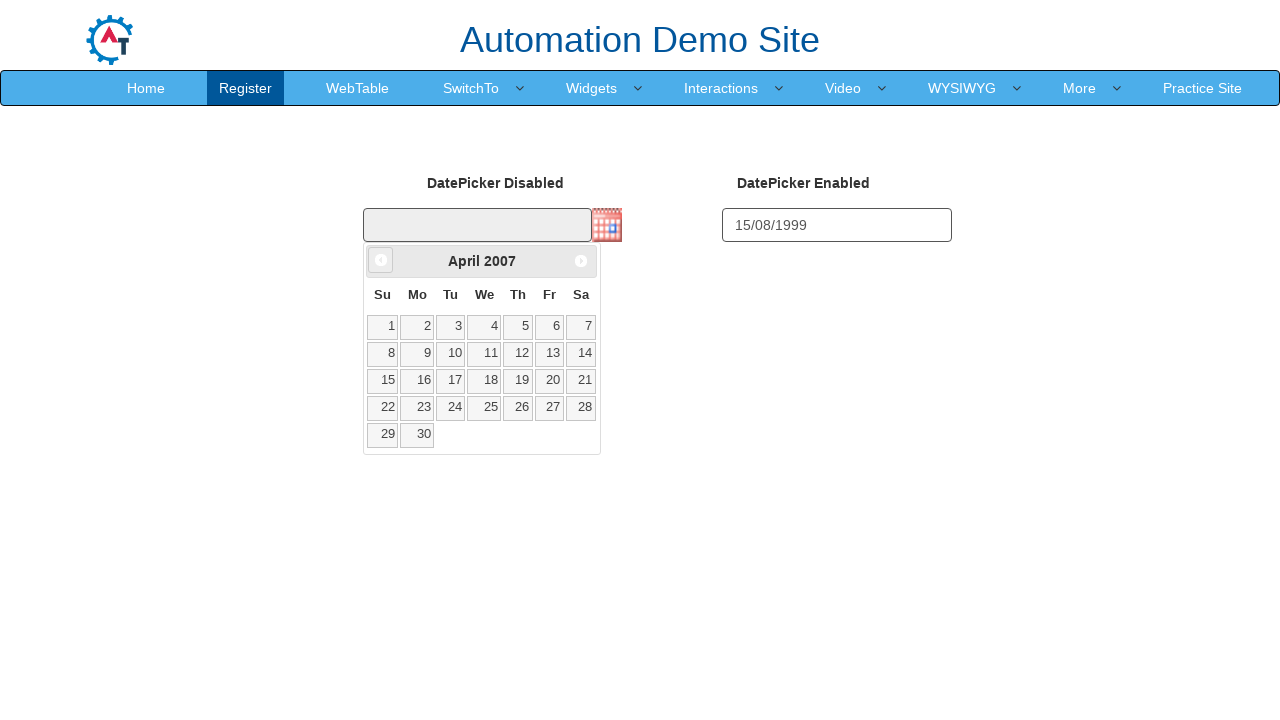

Waited 50ms for calendar to update
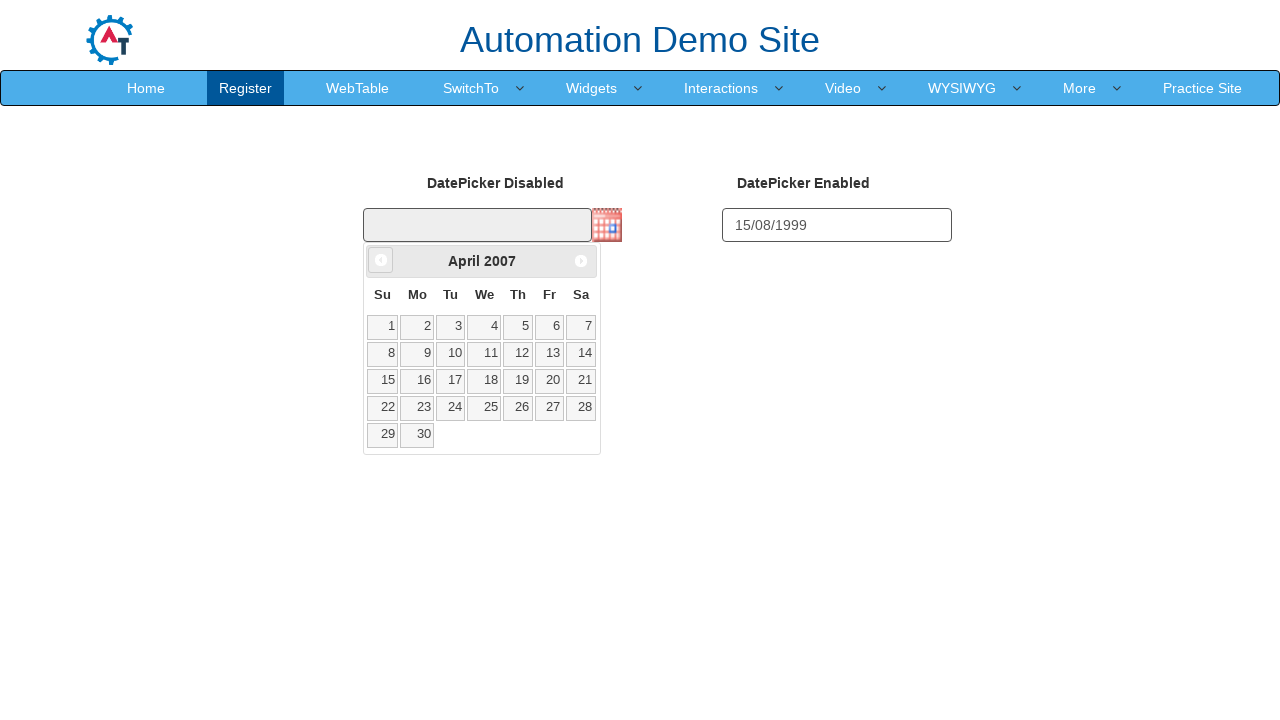

Clicked previous button to navigate months (iteration 227) at (381, 260) on a[data-handler='prev']
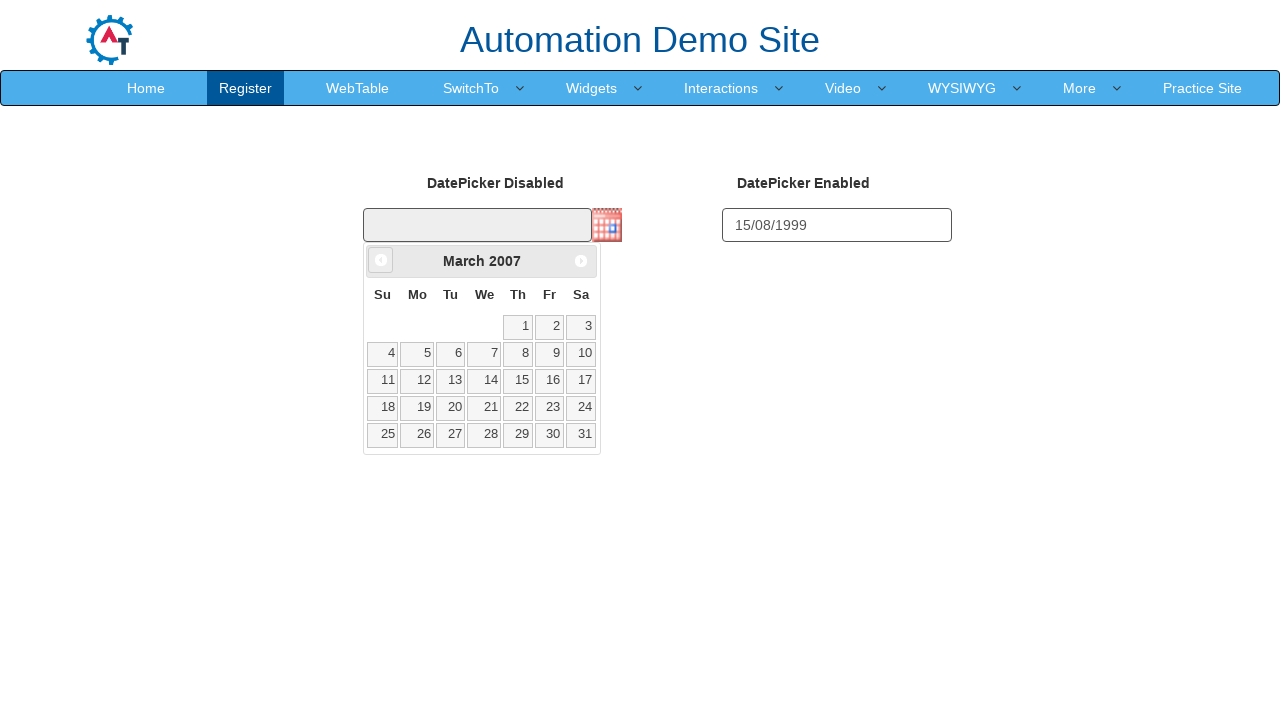

Waited 50ms for calendar to update
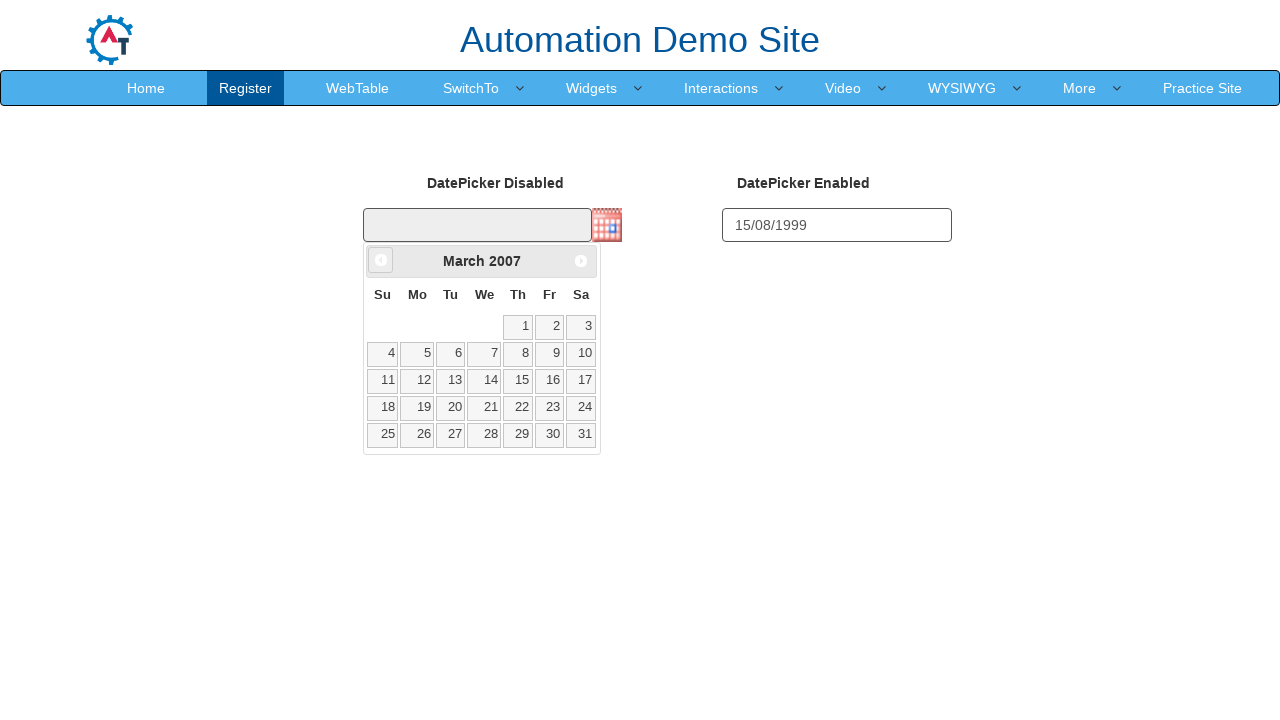

Clicked previous button to navigate months (iteration 228) at (381, 260) on a[data-handler='prev']
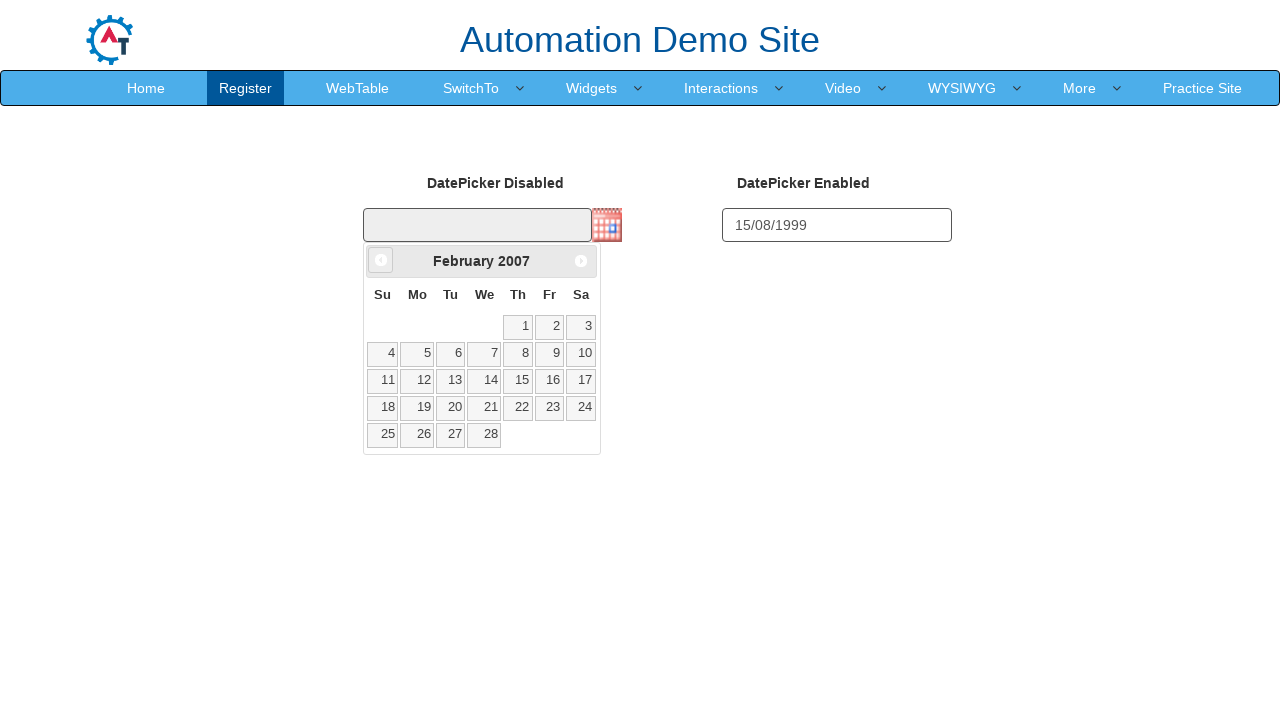

Waited 50ms for calendar to update
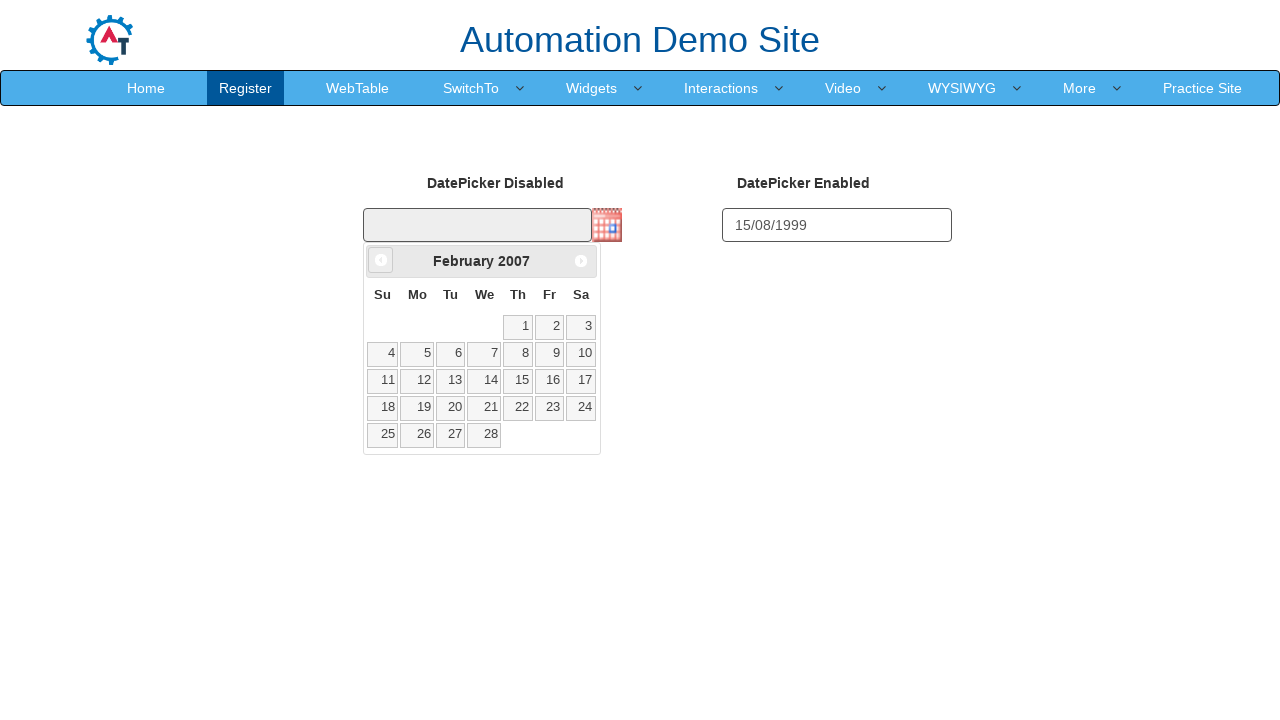

Clicked previous button to navigate months (iteration 229) at (381, 260) on a[data-handler='prev']
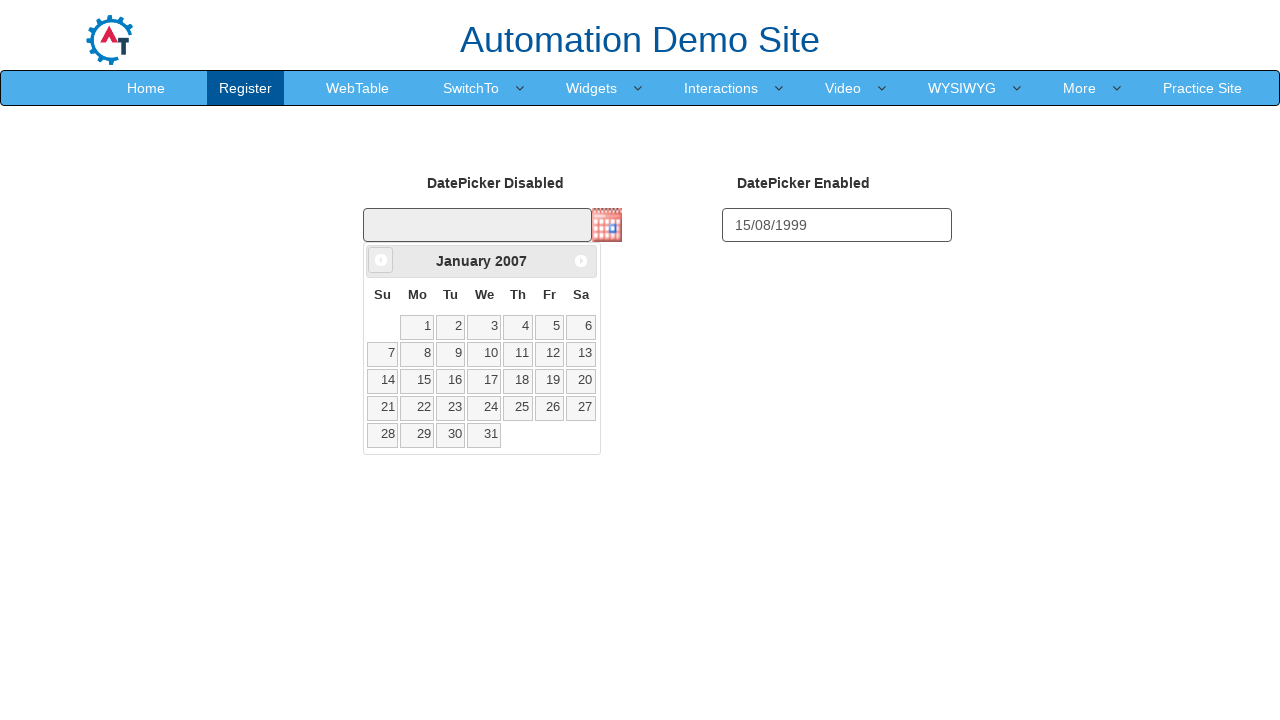

Waited 50ms for calendar to update
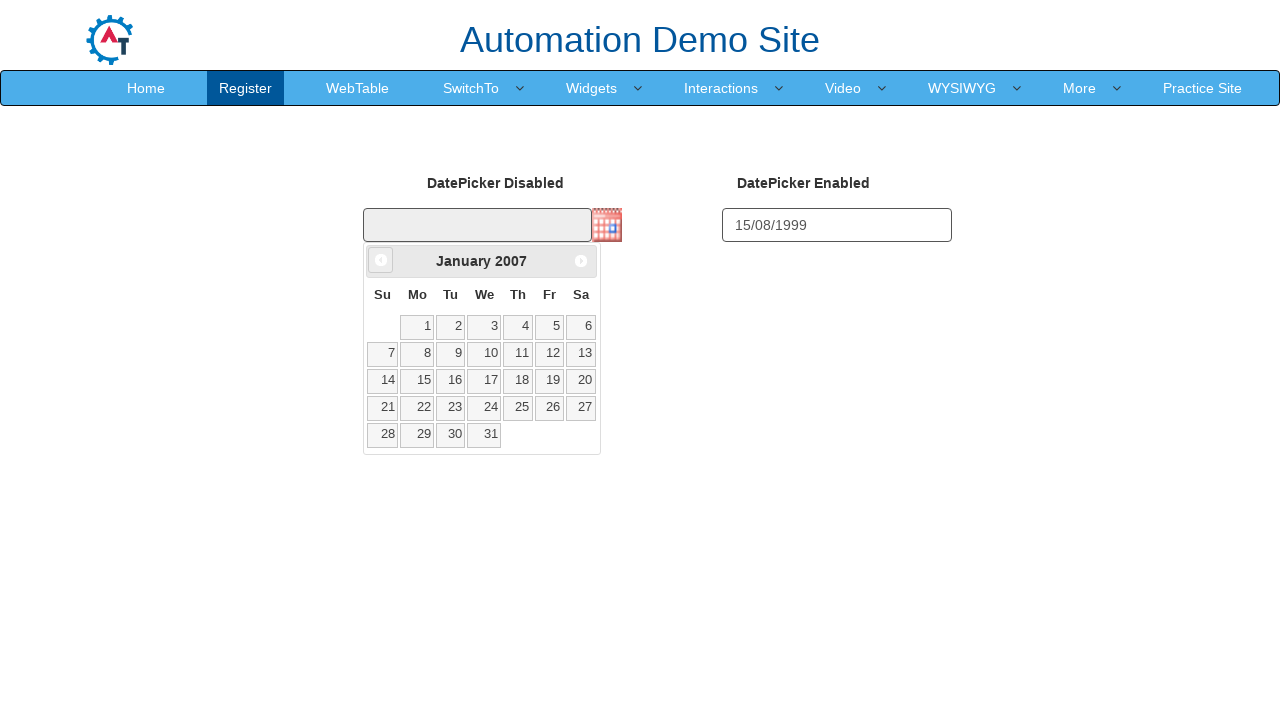

Clicked previous button to navigate months (iteration 230) at (381, 260) on a[data-handler='prev']
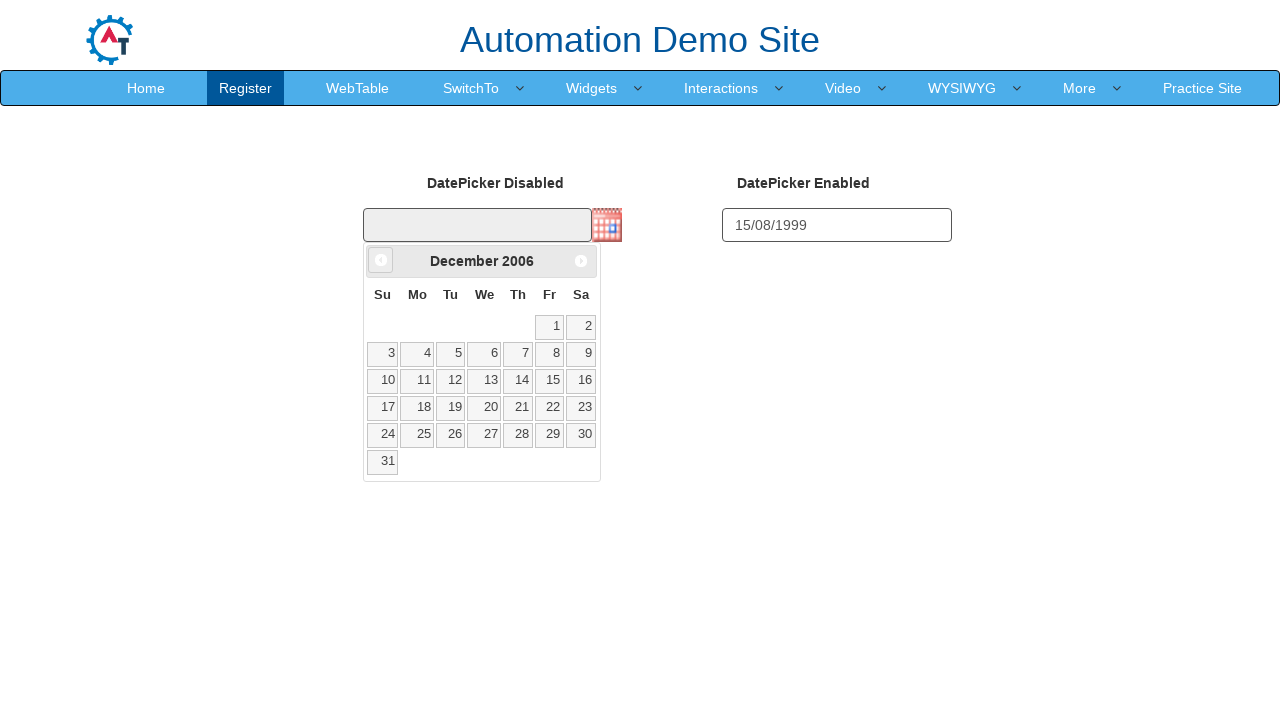

Waited 50ms for calendar to update
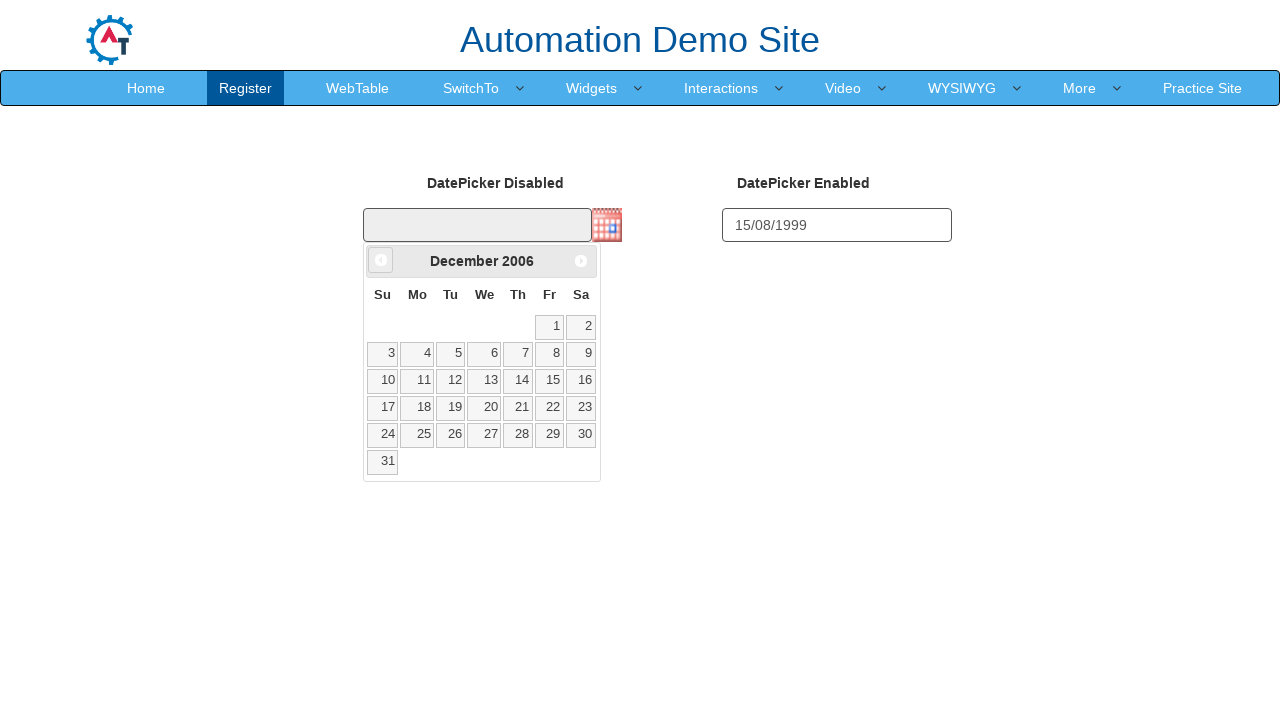

Clicked previous button to navigate months (iteration 231) at (381, 260) on a[data-handler='prev']
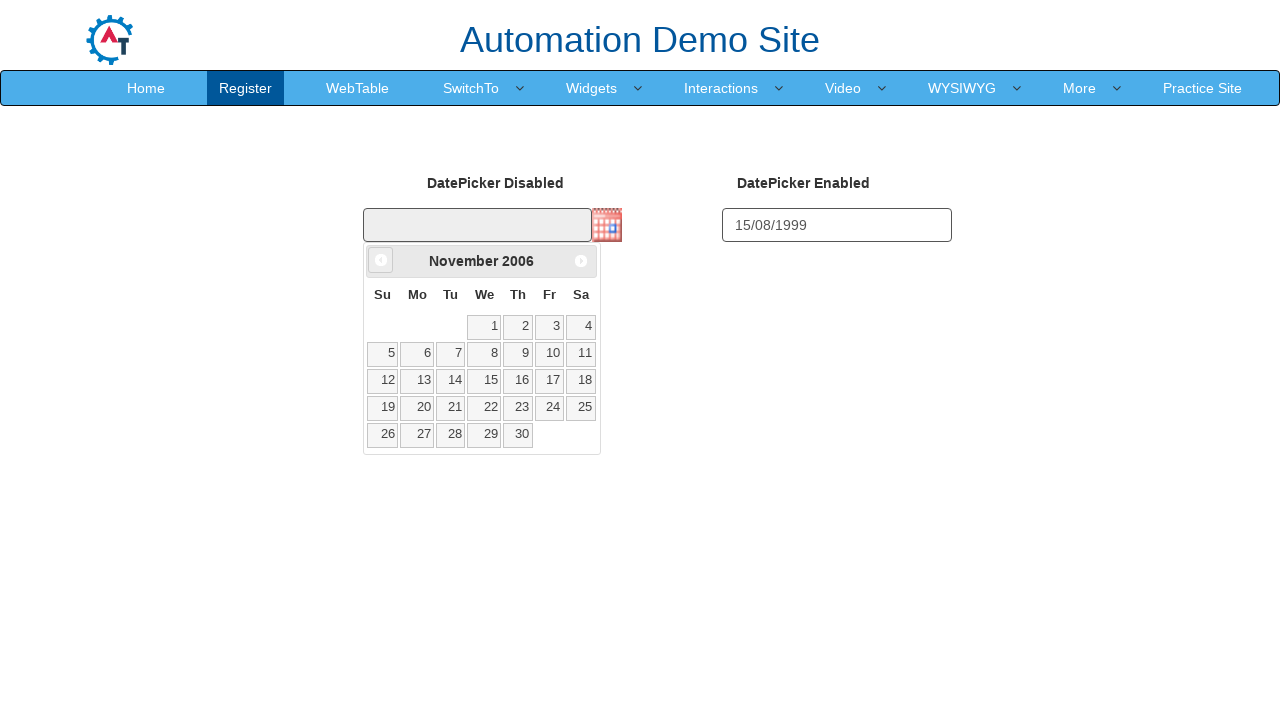

Waited 50ms for calendar to update
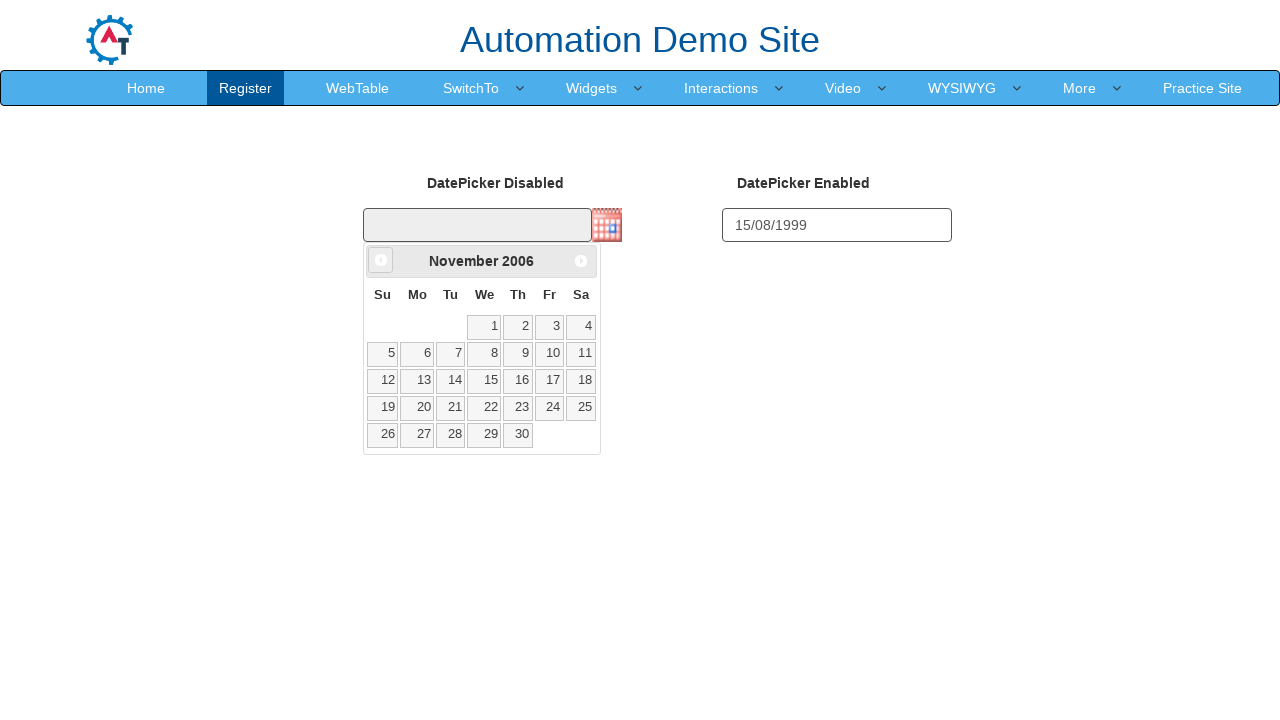

Clicked previous button to navigate months (iteration 232) at (381, 260) on a[data-handler='prev']
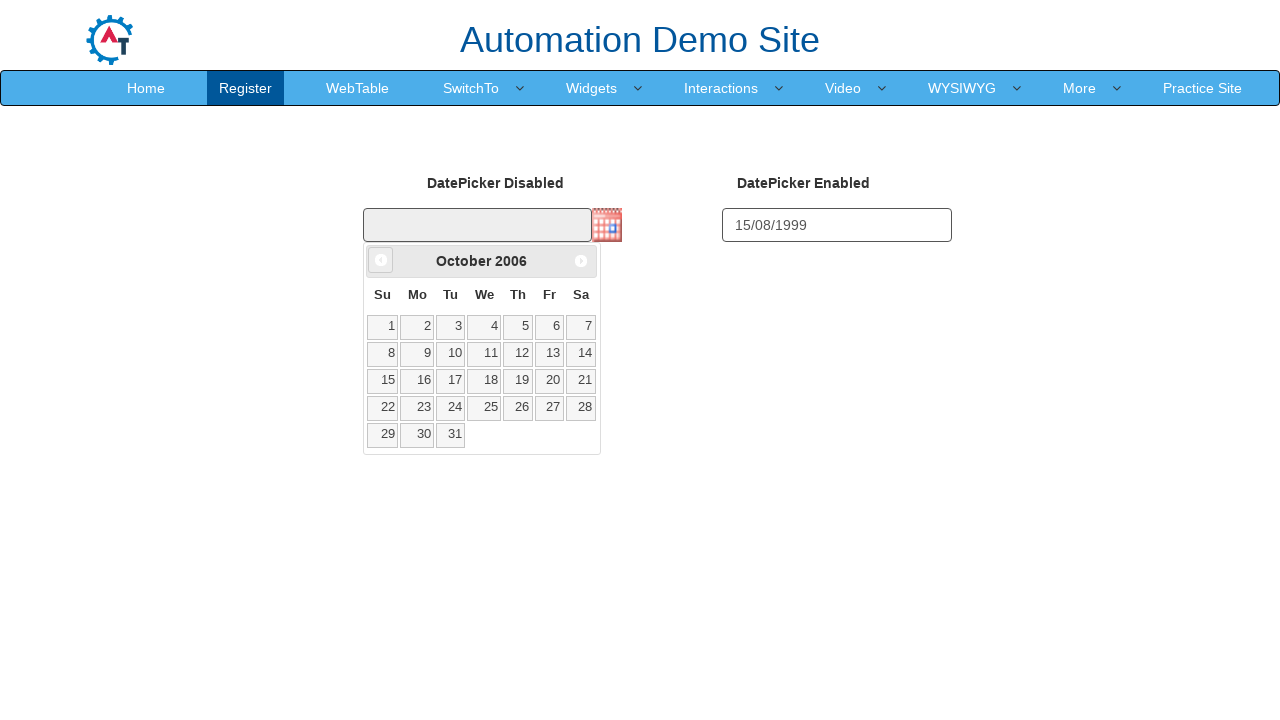

Waited 50ms for calendar to update
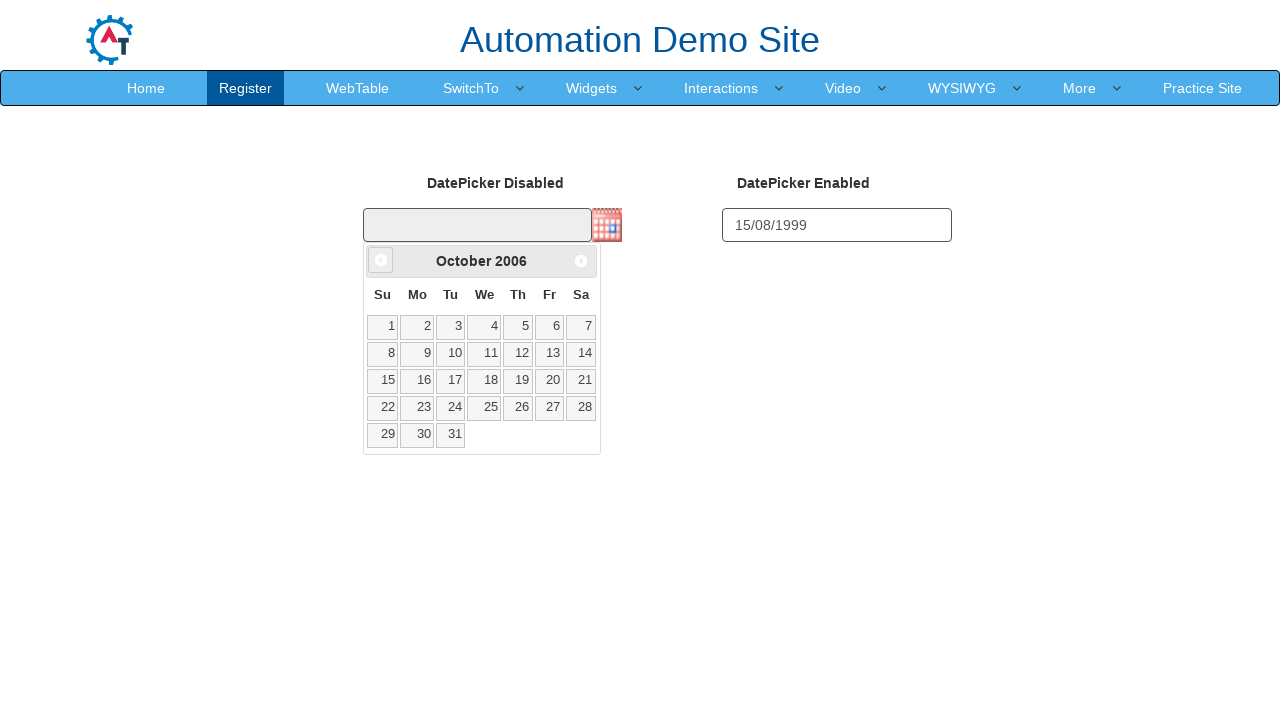

Clicked previous button to navigate months (iteration 233) at (381, 260) on a[data-handler='prev']
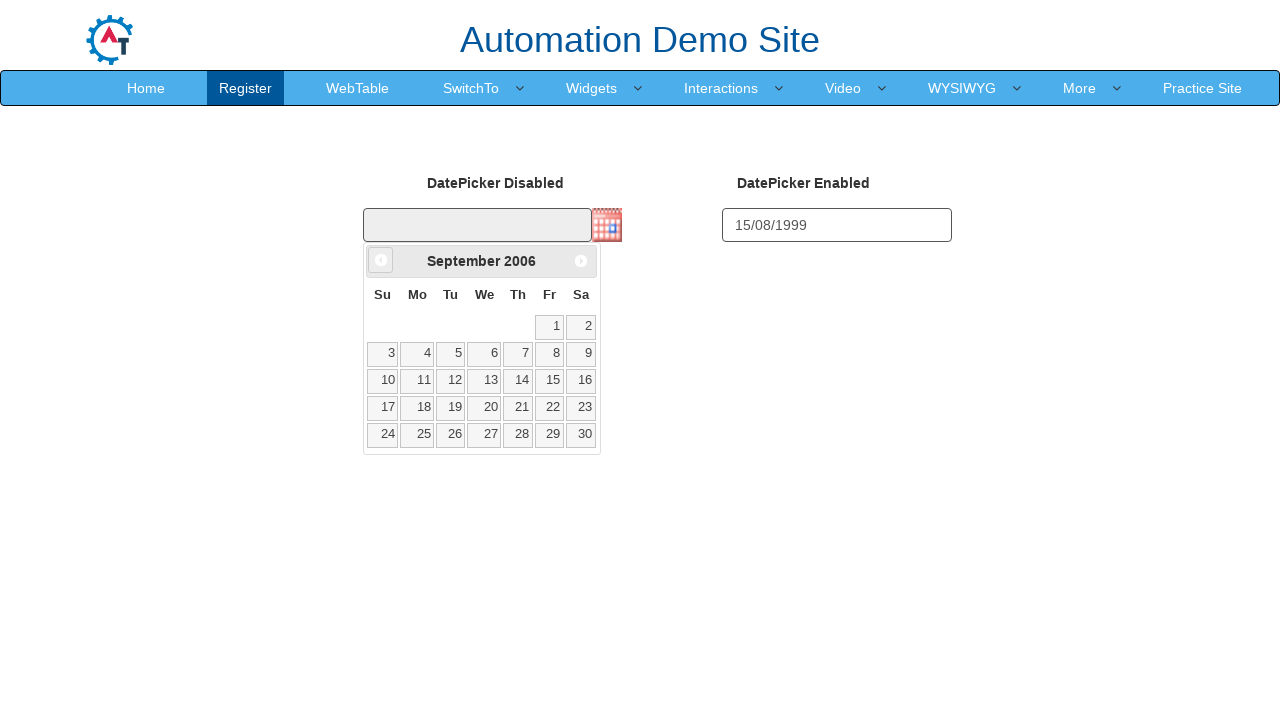

Waited 50ms for calendar to update
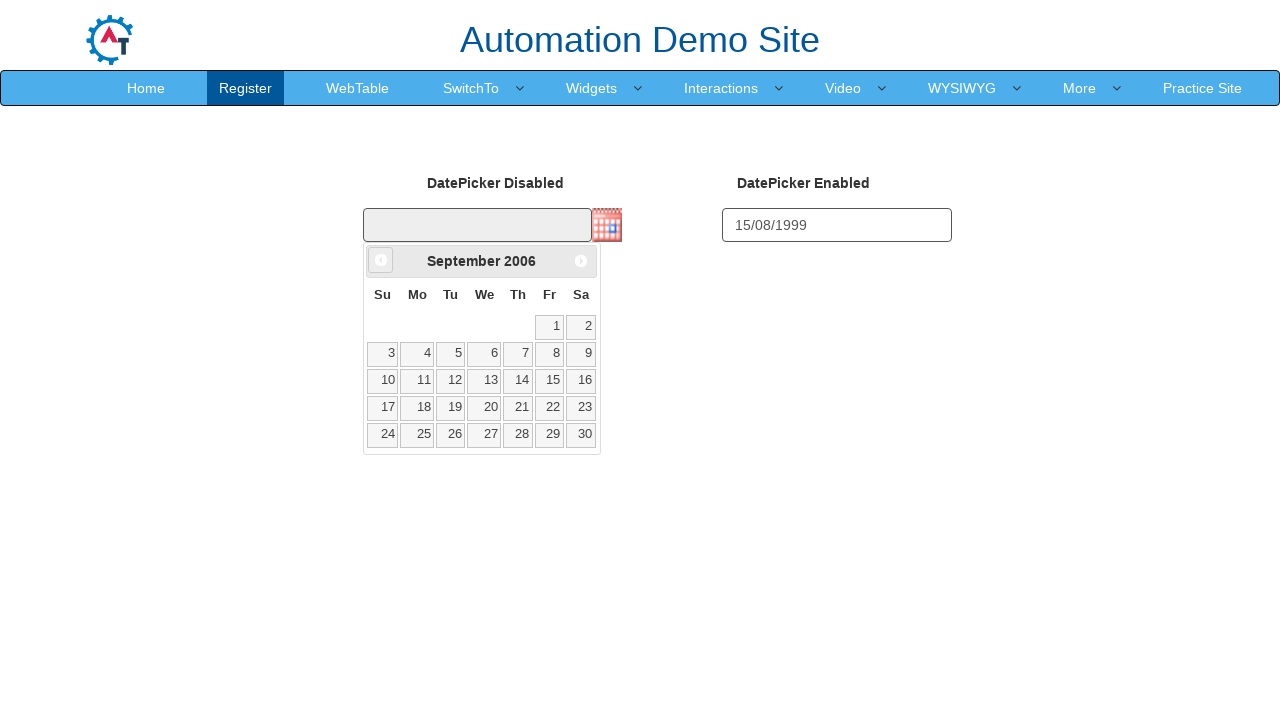

Clicked previous button to navigate months (iteration 234) at (381, 260) on a[data-handler='prev']
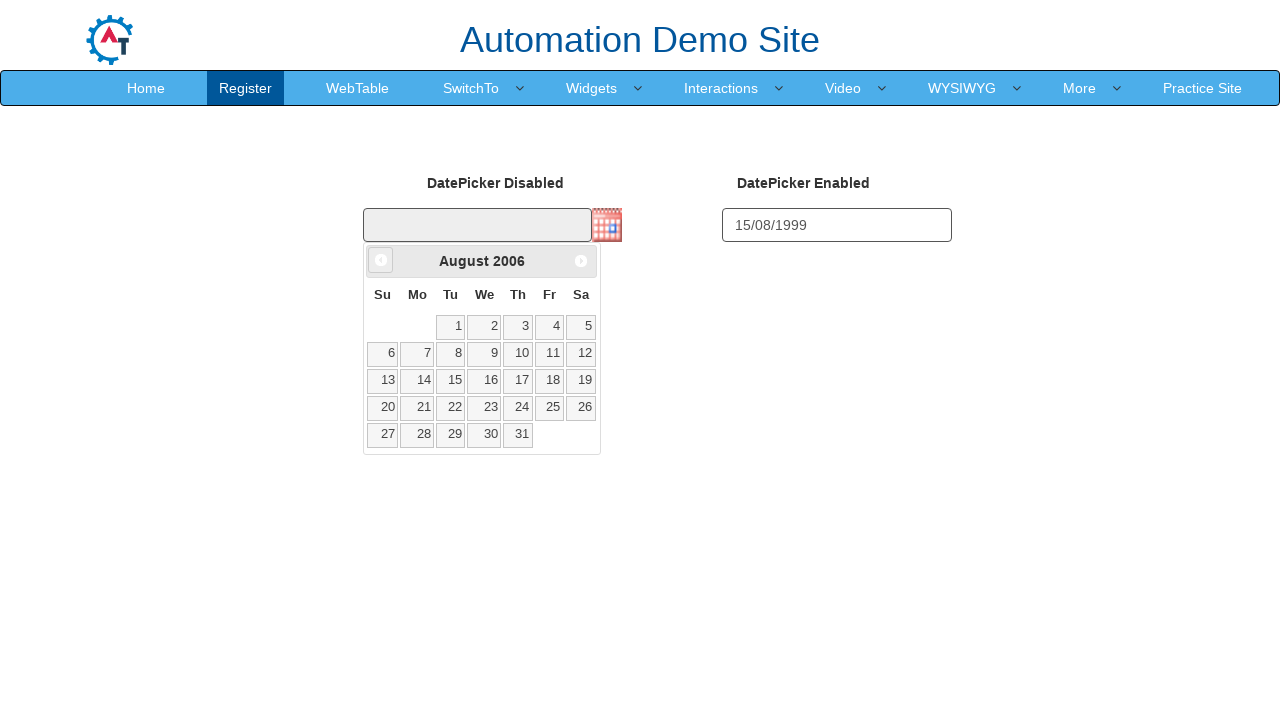

Waited 50ms for calendar to update
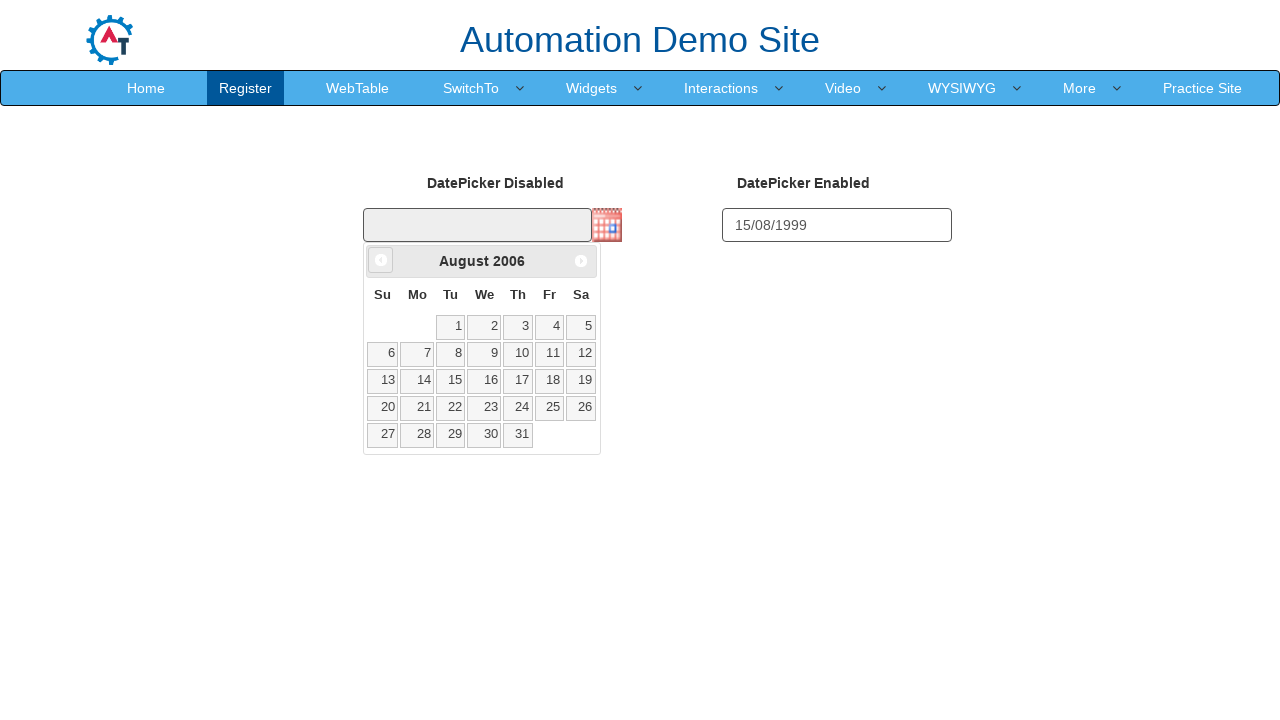

Clicked previous button to navigate months (iteration 235) at (381, 260) on a[data-handler='prev']
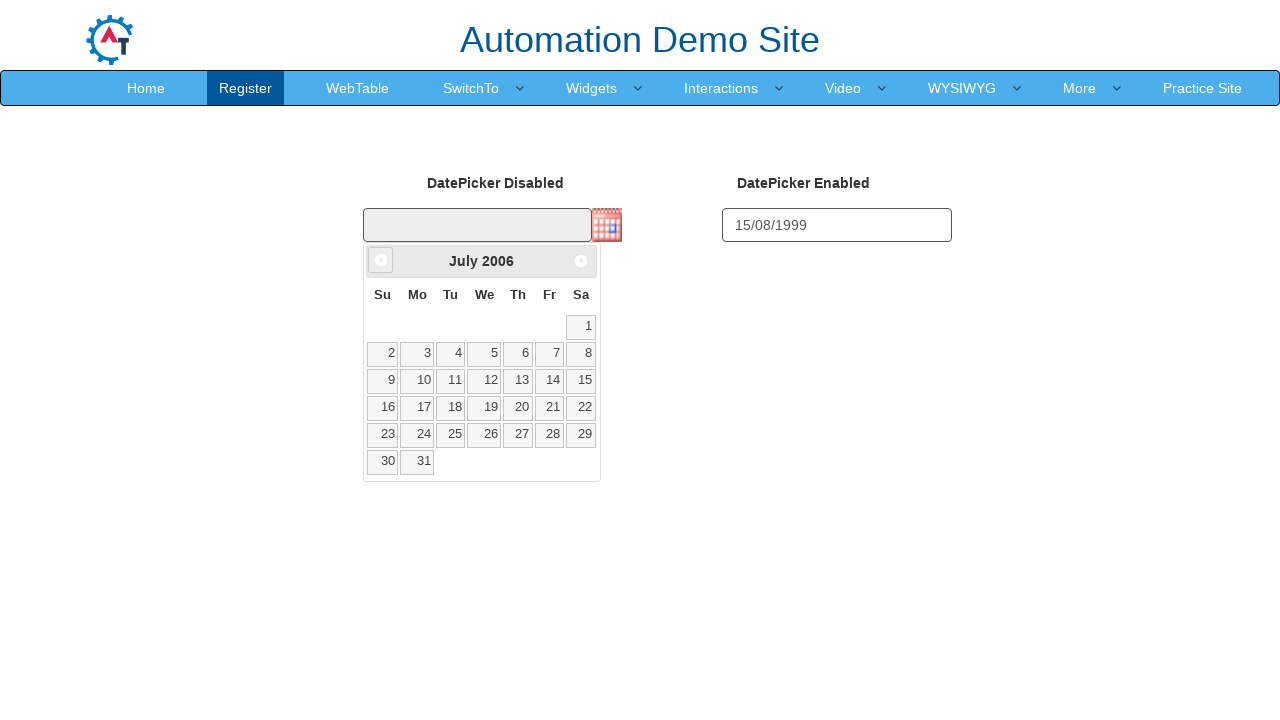

Waited 50ms for calendar to update
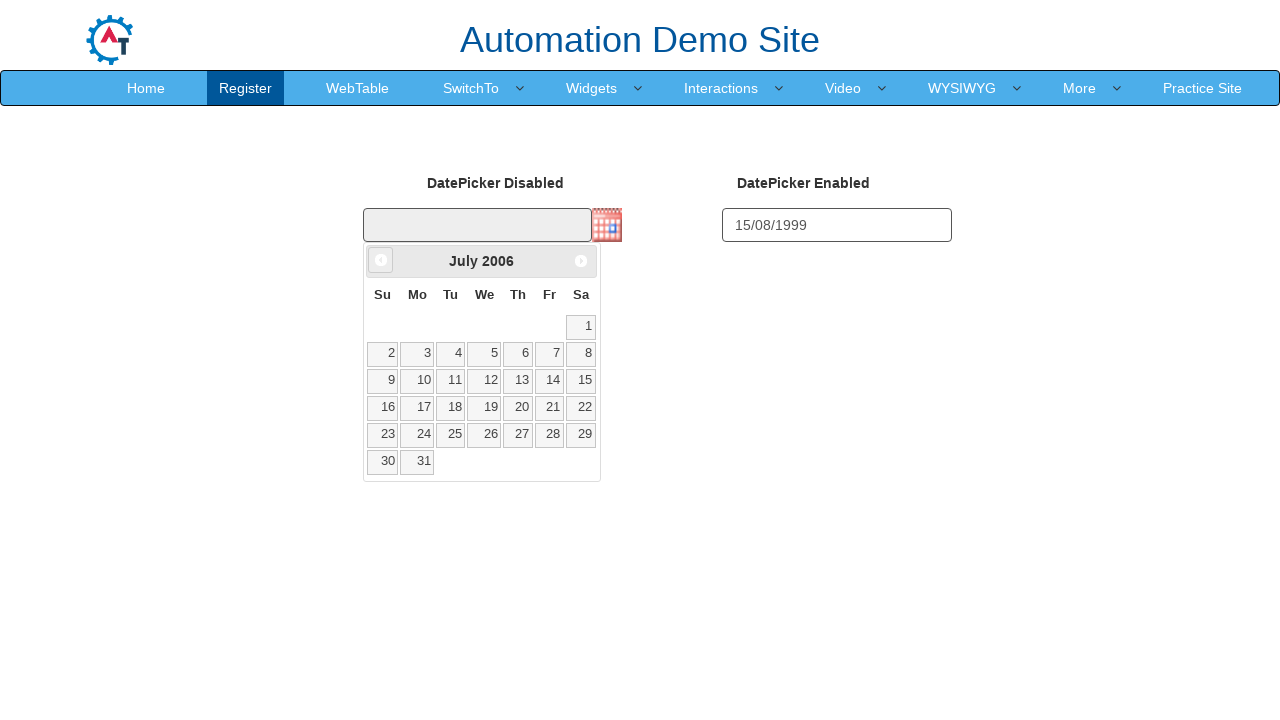

Clicked previous button to navigate months (iteration 236) at (381, 260) on a[data-handler='prev']
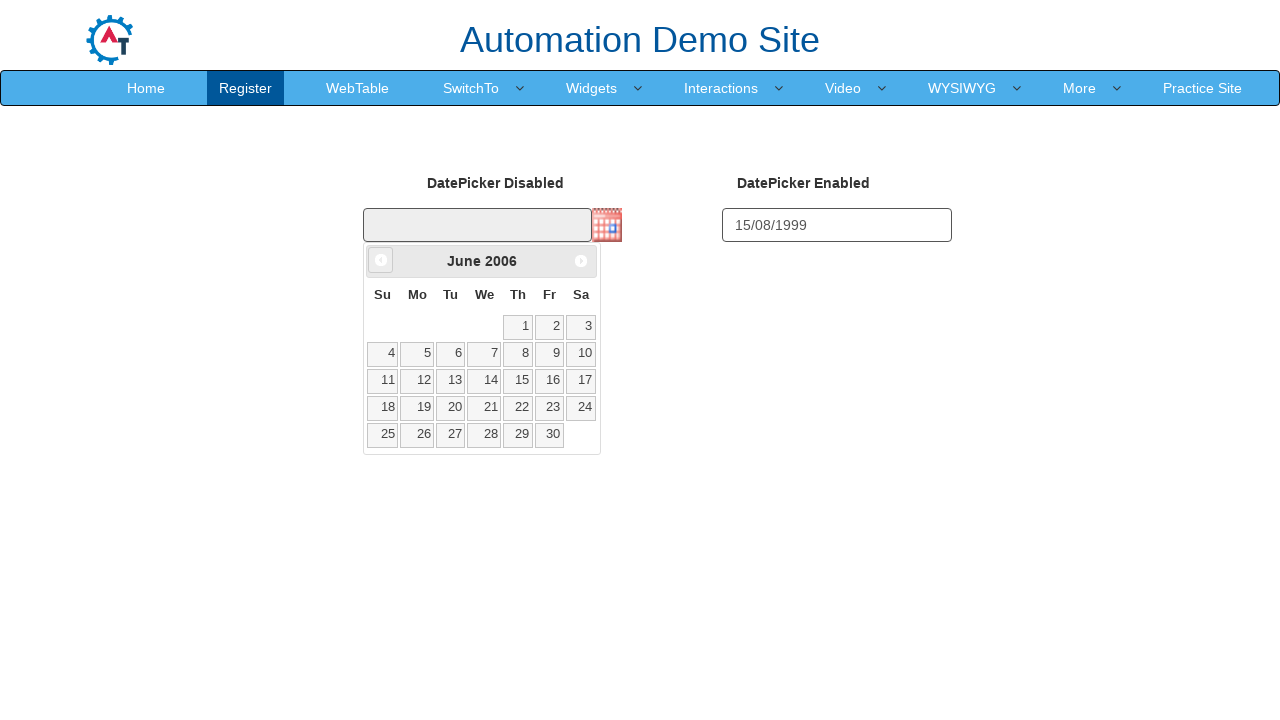

Waited 50ms for calendar to update
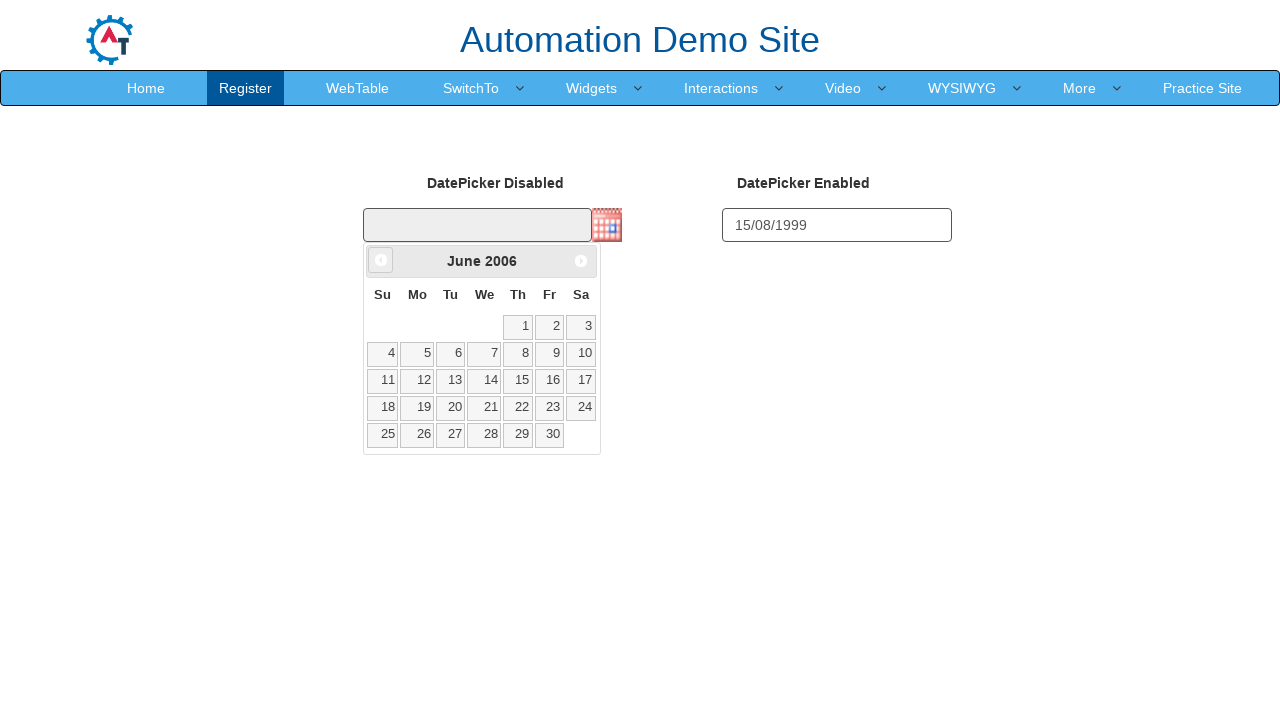

Clicked previous button to navigate months (iteration 237) at (381, 260) on a[data-handler='prev']
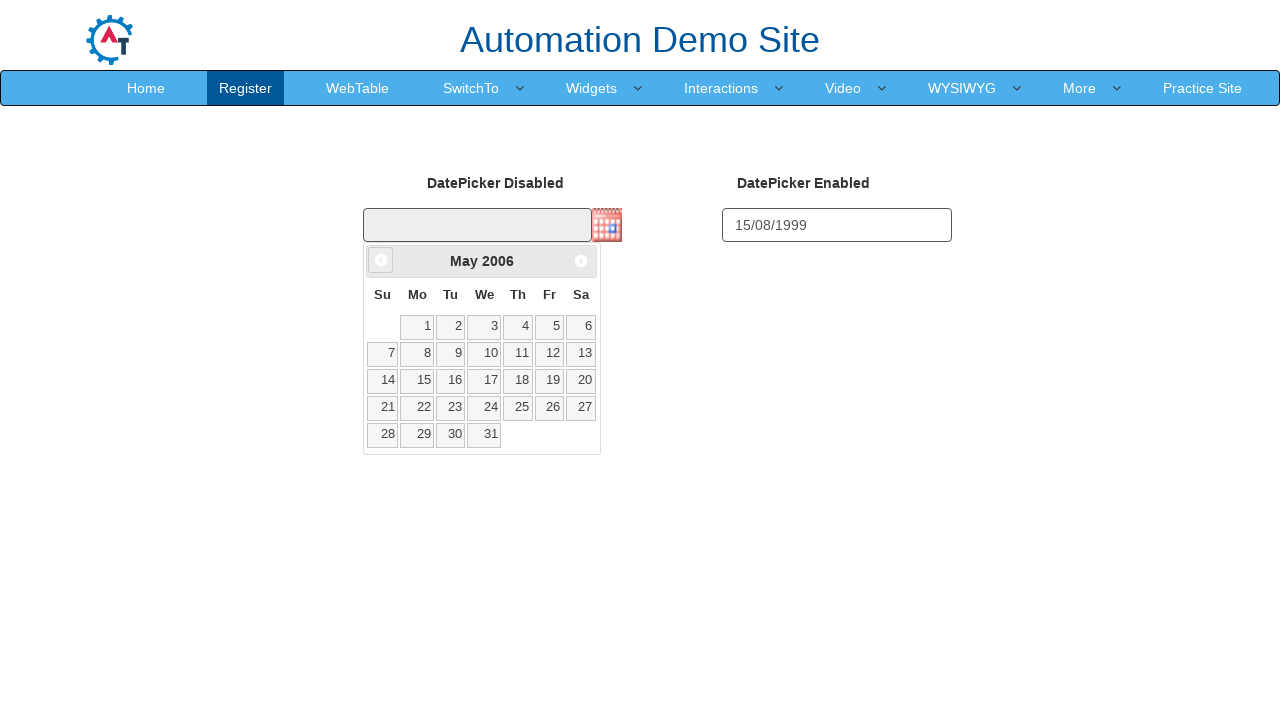

Waited 50ms for calendar to update
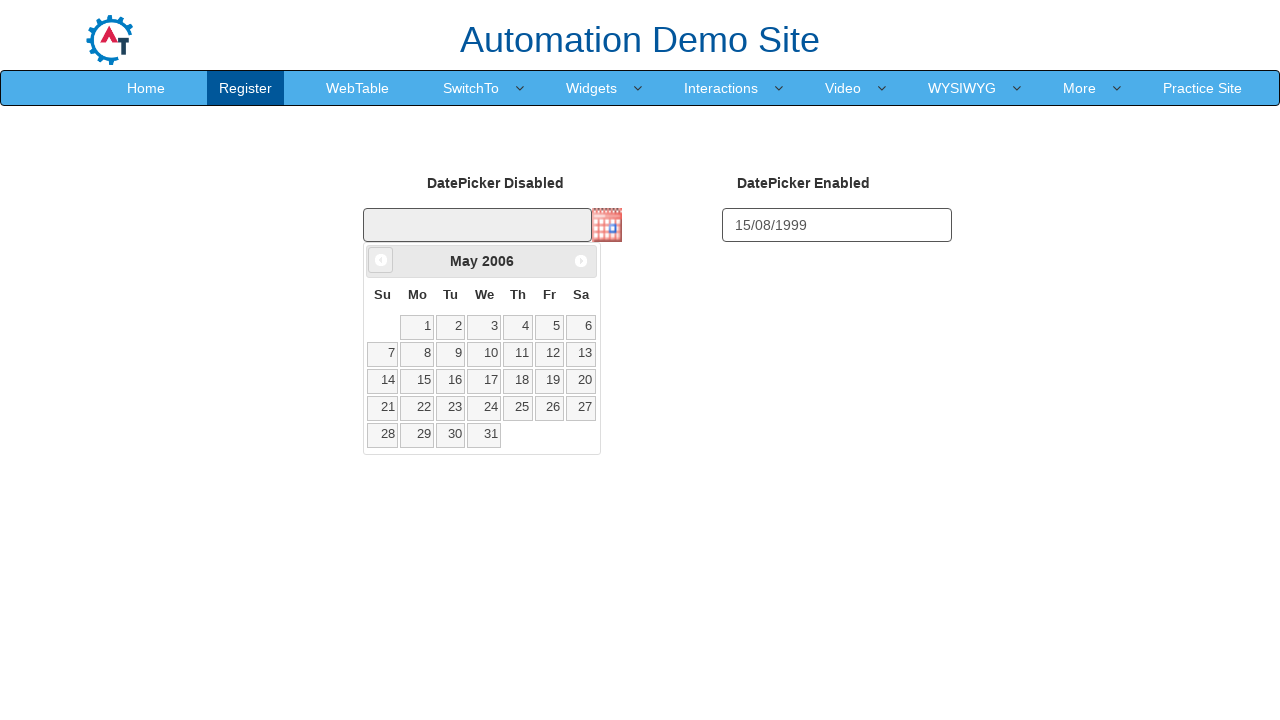

Clicked previous button to navigate months (iteration 238) at (381, 260) on a[data-handler='prev']
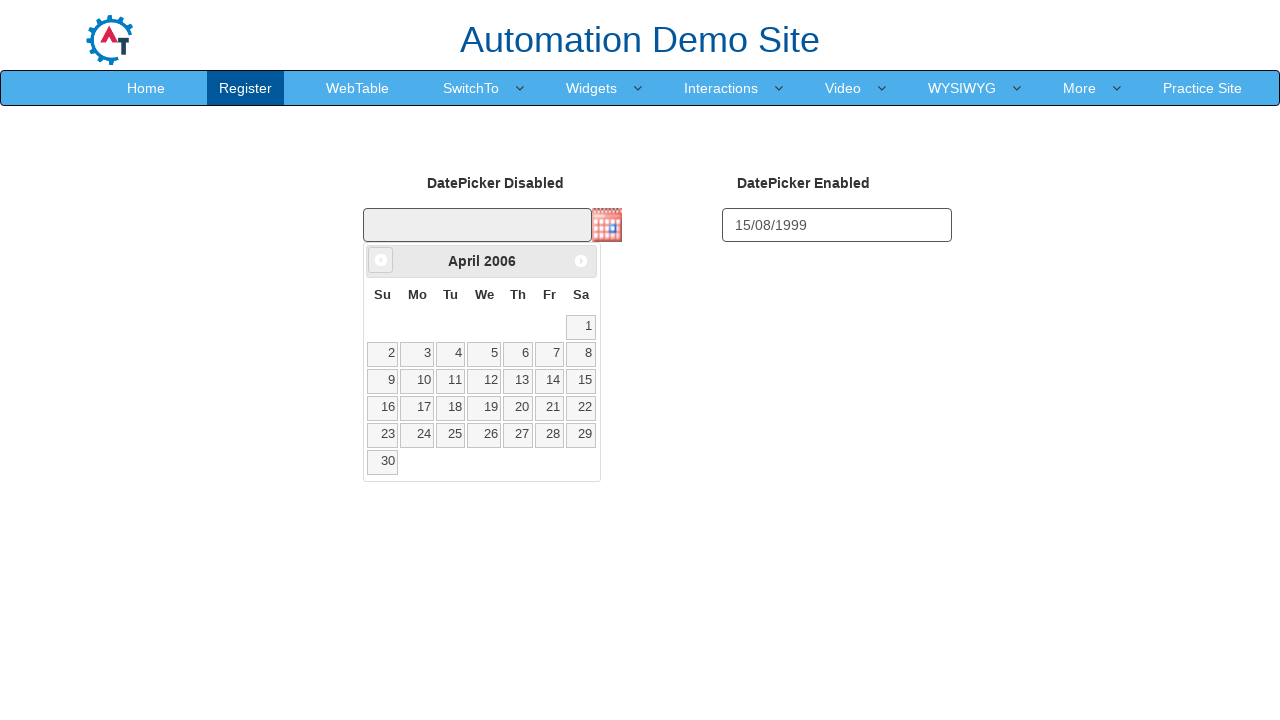

Waited 50ms for calendar to update
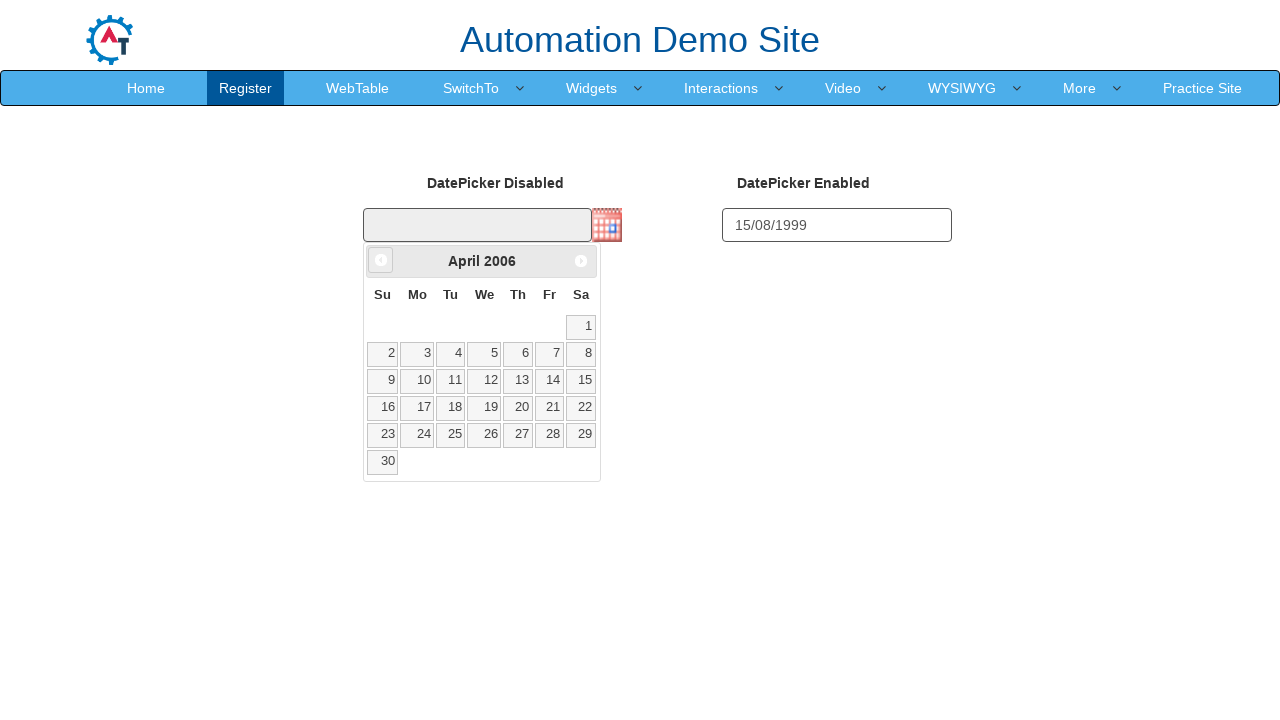

Clicked previous button to navigate months (iteration 239) at (381, 260) on a[data-handler='prev']
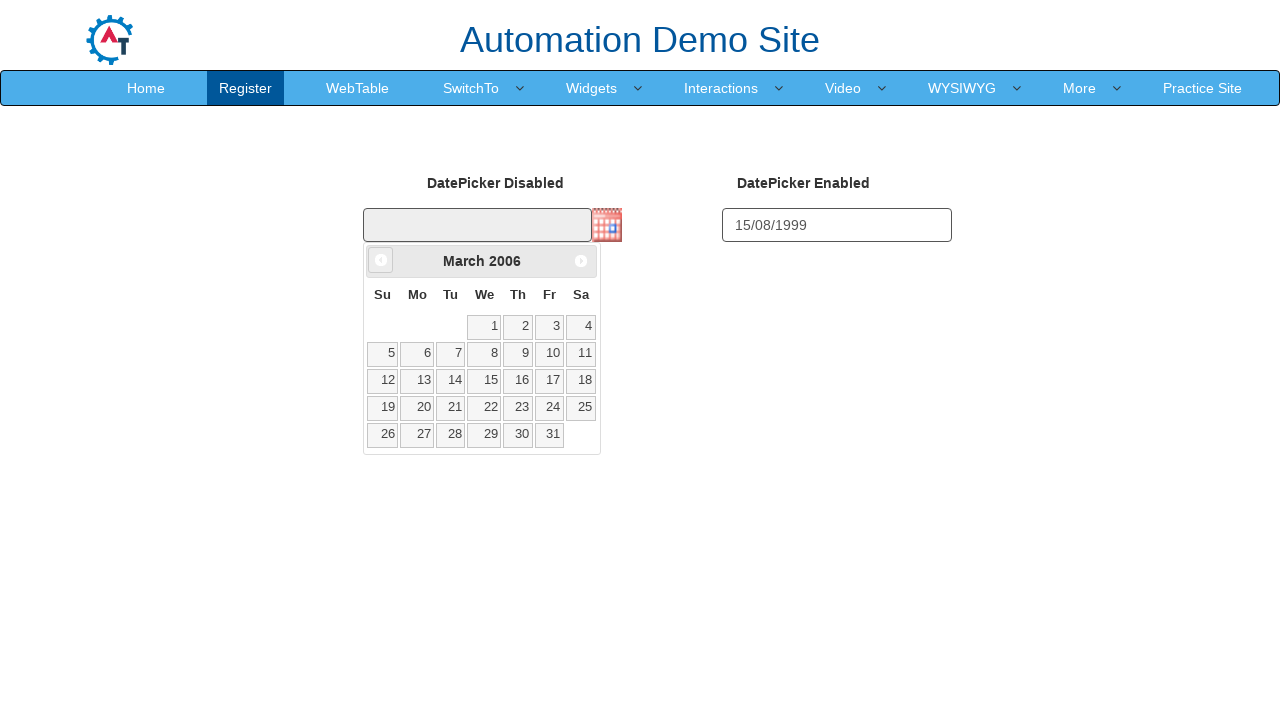

Waited 50ms for calendar to update
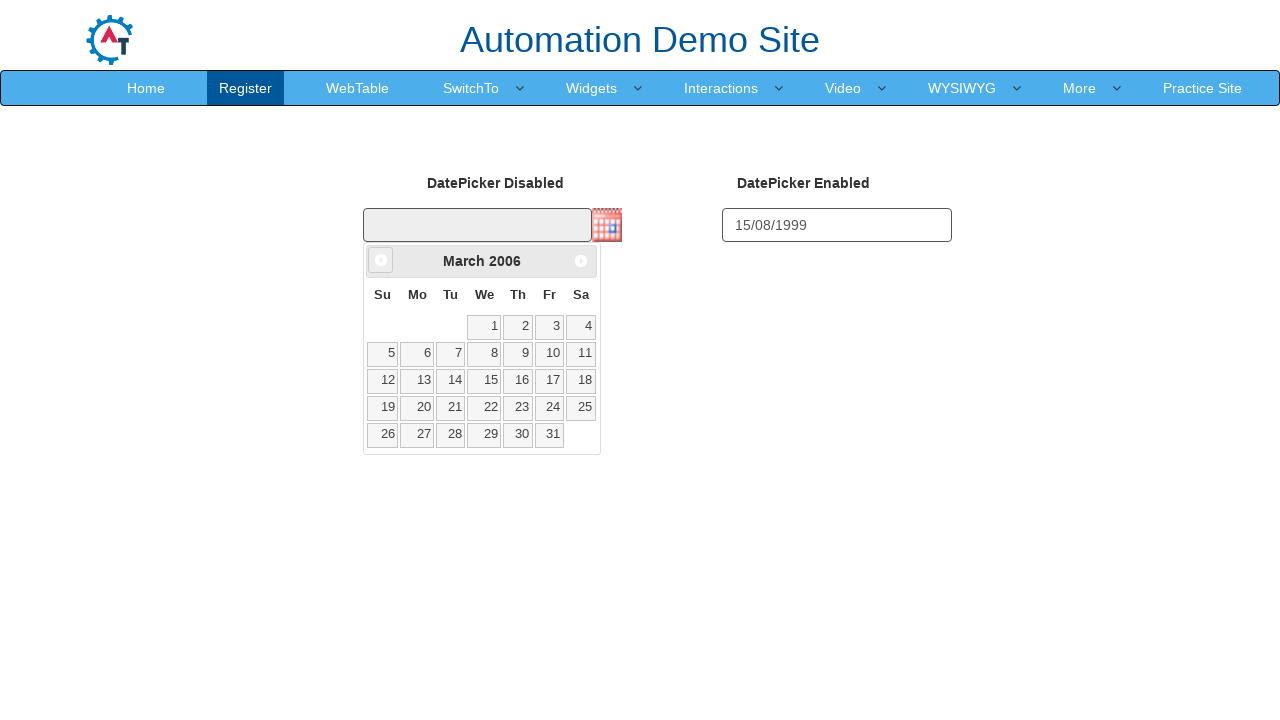

Clicked previous button to navigate months (iteration 240) at (381, 260) on a[data-handler='prev']
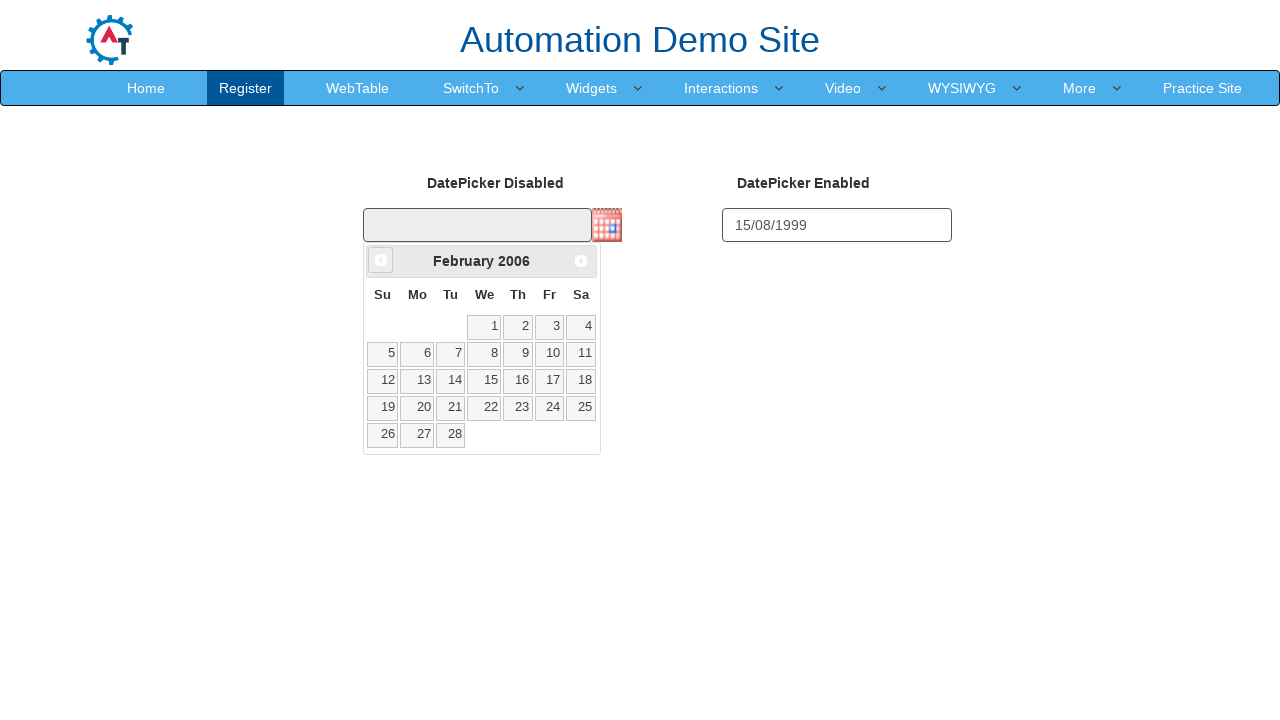

Waited 50ms for calendar to update
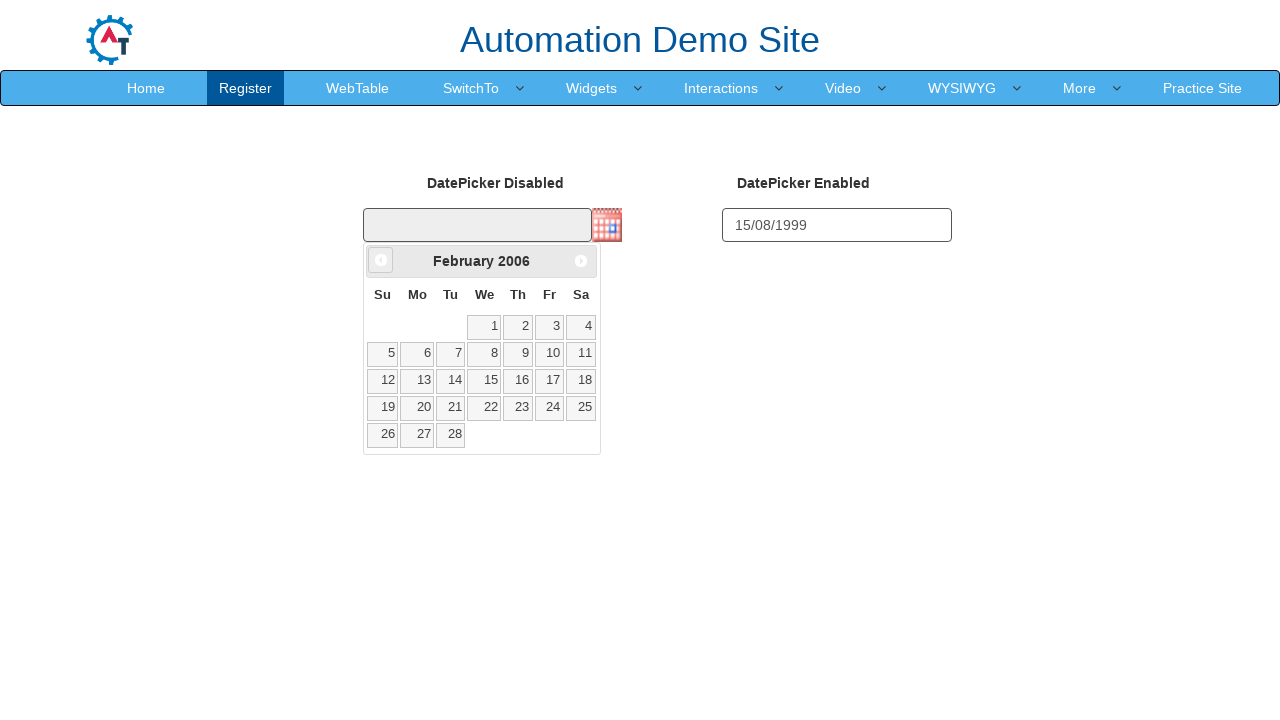

Clicked previous button to navigate months (iteration 241) at (381, 260) on a[data-handler='prev']
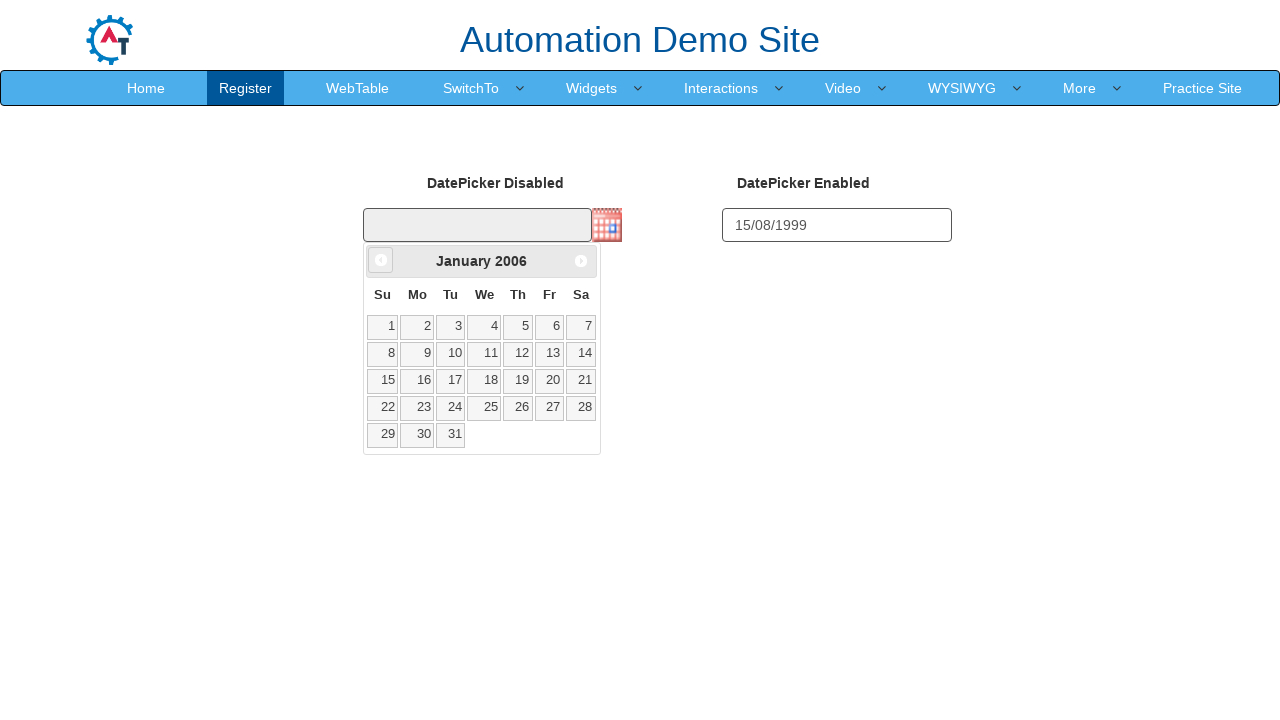

Waited 50ms for calendar to update
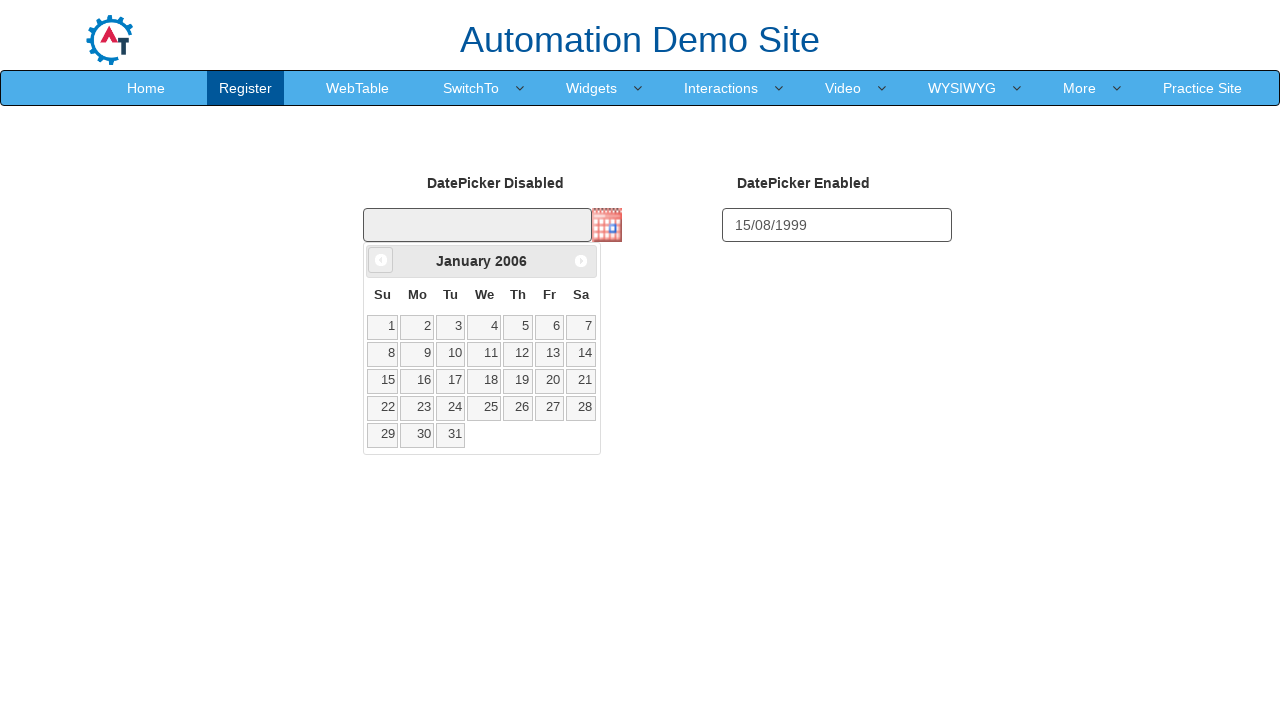

Clicked previous button to navigate months (iteration 242) at (381, 260) on a[data-handler='prev']
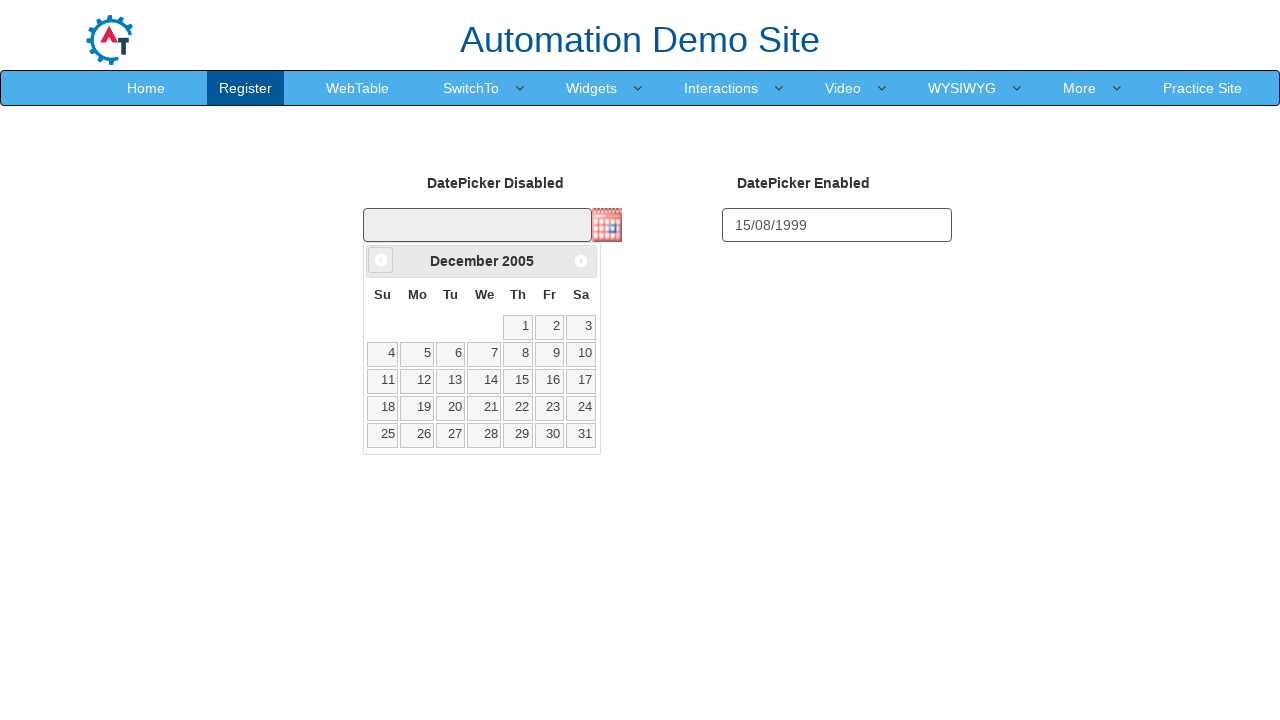

Waited 50ms for calendar to update
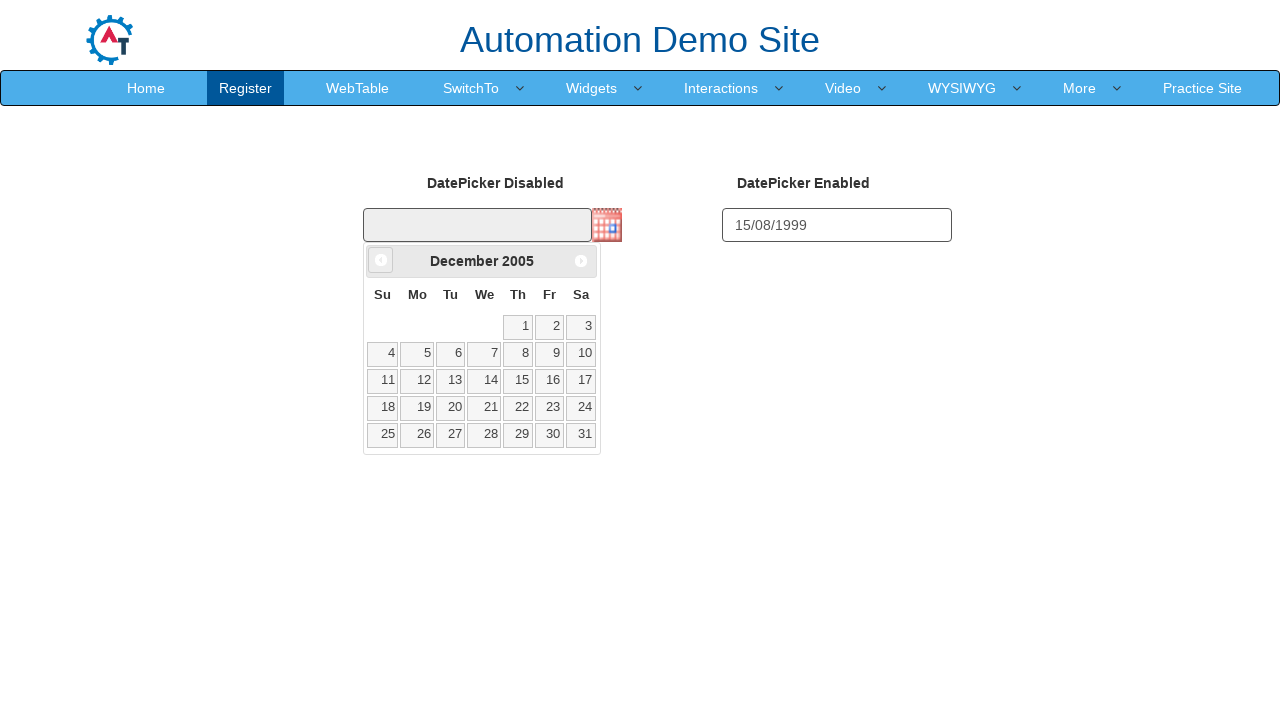

Clicked previous button to navigate months (iteration 243) at (381, 260) on a[data-handler='prev']
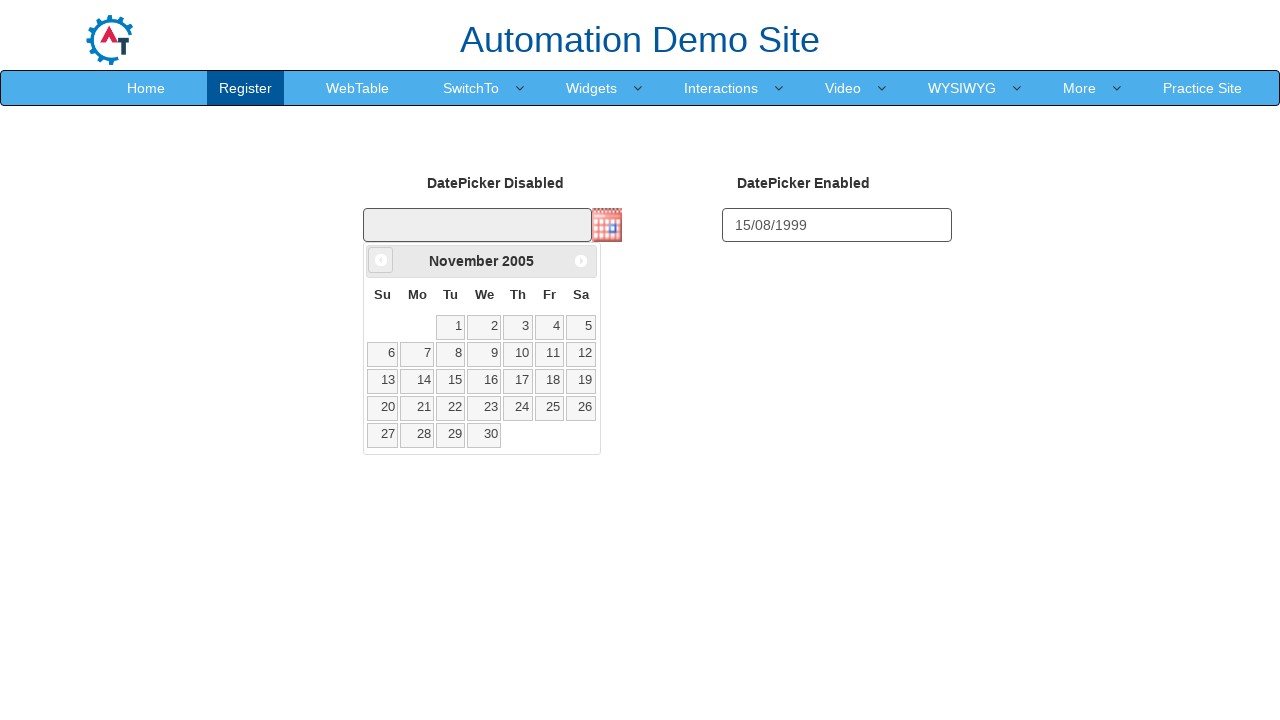

Waited 50ms for calendar to update
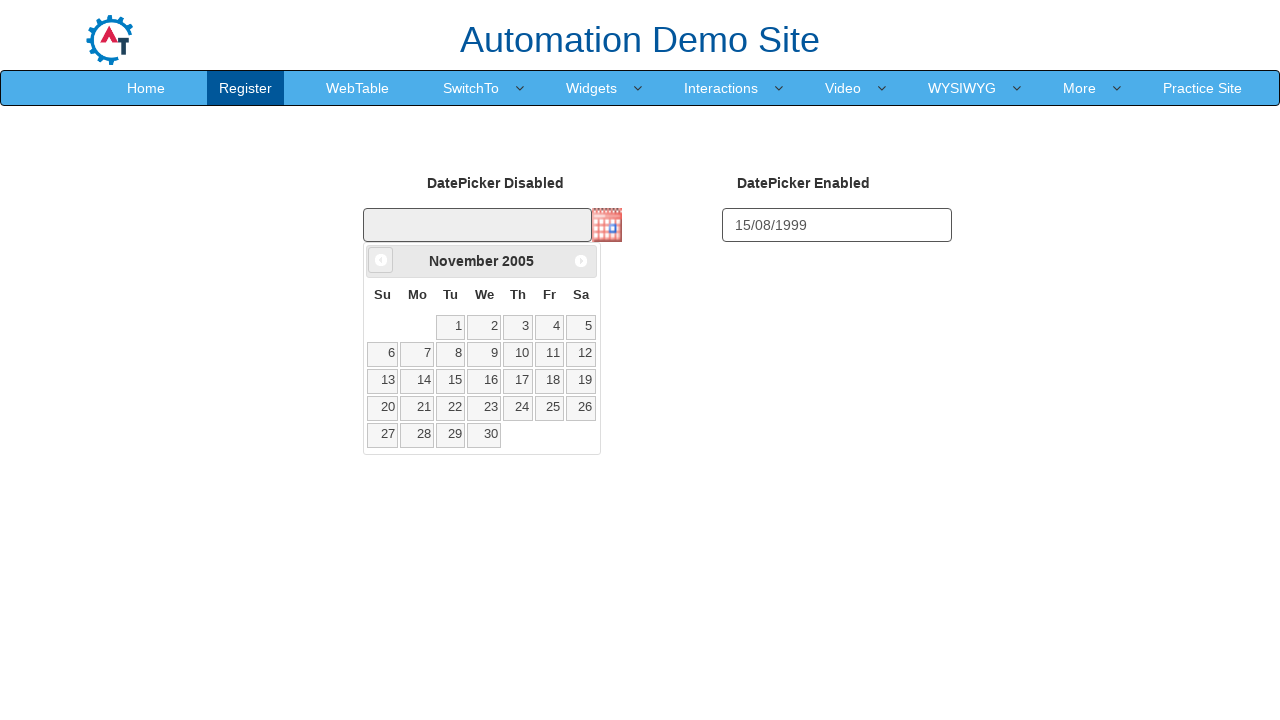

Clicked previous button to navigate months (iteration 244) at (381, 260) on a[data-handler='prev']
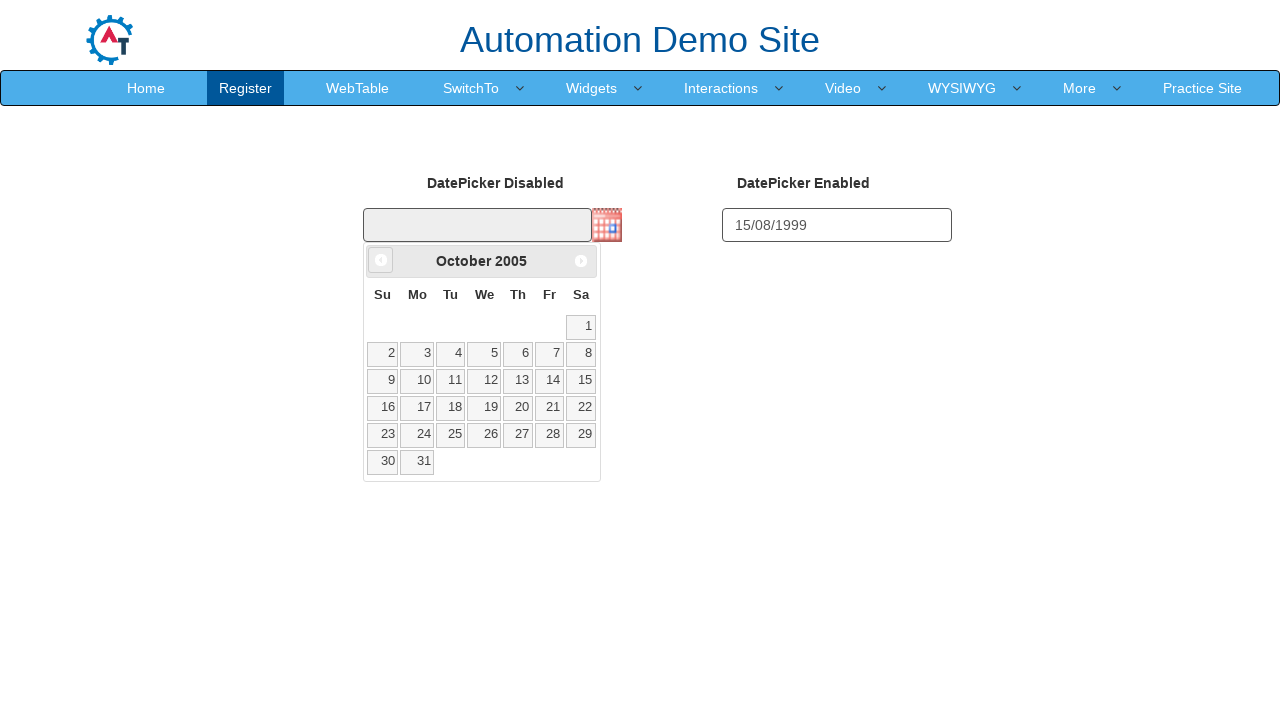

Waited 50ms for calendar to update
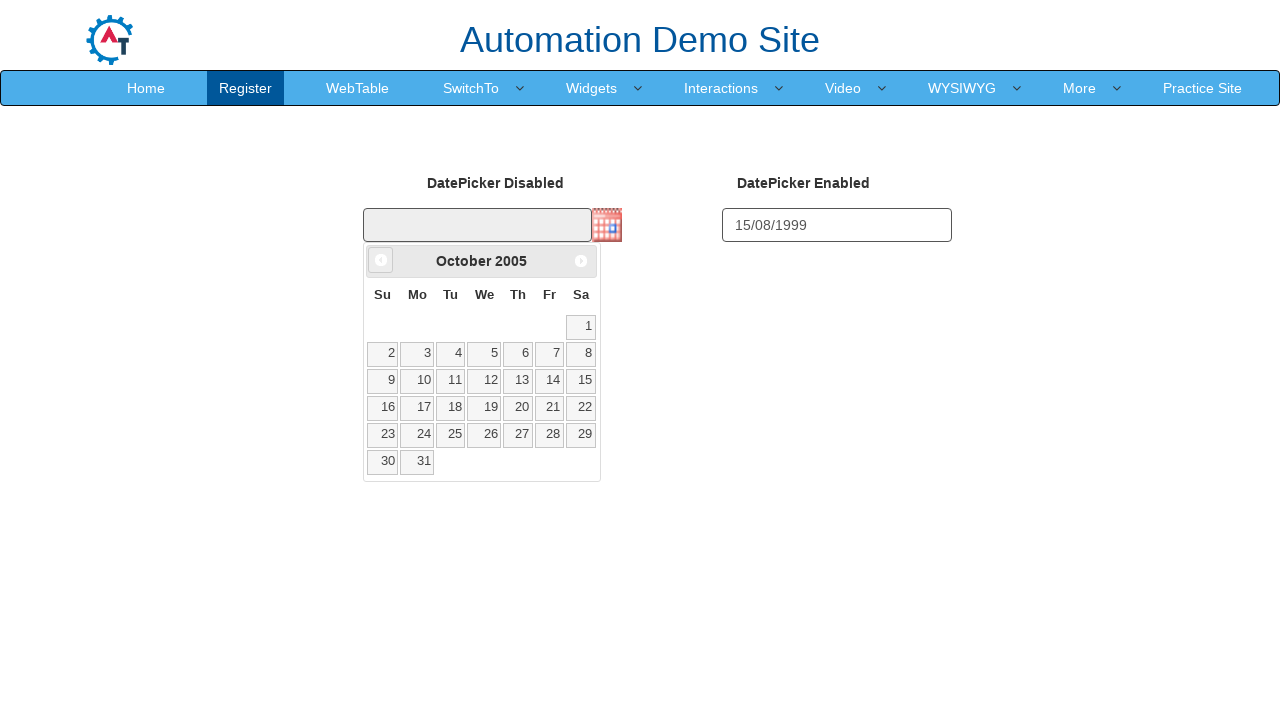

Clicked previous button to navigate months (iteration 245) at (381, 260) on a[data-handler='prev']
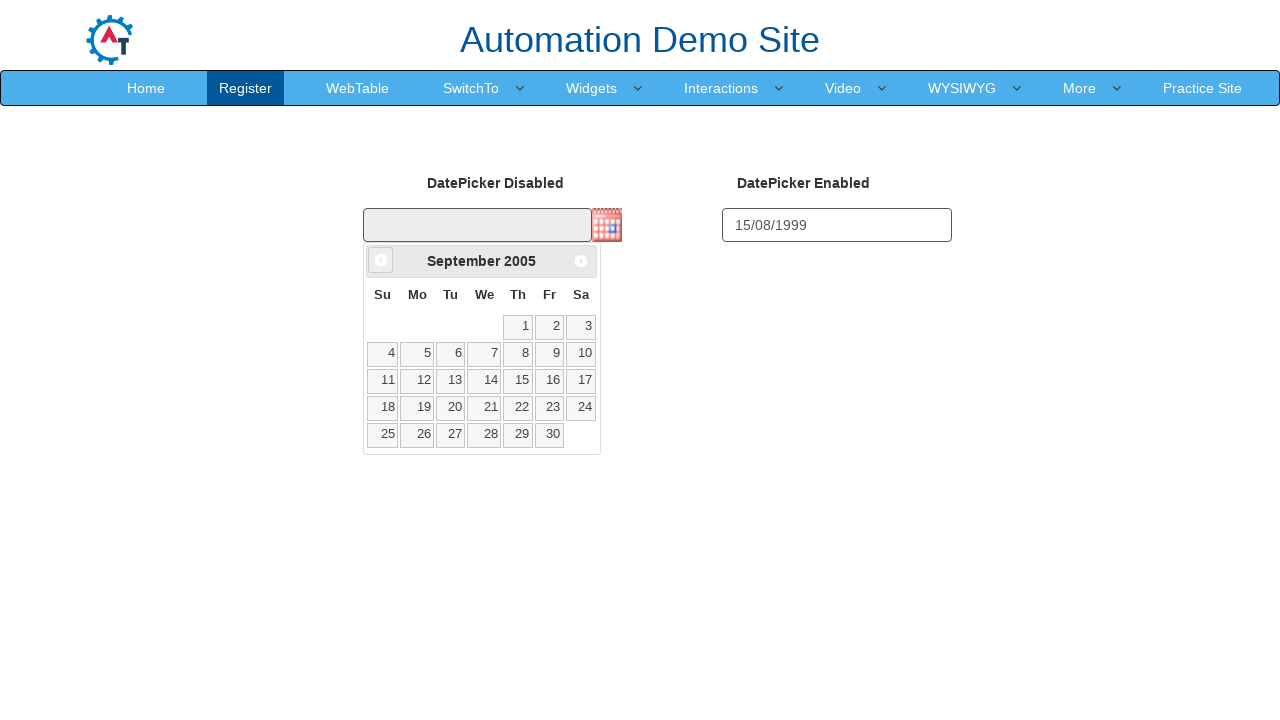

Waited 50ms for calendar to update
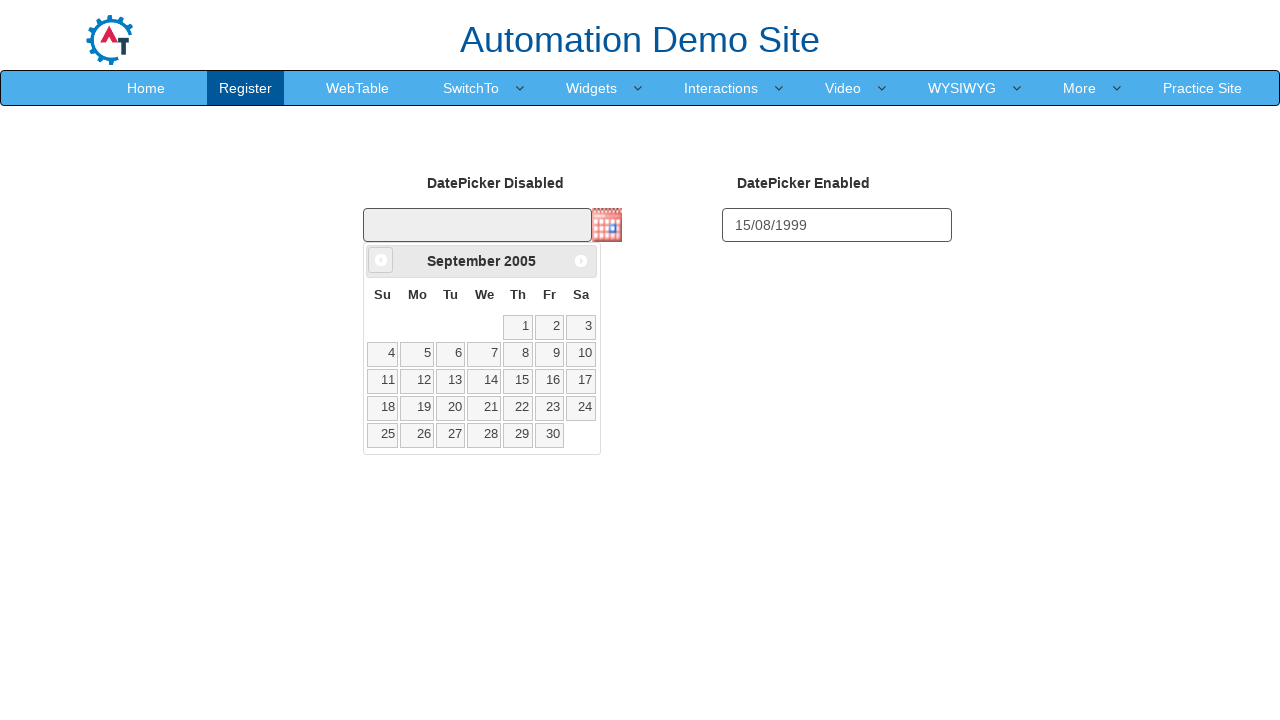

Clicked previous button to navigate months (iteration 246) at (381, 260) on a[data-handler='prev']
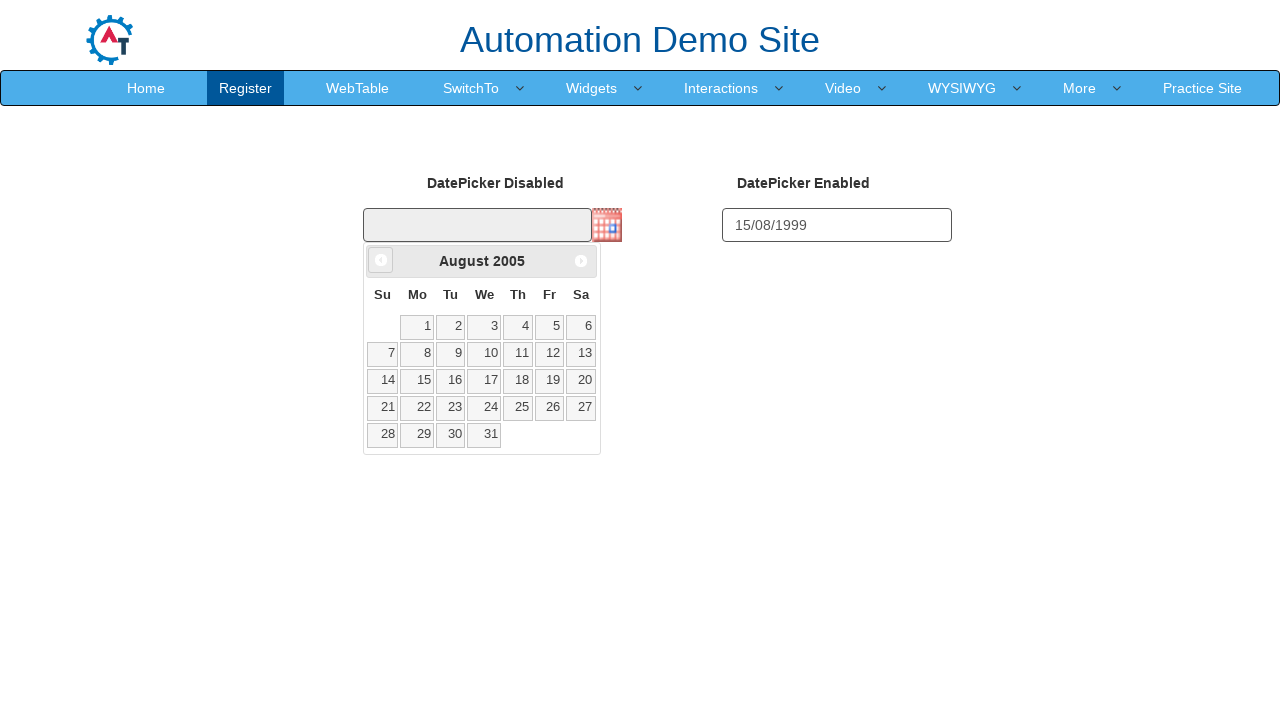

Waited 50ms for calendar to update
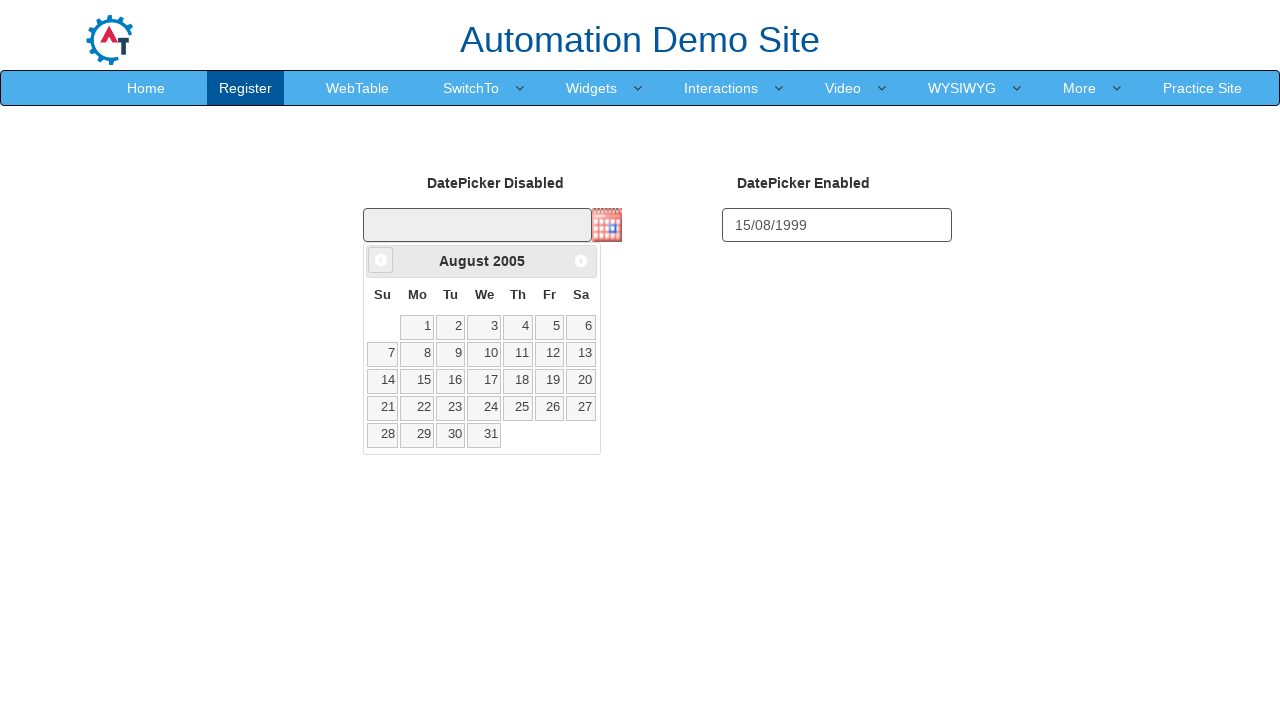

Clicked previous button to navigate months (iteration 247) at (381, 260) on a[data-handler='prev']
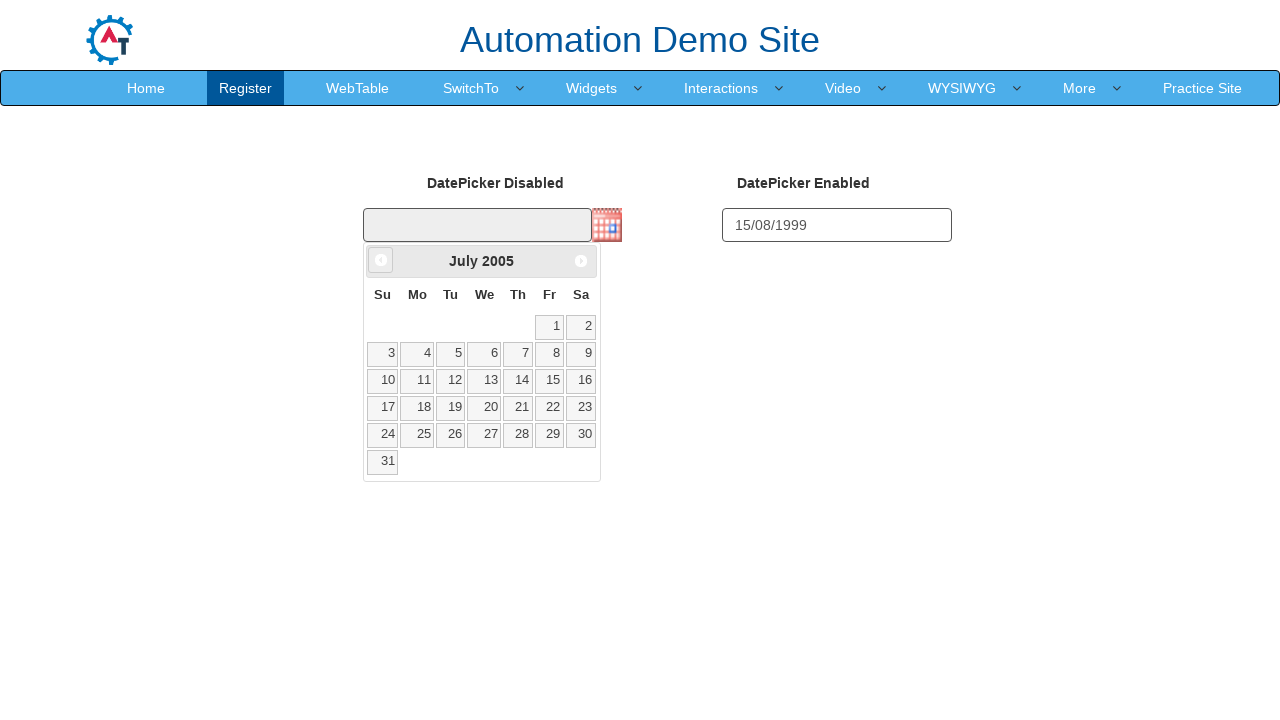

Waited 50ms for calendar to update
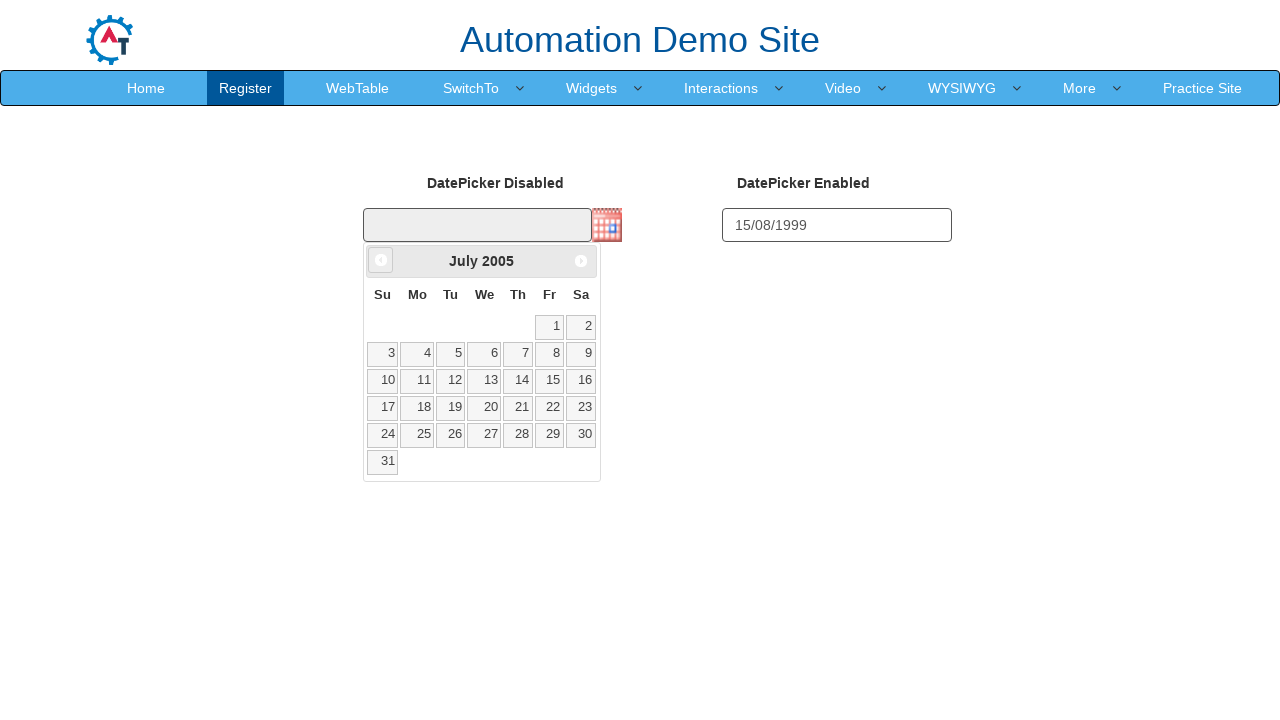

Clicked previous button to navigate months (iteration 248) at (381, 260) on a[data-handler='prev']
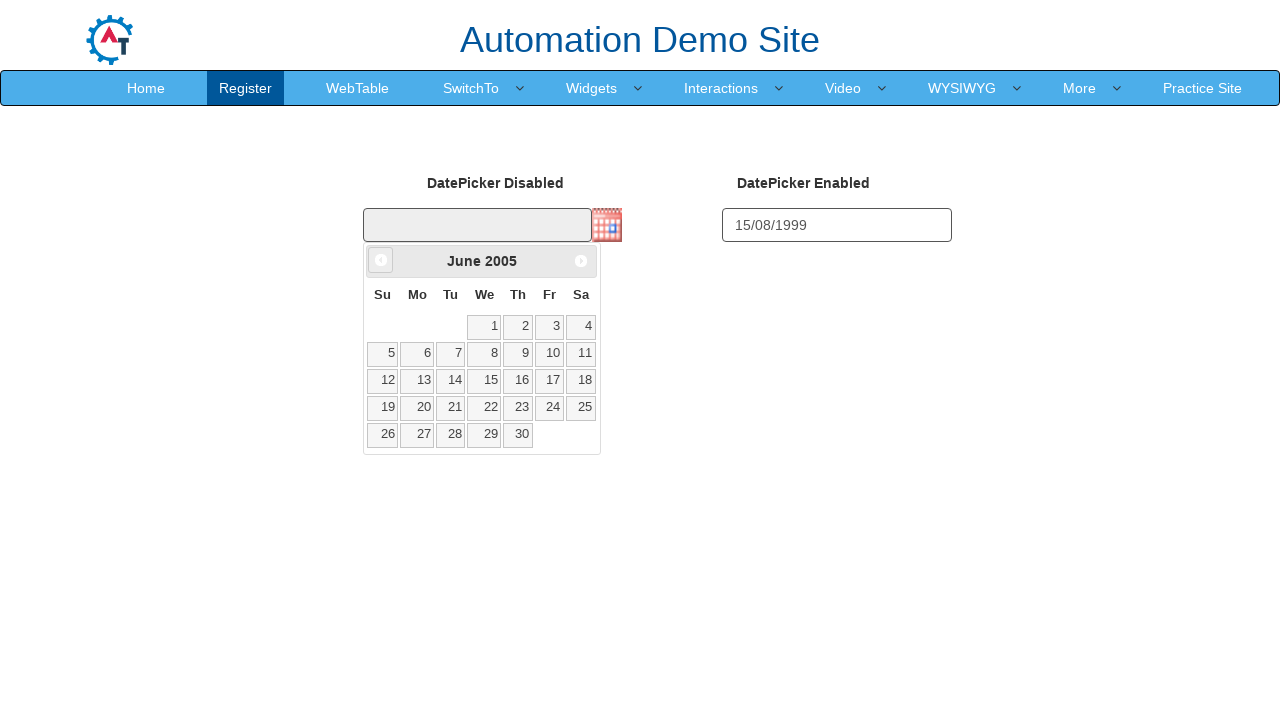

Waited 50ms for calendar to update
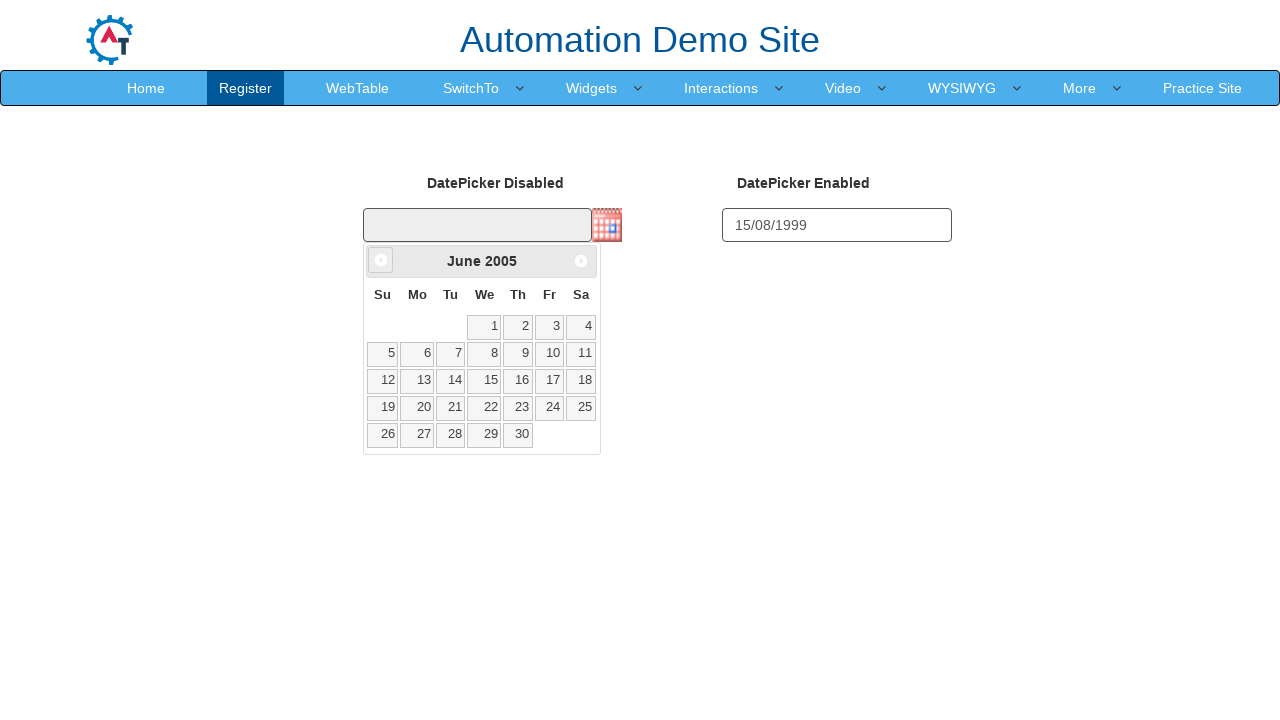

Clicked previous button to navigate months (iteration 249) at (381, 260) on a[data-handler='prev']
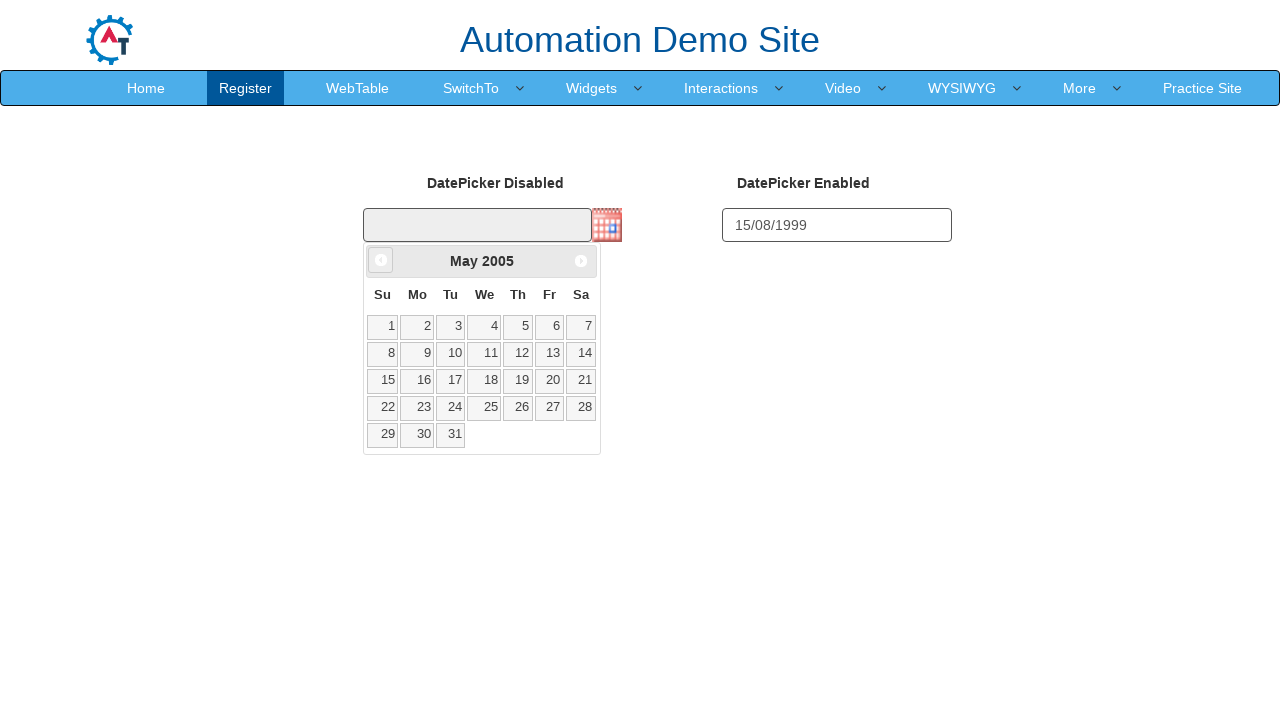

Waited 50ms for calendar to update
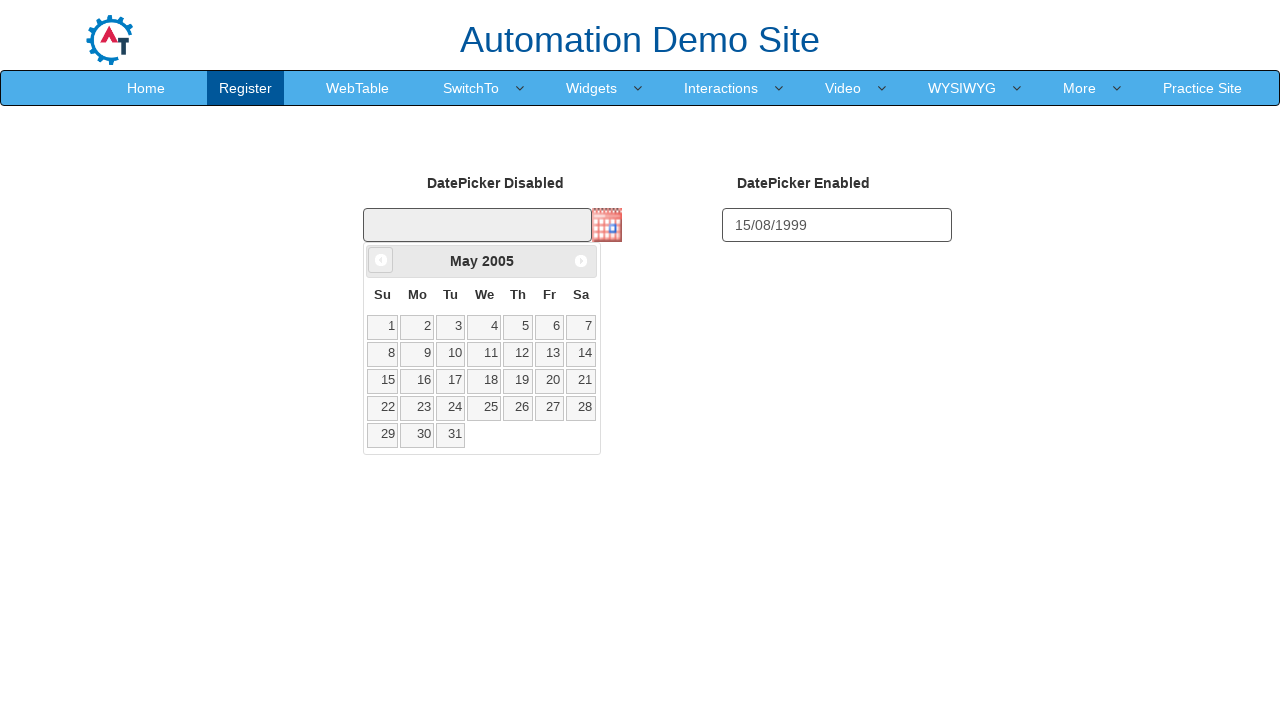

Clicked previous button to navigate months (iteration 250) at (381, 260) on a[data-handler='prev']
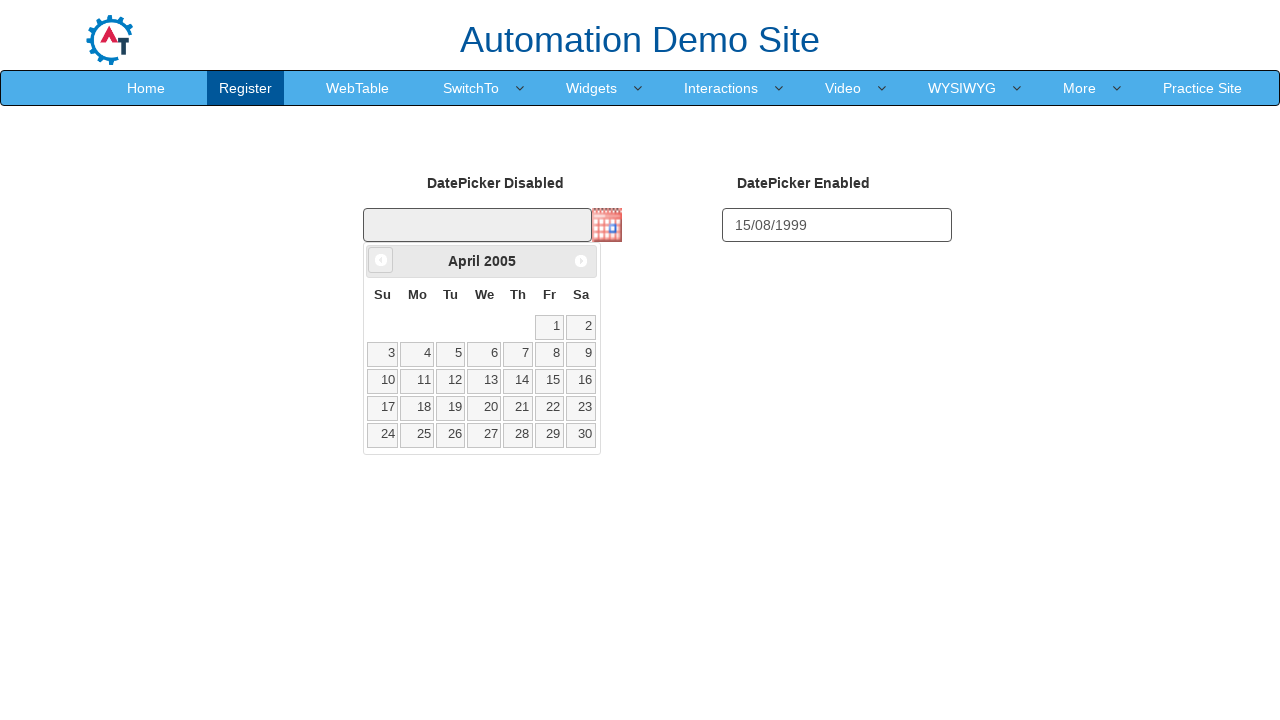

Waited 50ms for calendar to update
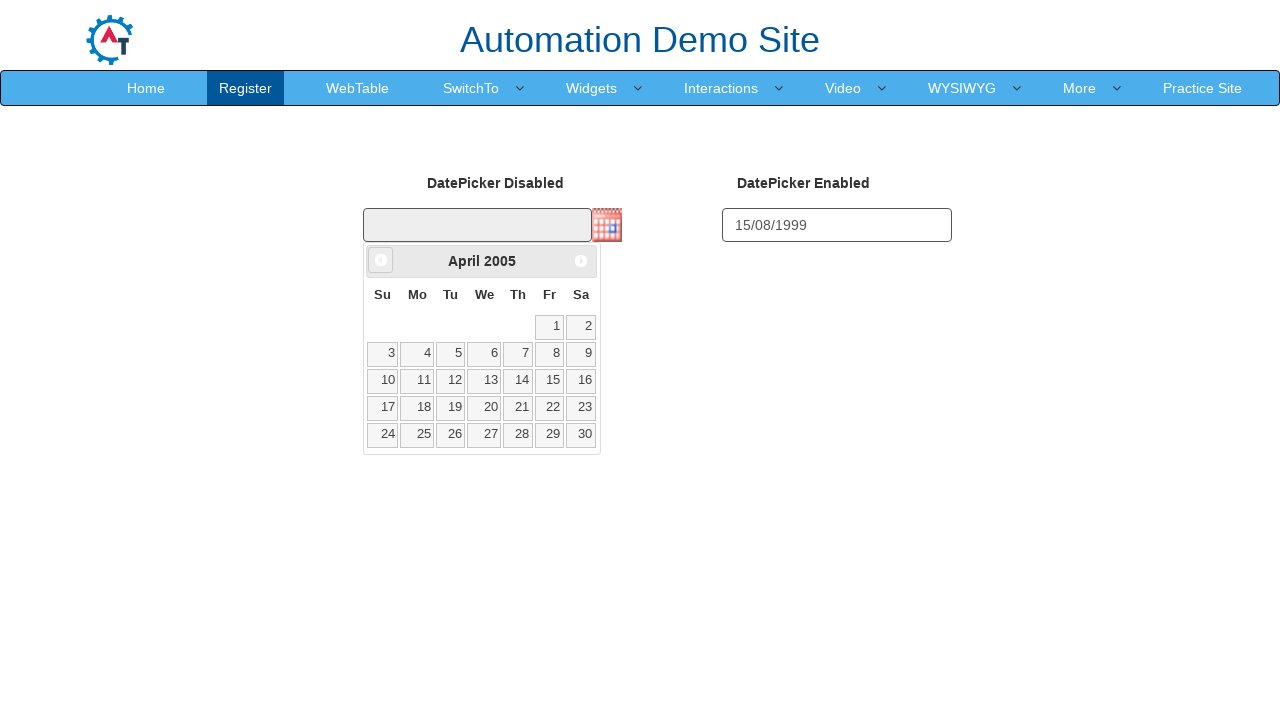

Clicked previous button to navigate months (iteration 251) at (381, 260) on a[data-handler='prev']
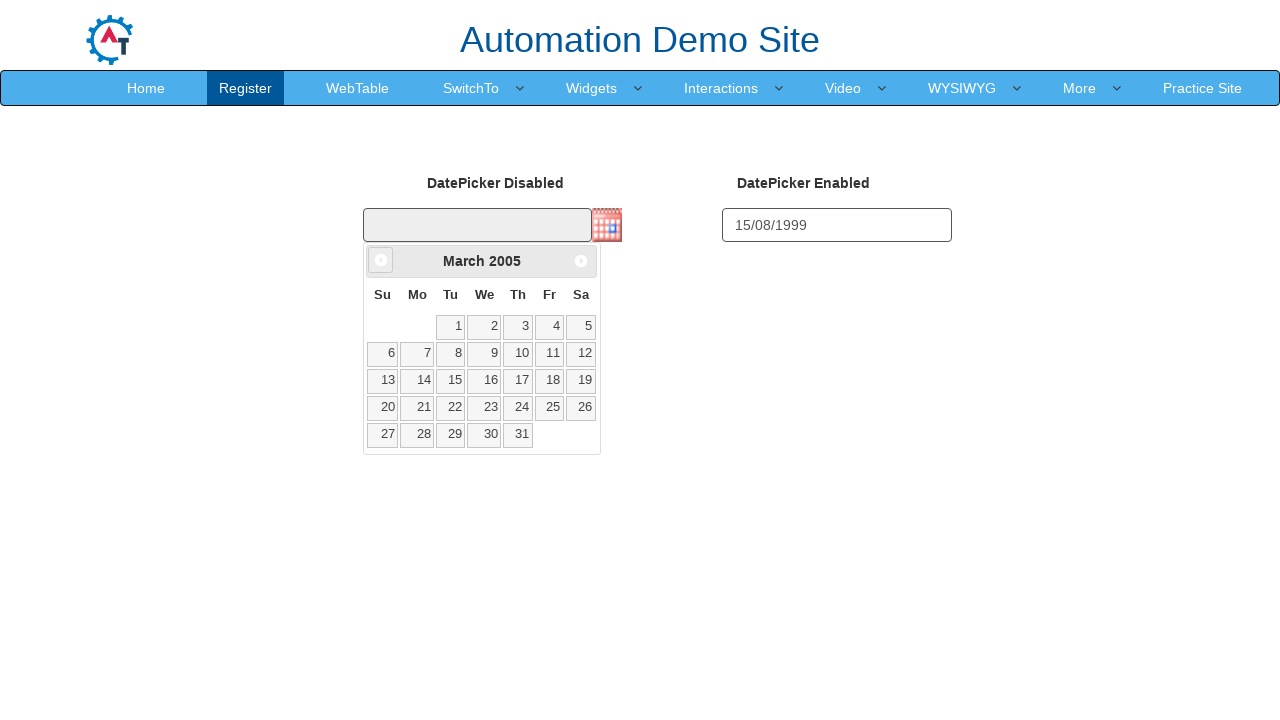

Waited 50ms for calendar to update
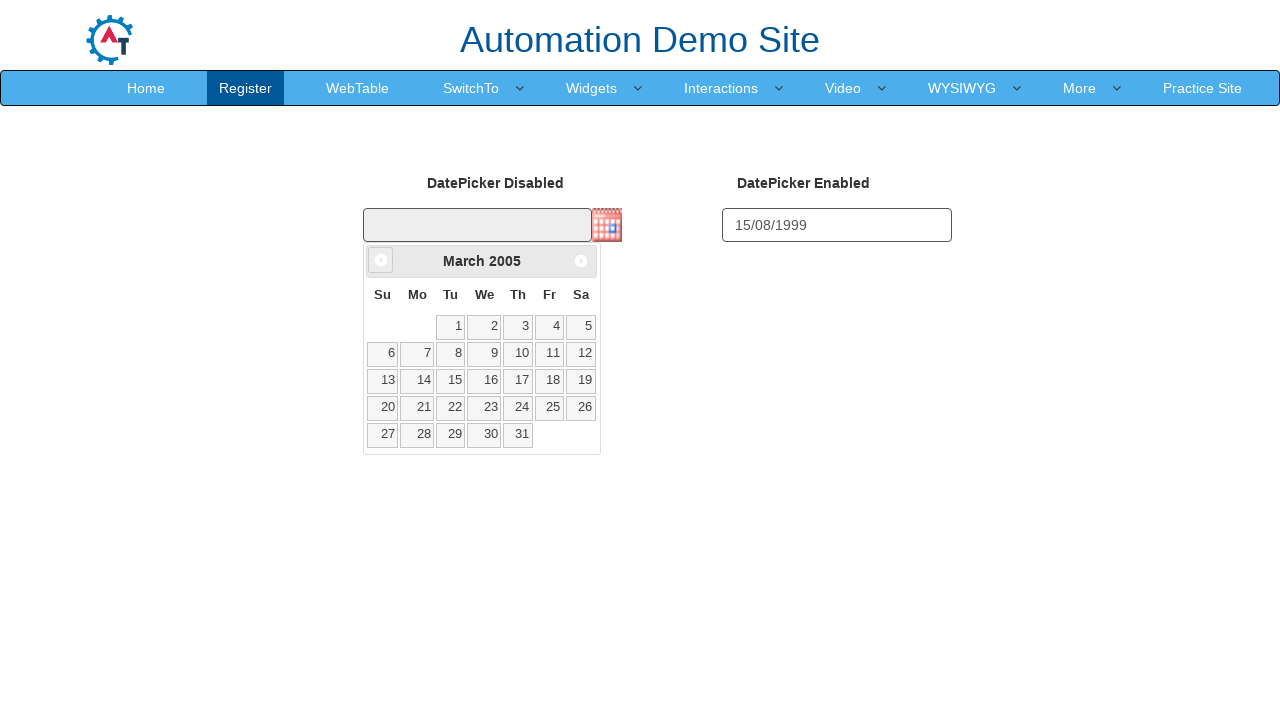

Clicked previous button to navigate months (iteration 252) at (381, 260) on a[data-handler='prev']
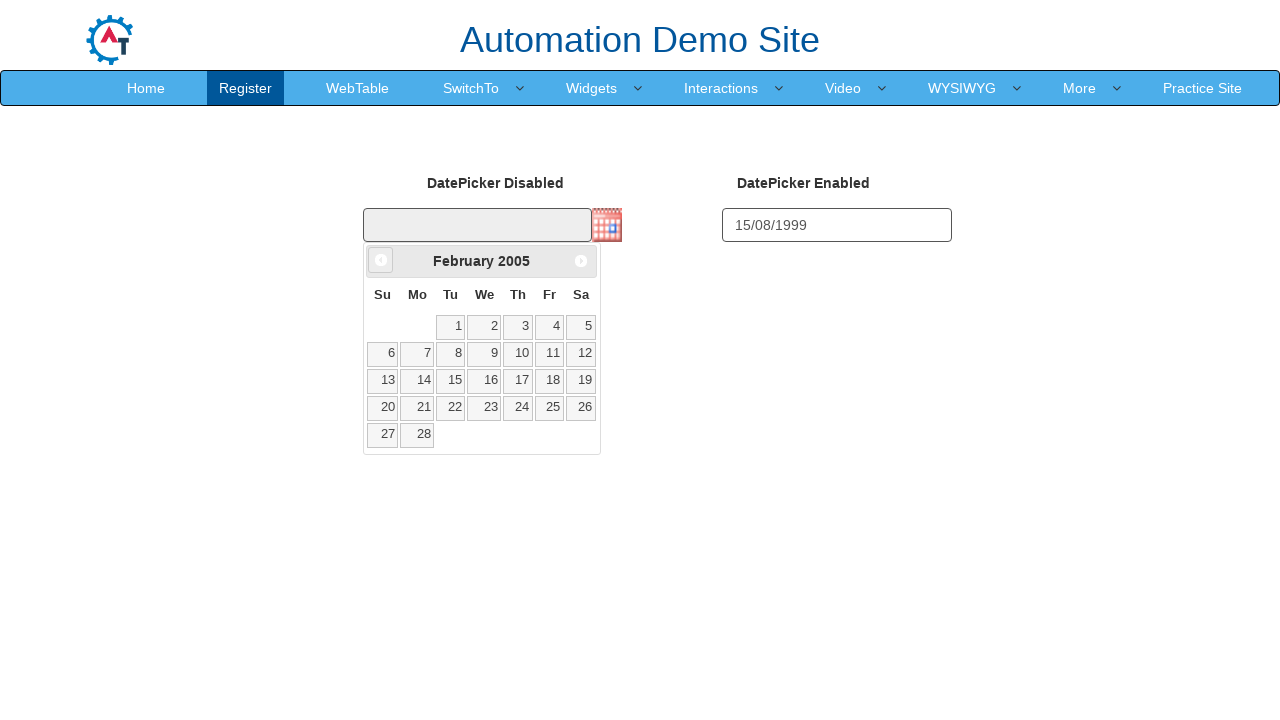

Waited 50ms for calendar to update
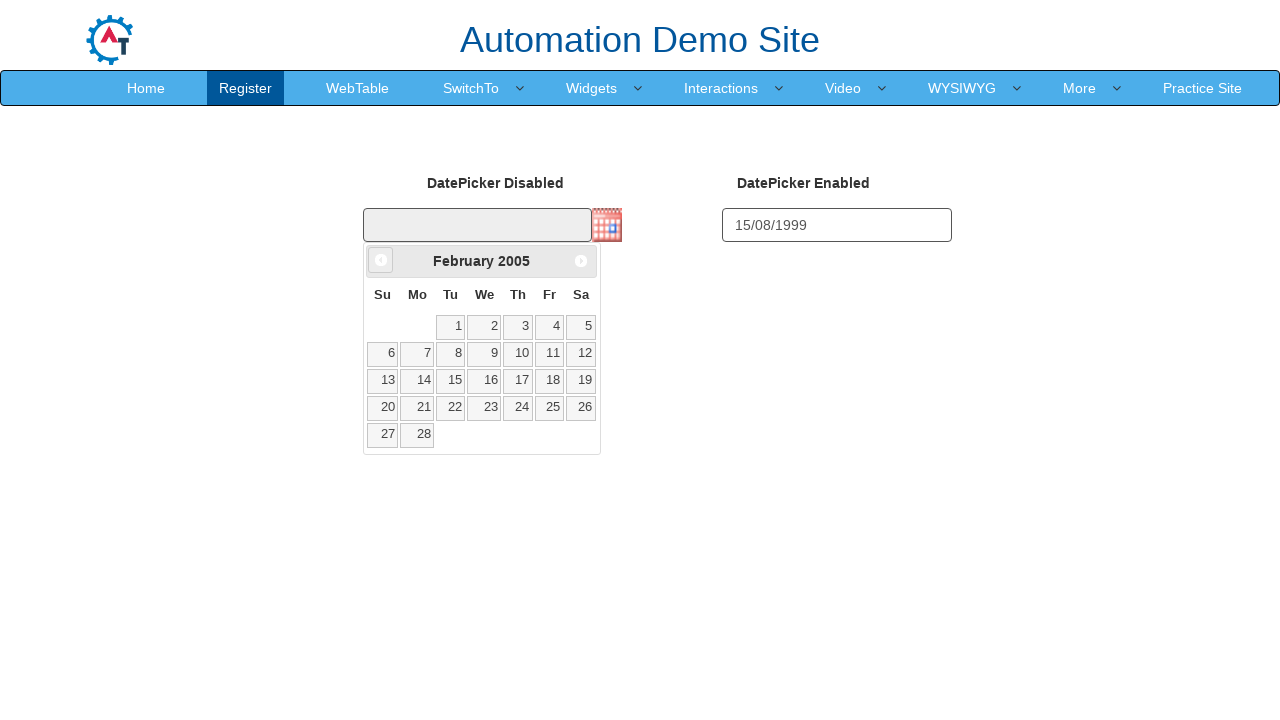

Clicked previous button to navigate months (iteration 253) at (381, 260) on a[data-handler='prev']
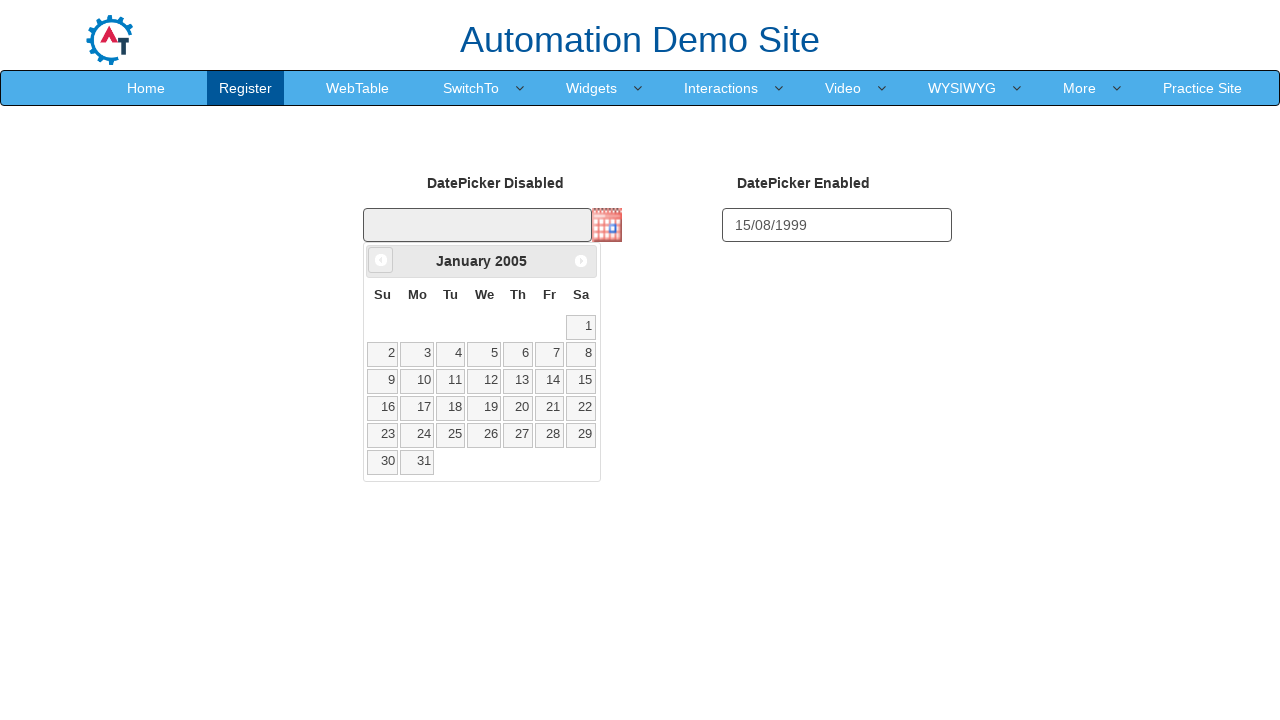

Waited 50ms for calendar to update
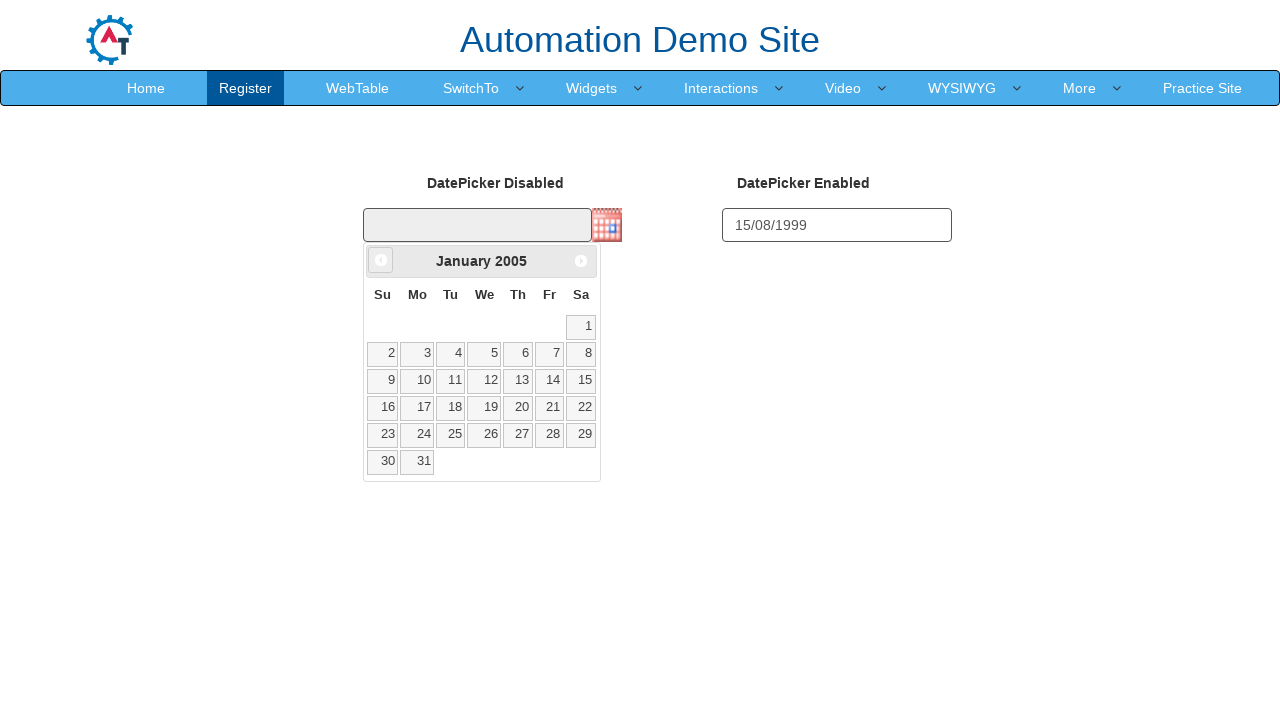

Clicked previous button to navigate months (iteration 254) at (381, 260) on a[data-handler='prev']
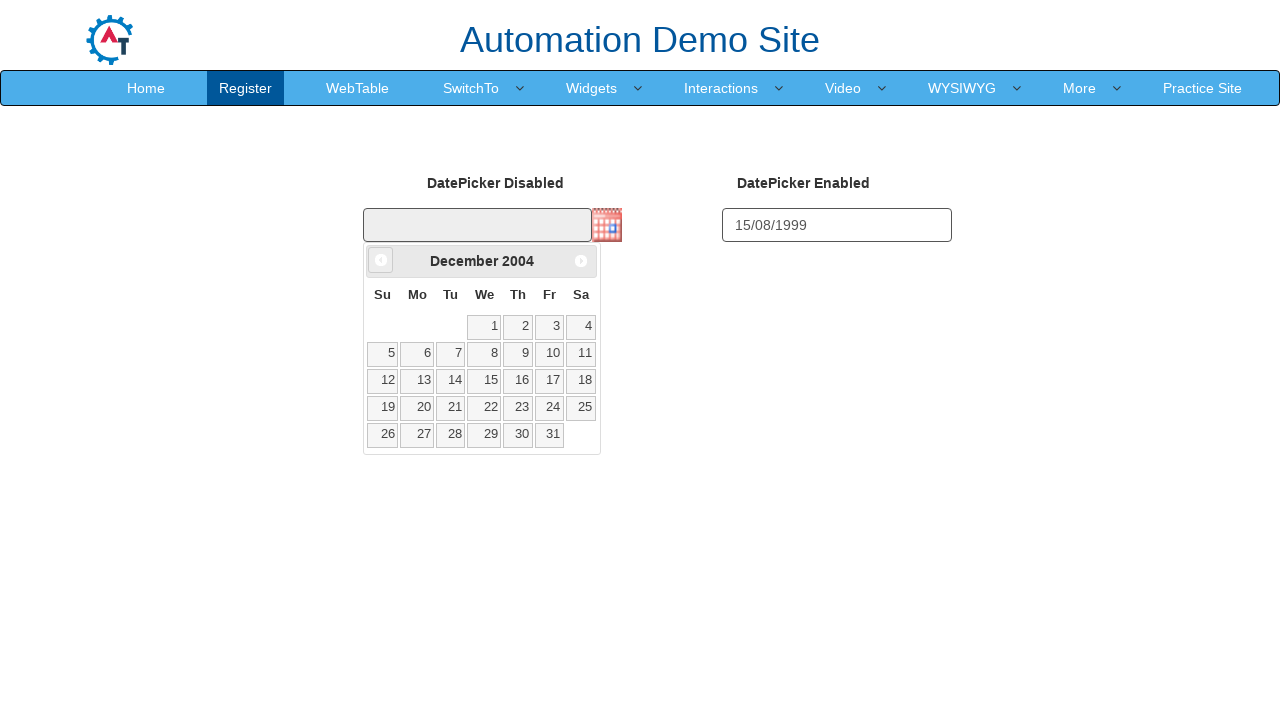

Waited 50ms for calendar to update
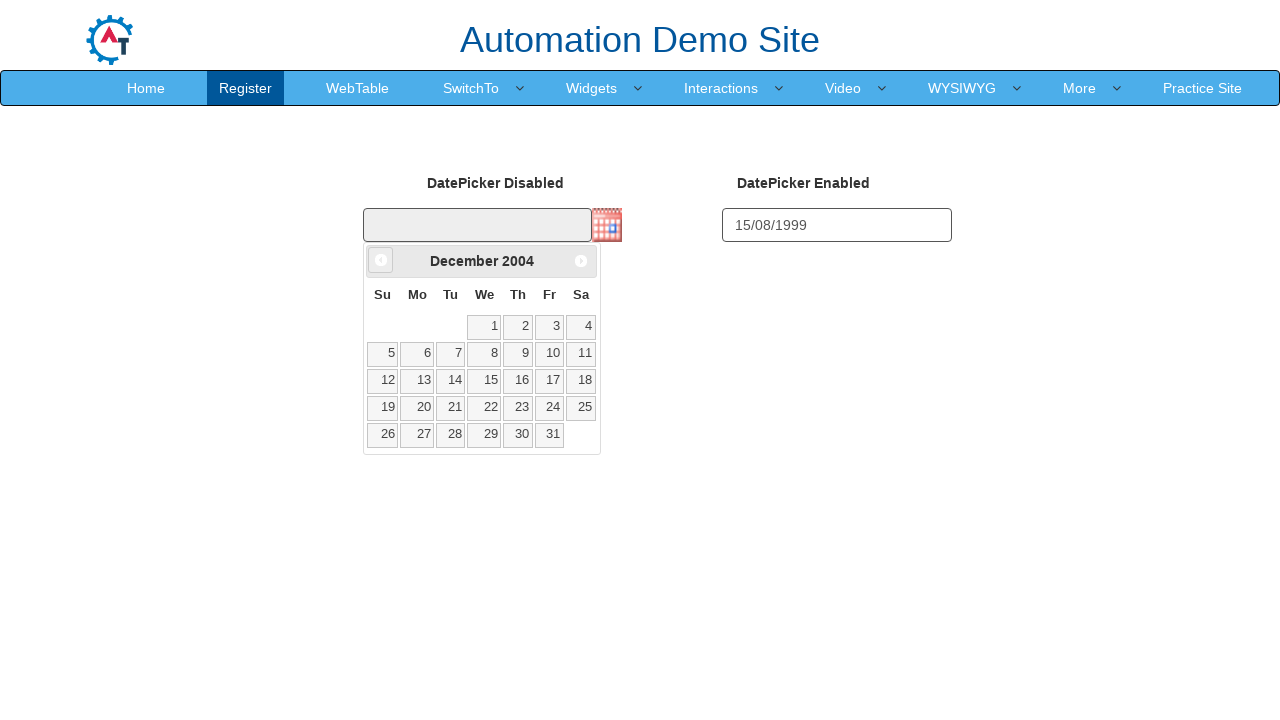

Clicked previous button to navigate months (iteration 255) at (381, 260) on a[data-handler='prev']
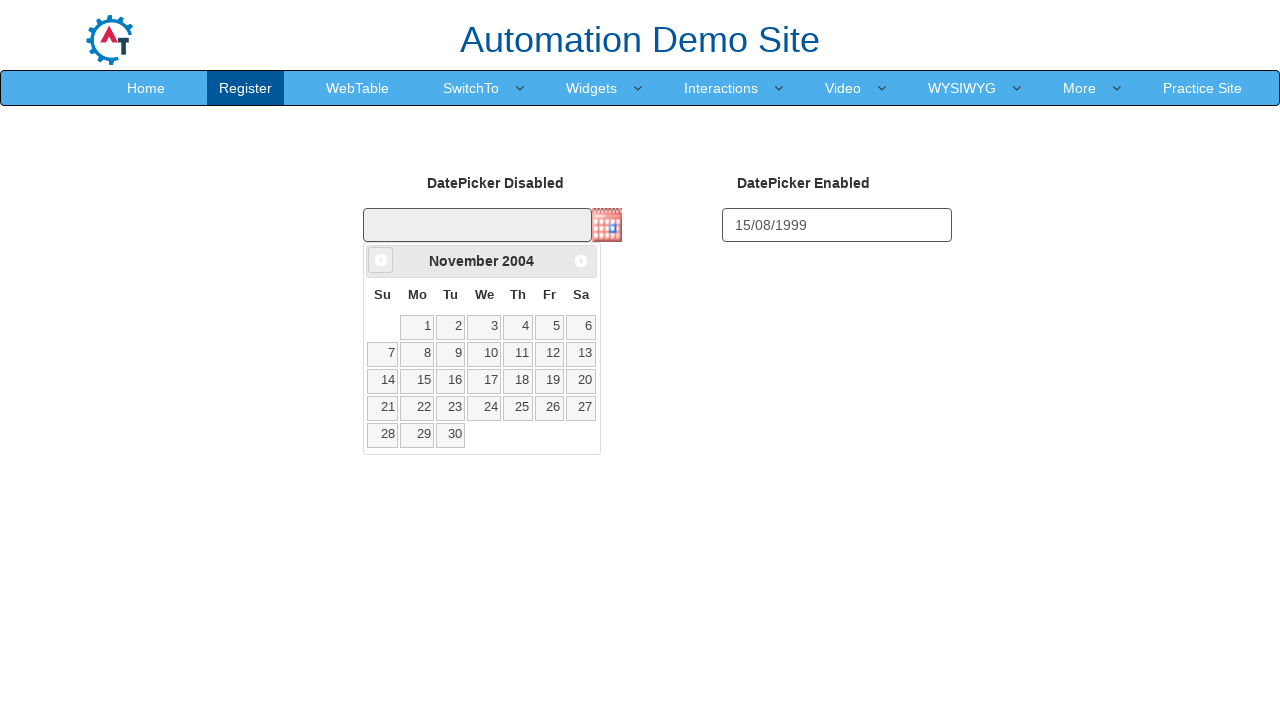

Waited 50ms for calendar to update
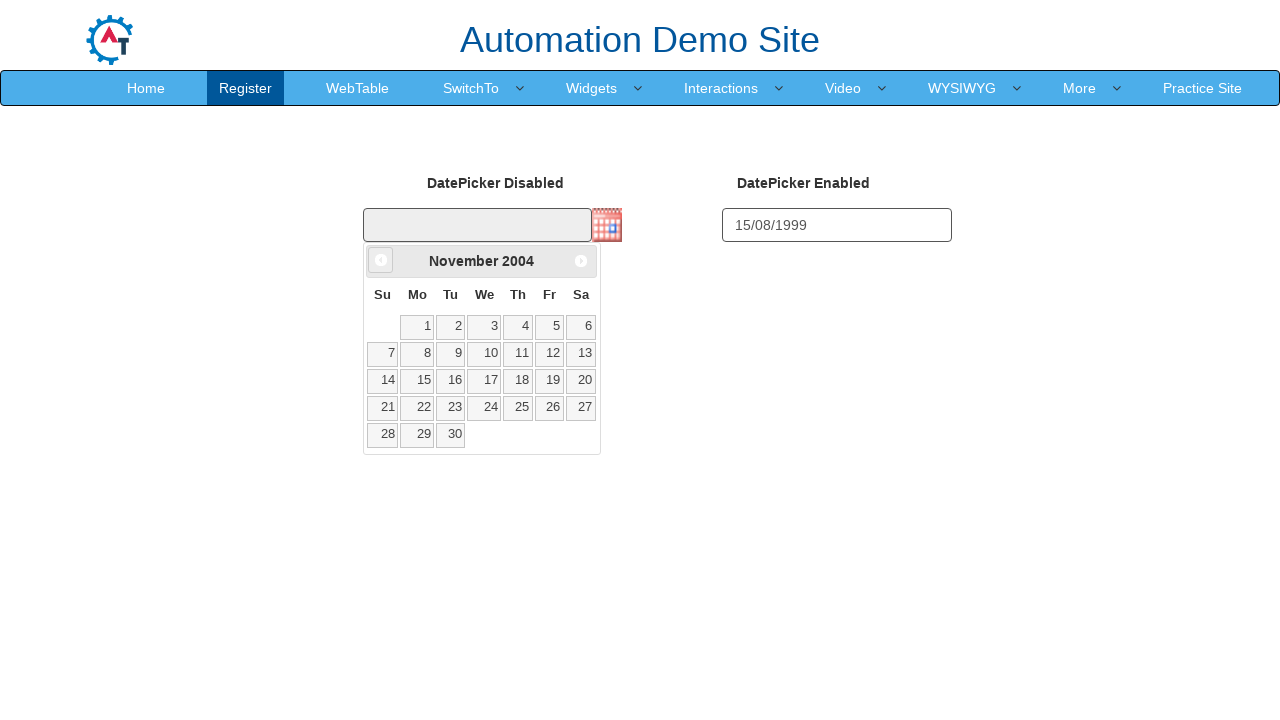

Clicked previous button to navigate months (iteration 256) at (381, 260) on a[data-handler='prev']
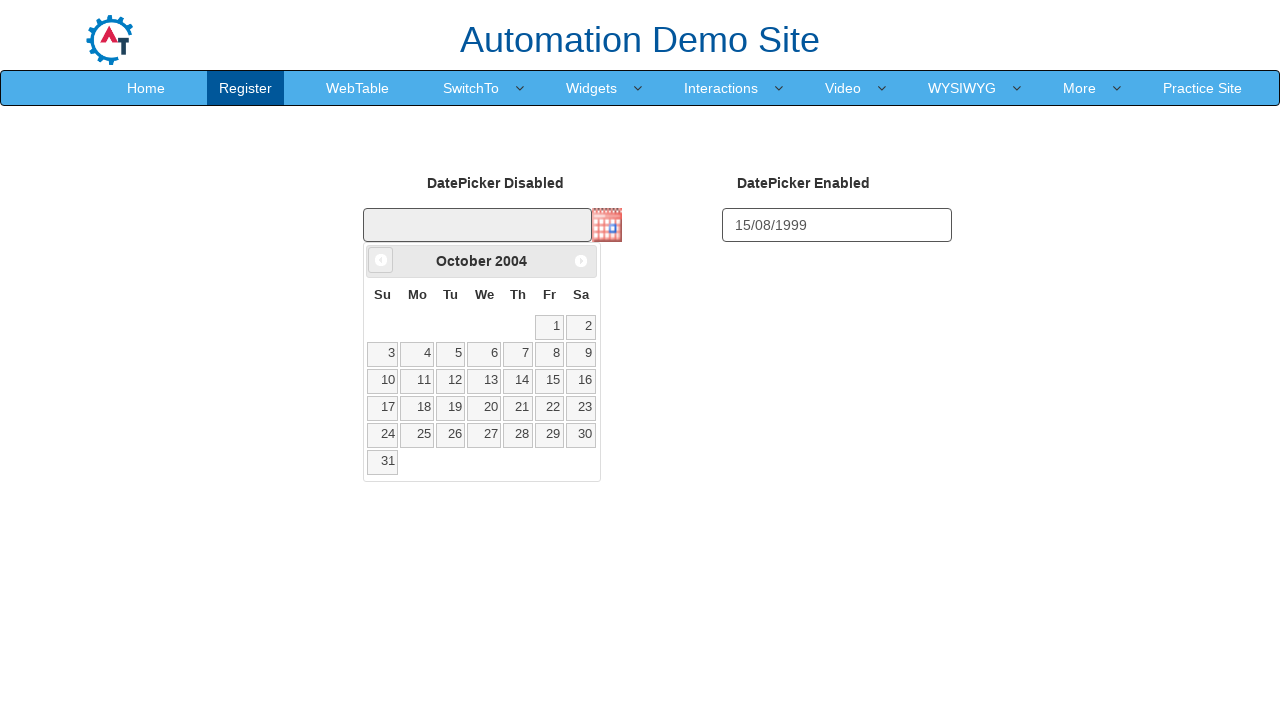

Waited 50ms for calendar to update
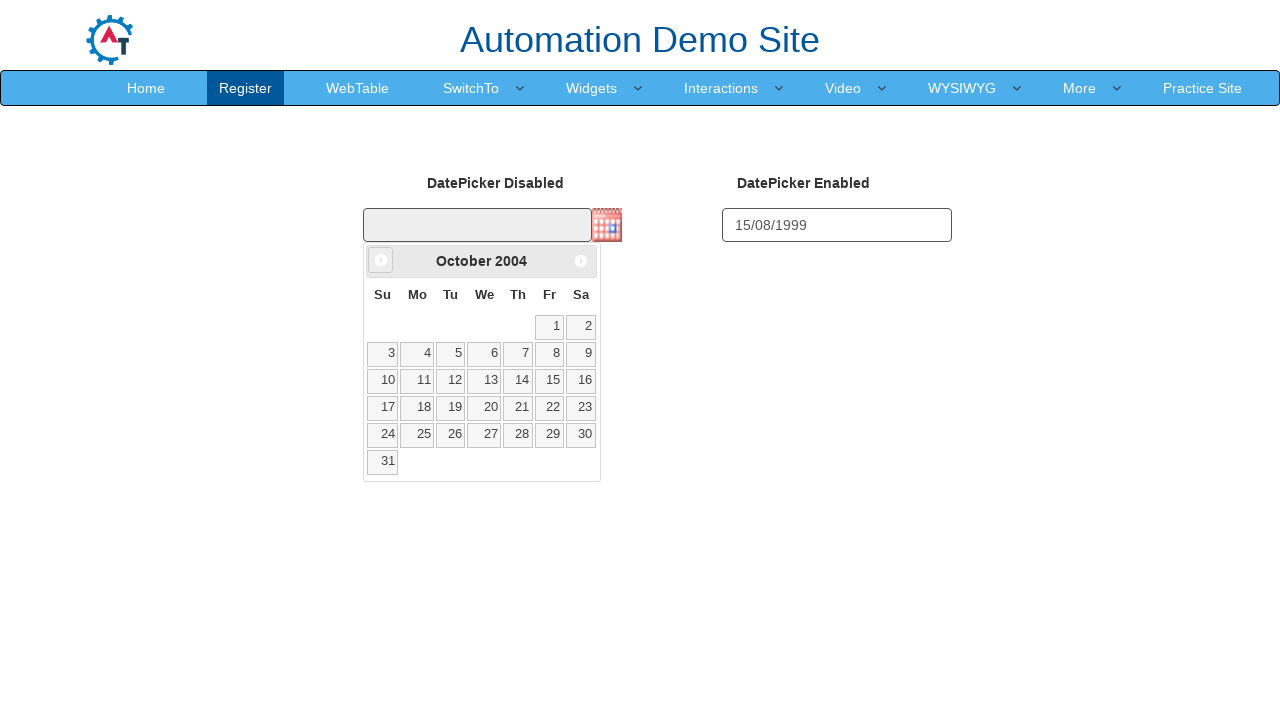

Clicked previous button to navigate months (iteration 257) at (381, 260) on a[data-handler='prev']
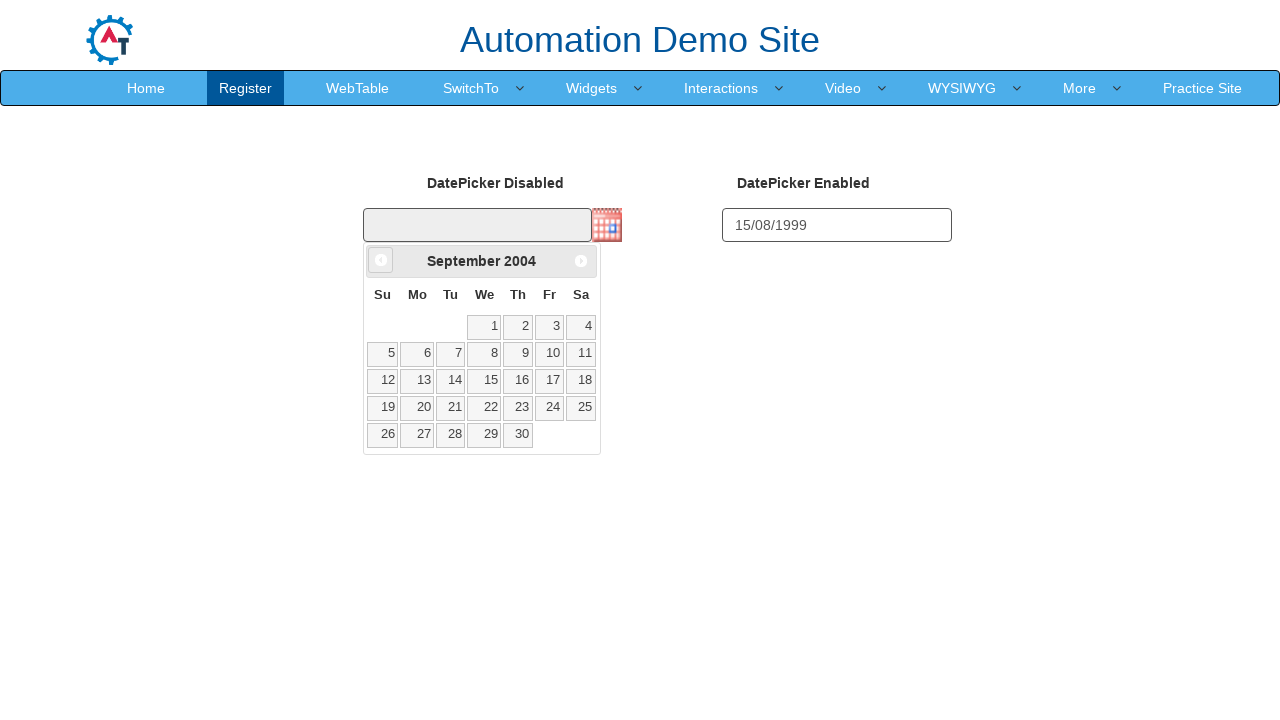

Waited 50ms for calendar to update
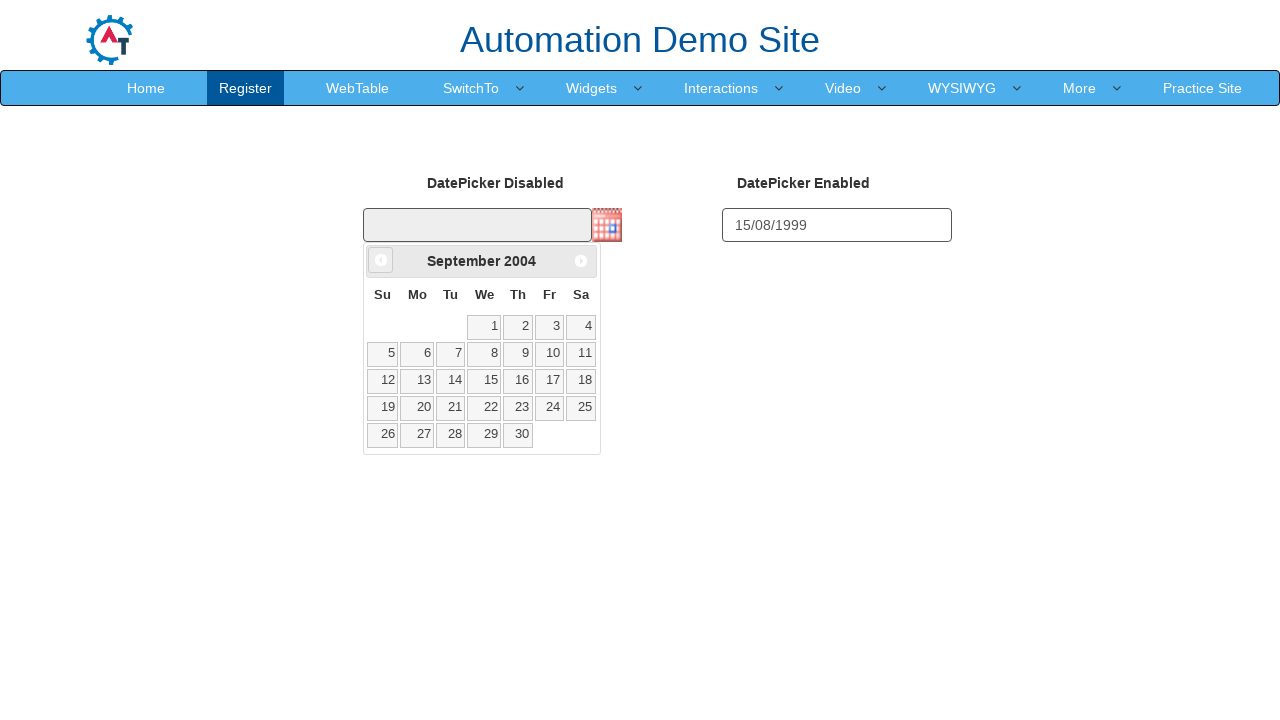

Clicked previous button to navigate months (iteration 258) at (381, 260) on a[data-handler='prev']
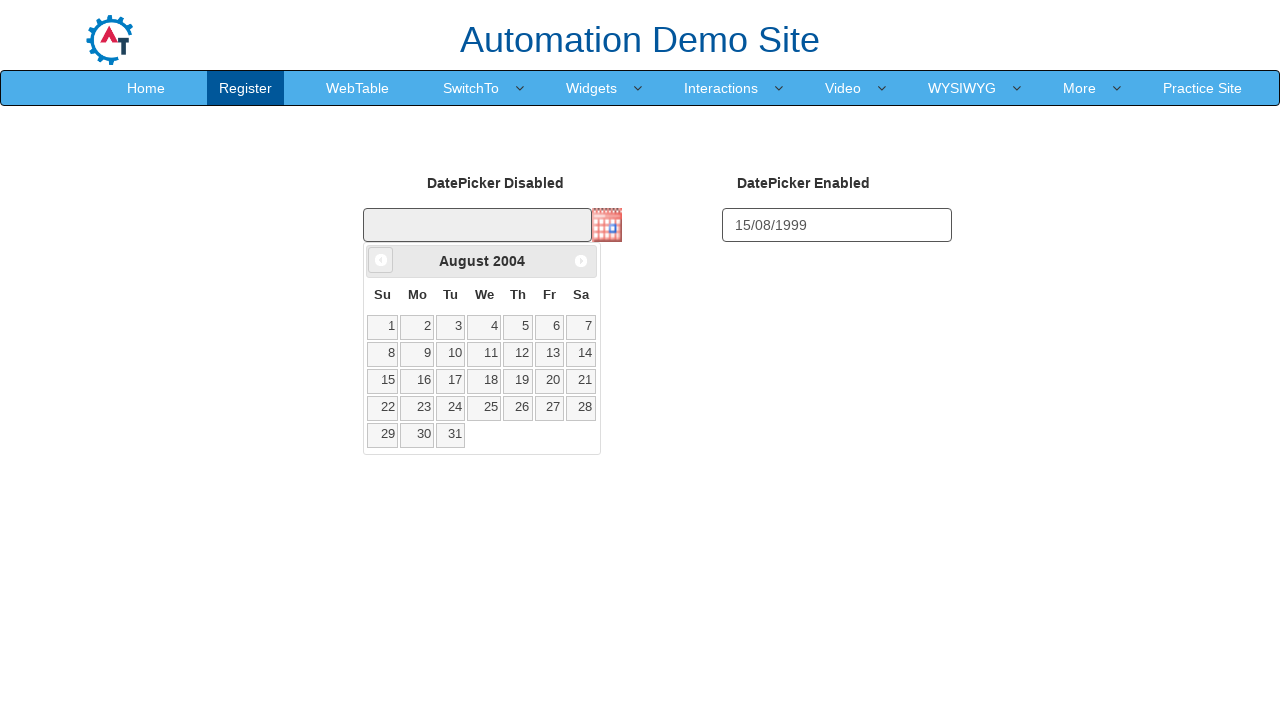

Waited 50ms for calendar to update
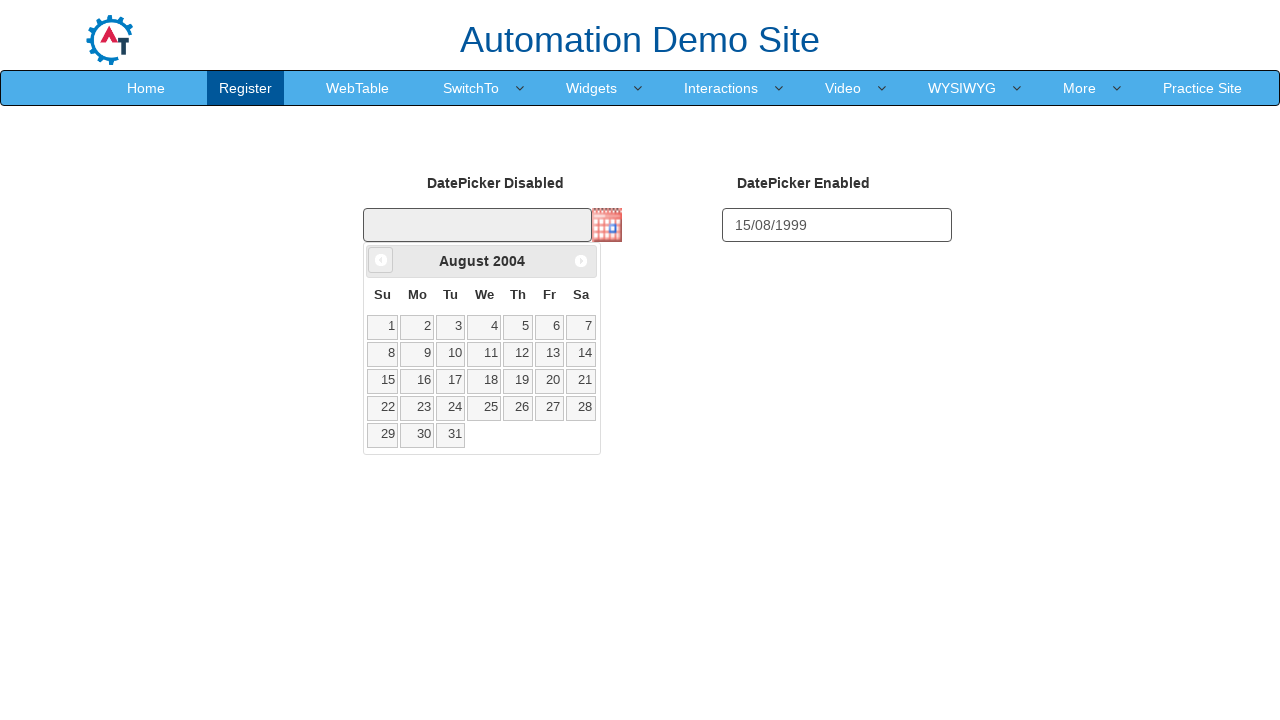

Clicked previous button to navigate months (iteration 259) at (381, 260) on a[data-handler='prev']
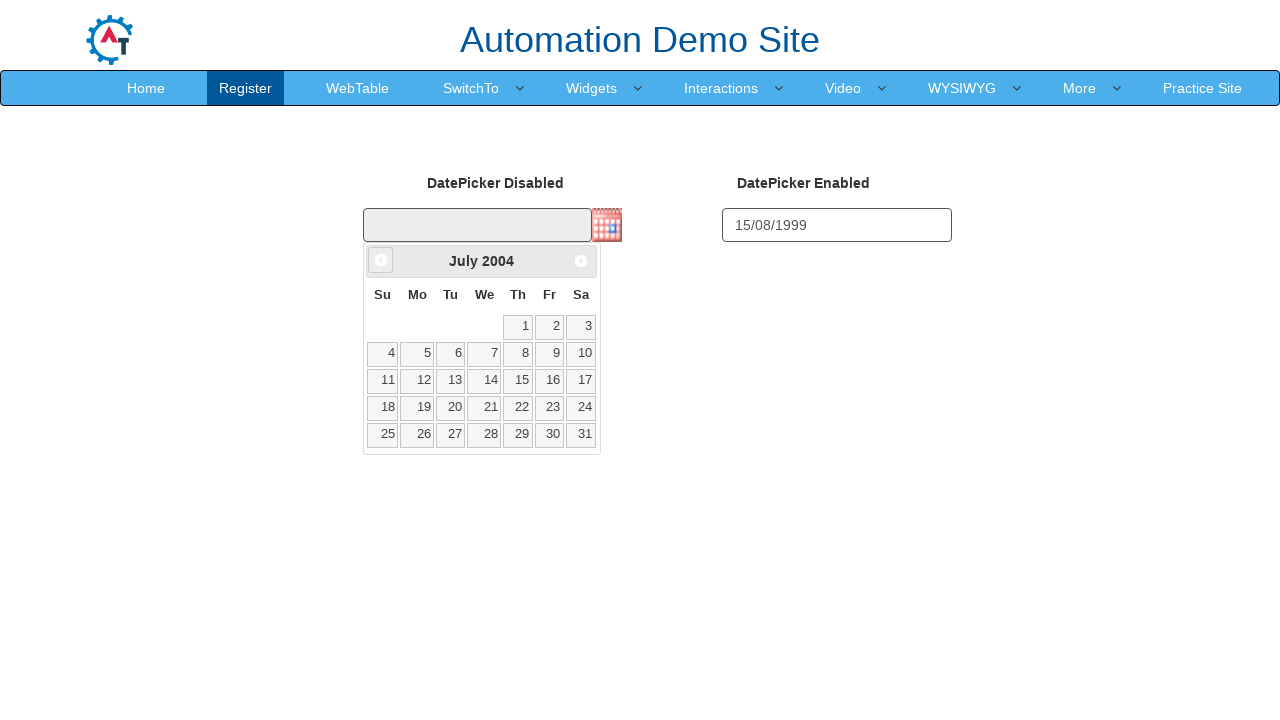

Waited 50ms for calendar to update
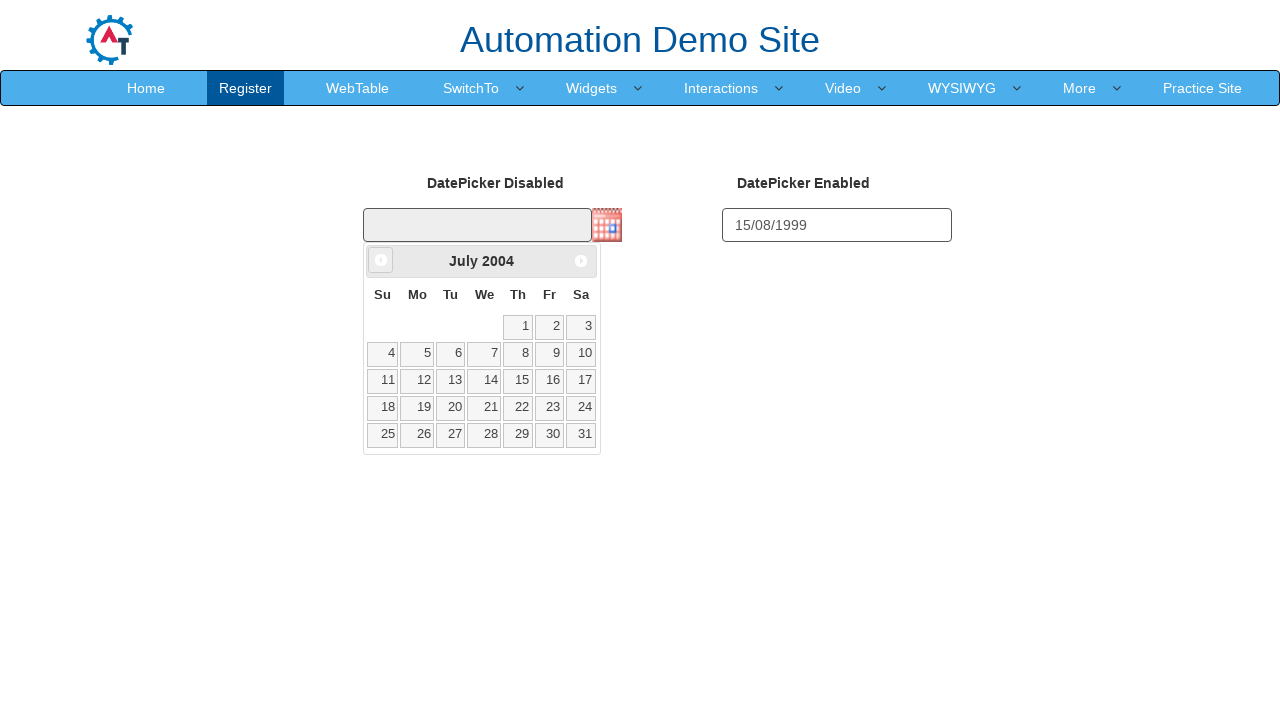

Clicked previous button to navigate months (iteration 260) at (381, 260) on a[data-handler='prev']
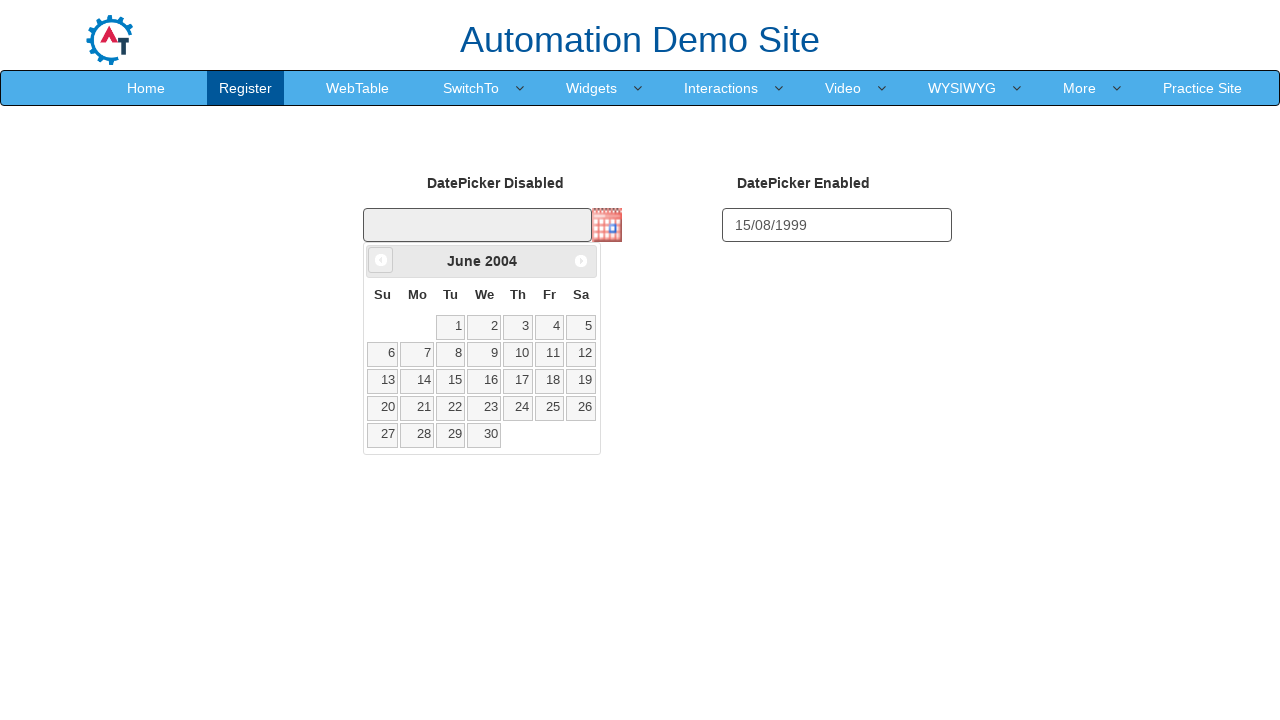

Waited 50ms for calendar to update
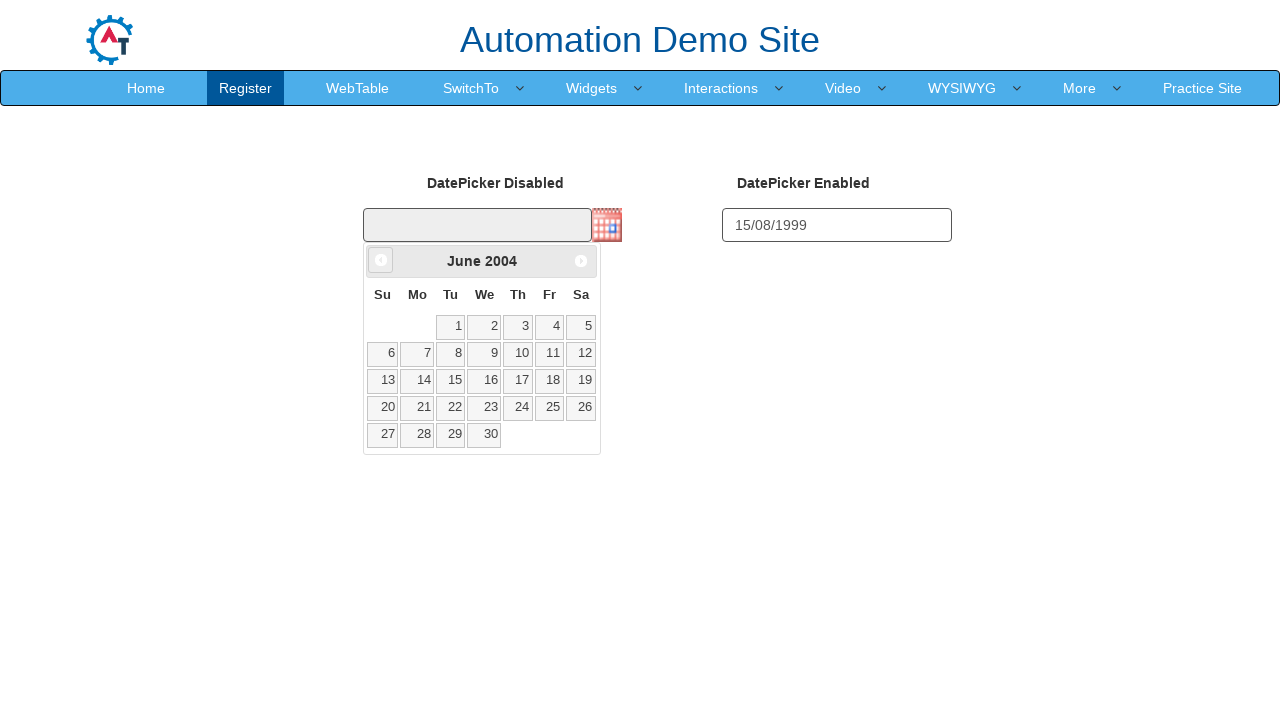

Clicked previous button to navigate months (iteration 261) at (381, 260) on a[data-handler='prev']
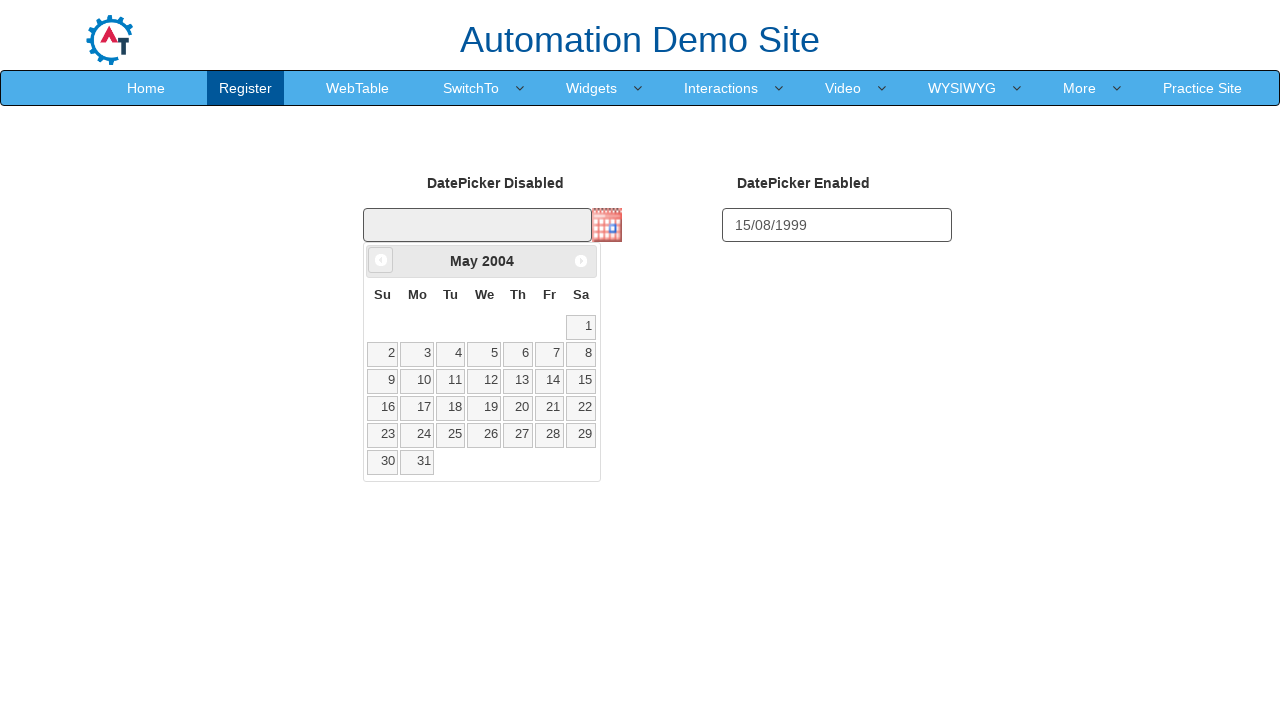

Waited 50ms for calendar to update
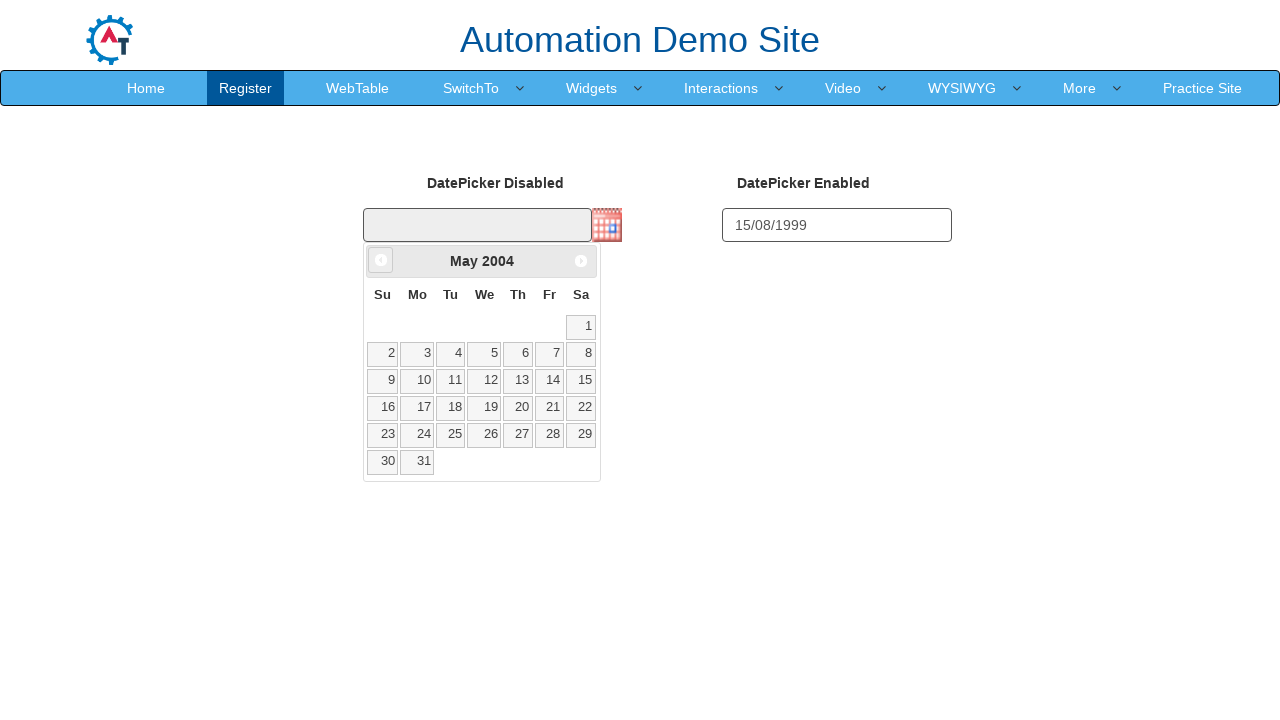

Clicked previous button to navigate months (iteration 262) at (381, 260) on a[data-handler='prev']
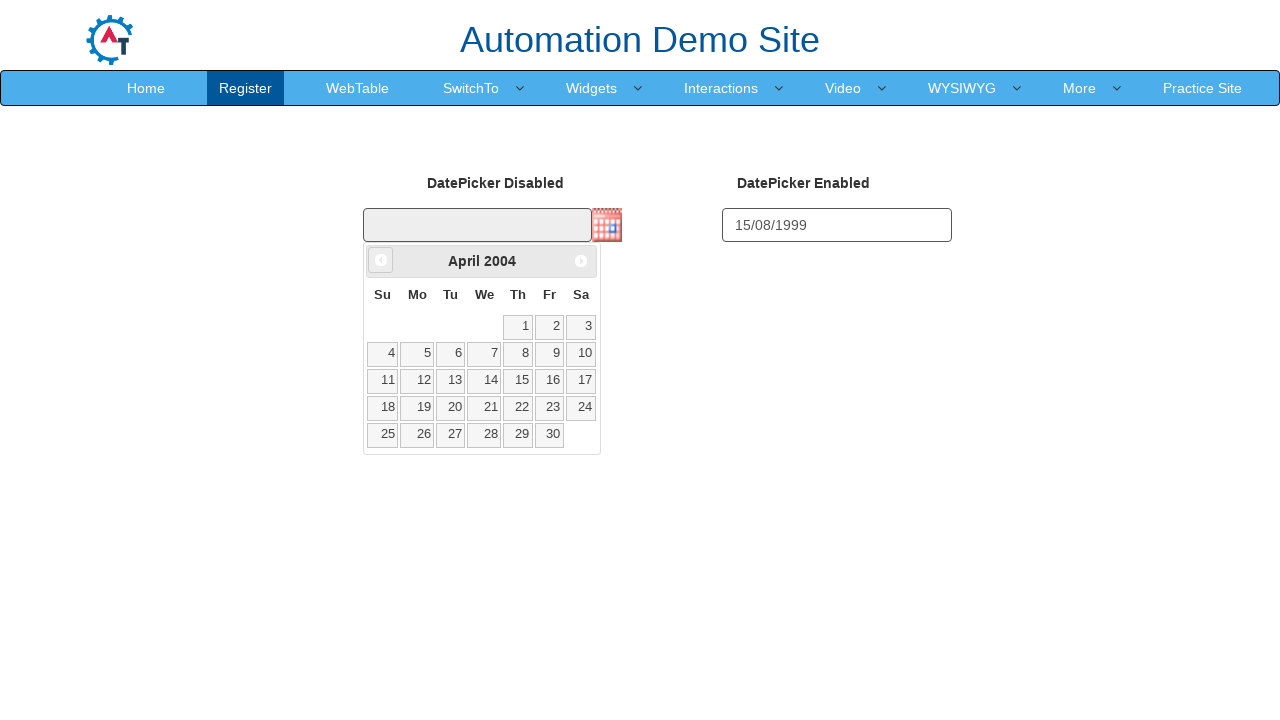

Waited 50ms for calendar to update
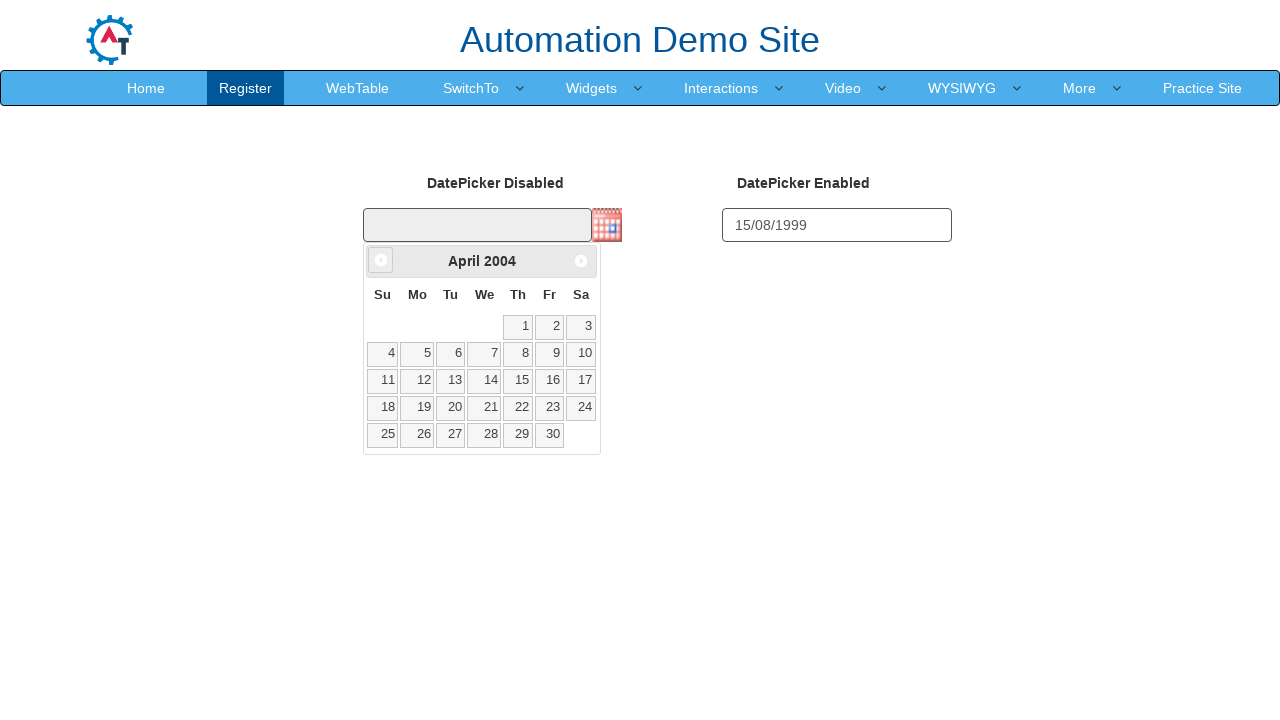

Clicked previous button to navigate months (iteration 263) at (381, 260) on a[data-handler='prev']
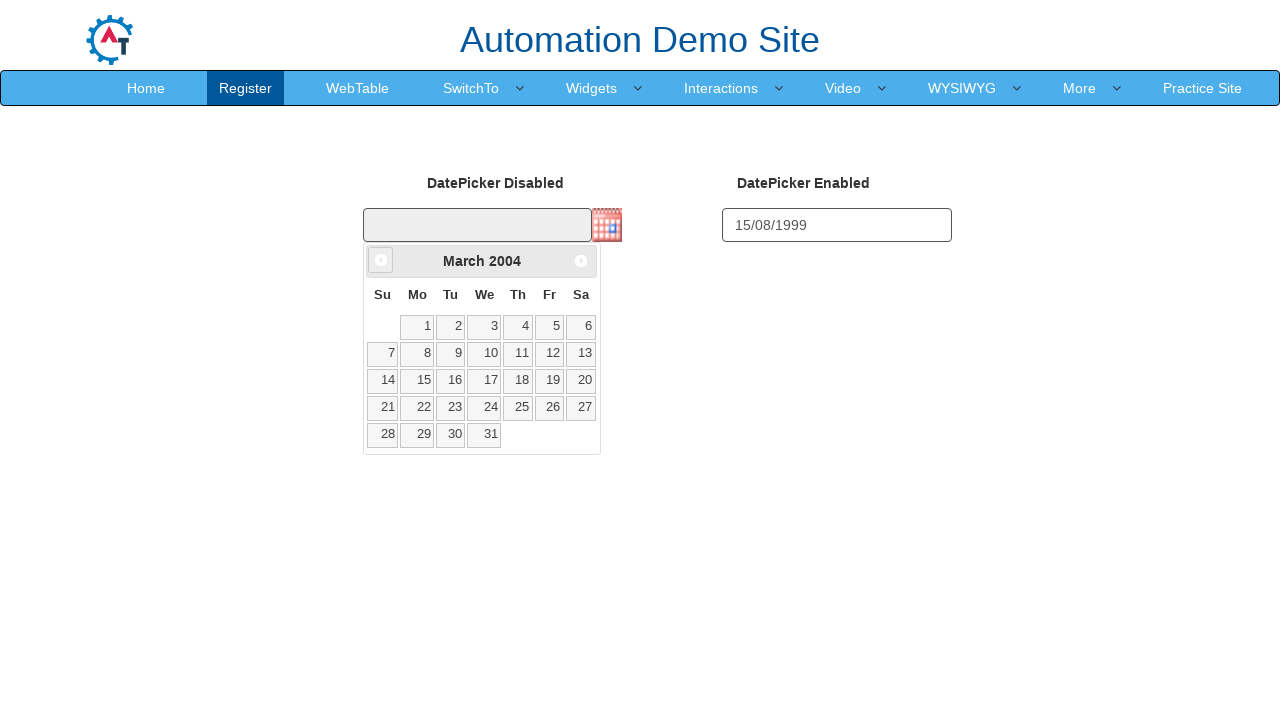

Waited 50ms for calendar to update
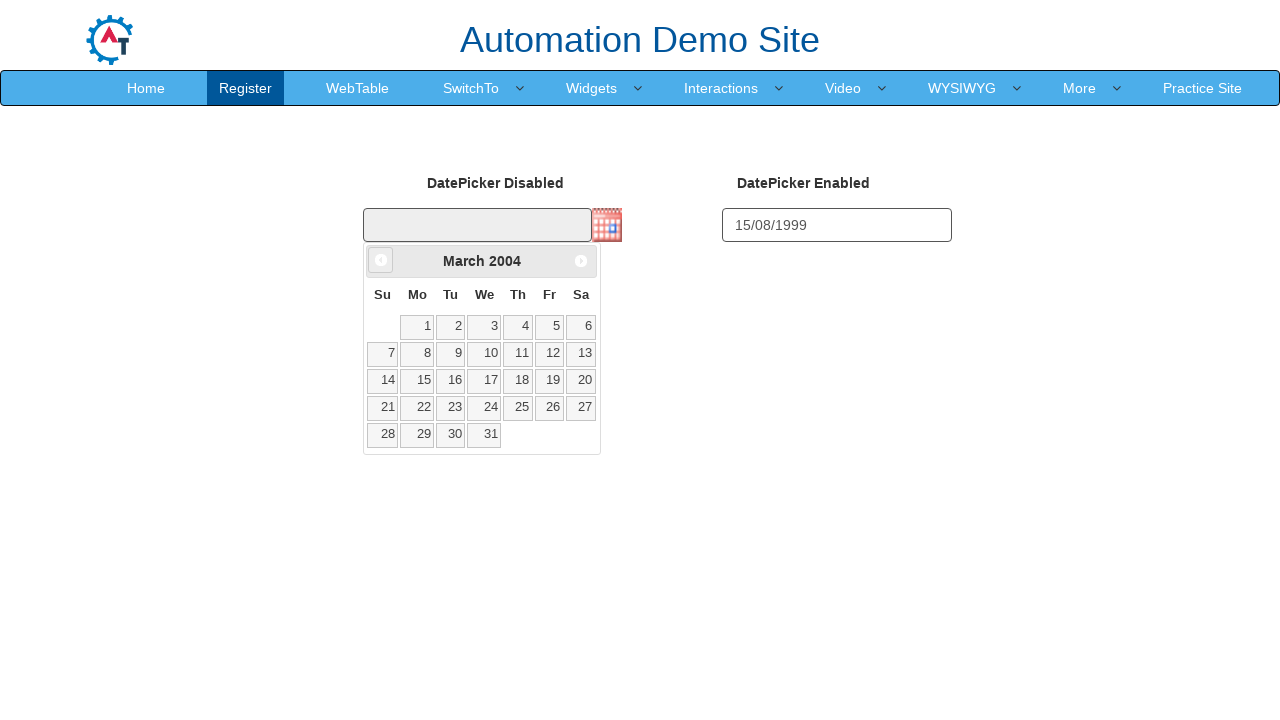

Clicked previous button to navigate months (iteration 264) at (381, 260) on a[data-handler='prev']
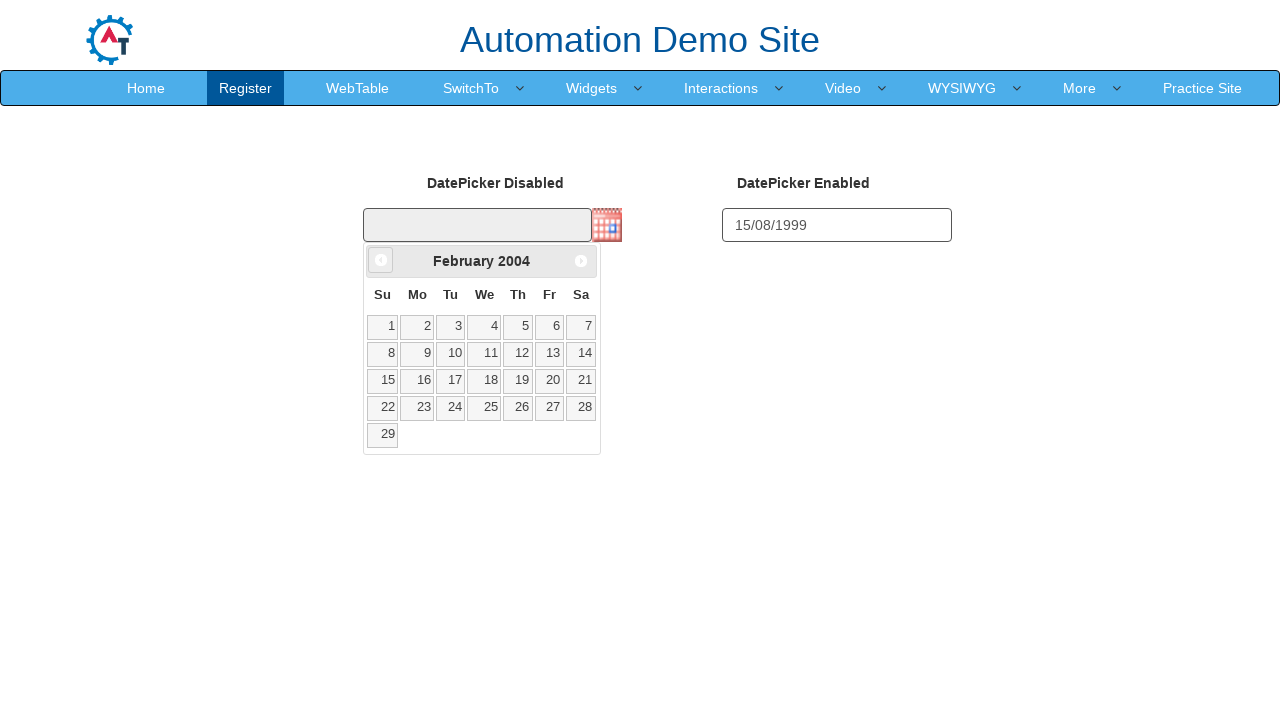

Waited 50ms for calendar to update
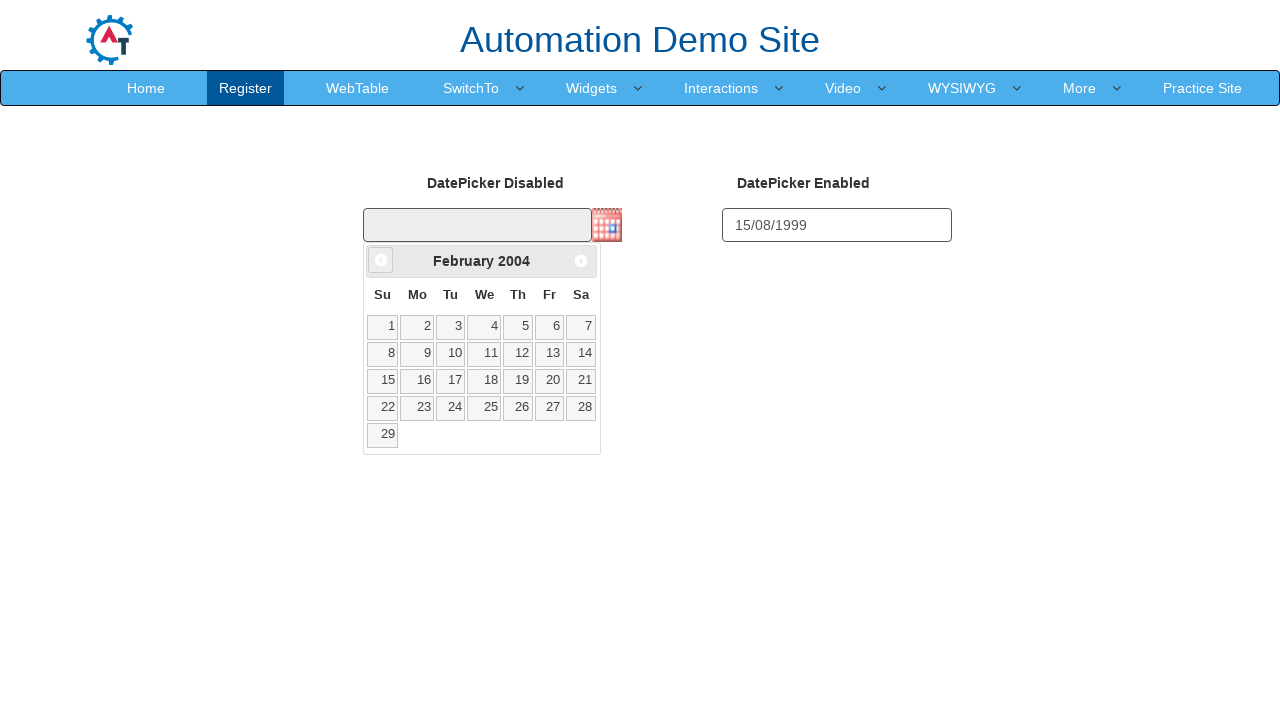

Clicked previous button to navigate months (iteration 265) at (381, 260) on a[data-handler='prev']
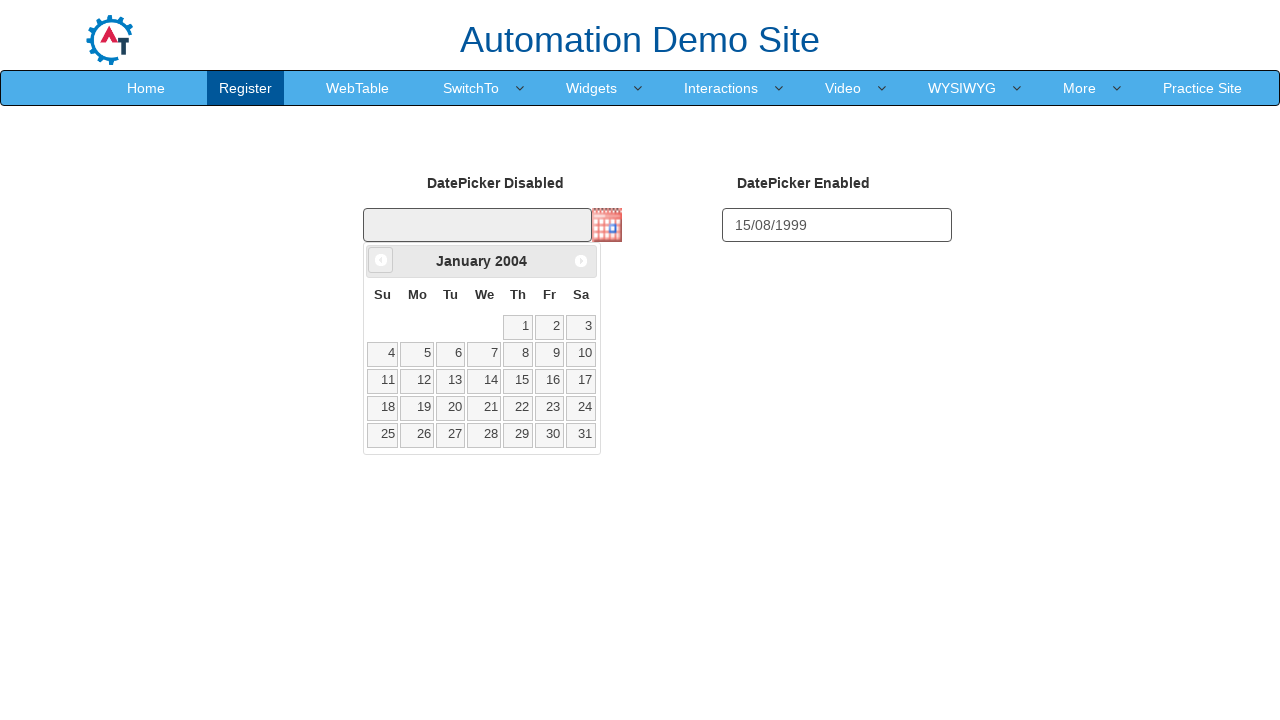

Waited 50ms for calendar to update
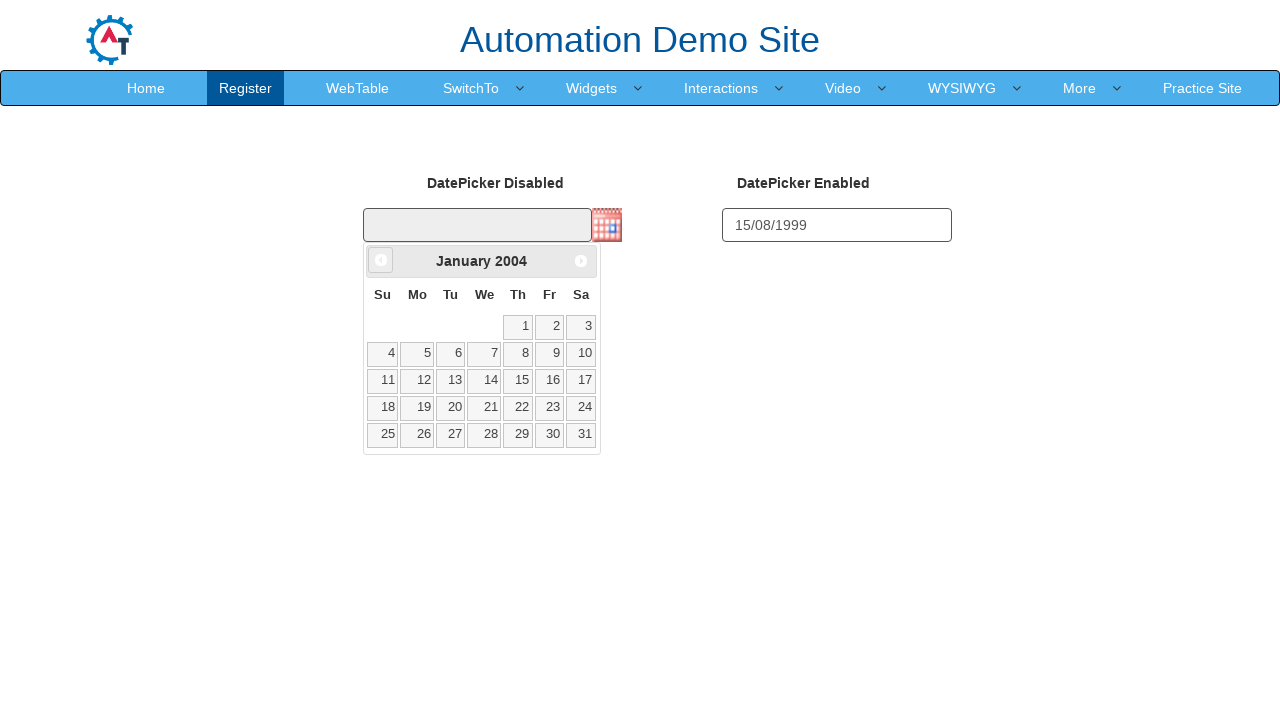

Clicked previous button to navigate months (iteration 266) at (381, 260) on a[data-handler='prev']
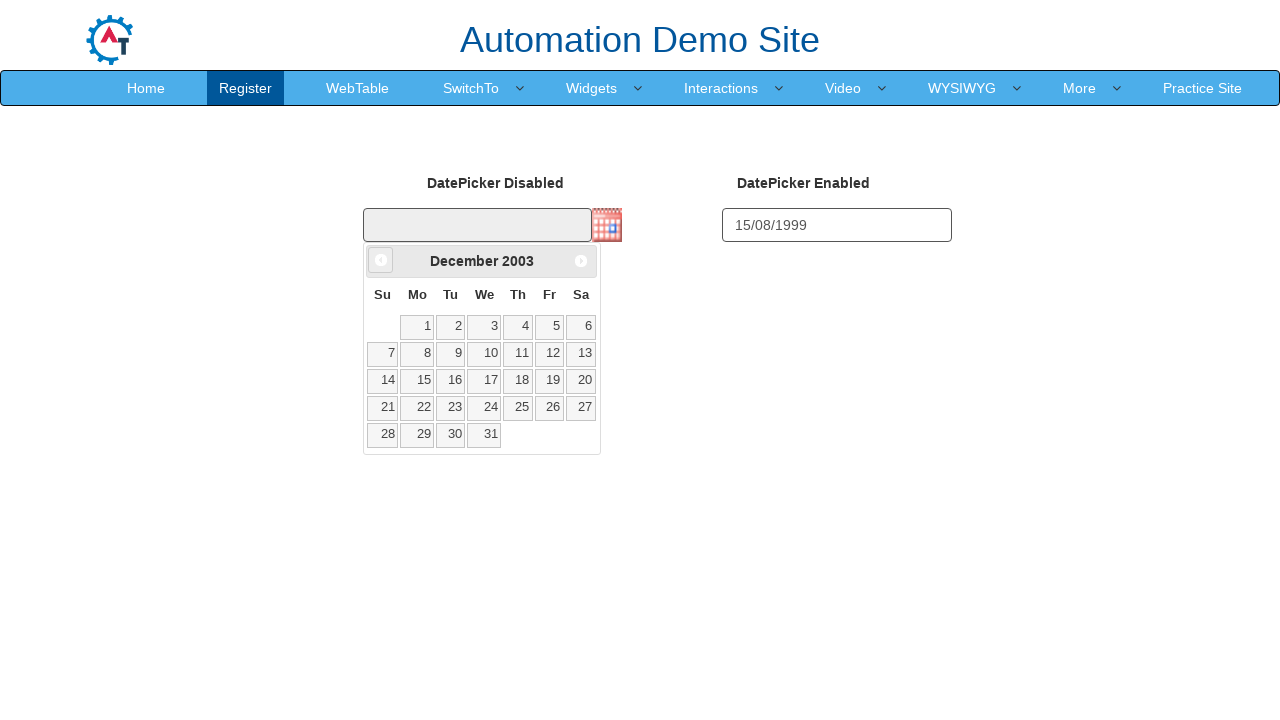

Waited 50ms for calendar to update
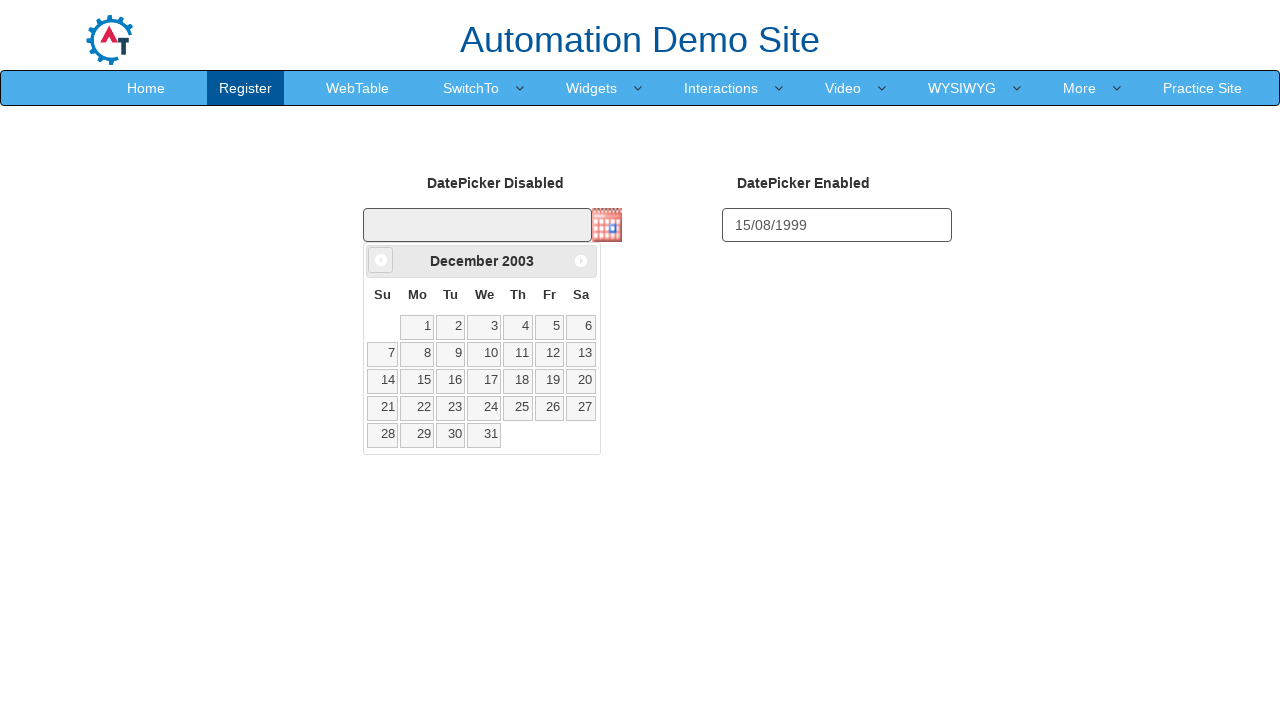

Clicked previous button to navigate months (iteration 267) at (381, 260) on a[data-handler='prev']
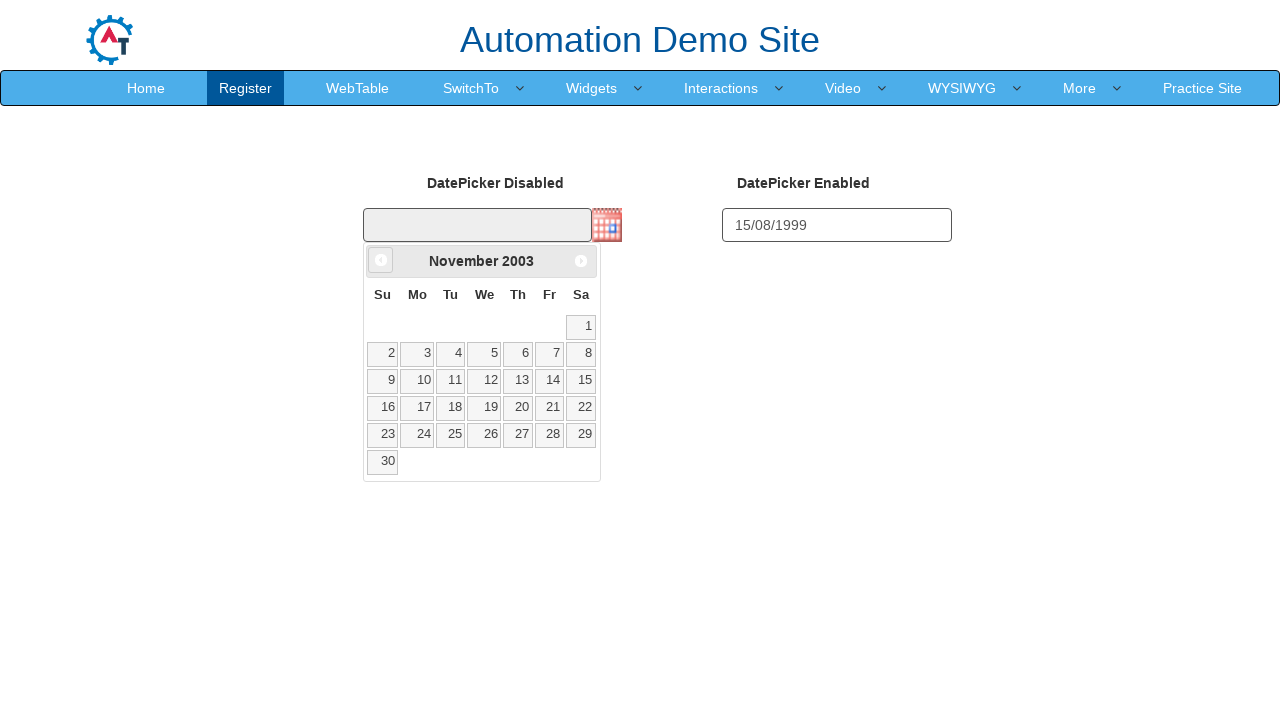

Waited 50ms for calendar to update
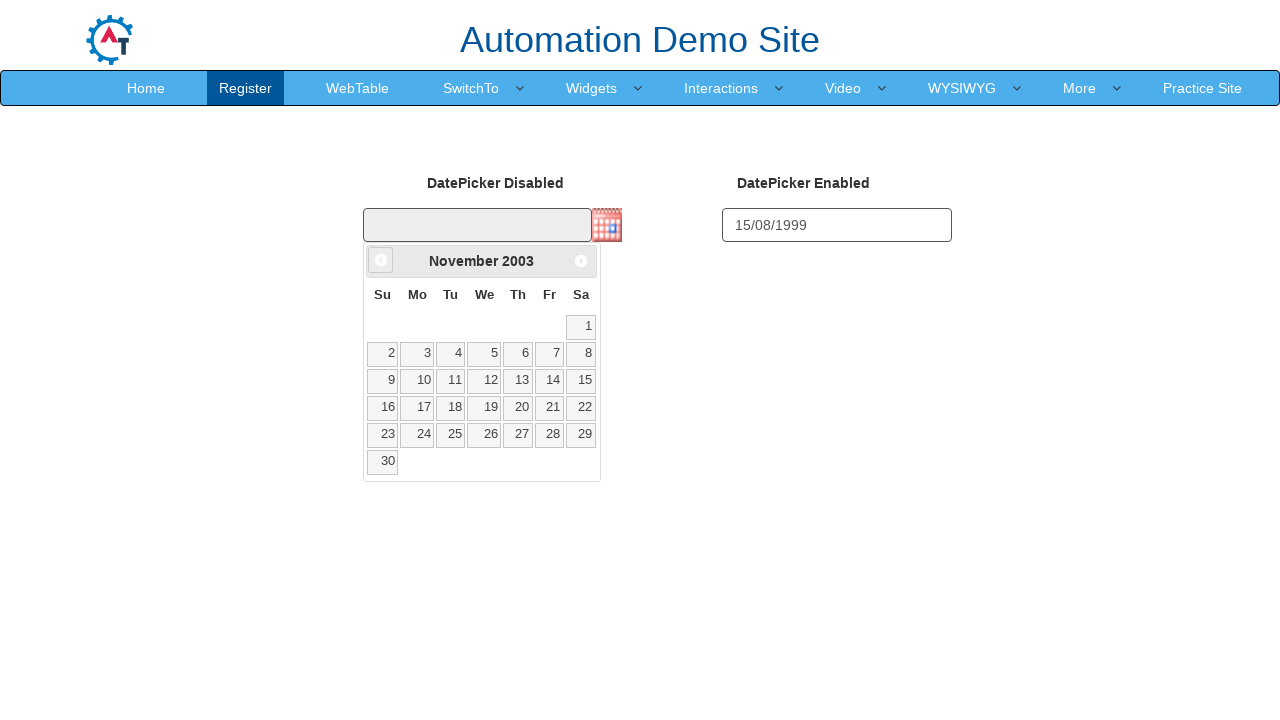

Clicked previous button to navigate months (iteration 268) at (381, 260) on a[data-handler='prev']
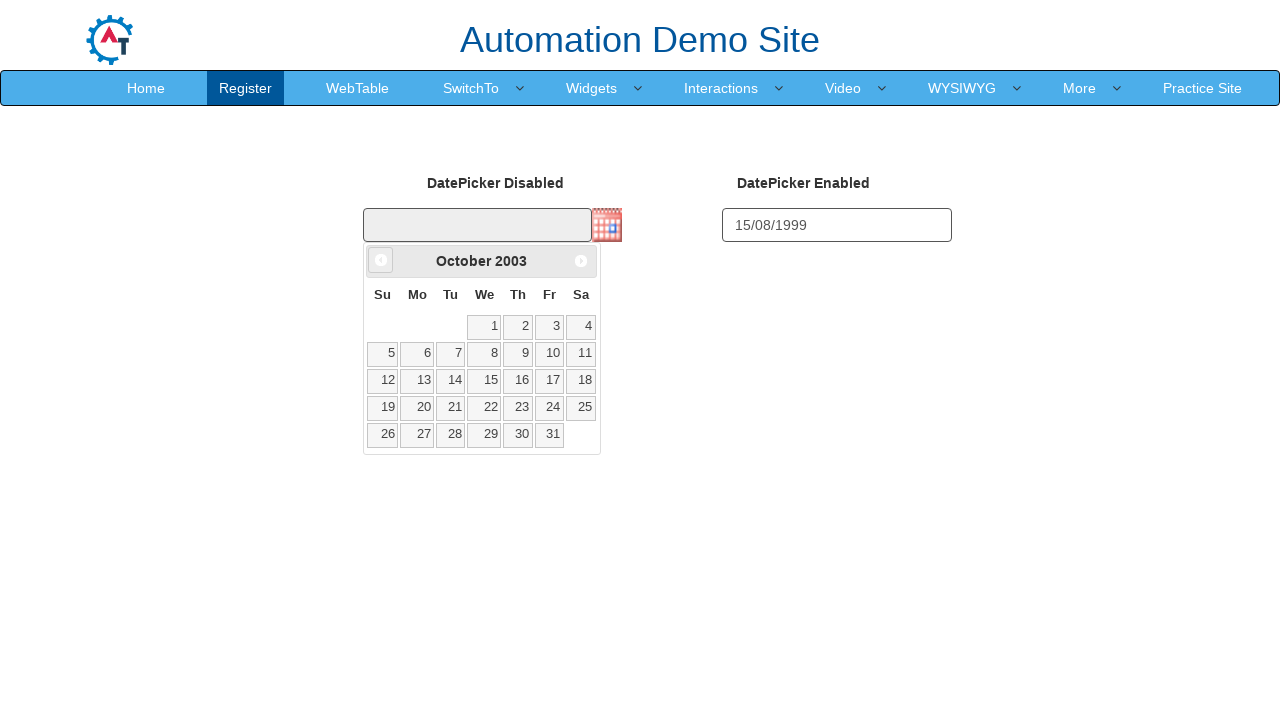

Waited 50ms for calendar to update
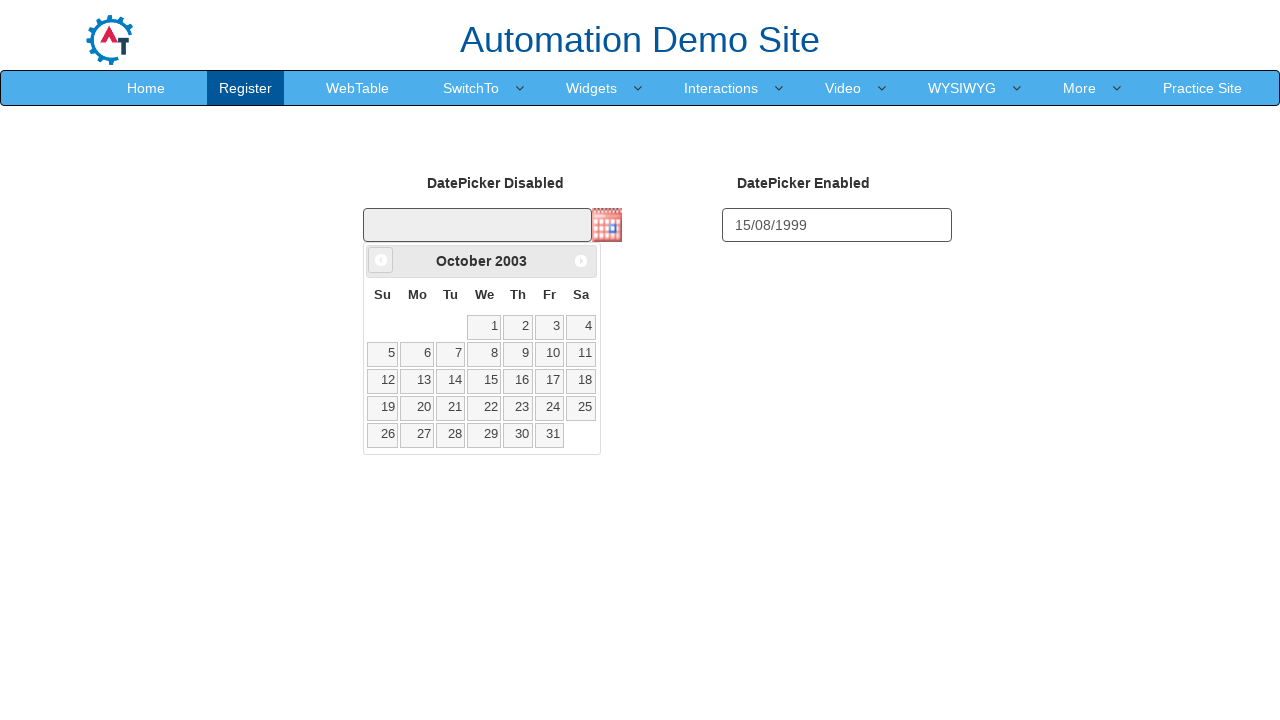

Clicked previous button to navigate months (iteration 269) at (381, 260) on a[data-handler='prev']
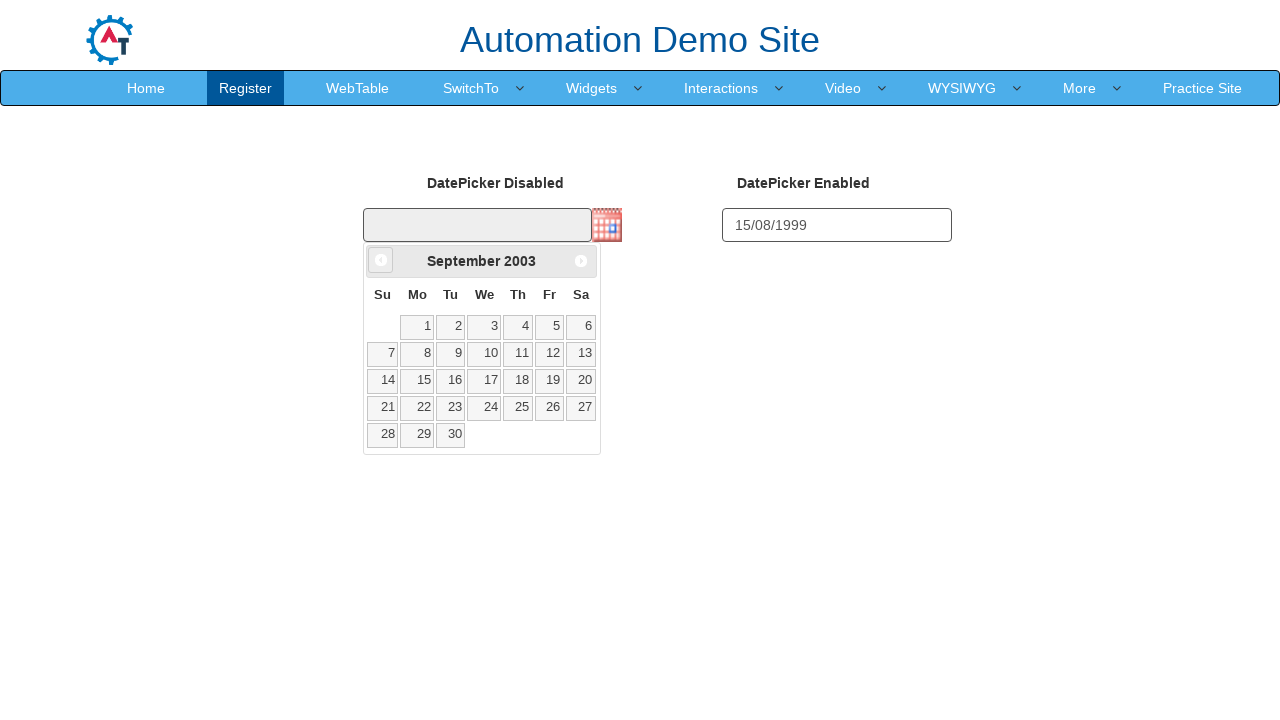

Waited 50ms for calendar to update
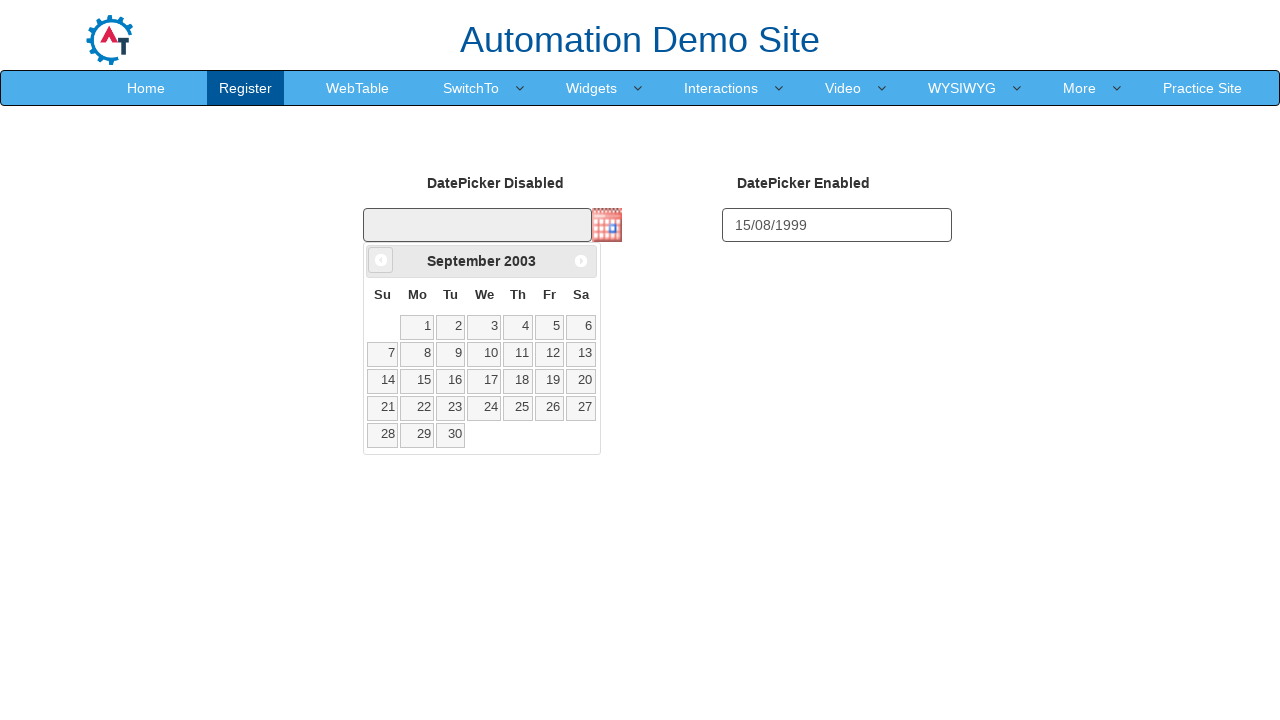

Clicked previous button to navigate months (iteration 270) at (381, 260) on a[data-handler='prev']
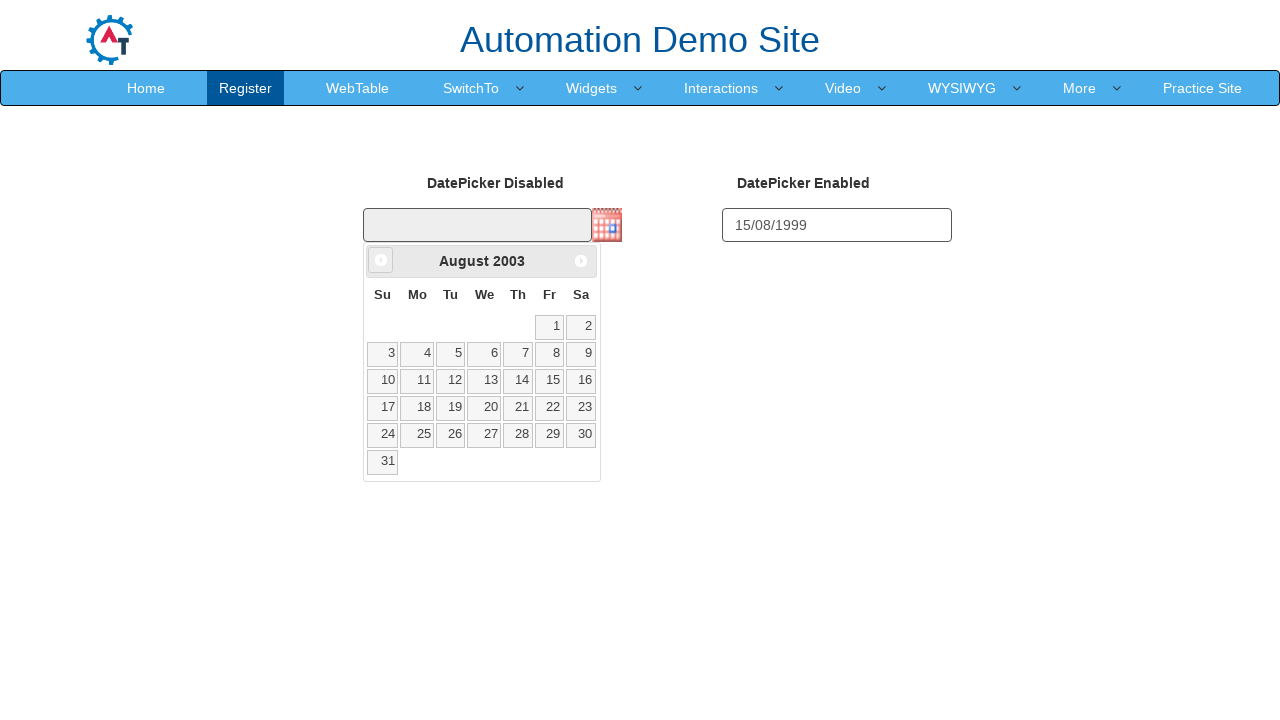

Waited 50ms for calendar to update
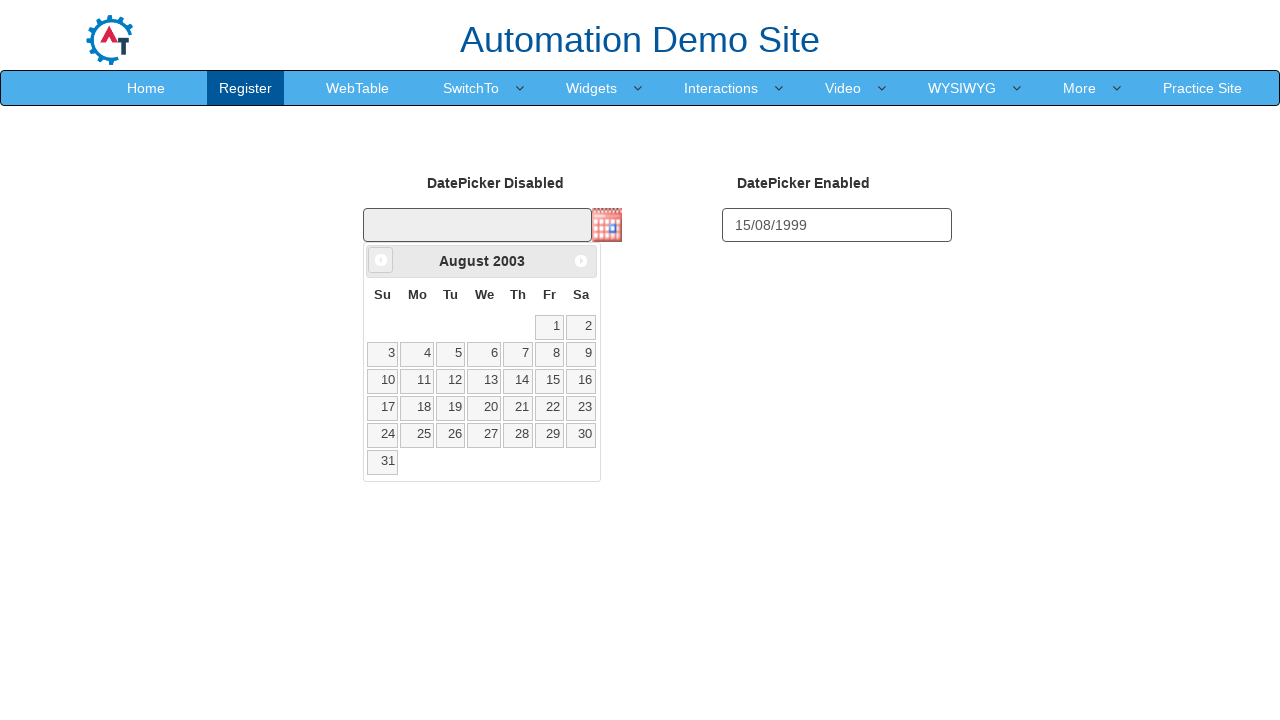

Clicked previous button to navigate months (iteration 271) at (381, 260) on a[data-handler='prev']
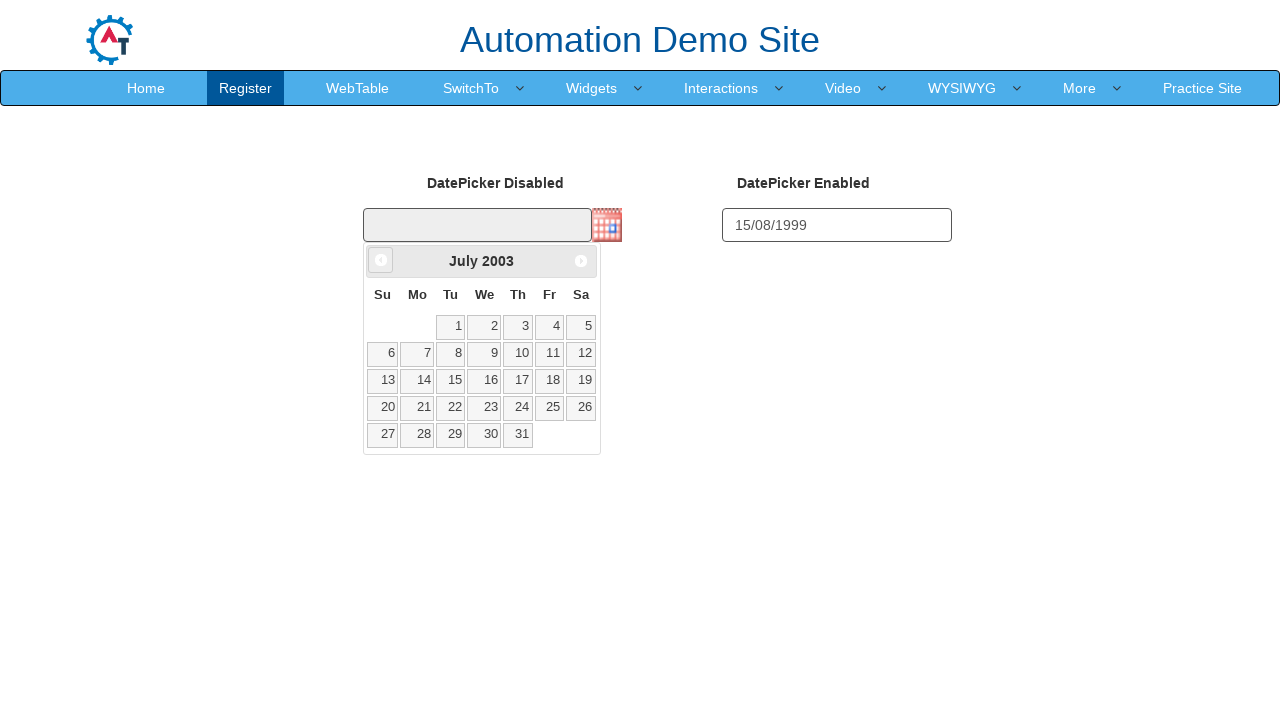

Waited 50ms for calendar to update
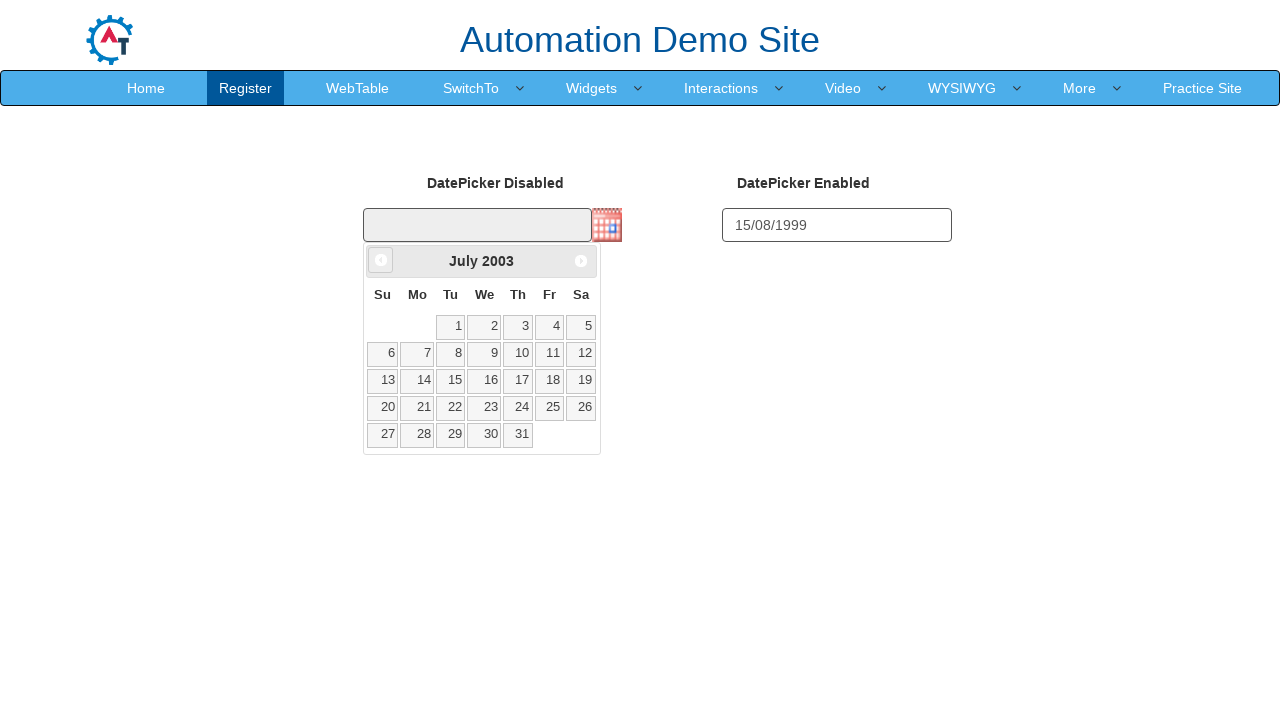

Clicked previous button to navigate months (iteration 272) at (381, 260) on a[data-handler='prev']
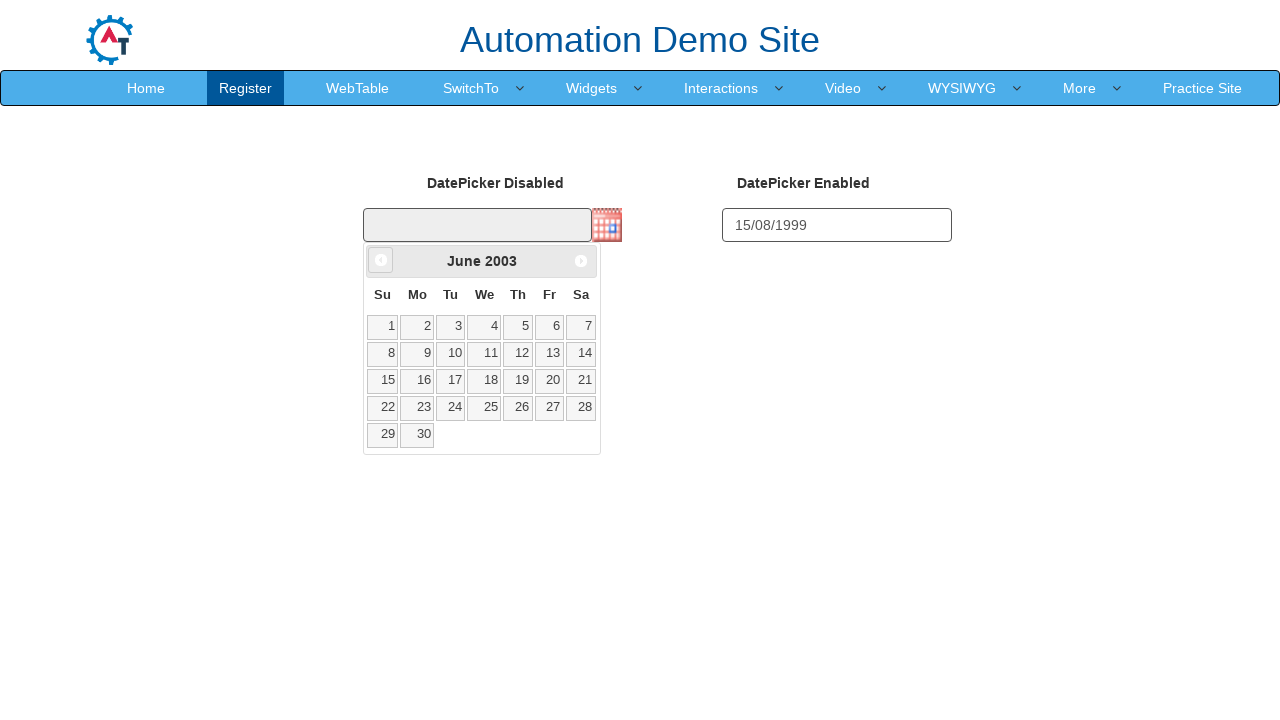

Waited 50ms for calendar to update
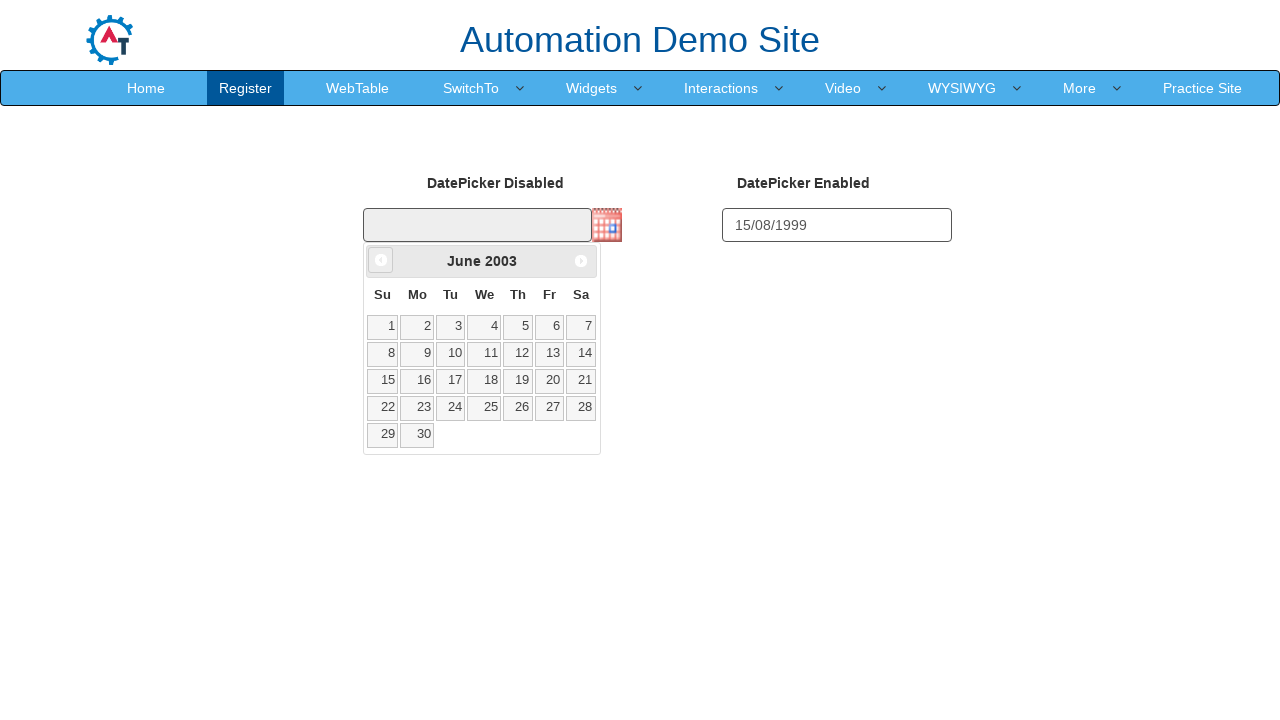

Clicked previous button to navigate months (iteration 273) at (381, 260) on a[data-handler='prev']
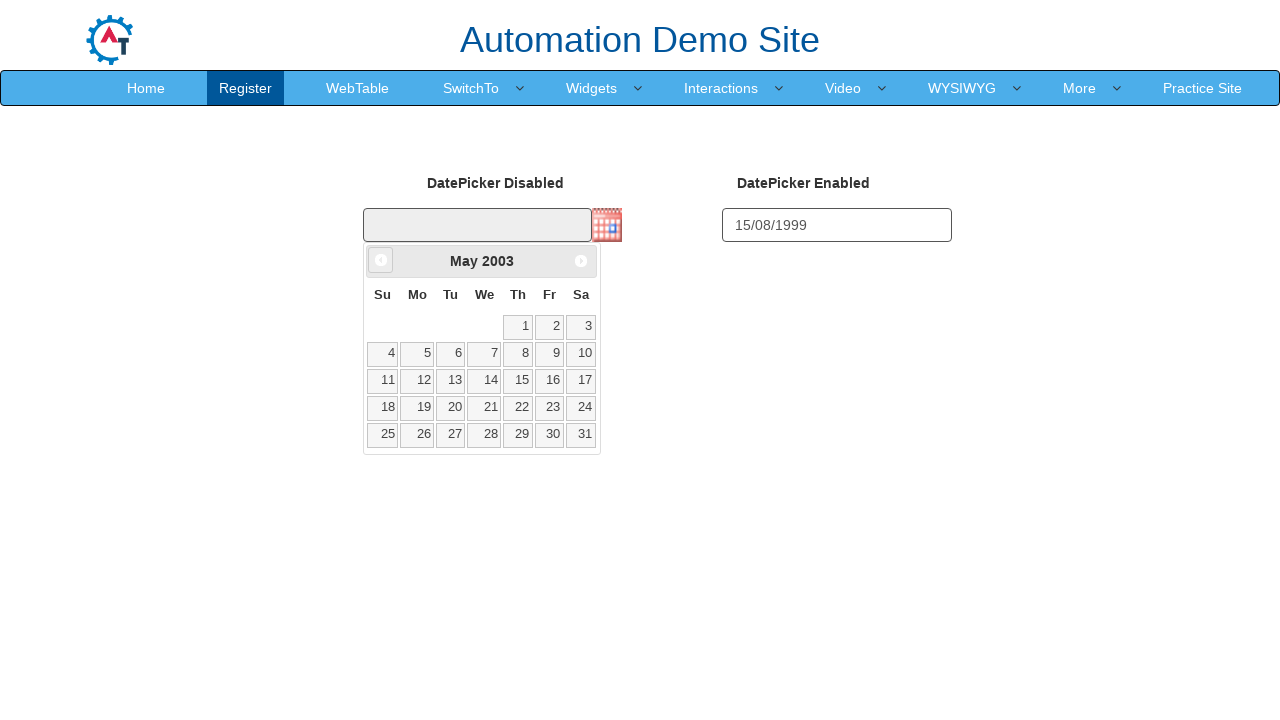

Waited 50ms for calendar to update
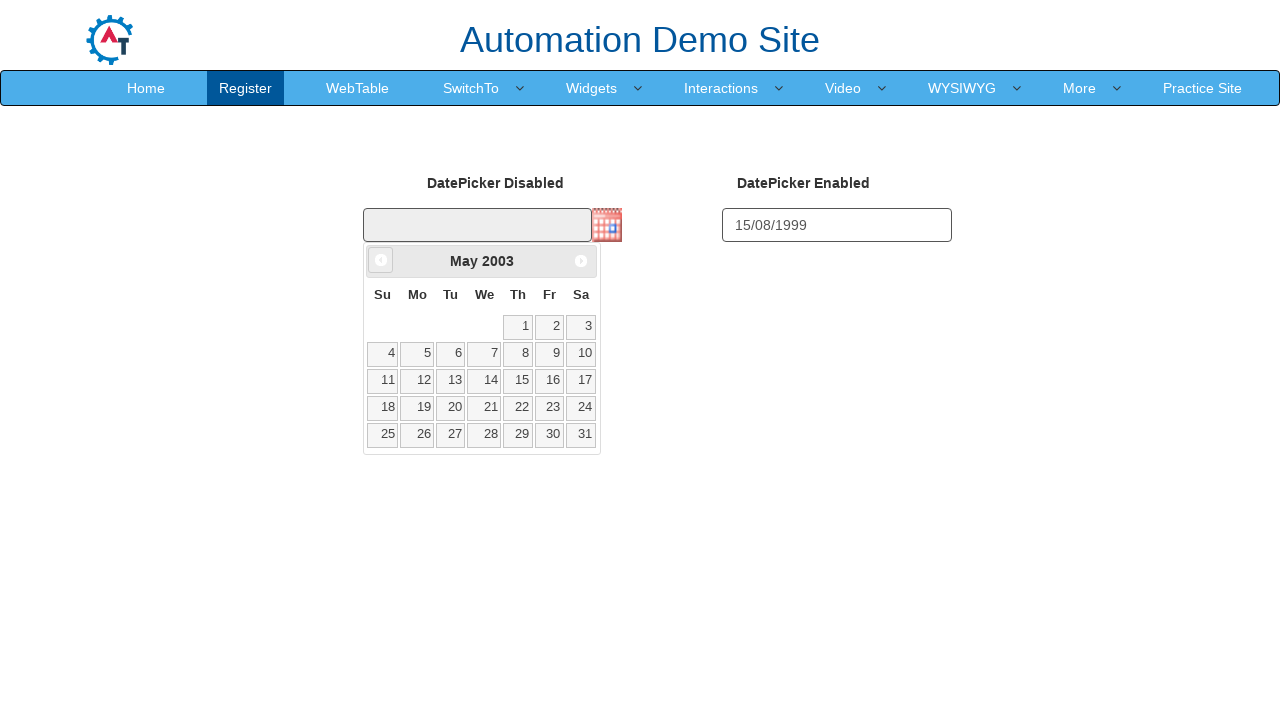

Clicked previous button to navigate months (iteration 274) at (381, 260) on a[data-handler='prev']
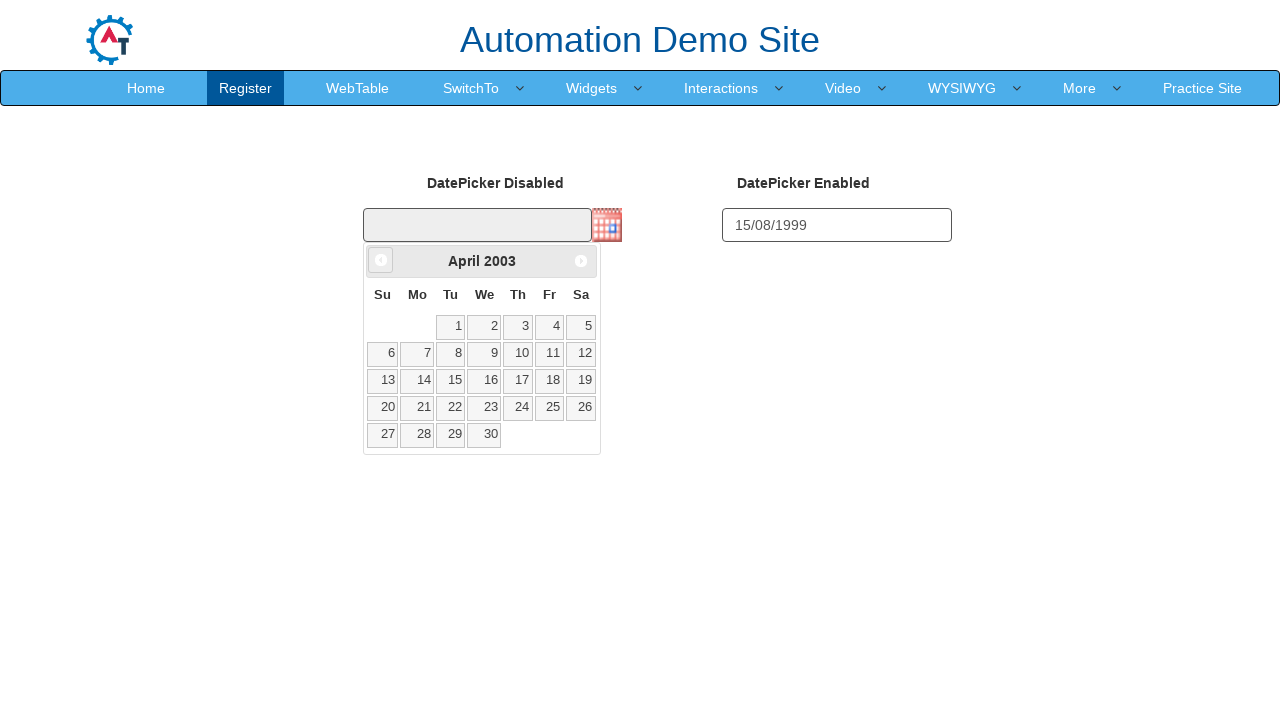

Waited 50ms for calendar to update
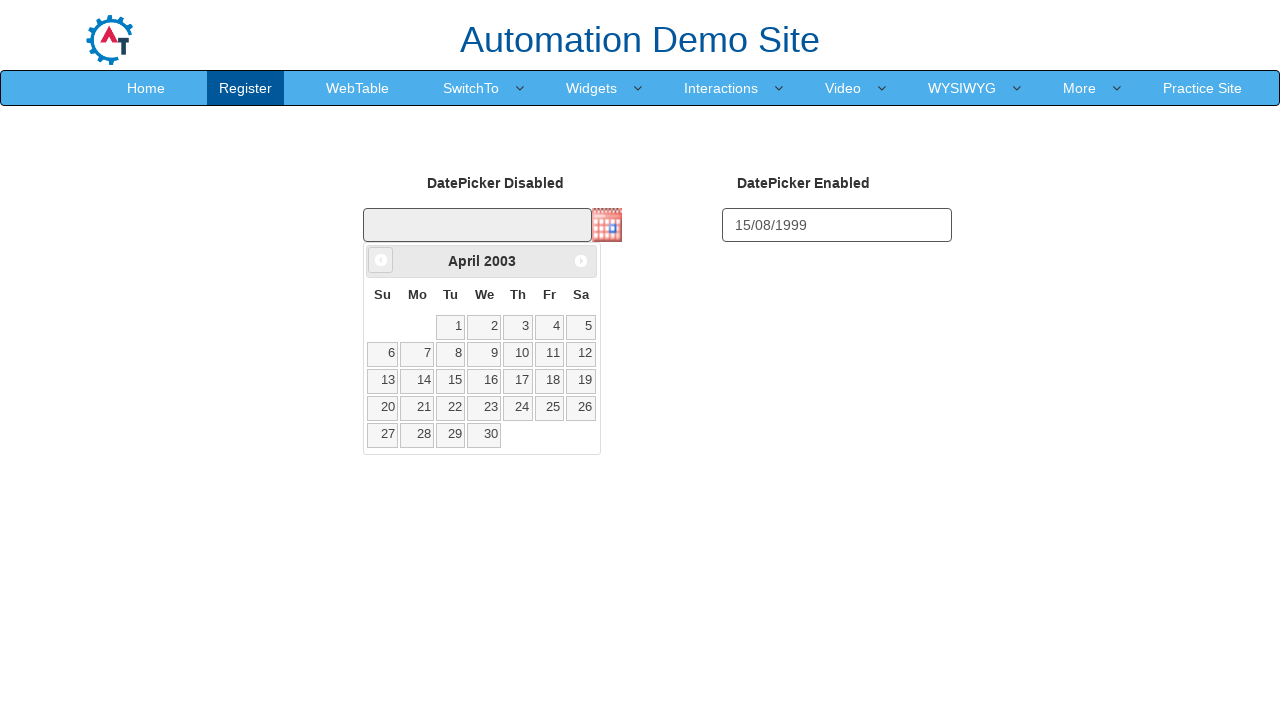

Clicked previous button to navigate months (iteration 275) at (381, 260) on a[data-handler='prev']
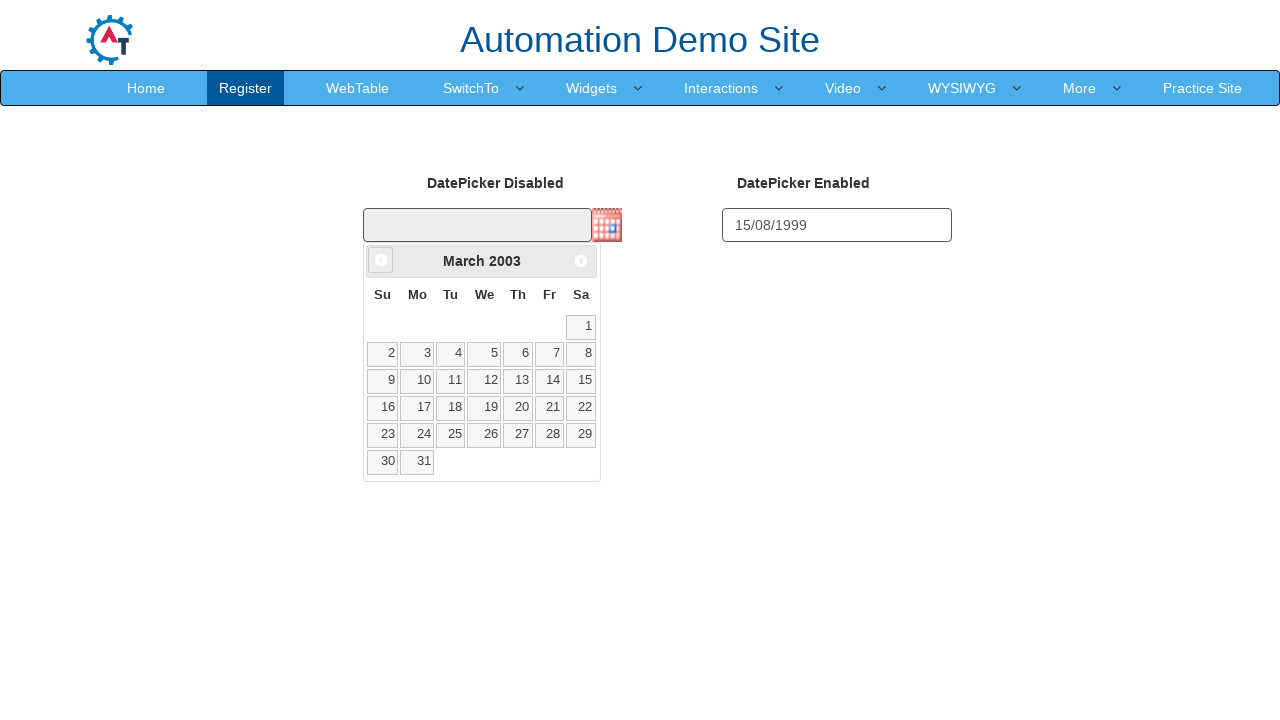

Waited 50ms for calendar to update
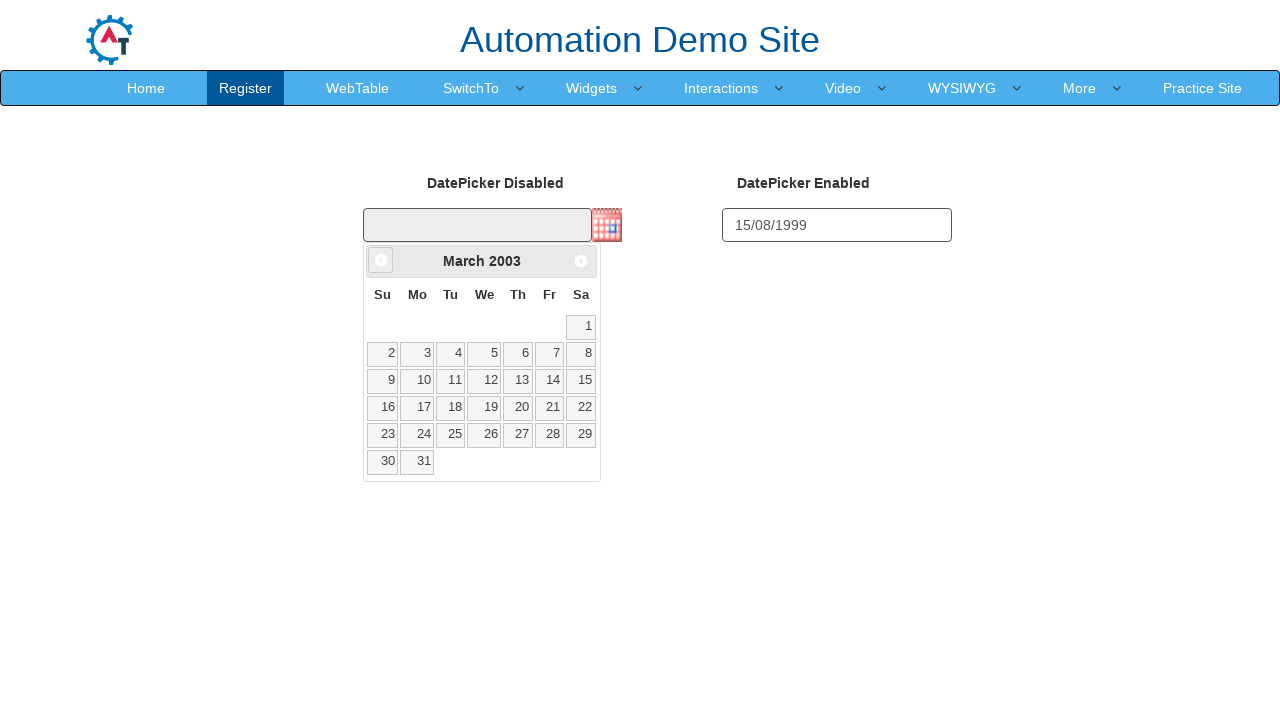

Clicked previous button to navigate months (iteration 276) at (381, 260) on a[data-handler='prev']
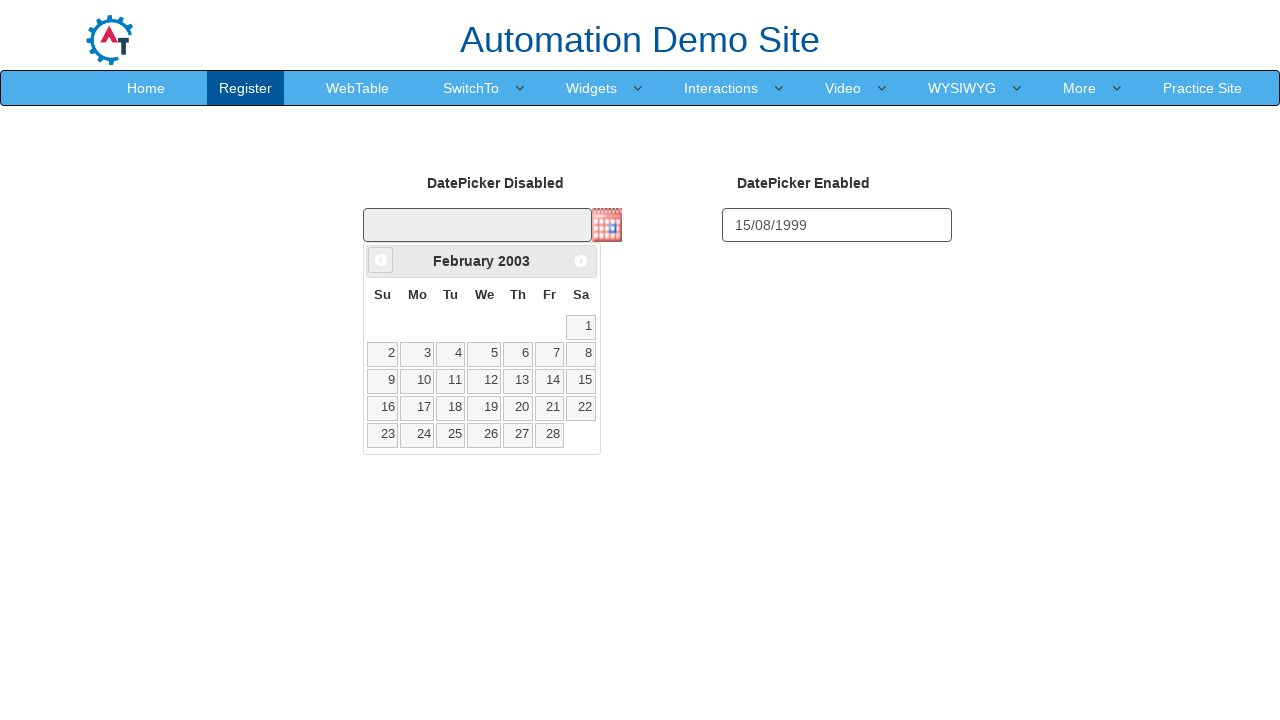

Waited 50ms for calendar to update
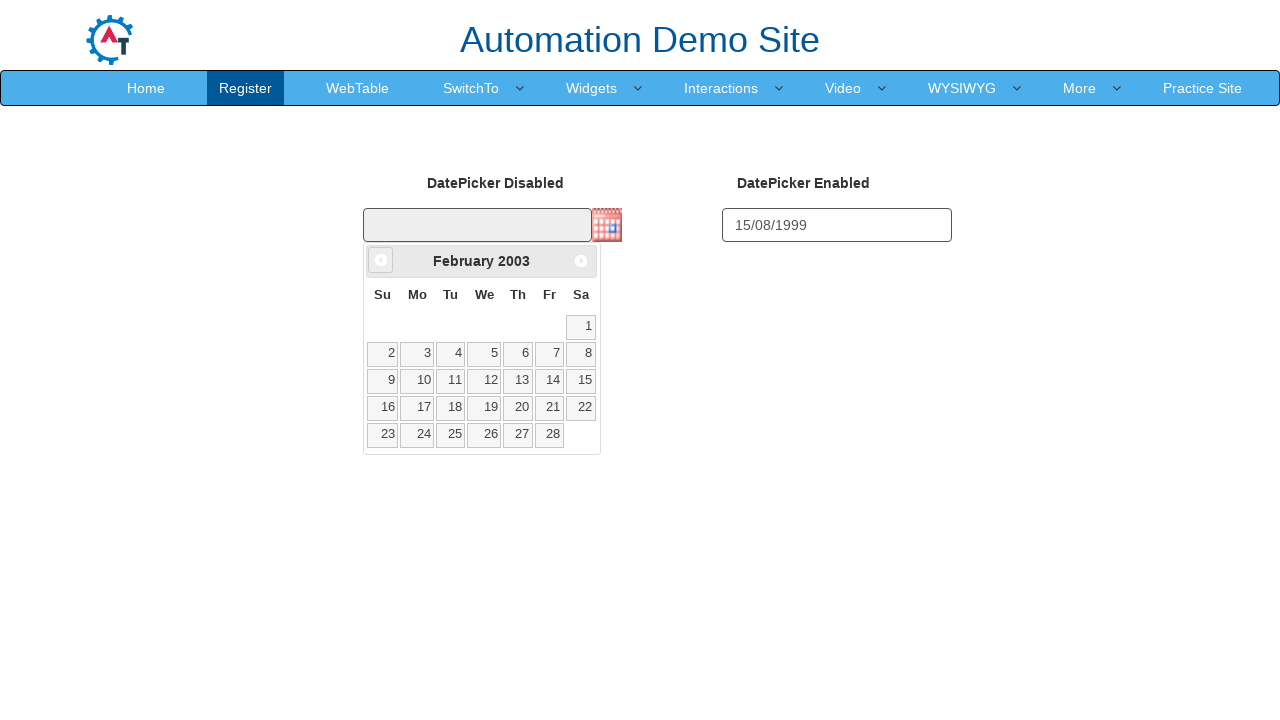

Clicked previous button to navigate months (iteration 277) at (381, 260) on a[data-handler='prev']
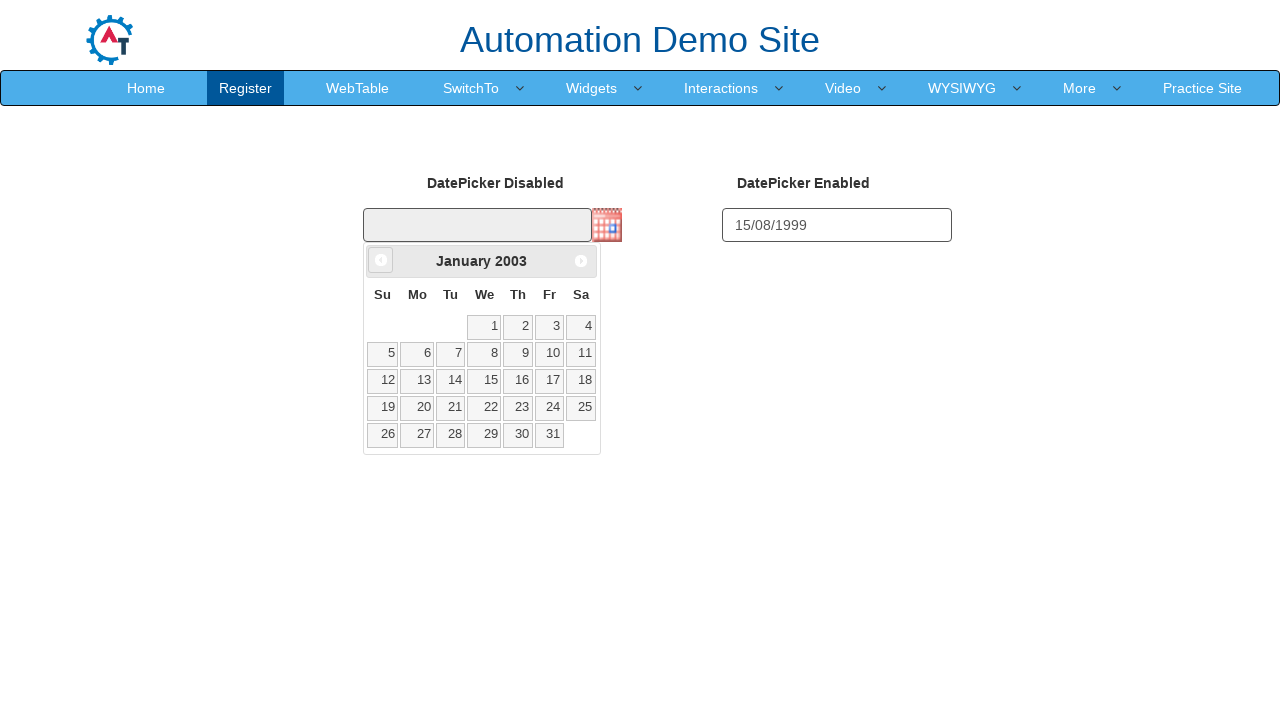

Waited 50ms for calendar to update
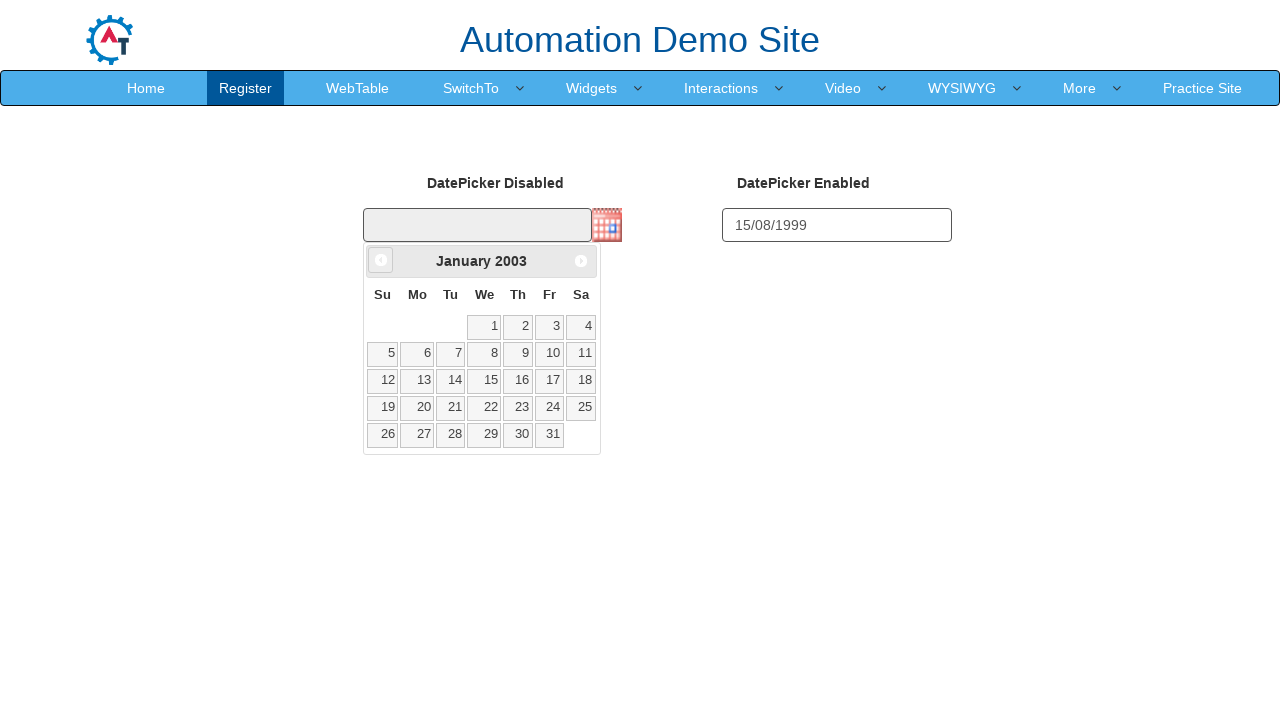

Clicked previous button to navigate months (iteration 278) at (381, 260) on a[data-handler='prev']
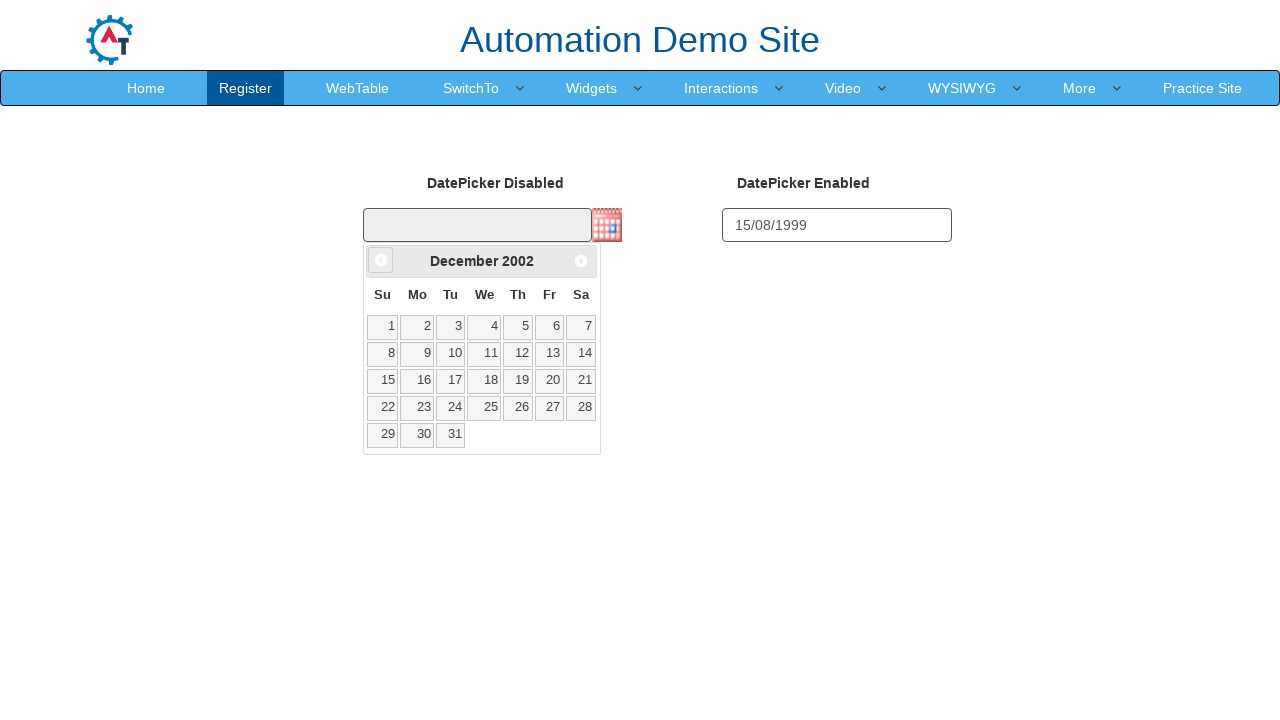

Waited 50ms for calendar to update
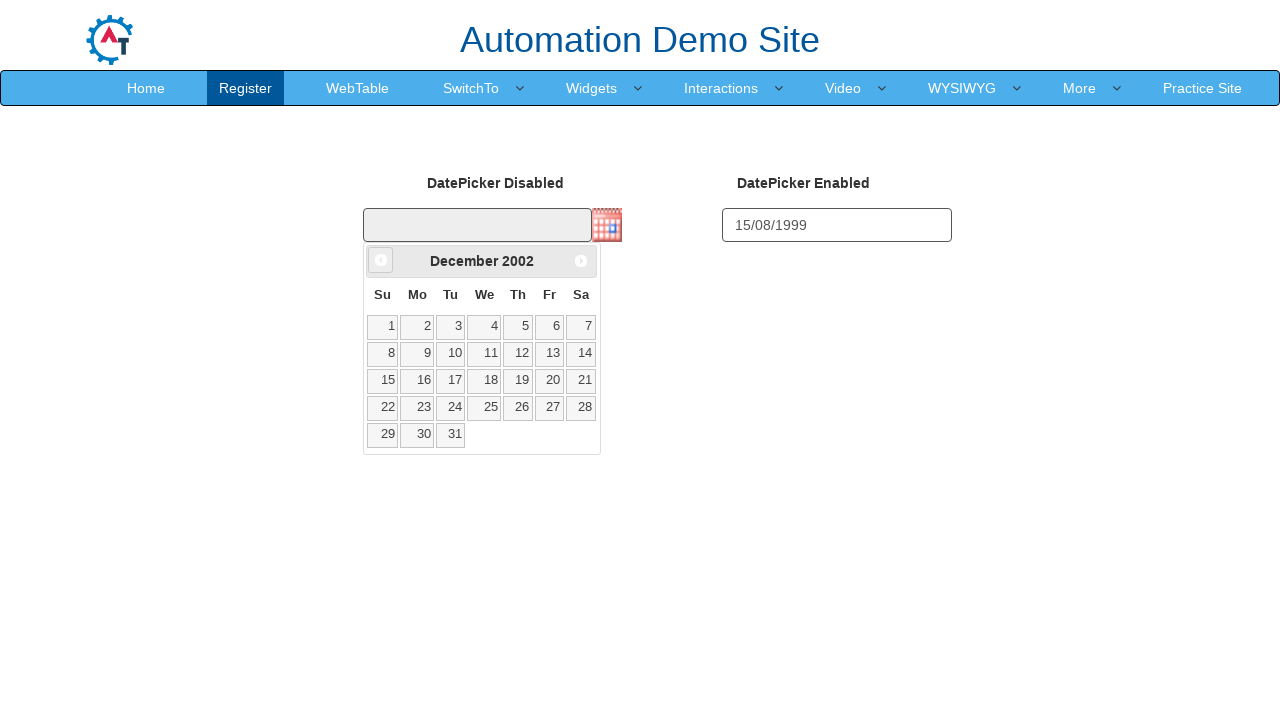

Clicked previous button to navigate months (iteration 279) at (381, 260) on a[data-handler='prev']
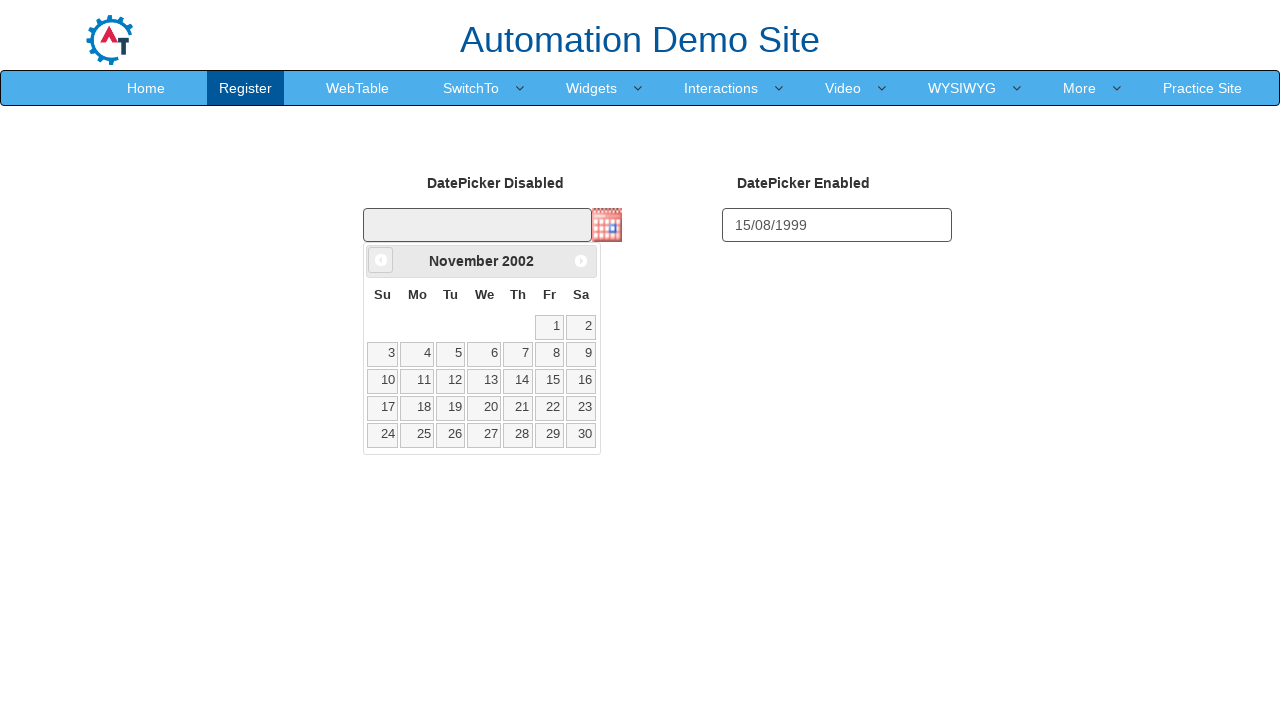

Waited 50ms for calendar to update
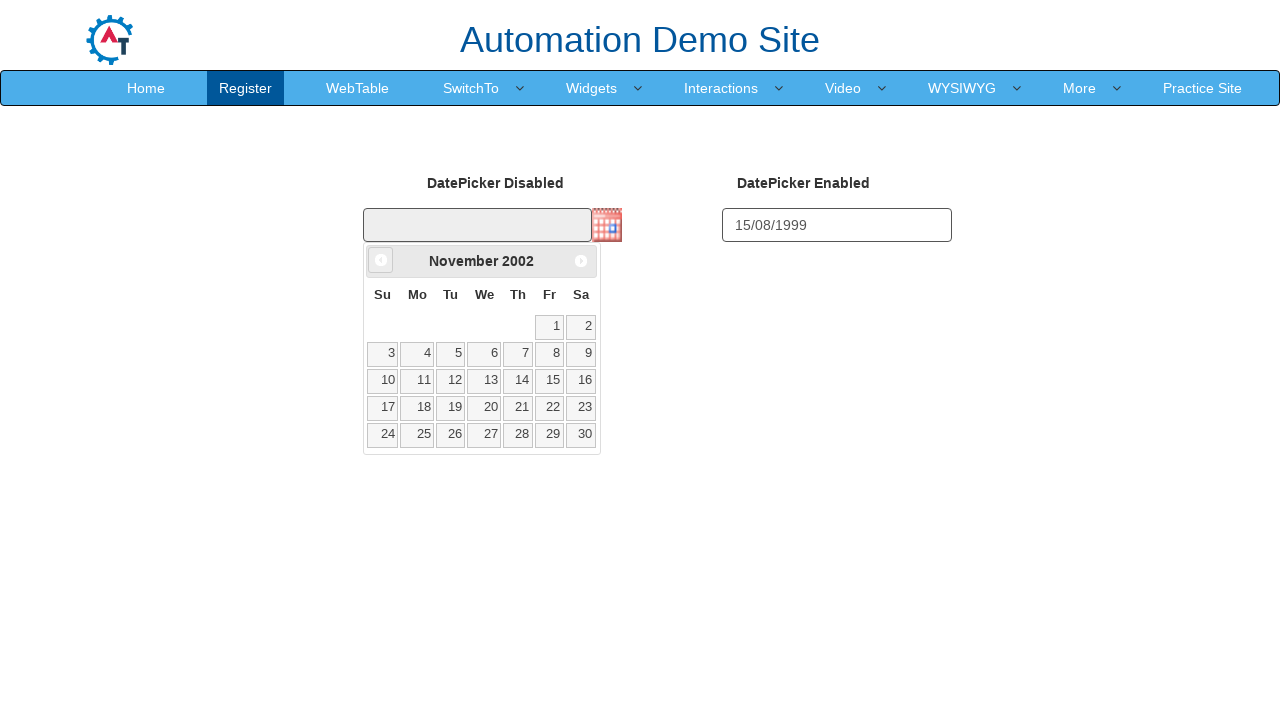

Clicked previous button to navigate months (iteration 280) at (381, 260) on a[data-handler='prev']
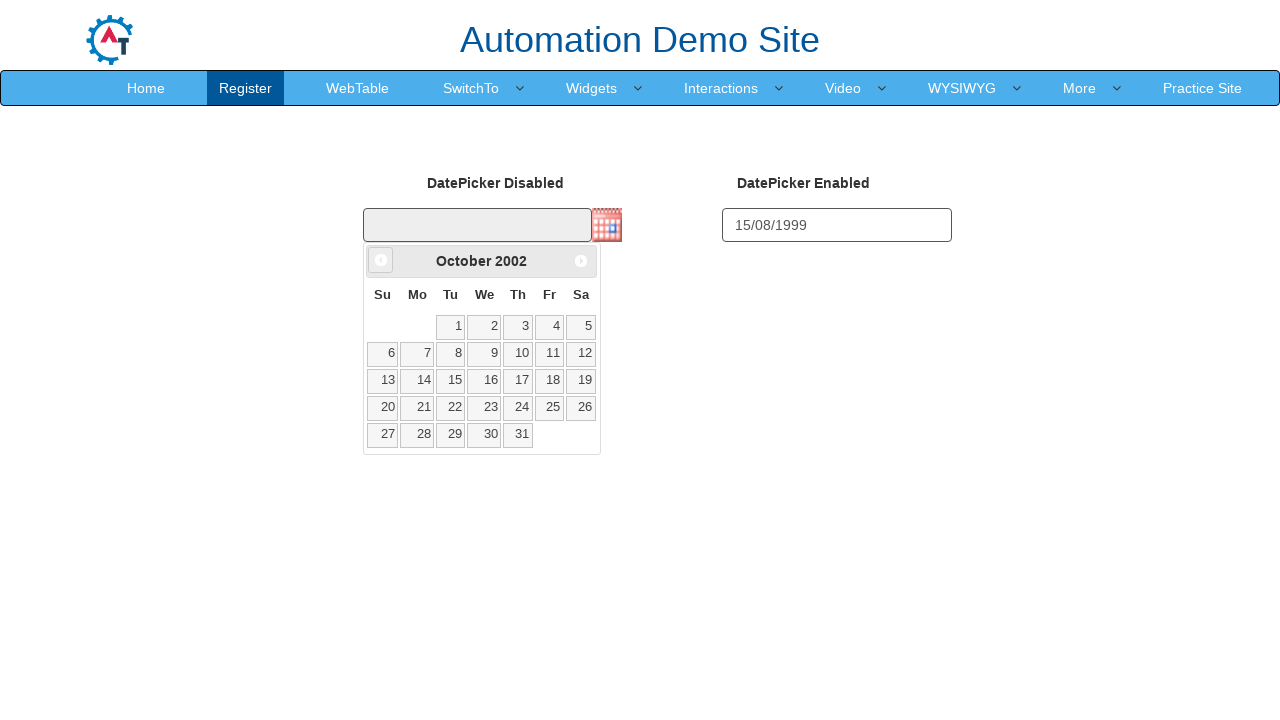

Waited 50ms for calendar to update
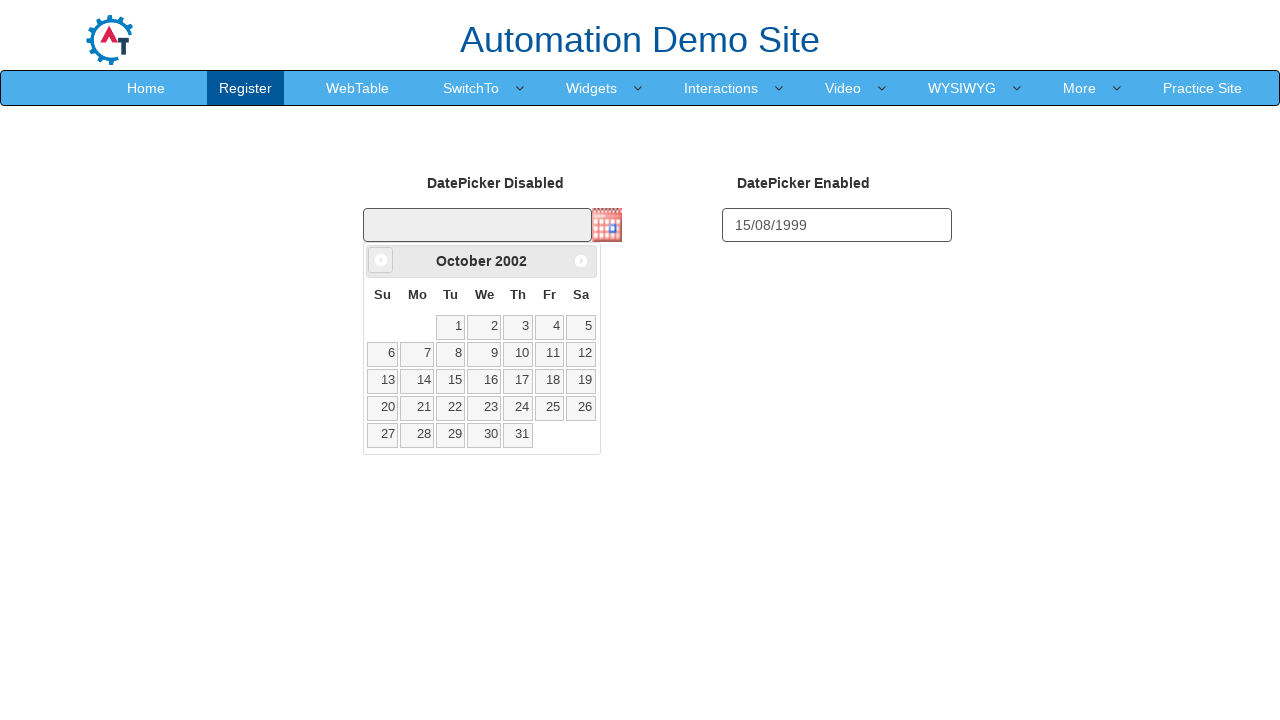

Clicked previous button to navigate months (iteration 281) at (381, 260) on a[data-handler='prev']
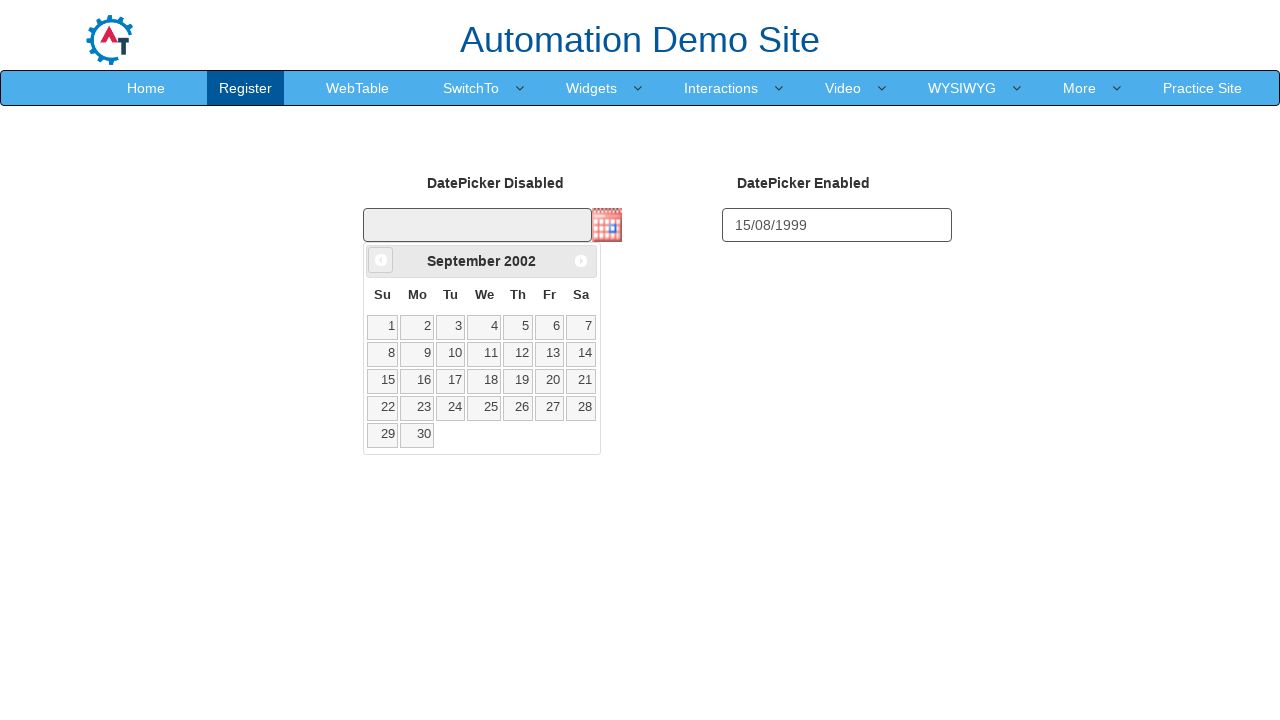

Waited 50ms for calendar to update
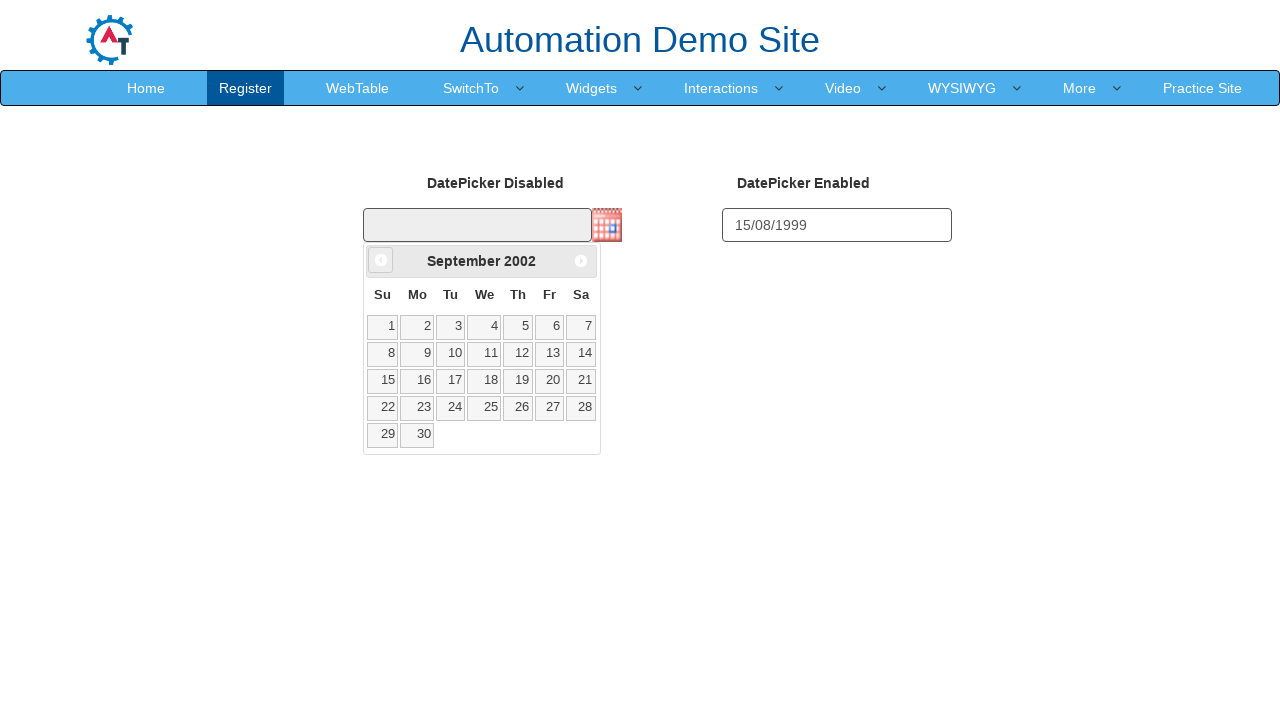

Clicked previous button to navigate months (iteration 282) at (381, 260) on a[data-handler='prev']
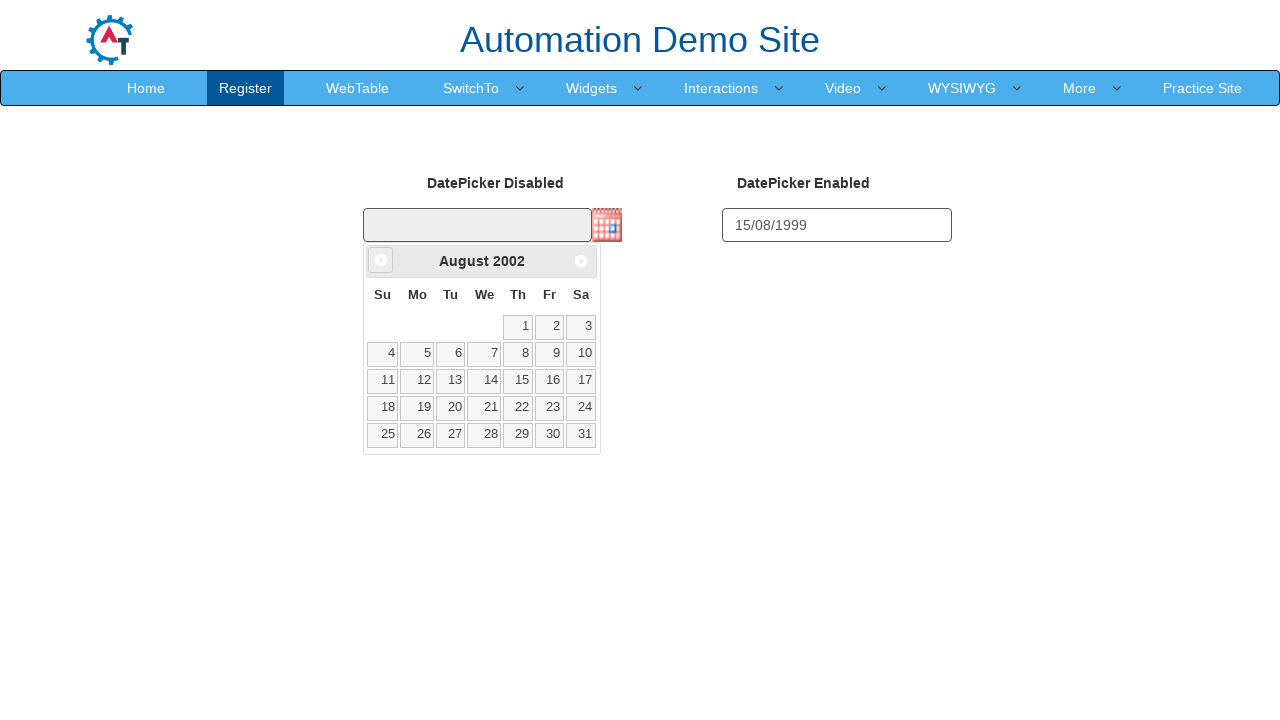

Waited 50ms for calendar to update
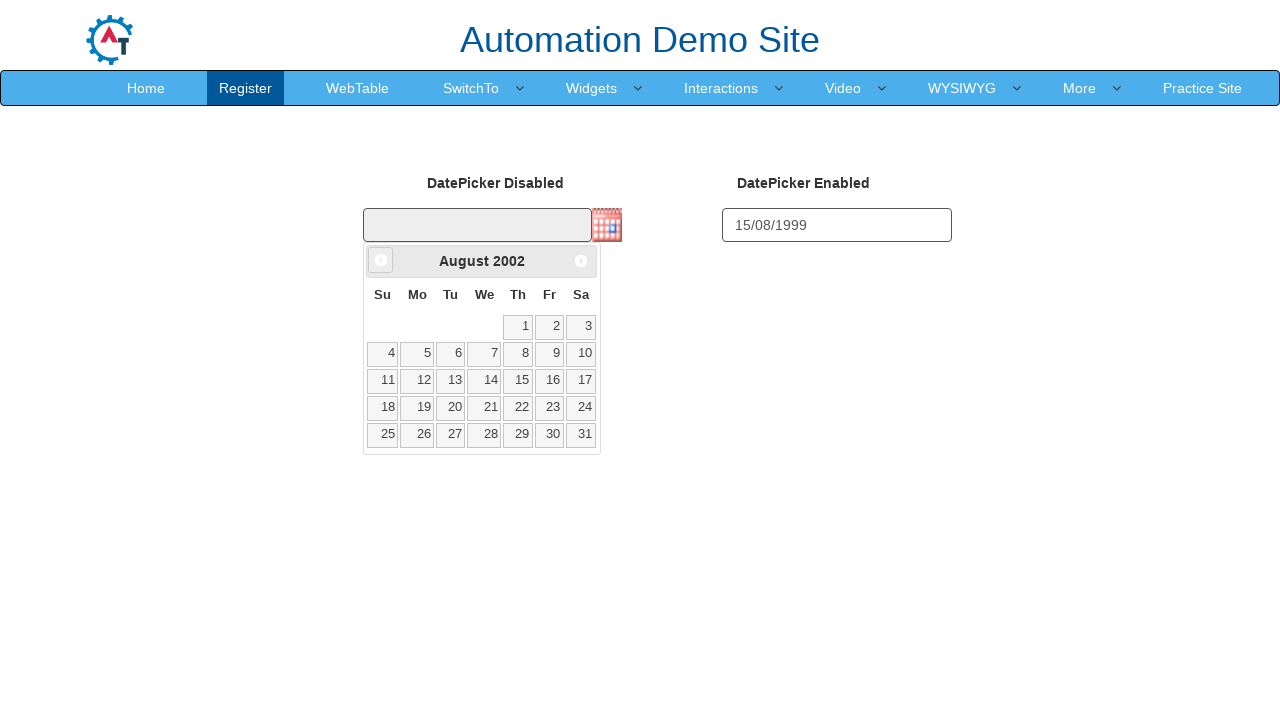

Clicked previous button to navigate months (iteration 283) at (381, 260) on a[data-handler='prev']
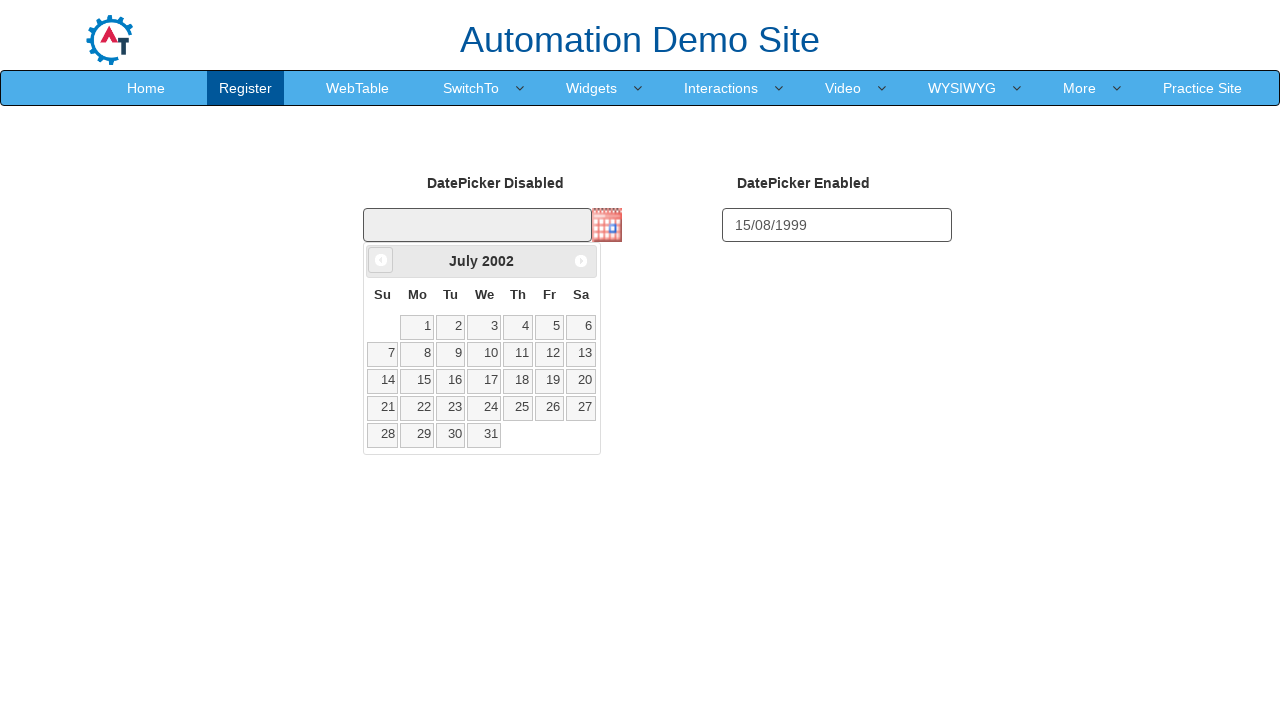

Waited 50ms for calendar to update
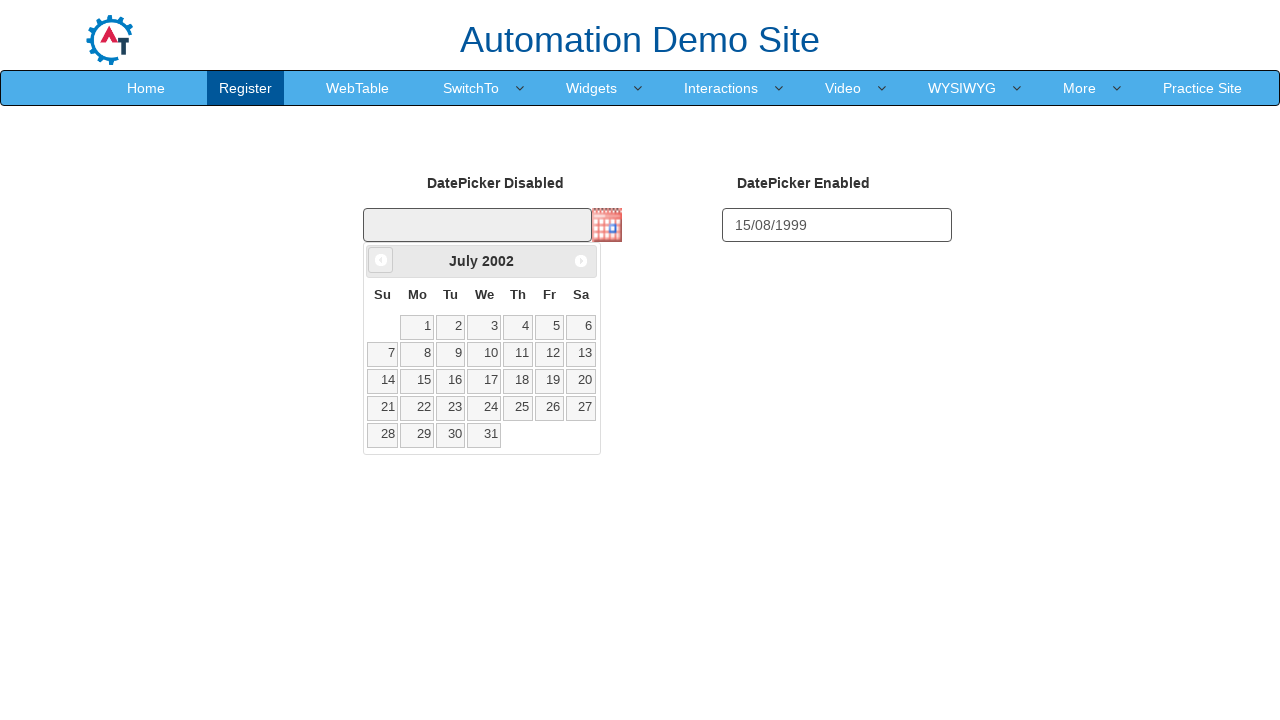

Clicked previous button to navigate months (iteration 284) at (381, 260) on a[data-handler='prev']
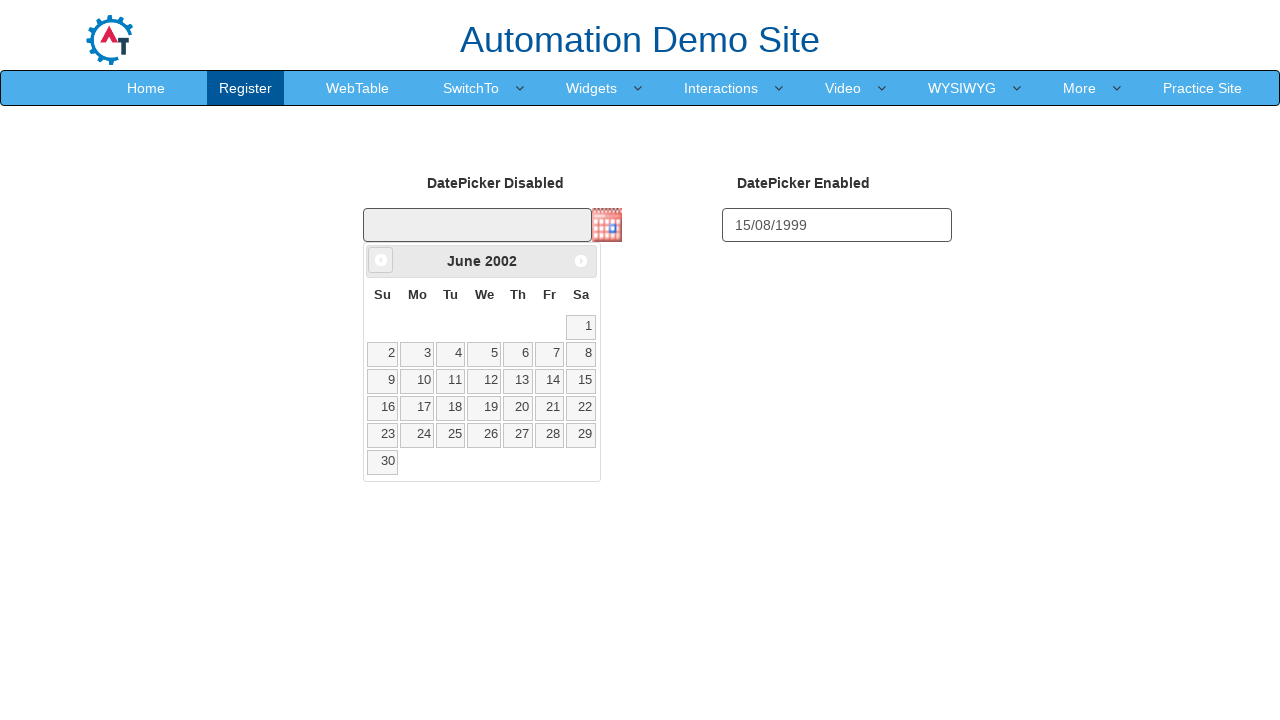

Waited 50ms for calendar to update
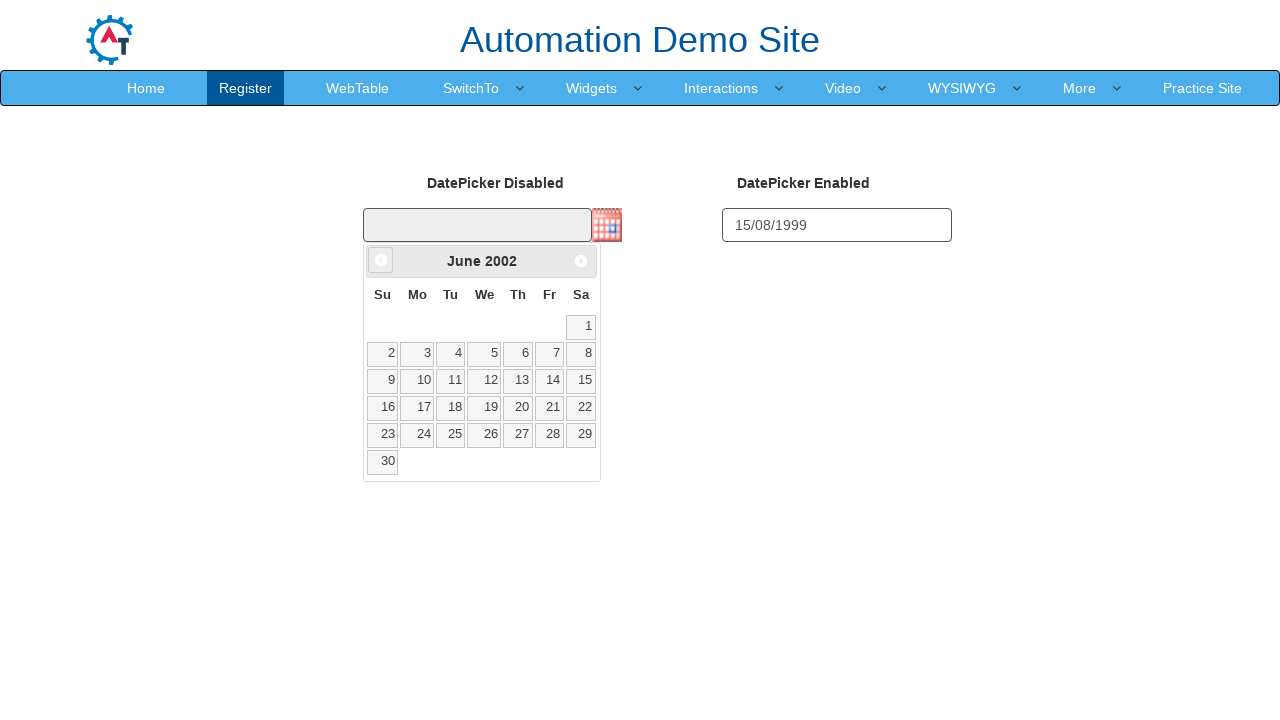

Clicked previous button to navigate months (iteration 285) at (381, 260) on a[data-handler='prev']
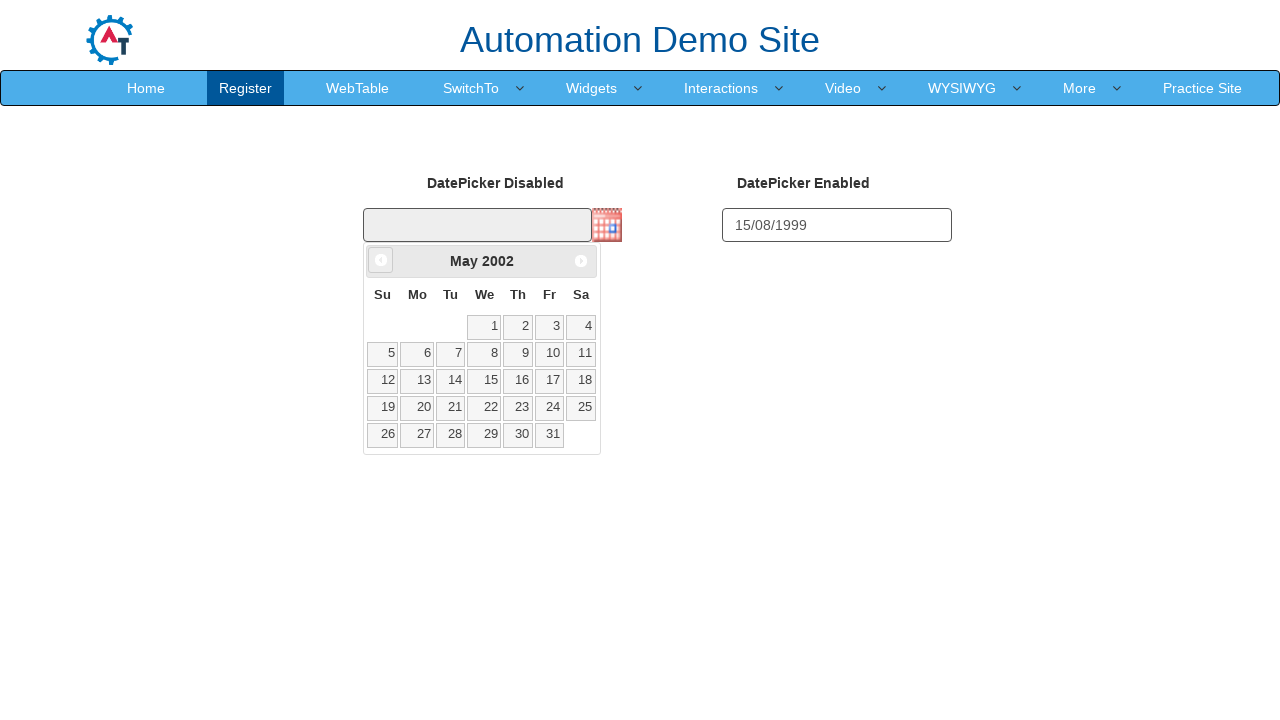

Waited 50ms for calendar to update
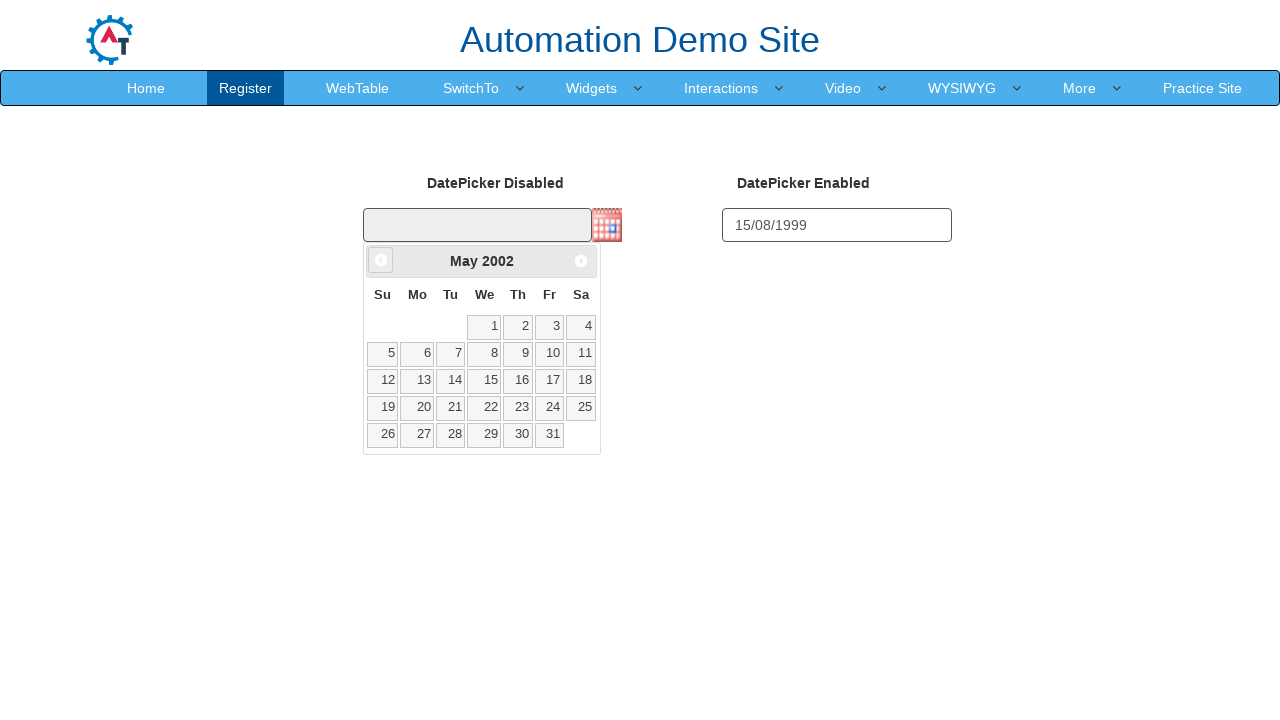

Clicked previous button to navigate months (iteration 286) at (381, 260) on a[data-handler='prev']
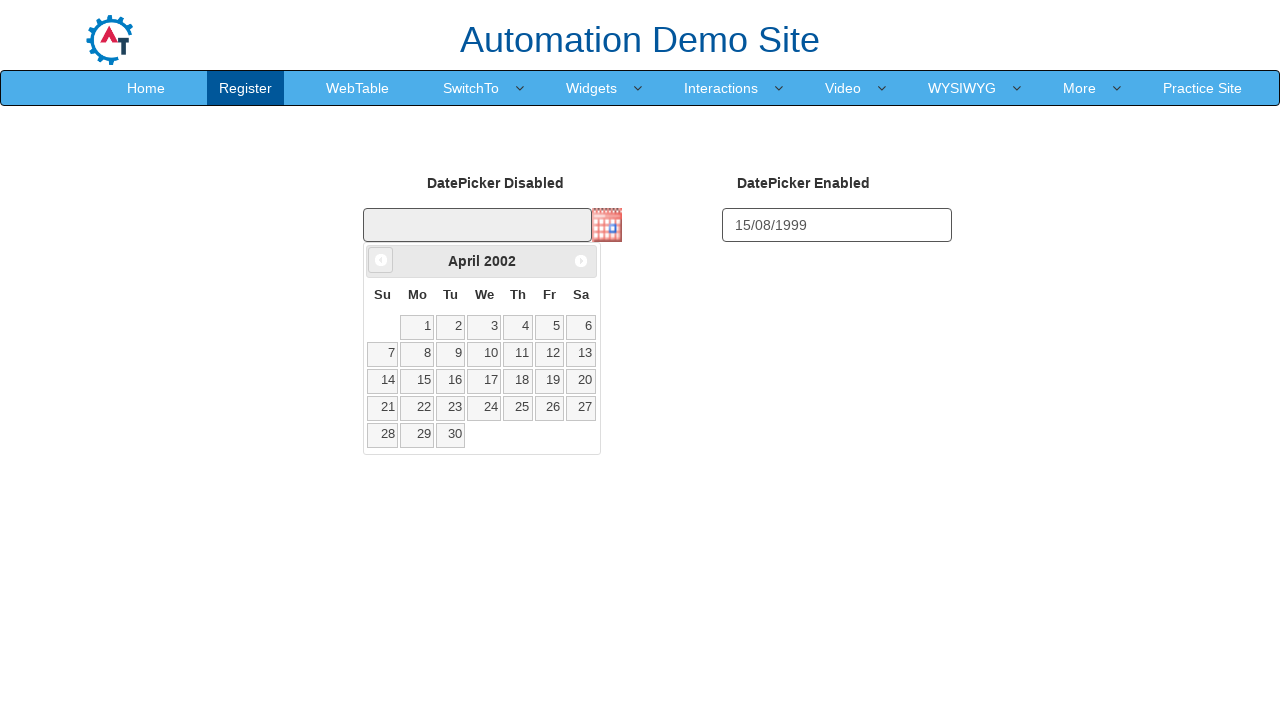

Waited 50ms for calendar to update
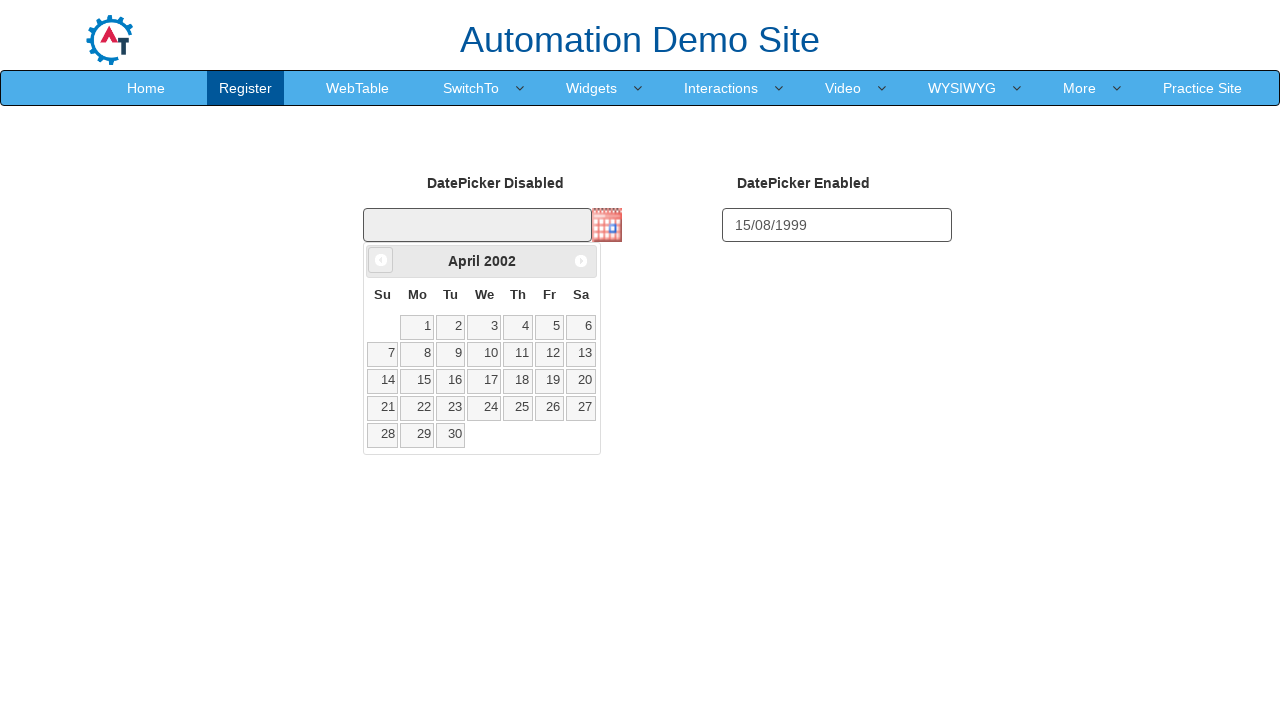

Clicked previous button to navigate months (iteration 287) at (381, 260) on a[data-handler='prev']
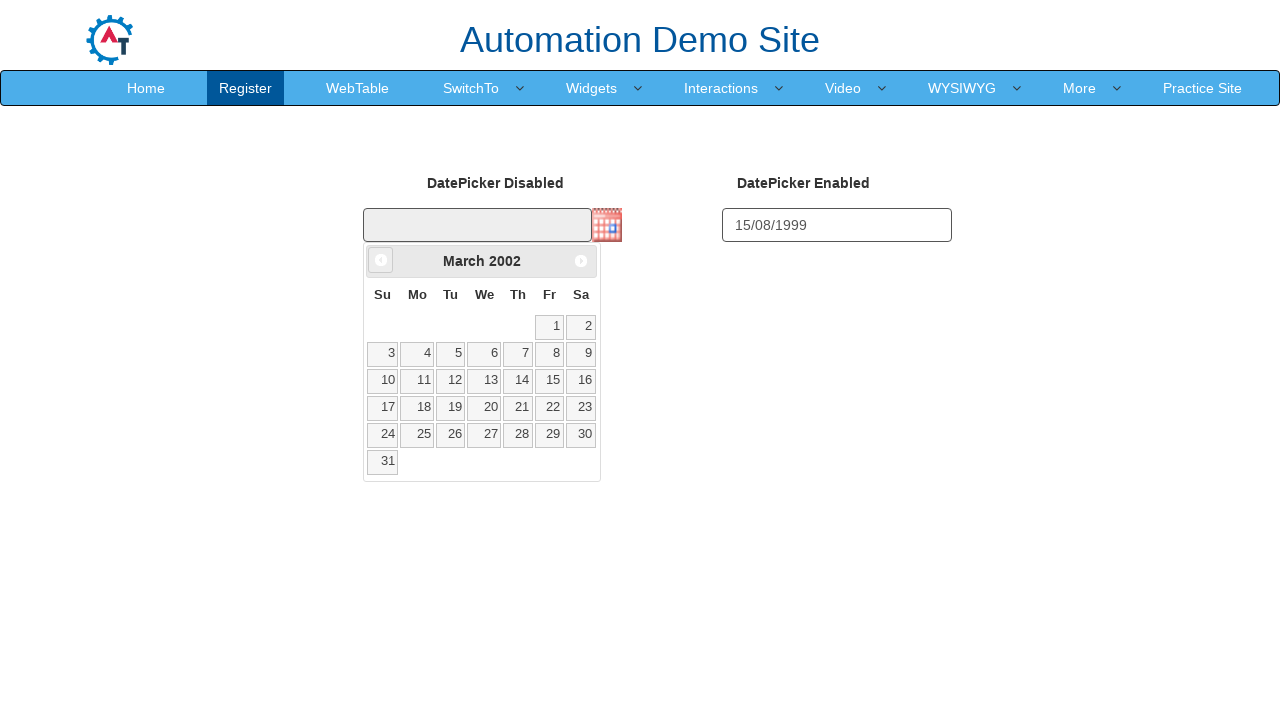

Waited 50ms for calendar to update
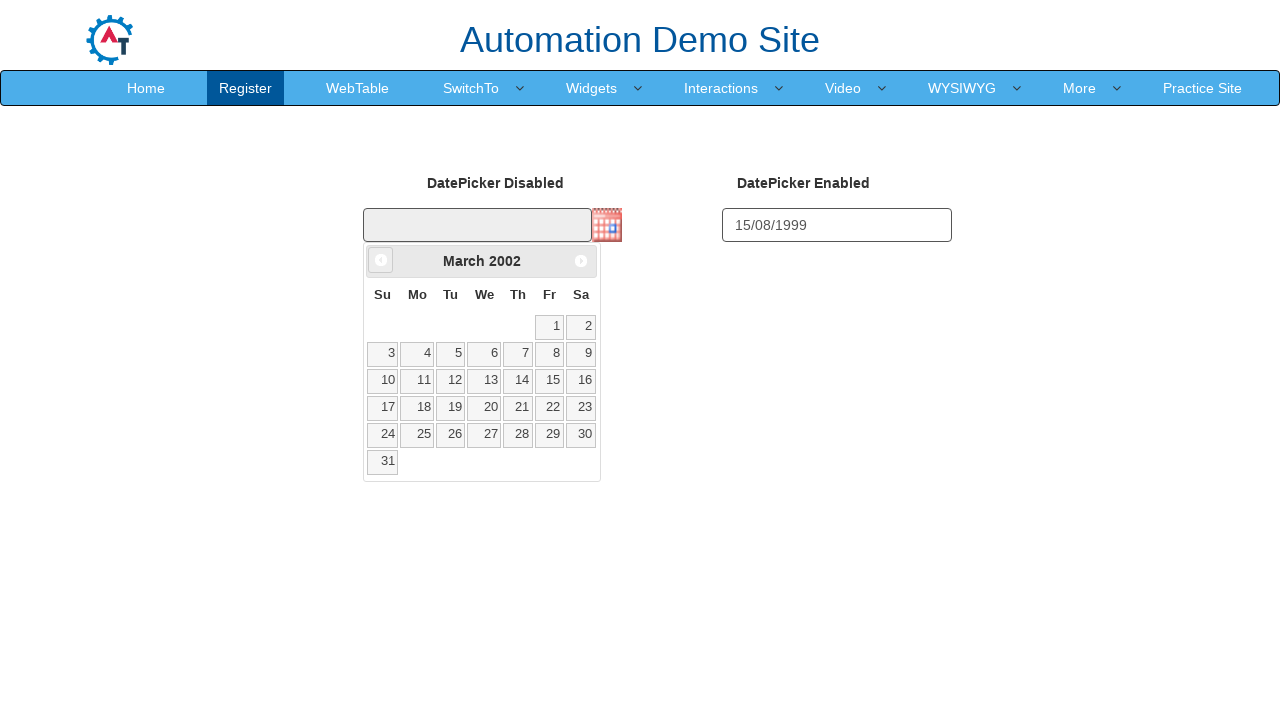

Clicked previous button to navigate months (iteration 288) at (381, 260) on a[data-handler='prev']
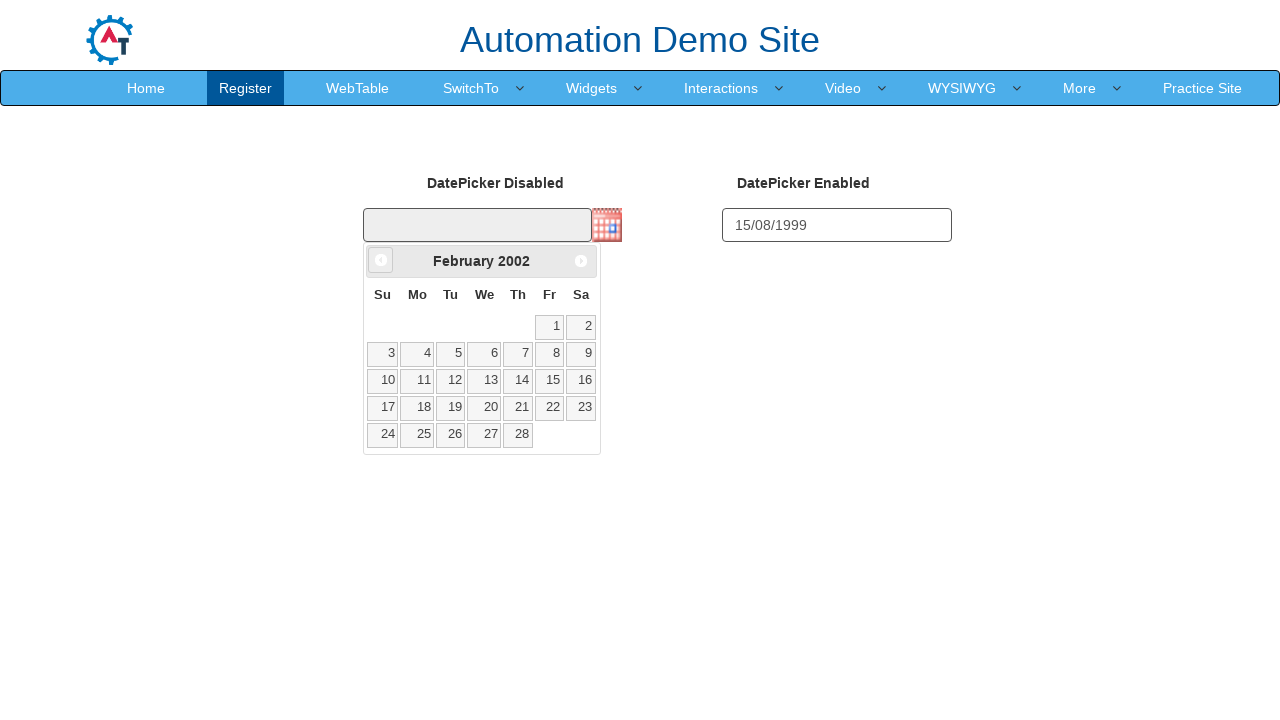

Waited 50ms for calendar to update
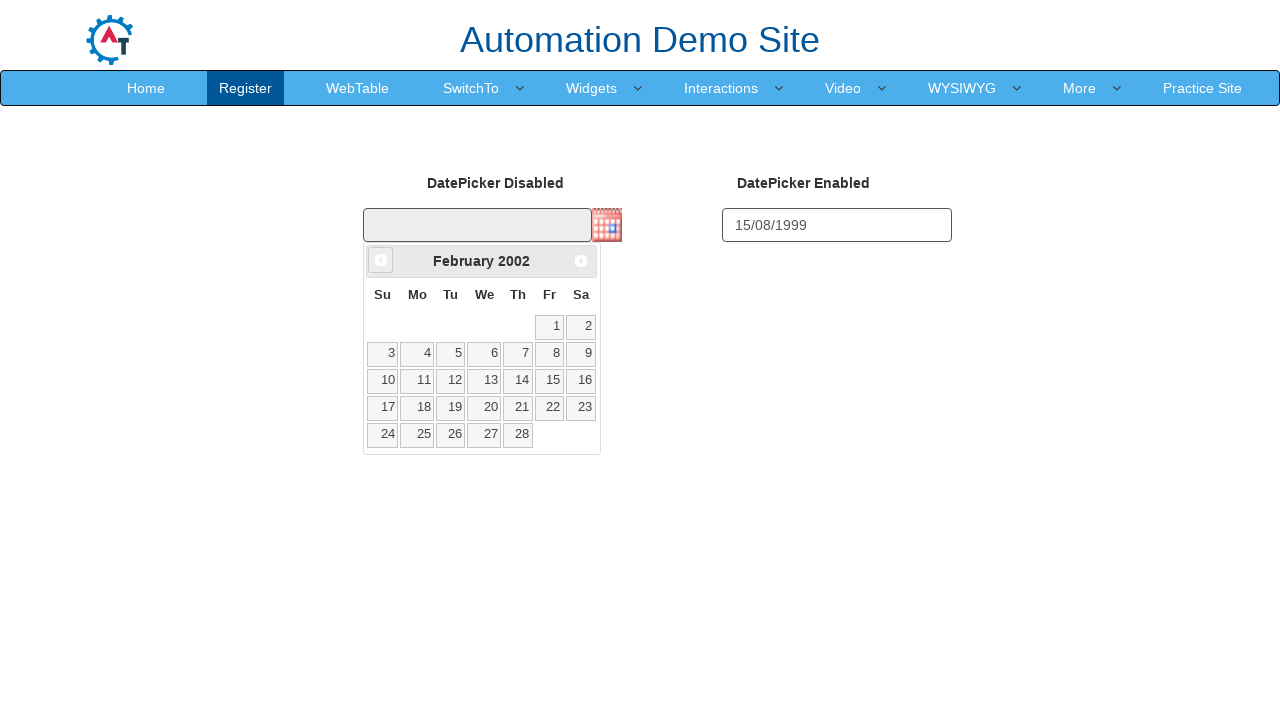

Clicked previous button to navigate months (iteration 289) at (381, 260) on a[data-handler='prev']
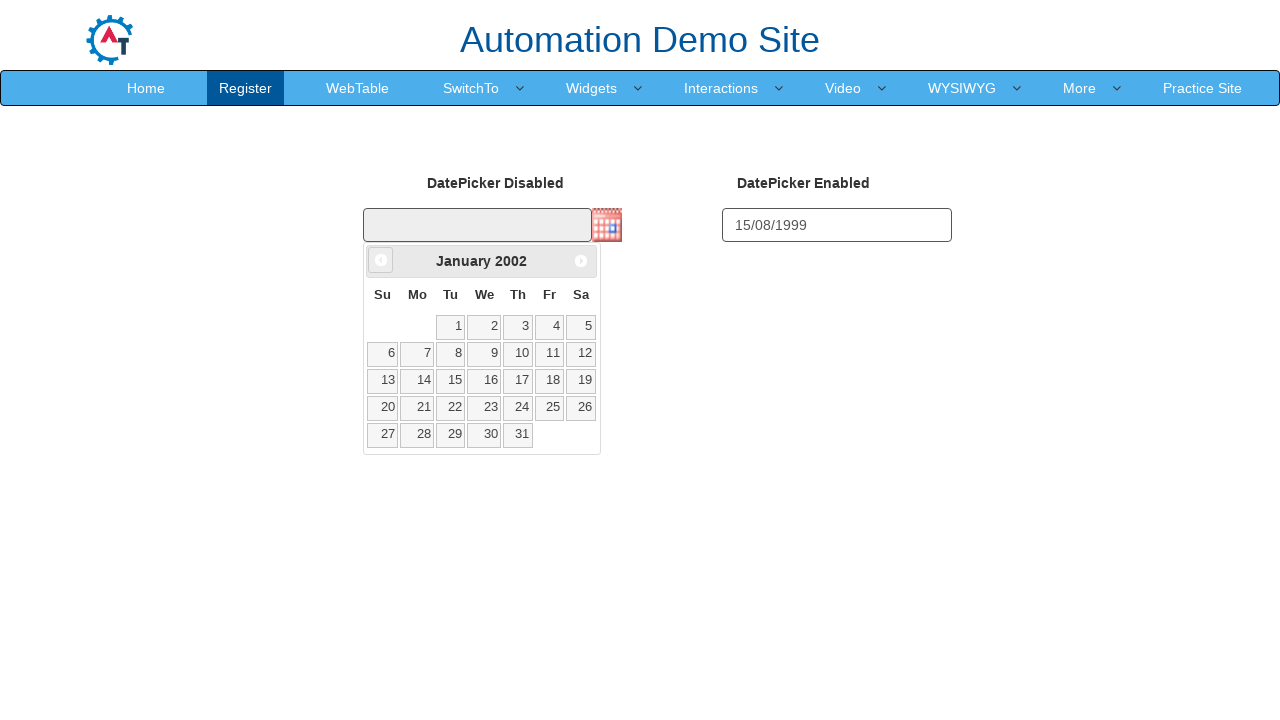

Waited 50ms for calendar to update
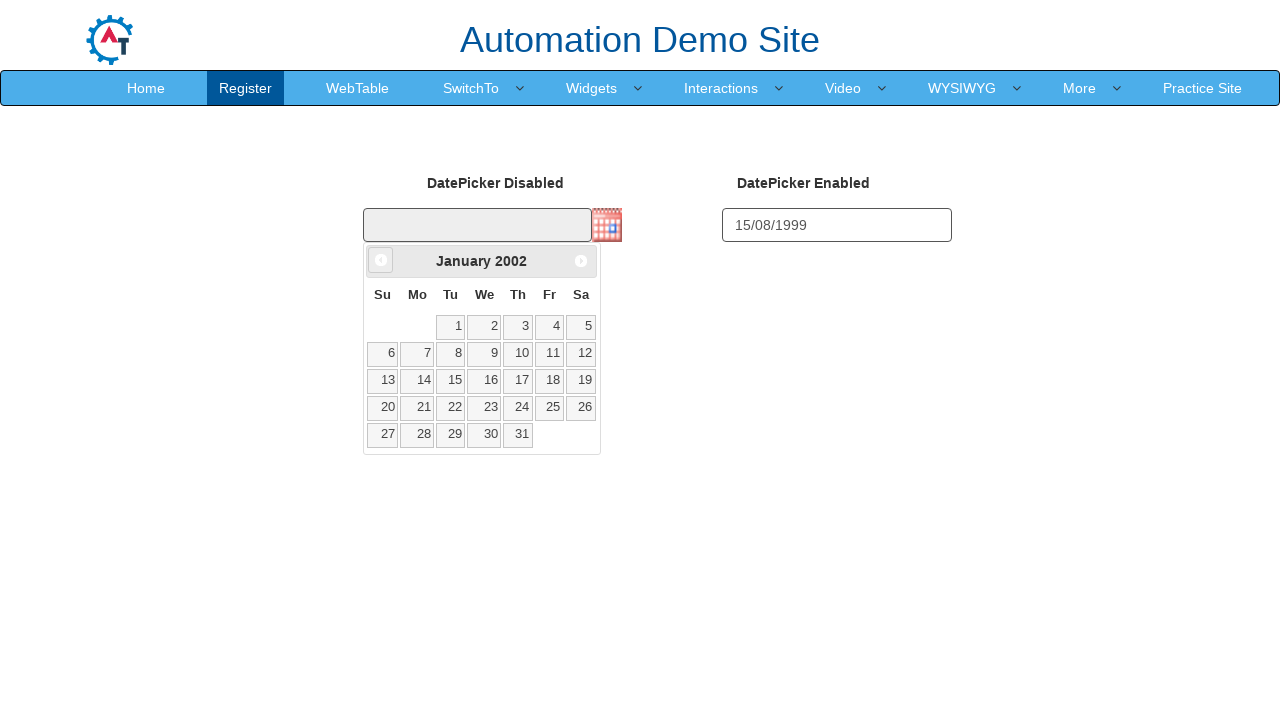

Clicked previous button to navigate months (iteration 290) at (381, 260) on a[data-handler='prev']
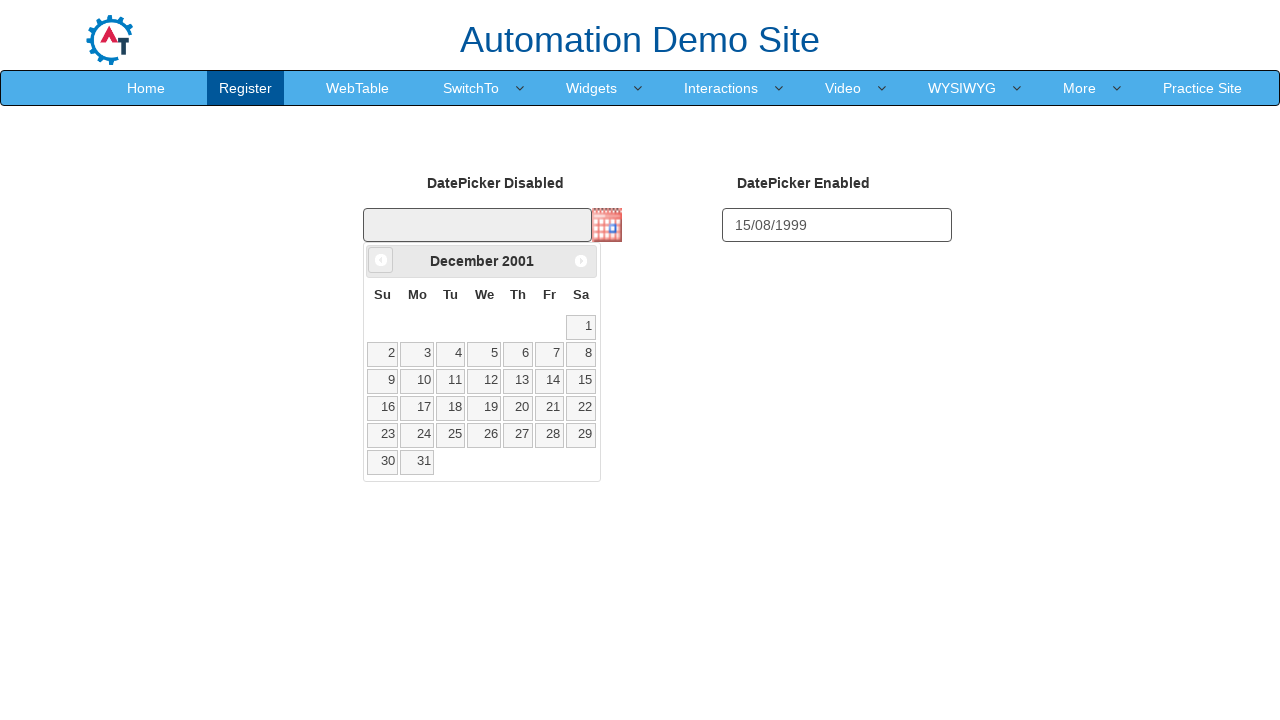

Waited 50ms for calendar to update
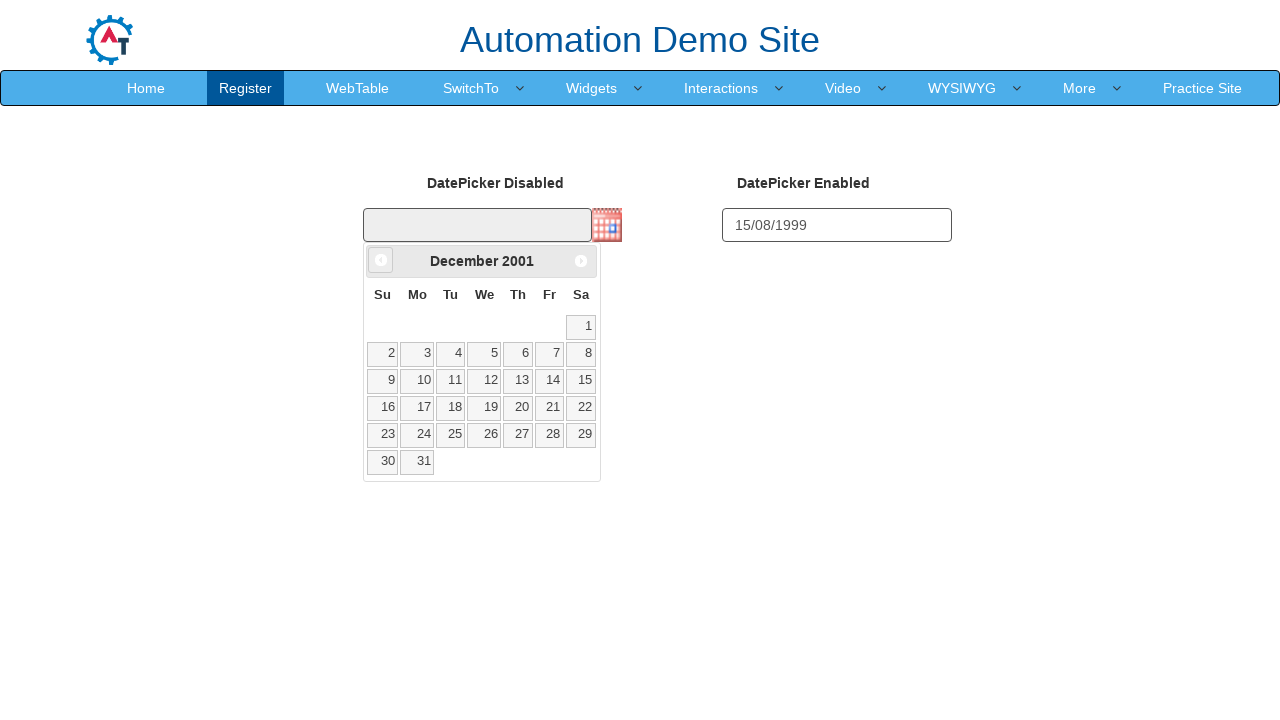

Clicked previous button to navigate months (iteration 291) at (381, 260) on a[data-handler='prev']
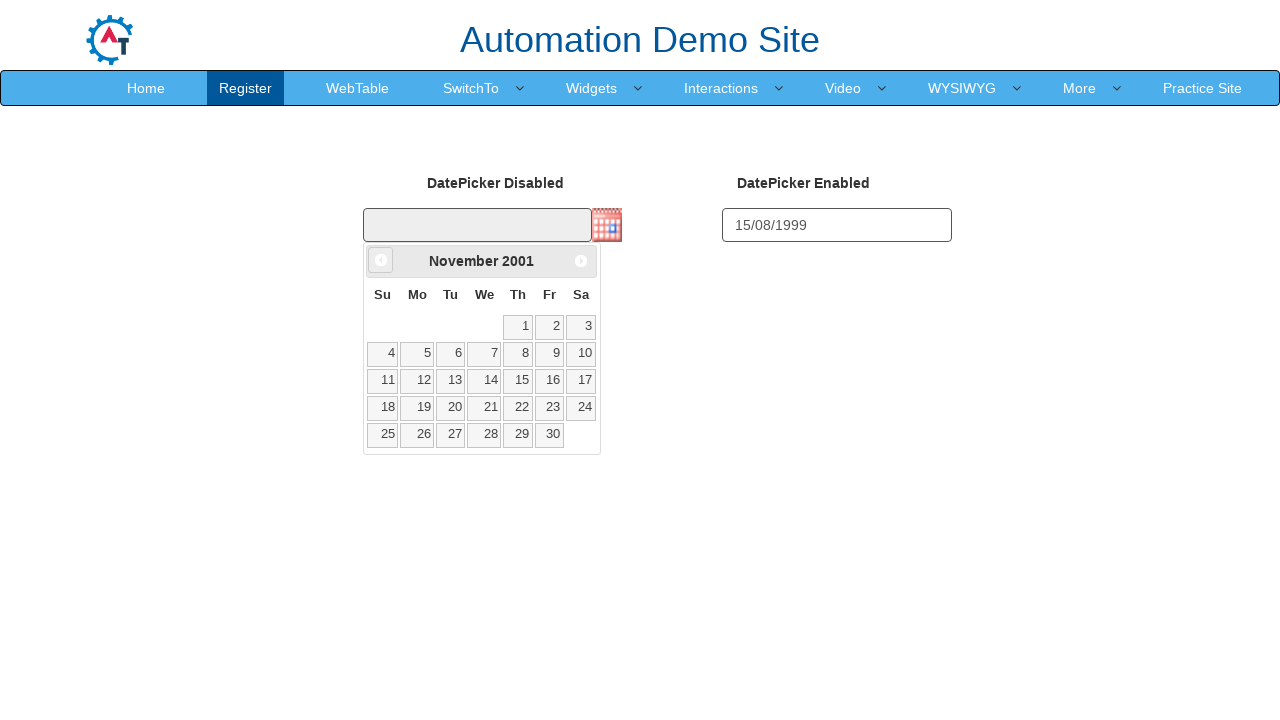

Waited 50ms for calendar to update
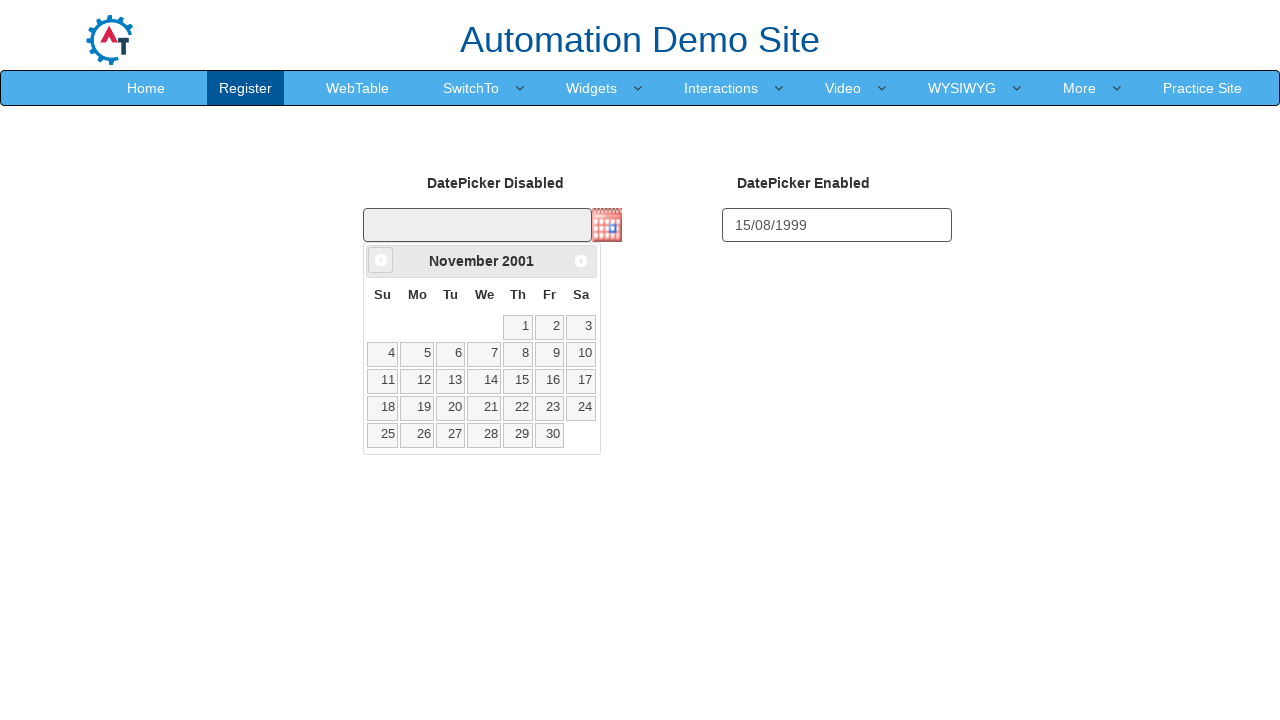

Clicked previous button to navigate months (iteration 292) at (381, 260) on a[data-handler='prev']
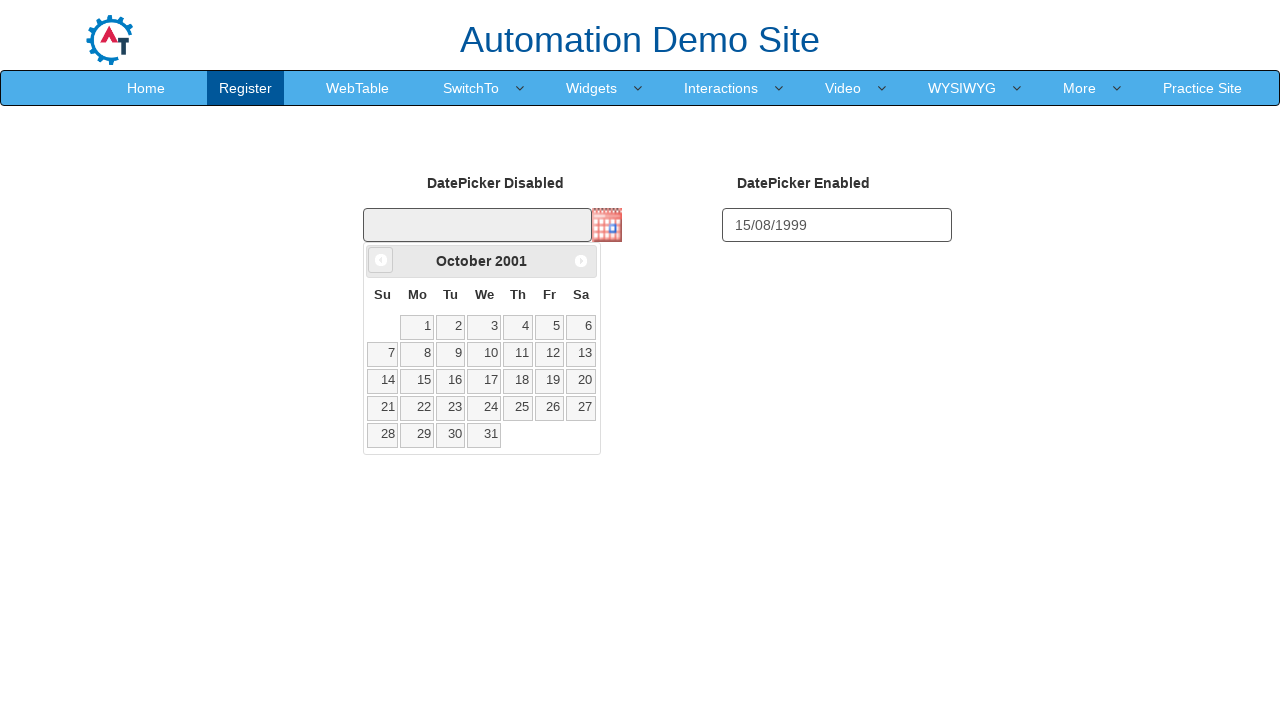

Waited 50ms for calendar to update
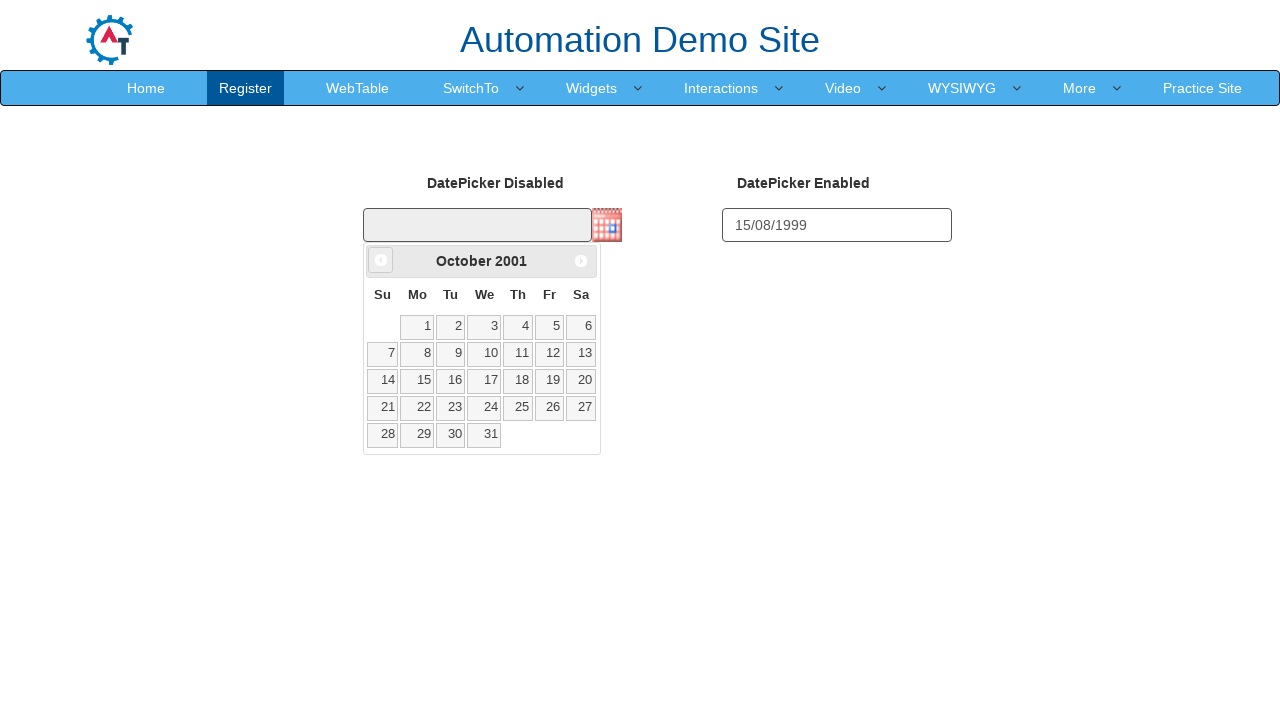

Clicked previous button to navigate months (iteration 293) at (381, 260) on a[data-handler='prev']
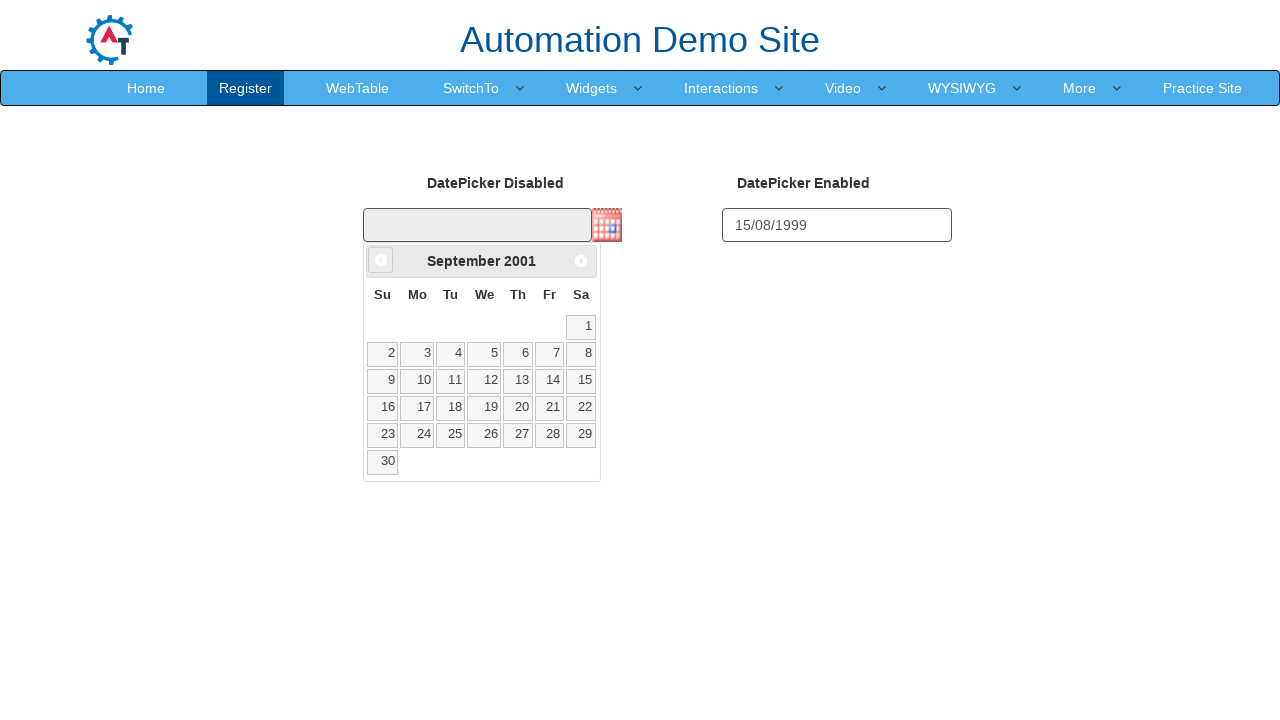

Waited 50ms for calendar to update
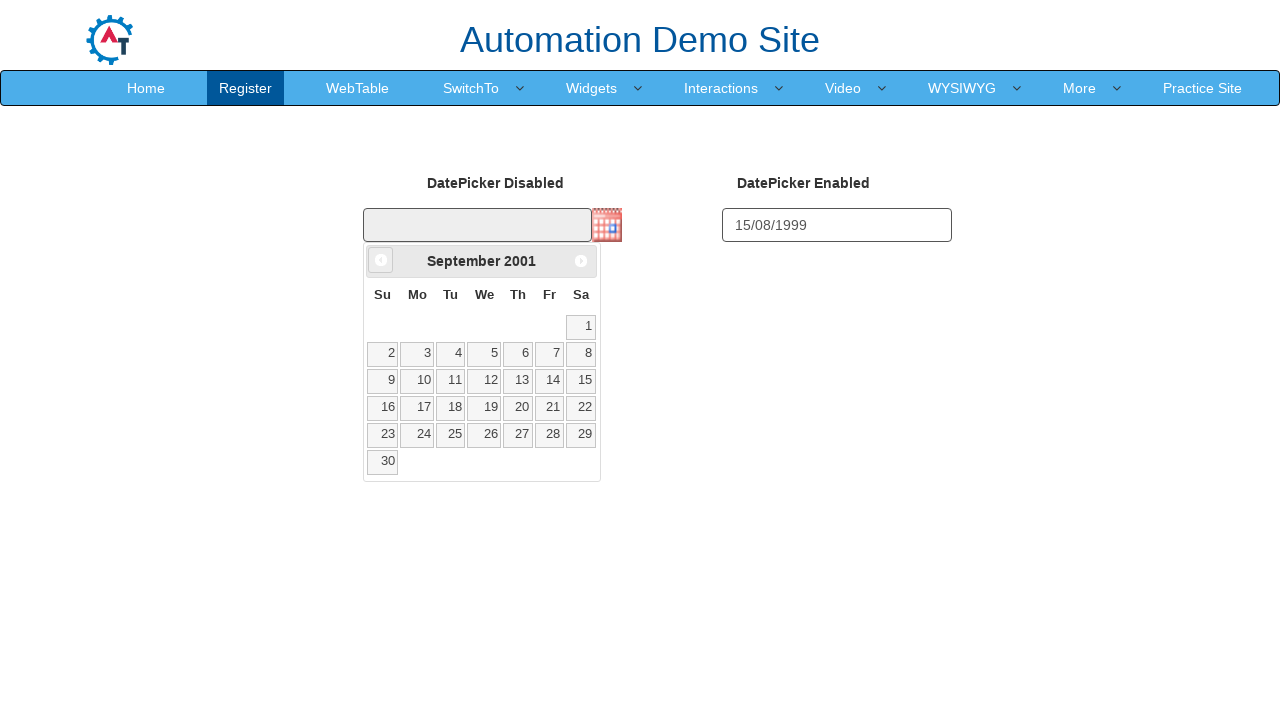

Clicked previous button to navigate months (iteration 294) at (381, 260) on a[data-handler='prev']
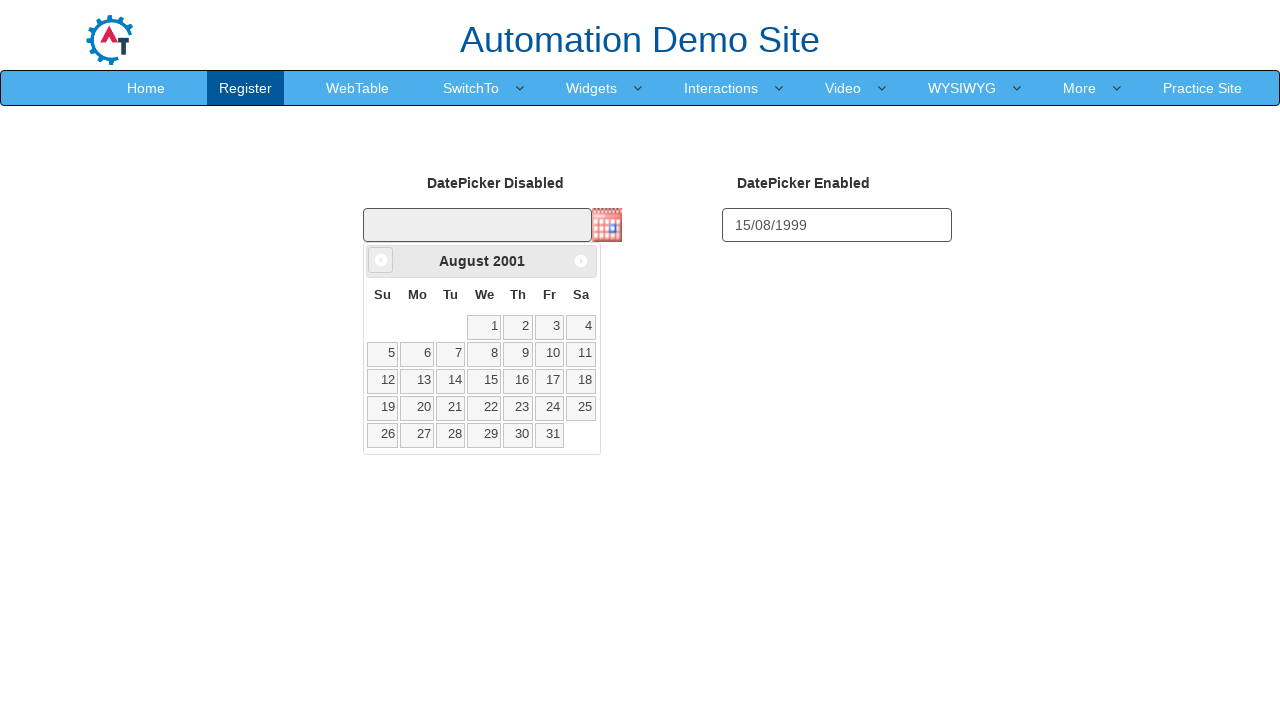

Waited 50ms for calendar to update
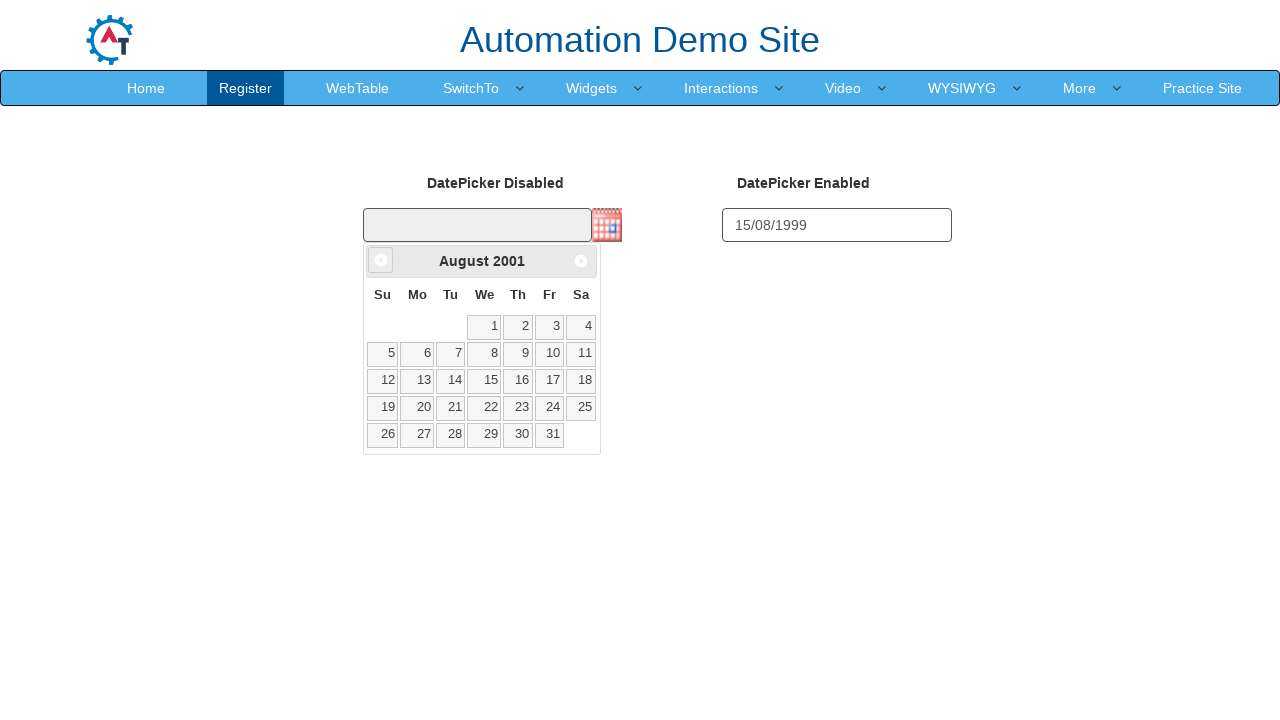

Clicked previous button to navigate months (iteration 295) at (381, 260) on a[data-handler='prev']
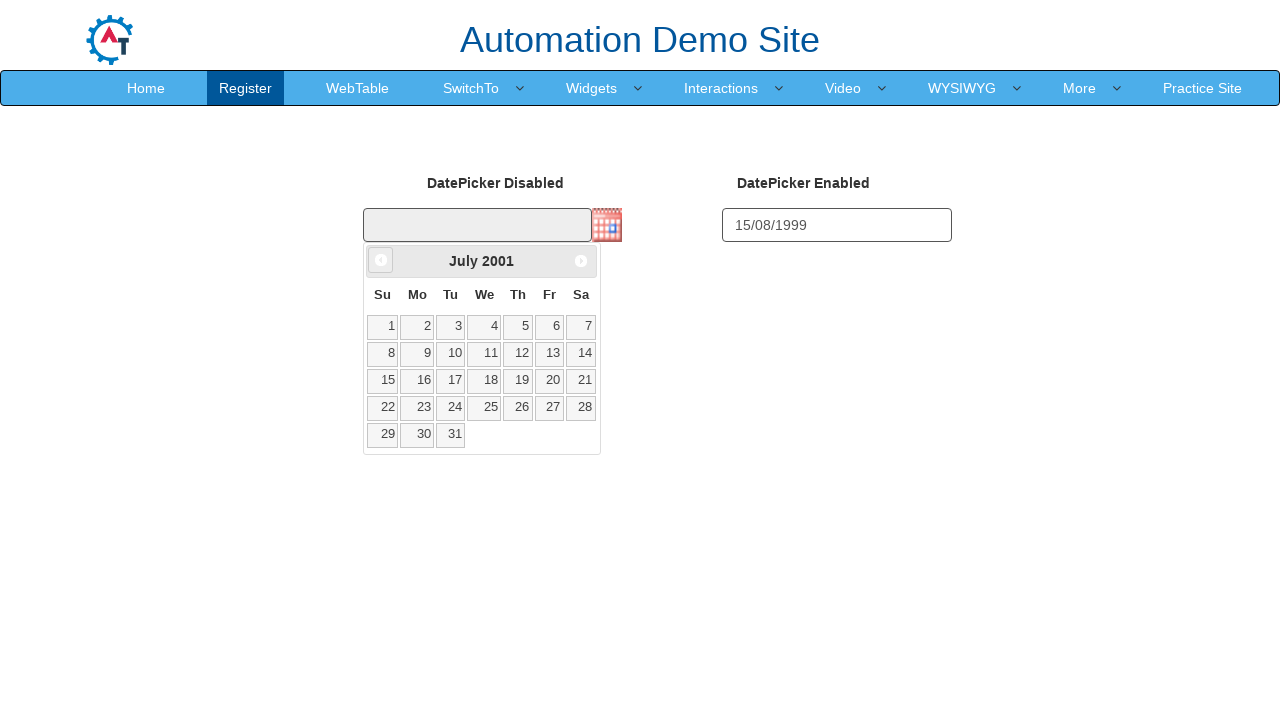

Waited 50ms for calendar to update
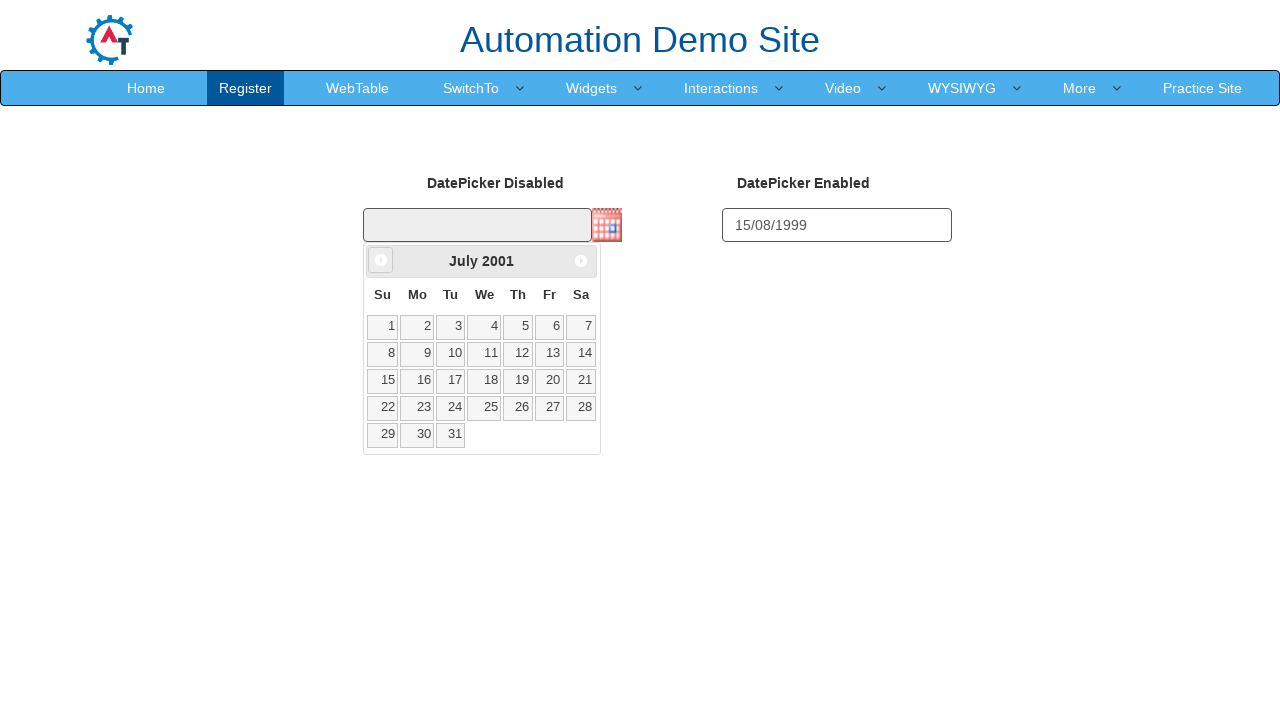

Clicked previous button to navigate months (iteration 296) at (381, 260) on a[data-handler='prev']
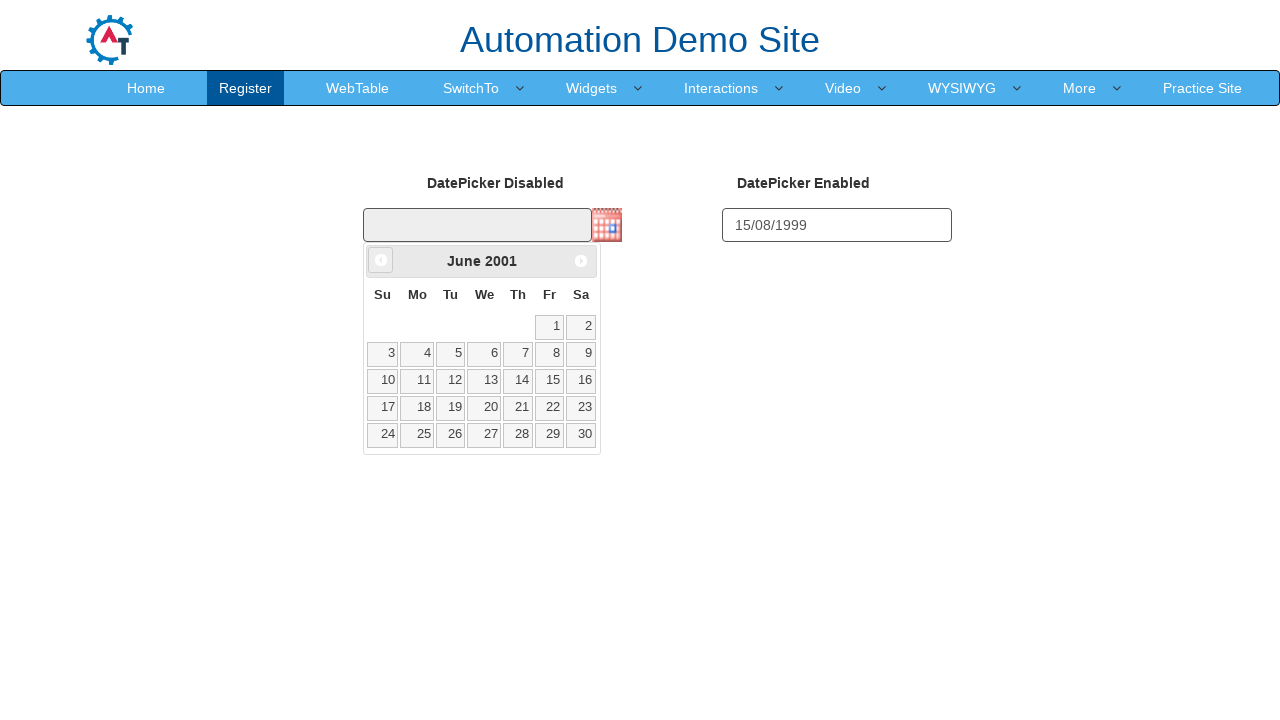

Waited 50ms for calendar to update
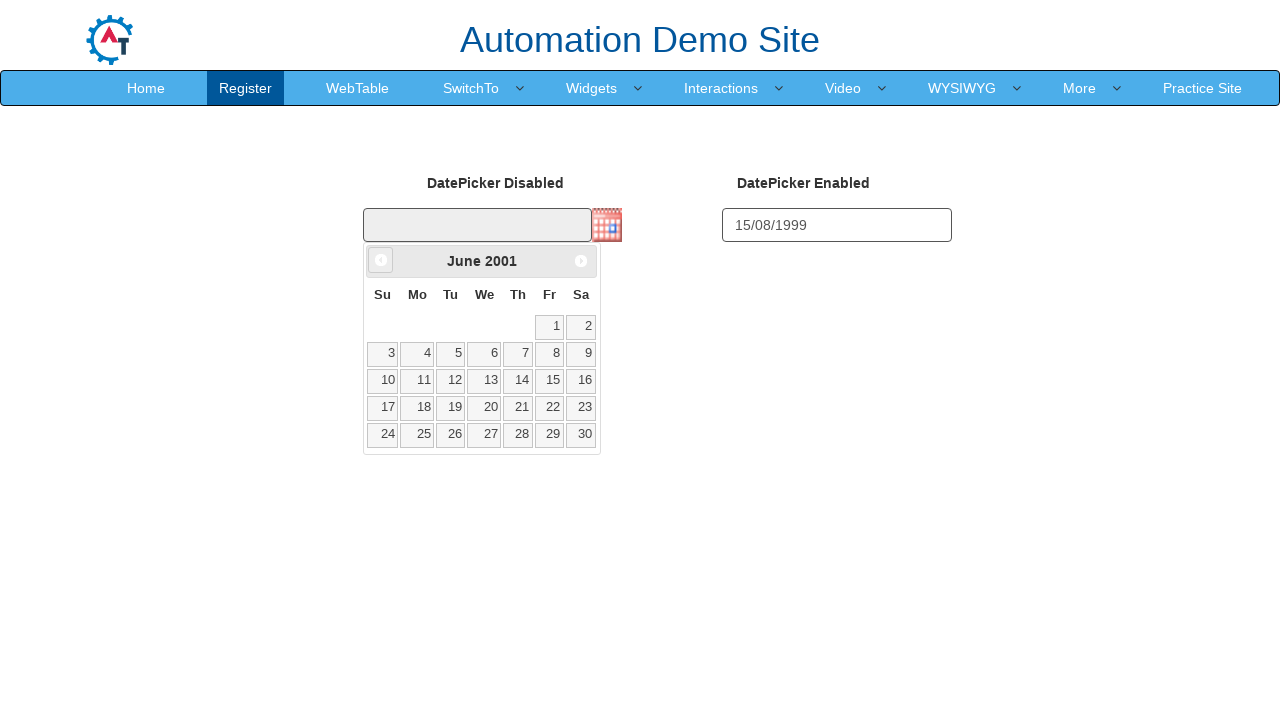

Clicked previous button to navigate months (iteration 297) at (381, 260) on a[data-handler='prev']
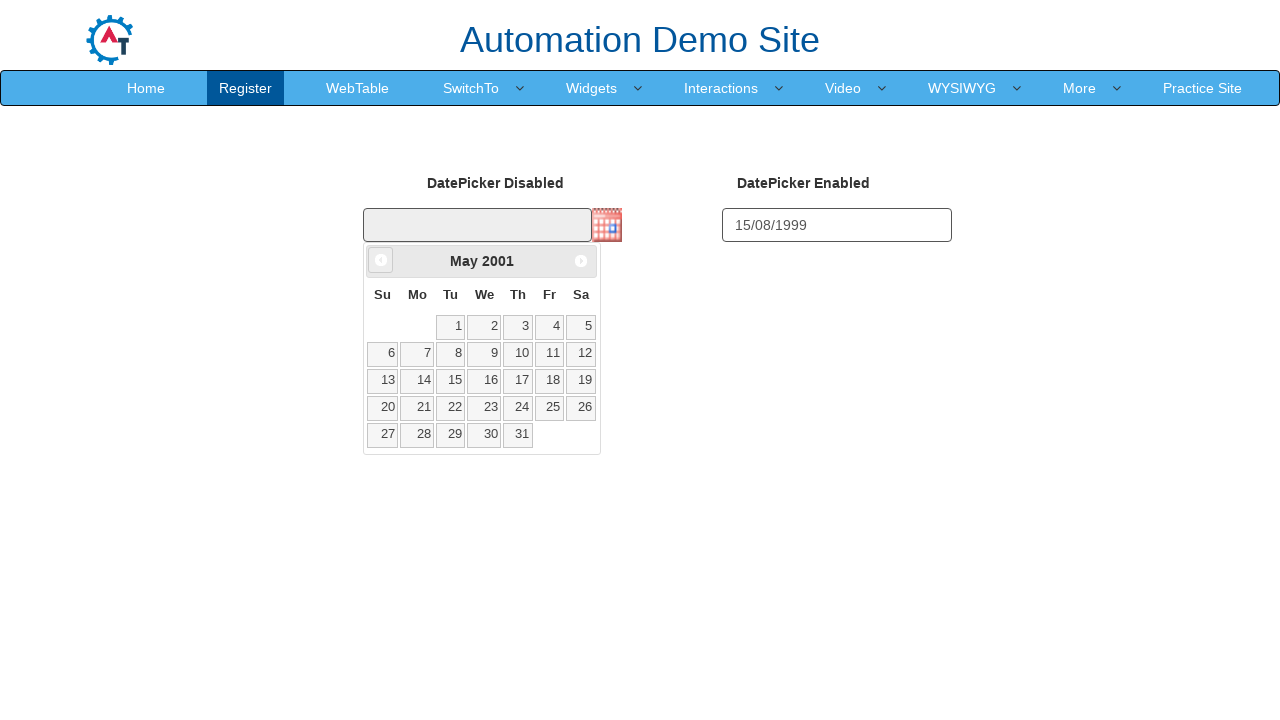

Waited 50ms for calendar to update
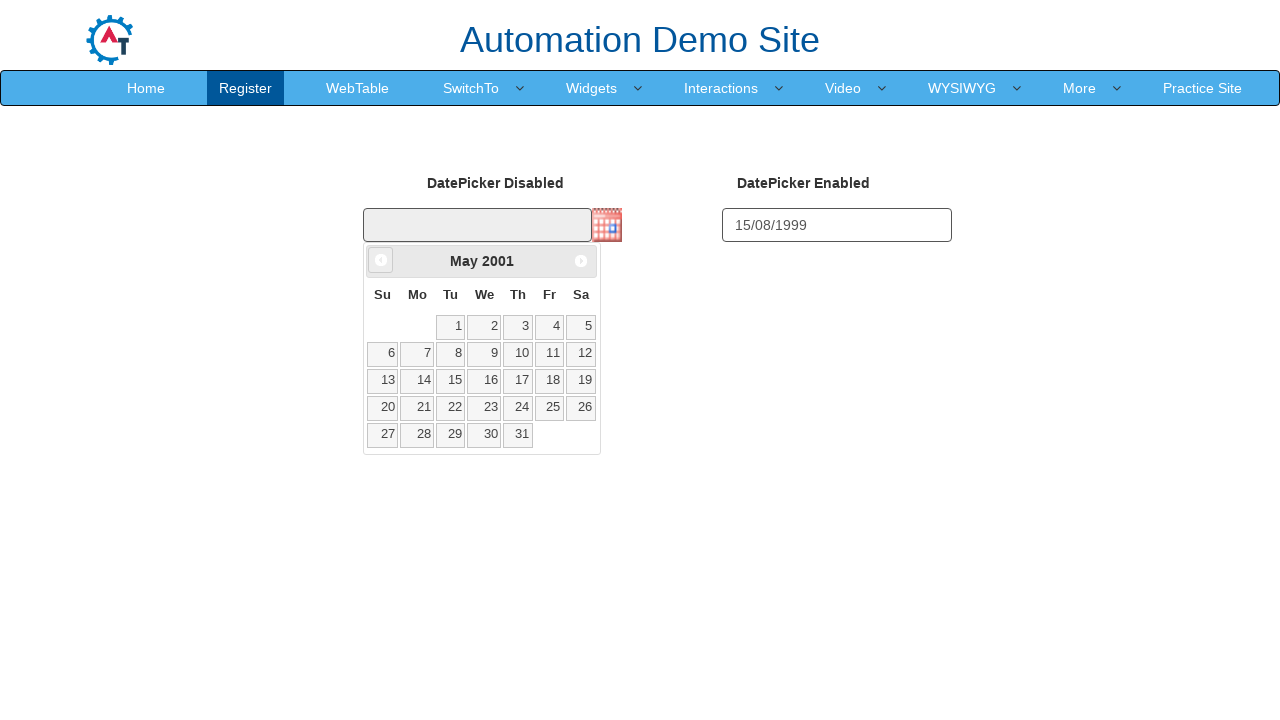

Clicked previous button to navigate months (iteration 298) at (381, 260) on a[data-handler='prev']
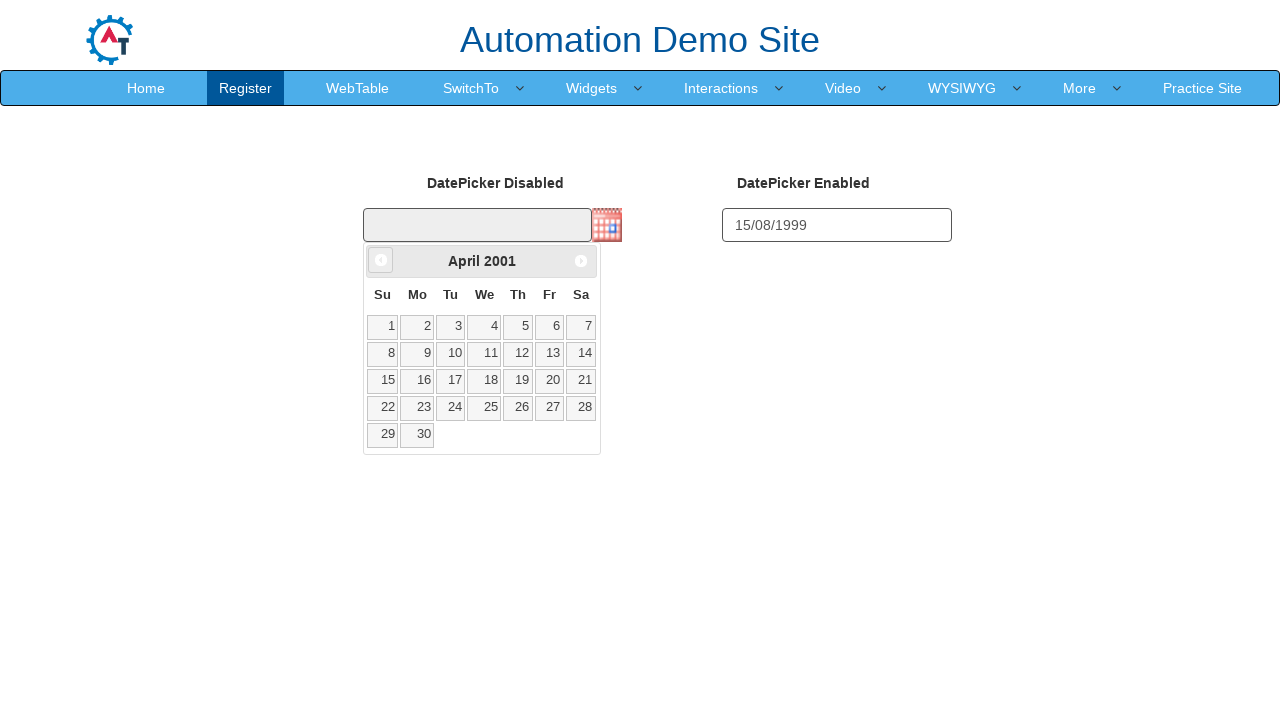

Waited 50ms for calendar to update
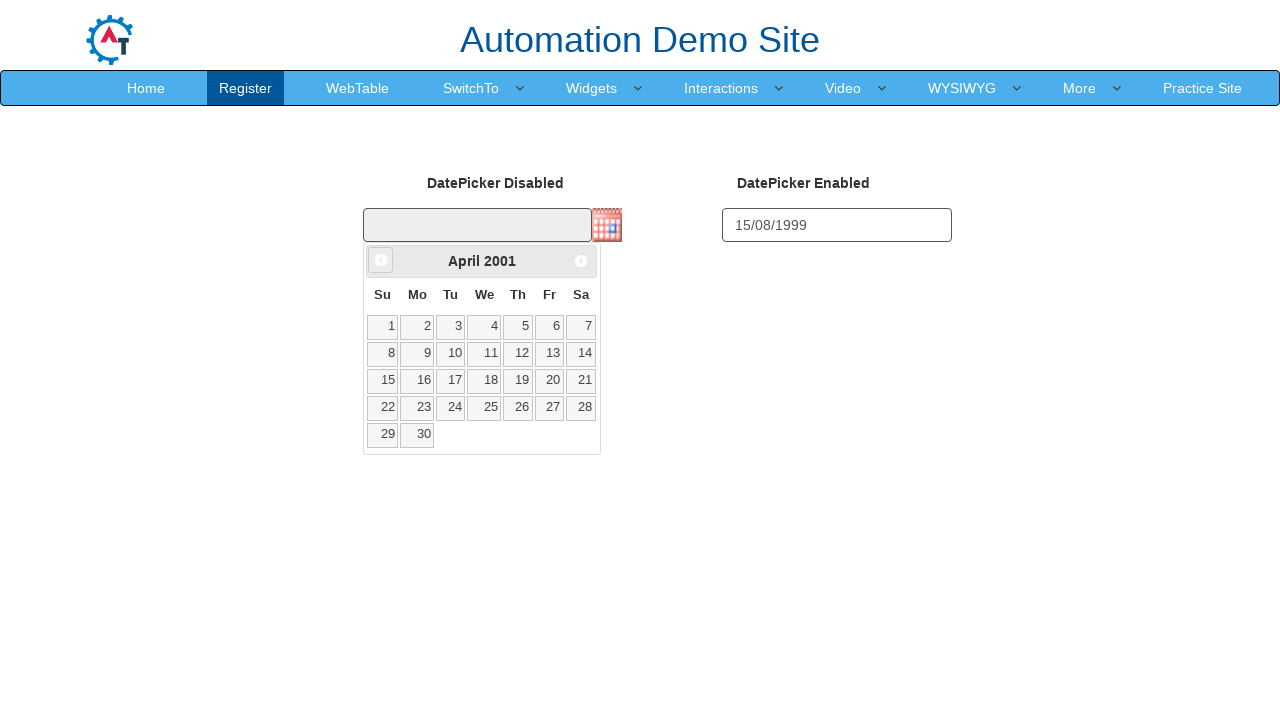

Clicked previous button to navigate months (iteration 299) at (381, 260) on a[data-handler='prev']
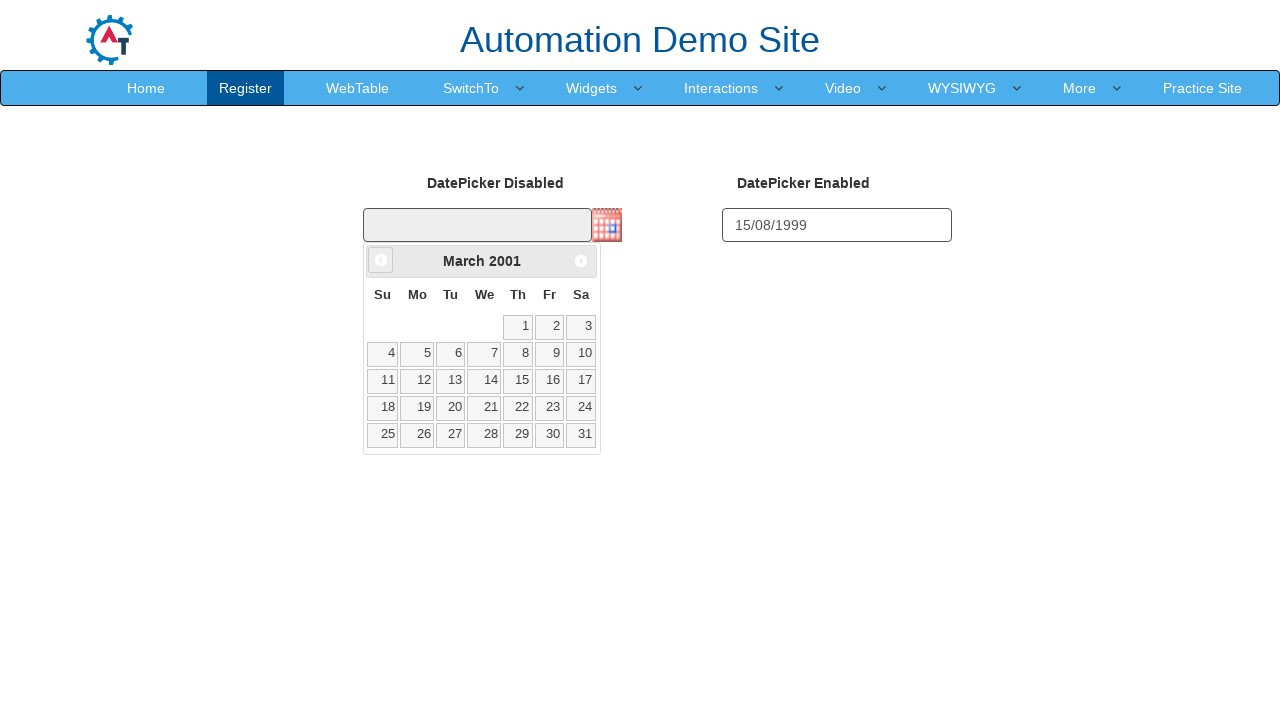

Waited 50ms for calendar to update
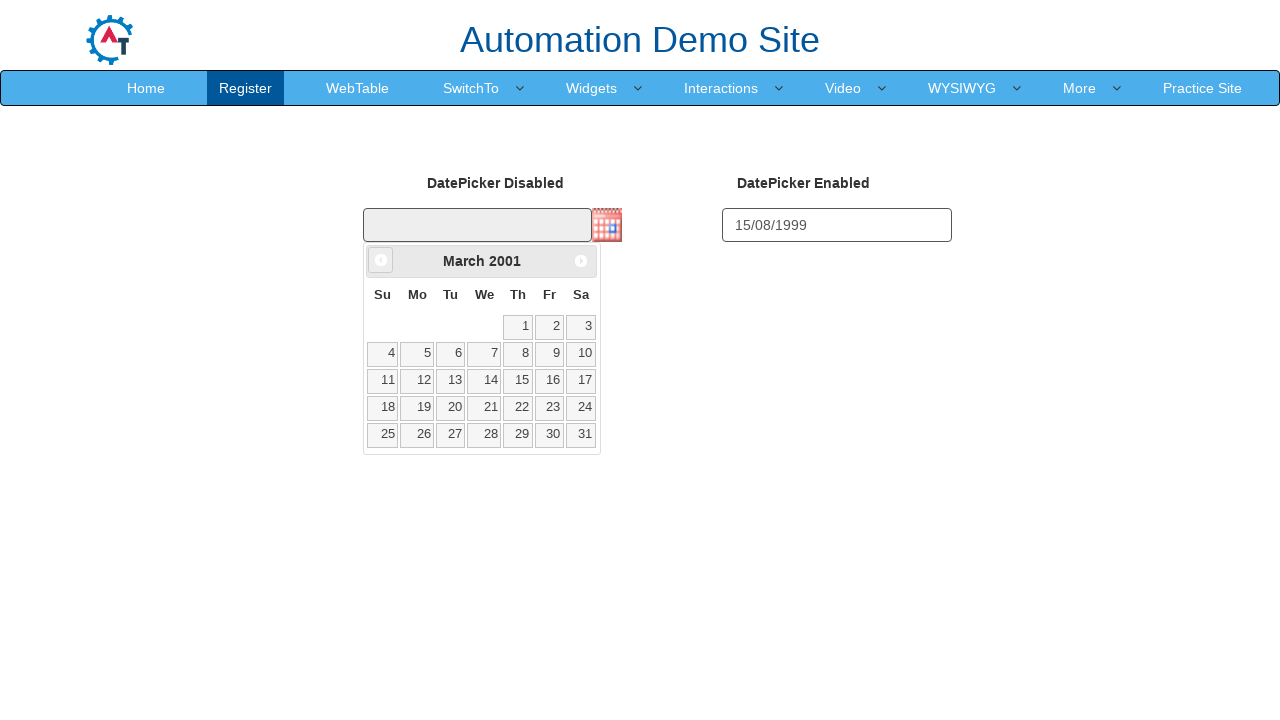

Clicked previous button to navigate months (iteration 300) at (381, 260) on a[data-handler='prev']
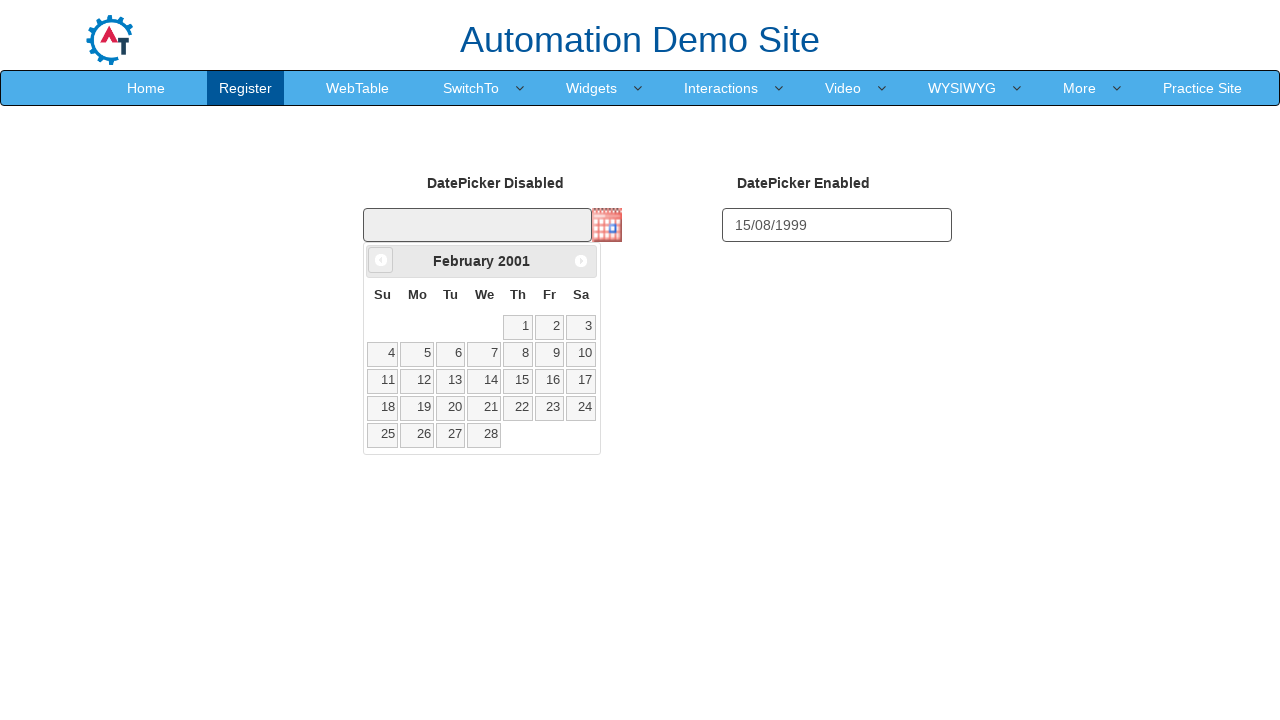

Waited 50ms for calendar to update
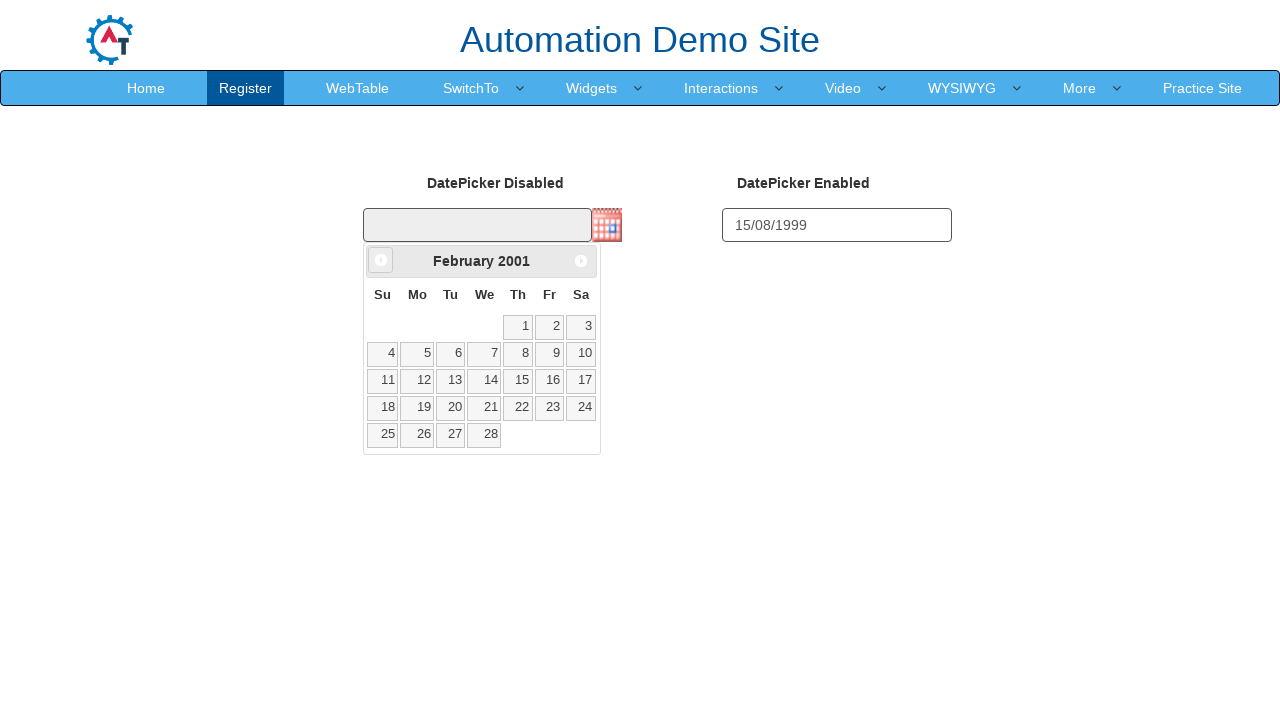

Selected day 15 from the calendar at (518, 381) on .ui-datepicker-calendar >> a >> internal:has-text="15"i
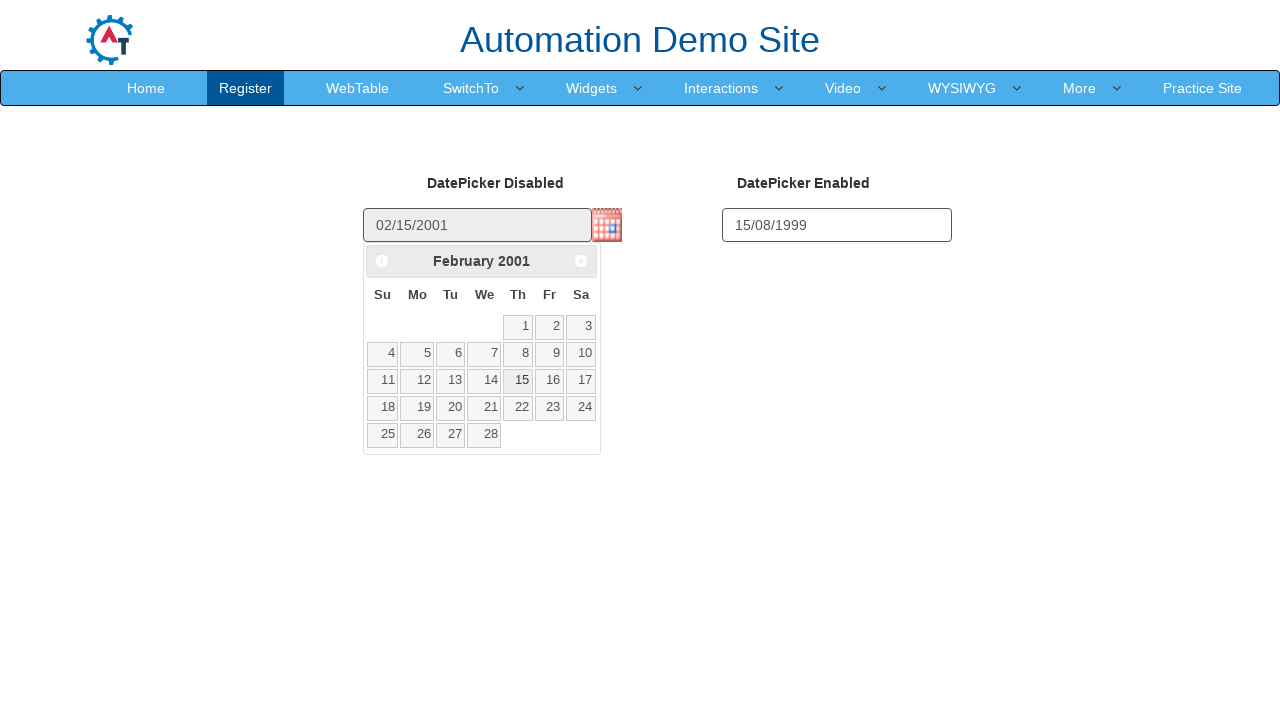

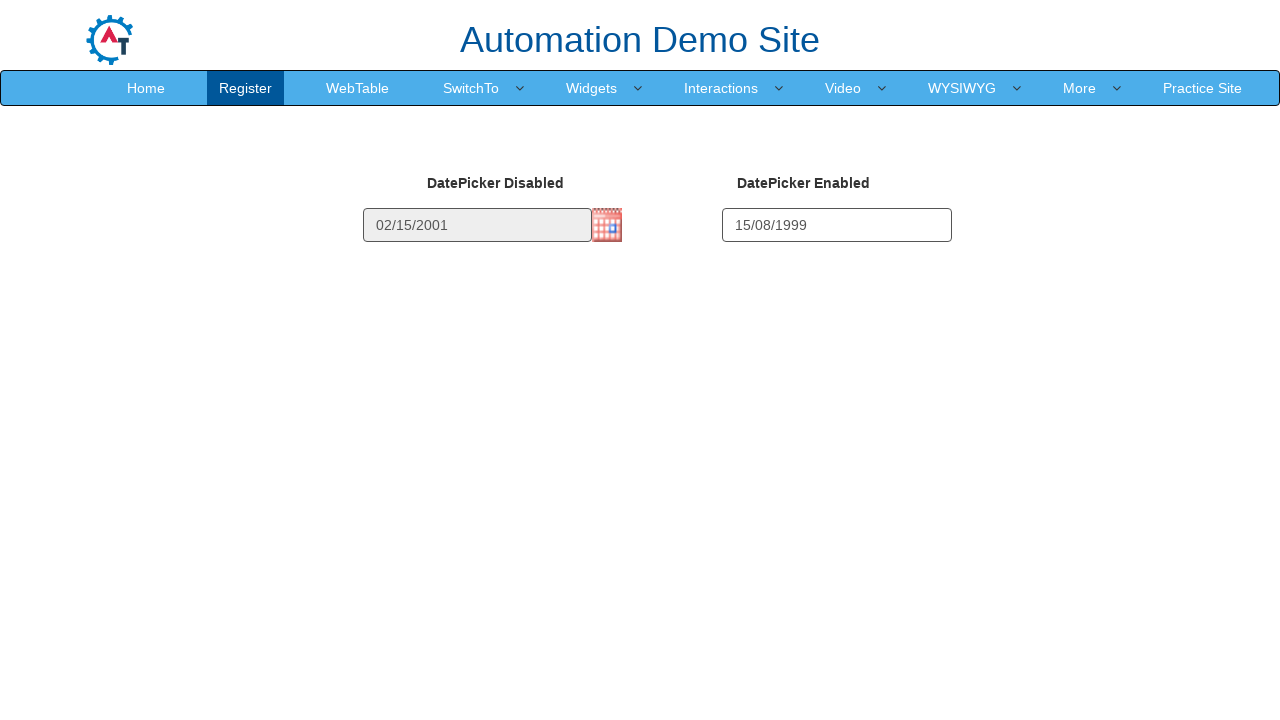